Tests jQuery UI datepicker functionality by opening the date picker, navigating to a specific month/year using the previous arrow, and selecting a specific date

Starting URL: https://jqueryui.com/datepicker/

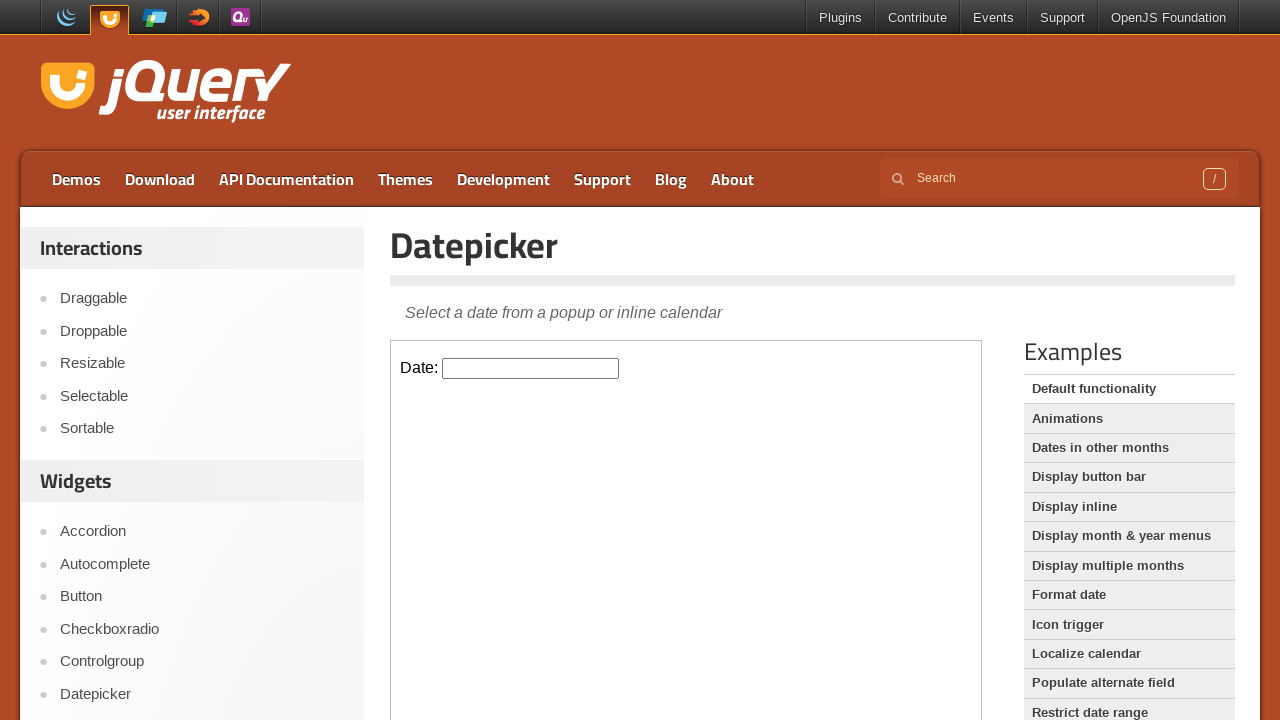

Set viewport size to 1920x1080
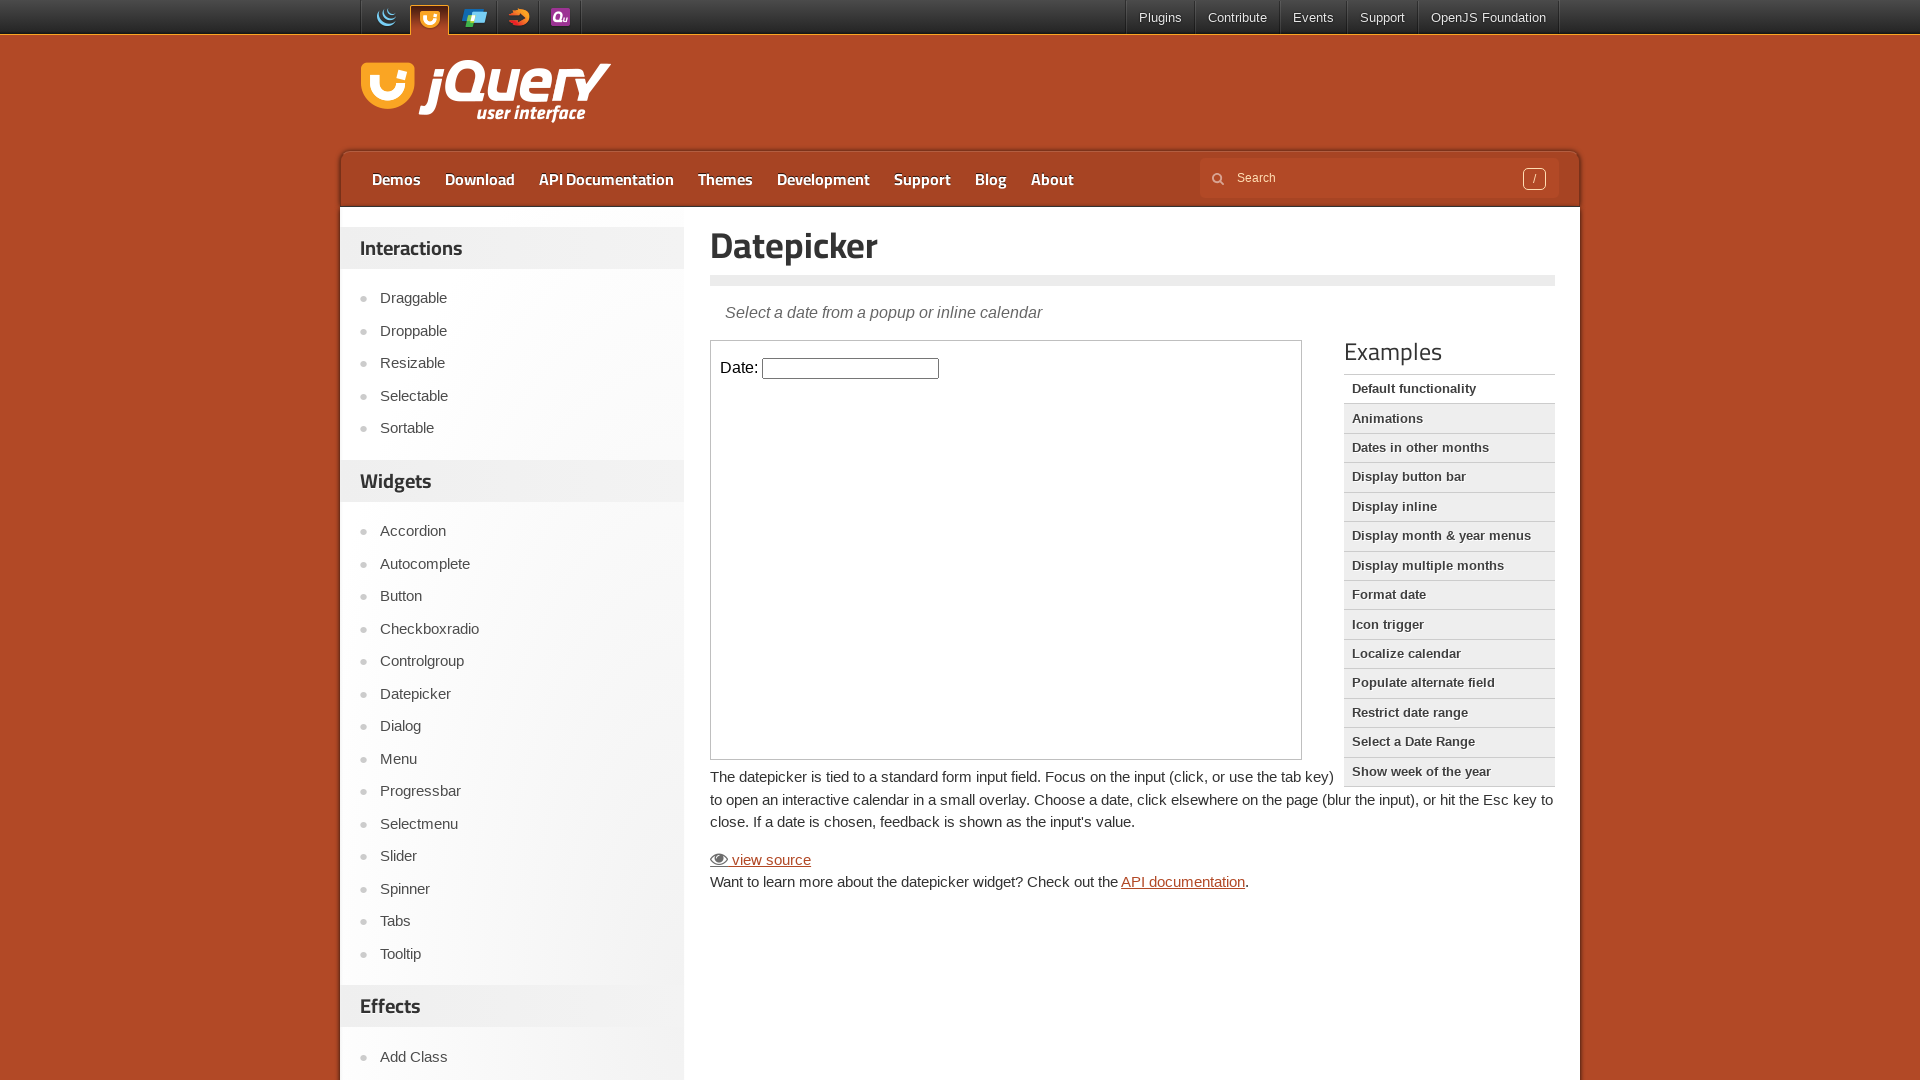

Located the iframe containing the datepicker
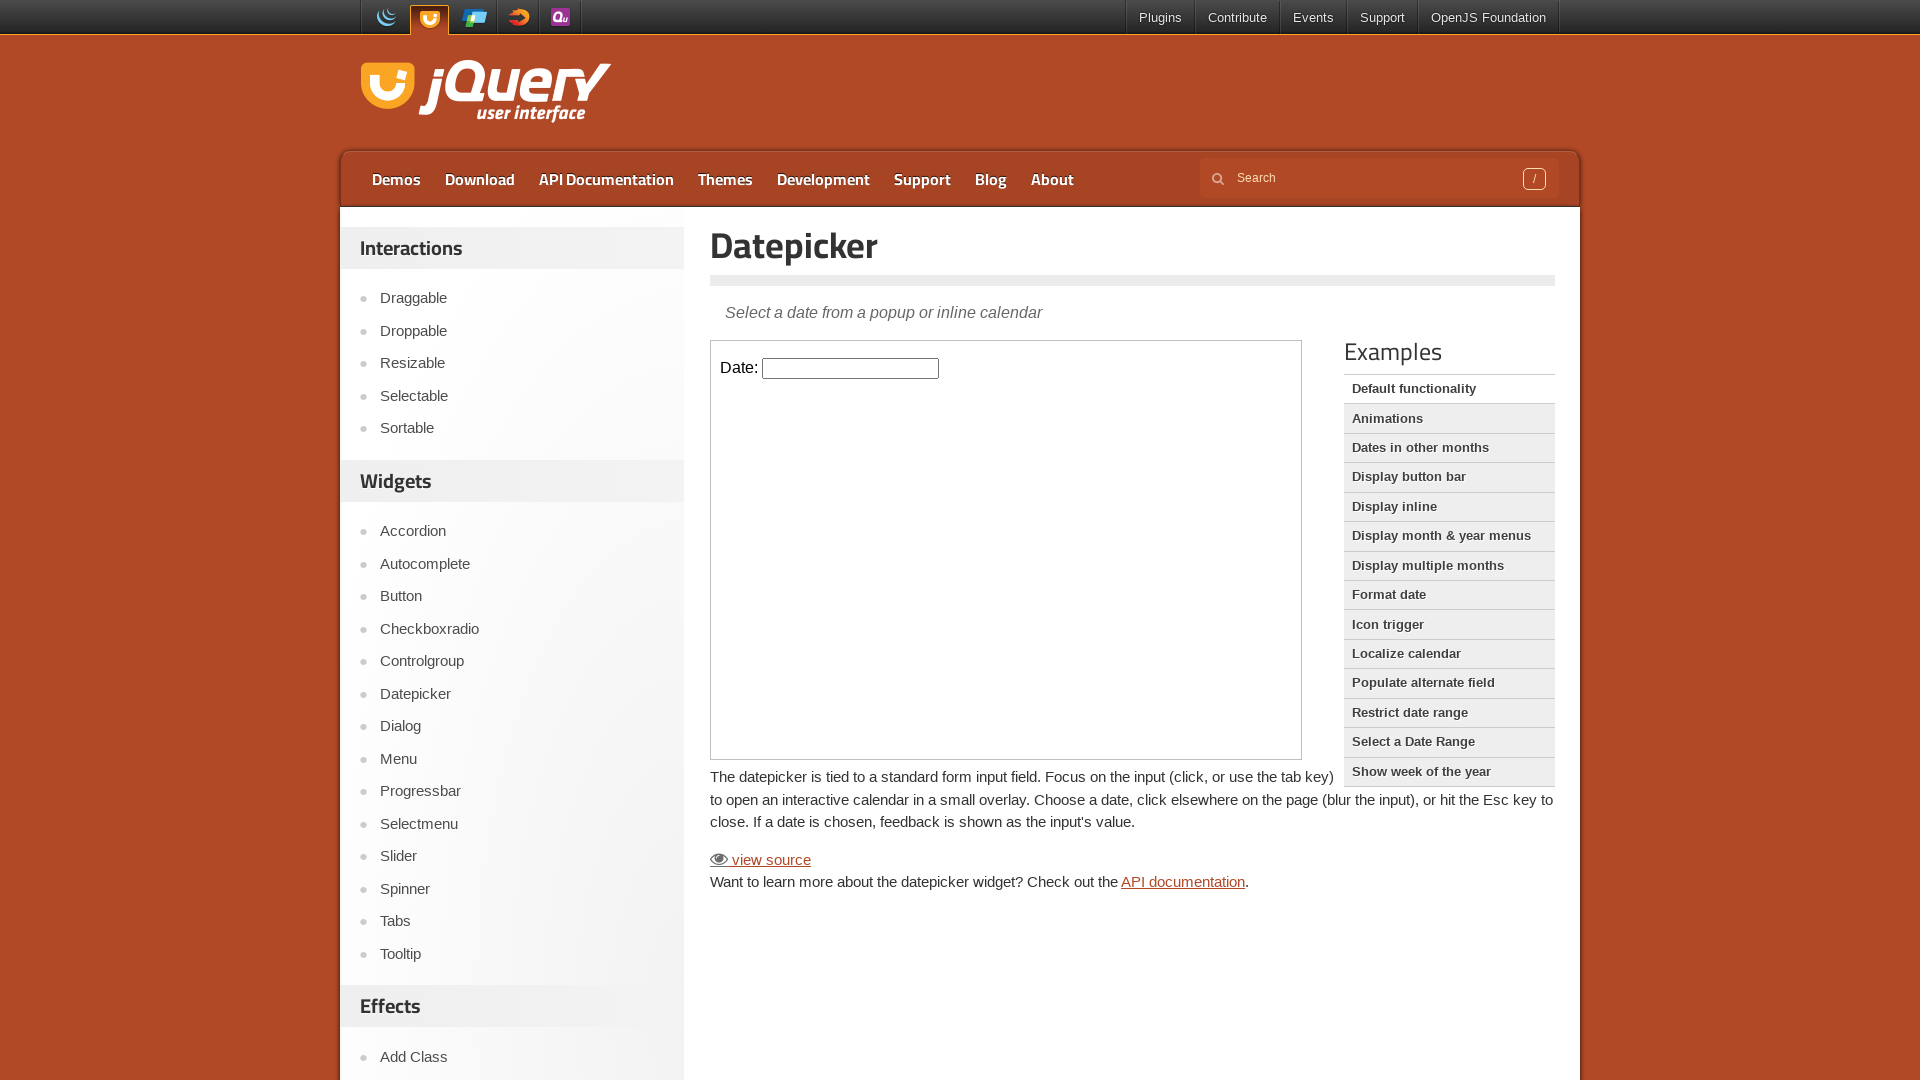

Clicked on datepicker input to open the calendar at (851, 368) on iframe >> nth=0 >> internal:control=enter-frame >> xpath=//input[@id='datepicker
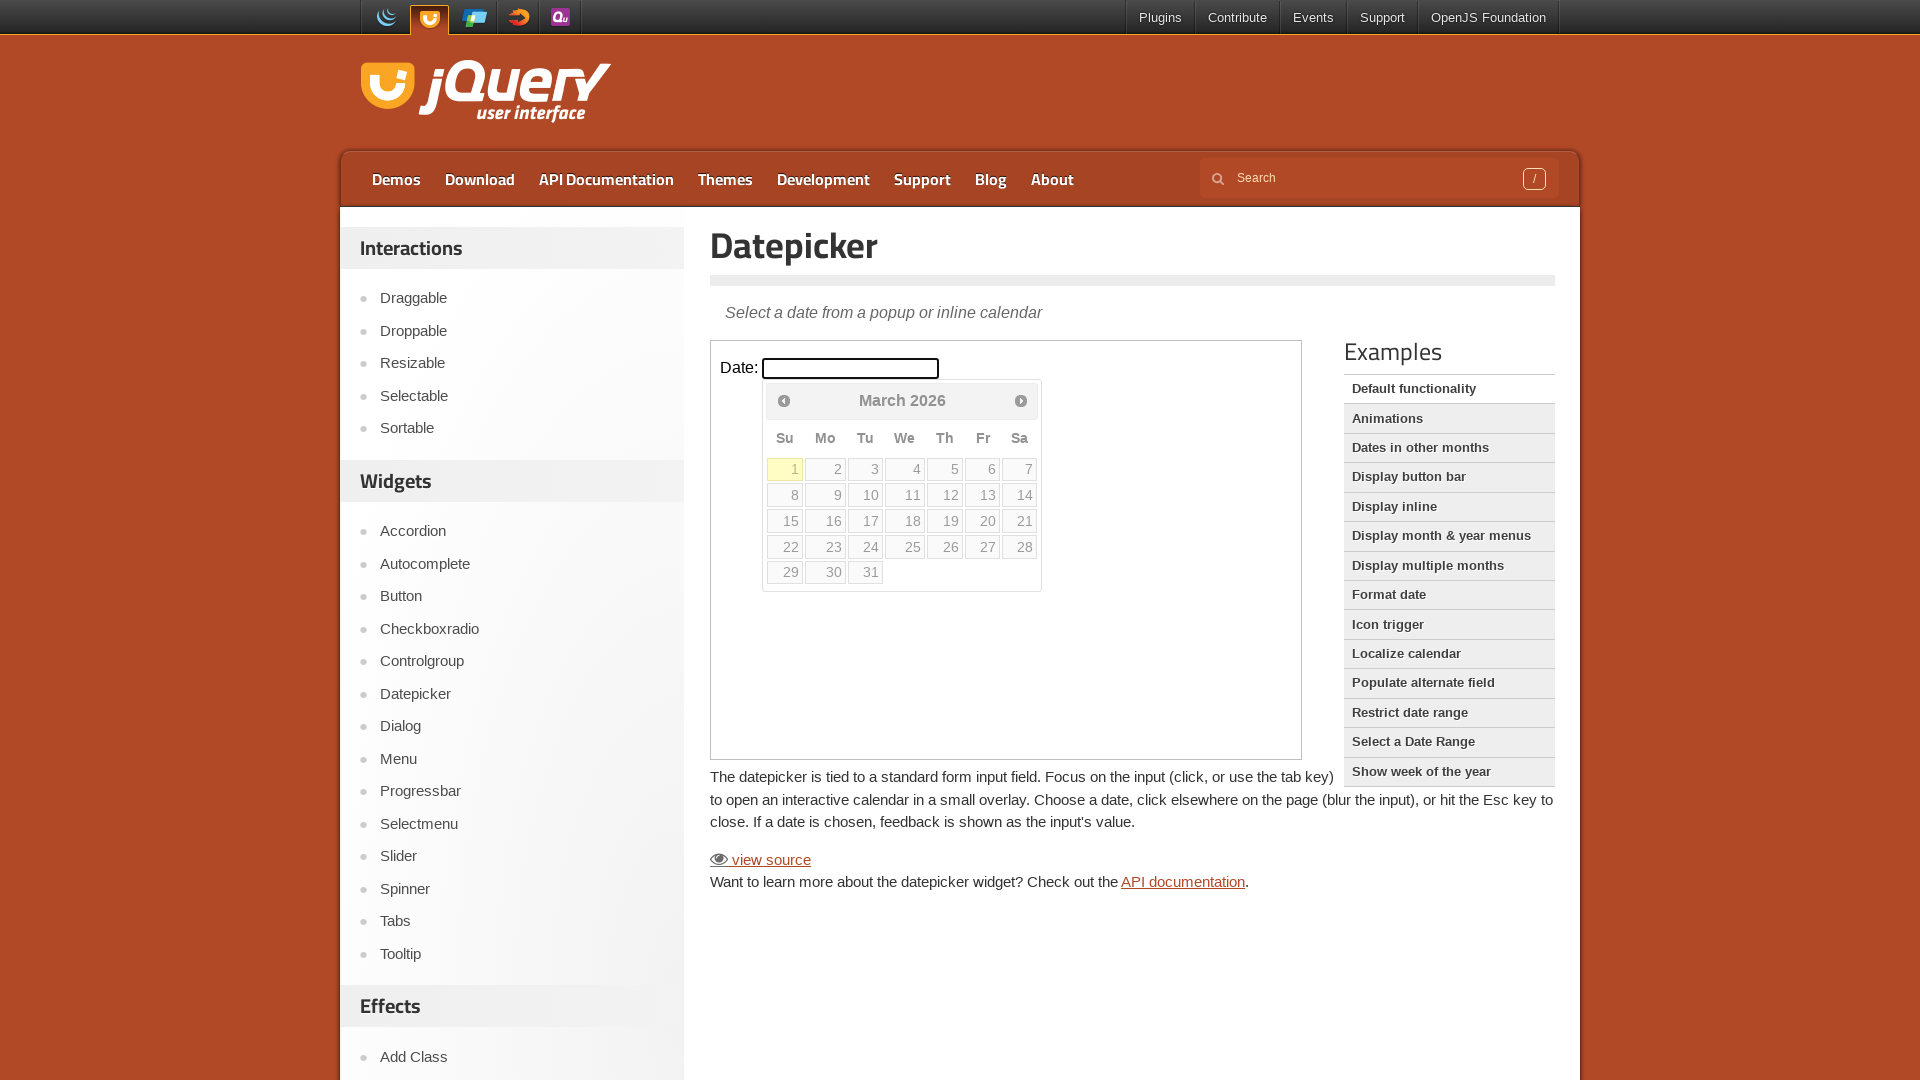

Defined target date: June 15, 2020
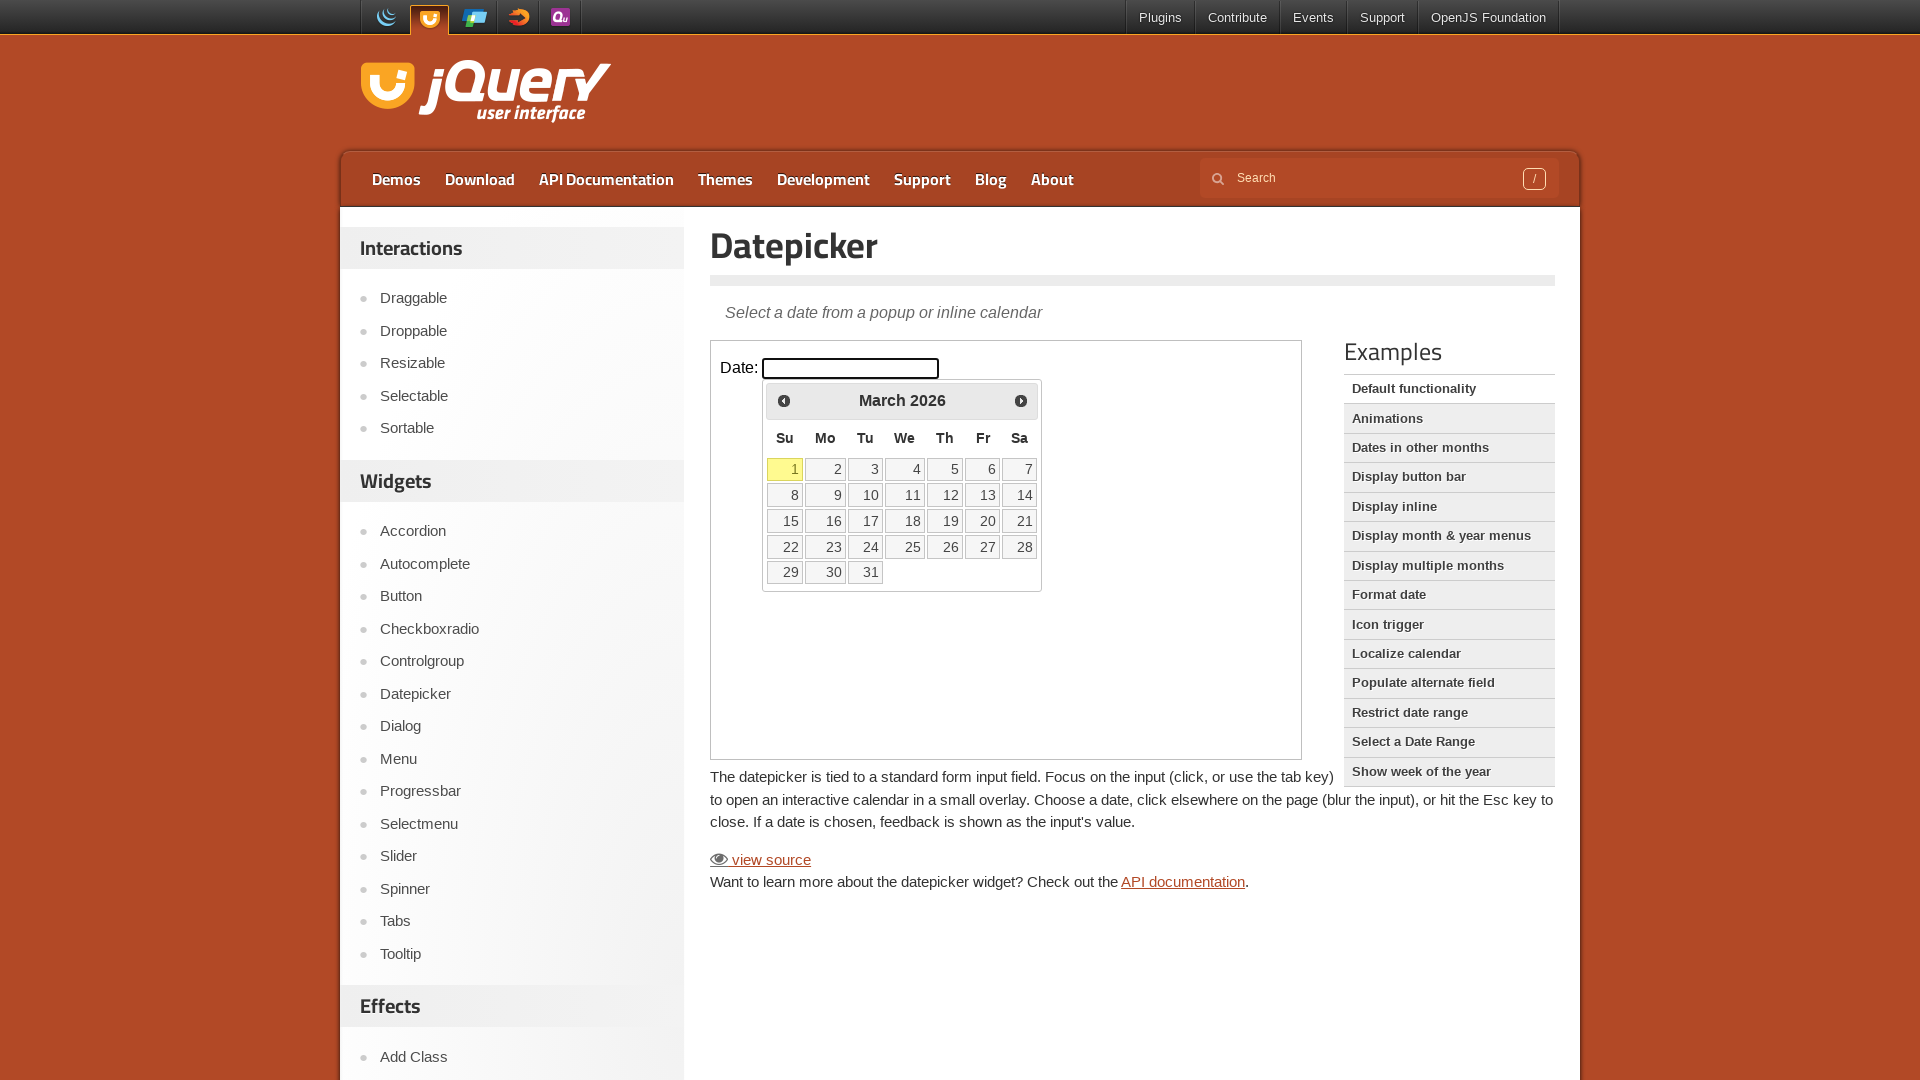

Clicked previous arrow to navigate backwards (currently at March 2026) at (784, 400) on iframe >> nth=0 >> internal:control=enter-frame >> xpath=//span[@class='ui-icon 
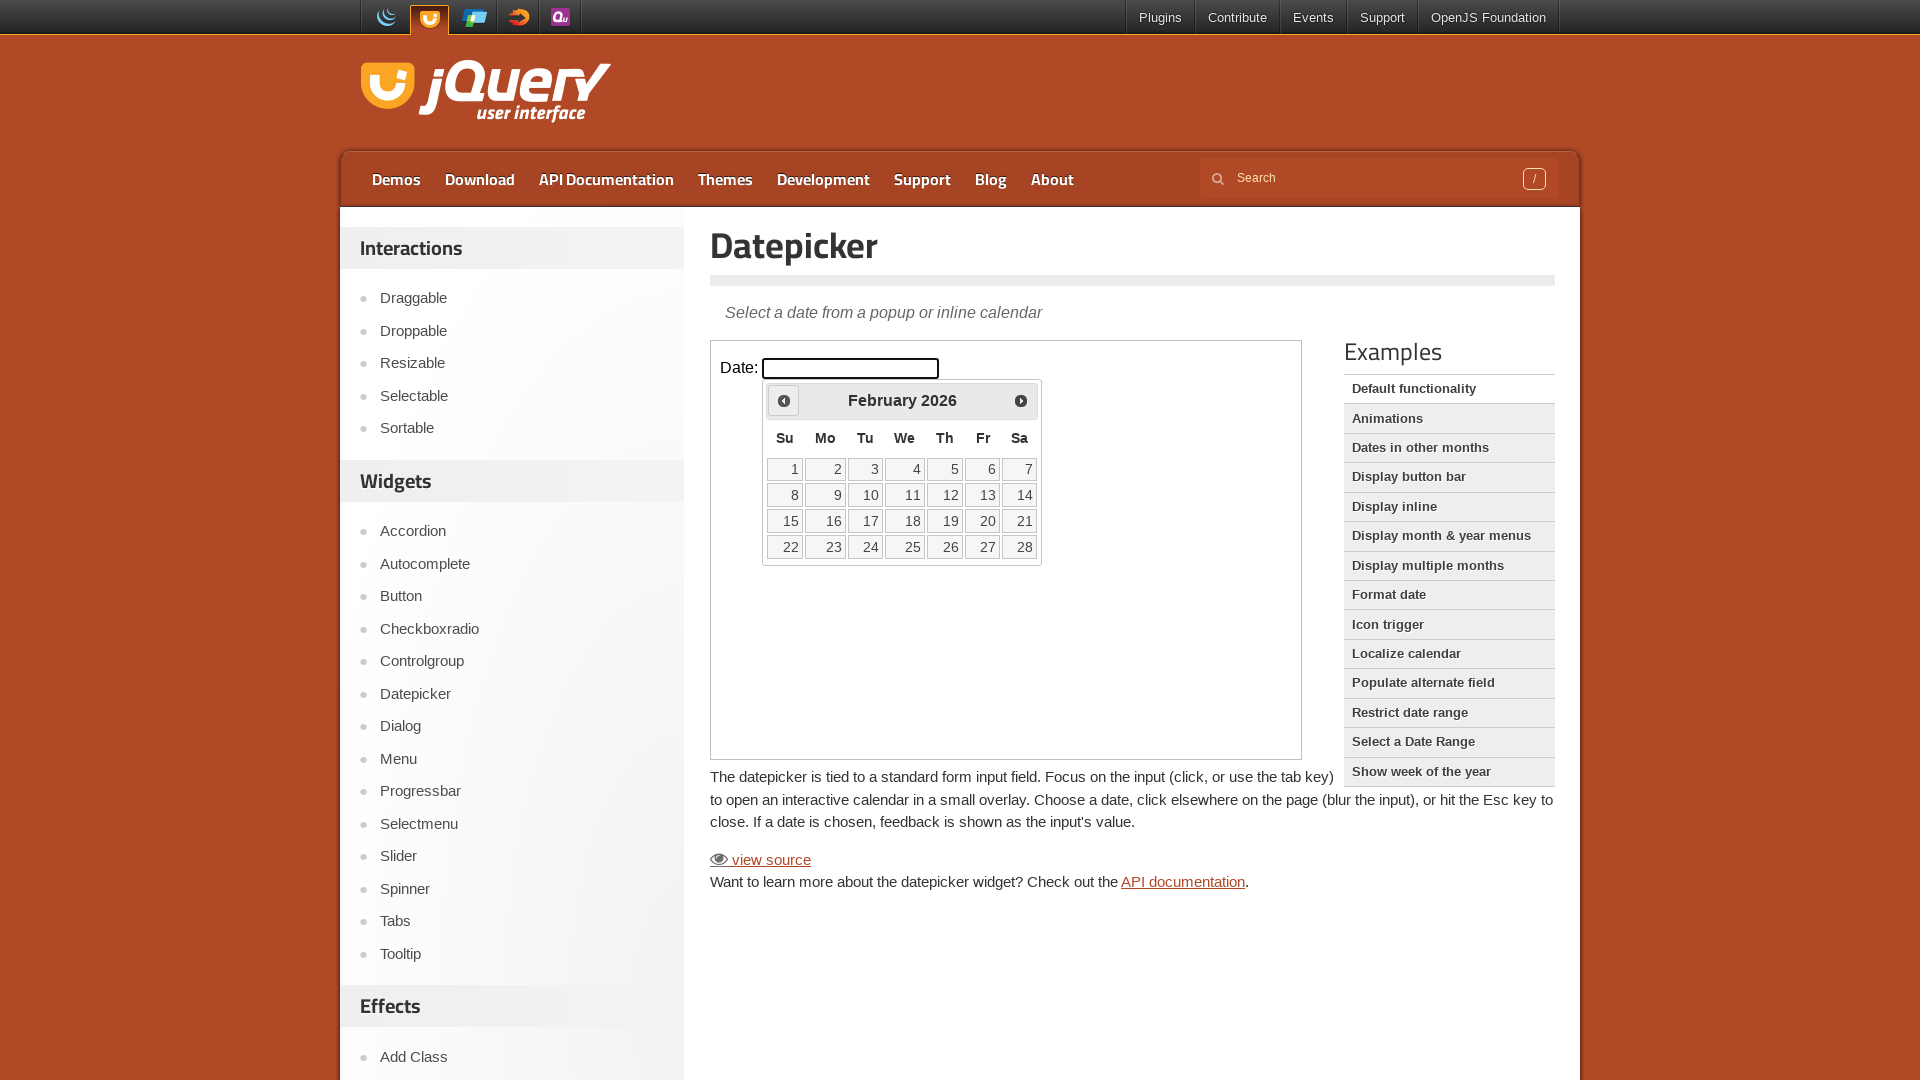

Waited 200ms for calendar to update
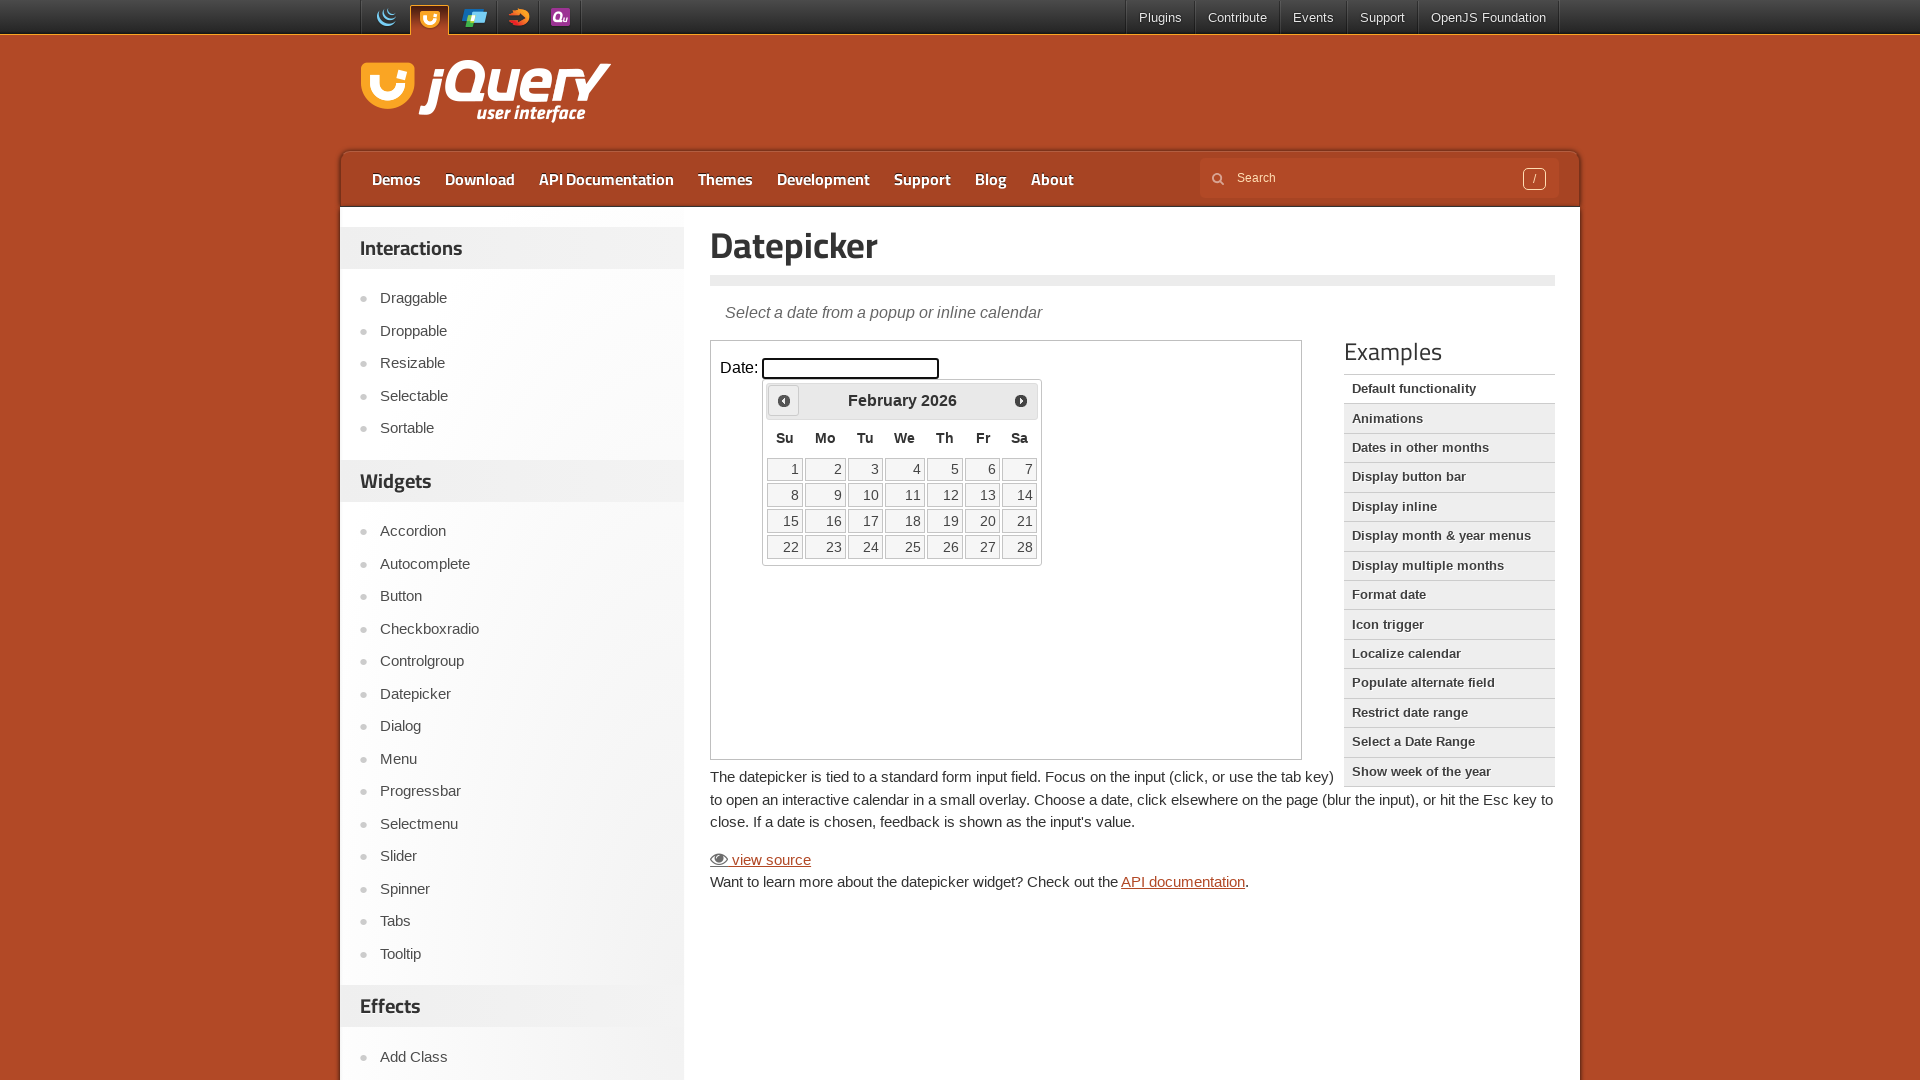

Clicked previous arrow to navigate backwards (currently at February 2026) at (784, 400) on iframe >> nth=0 >> internal:control=enter-frame >> xpath=//span[@class='ui-icon 
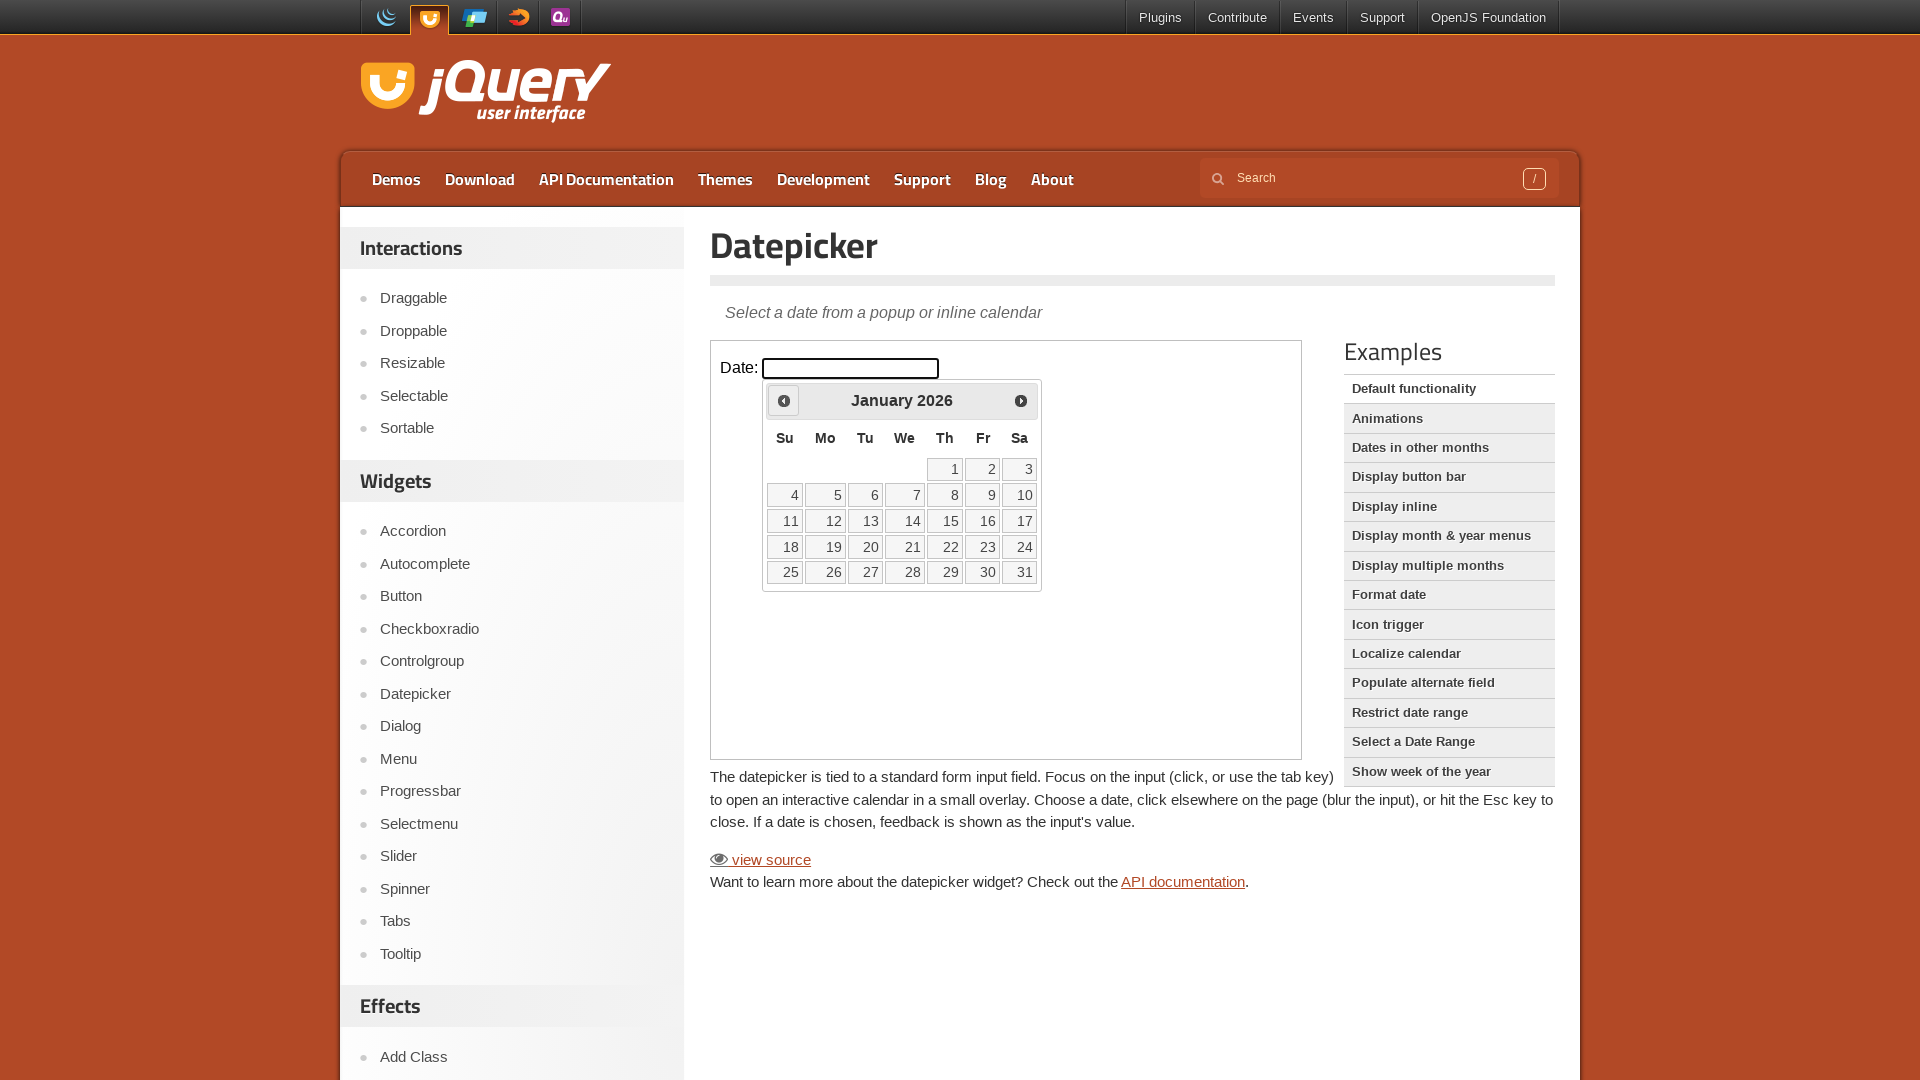

Waited 200ms for calendar to update
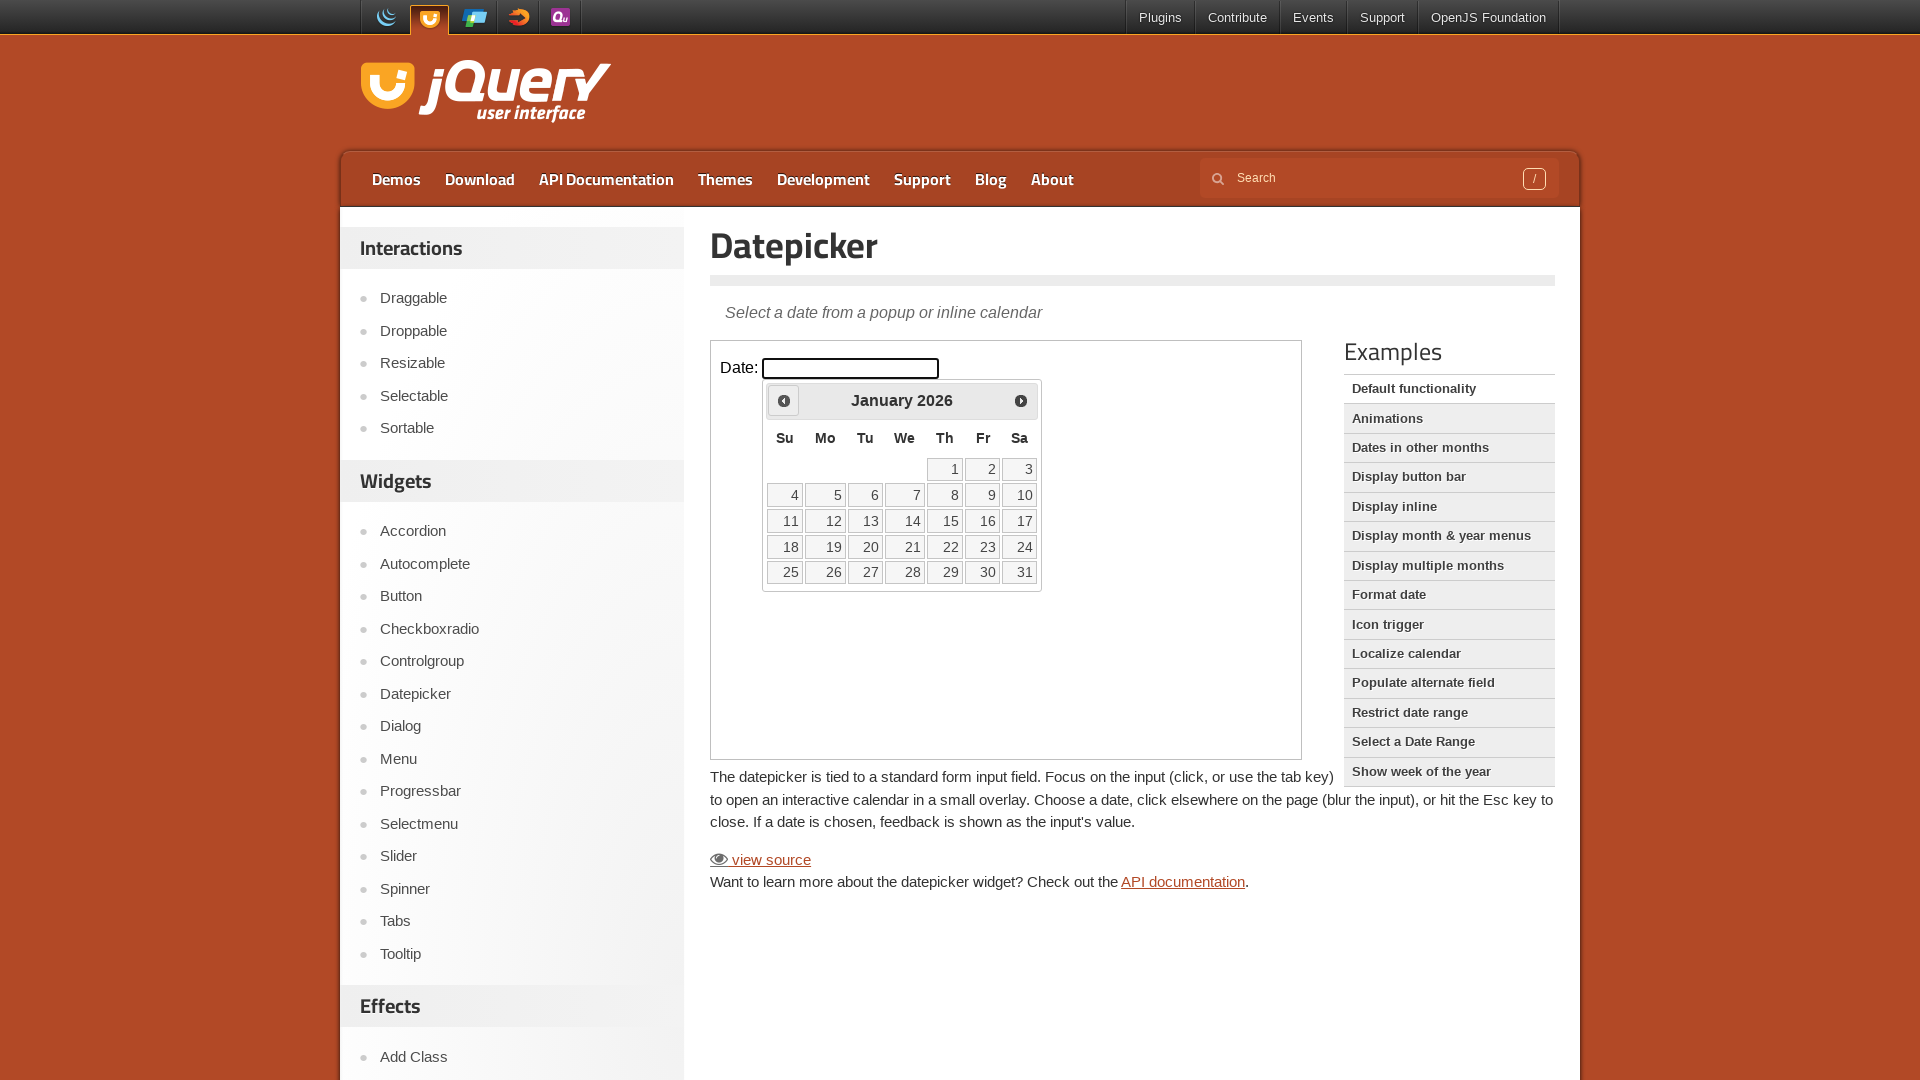

Clicked previous arrow to navigate backwards (currently at January 2026) at (784, 400) on iframe >> nth=0 >> internal:control=enter-frame >> xpath=//span[@class='ui-icon 
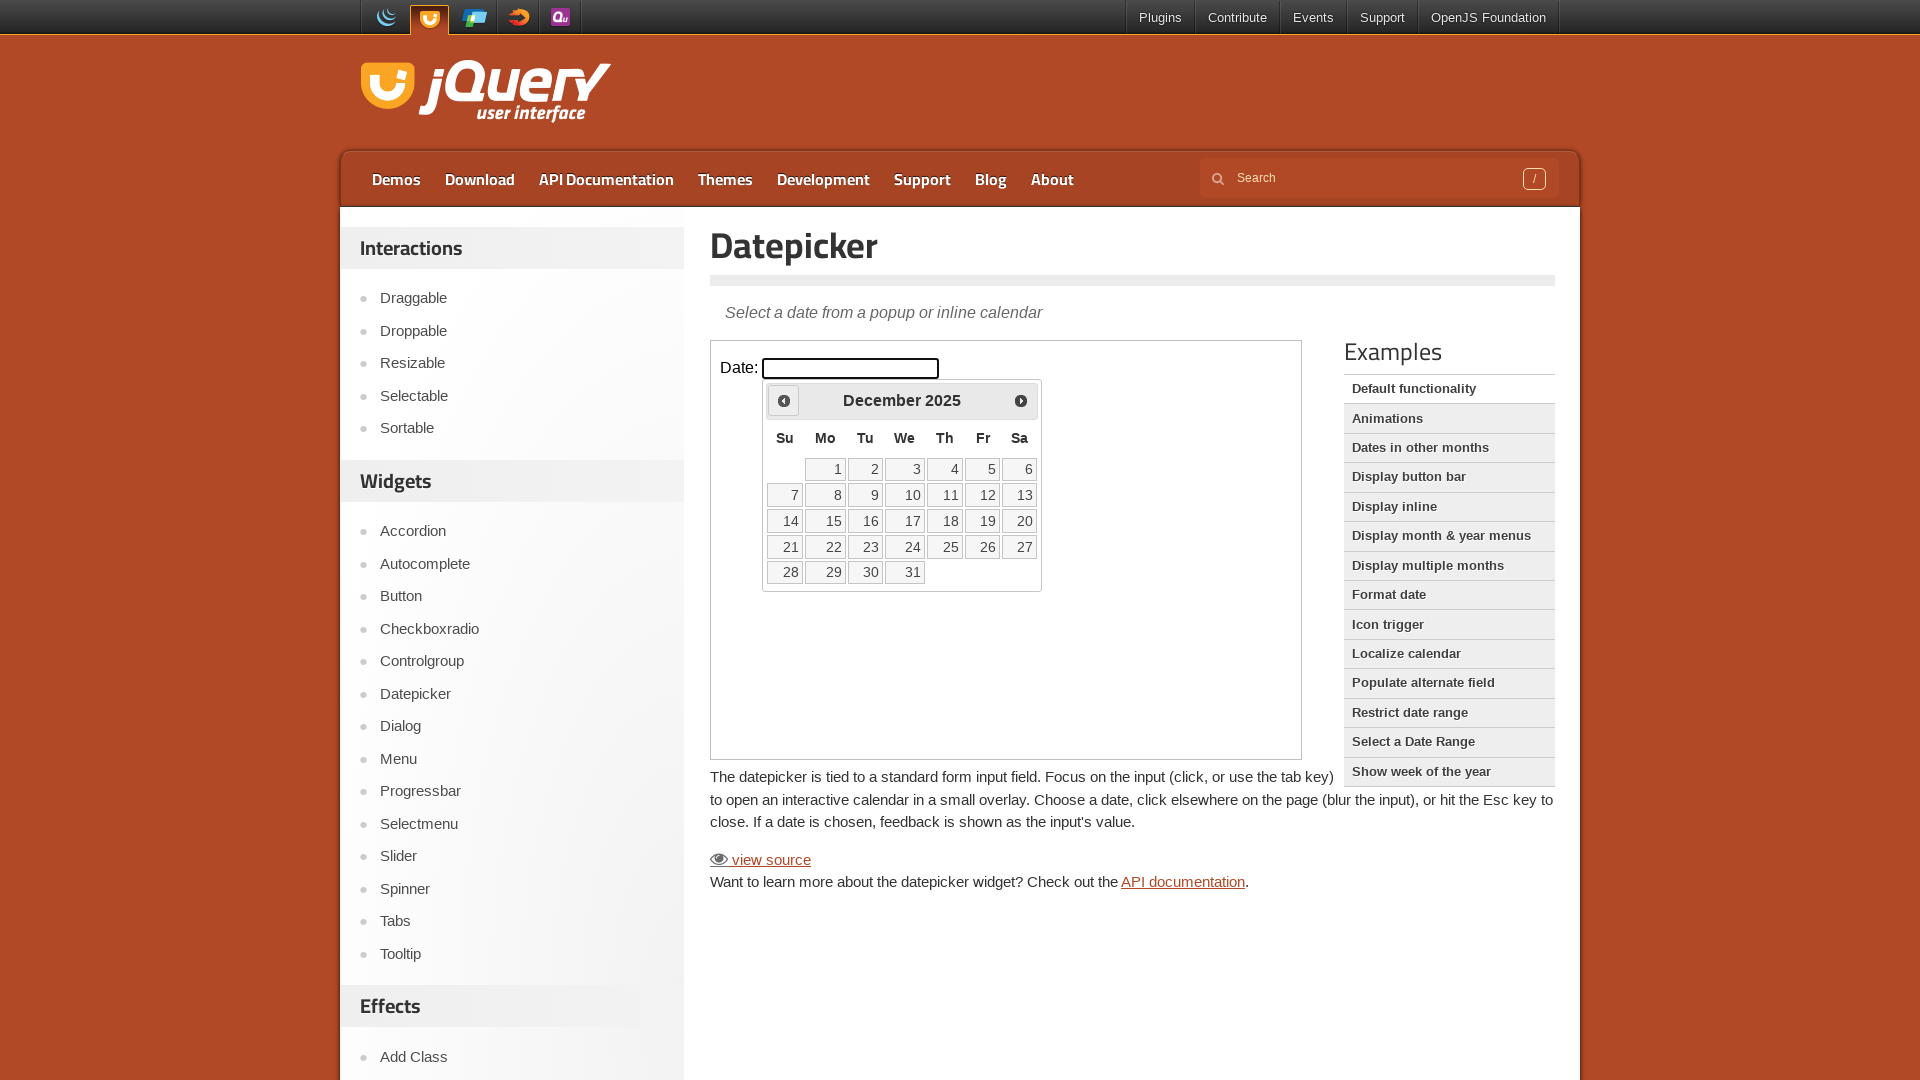

Waited 200ms for calendar to update
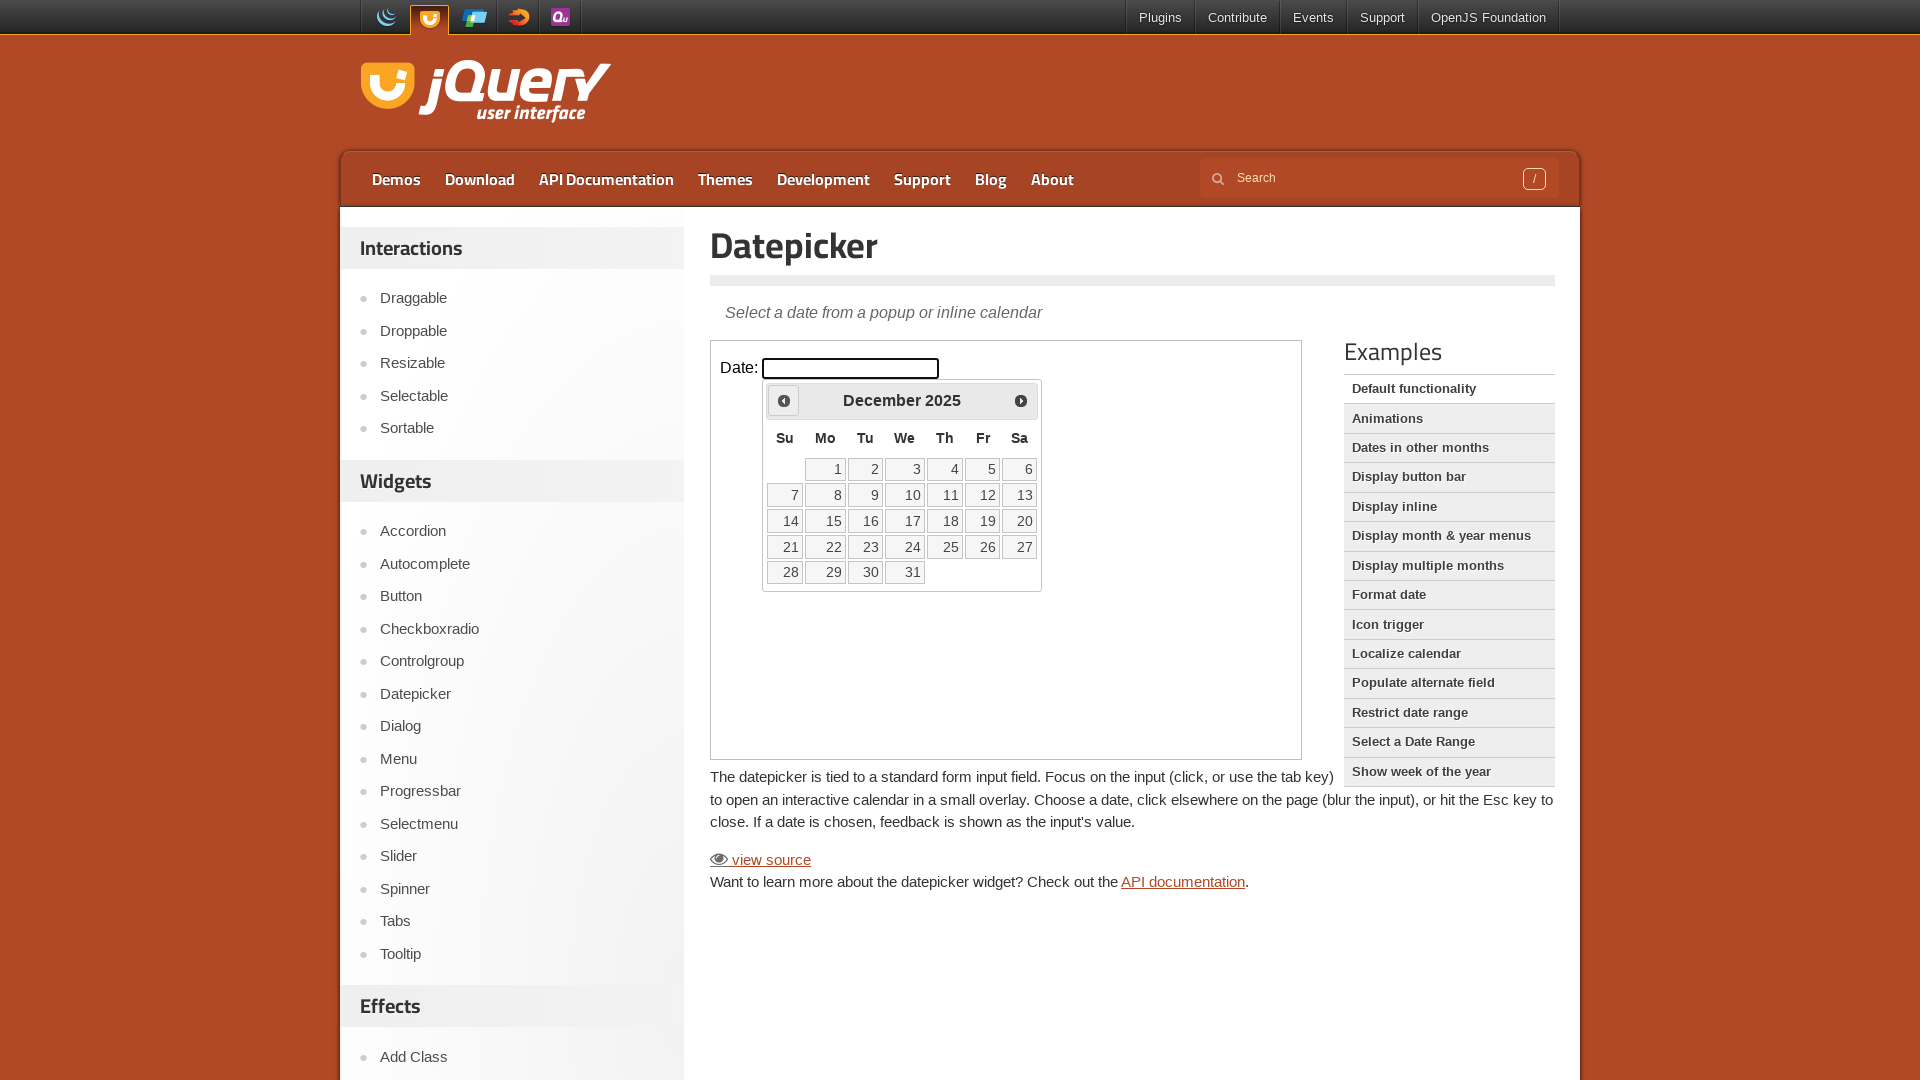

Clicked previous arrow to navigate backwards (currently at December 2025) at (784, 400) on iframe >> nth=0 >> internal:control=enter-frame >> xpath=//span[@class='ui-icon 
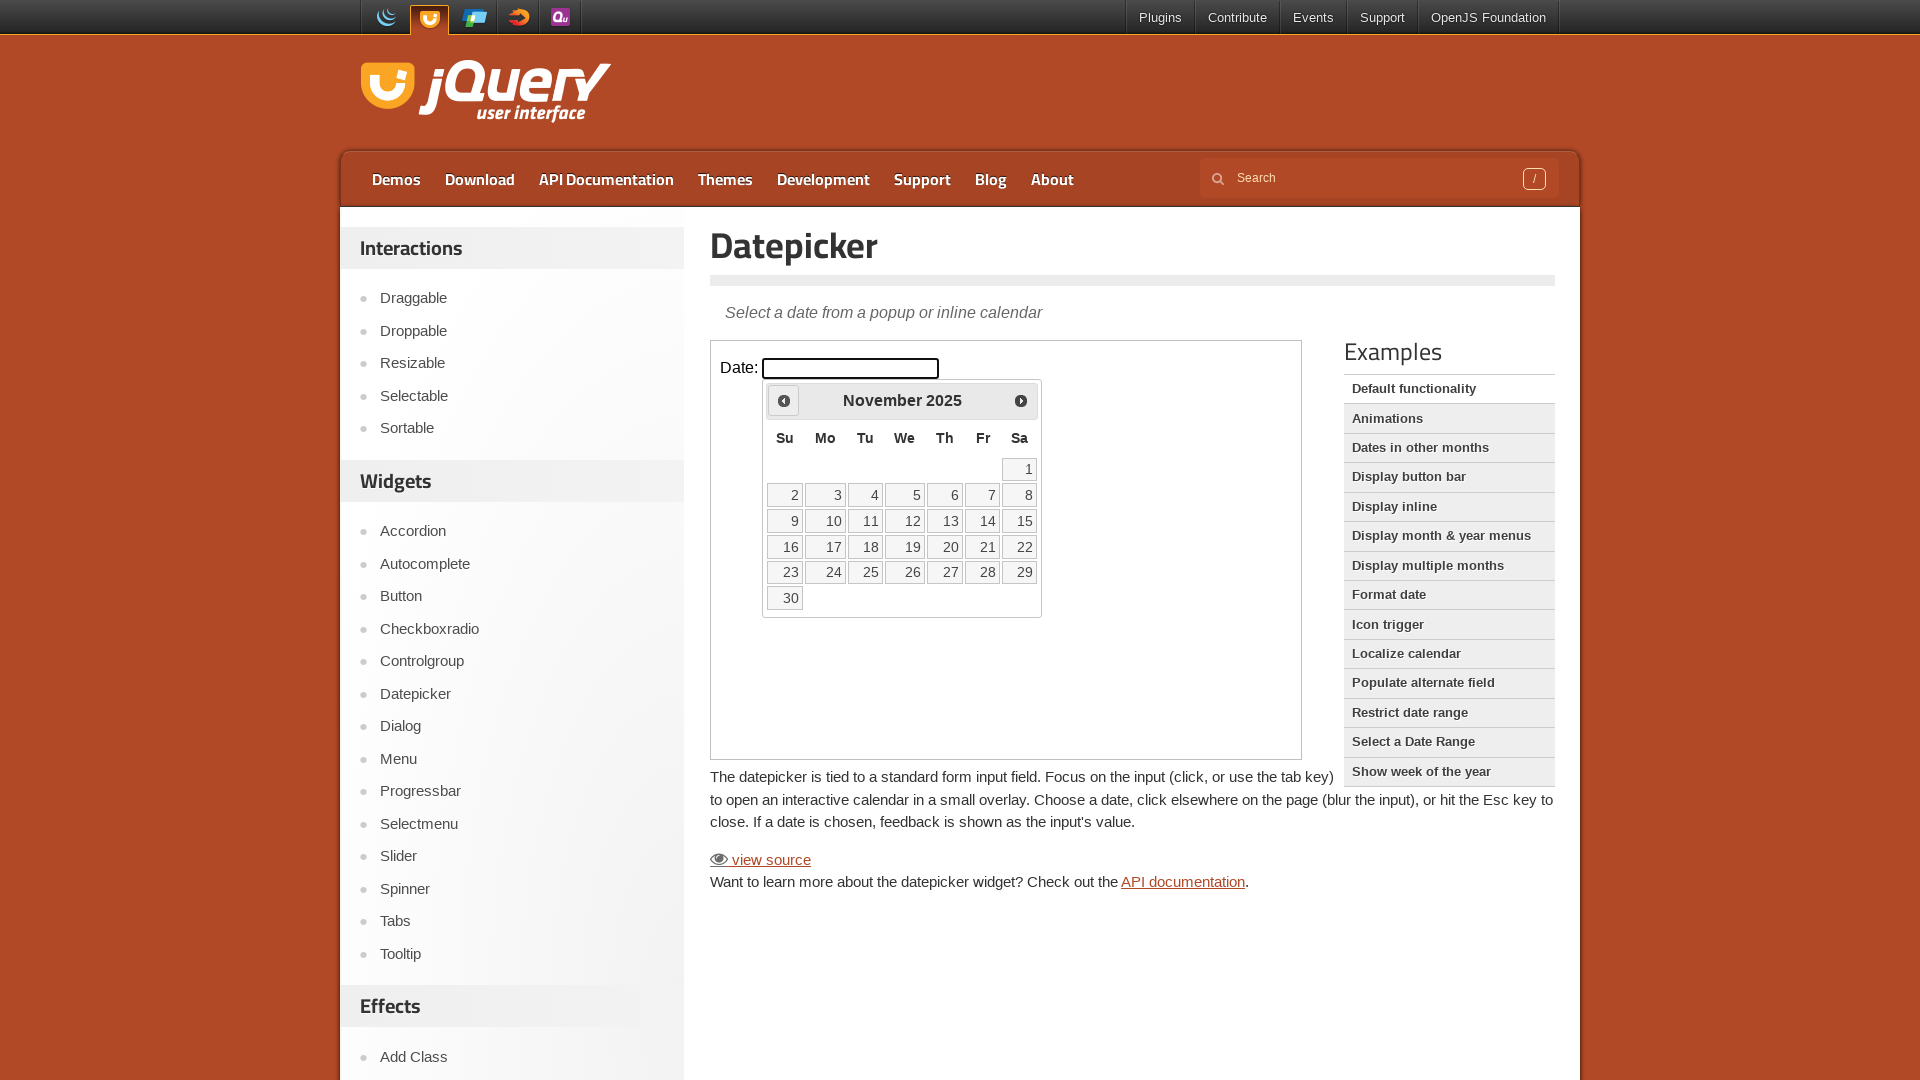

Waited 200ms for calendar to update
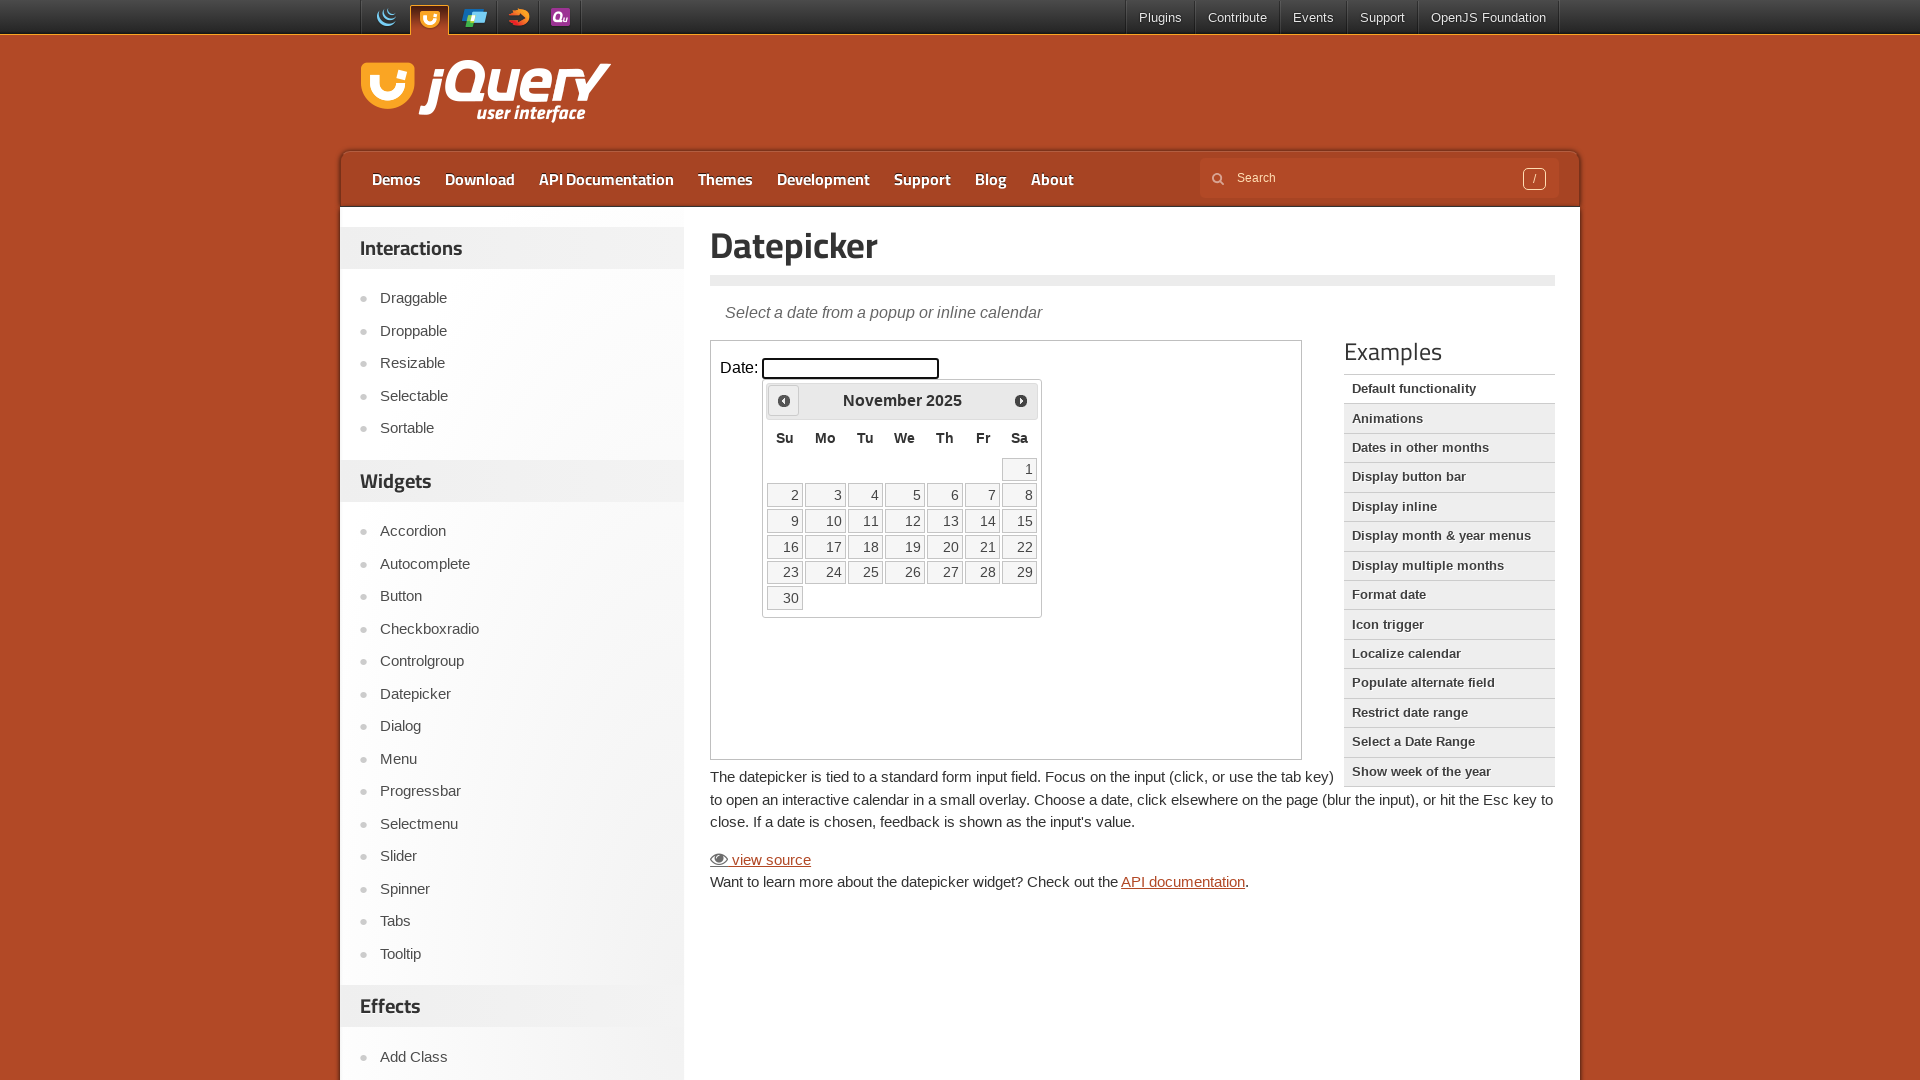

Clicked previous arrow to navigate backwards (currently at November 2025) at (784, 400) on iframe >> nth=0 >> internal:control=enter-frame >> xpath=//span[@class='ui-icon 
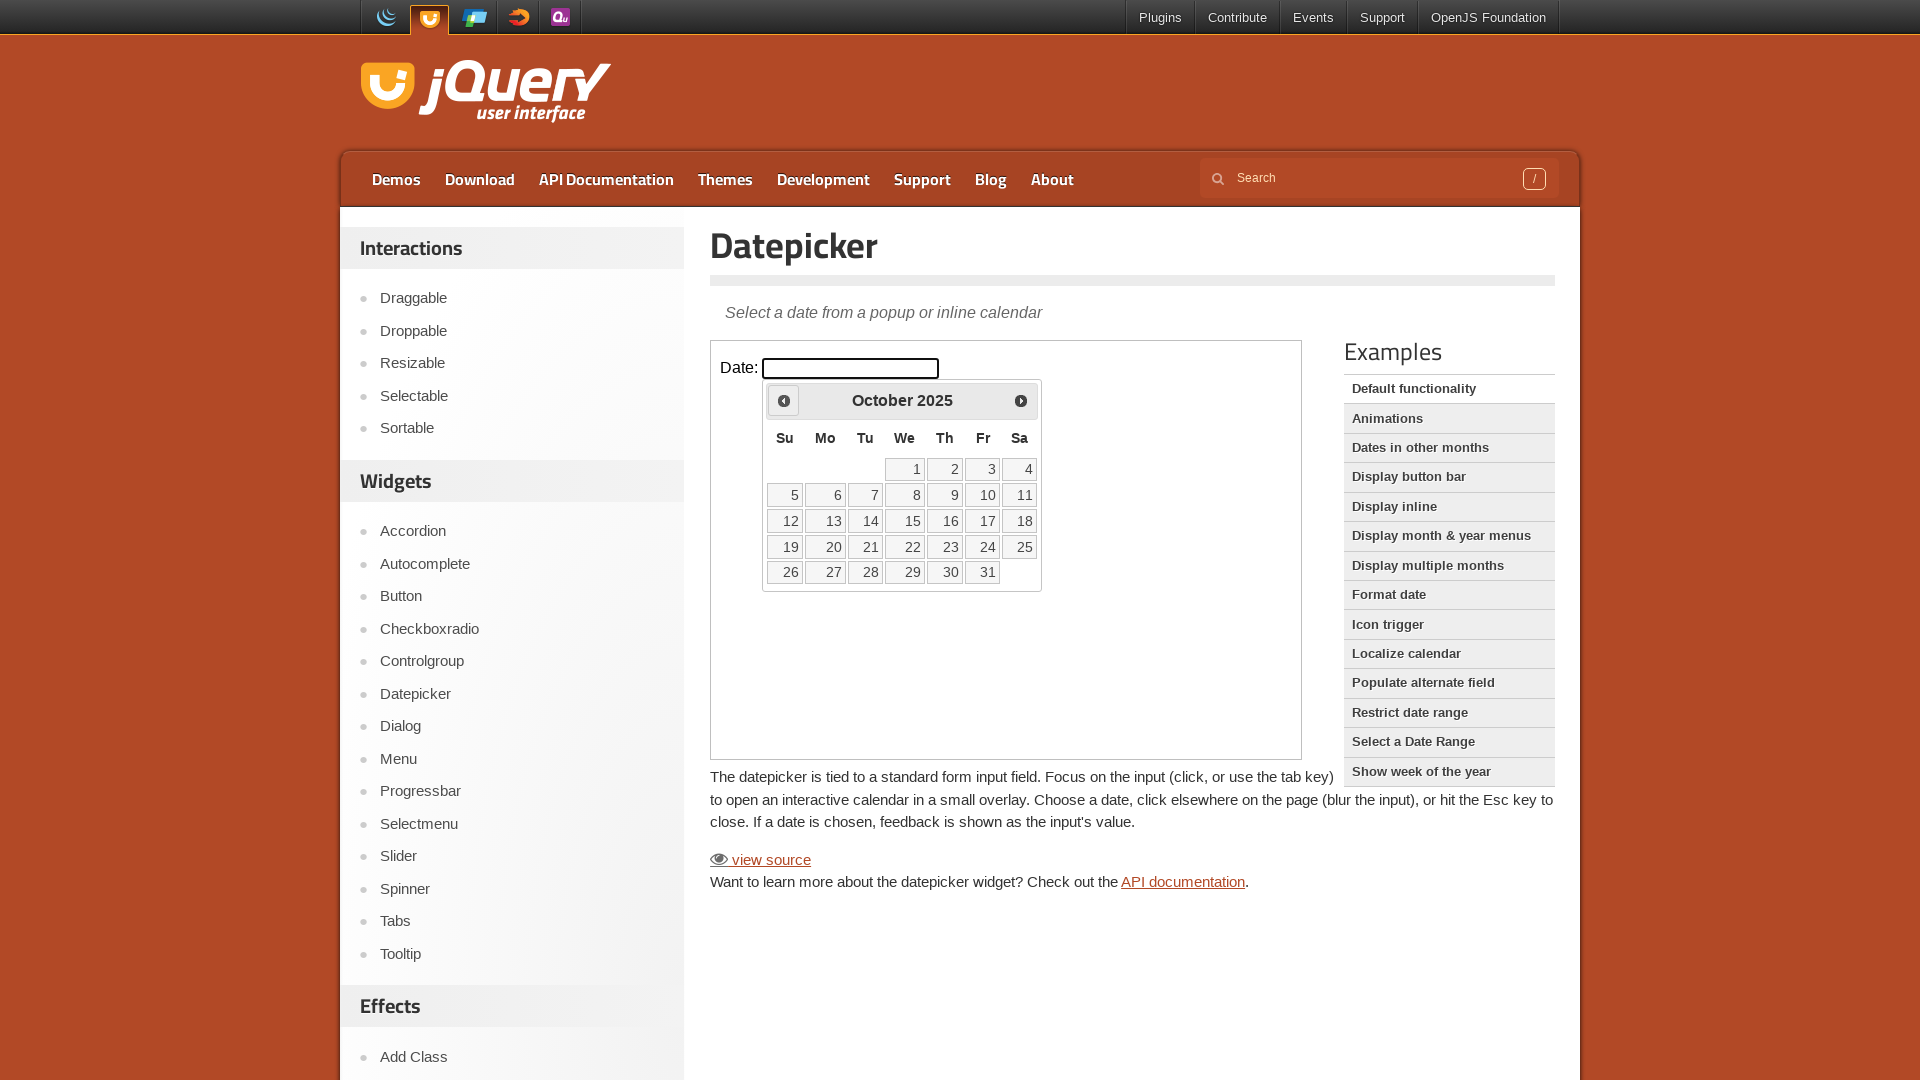

Waited 200ms for calendar to update
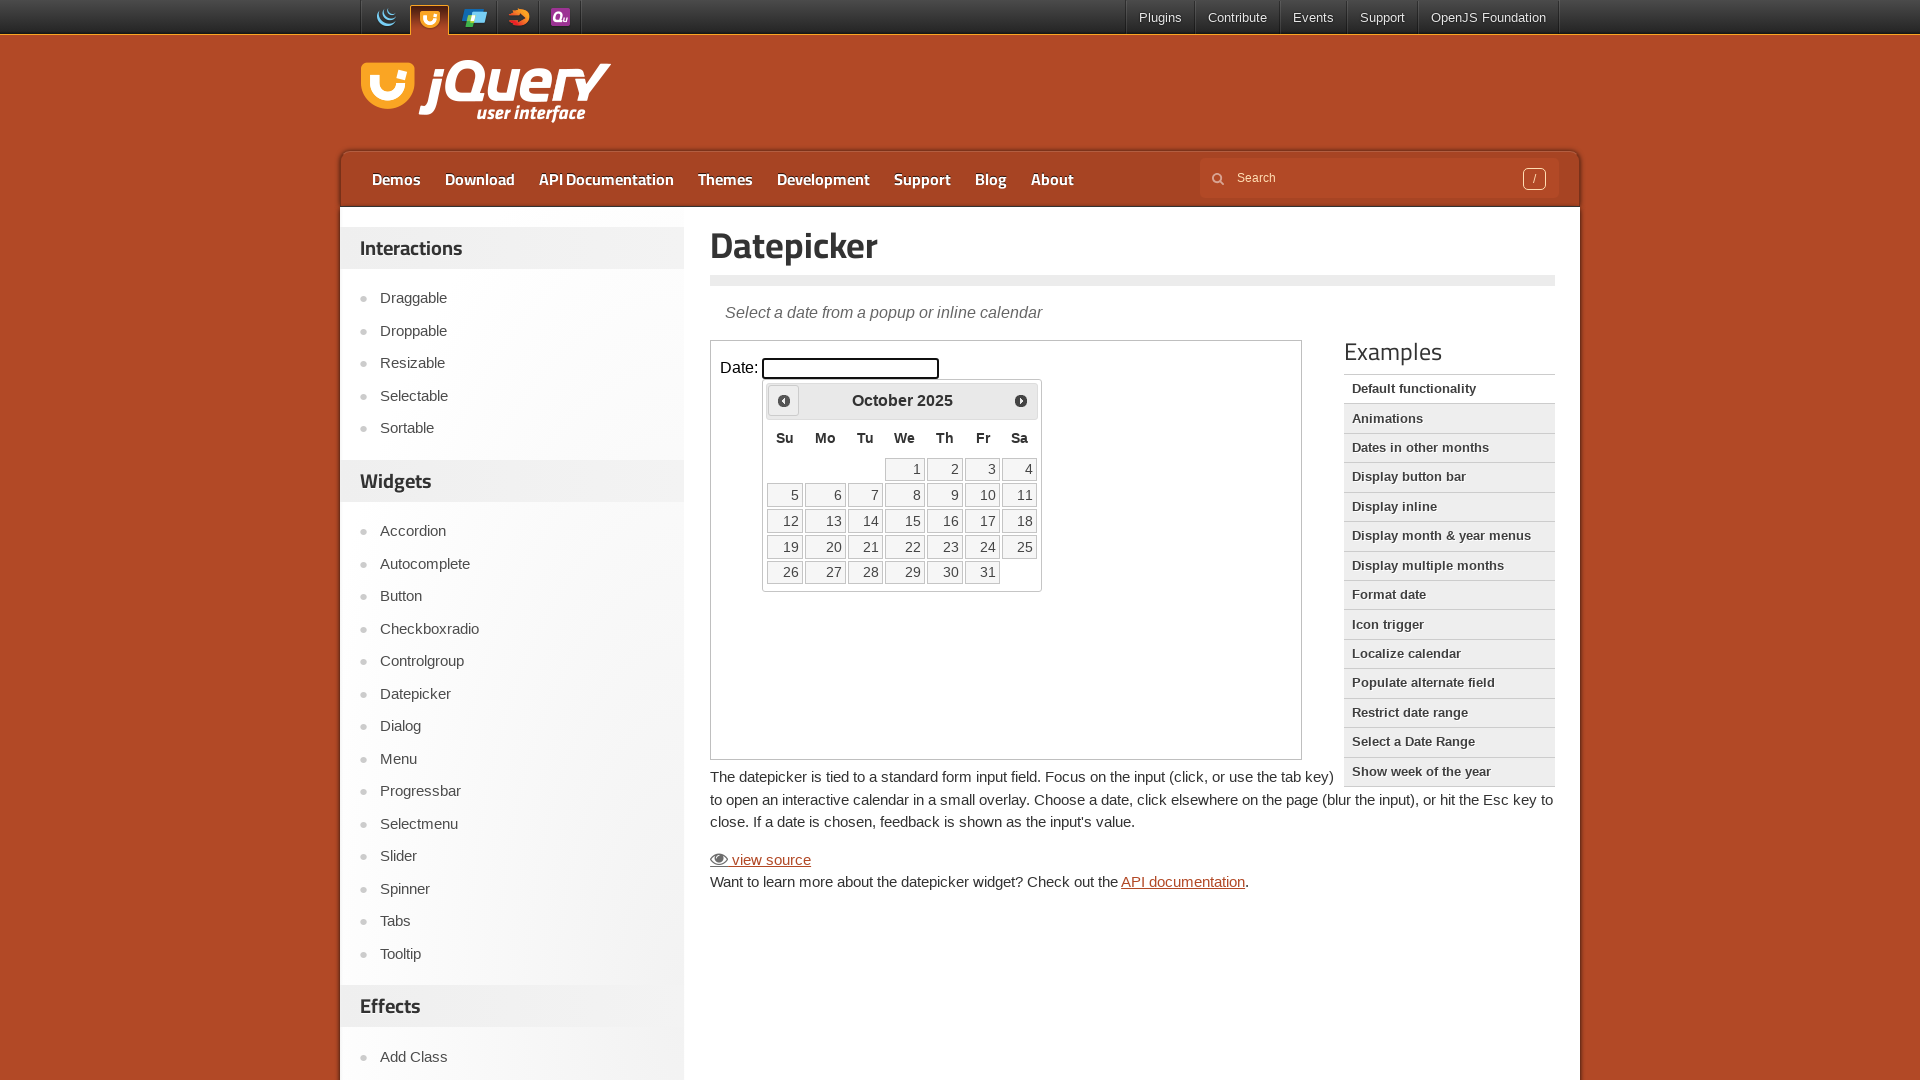

Clicked previous arrow to navigate backwards (currently at October 2025) at (784, 400) on iframe >> nth=0 >> internal:control=enter-frame >> xpath=//span[@class='ui-icon 
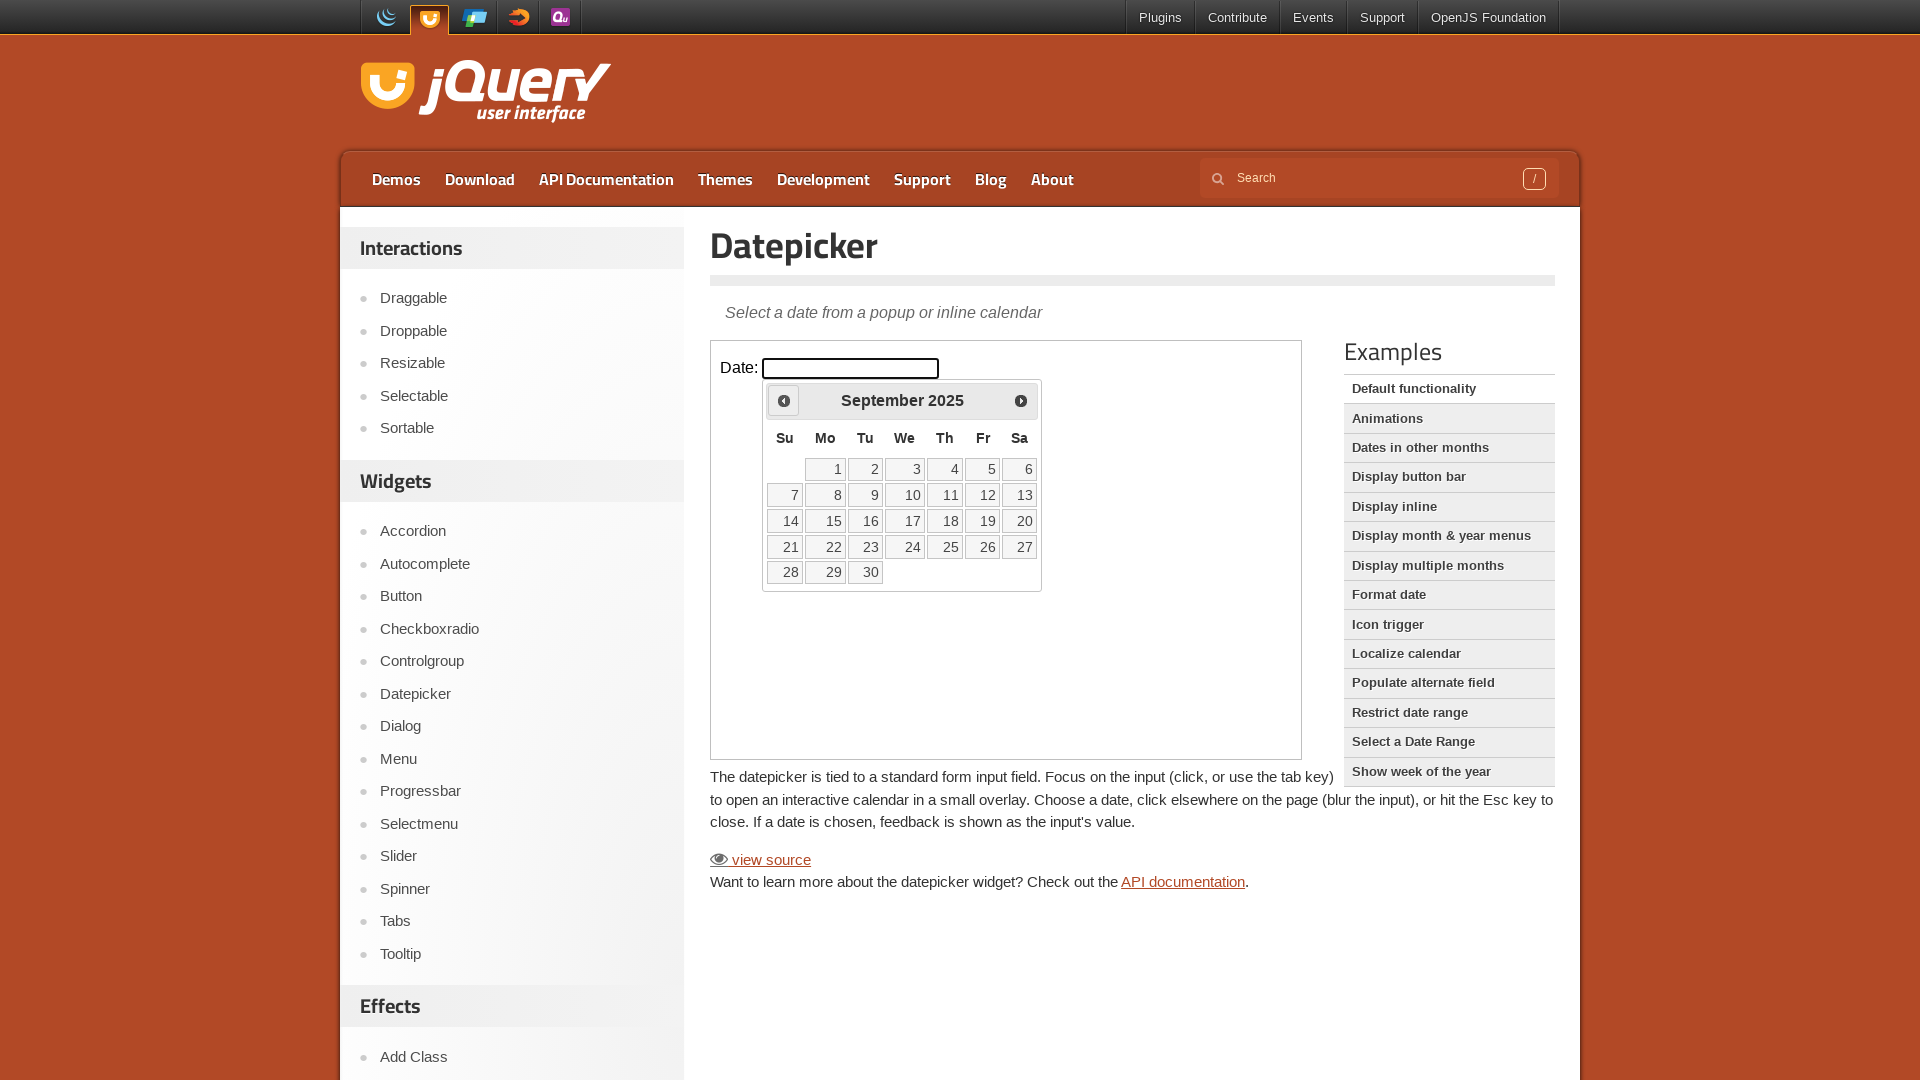

Waited 200ms for calendar to update
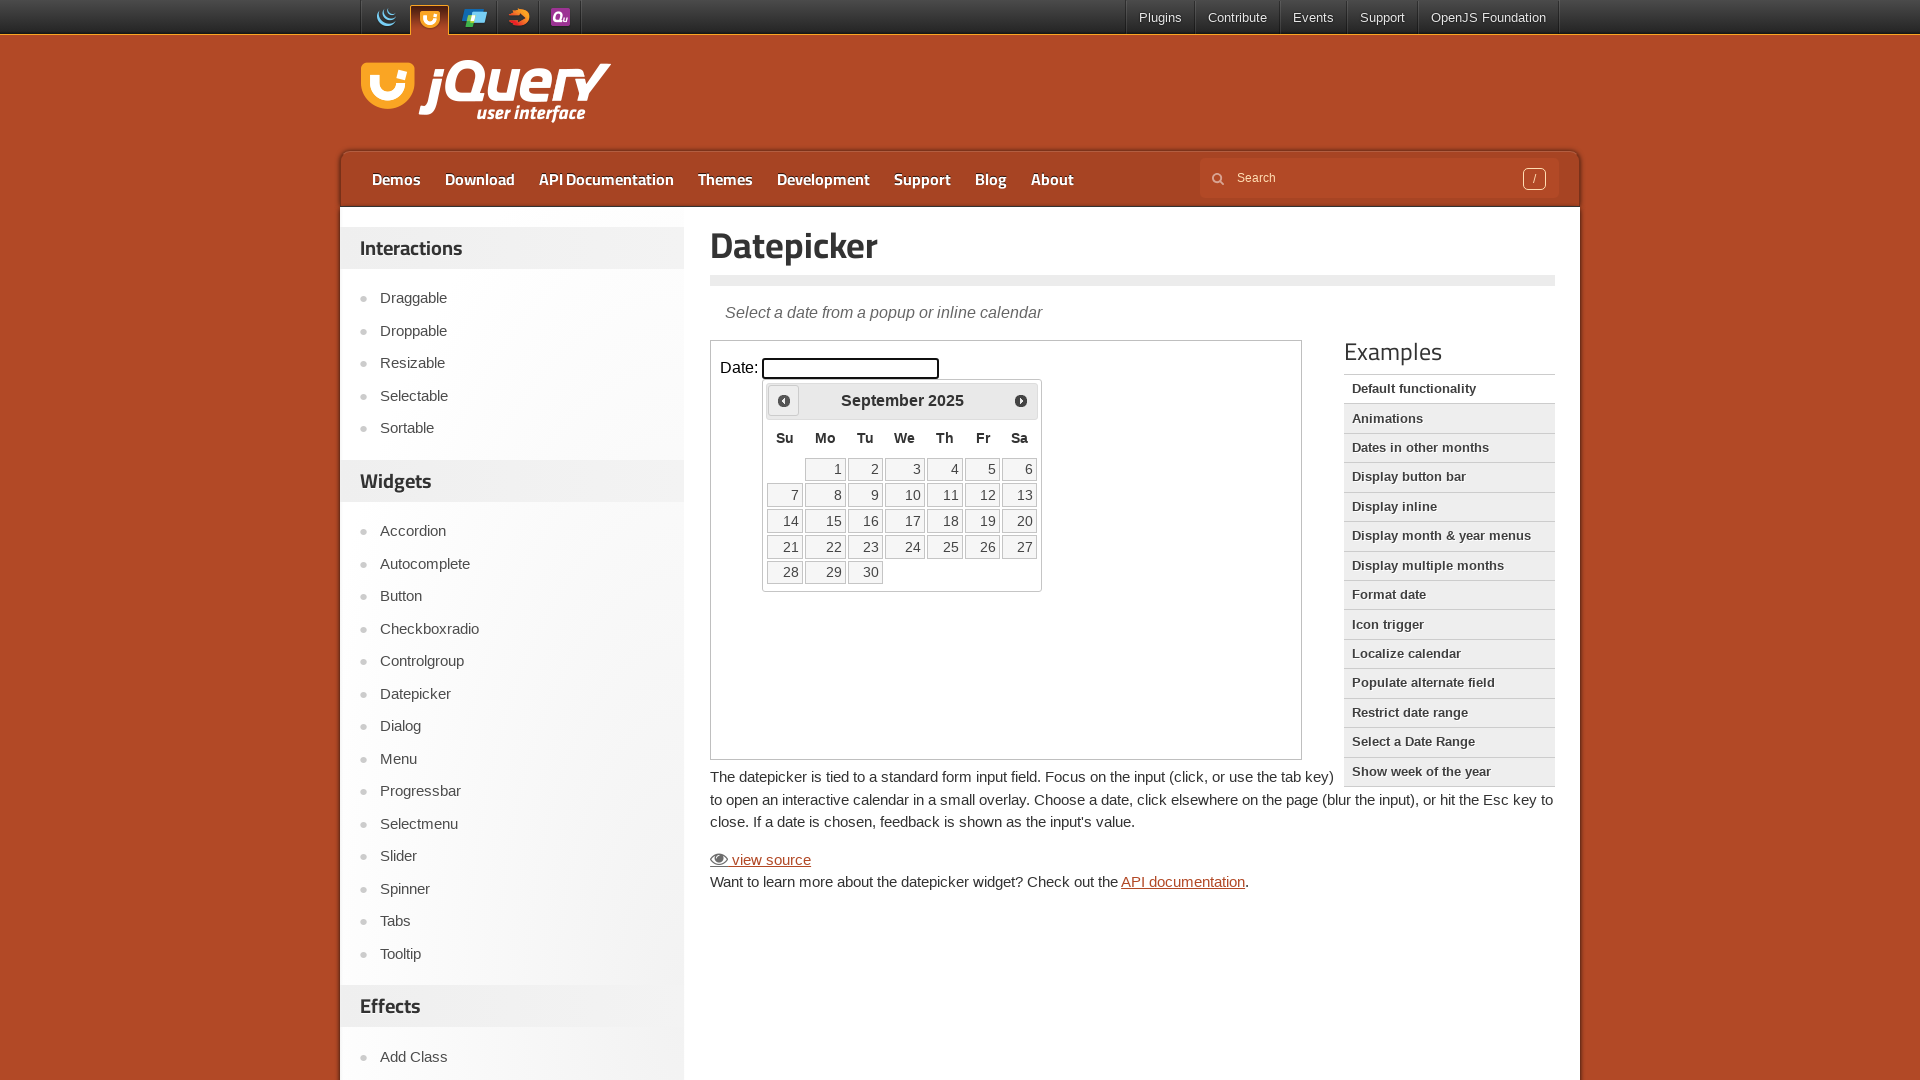

Clicked previous arrow to navigate backwards (currently at September 2025) at (784, 400) on iframe >> nth=0 >> internal:control=enter-frame >> xpath=//span[@class='ui-icon 
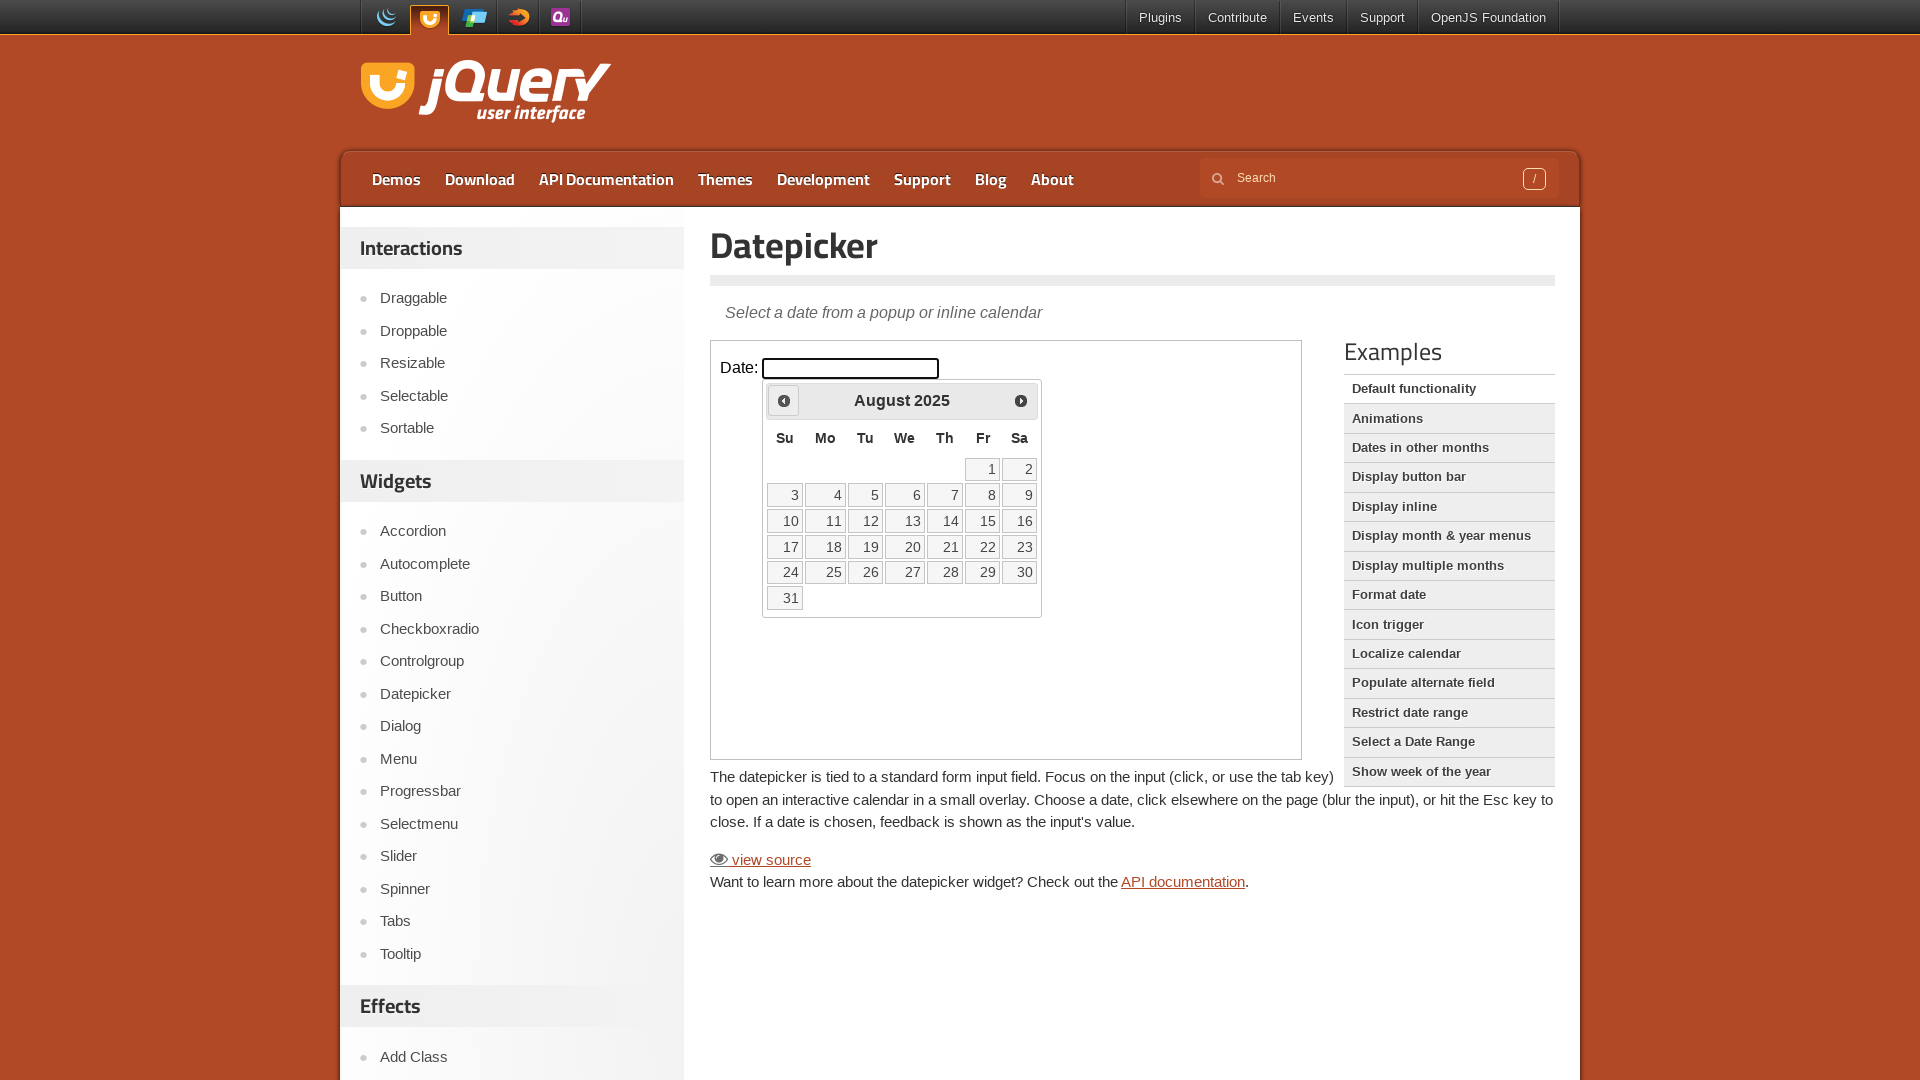

Waited 200ms for calendar to update
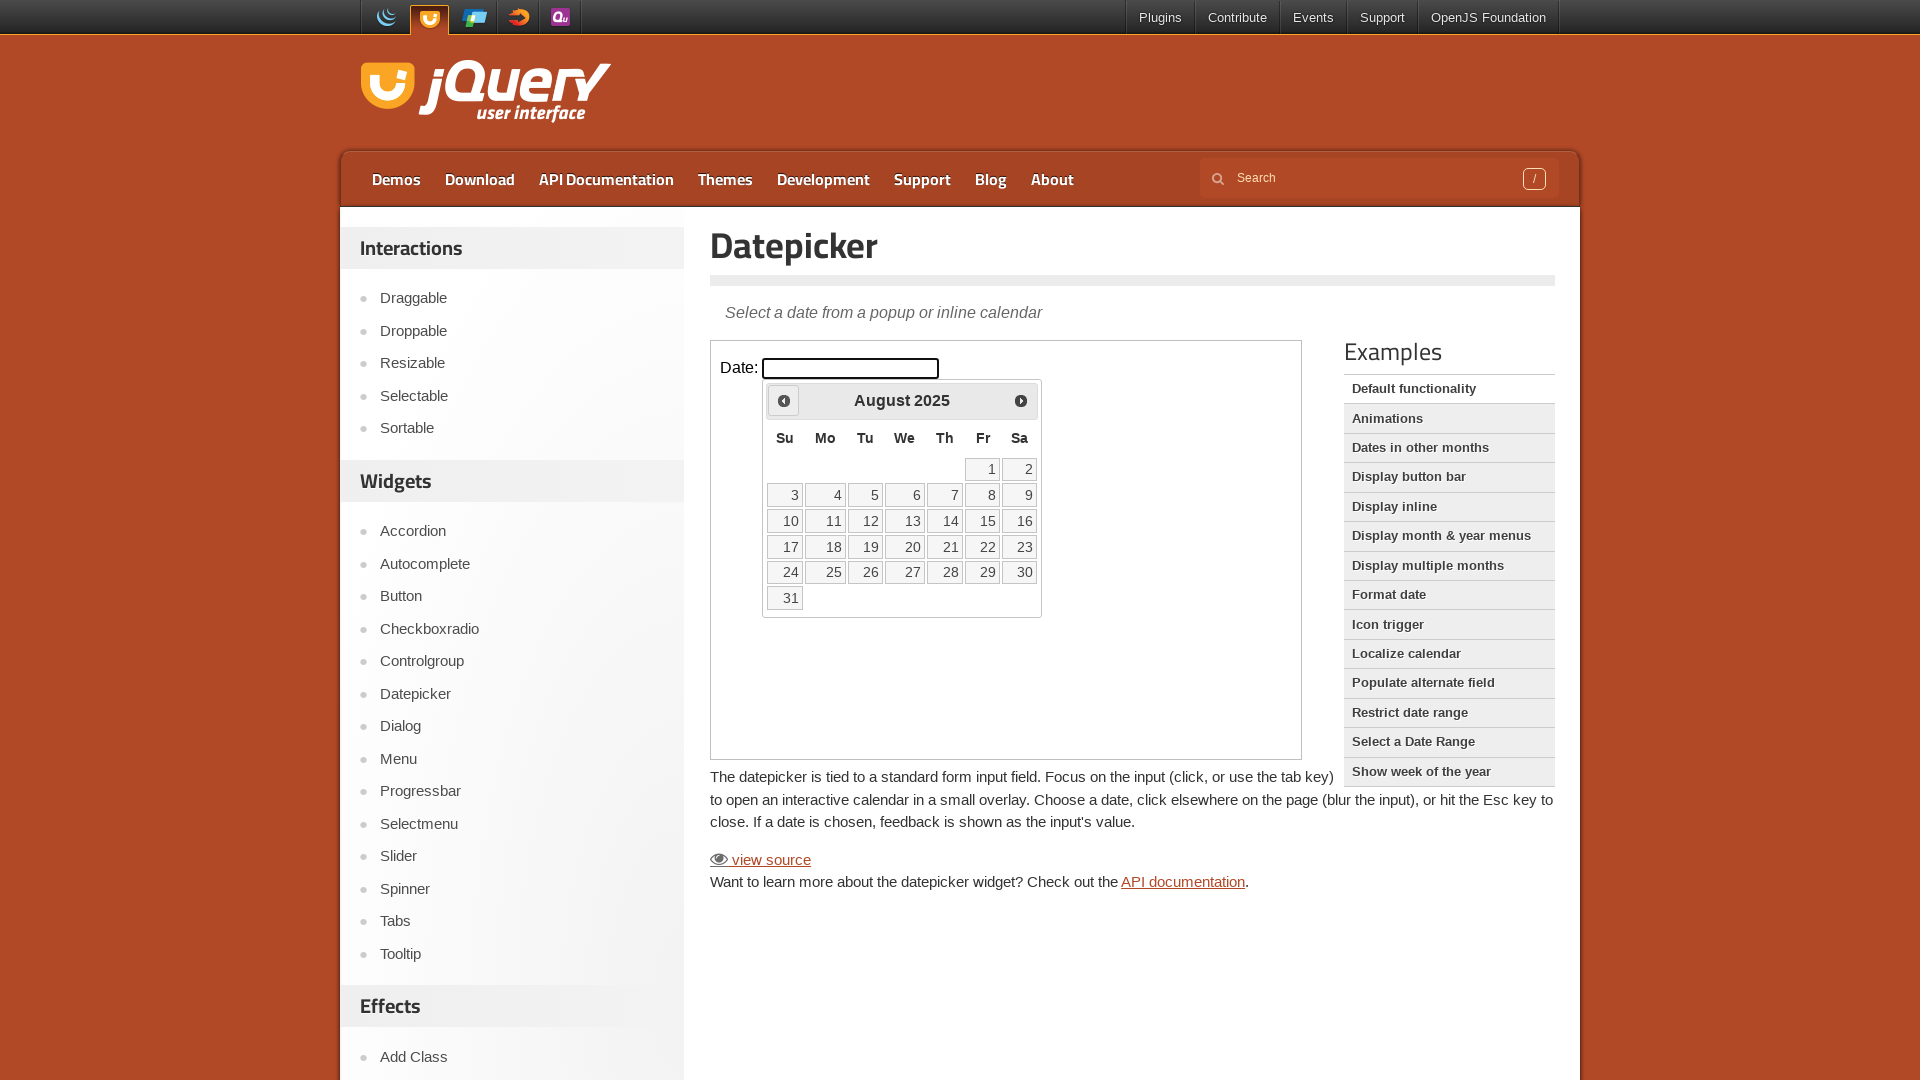

Clicked previous arrow to navigate backwards (currently at August 2025) at (784, 400) on iframe >> nth=0 >> internal:control=enter-frame >> xpath=//span[@class='ui-icon 
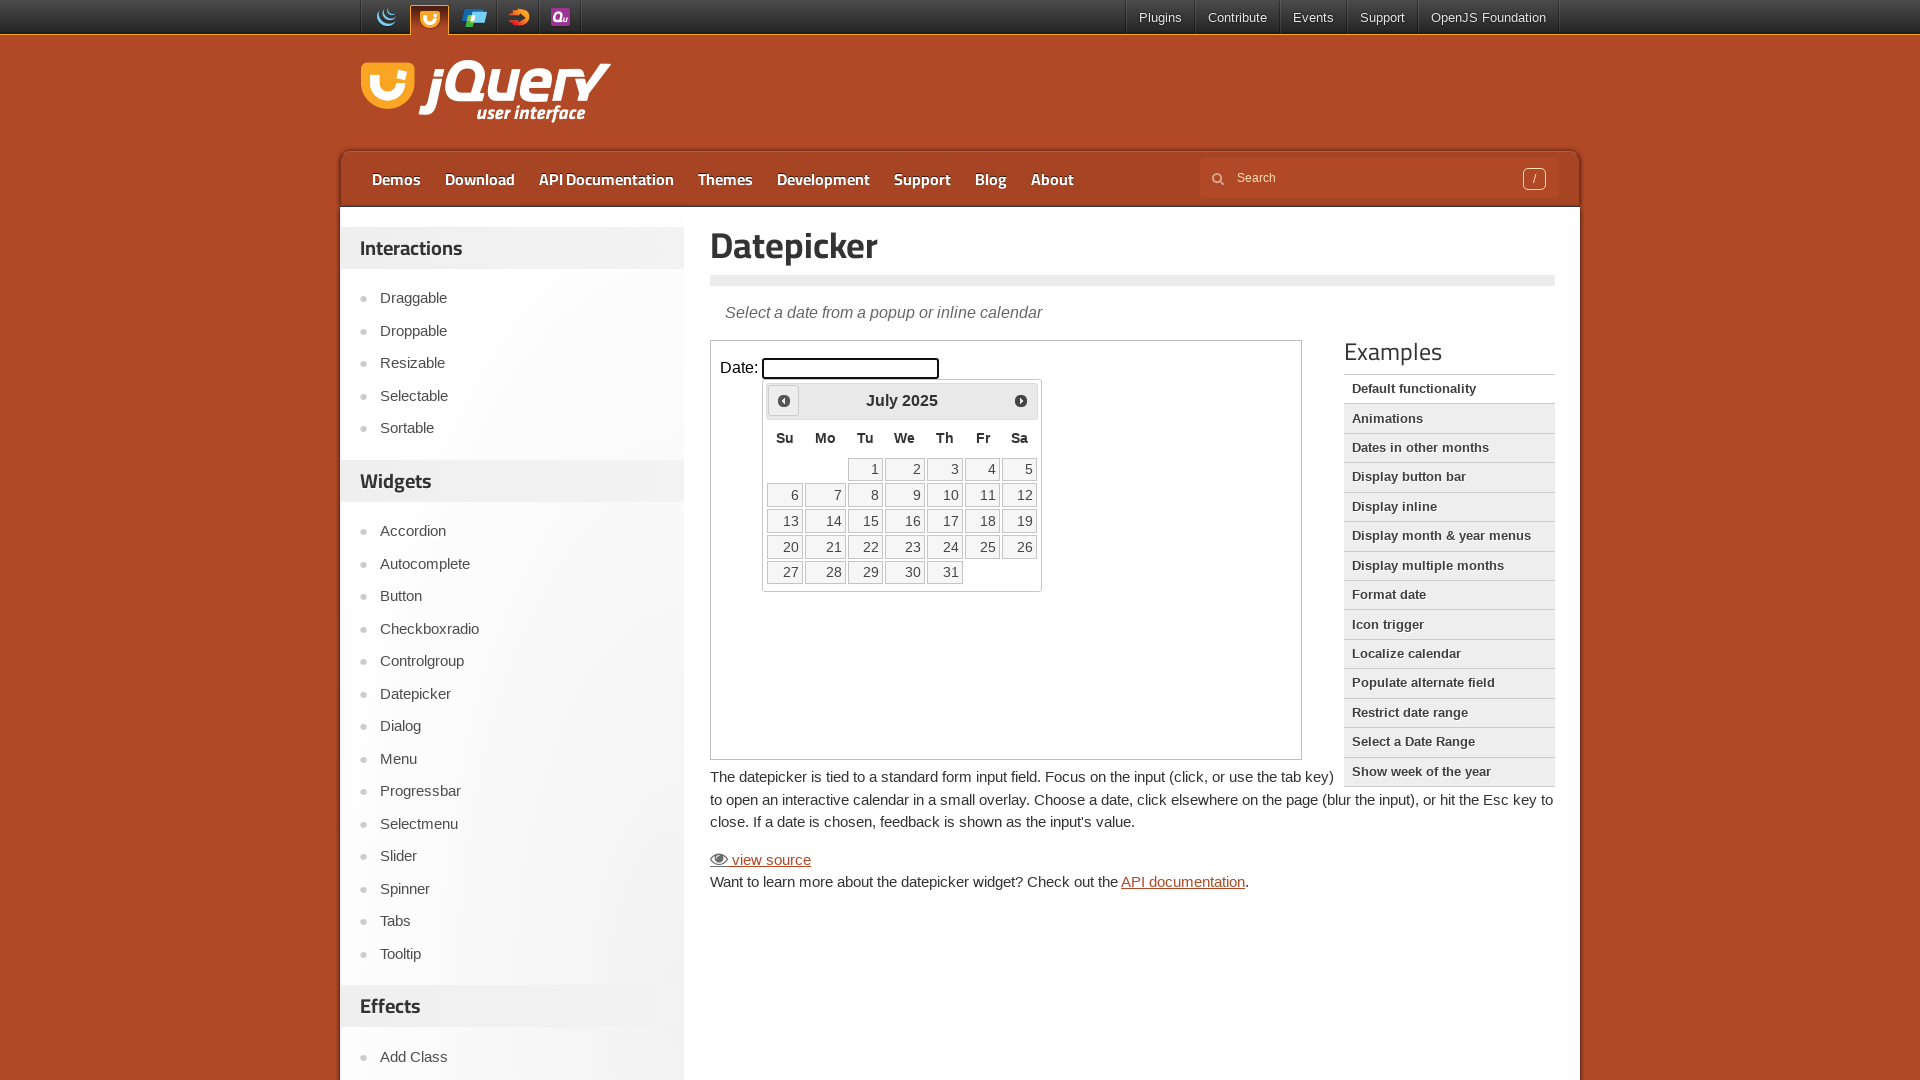

Waited 200ms for calendar to update
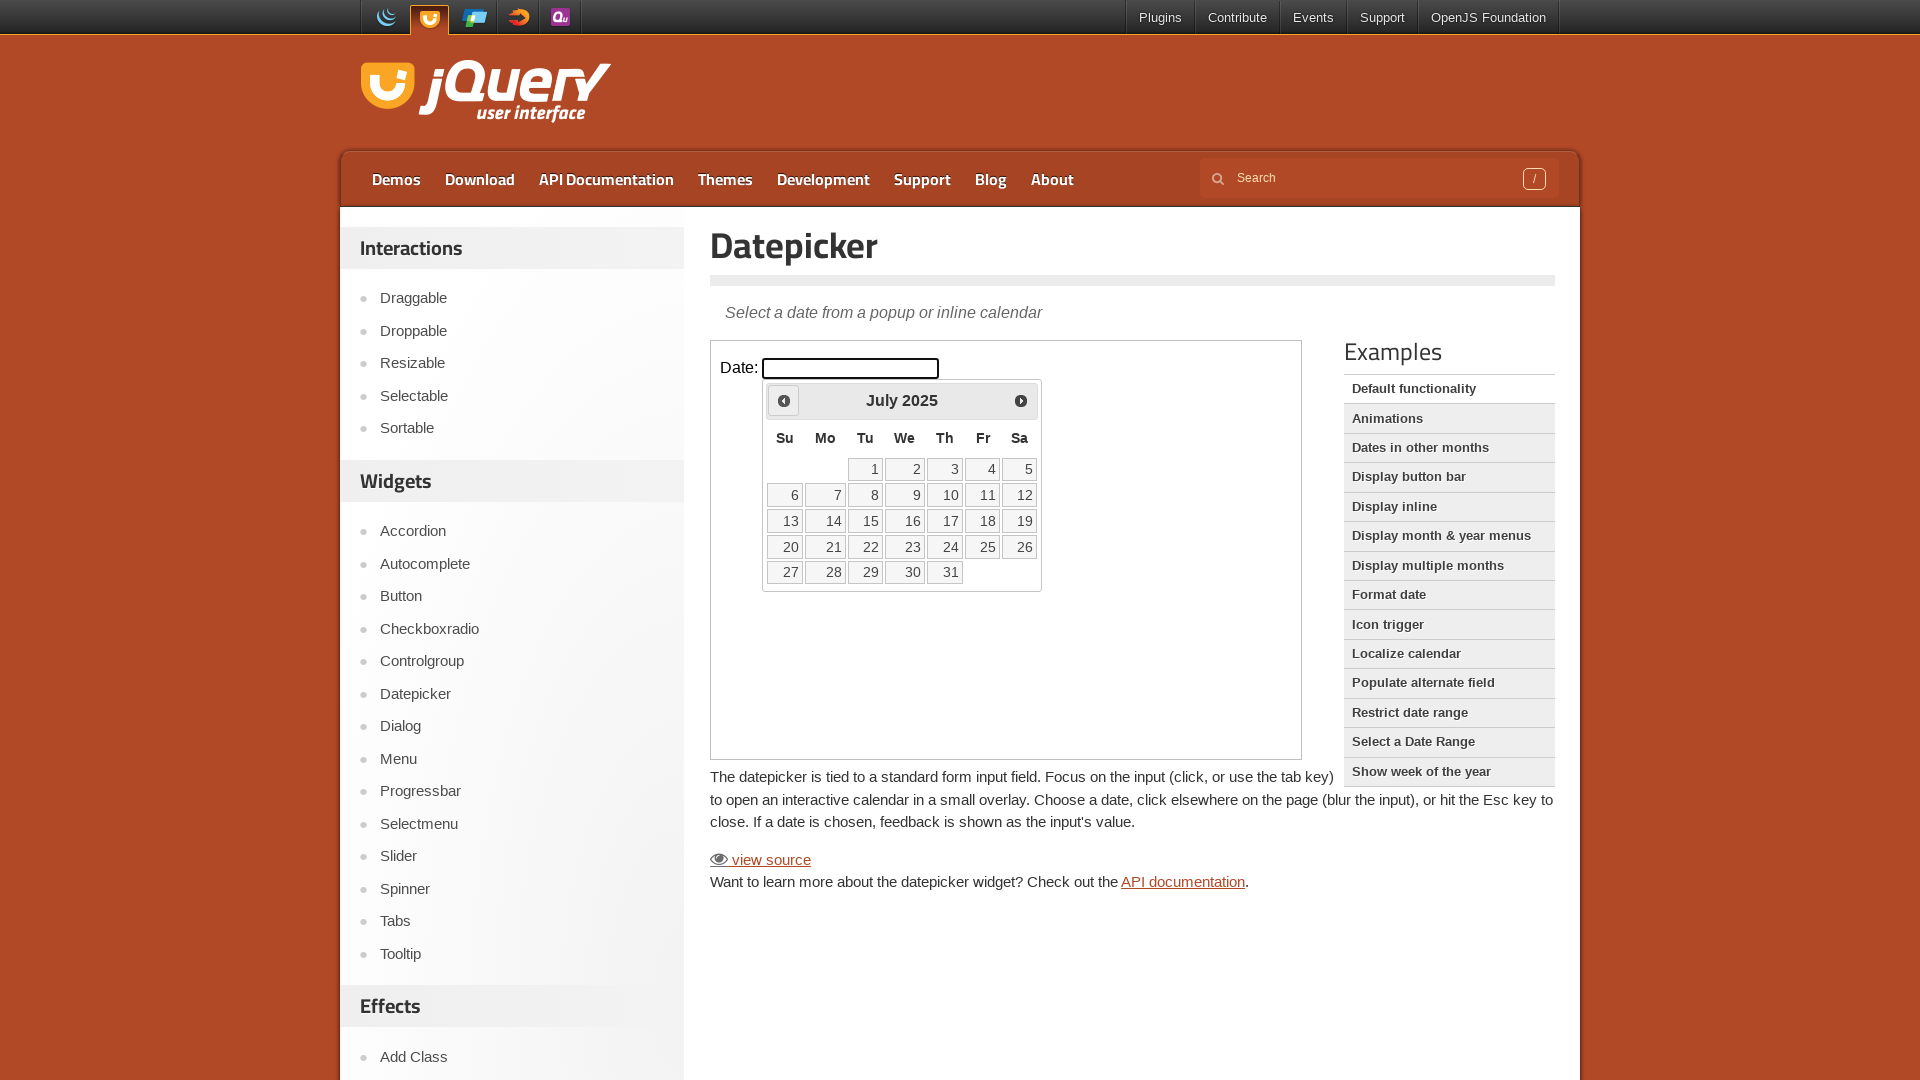

Clicked previous arrow to navigate backwards (currently at July 2025) at (784, 400) on iframe >> nth=0 >> internal:control=enter-frame >> xpath=//span[@class='ui-icon 
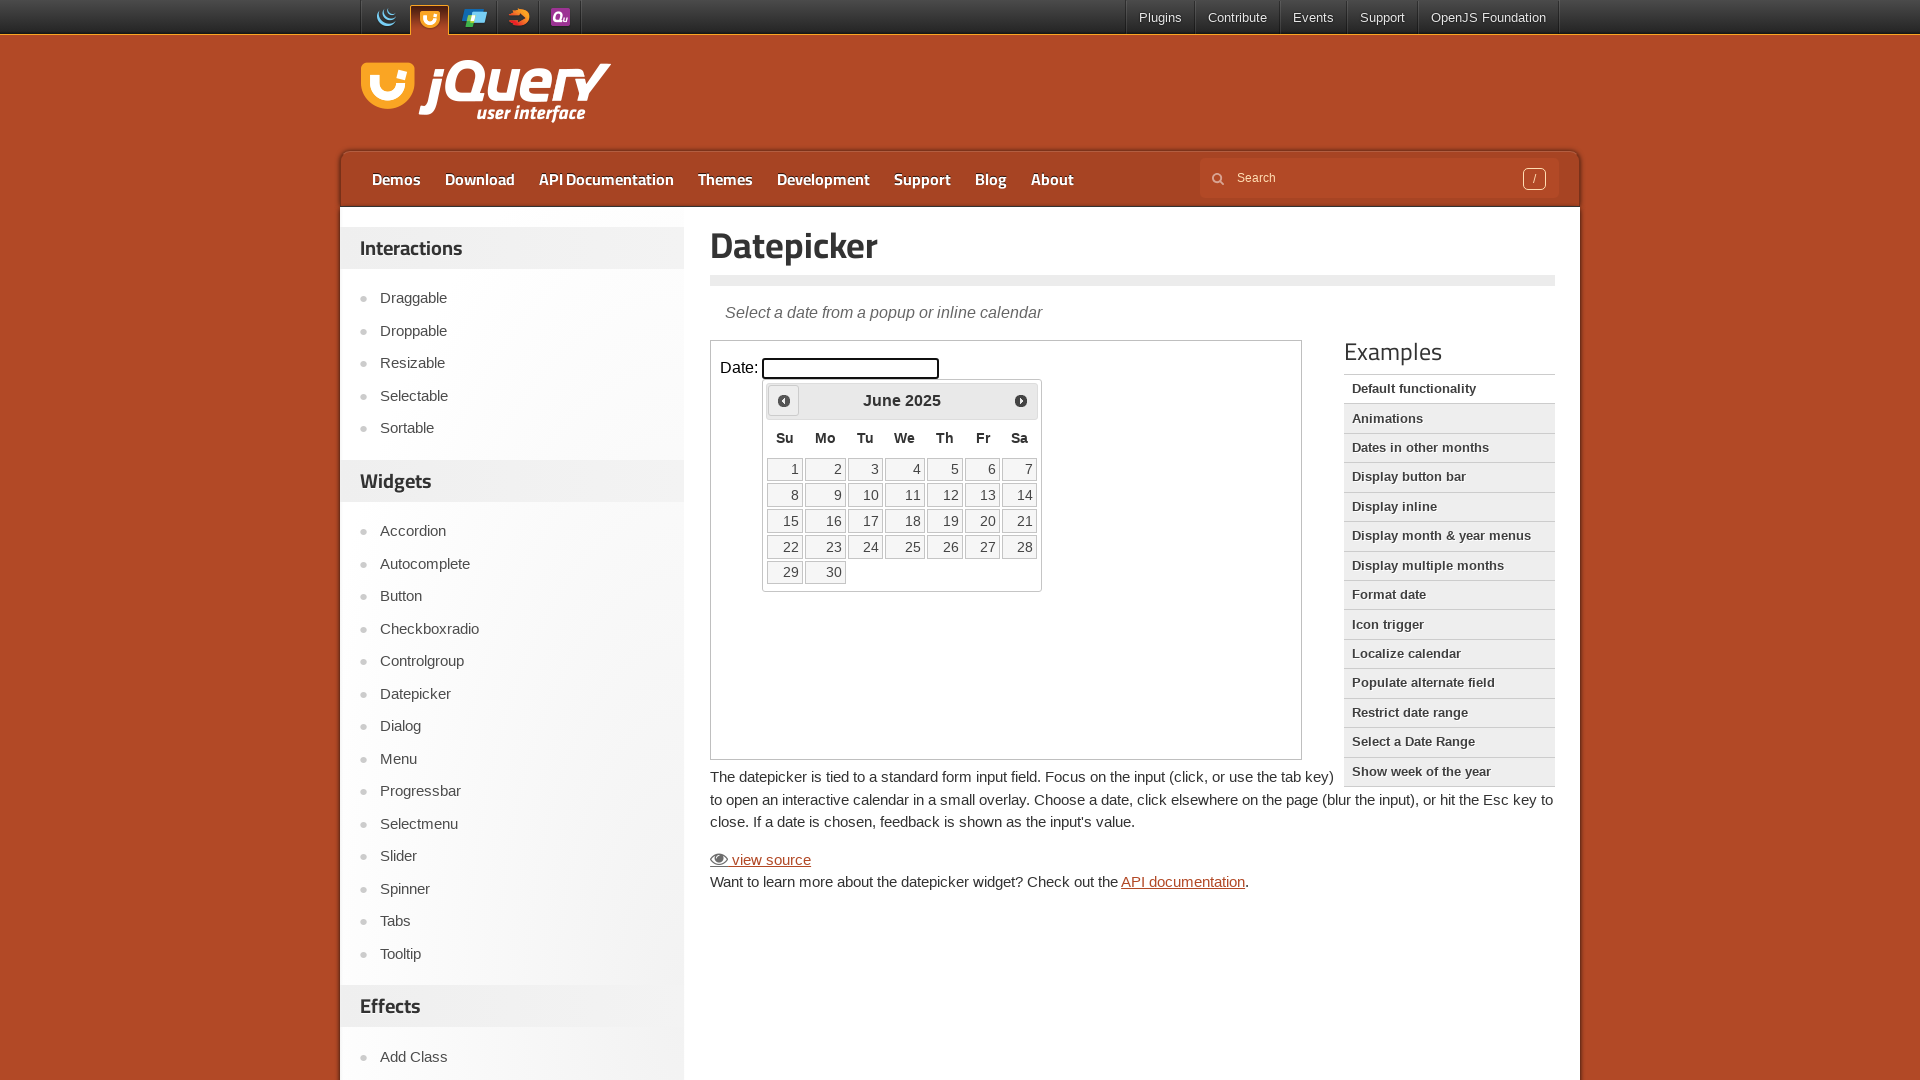

Waited 200ms for calendar to update
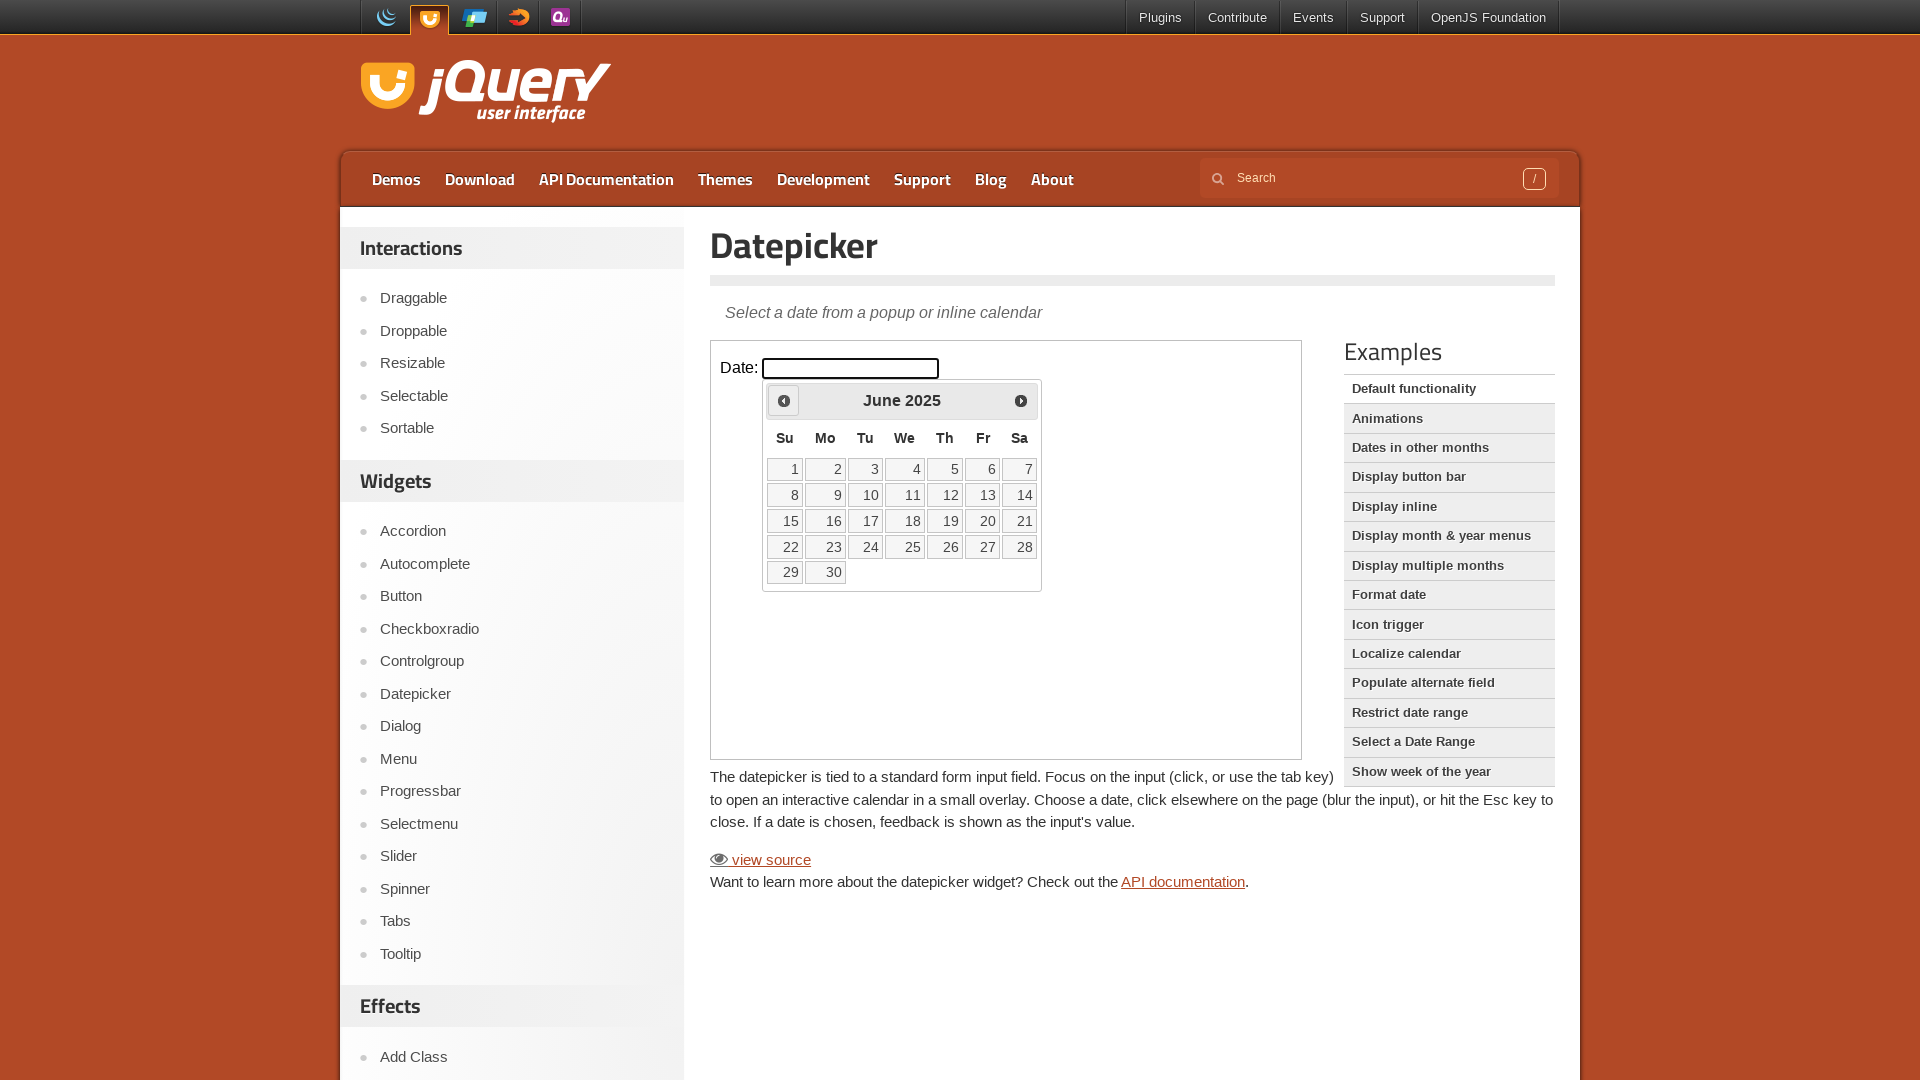

Clicked previous arrow to navigate backwards (currently at June 2025) at (784, 400) on iframe >> nth=0 >> internal:control=enter-frame >> xpath=//span[@class='ui-icon 
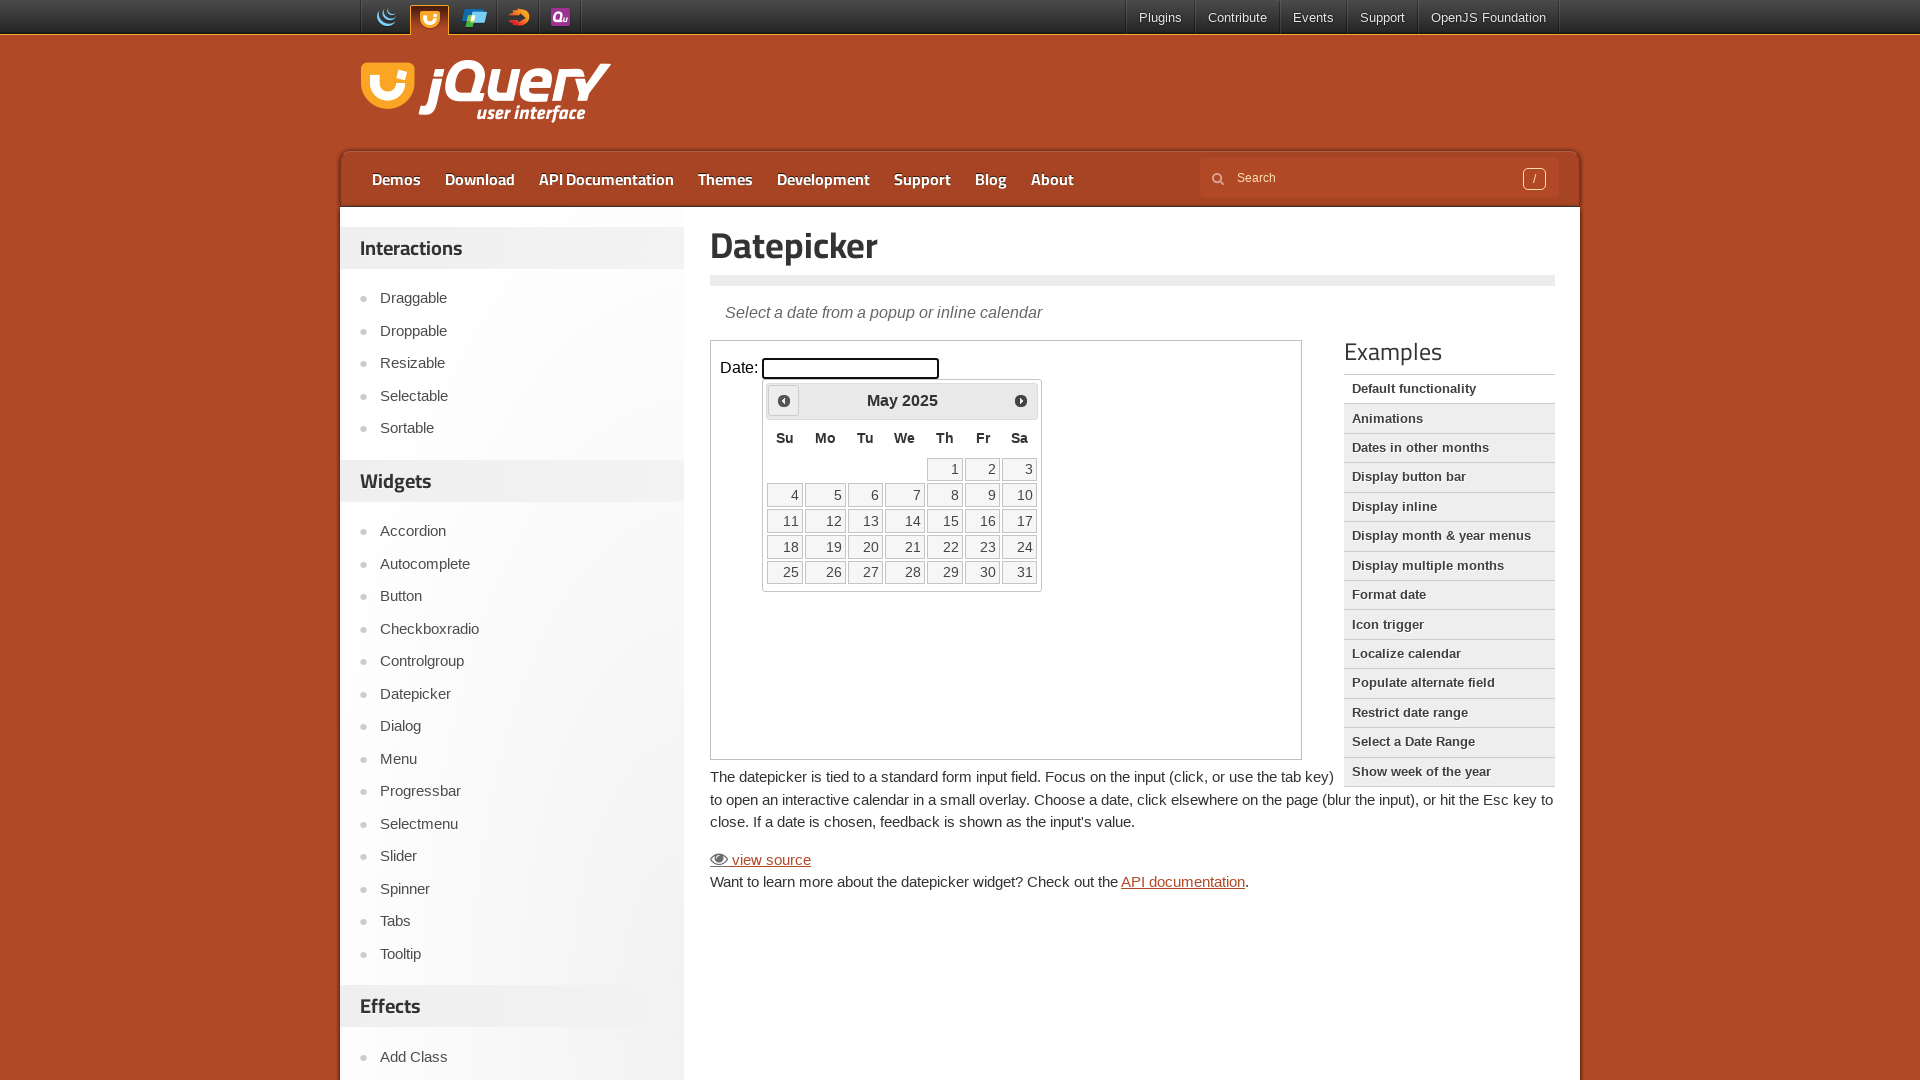

Waited 200ms for calendar to update
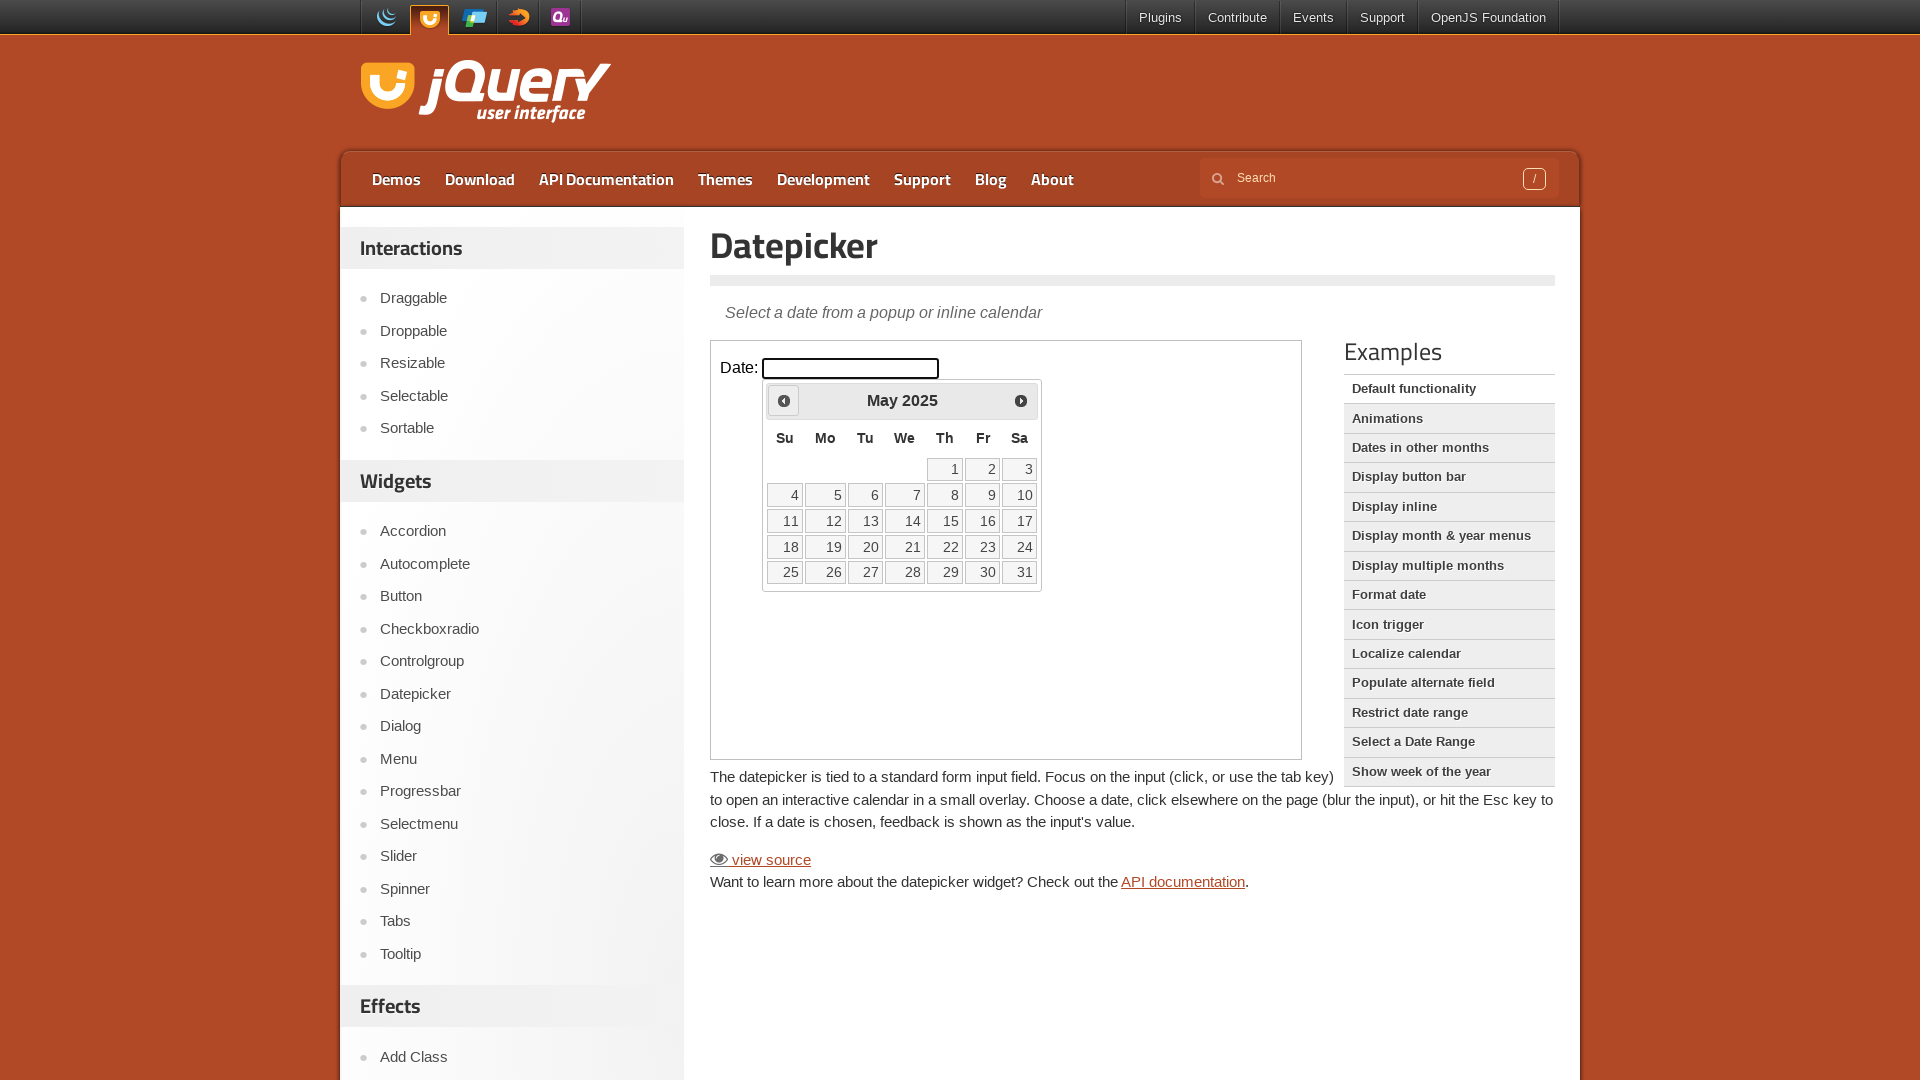

Clicked previous arrow to navigate backwards (currently at May 2025) at (784, 400) on iframe >> nth=0 >> internal:control=enter-frame >> xpath=//span[@class='ui-icon 
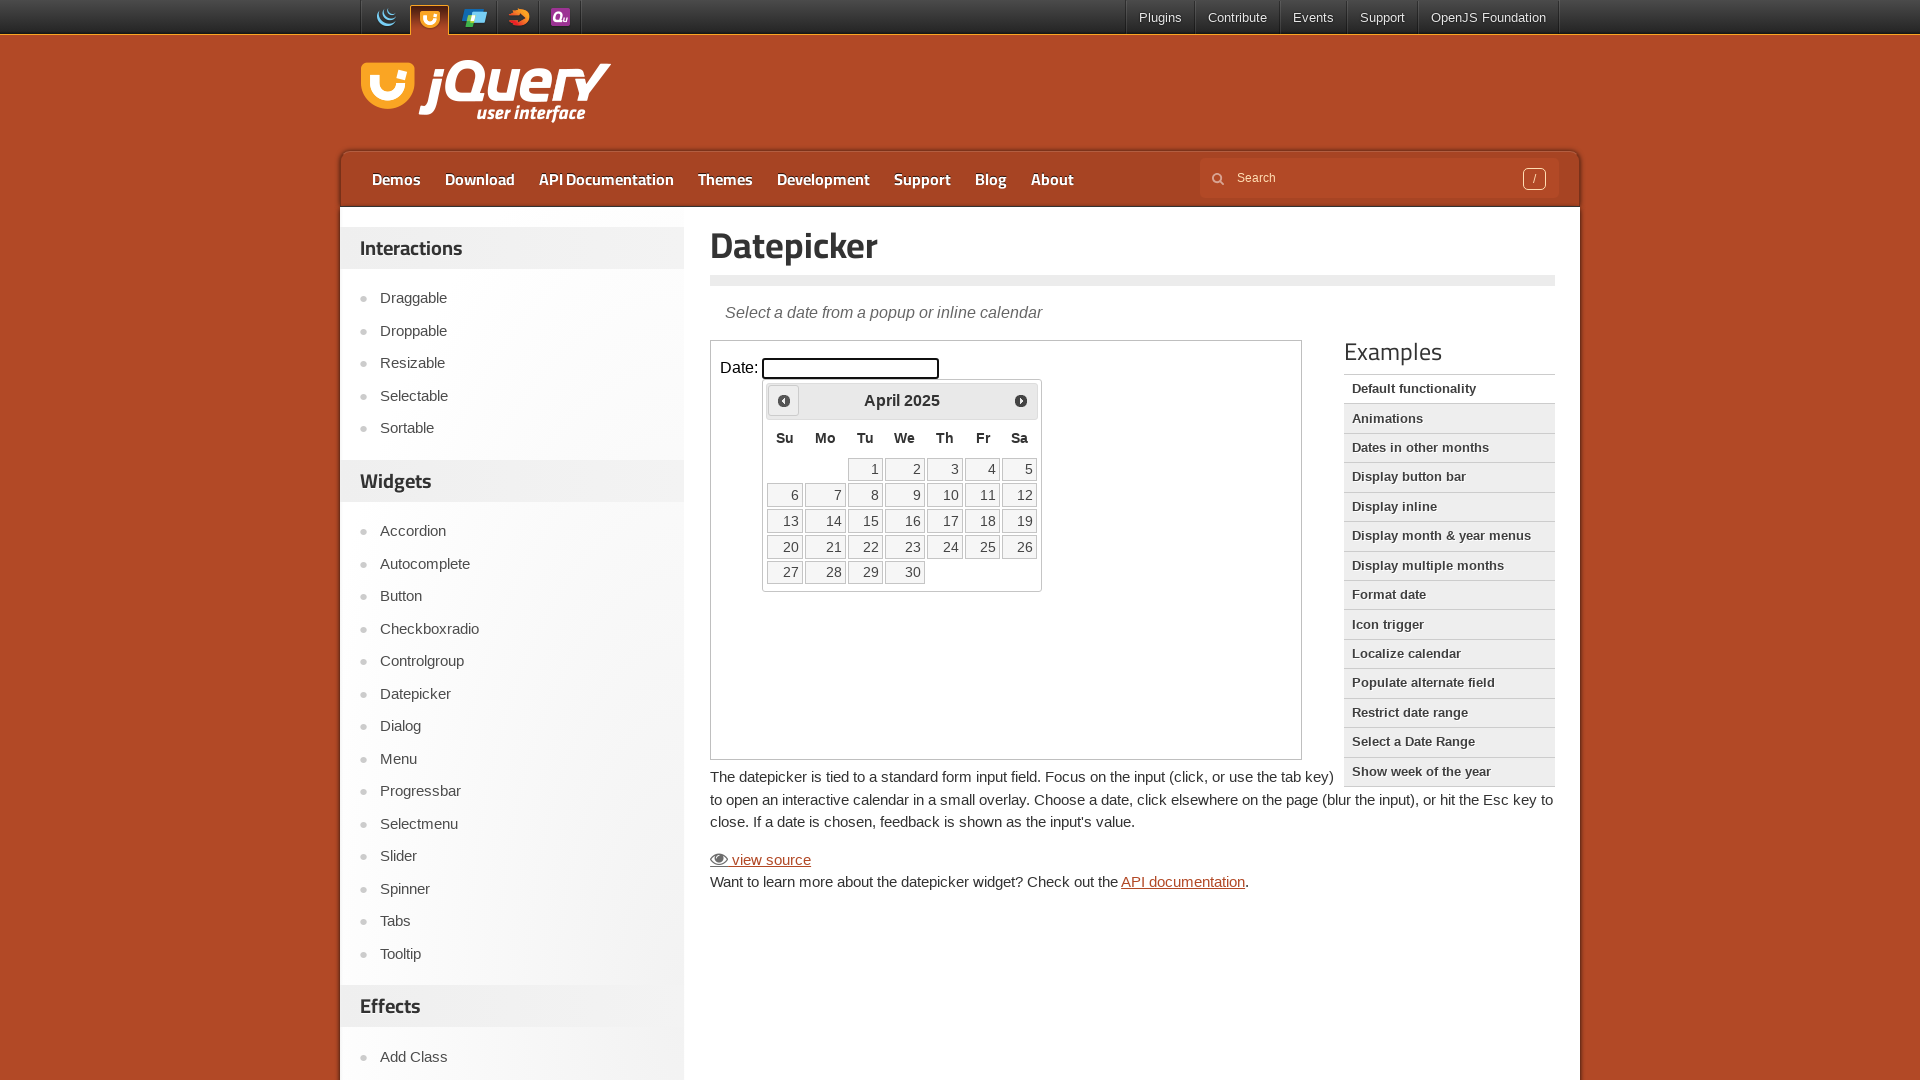

Waited 200ms for calendar to update
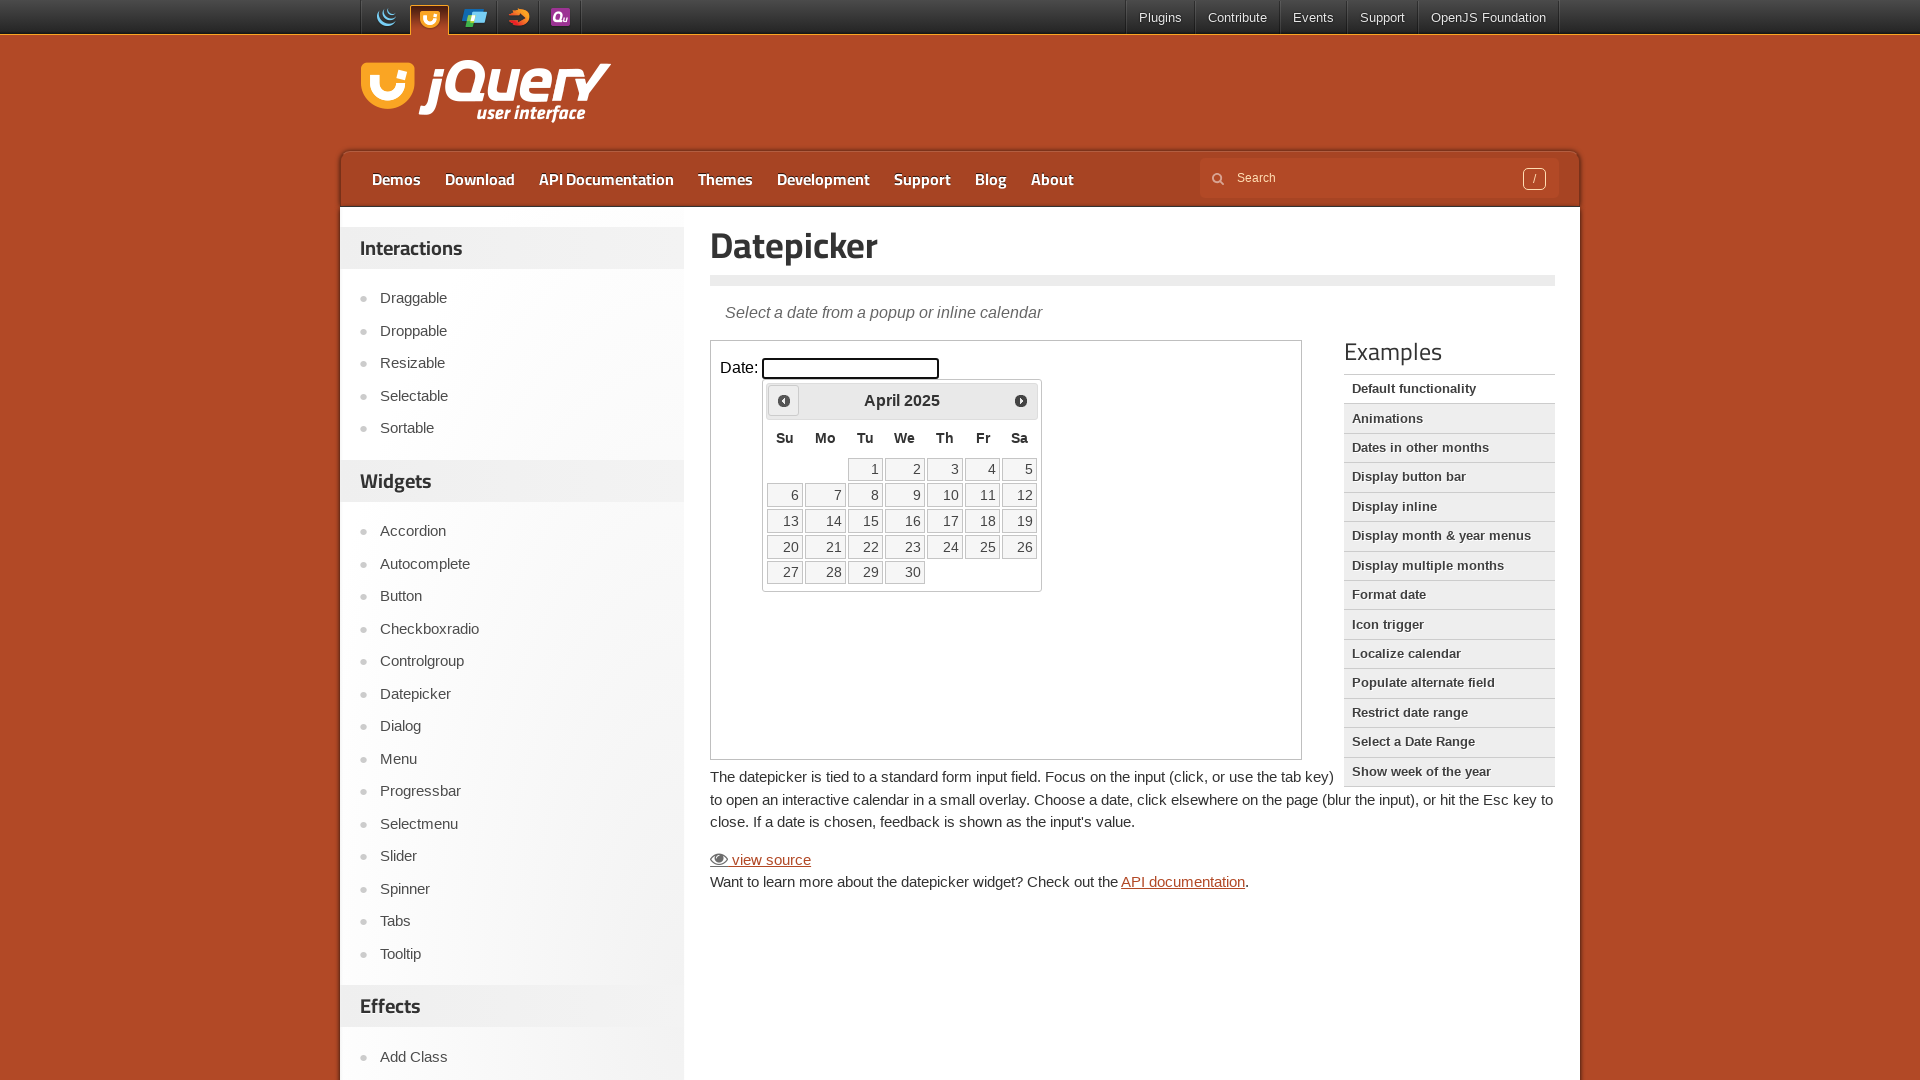

Clicked previous arrow to navigate backwards (currently at April 2025) at (784, 400) on iframe >> nth=0 >> internal:control=enter-frame >> xpath=//span[@class='ui-icon 
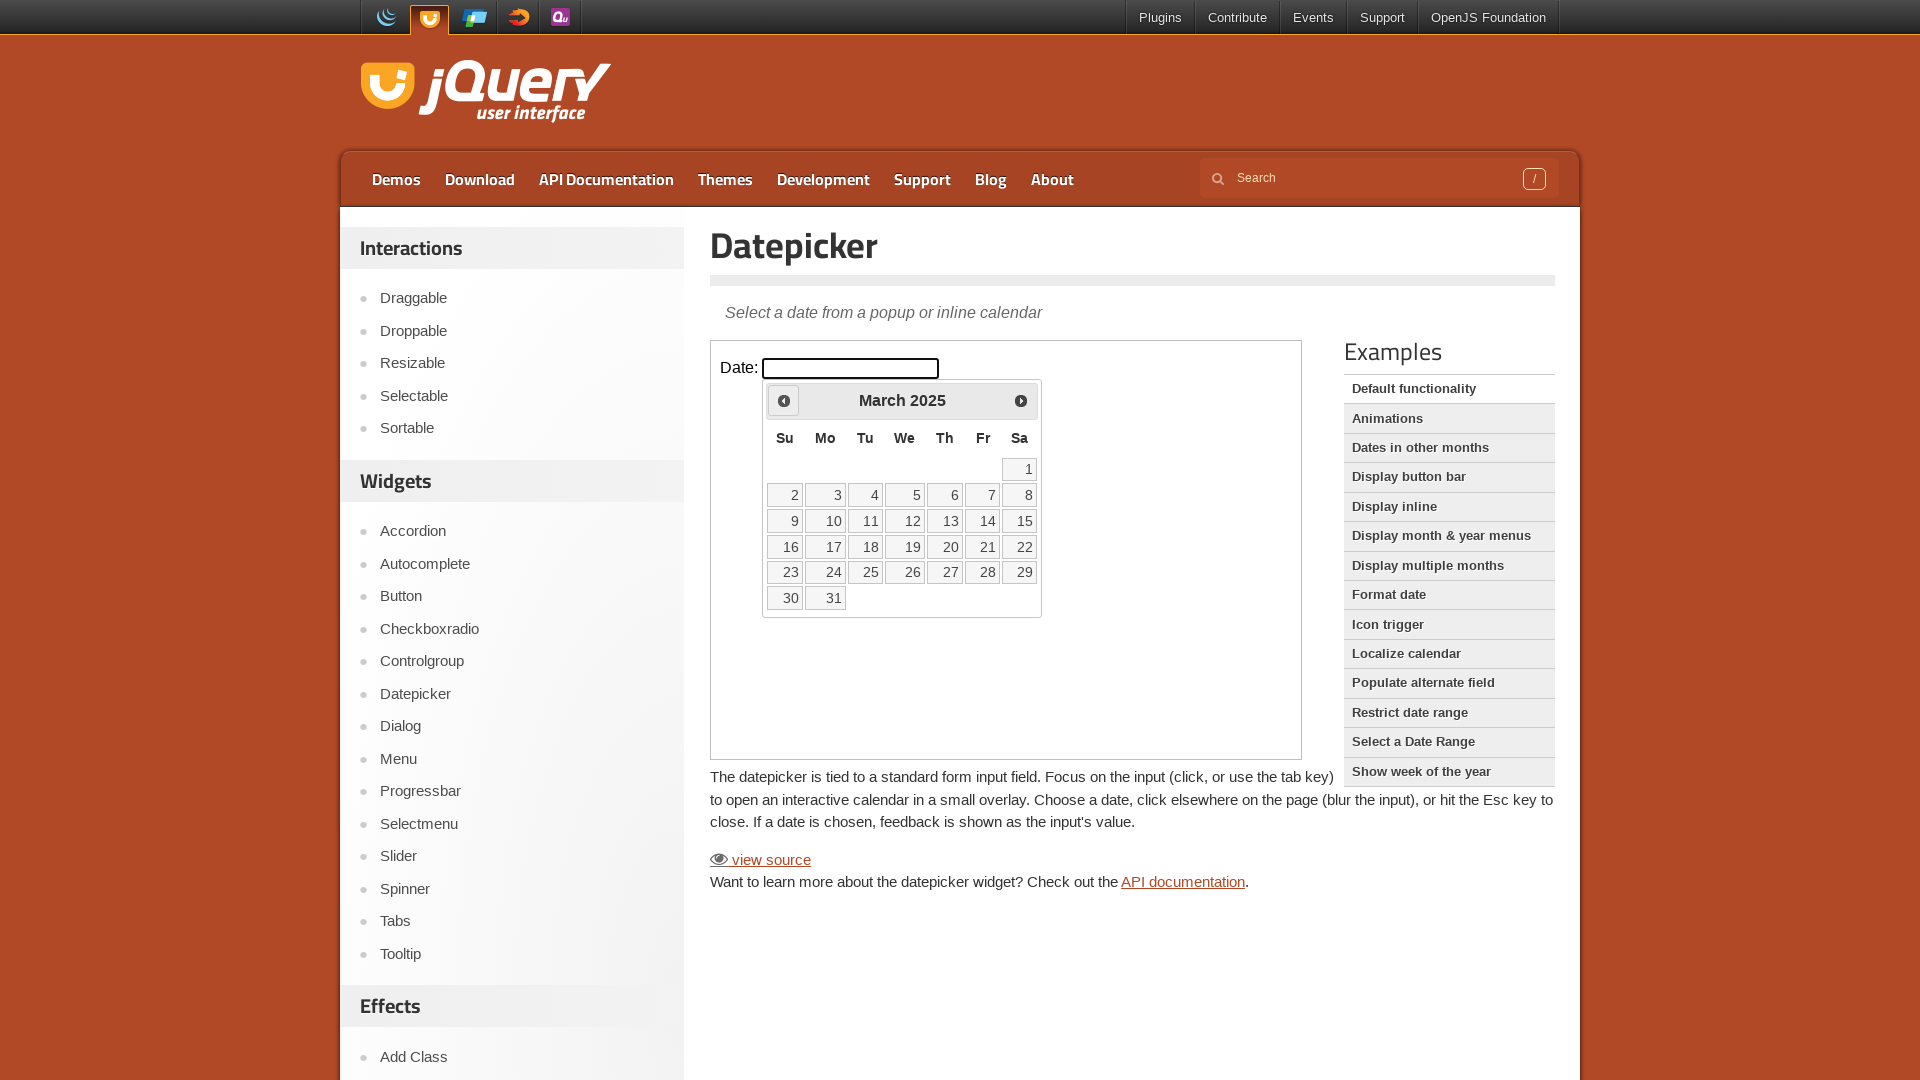

Waited 200ms for calendar to update
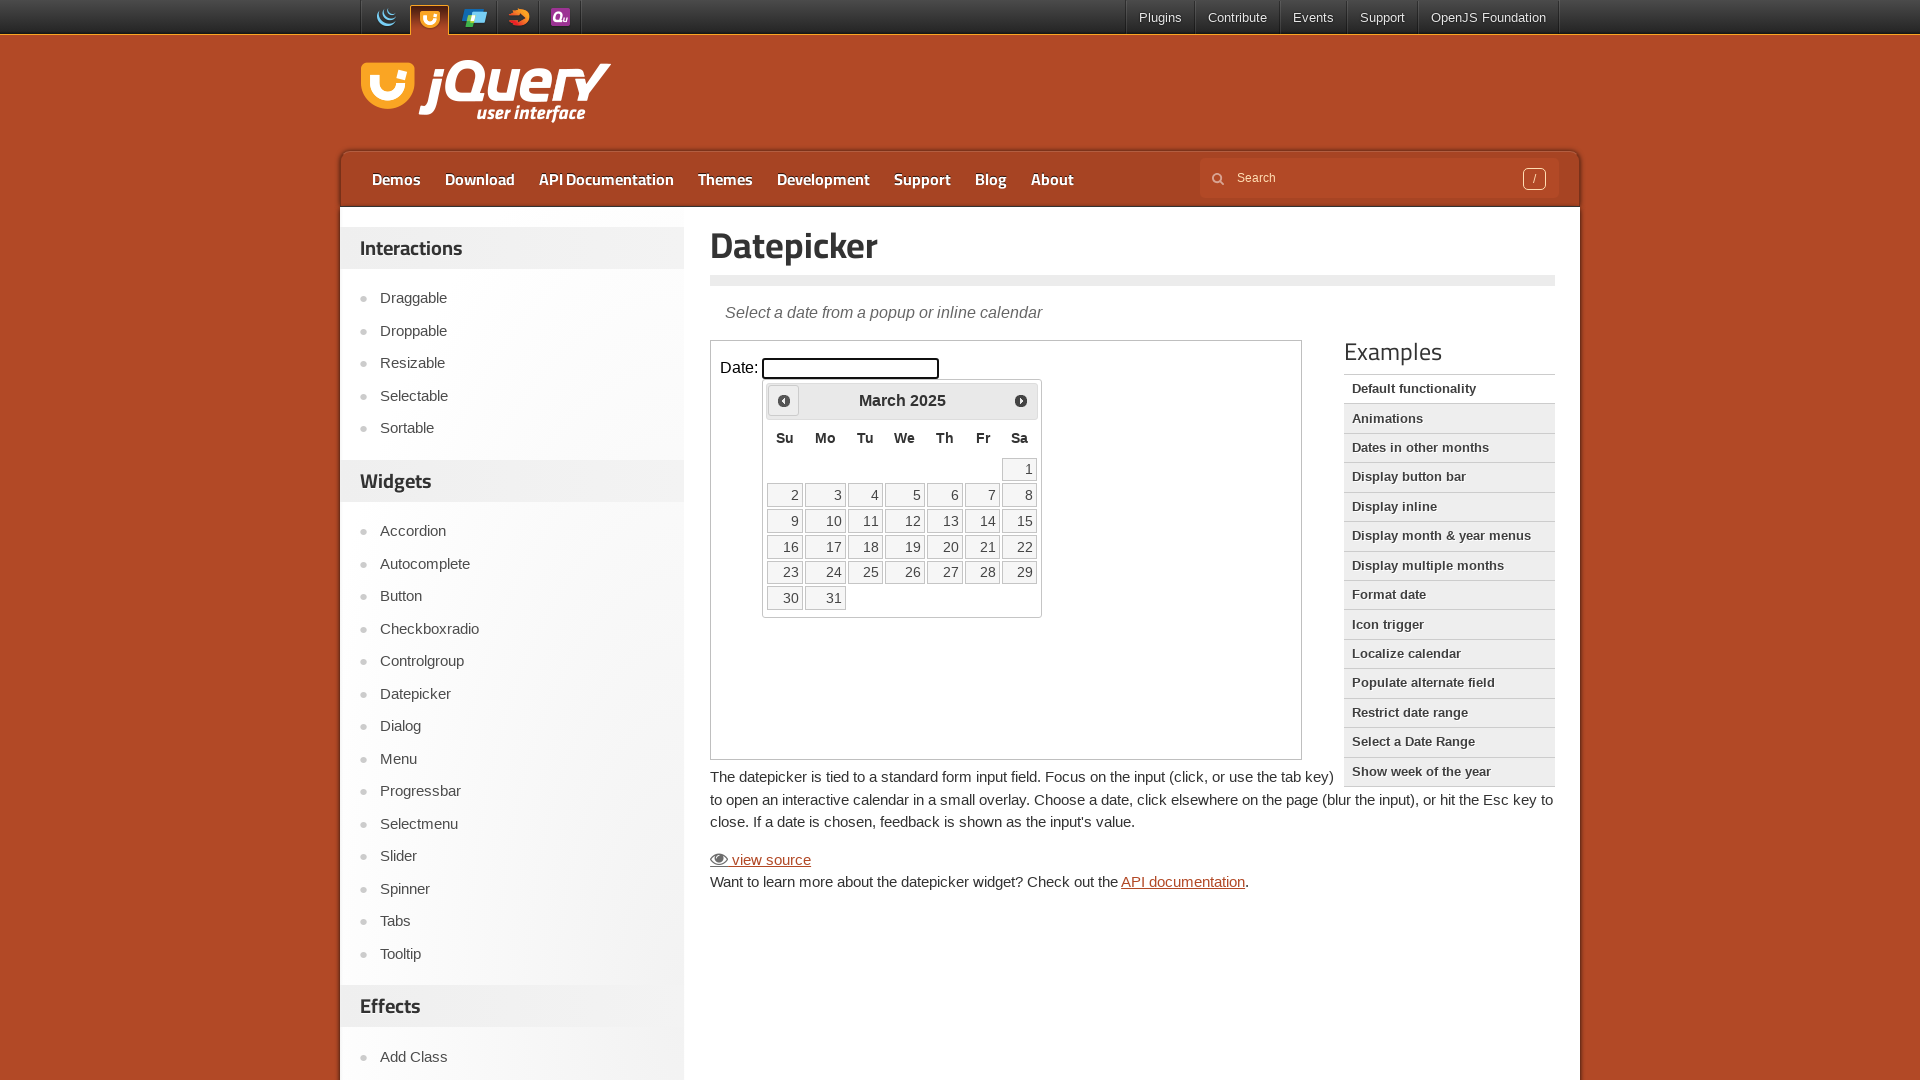

Clicked previous arrow to navigate backwards (currently at March 2025) at (784, 400) on iframe >> nth=0 >> internal:control=enter-frame >> xpath=//span[@class='ui-icon 
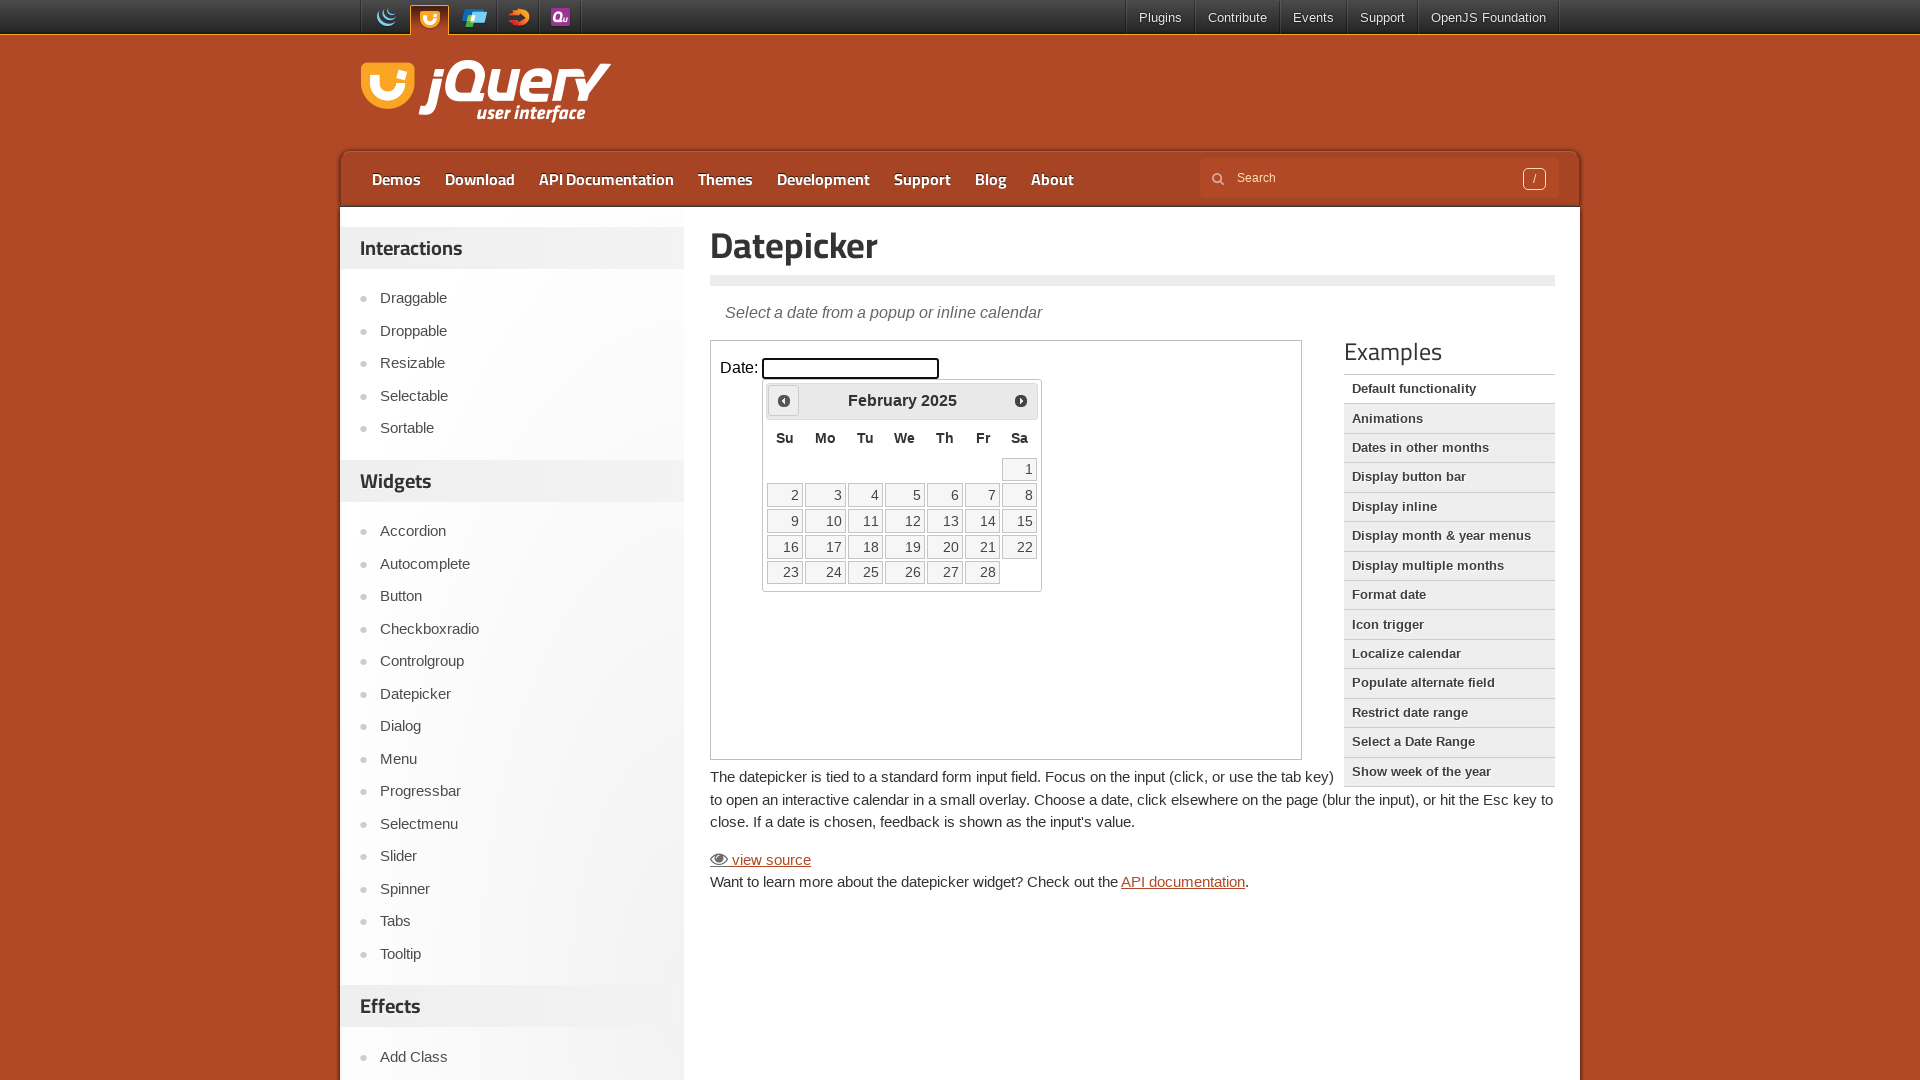

Waited 200ms for calendar to update
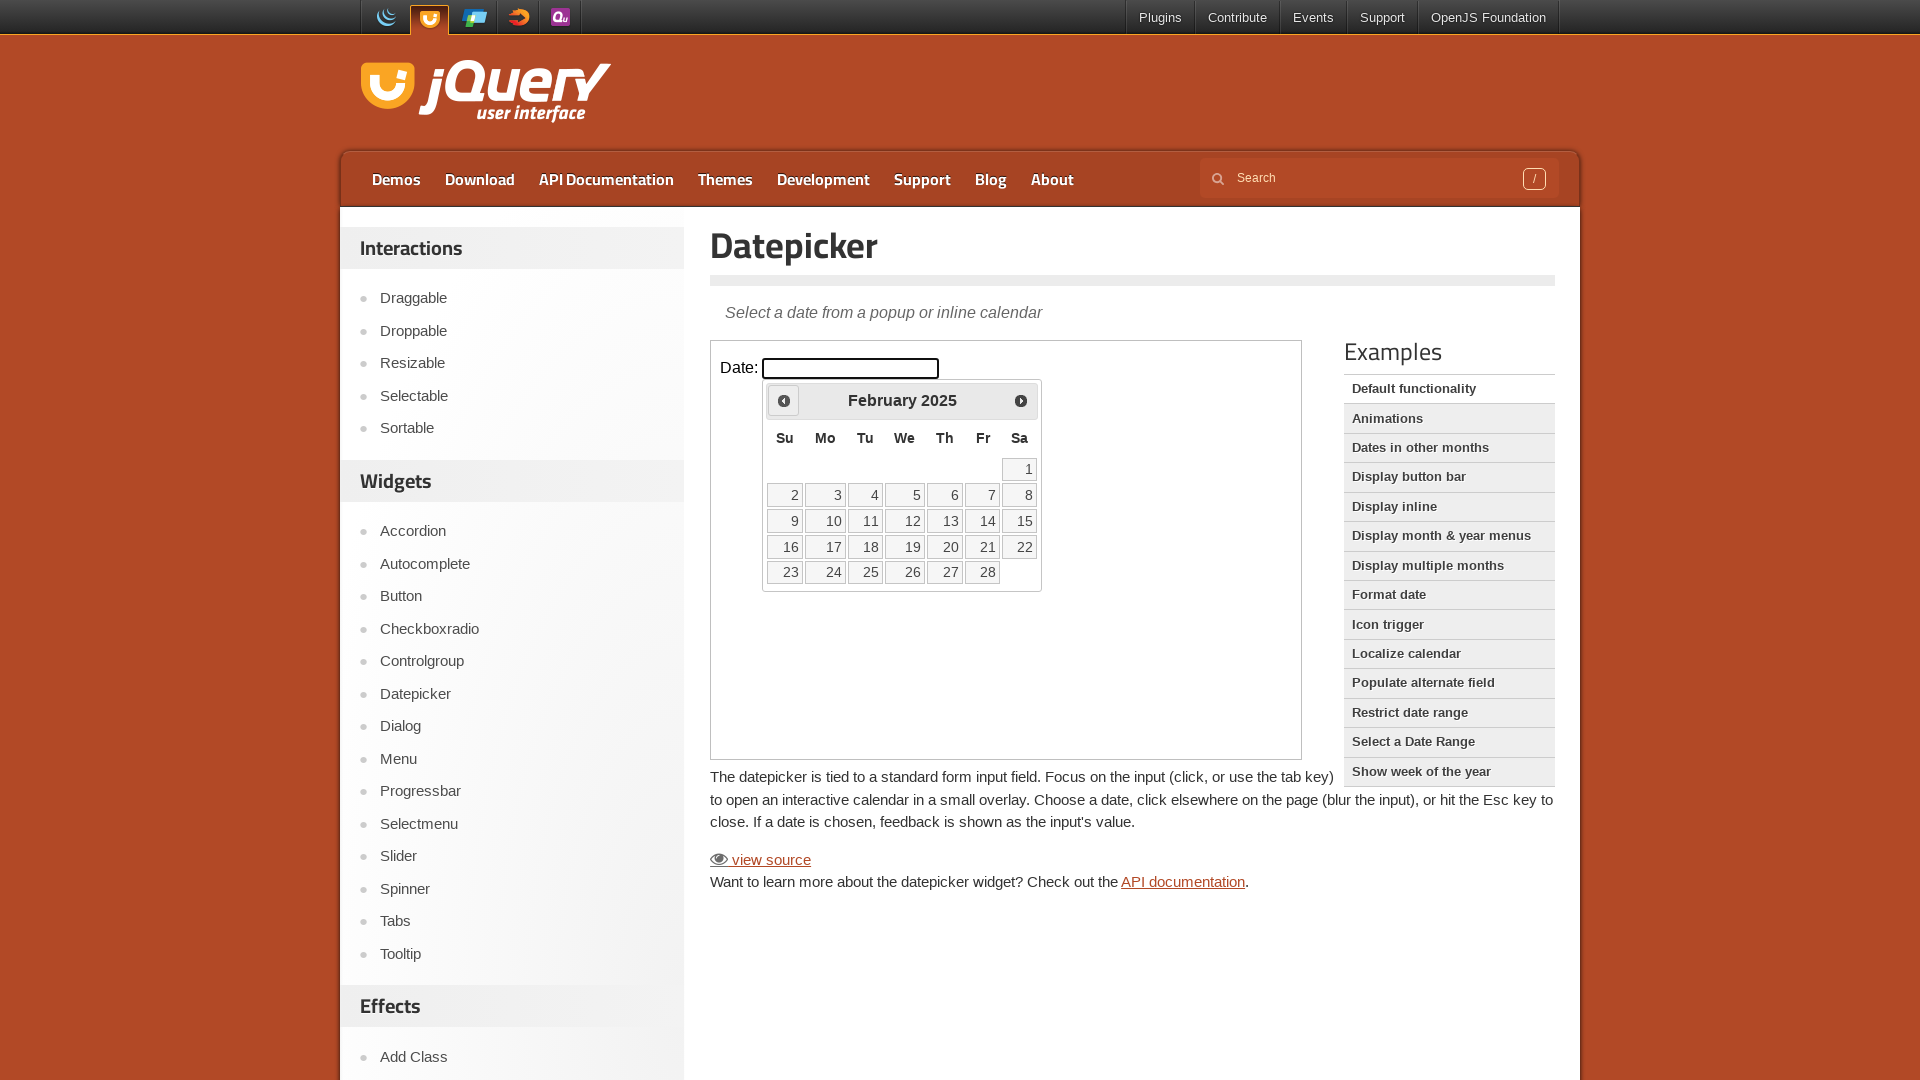

Clicked previous arrow to navigate backwards (currently at February 2025) at (784, 400) on iframe >> nth=0 >> internal:control=enter-frame >> xpath=//span[@class='ui-icon 
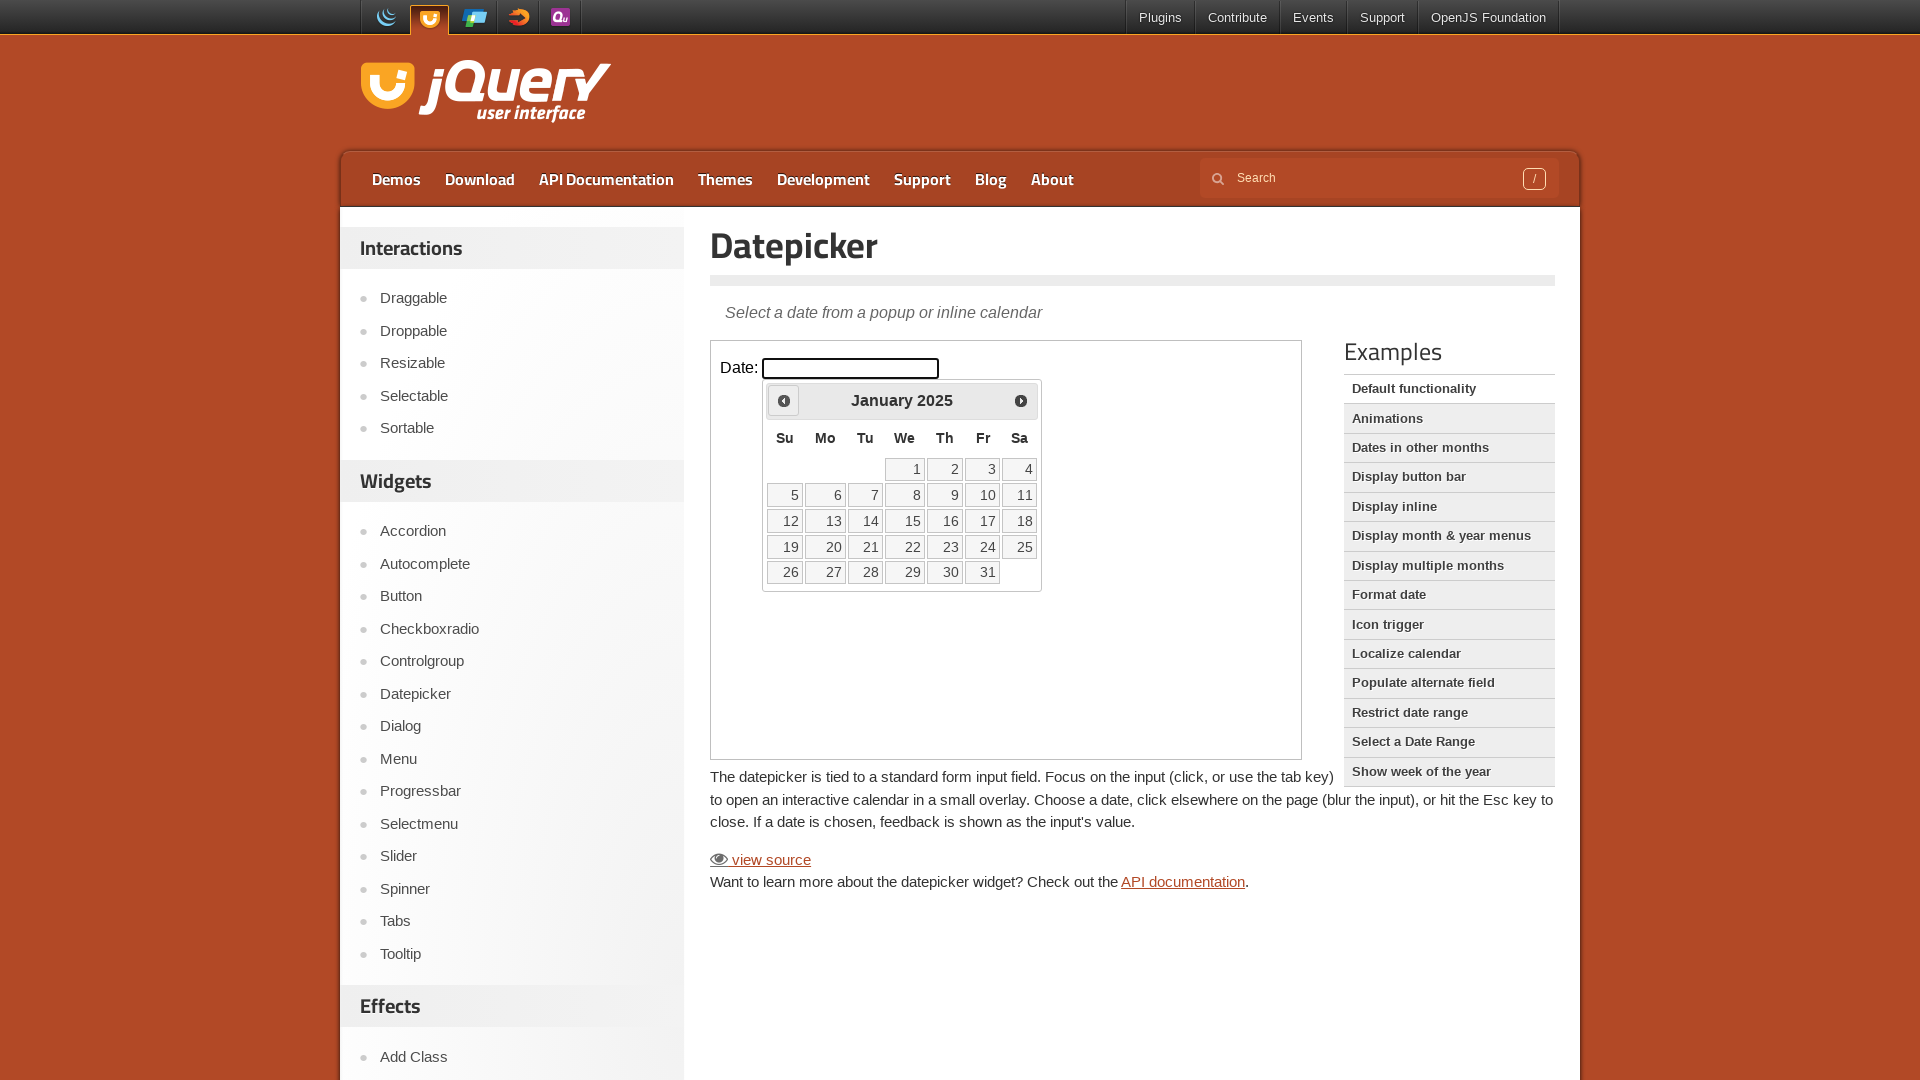

Waited 200ms for calendar to update
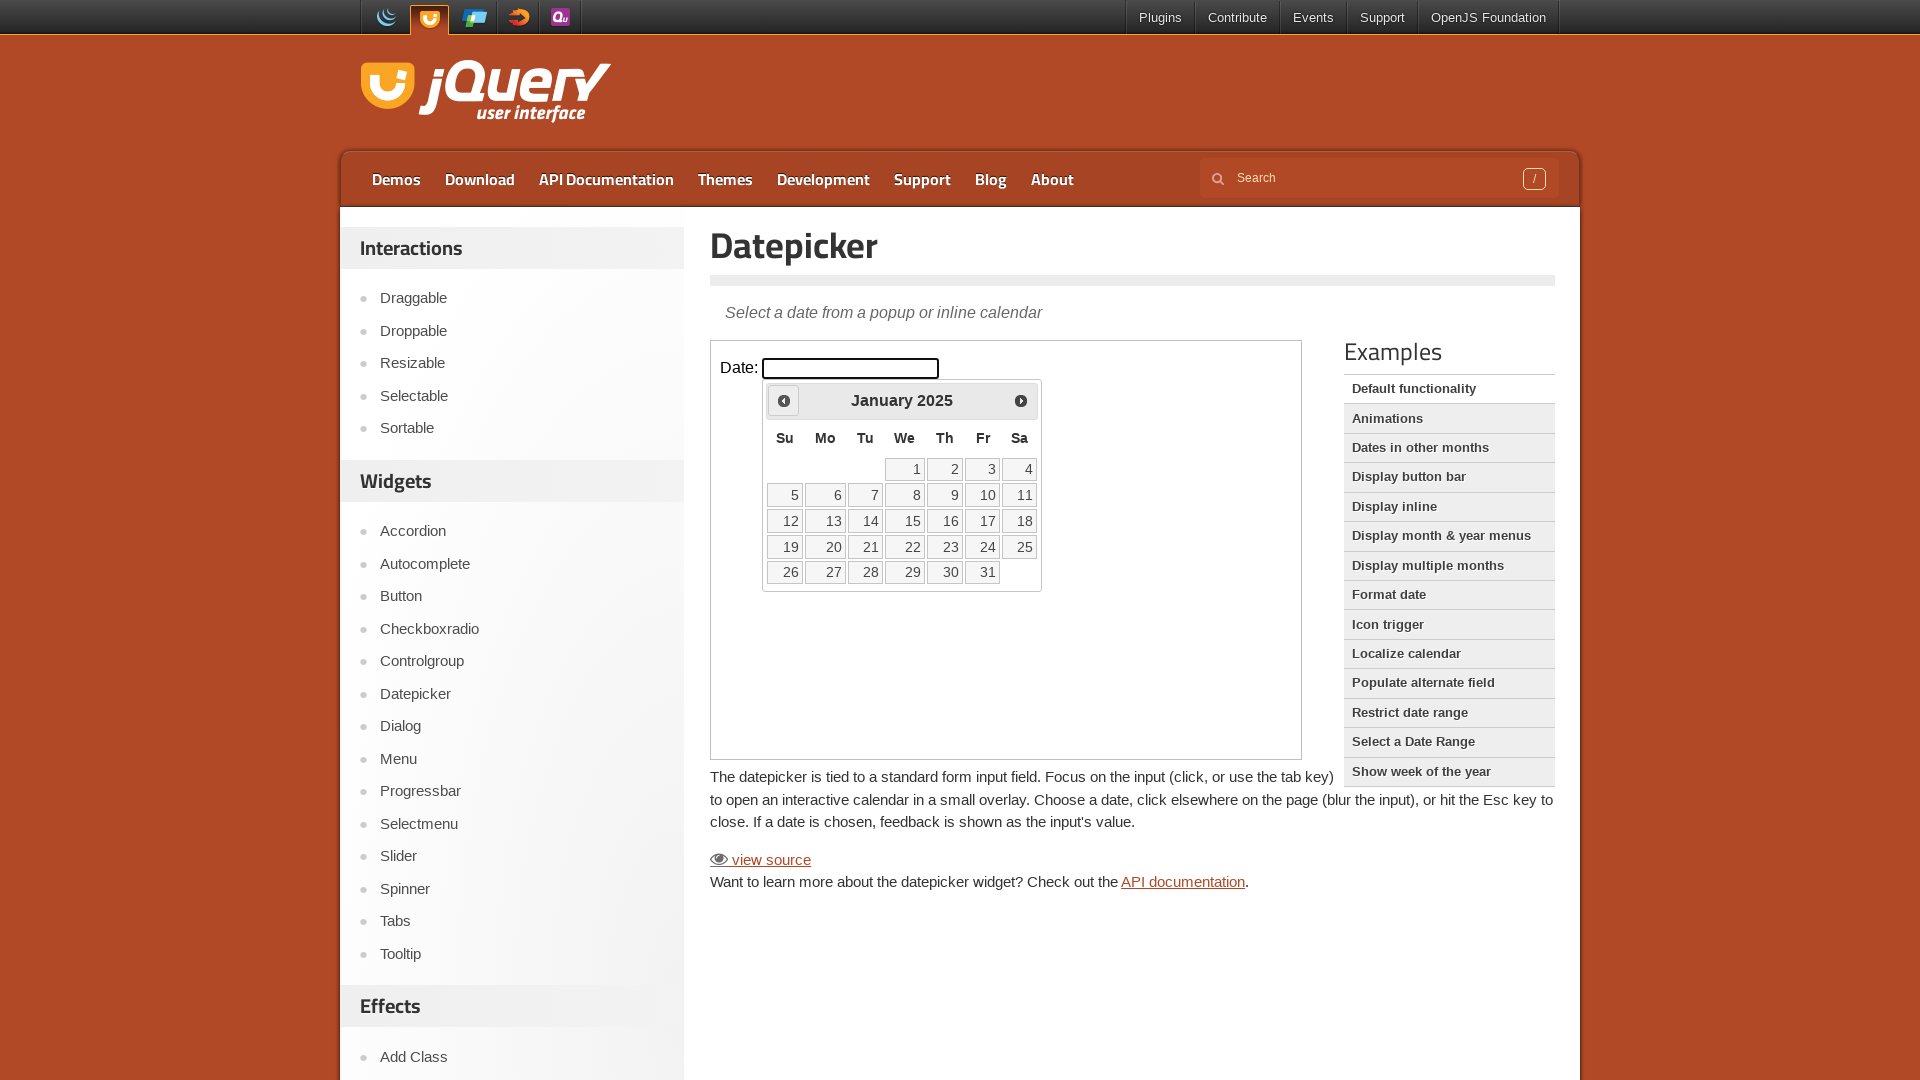

Clicked previous arrow to navigate backwards (currently at January 2025) at (784, 400) on iframe >> nth=0 >> internal:control=enter-frame >> xpath=//span[@class='ui-icon 
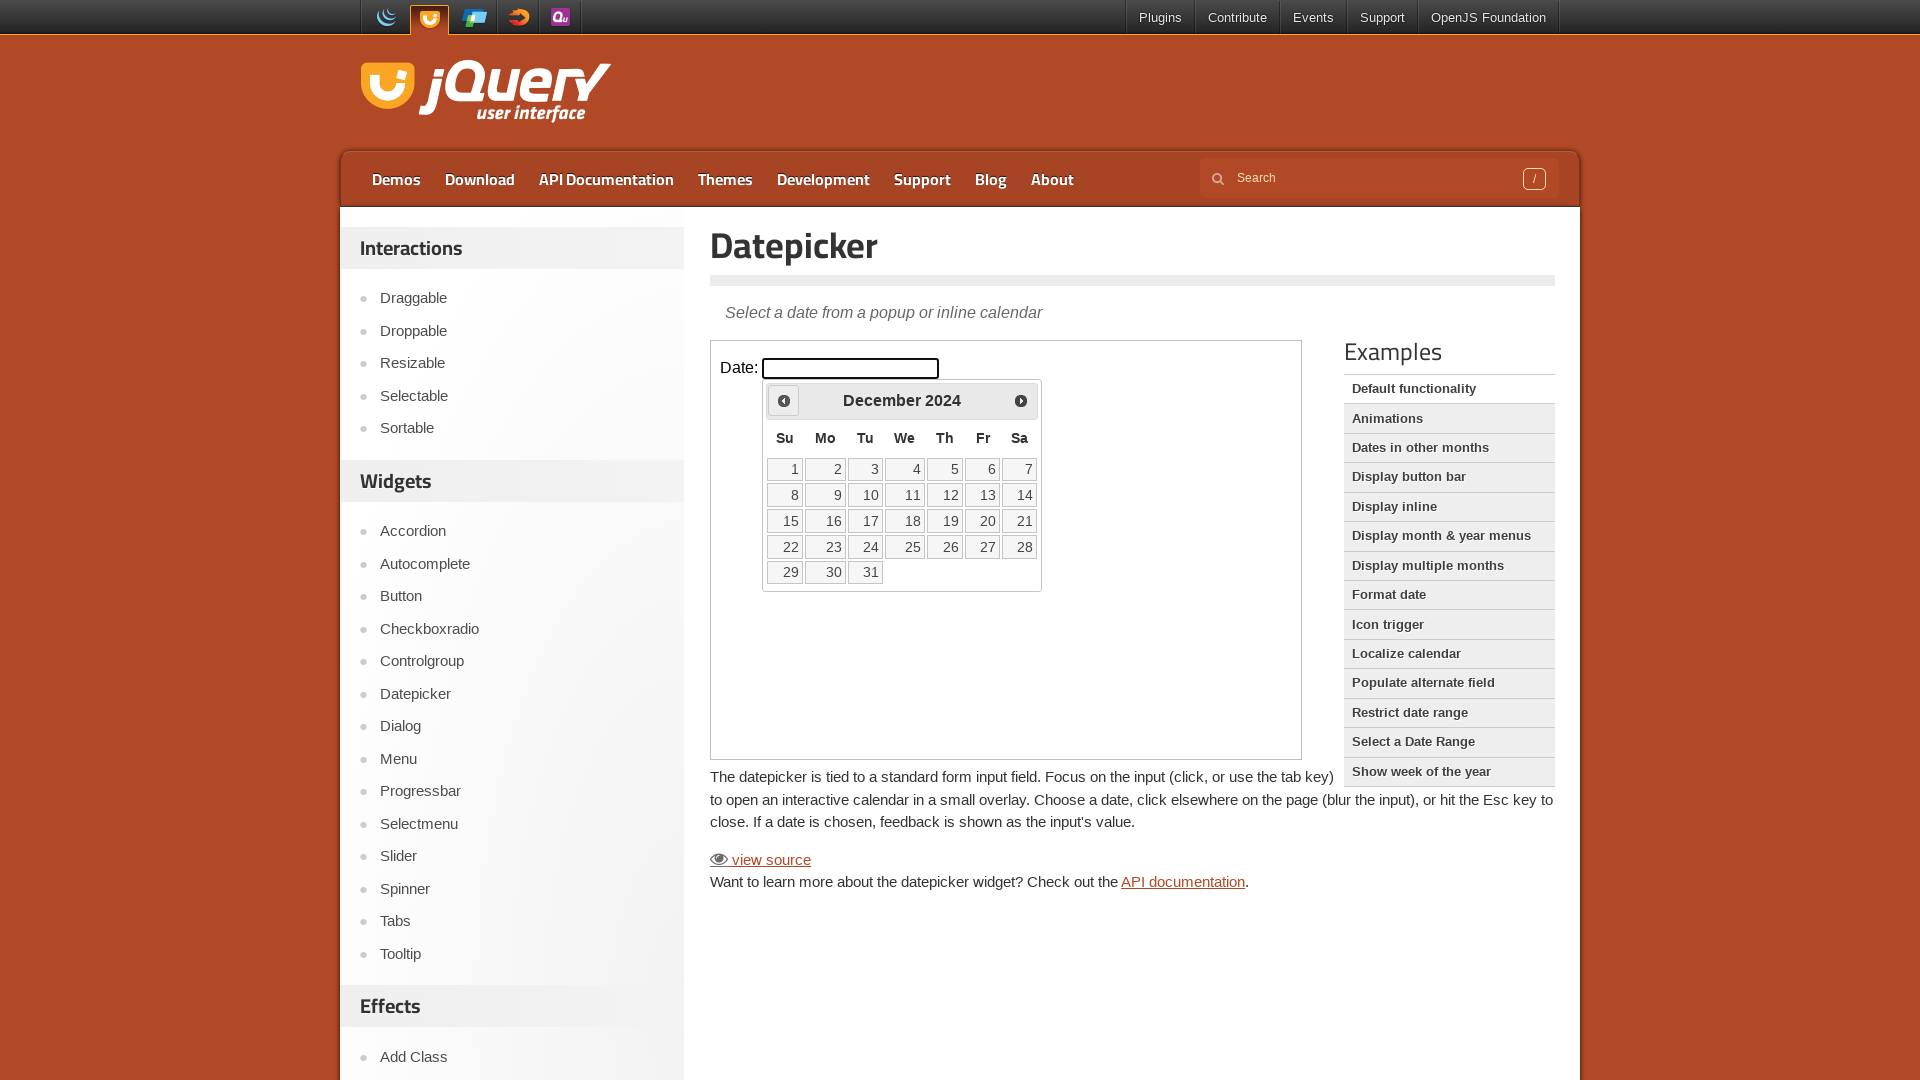

Waited 200ms for calendar to update
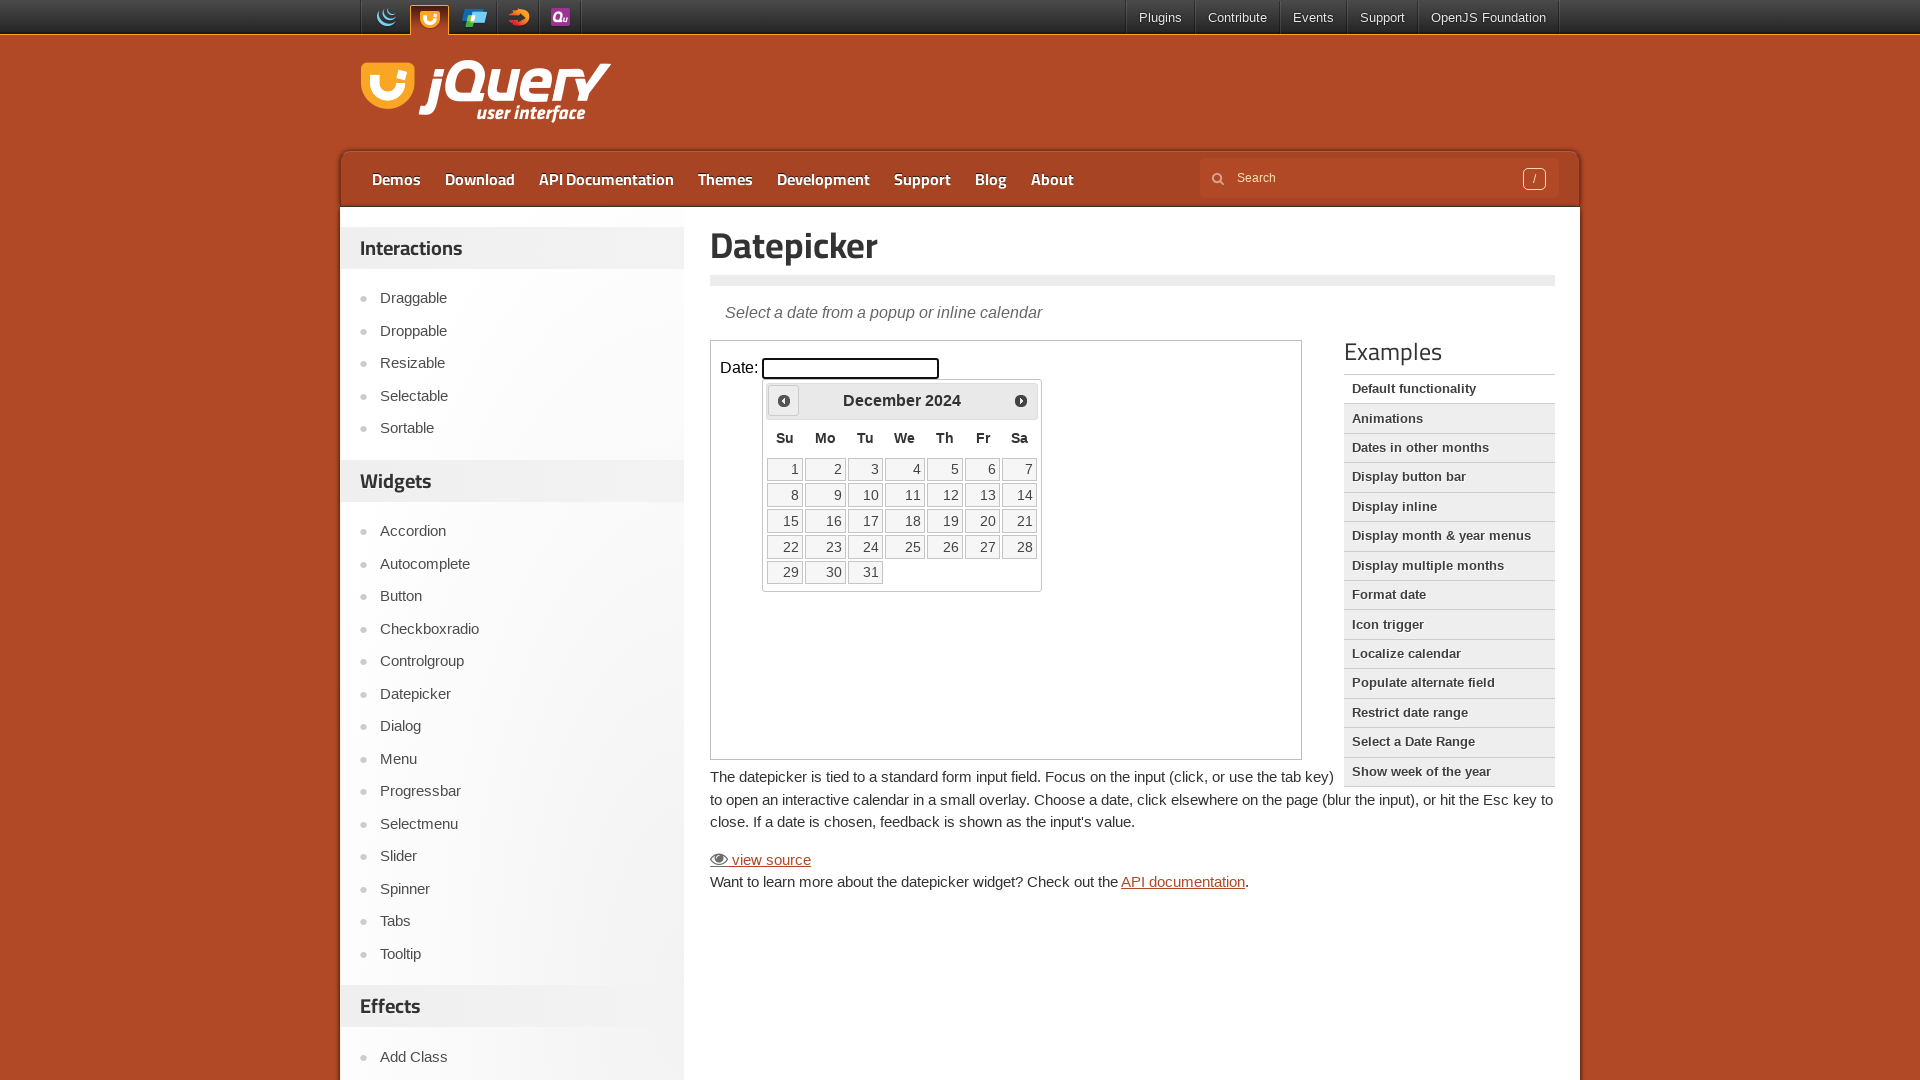

Clicked previous arrow to navigate backwards (currently at December 2024) at (784, 400) on iframe >> nth=0 >> internal:control=enter-frame >> xpath=//span[@class='ui-icon 
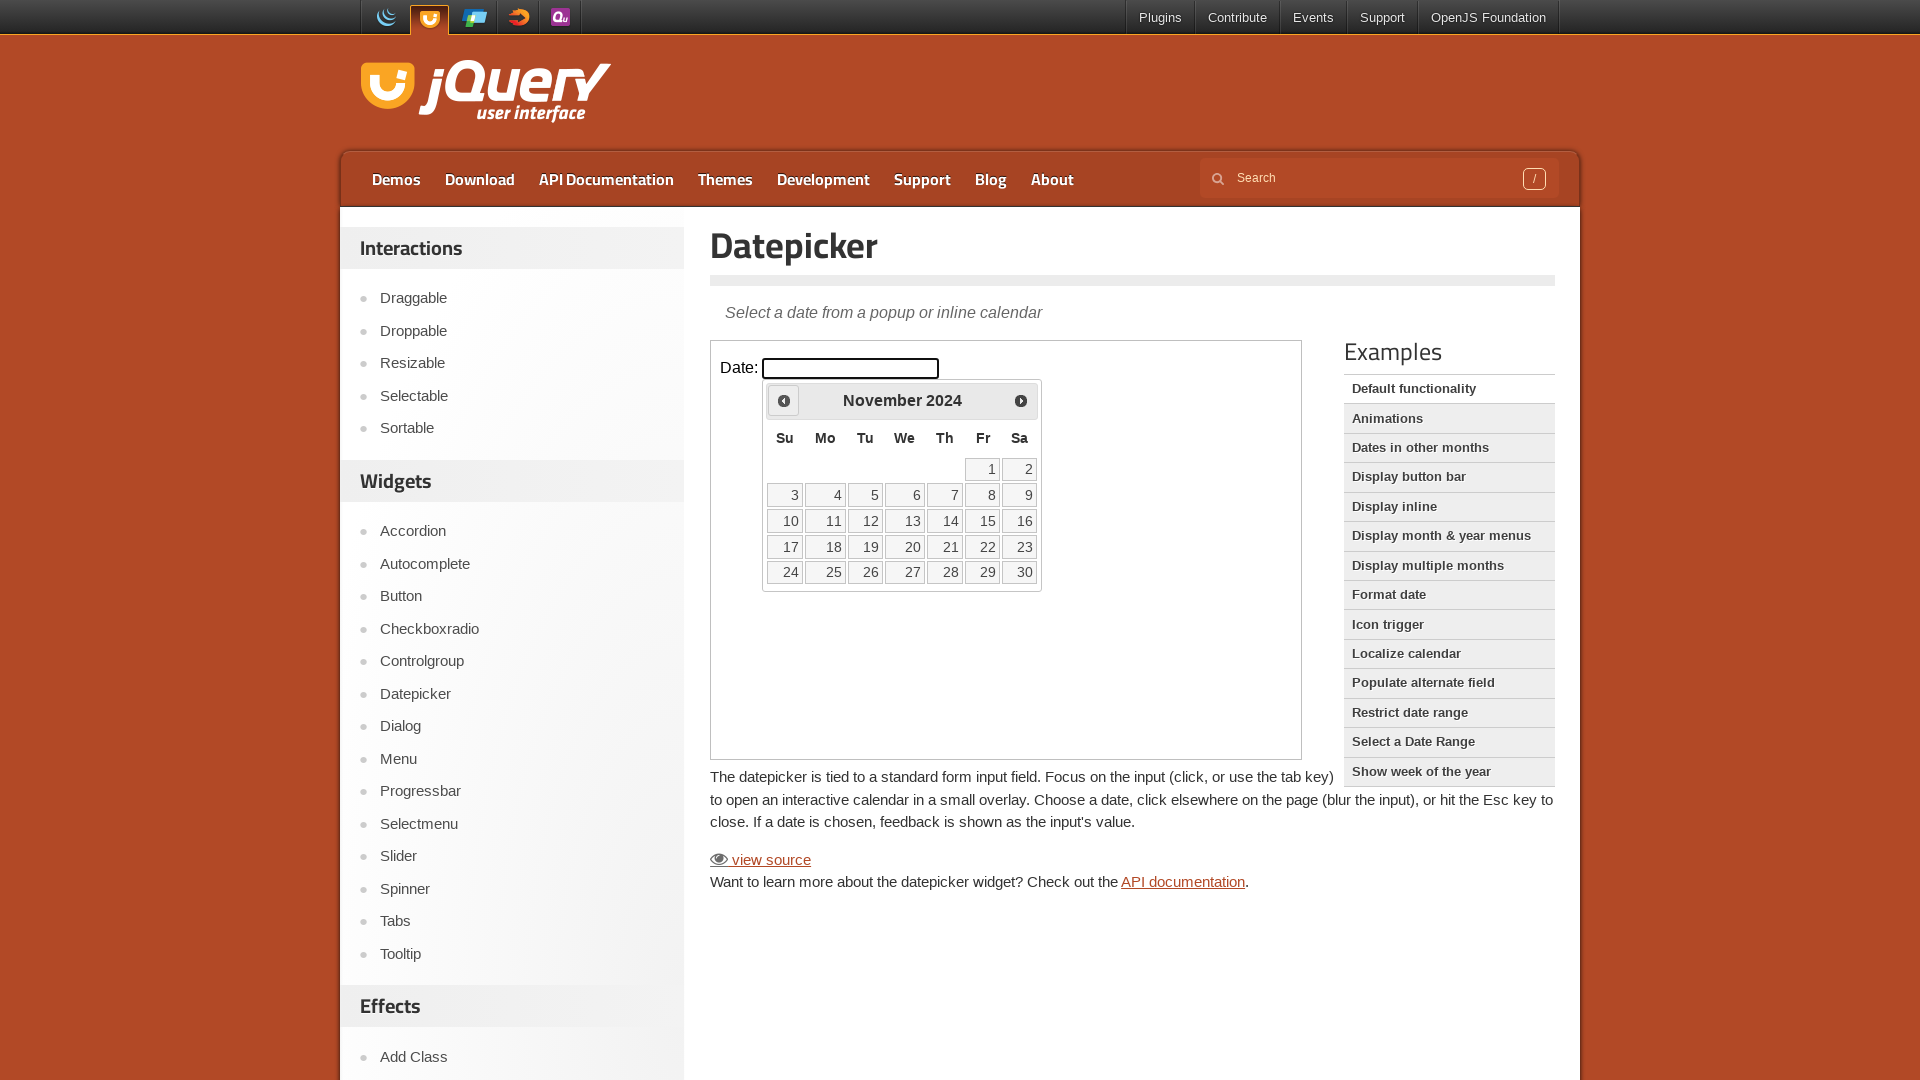

Waited 200ms for calendar to update
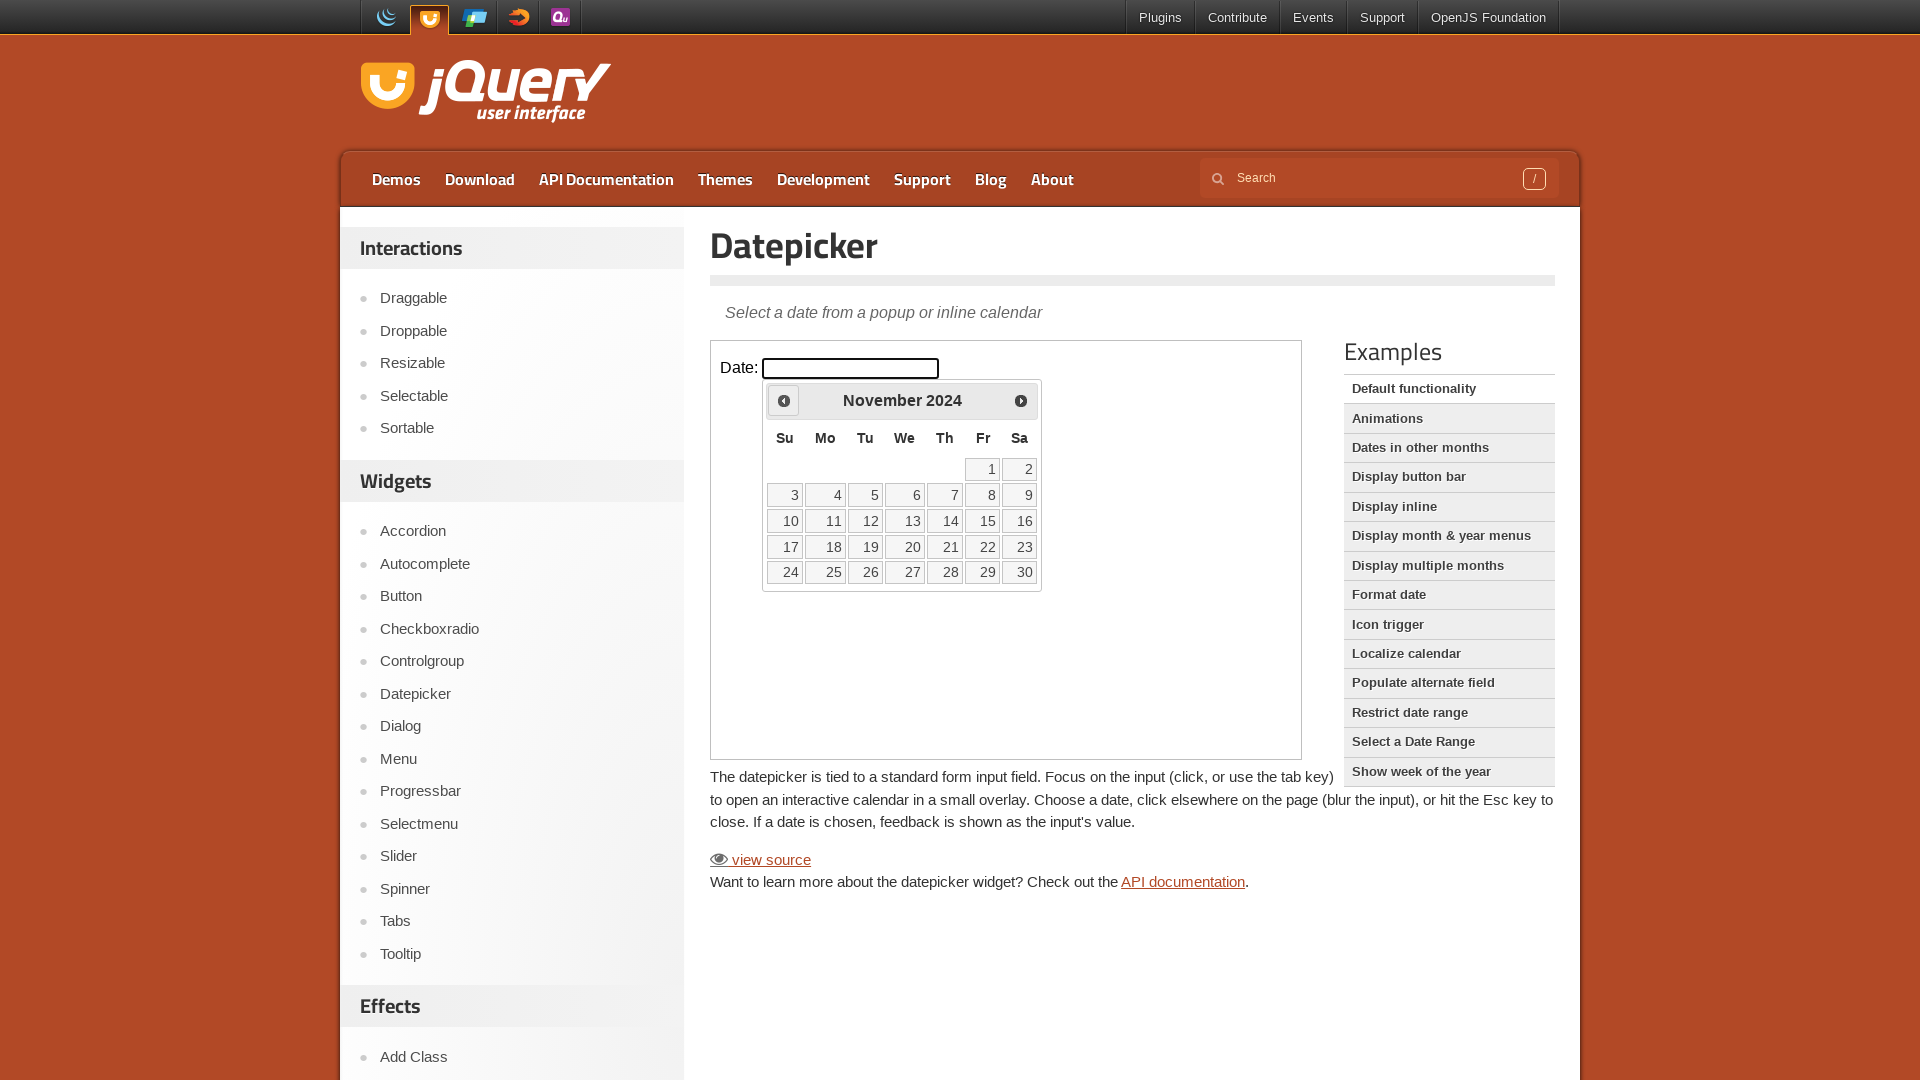

Clicked previous arrow to navigate backwards (currently at November 2024) at (784, 400) on iframe >> nth=0 >> internal:control=enter-frame >> xpath=//span[@class='ui-icon 
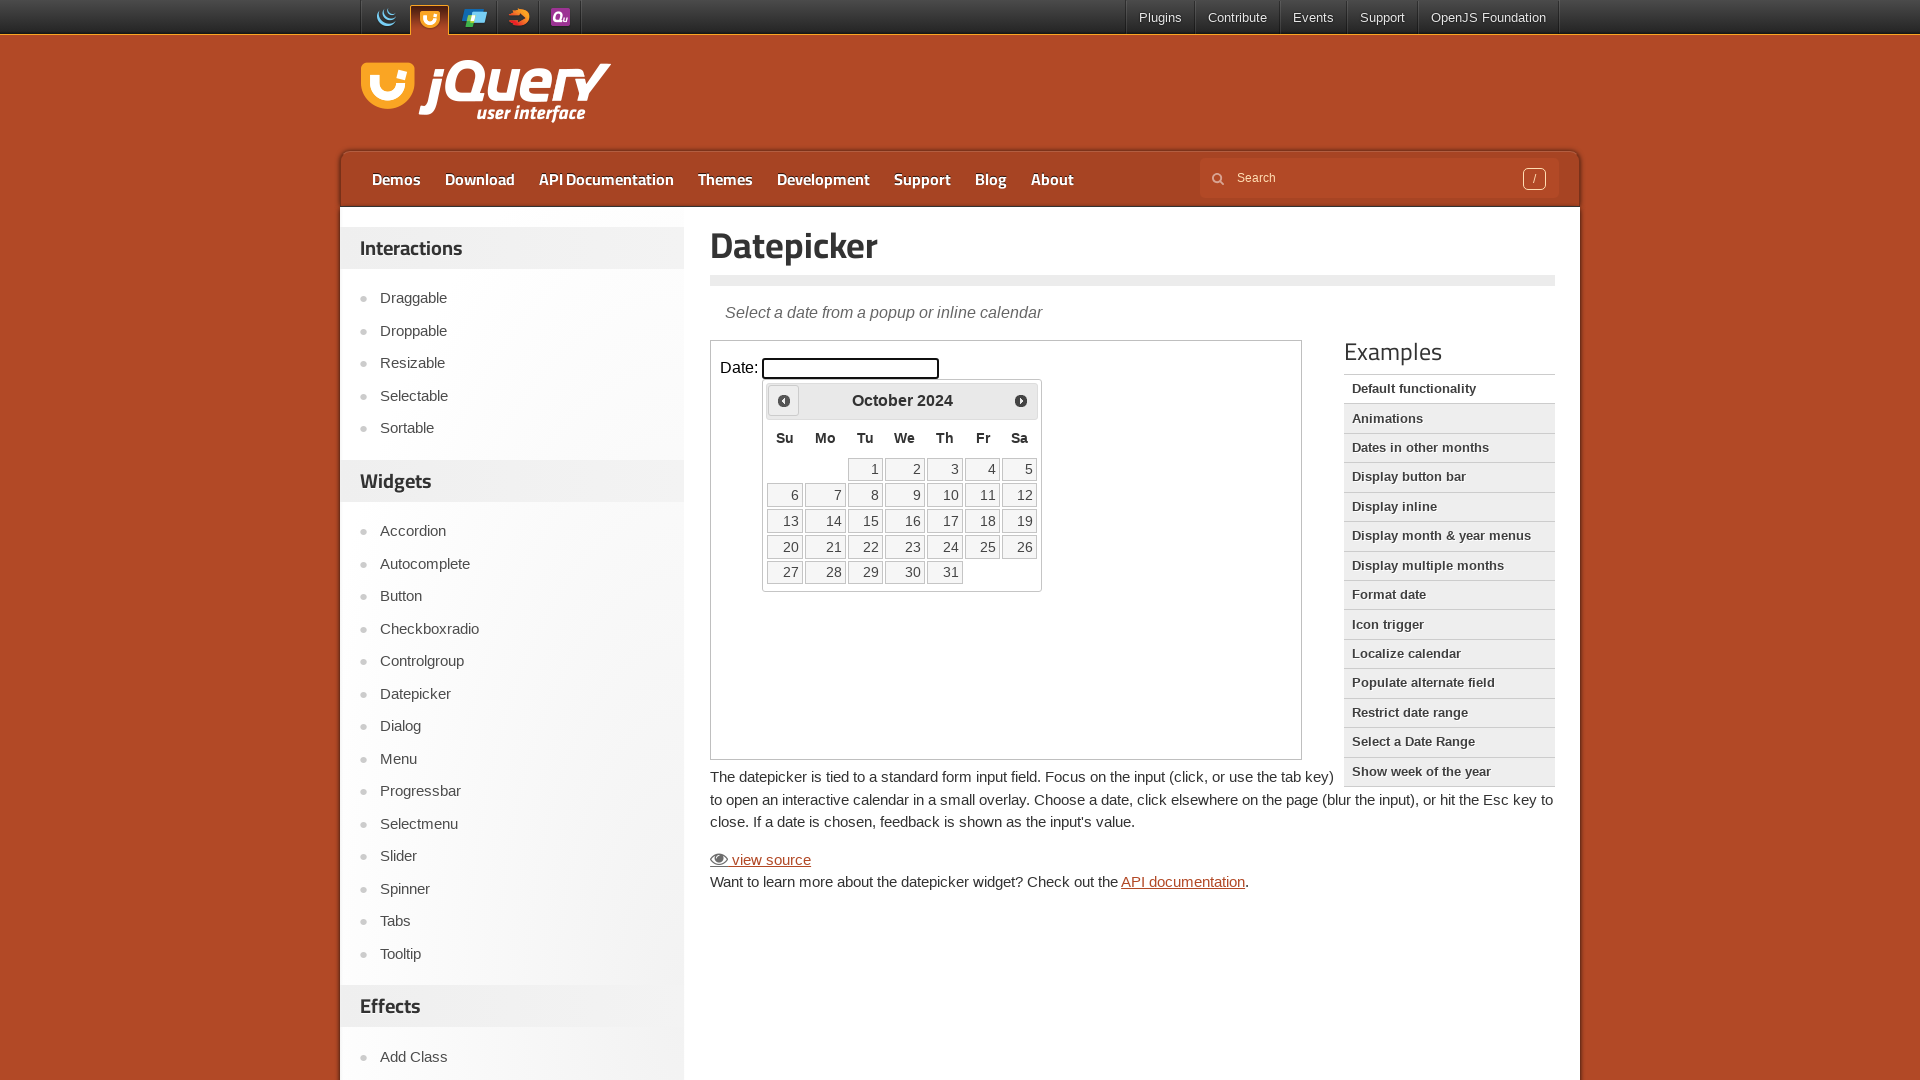

Waited 200ms for calendar to update
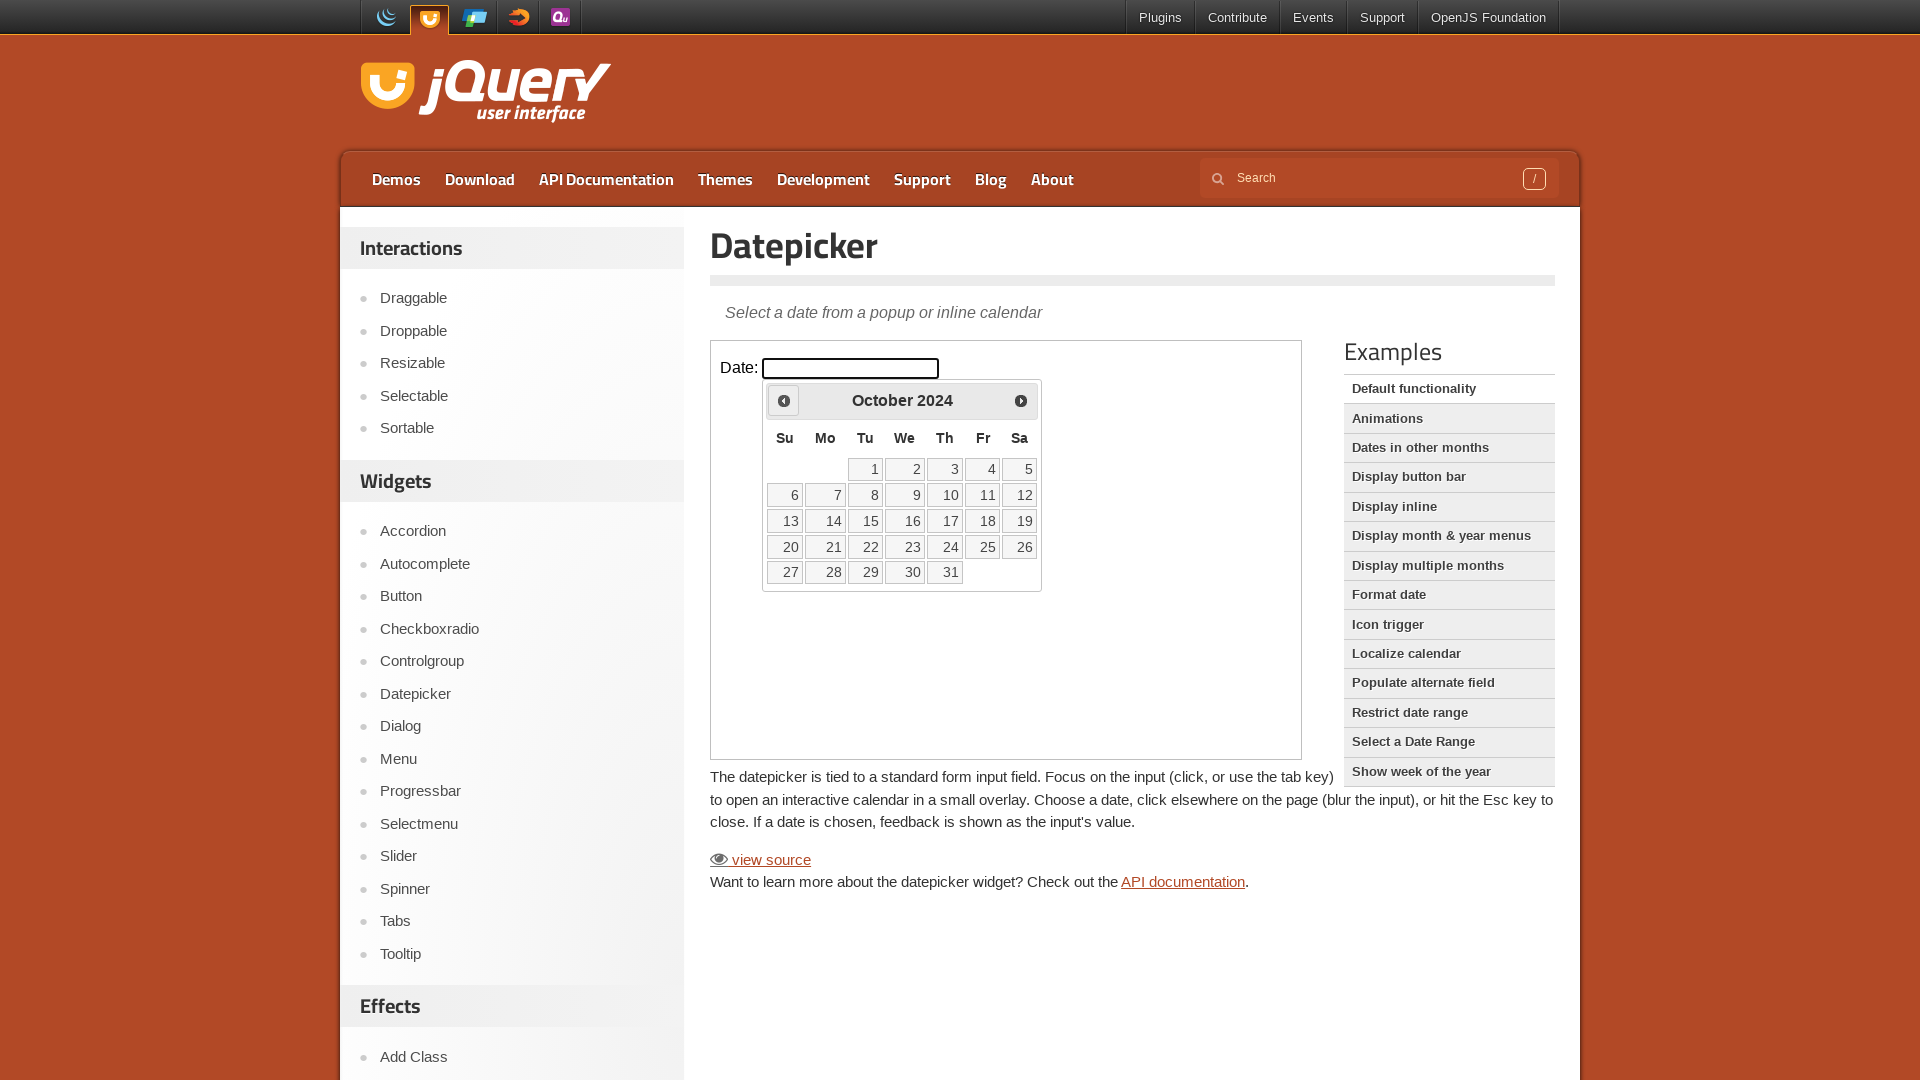

Clicked previous arrow to navigate backwards (currently at October 2024) at (784, 400) on iframe >> nth=0 >> internal:control=enter-frame >> xpath=//span[@class='ui-icon 
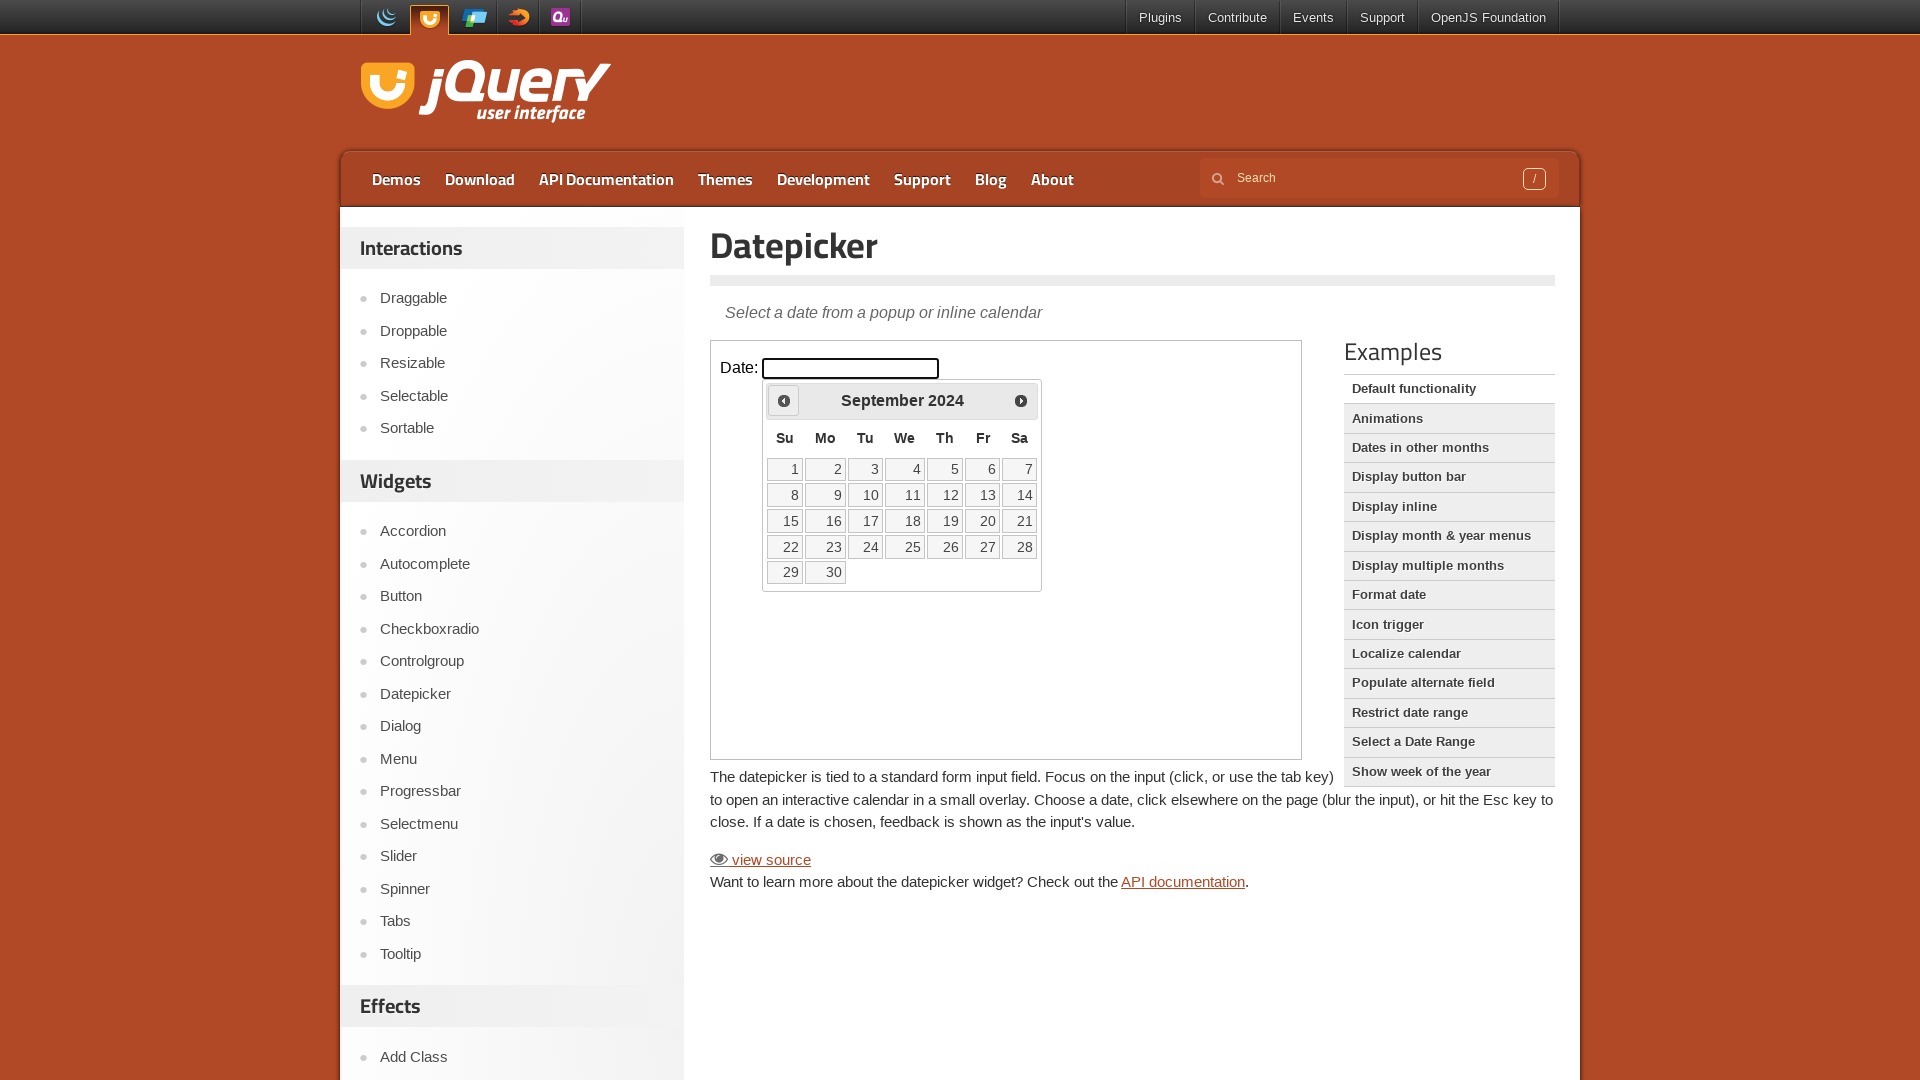

Waited 200ms for calendar to update
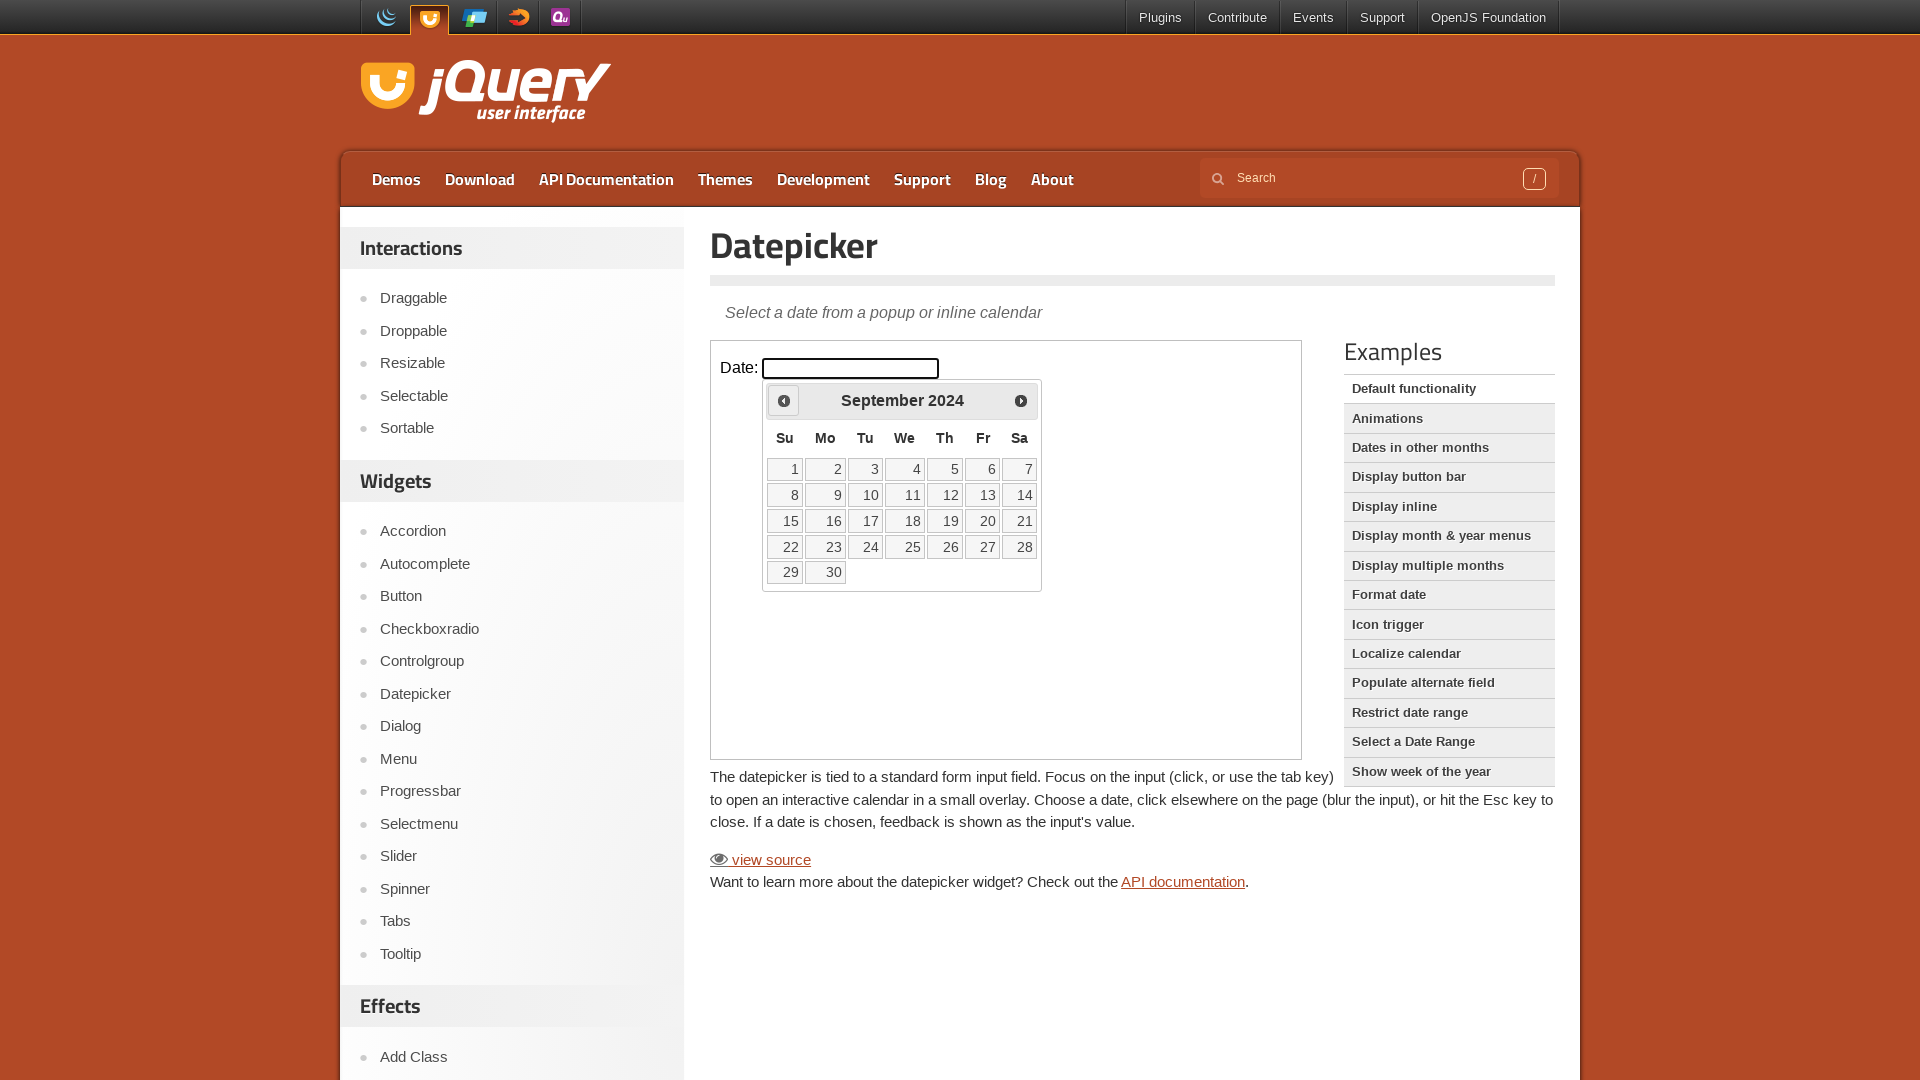

Clicked previous arrow to navigate backwards (currently at September 2024) at (784, 400) on iframe >> nth=0 >> internal:control=enter-frame >> xpath=//span[@class='ui-icon 
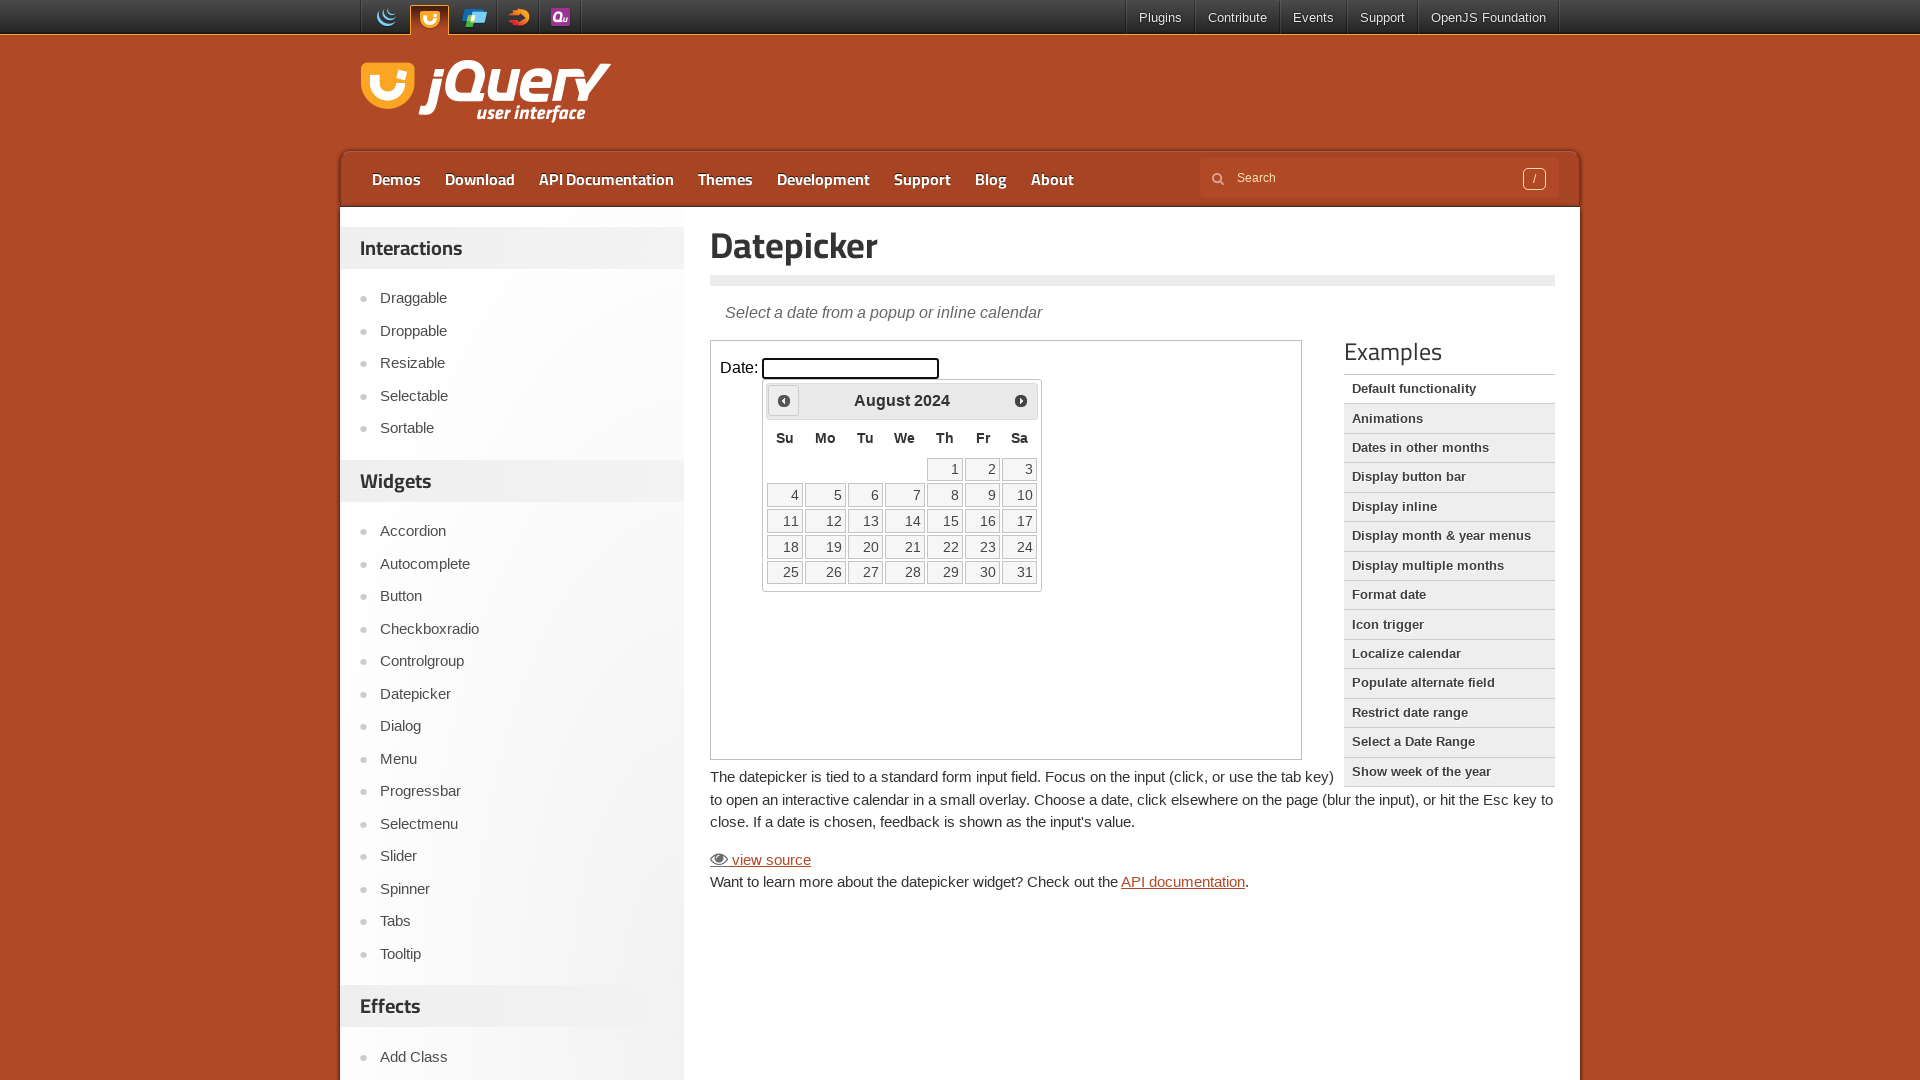

Waited 200ms for calendar to update
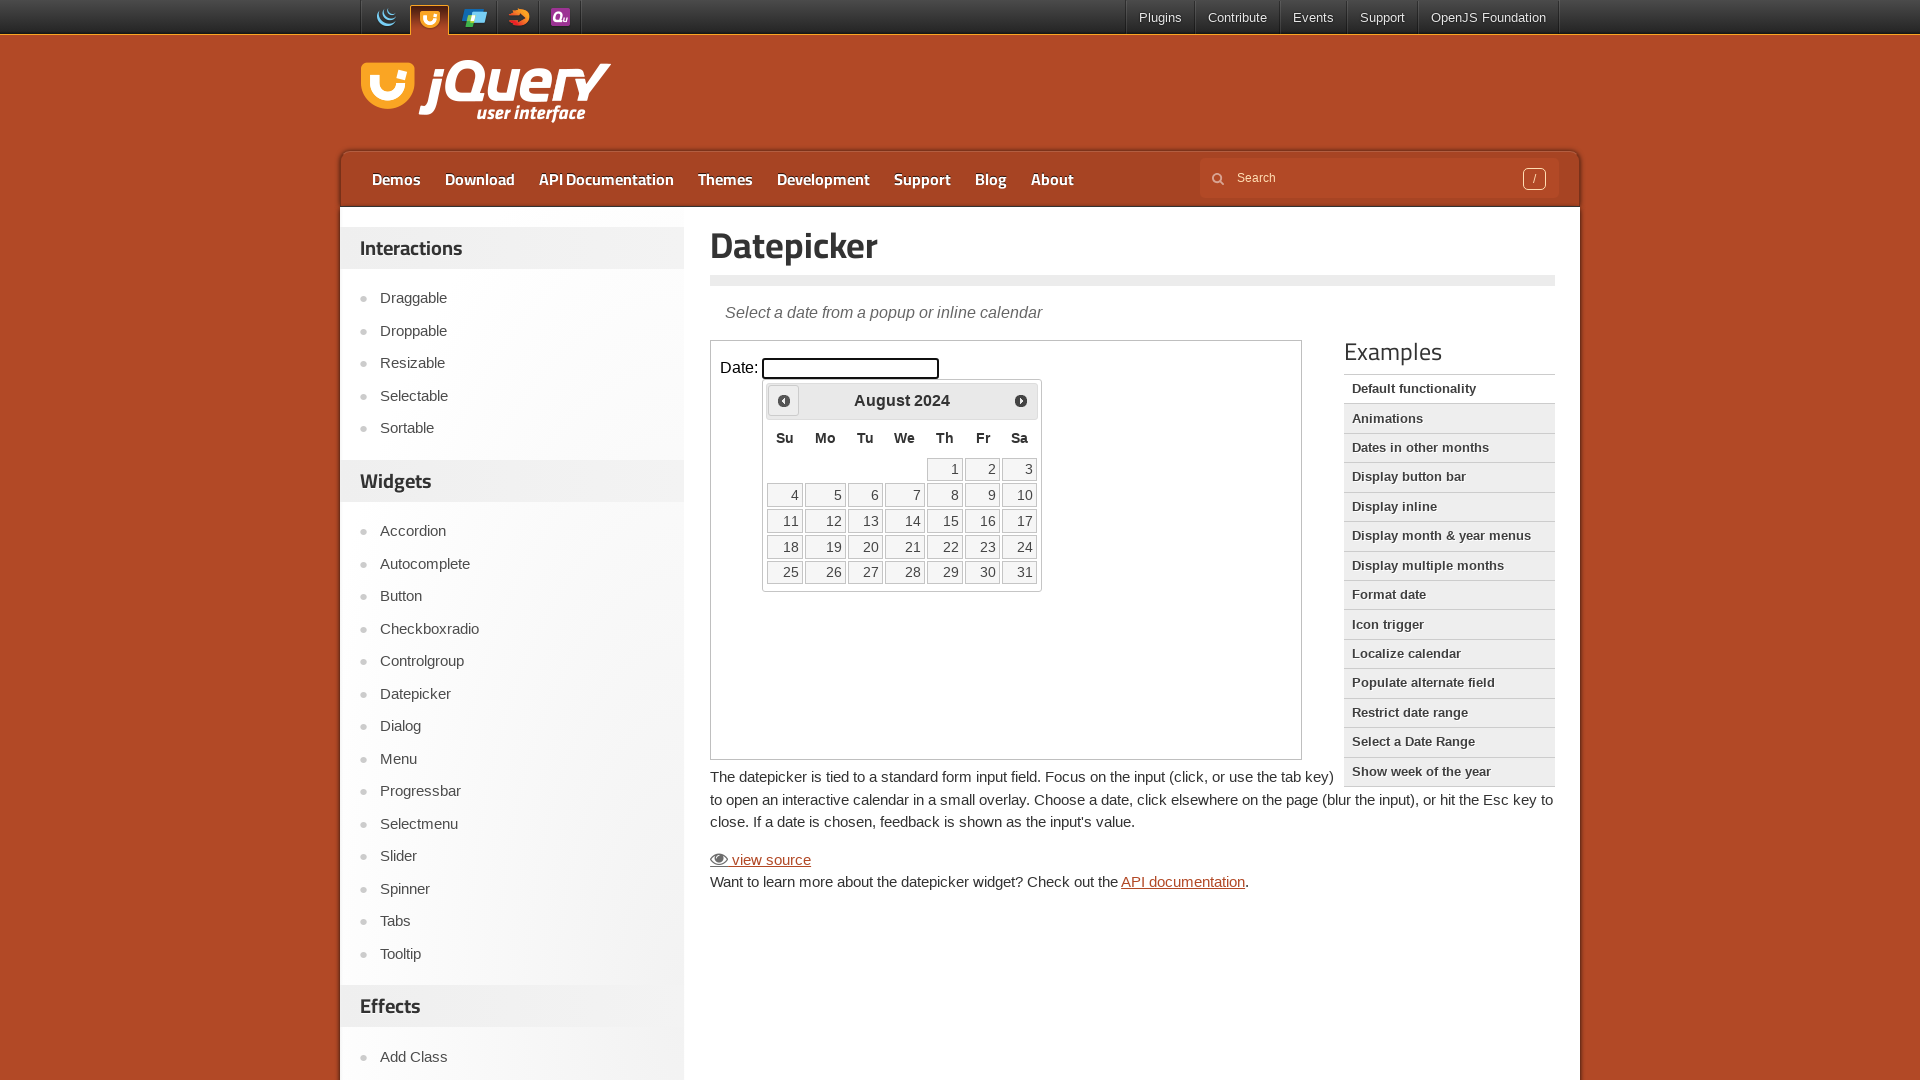

Clicked previous arrow to navigate backwards (currently at August 2024) at (784, 400) on iframe >> nth=0 >> internal:control=enter-frame >> xpath=//span[@class='ui-icon 
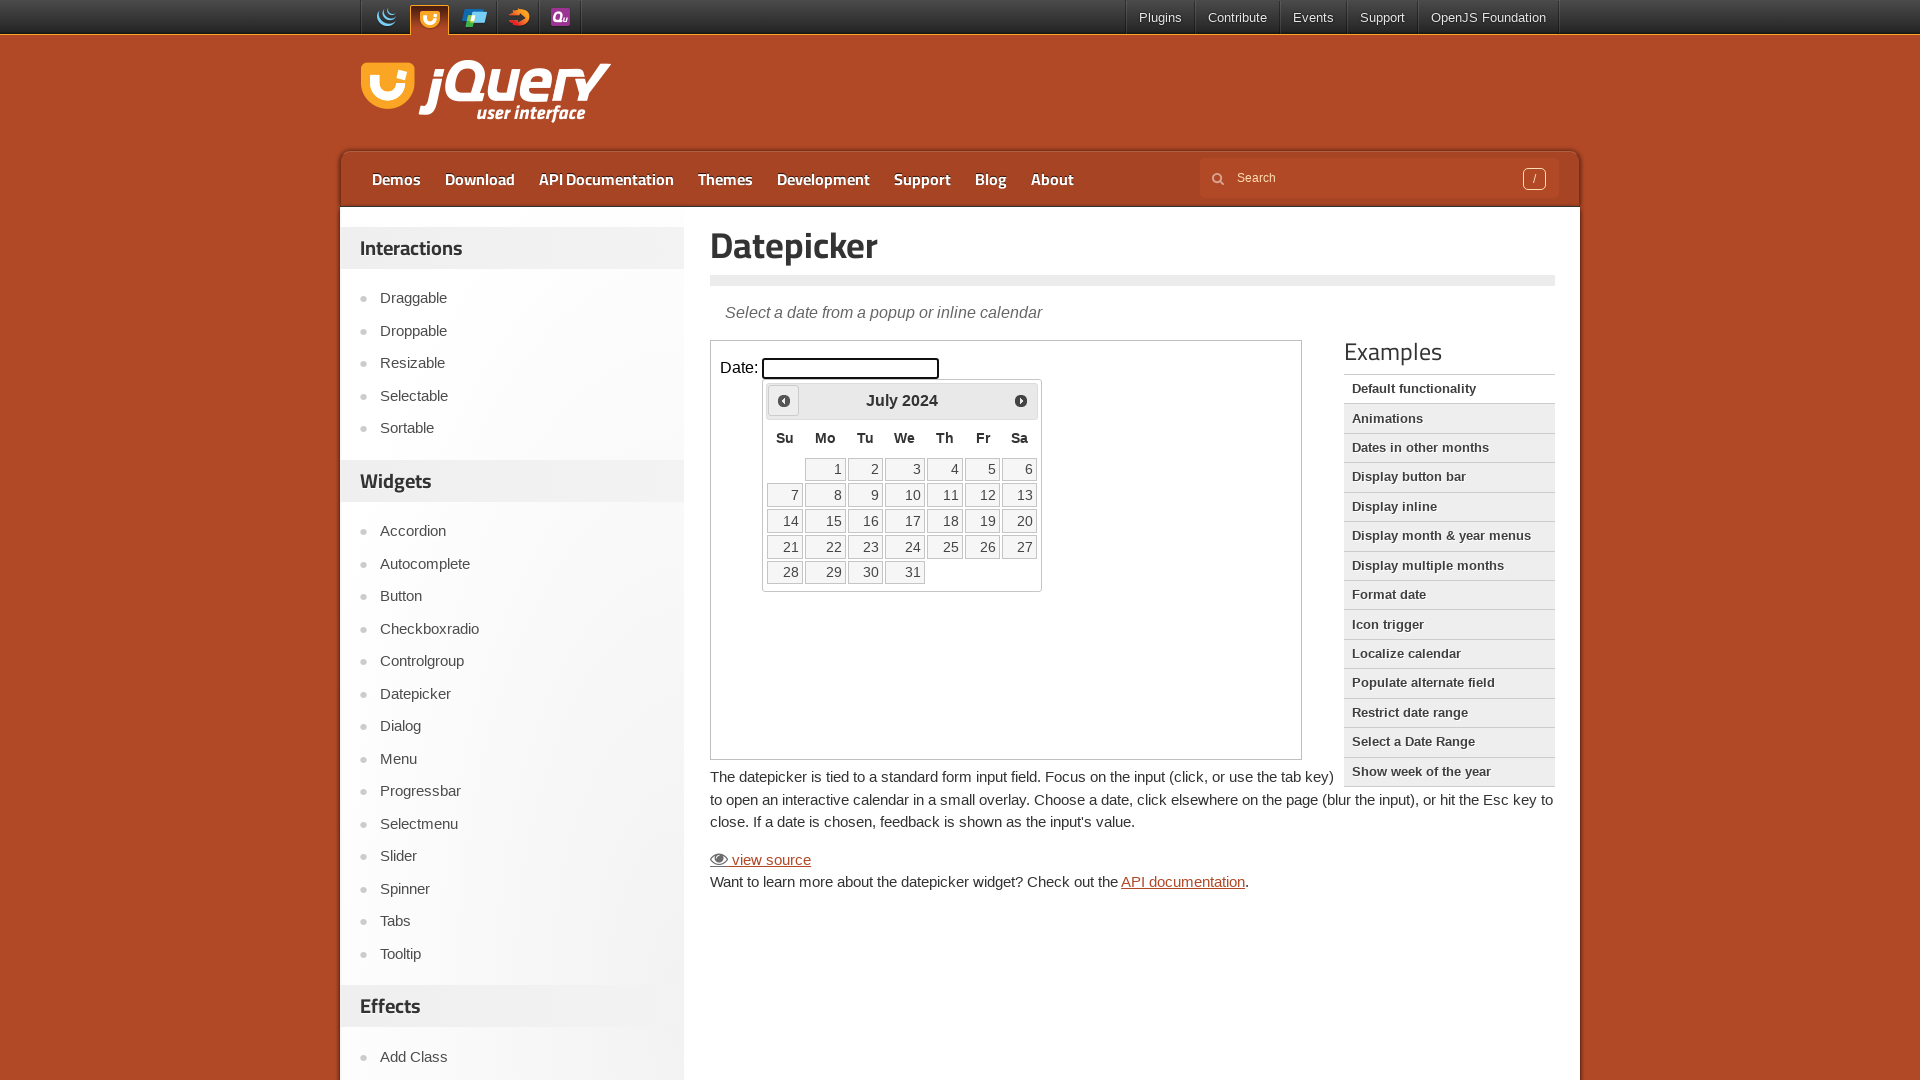

Waited 200ms for calendar to update
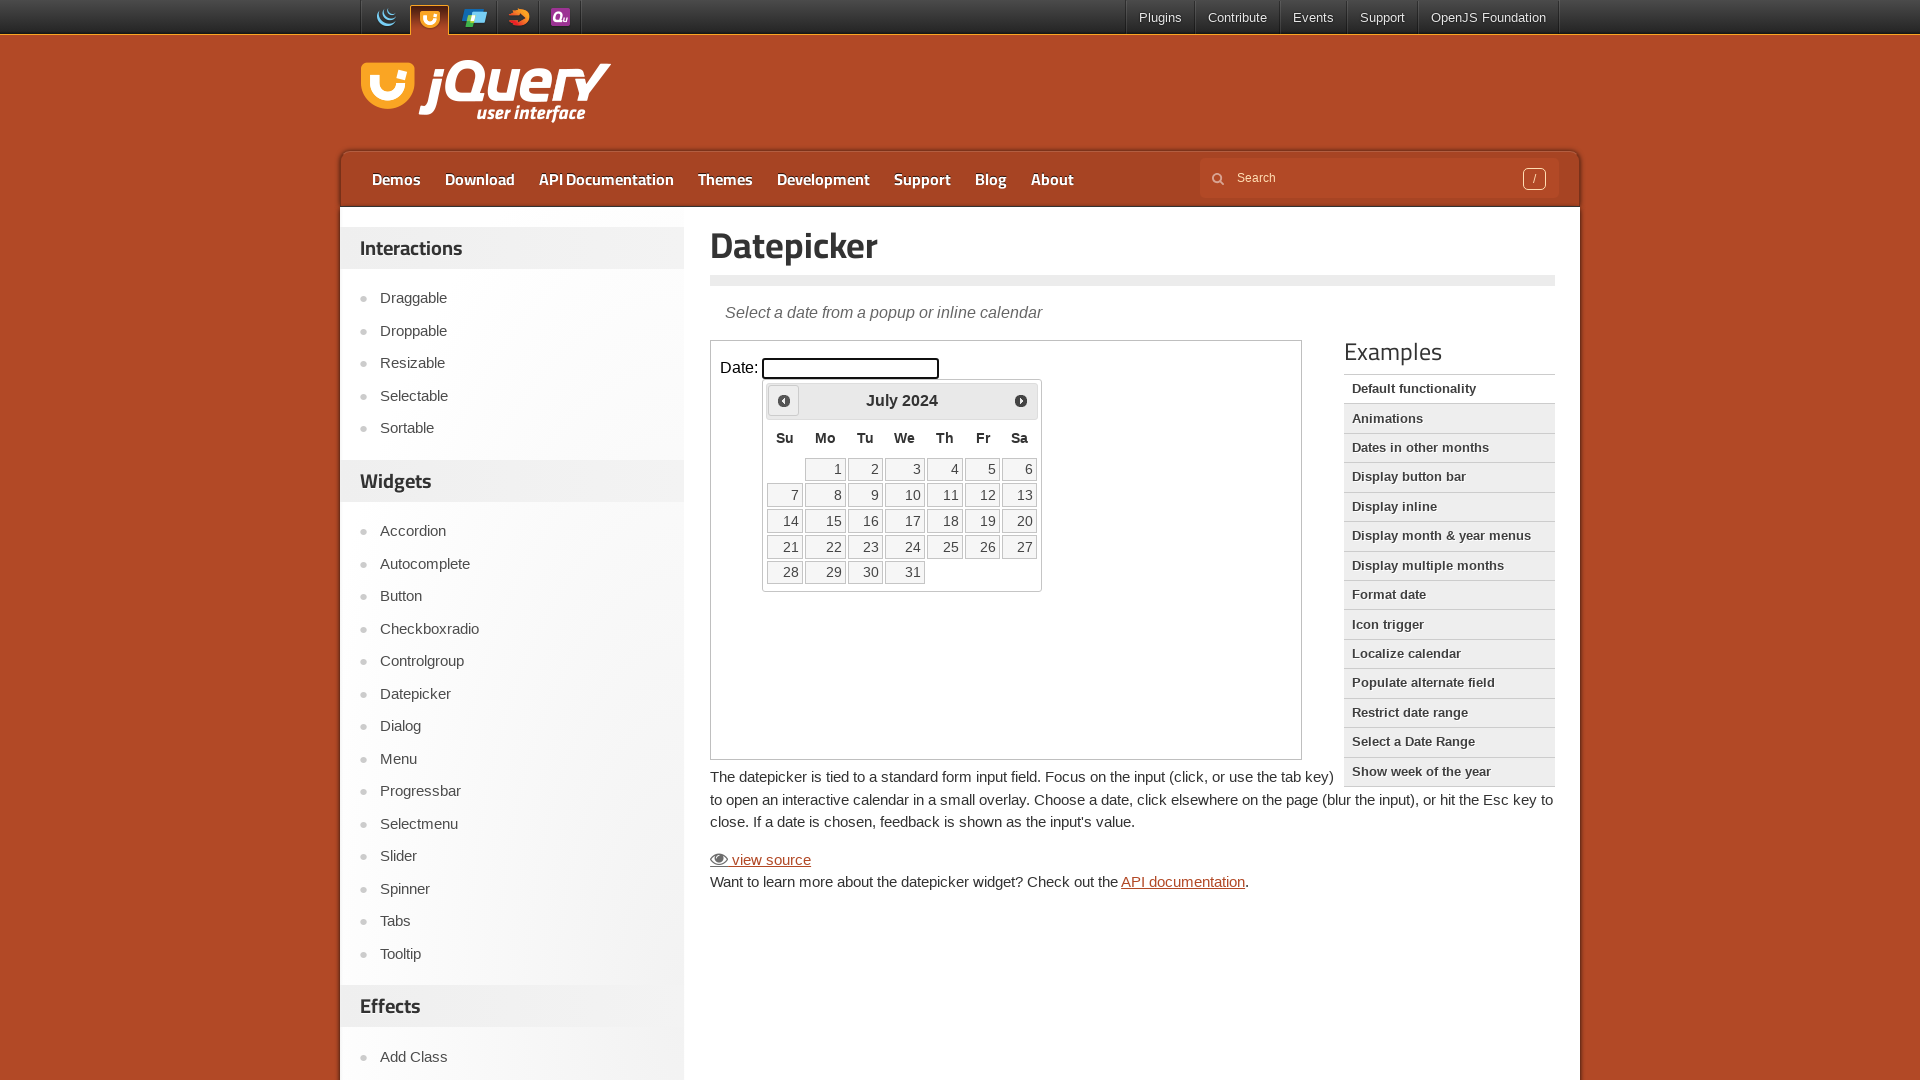

Clicked previous arrow to navigate backwards (currently at July 2024) at (784, 400) on iframe >> nth=0 >> internal:control=enter-frame >> xpath=//span[@class='ui-icon 
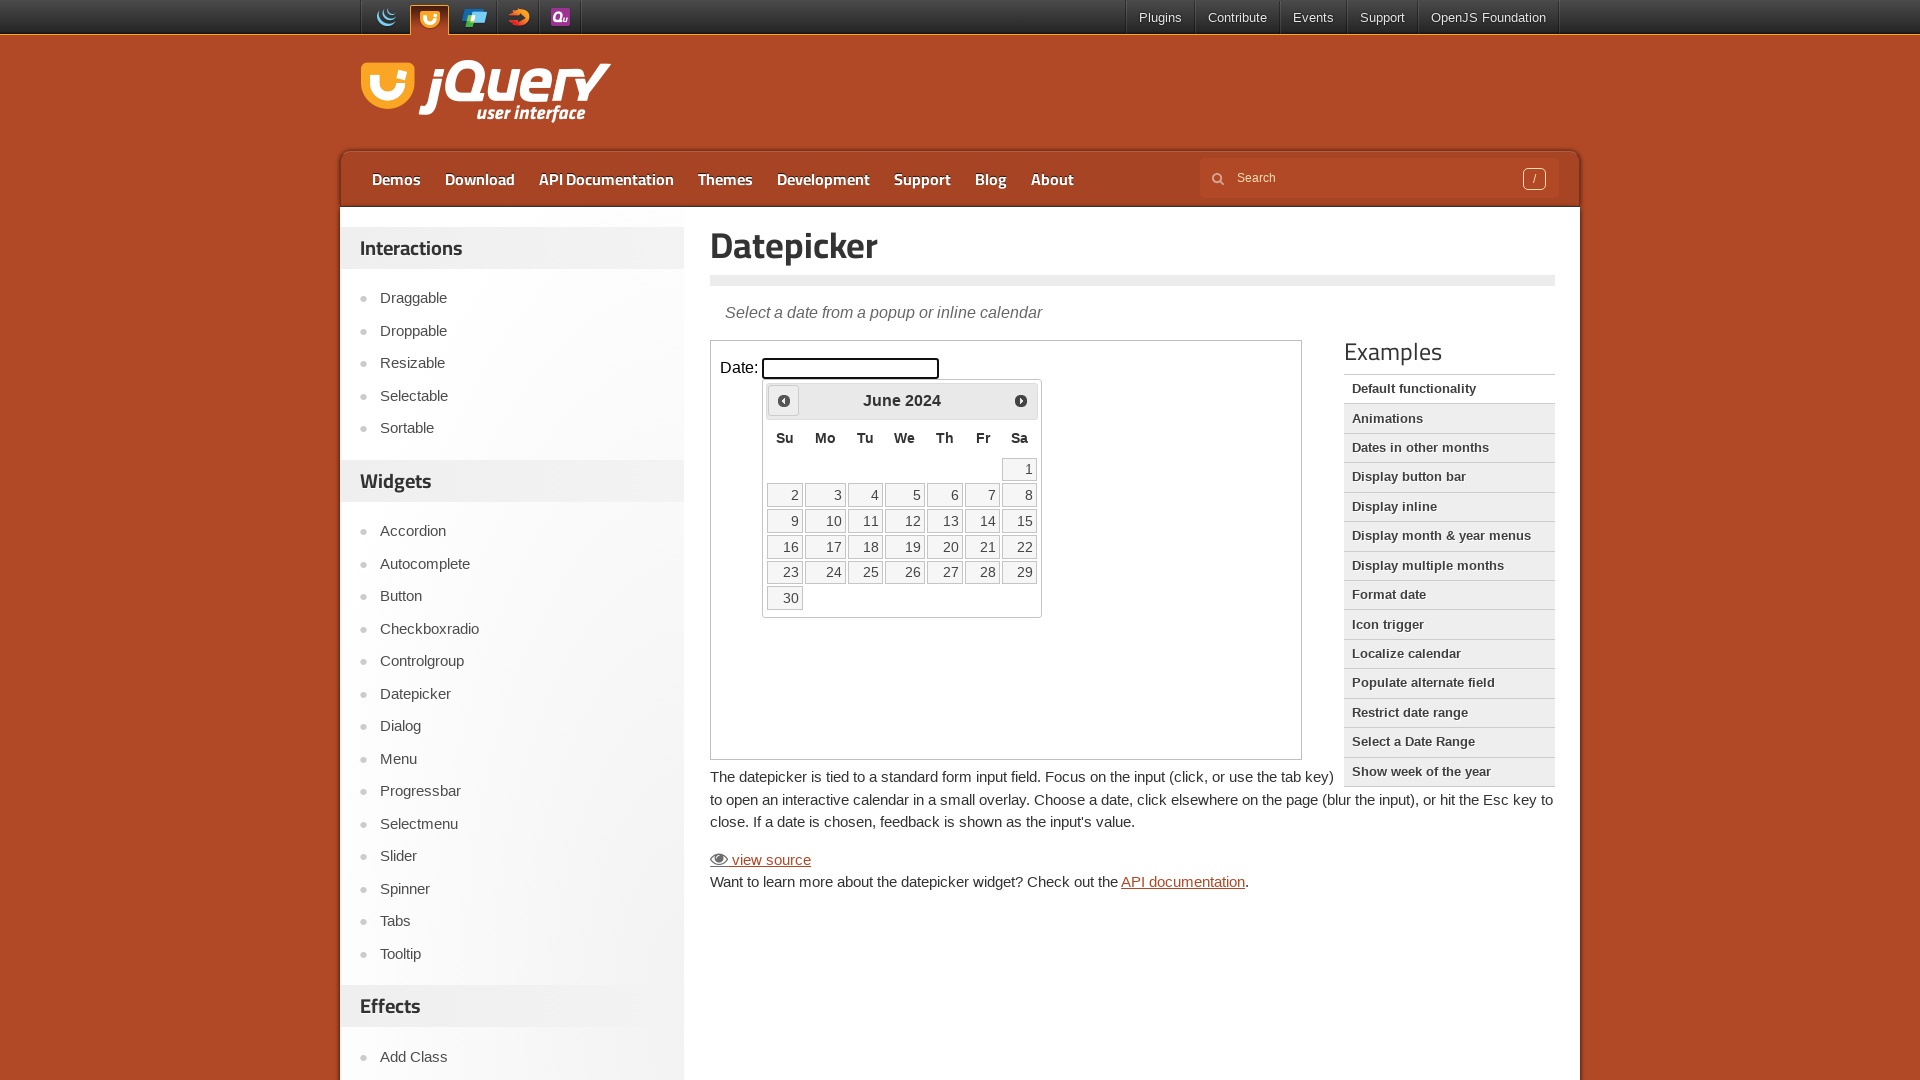

Waited 200ms for calendar to update
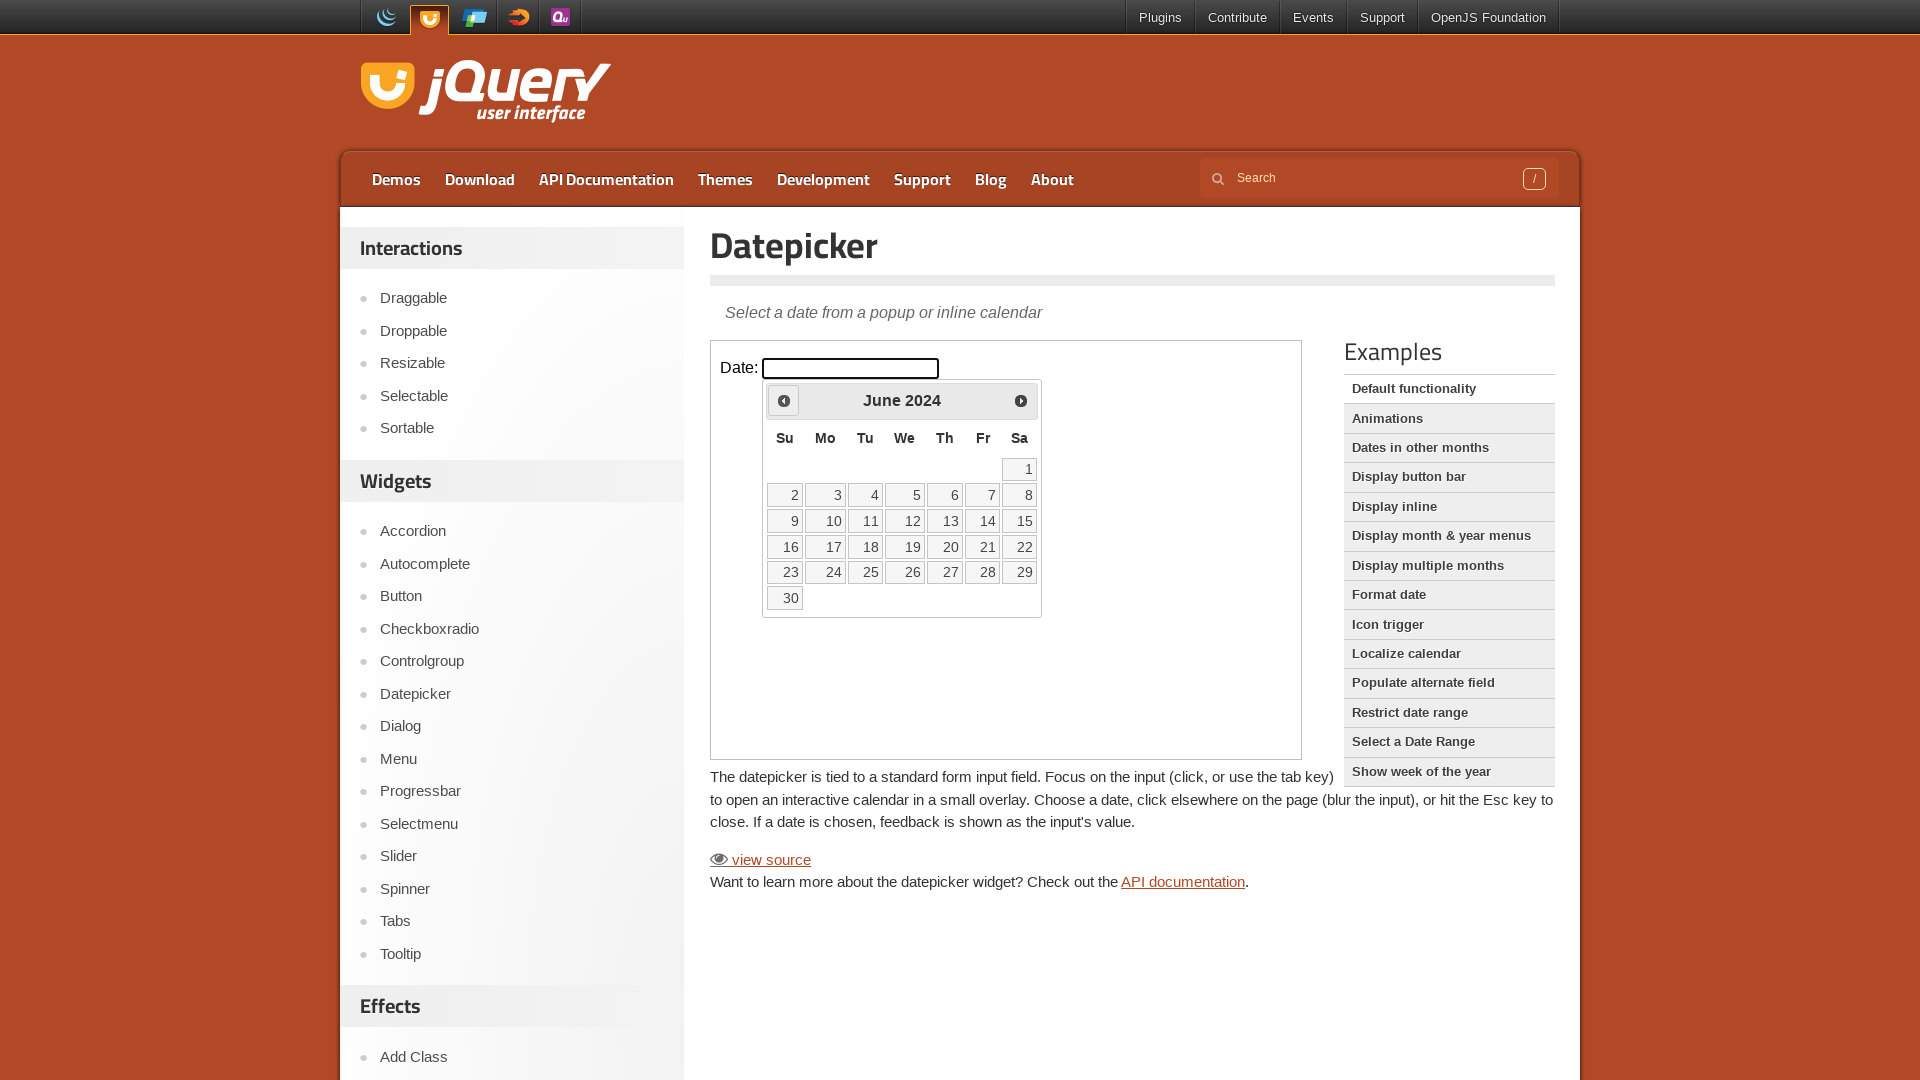

Clicked previous arrow to navigate backwards (currently at June 2024) at (784, 400) on iframe >> nth=0 >> internal:control=enter-frame >> xpath=//span[@class='ui-icon 
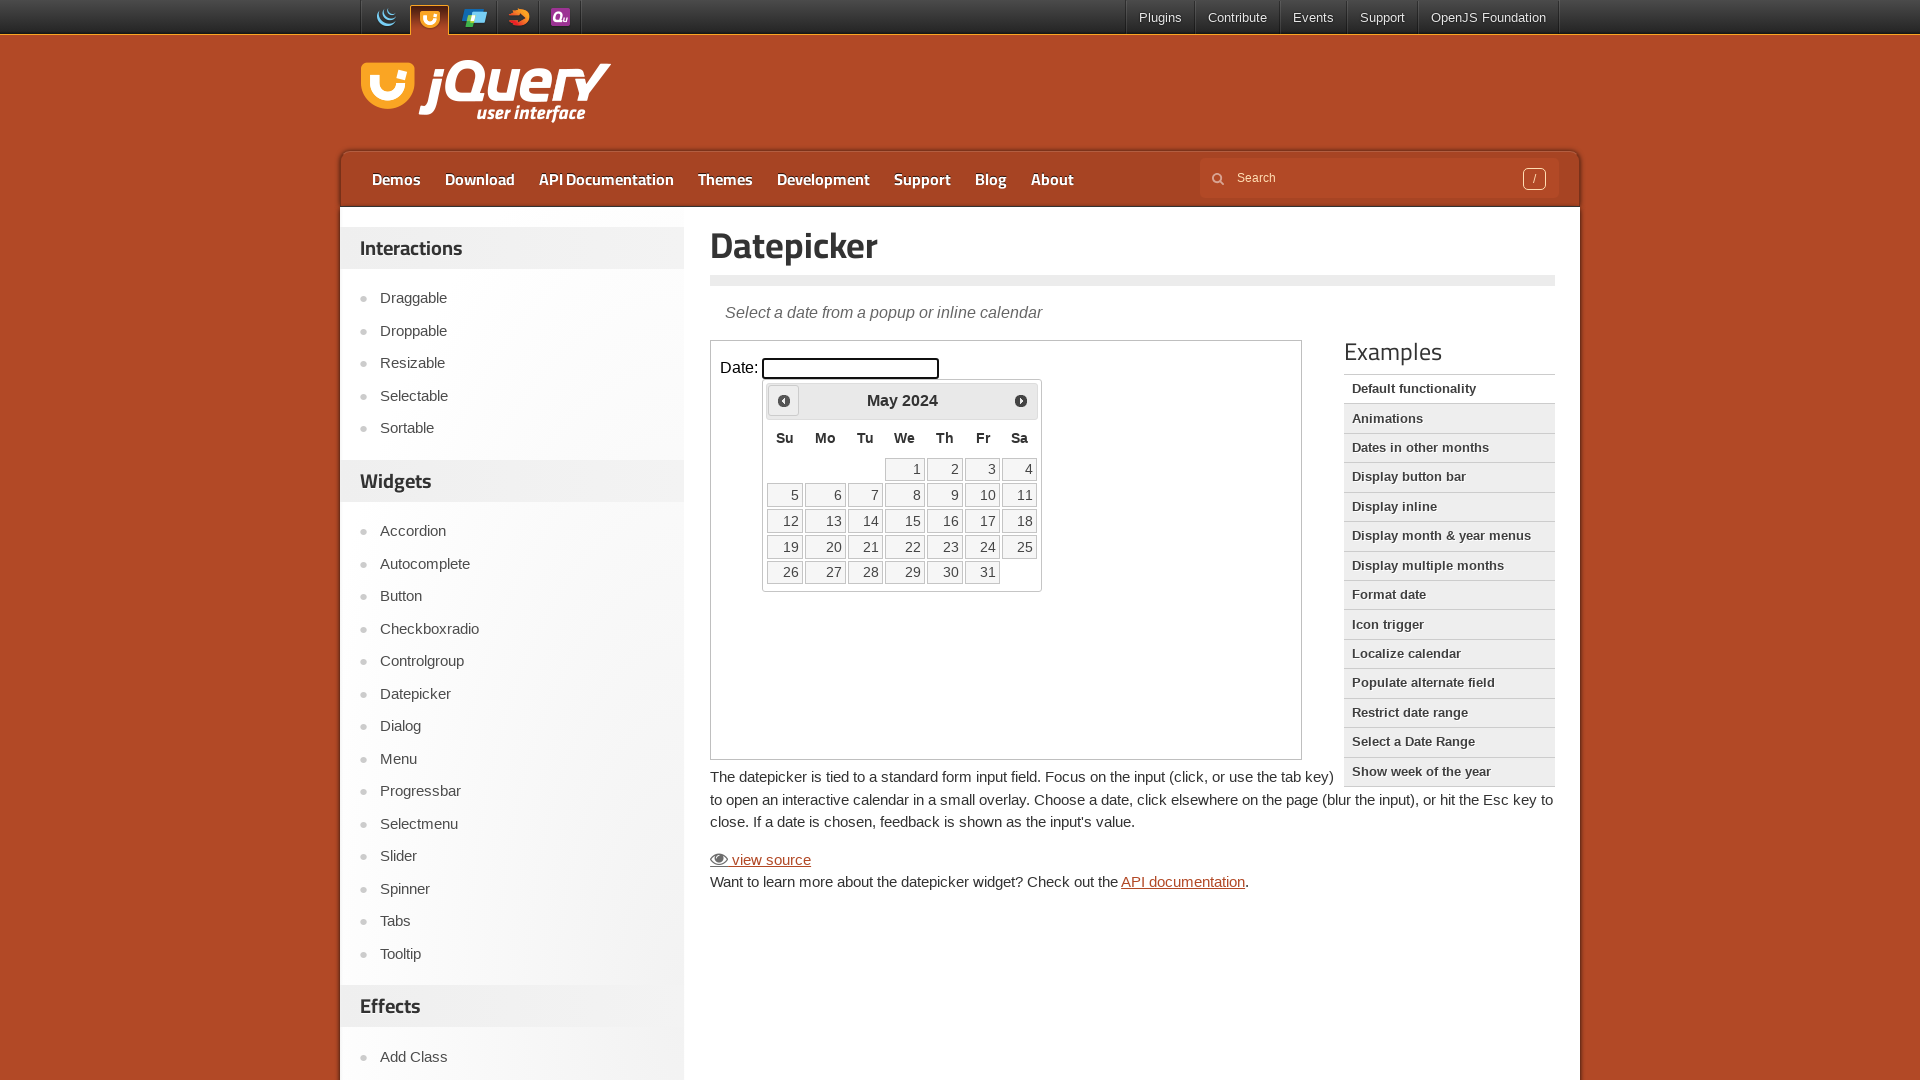

Waited 200ms for calendar to update
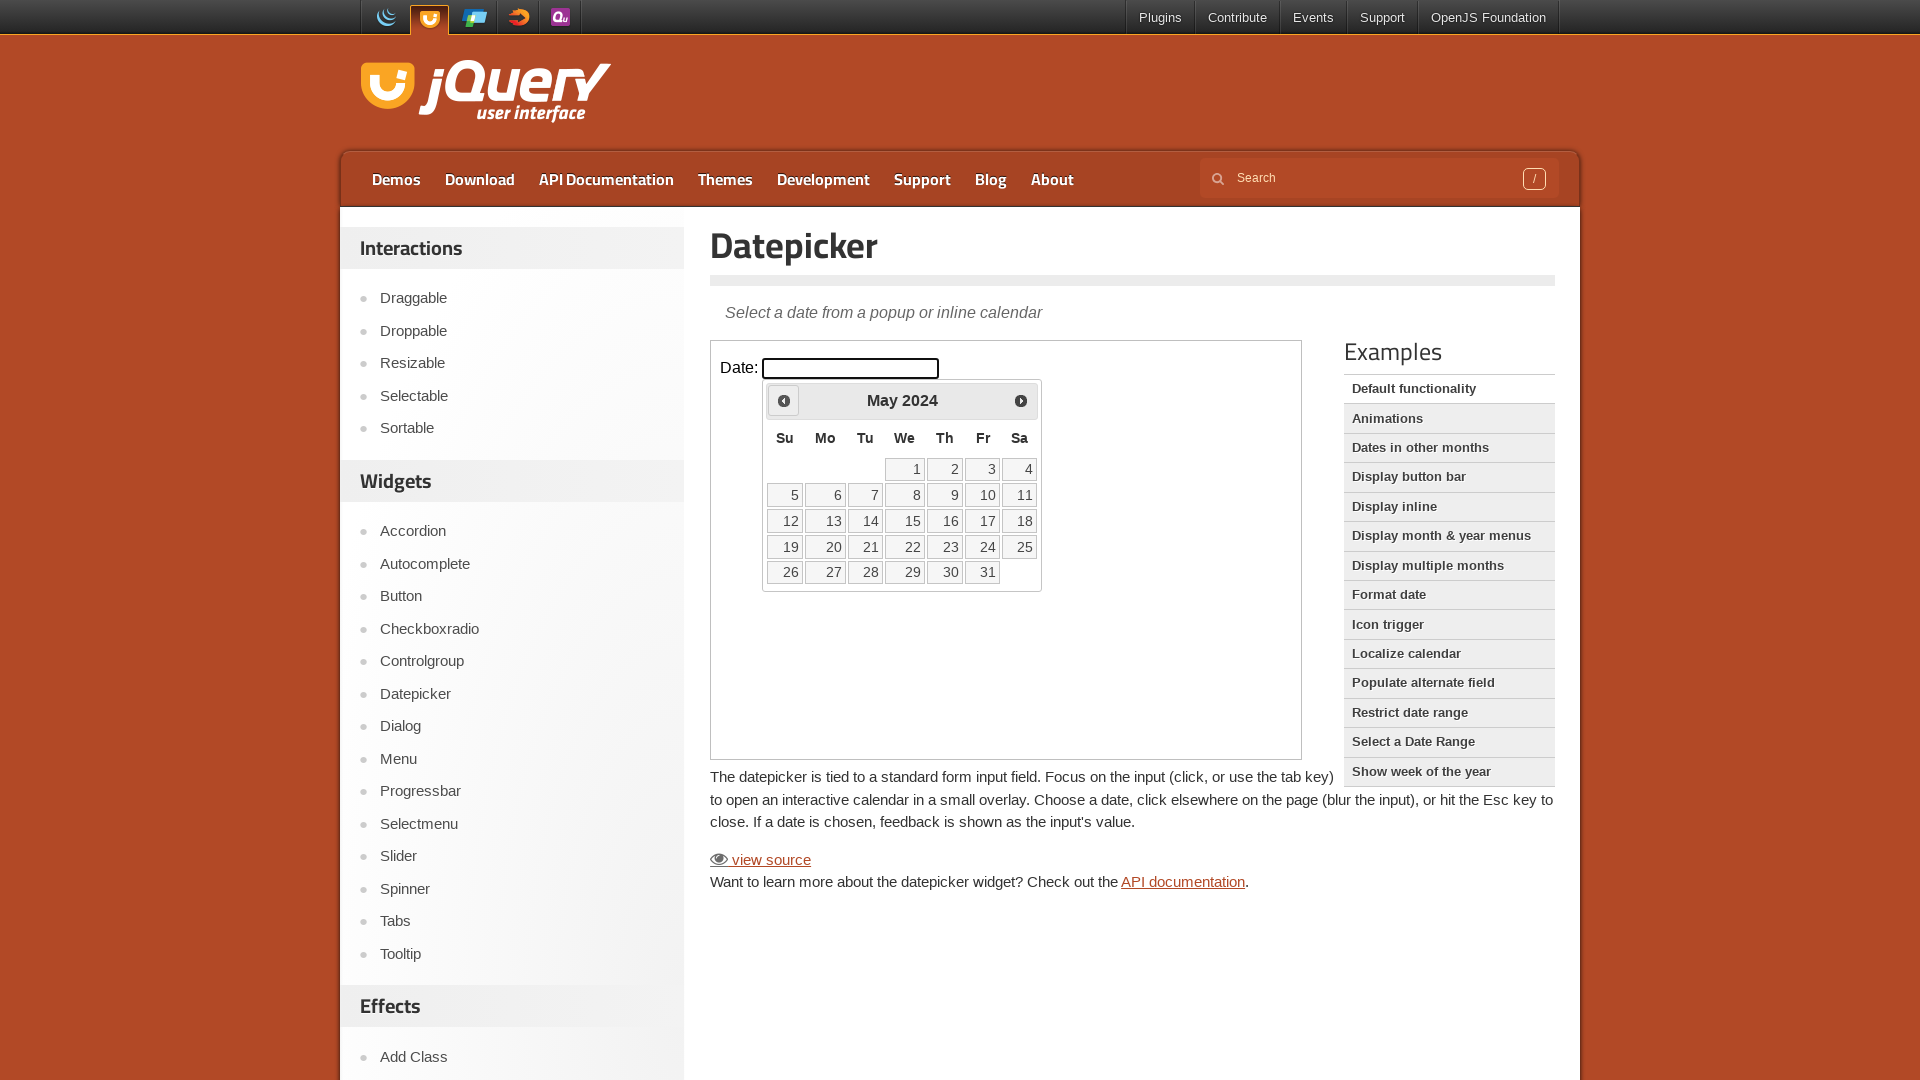

Clicked previous arrow to navigate backwards (currently at May 2024) at (784, 400) on iframe >> nth=0 >> internal:control=enter-frame >> xpath=//span[@class='ui-icon 
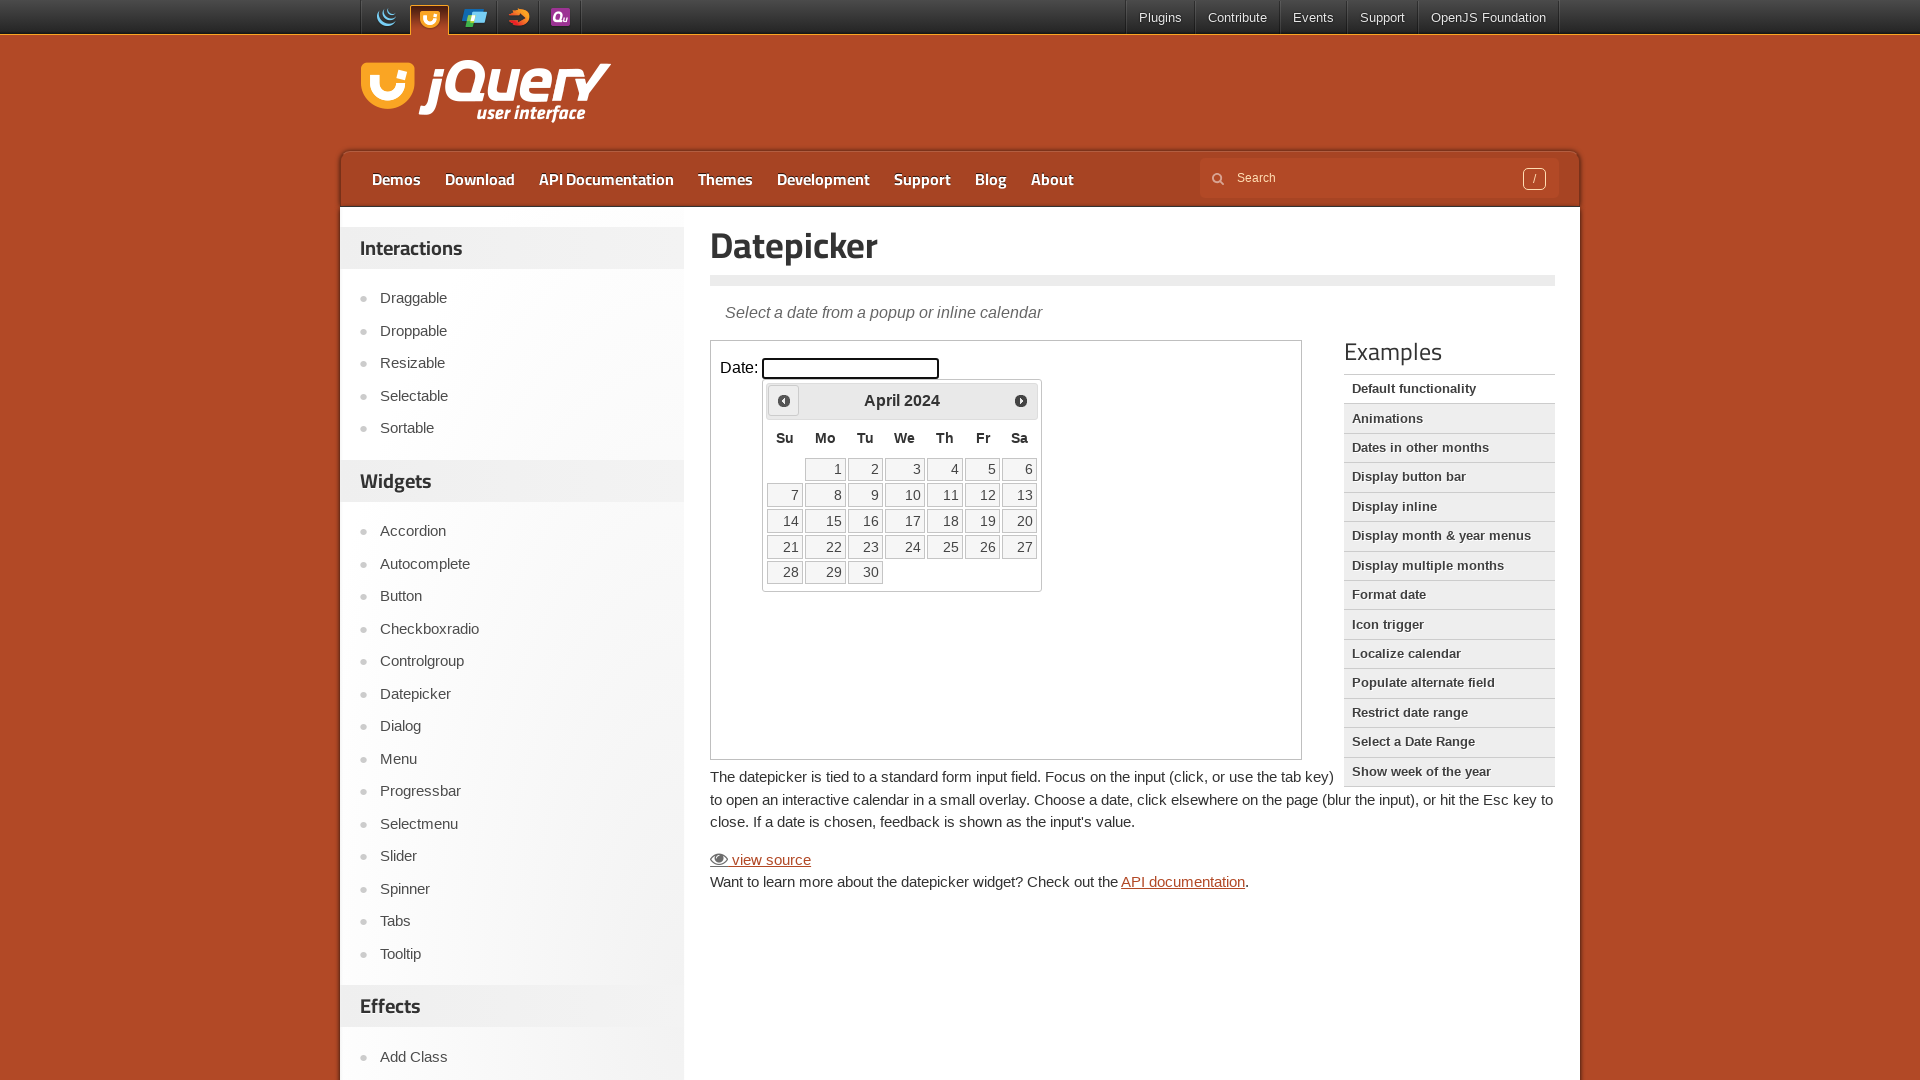

Waited 200ms for calendar to update
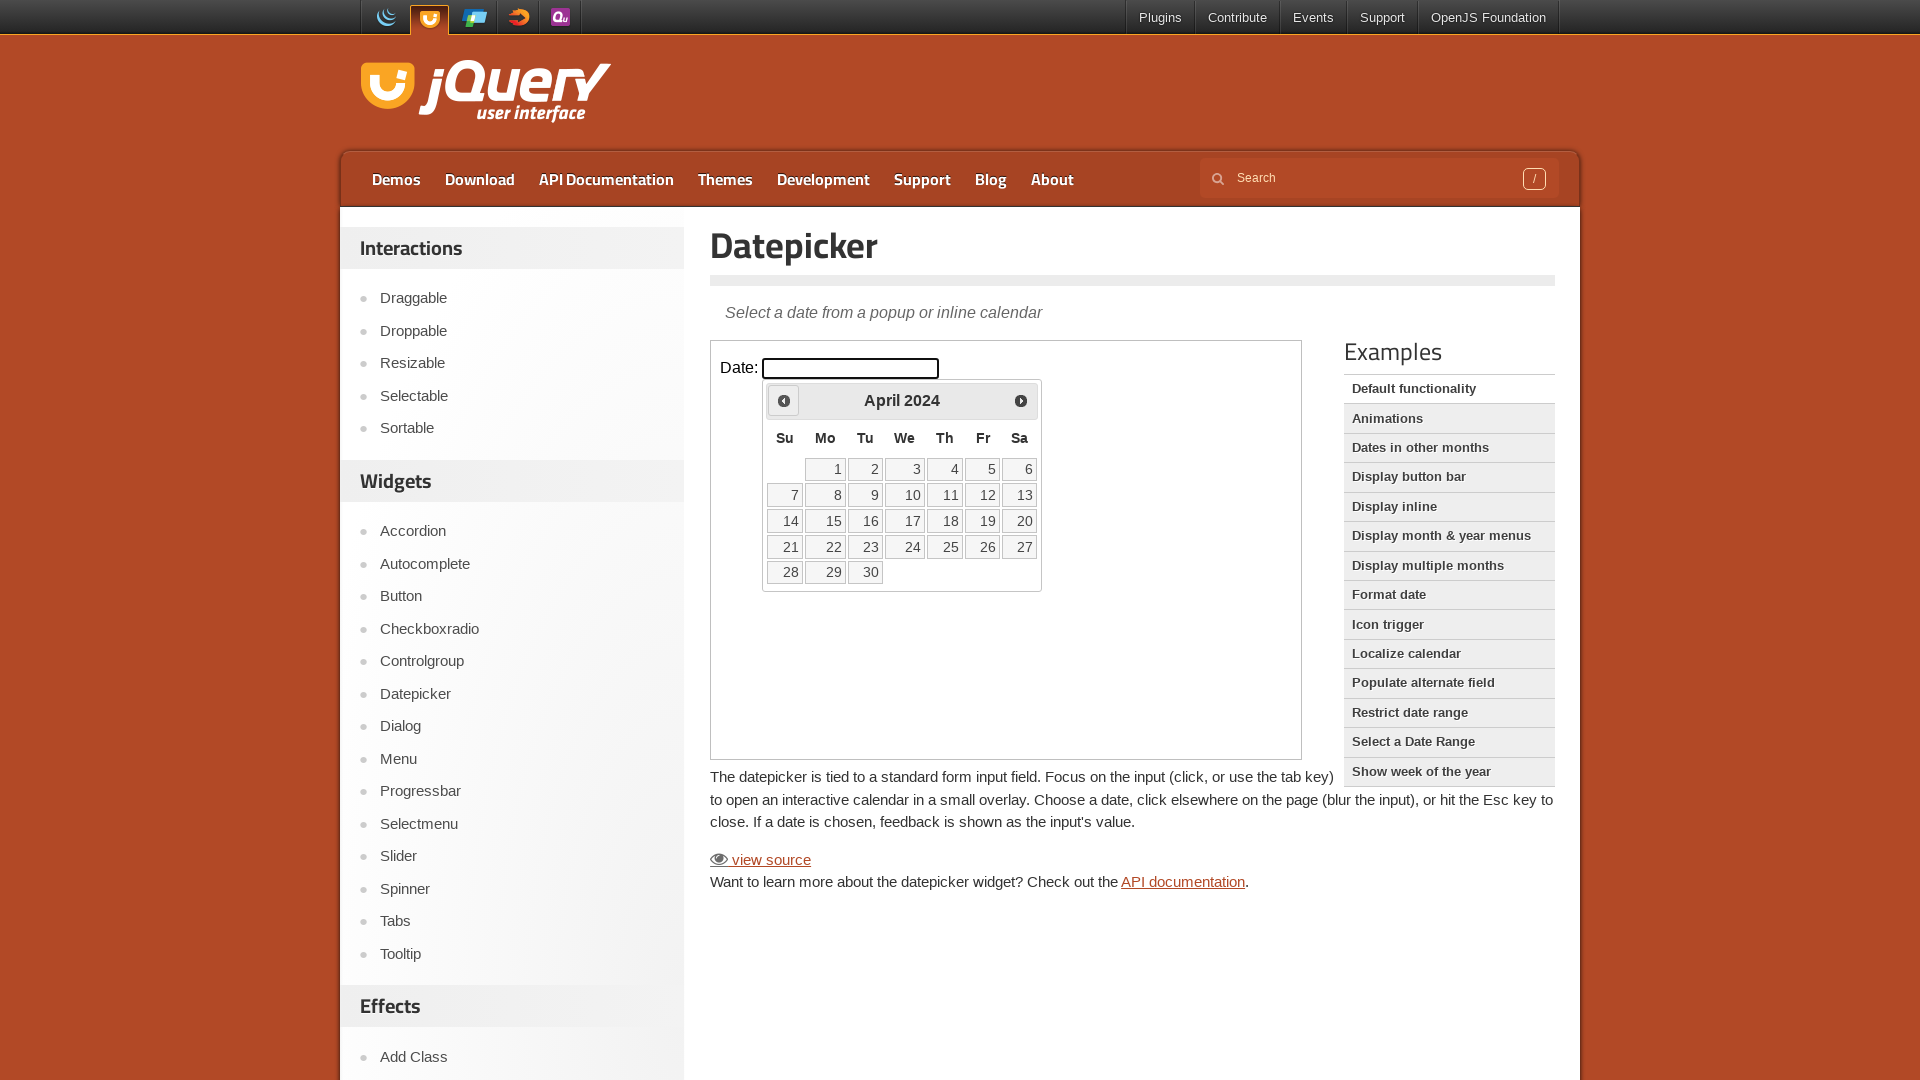

Clicked previous arrow to navigate backwards (currently at April 2024) at (784, 400) on iframe >> nth=0 >> internal:control=enter-frame >> xpath=//span[@class='ui-icon 
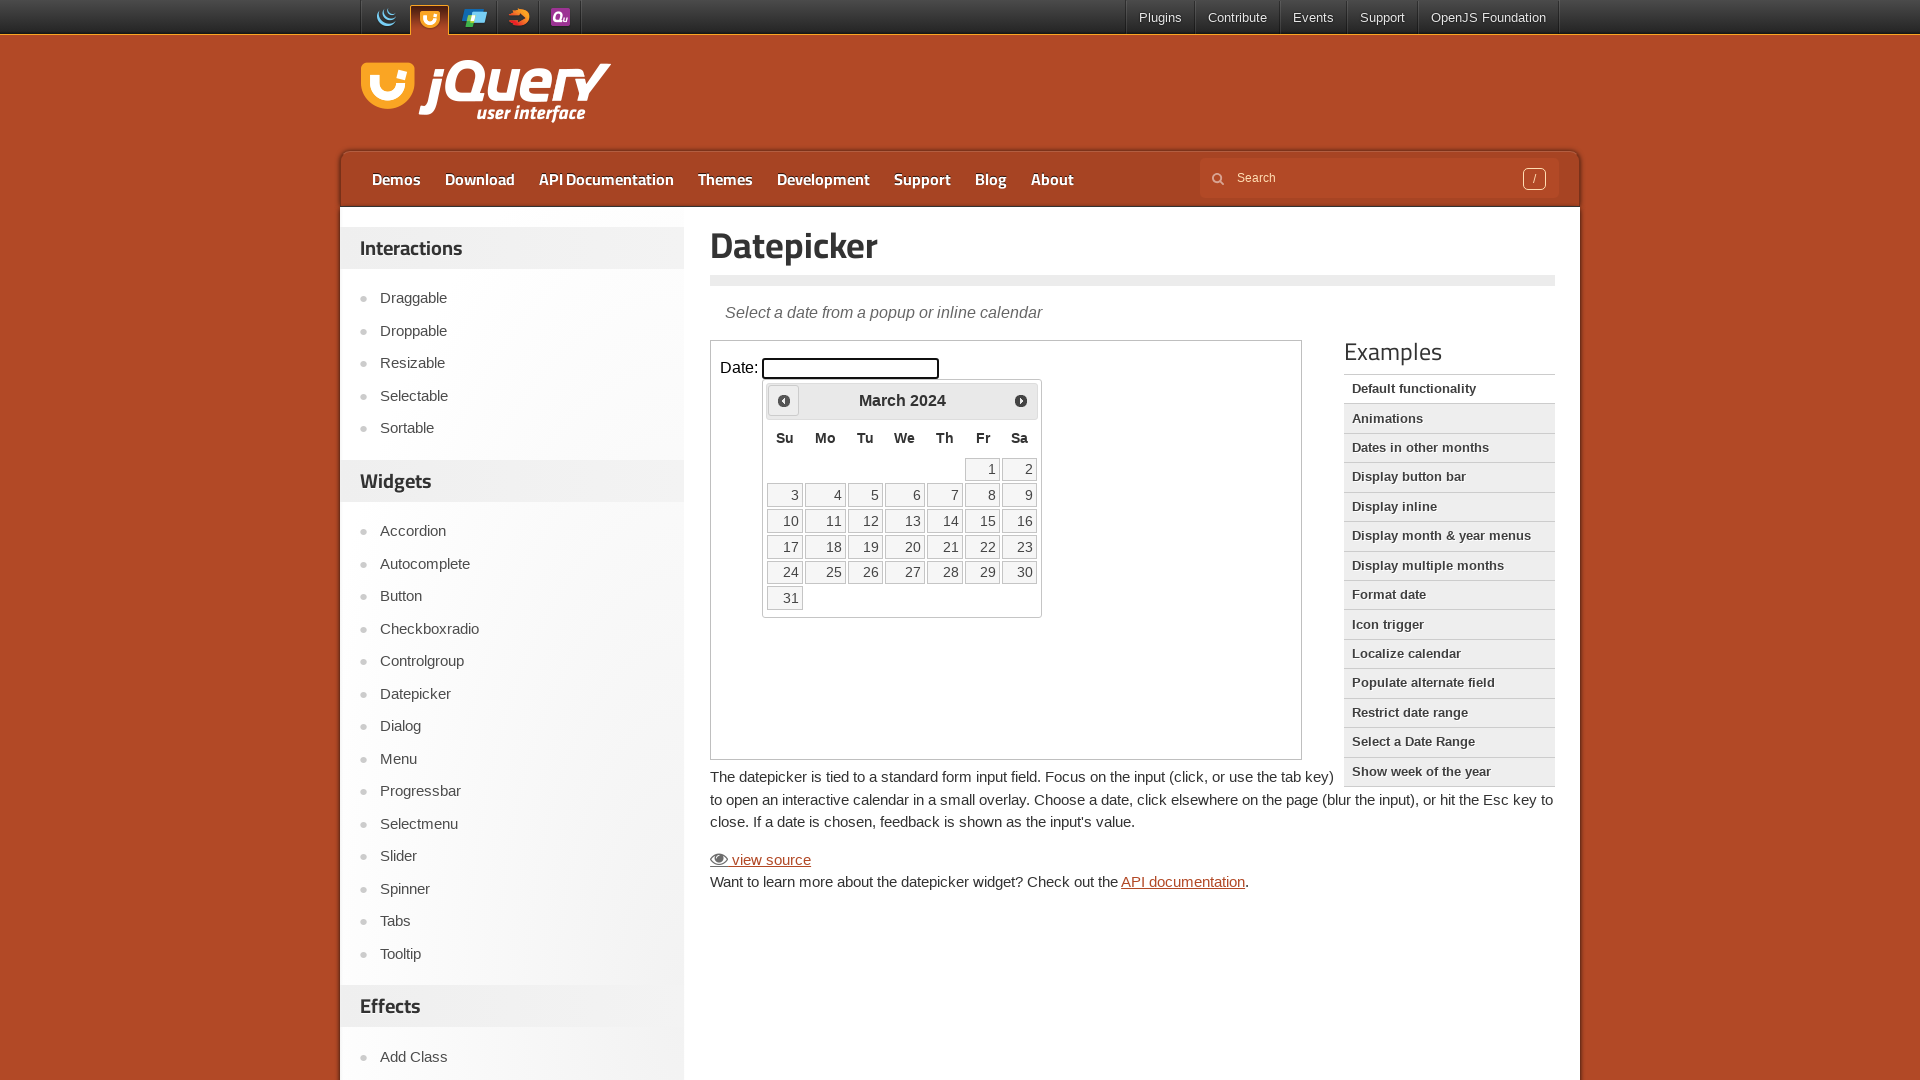

Waited 200ms for calendar to update
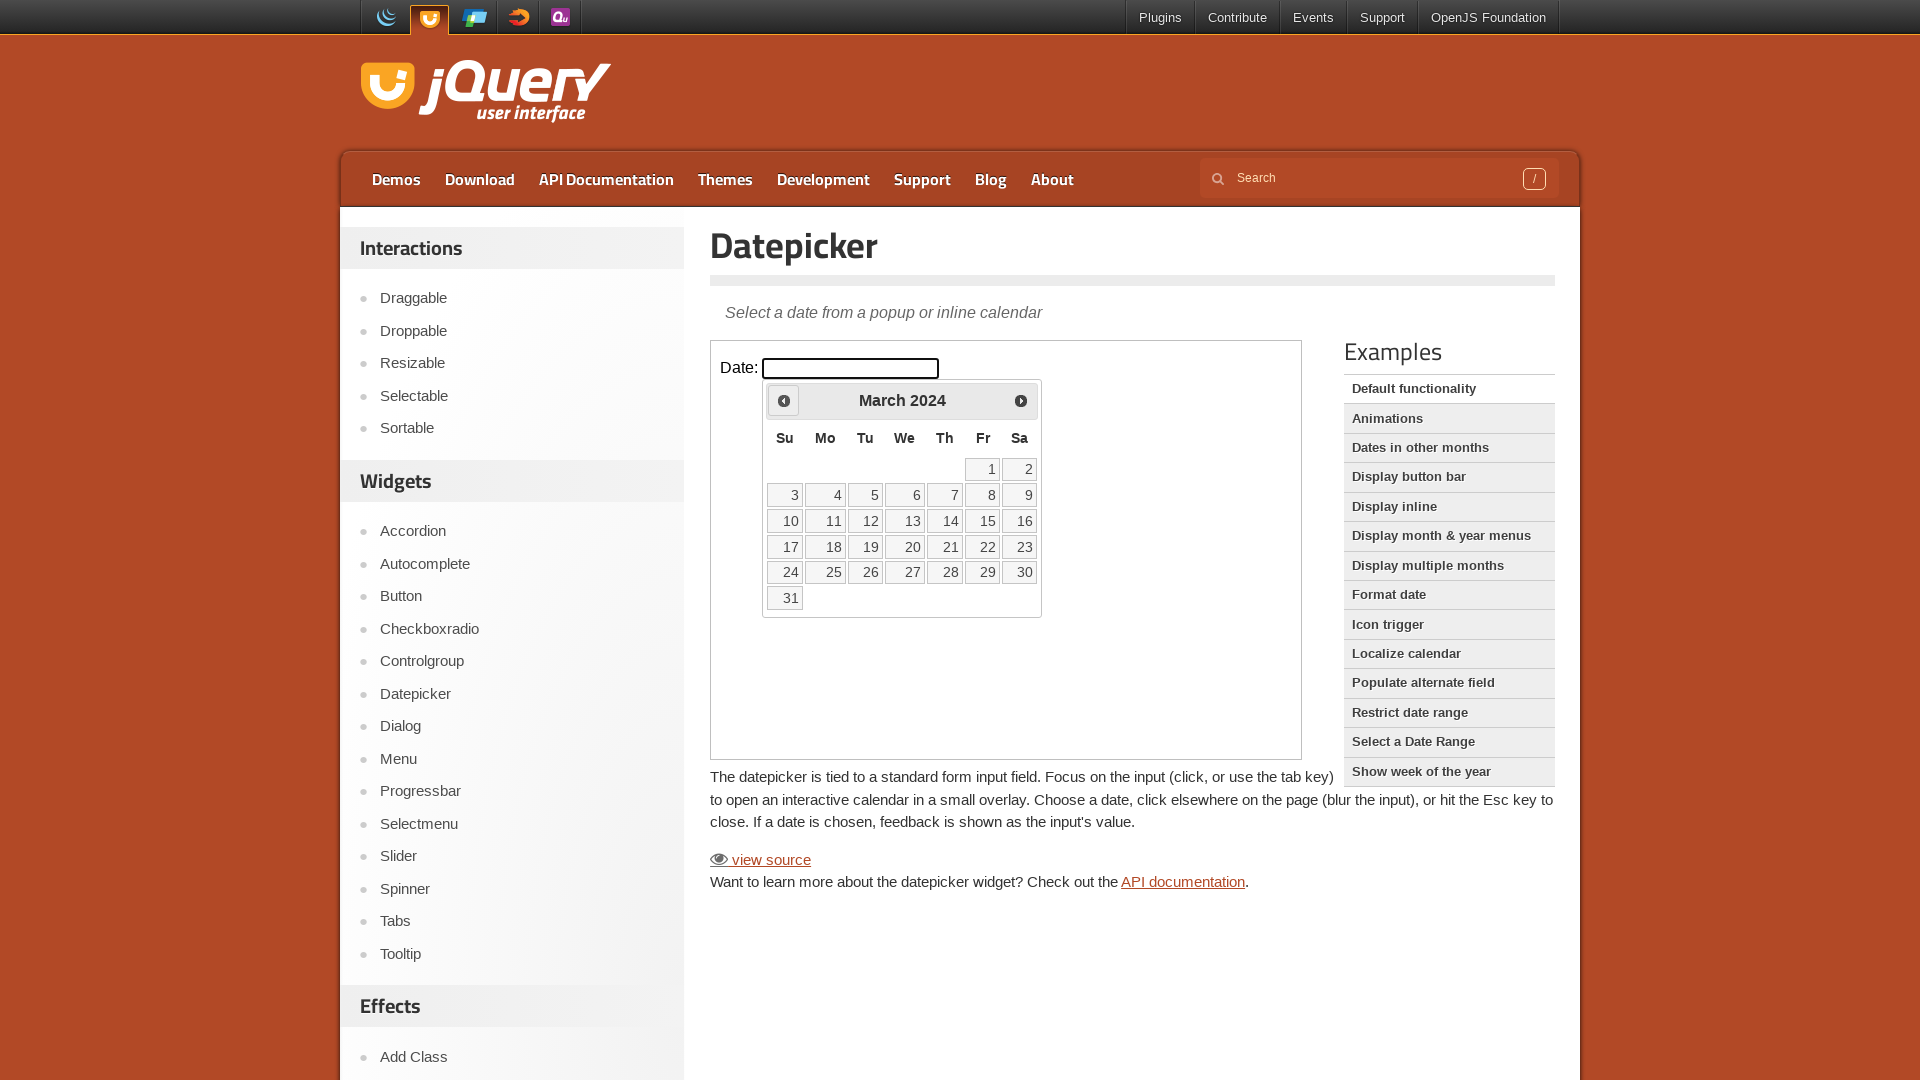

Clicked previous arrow to navigate backwards (currently at March 2024) at (784, 400) on iframe >> nth=0 >> internal:control=enter-frame >> xpath=//span[@class='ui-icon 
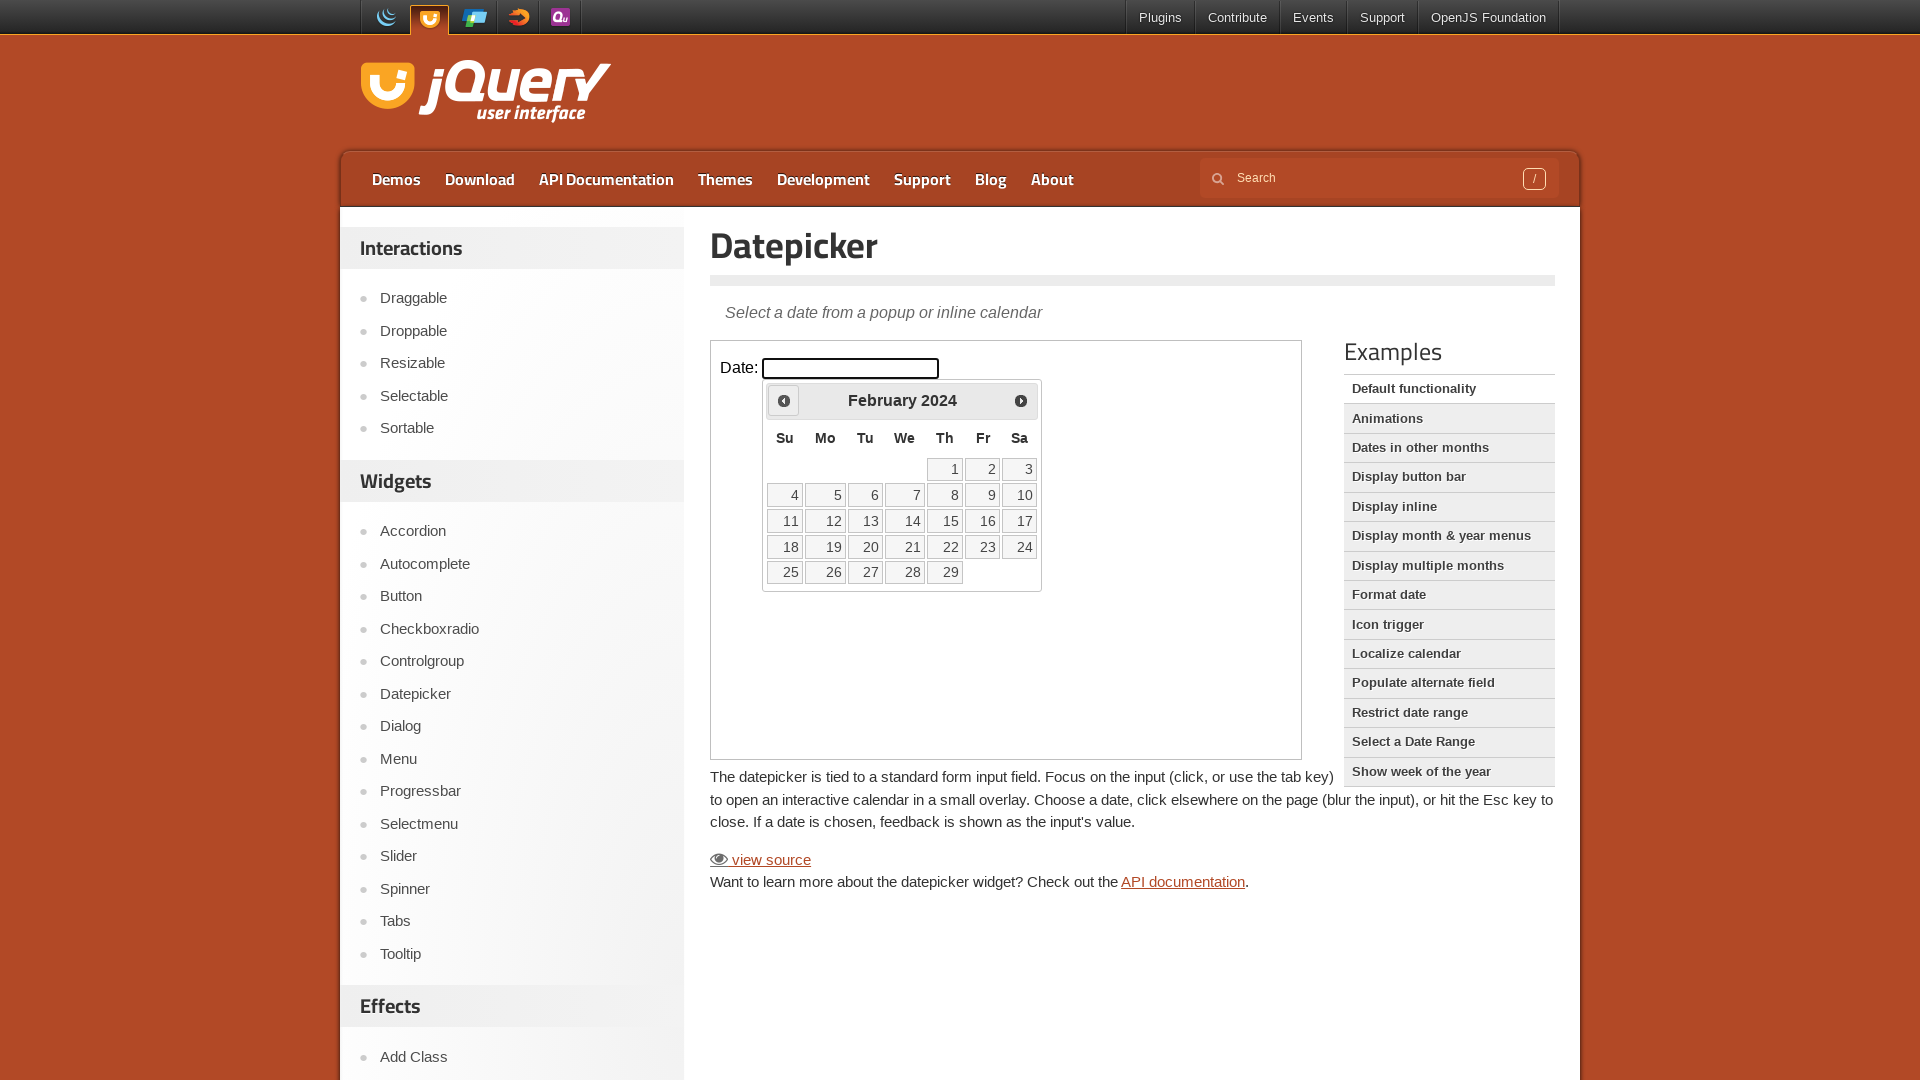

Waited 200ms for calendar to update
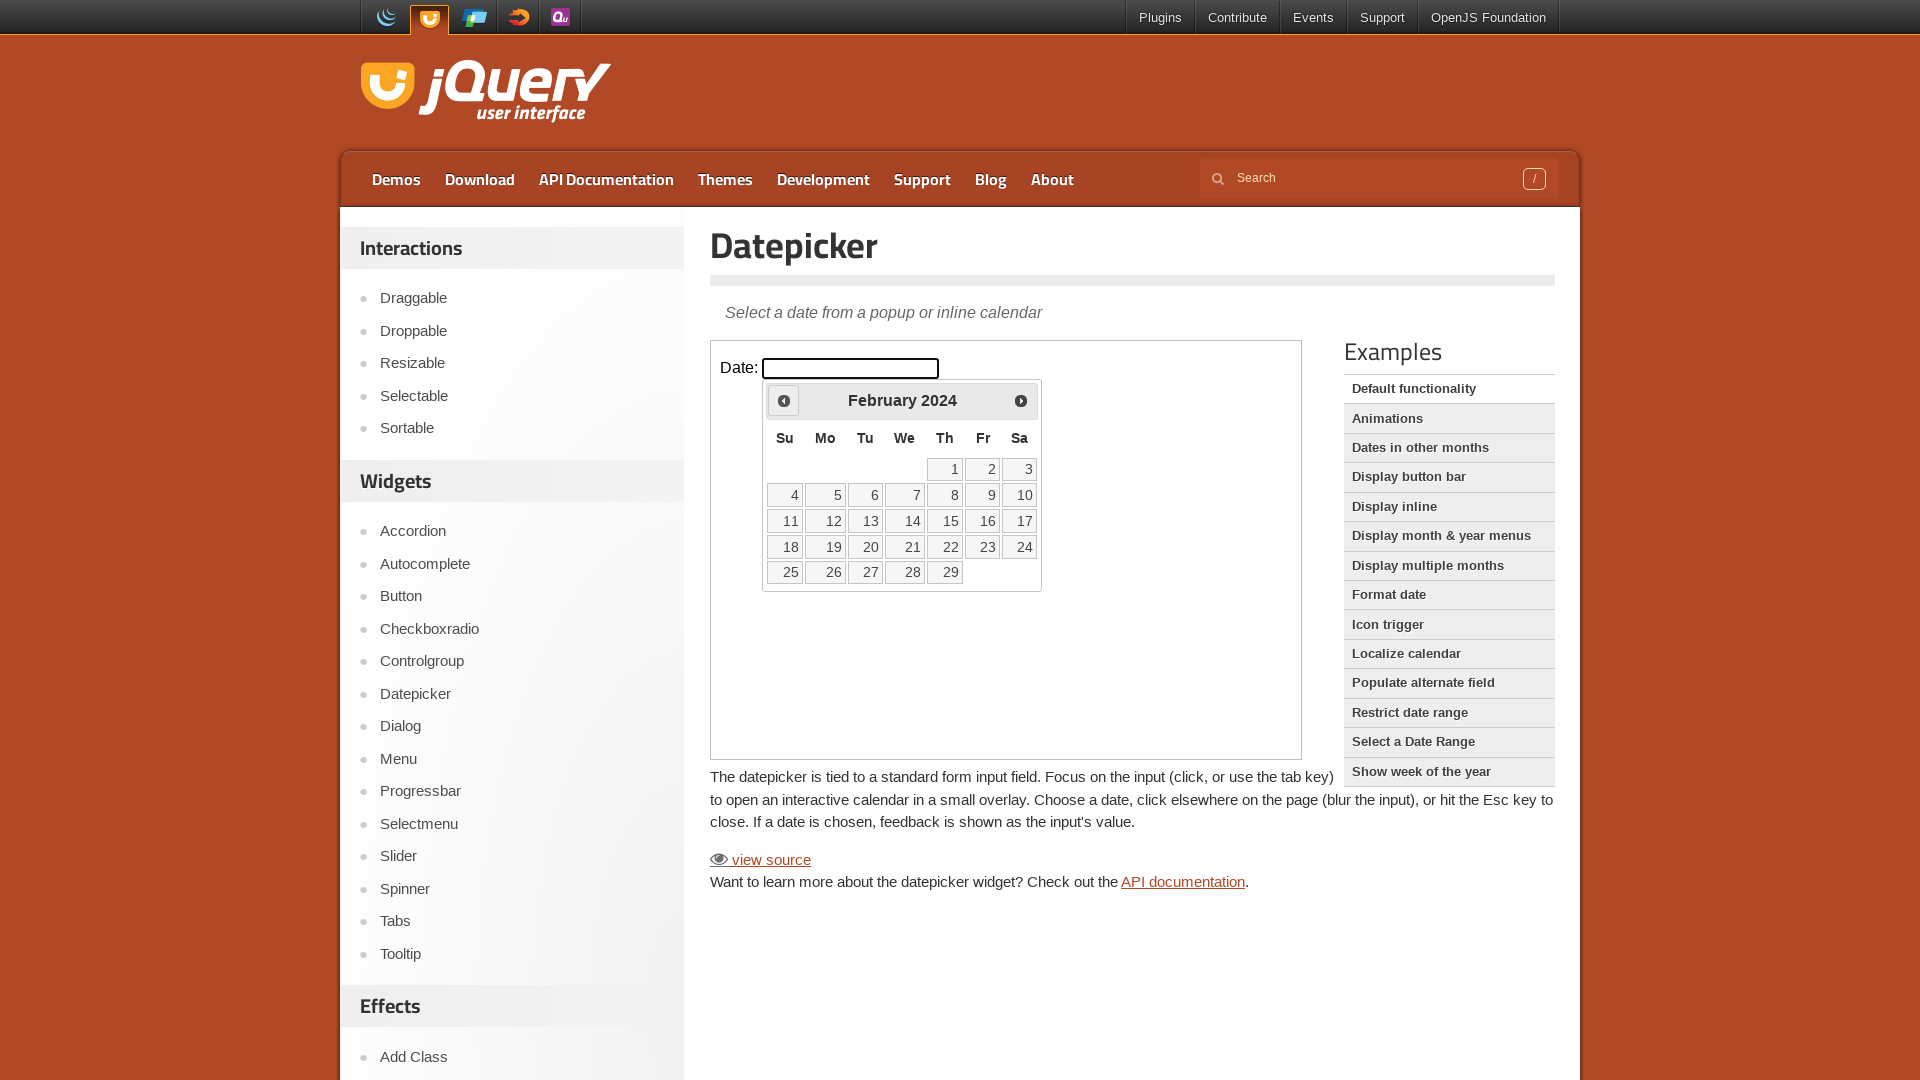

Clicked previous arrow to navigate backwards (currently at February 2024) at (784, 400) on iframe >> nth=0 >> internal:control=enter-frame >> xpath=//span[@class='ui-icon 
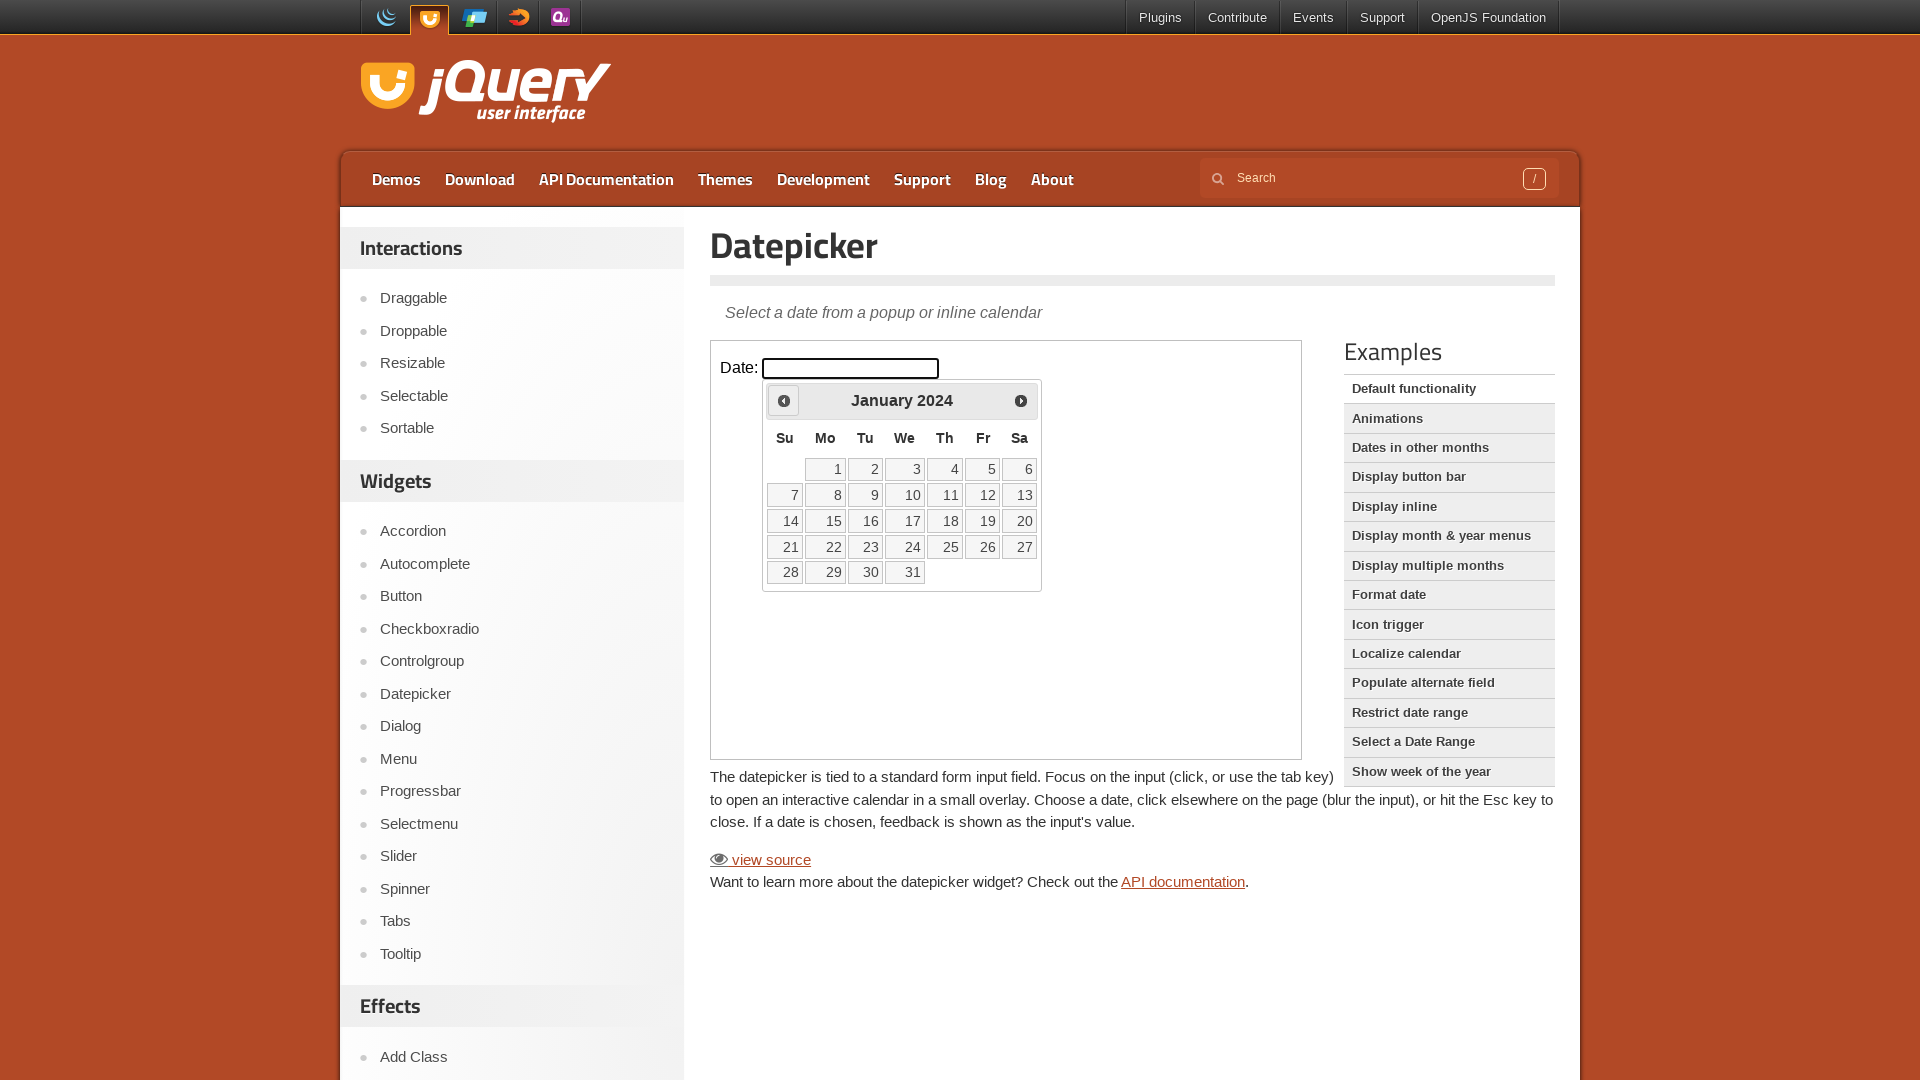

Waited 200ms for calendar to update
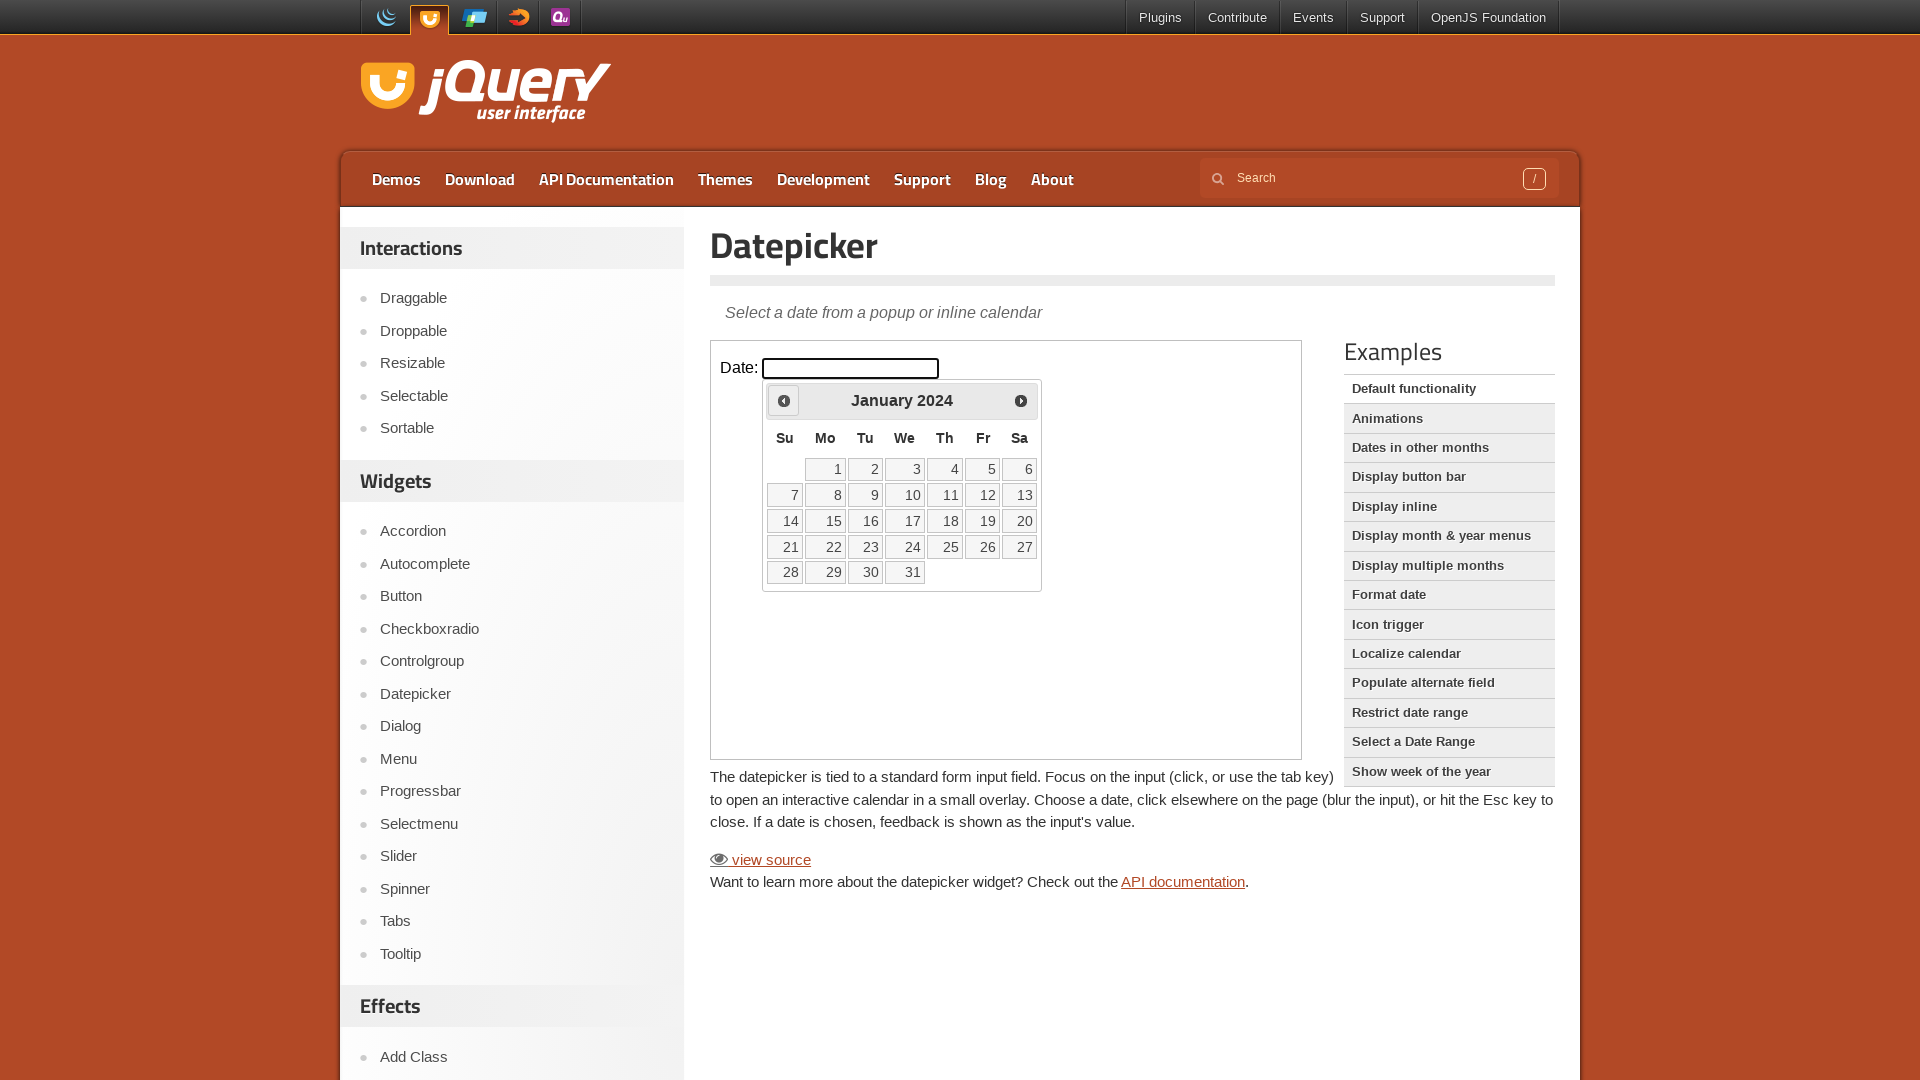

Clicked previous arrow to navigate backwards (currently at January 2024) at (784, 400) on iframe >> nth=0 >> internal:control=enter-frame >> xpath=//span[@class='ui-icon 
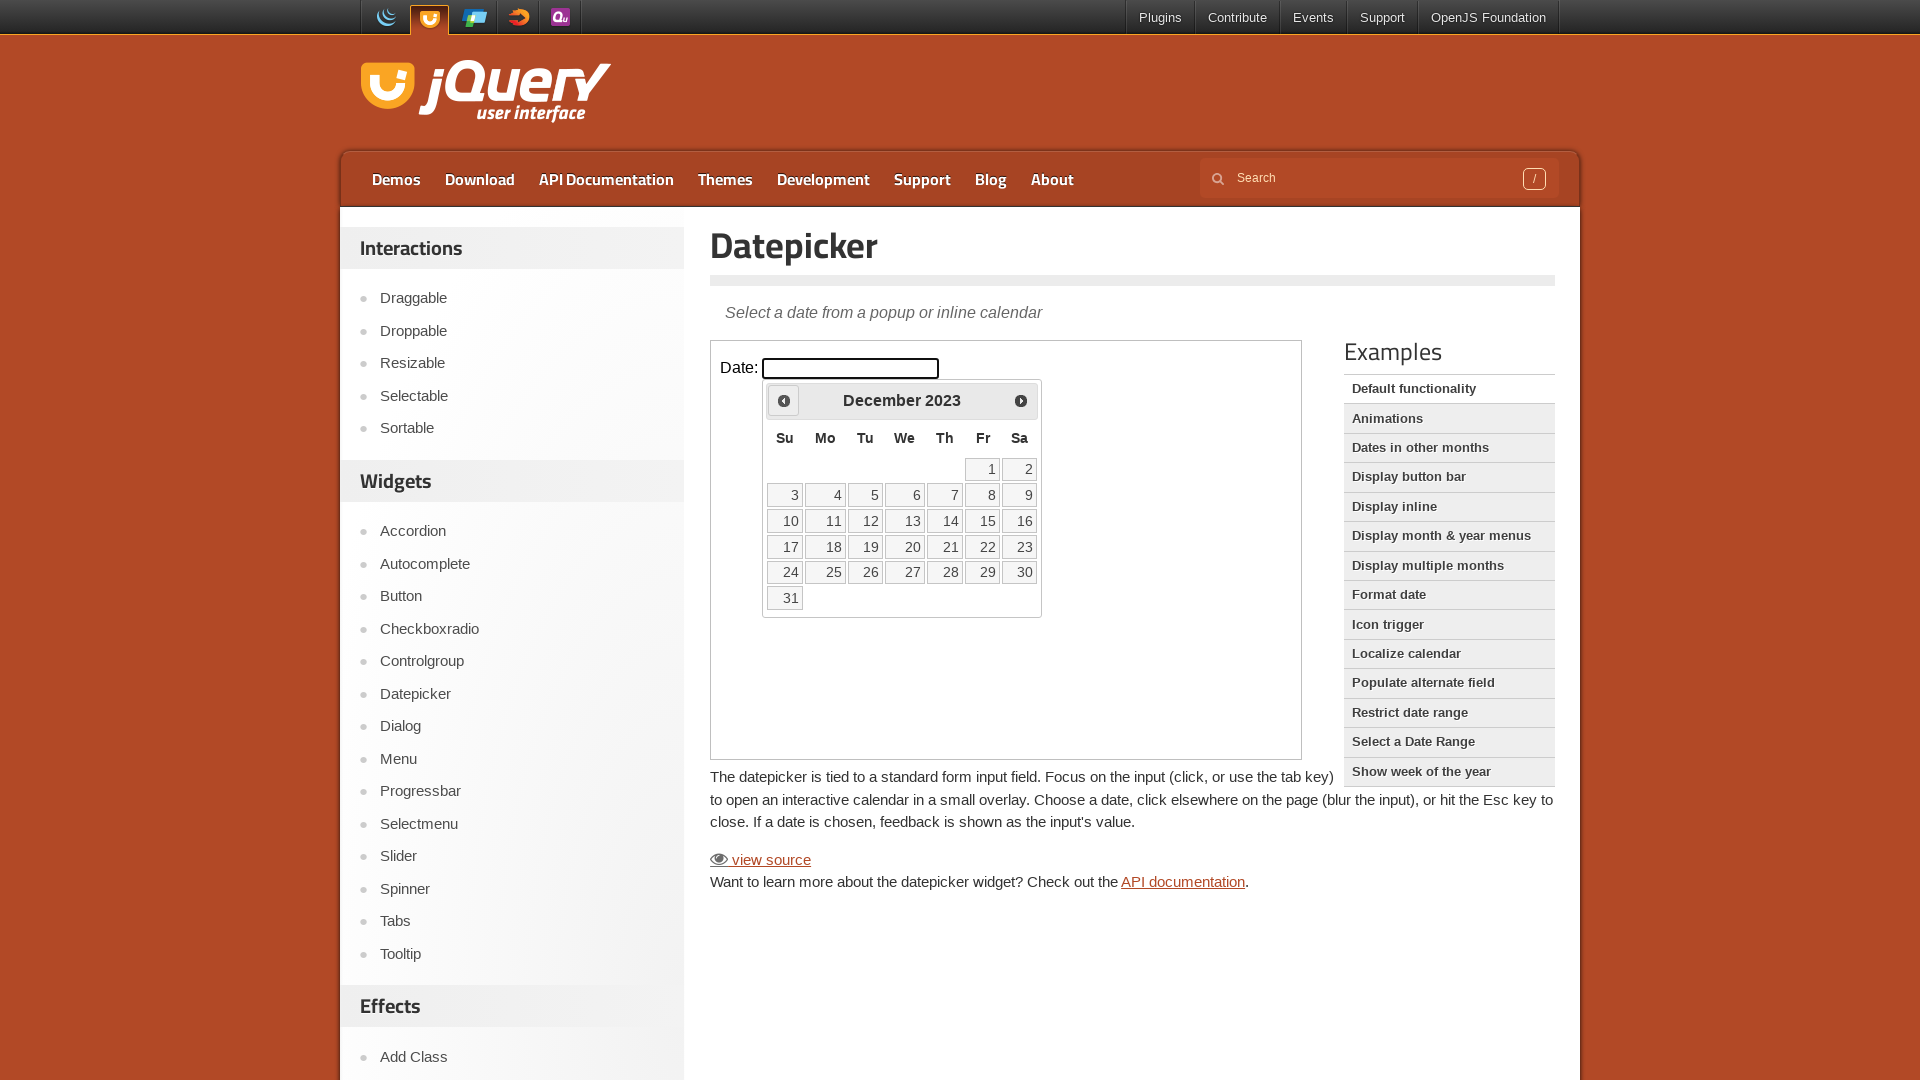

Waited 200ms for calendar to update
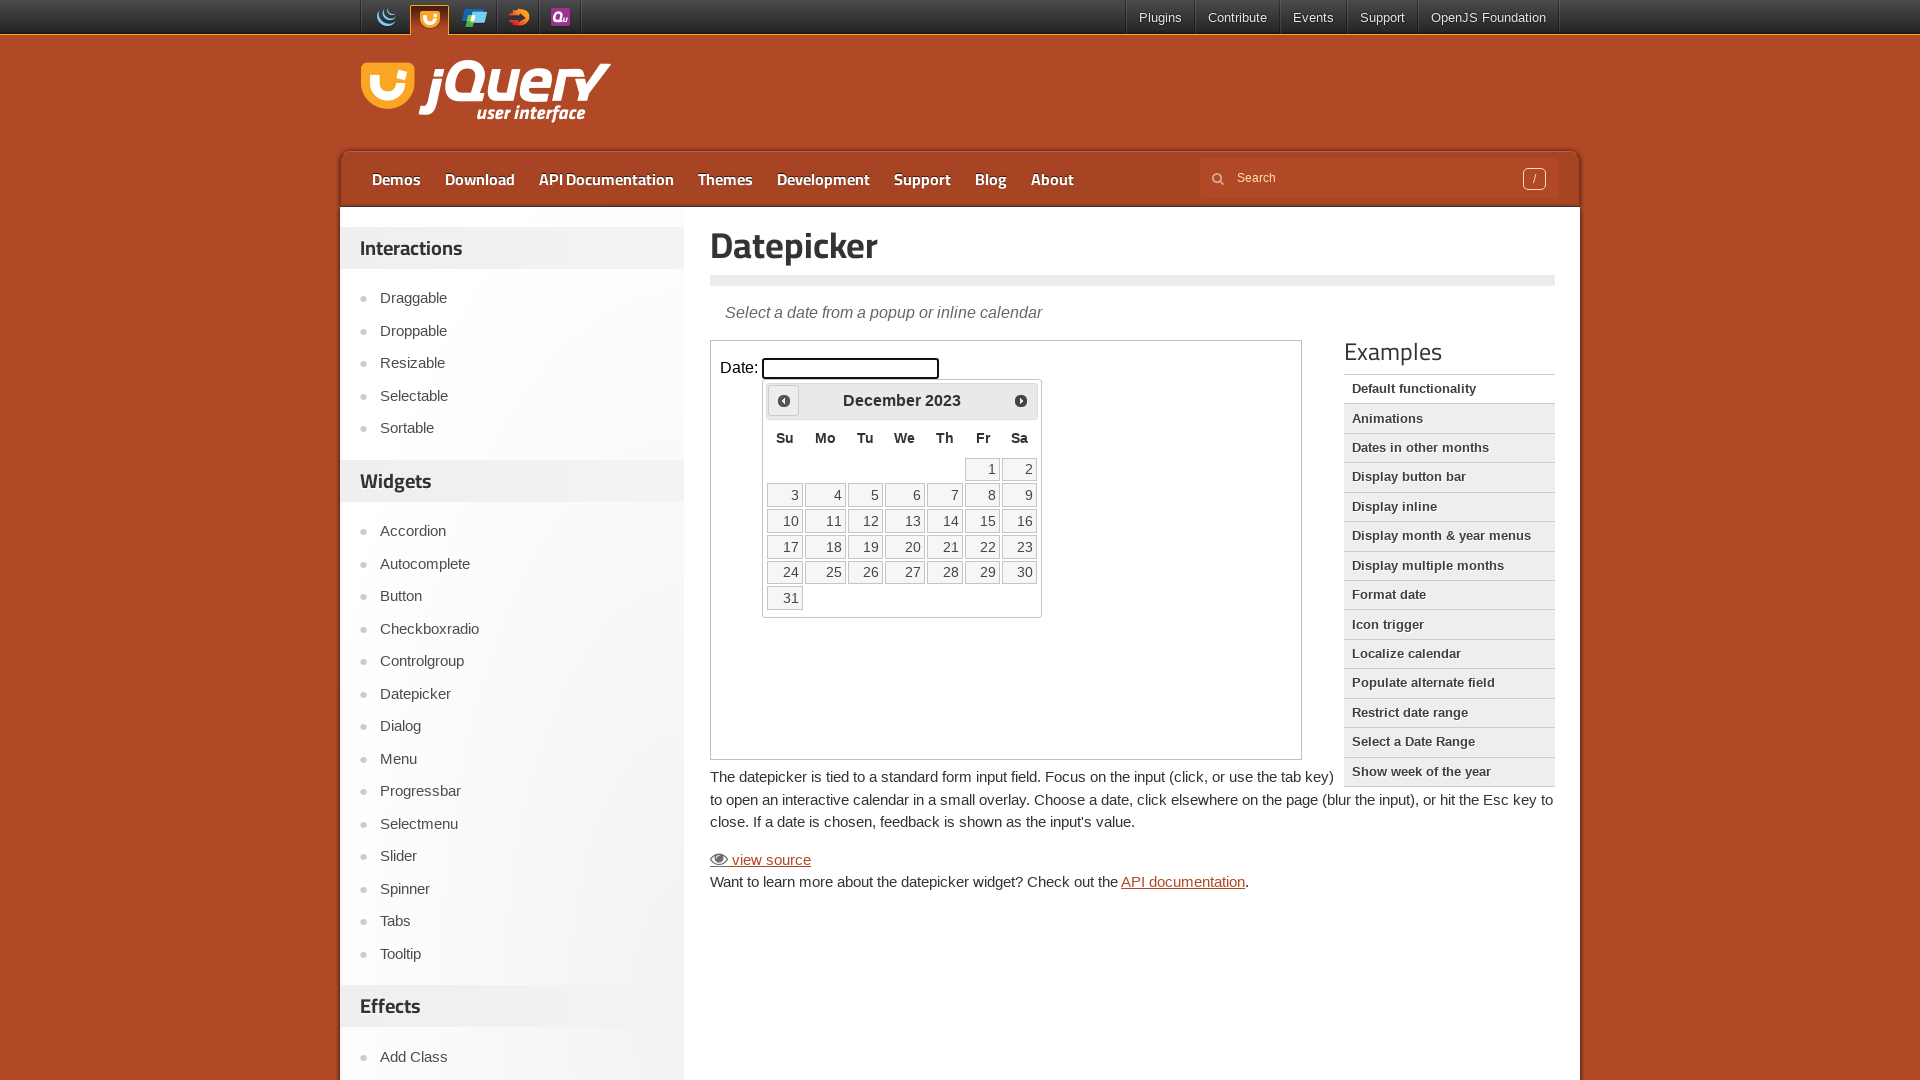

Clicked previous arrow to navigate backwards (currently at December 2023) at (784, 400) on iframe >> nth=0 >> internal:control=enter-frame >> xpath=//span[@class='ui-icon 
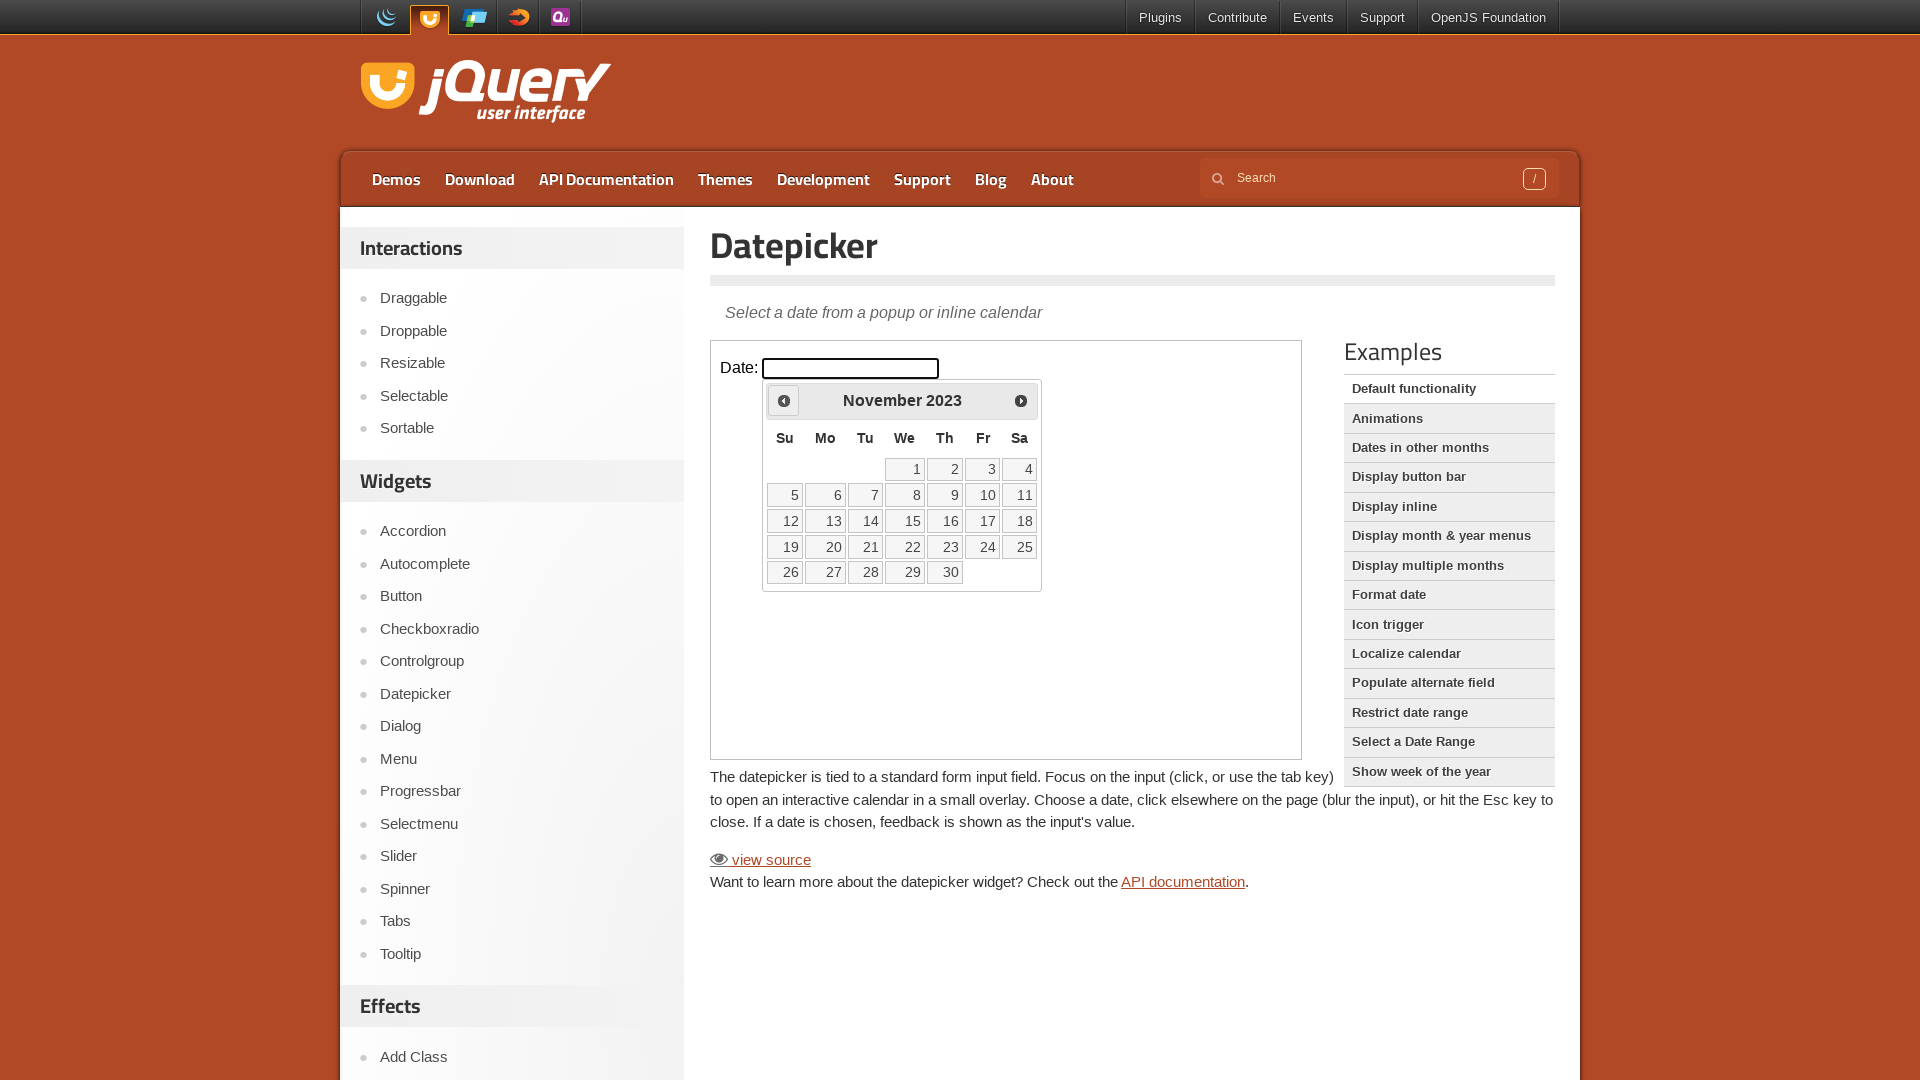

Waited 200ms for calendar to update
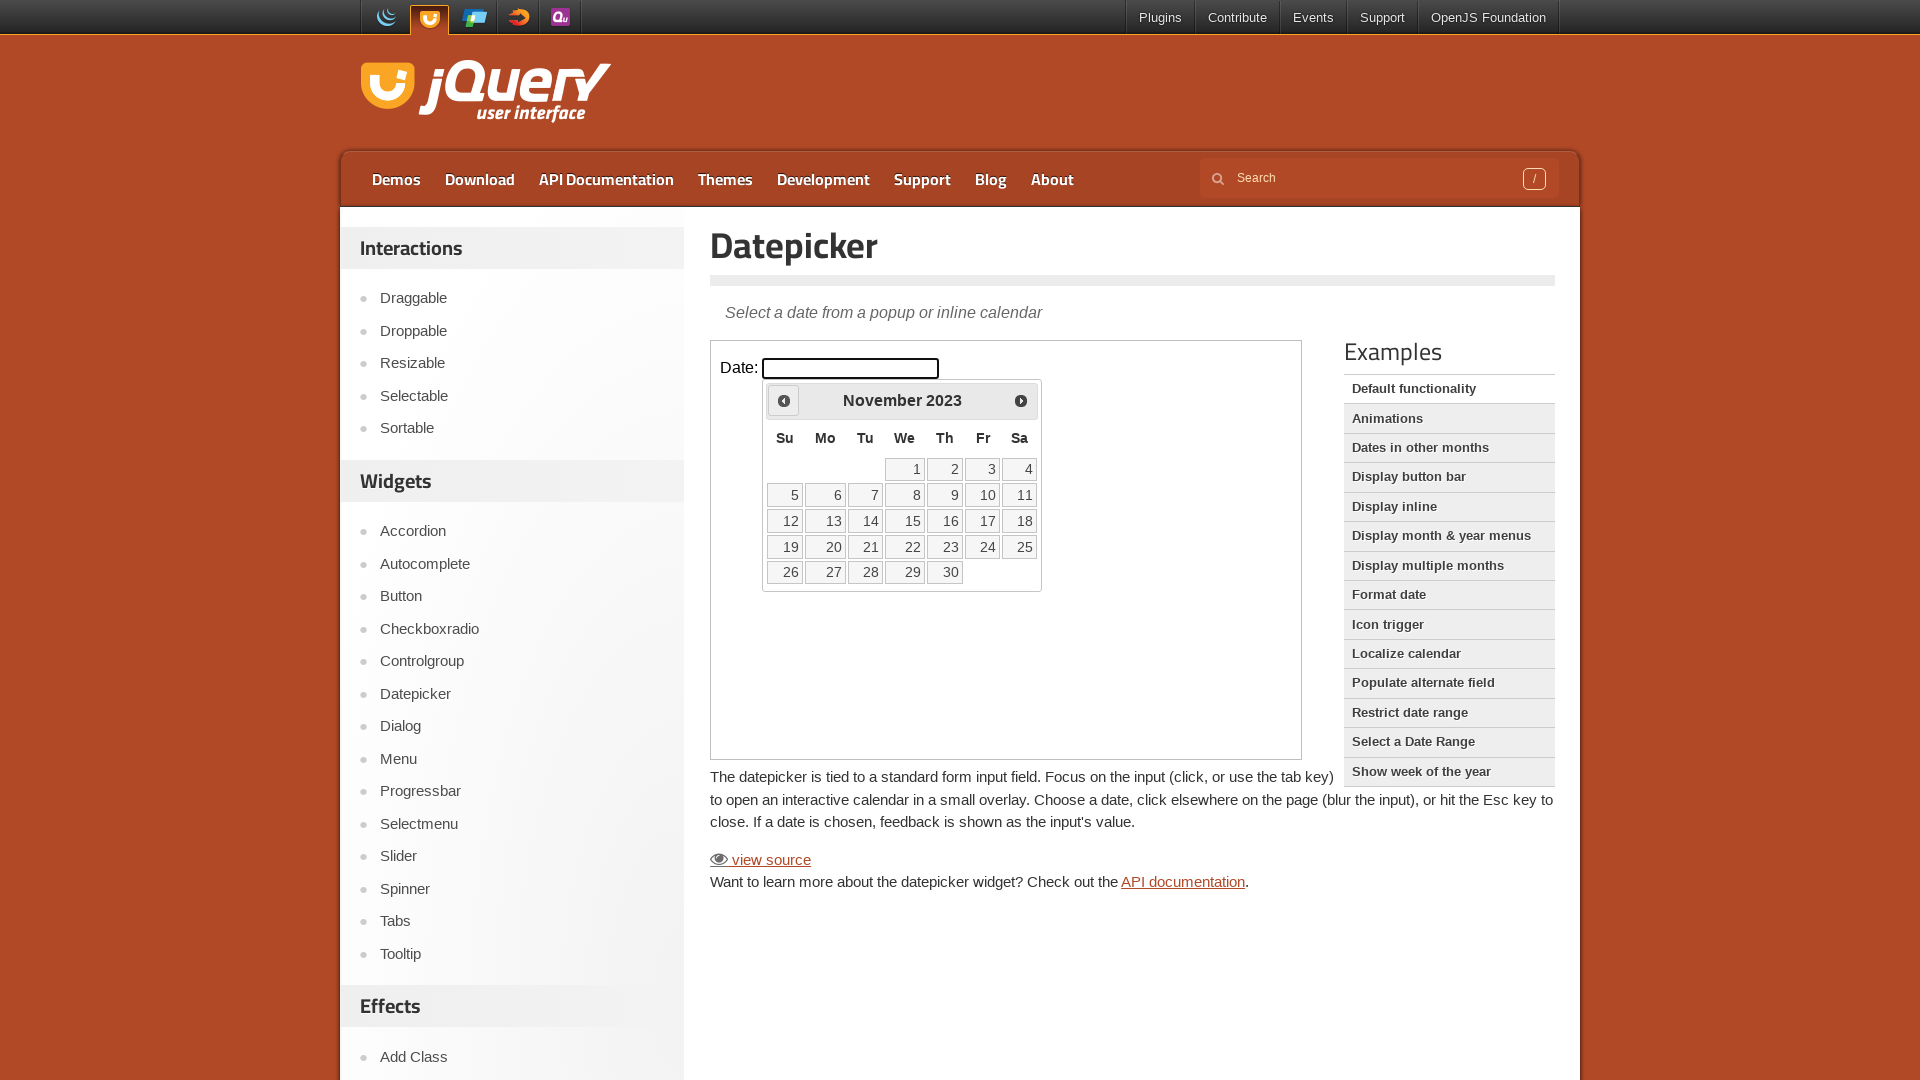

Clicked previous arrow to navigate backwards (currently at November 2023) at (784, 400) on iframe >> nth=0 >> internal:control=enter-frame >> xpath=//span[@class='ui-icon 
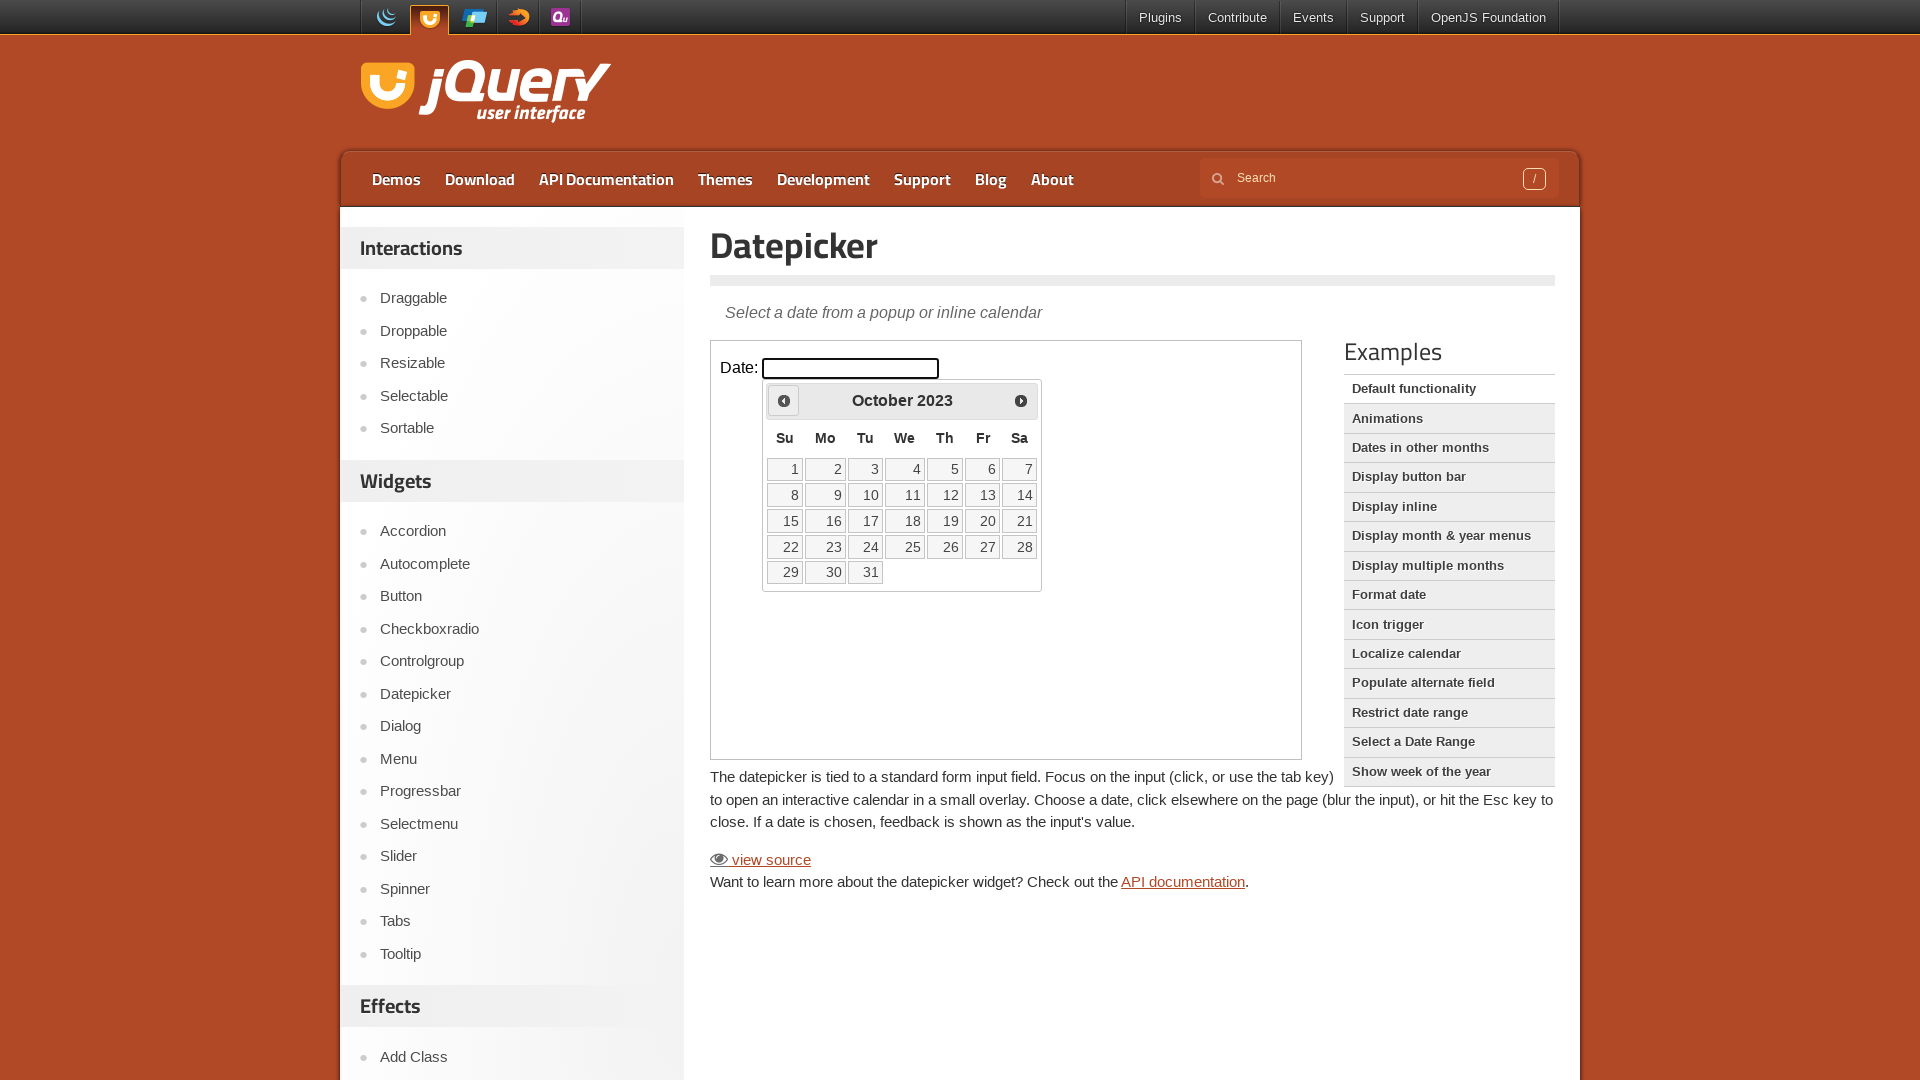

Waited 200ms for calendar to update
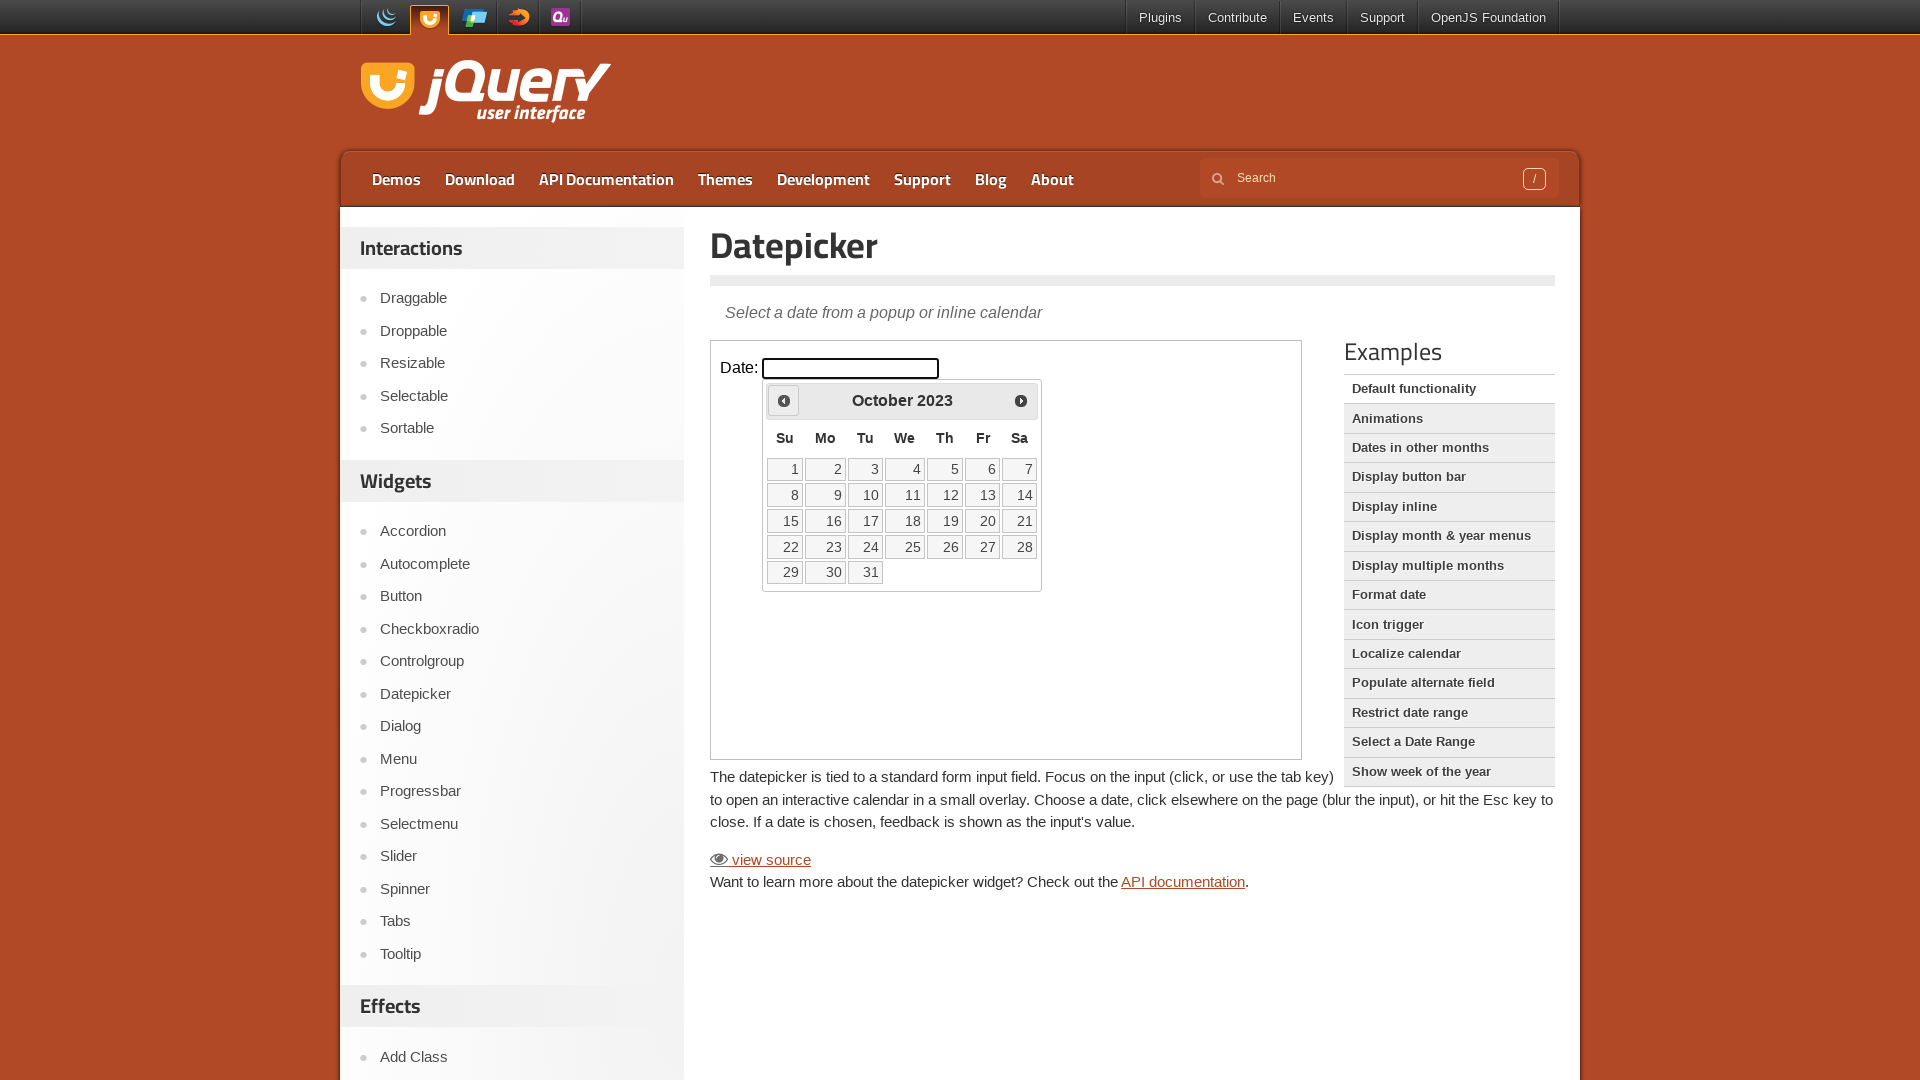

Clicked previous arrow to navigate backwards (currently at October 2023) at (784, 400) on iframe >> nth=0 >> internal:control=enter-frame >> xpath=//span[@class='ui-icon 
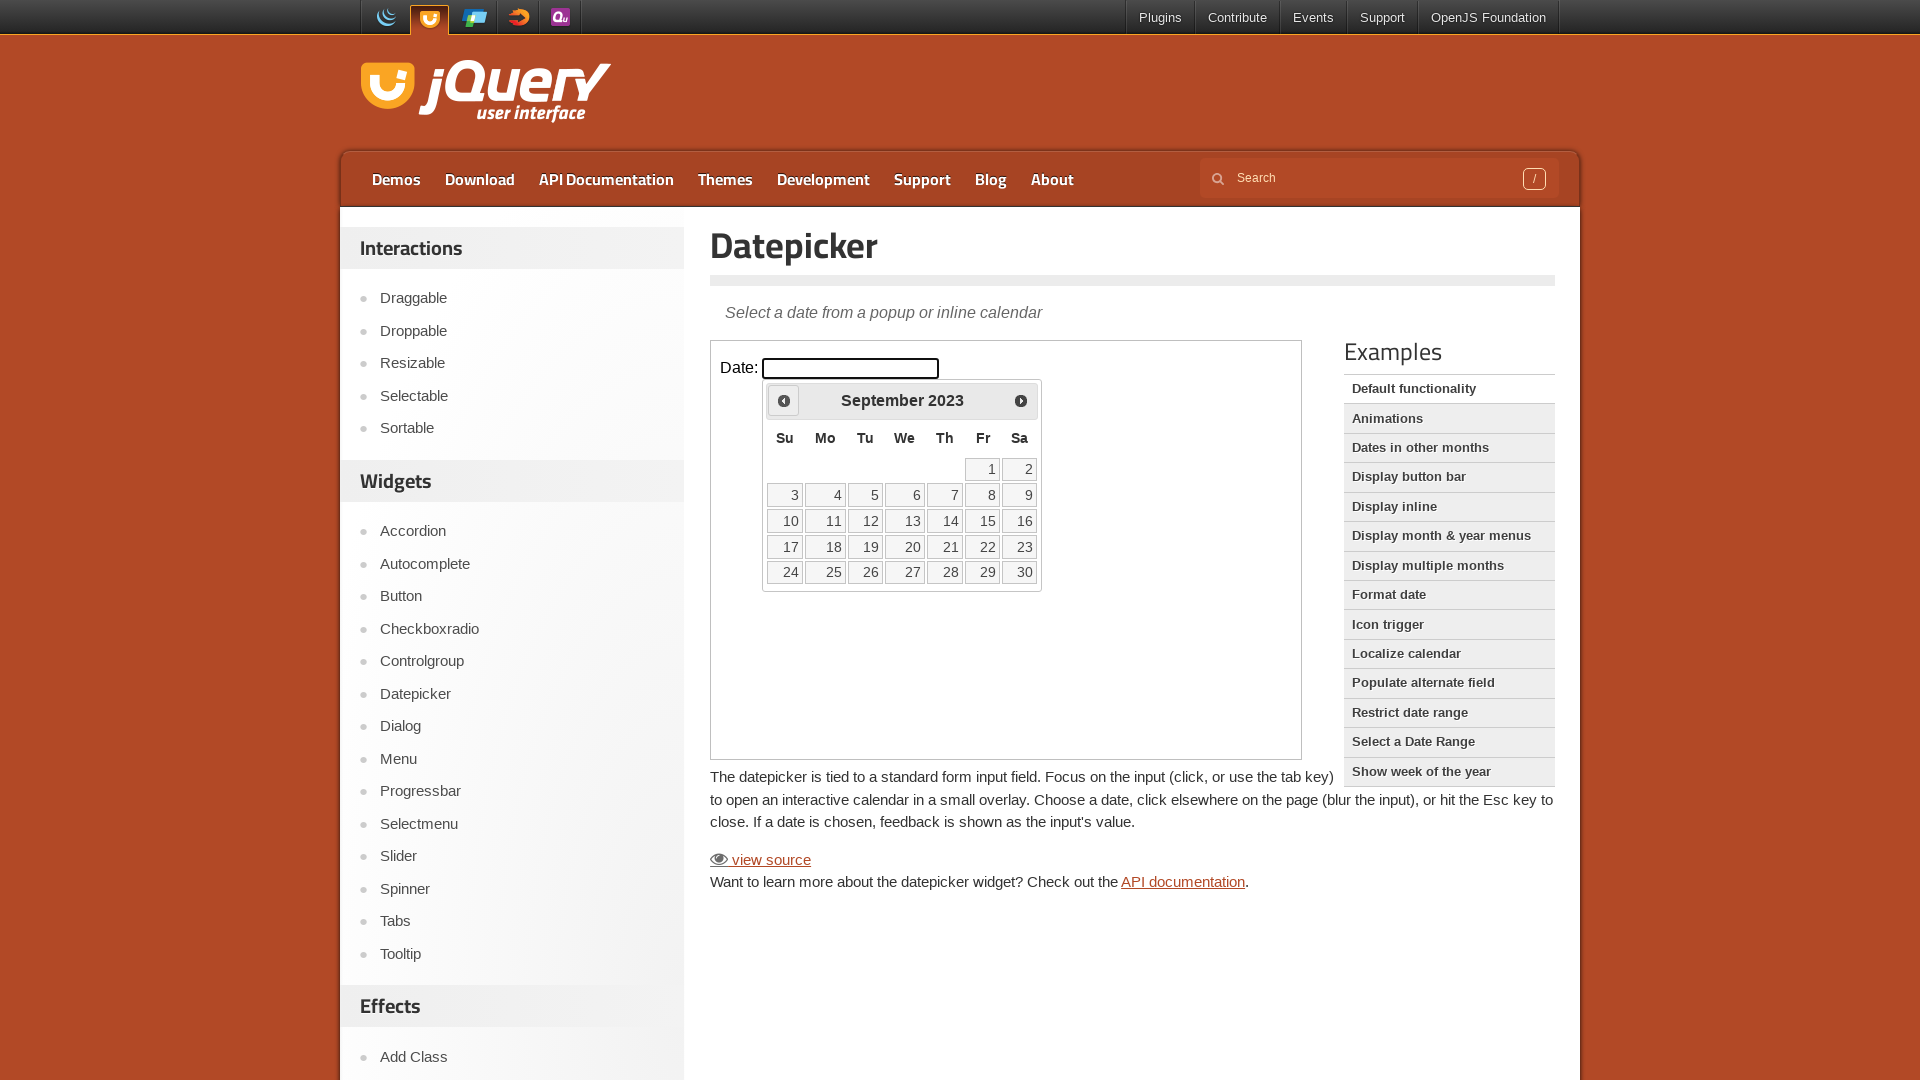

Waited 200ms for calendar to update
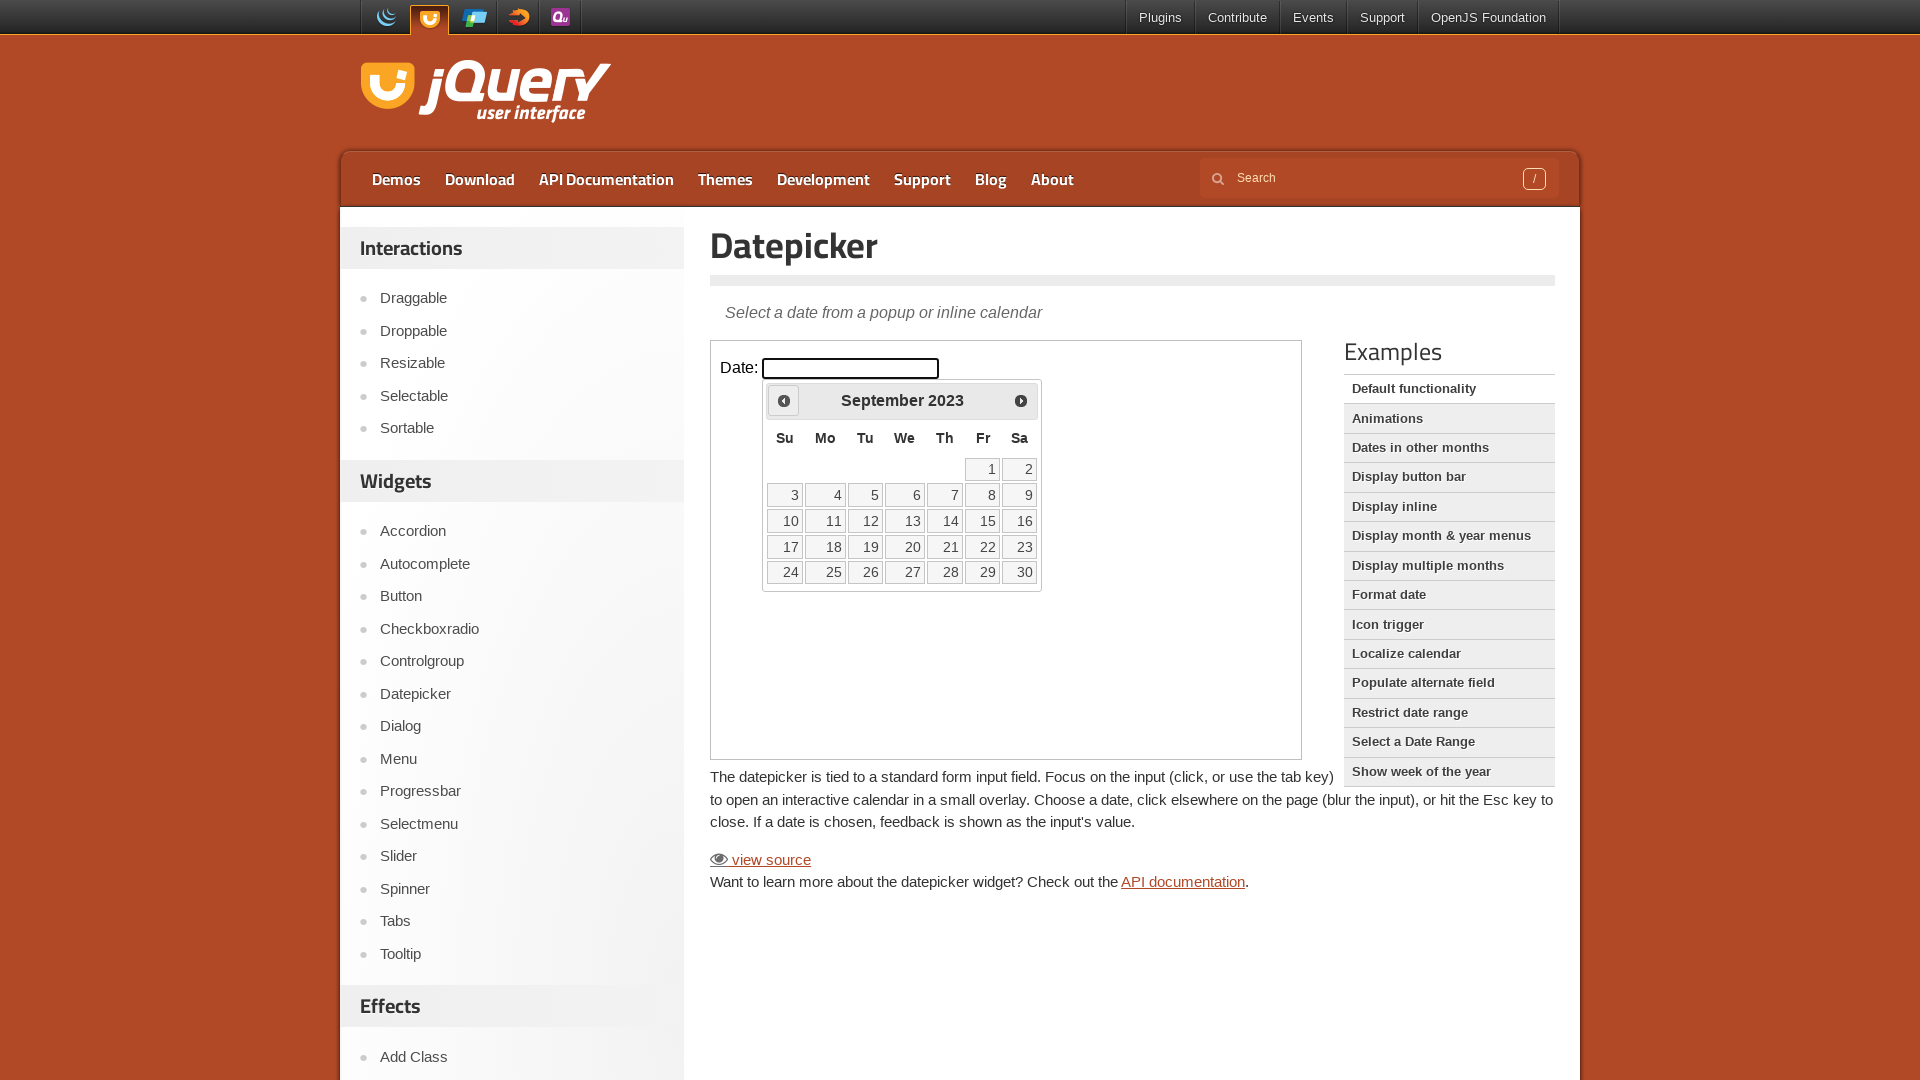

Clicked previous arrow to navigate backwards (currently at September 2023) at (784, 400) on iframe >> nth=0 >> internal:control=enter-frame >> xpath=//span[@class='ui-icon 
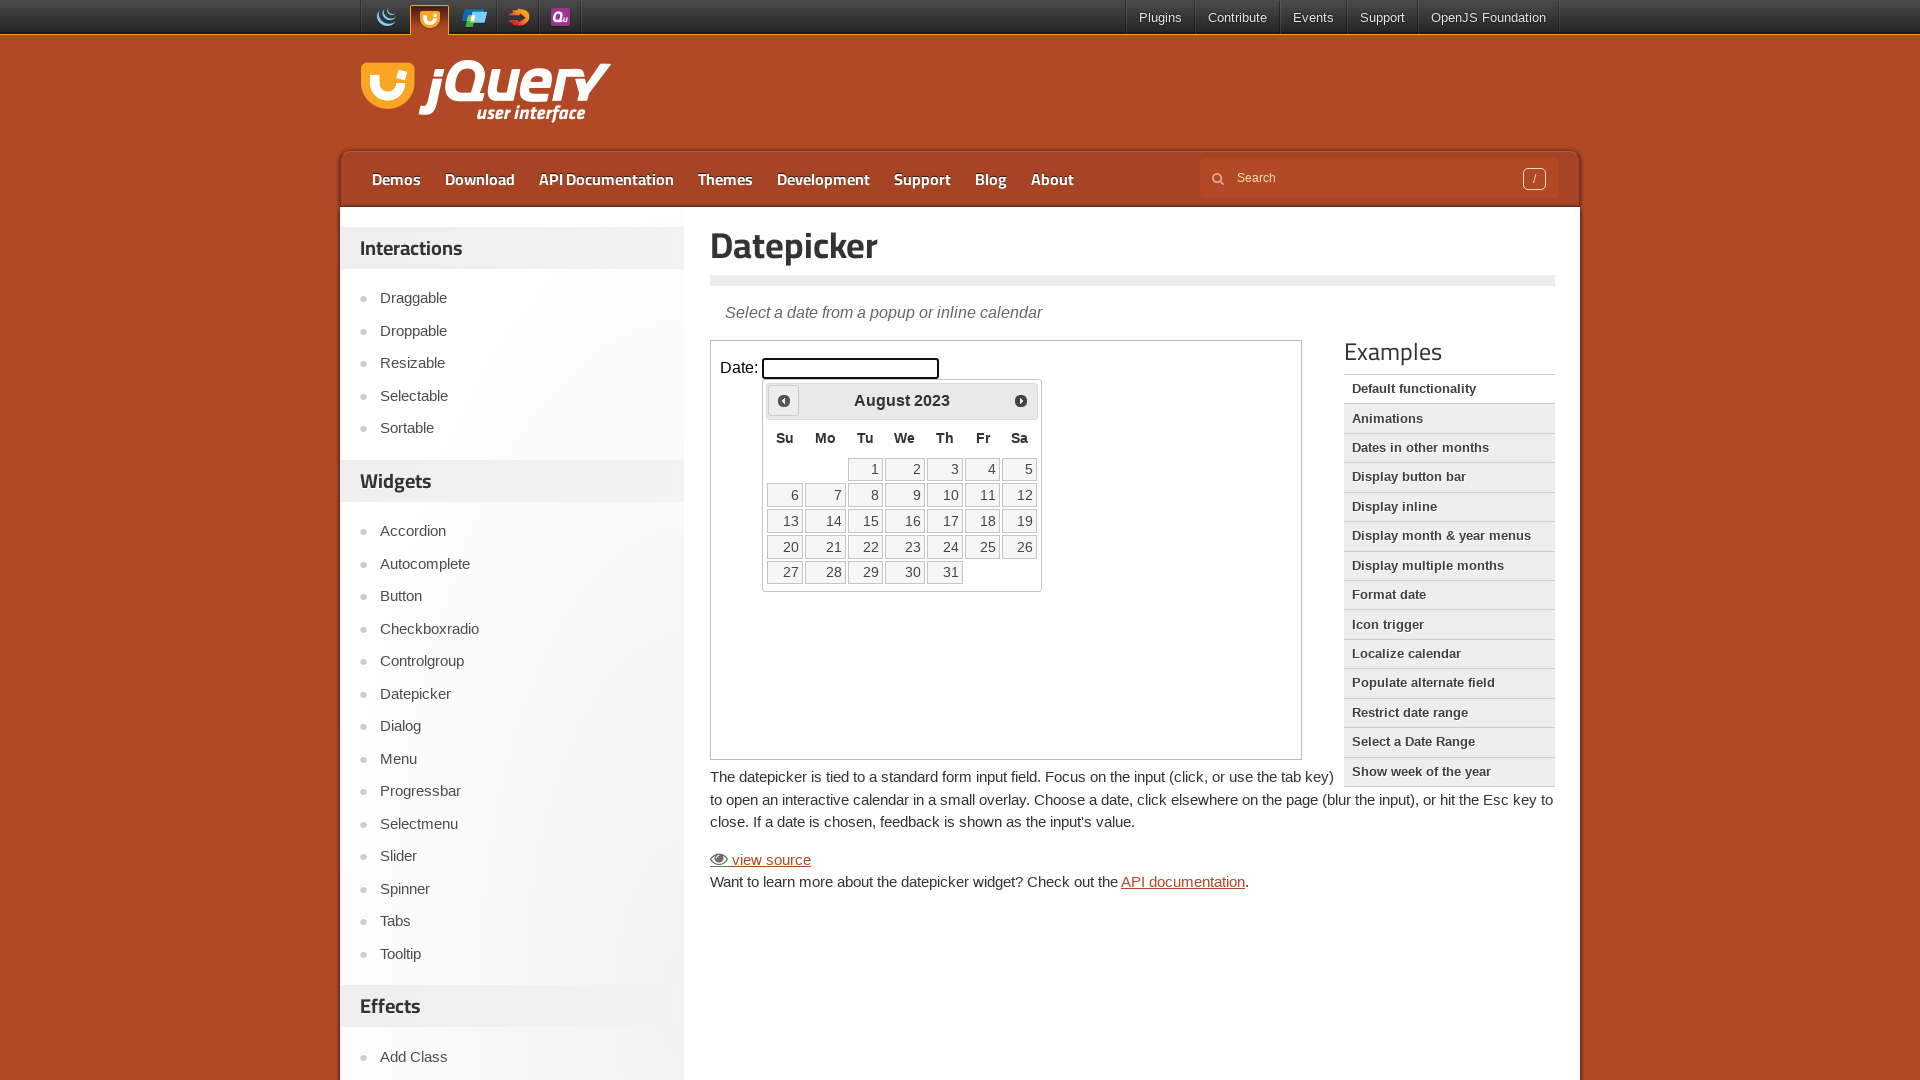

Waited 200ms for calendar to update
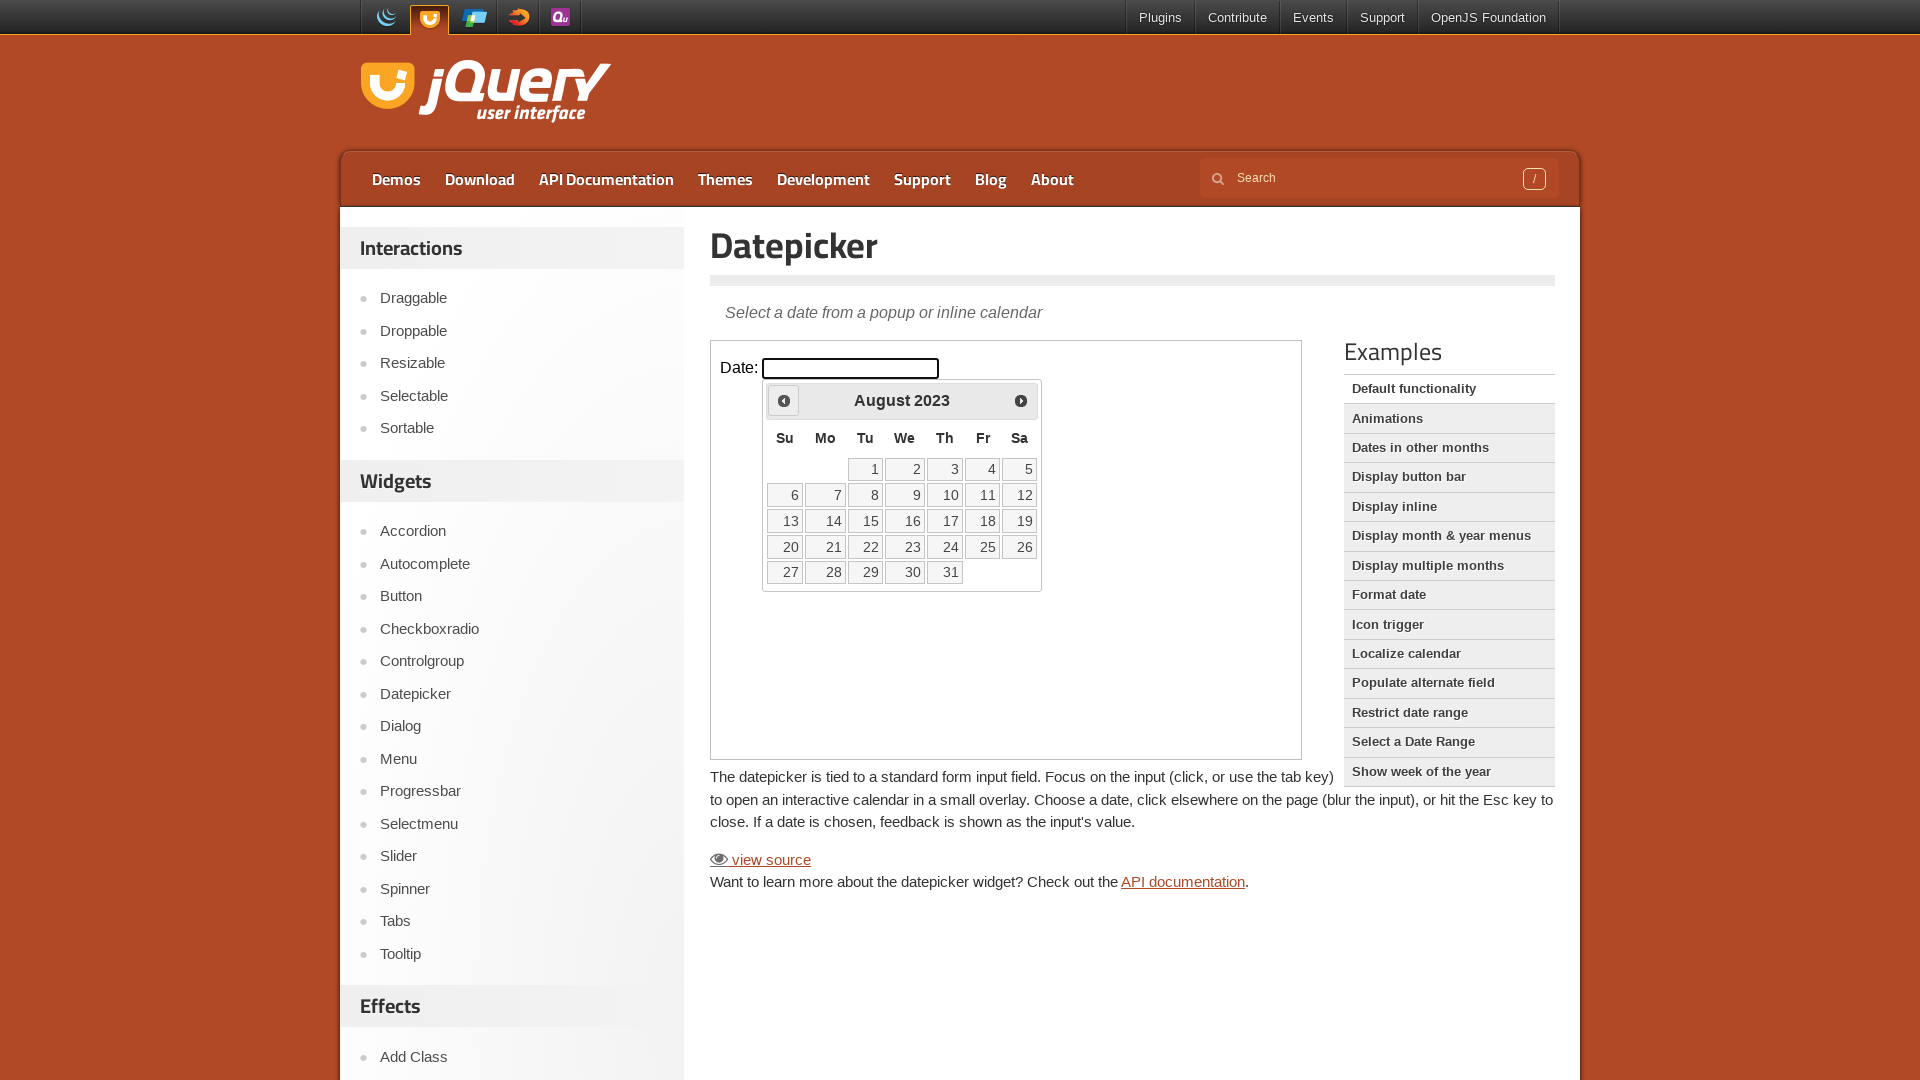

Clicked previous arrow to navigate backwards (currently at August 2023) at (784, 400) on iframe >> nth=0 >> internal:control=enter-frame >> xpath=//span[@class='ui-icon 
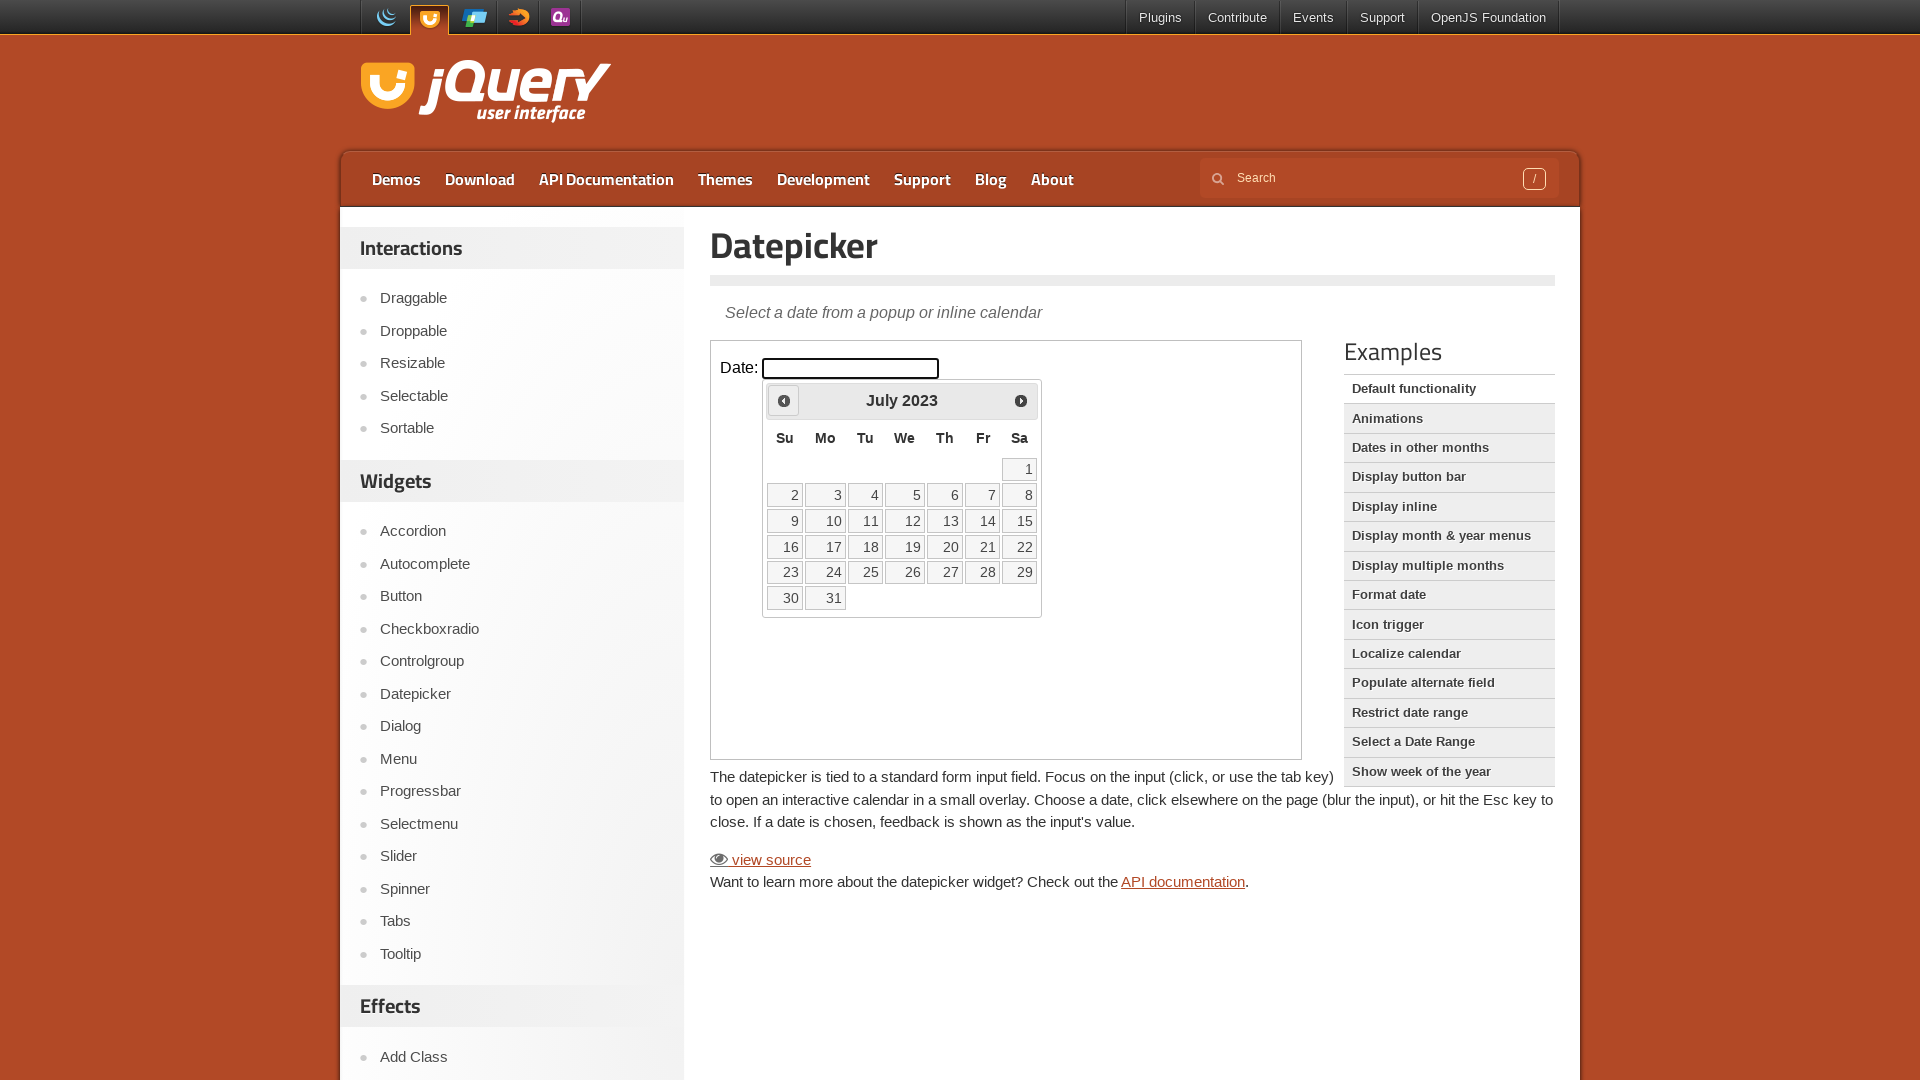

Waited 200ms for calendar to update
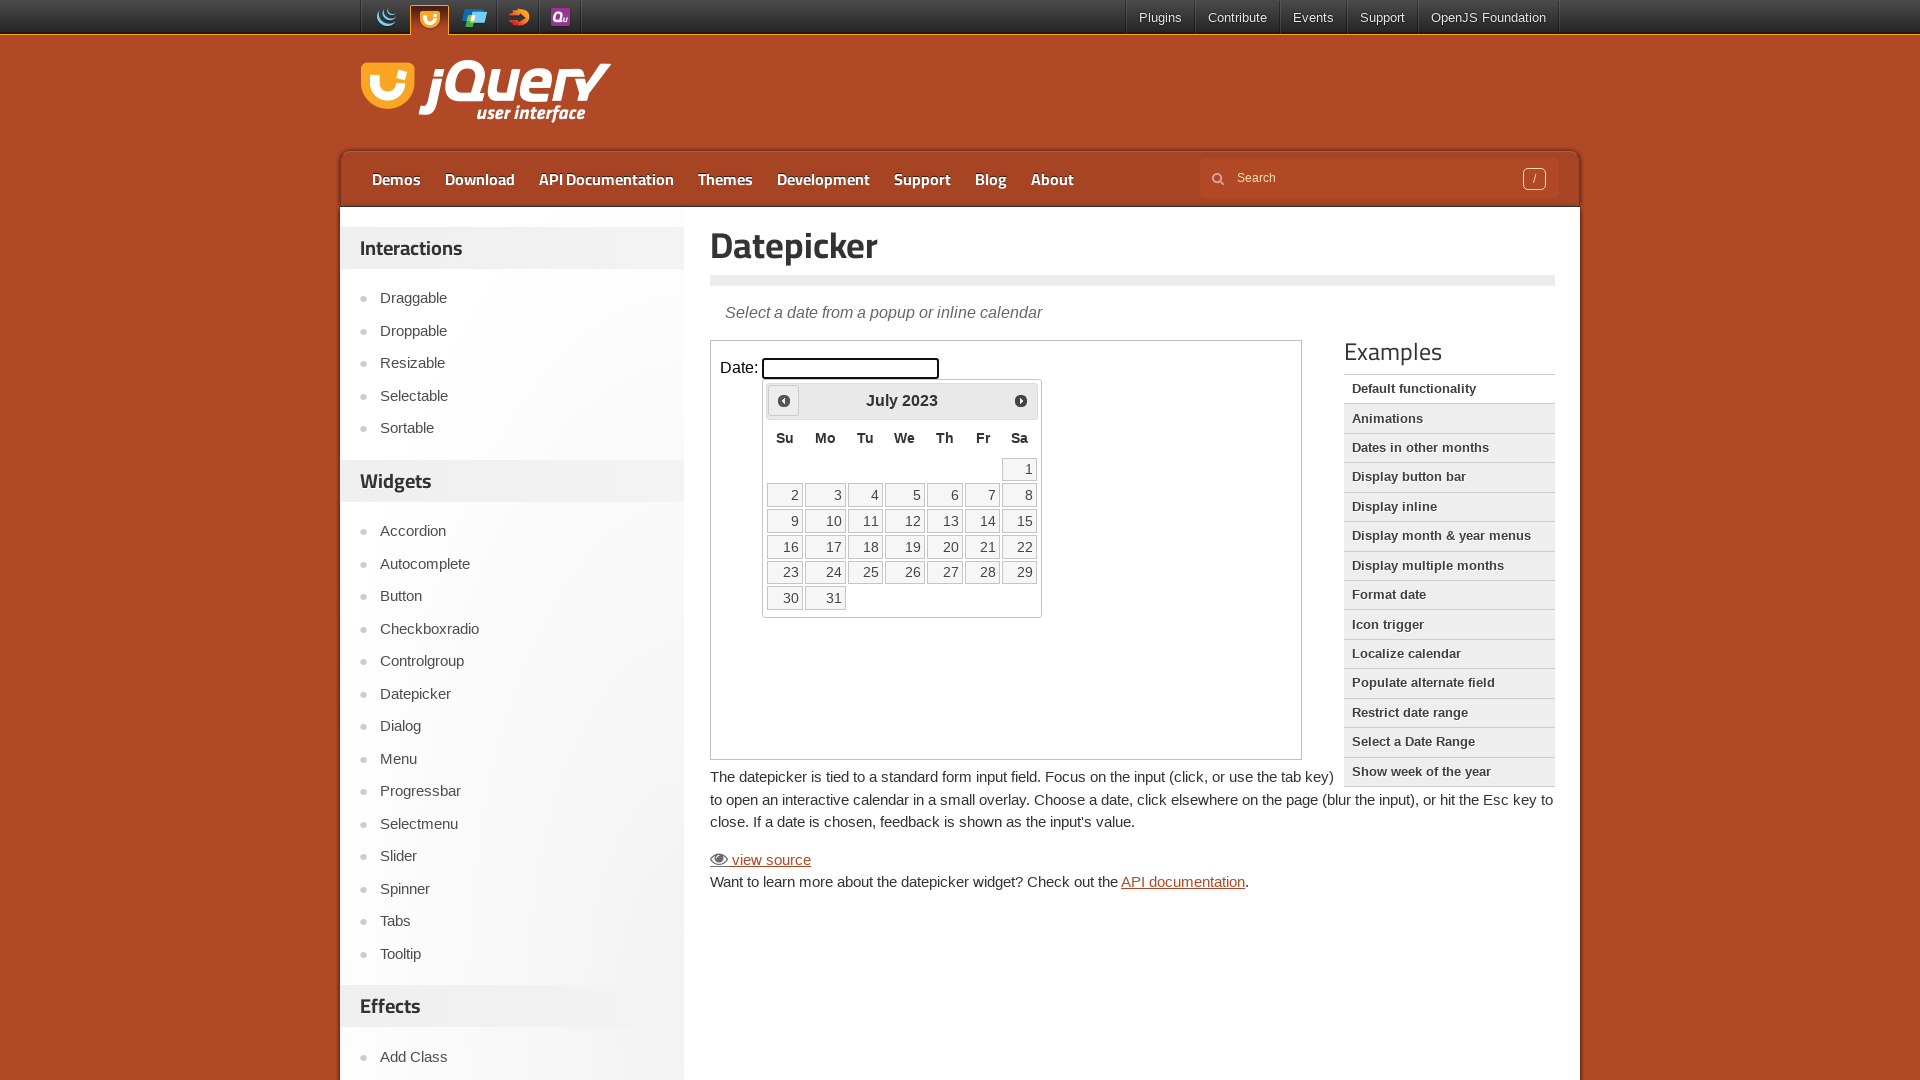

Clicked previous arrow to navigate backwards (currently at July 2023) at (784, 400) on iframe >> nth=0 >> internal:control=enter-frame >> xpath=//span[@class='ui-icon 
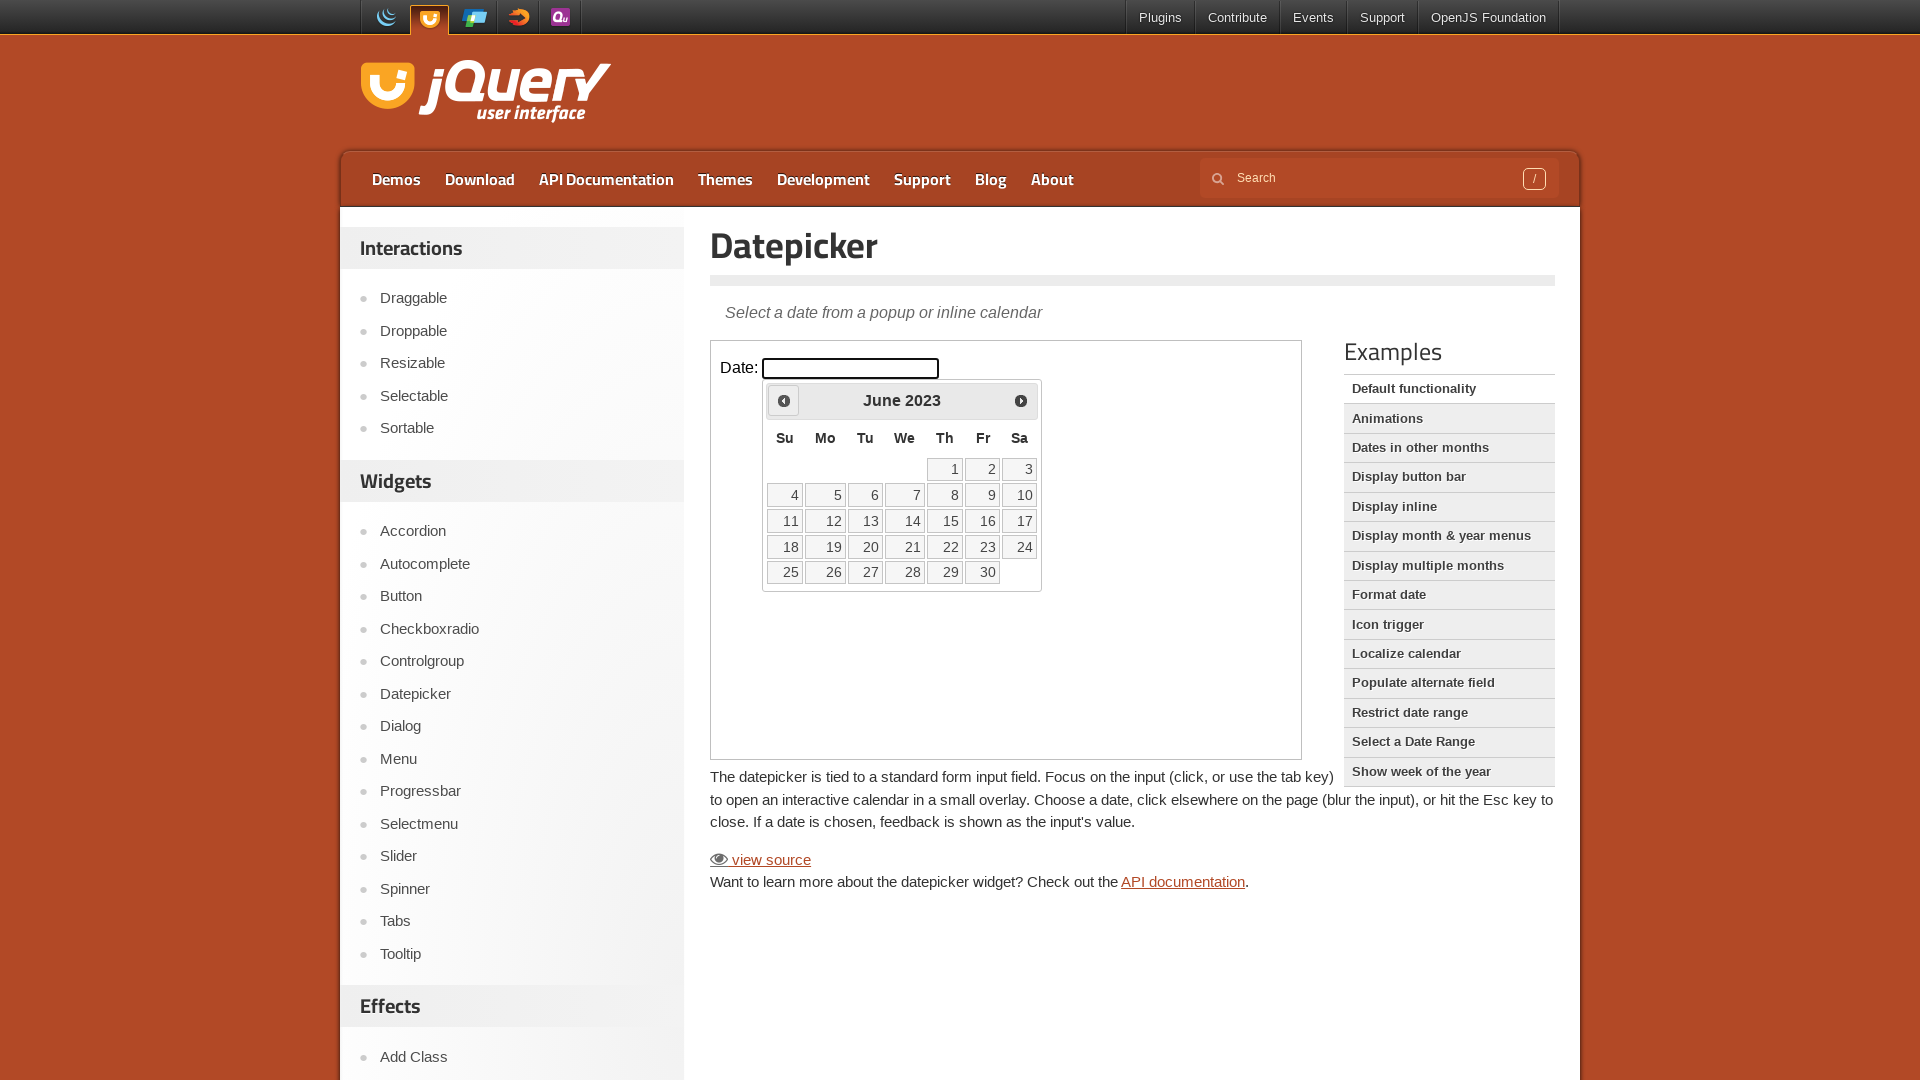

Waited 200ms for calendar to update
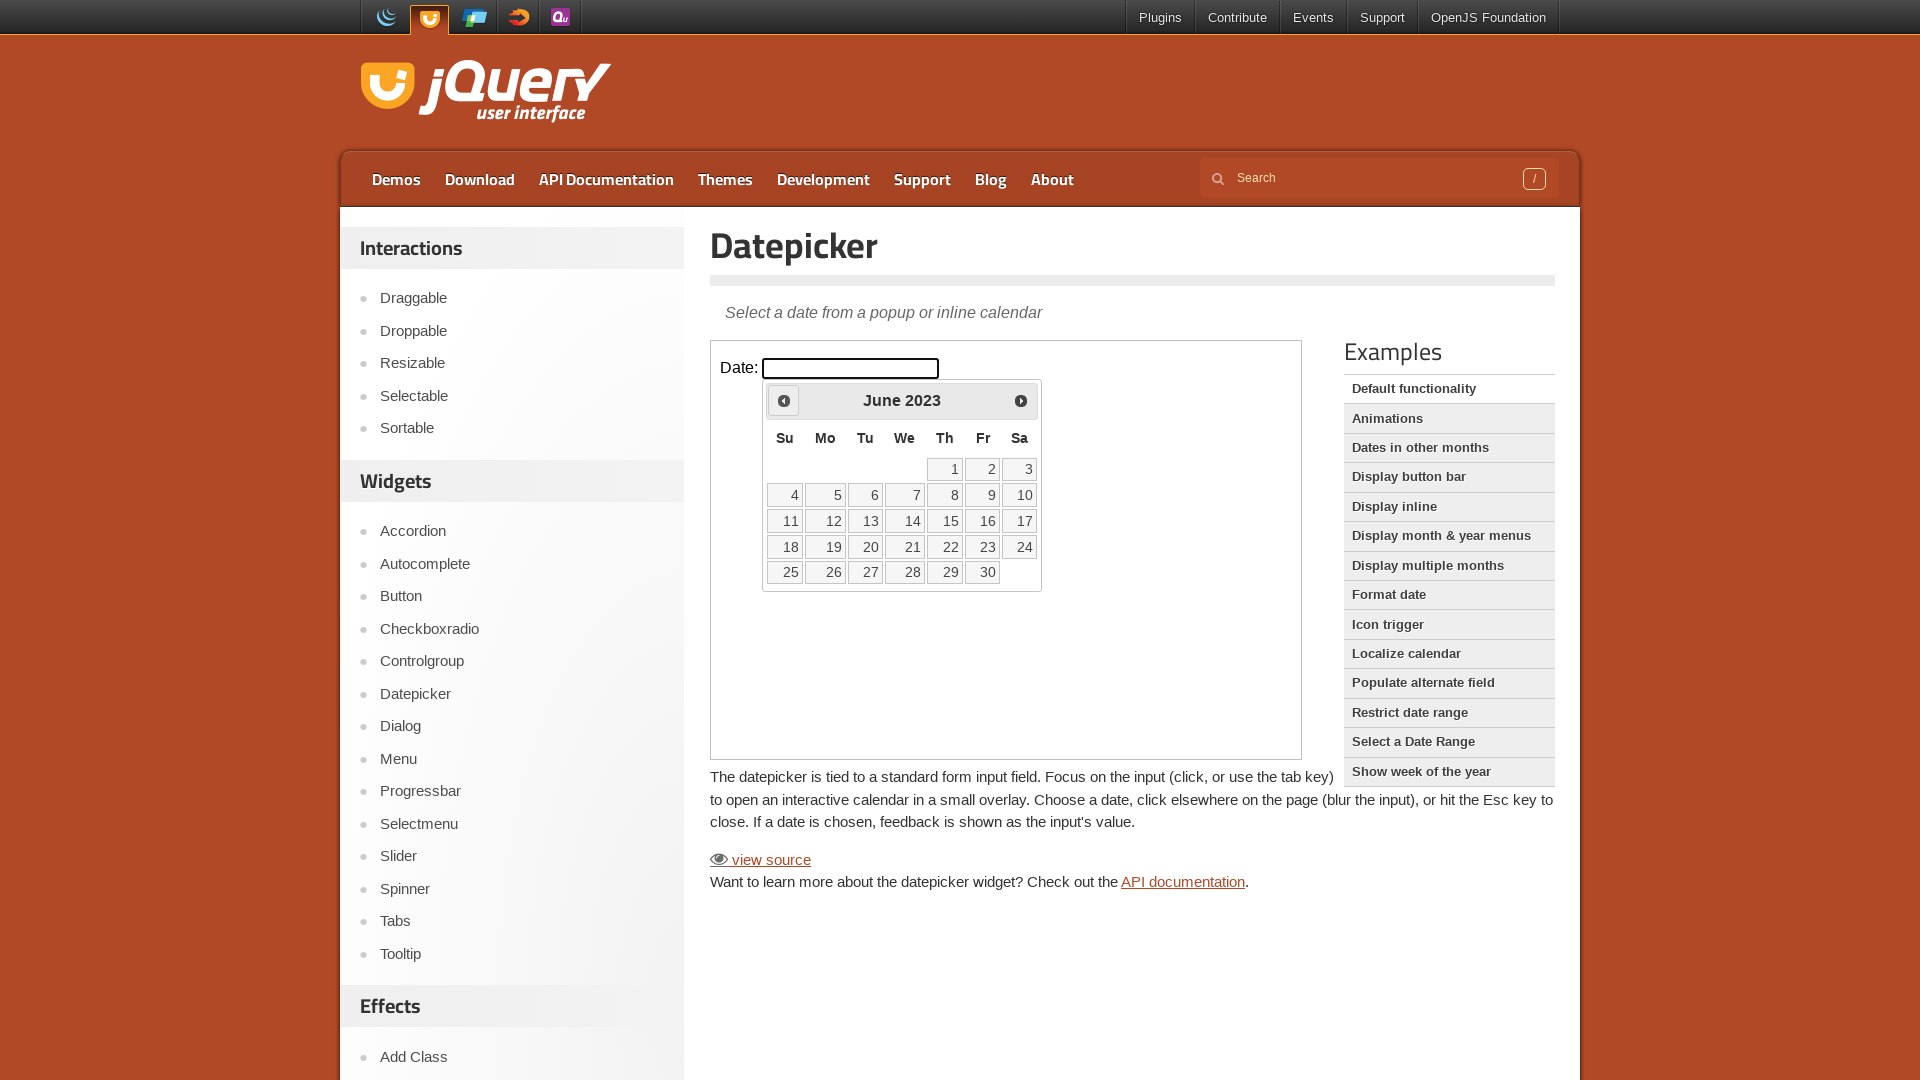

Clicked previous arrow to navigate backwards (currently at June 2023) at (784, 400) on iframe >> nth=0 >> internal:control=enter-frame >> xpath=//span[@class='ui-icon 
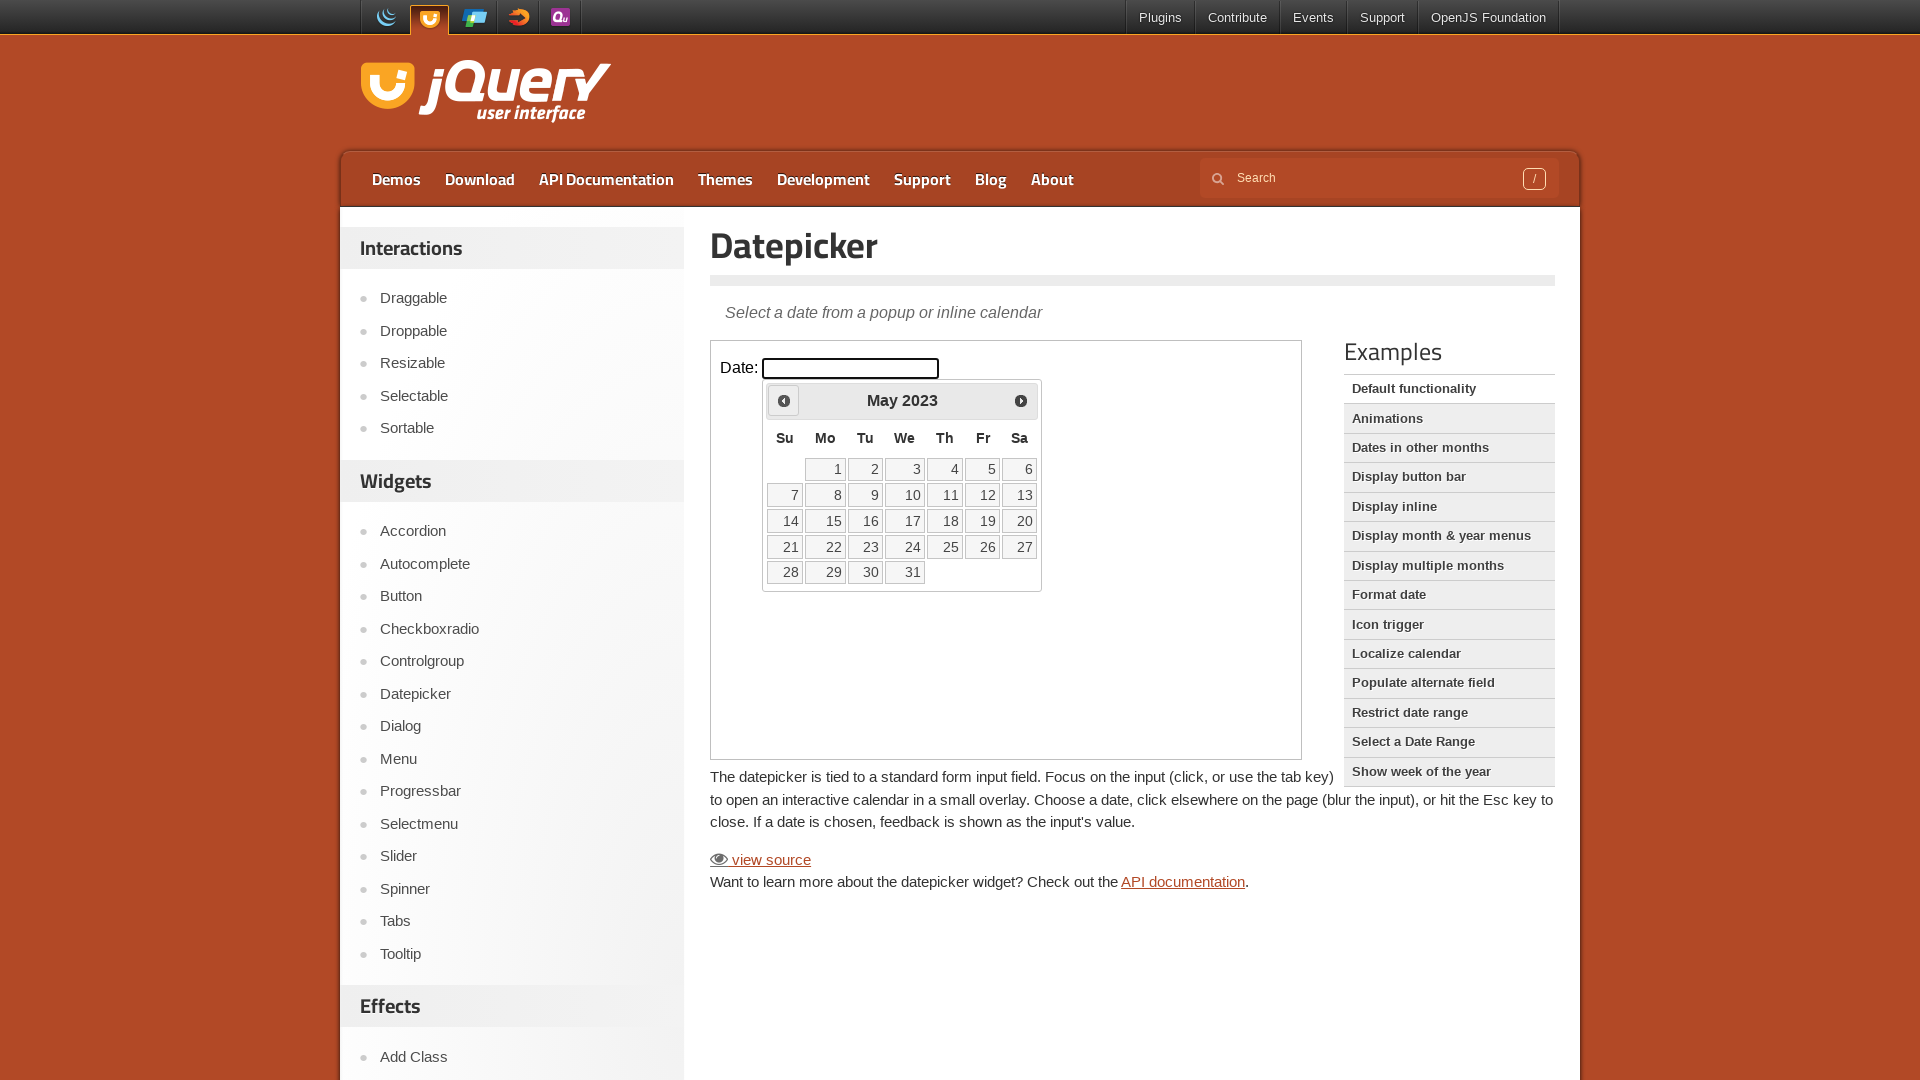

Waited 200ms for calendar to update
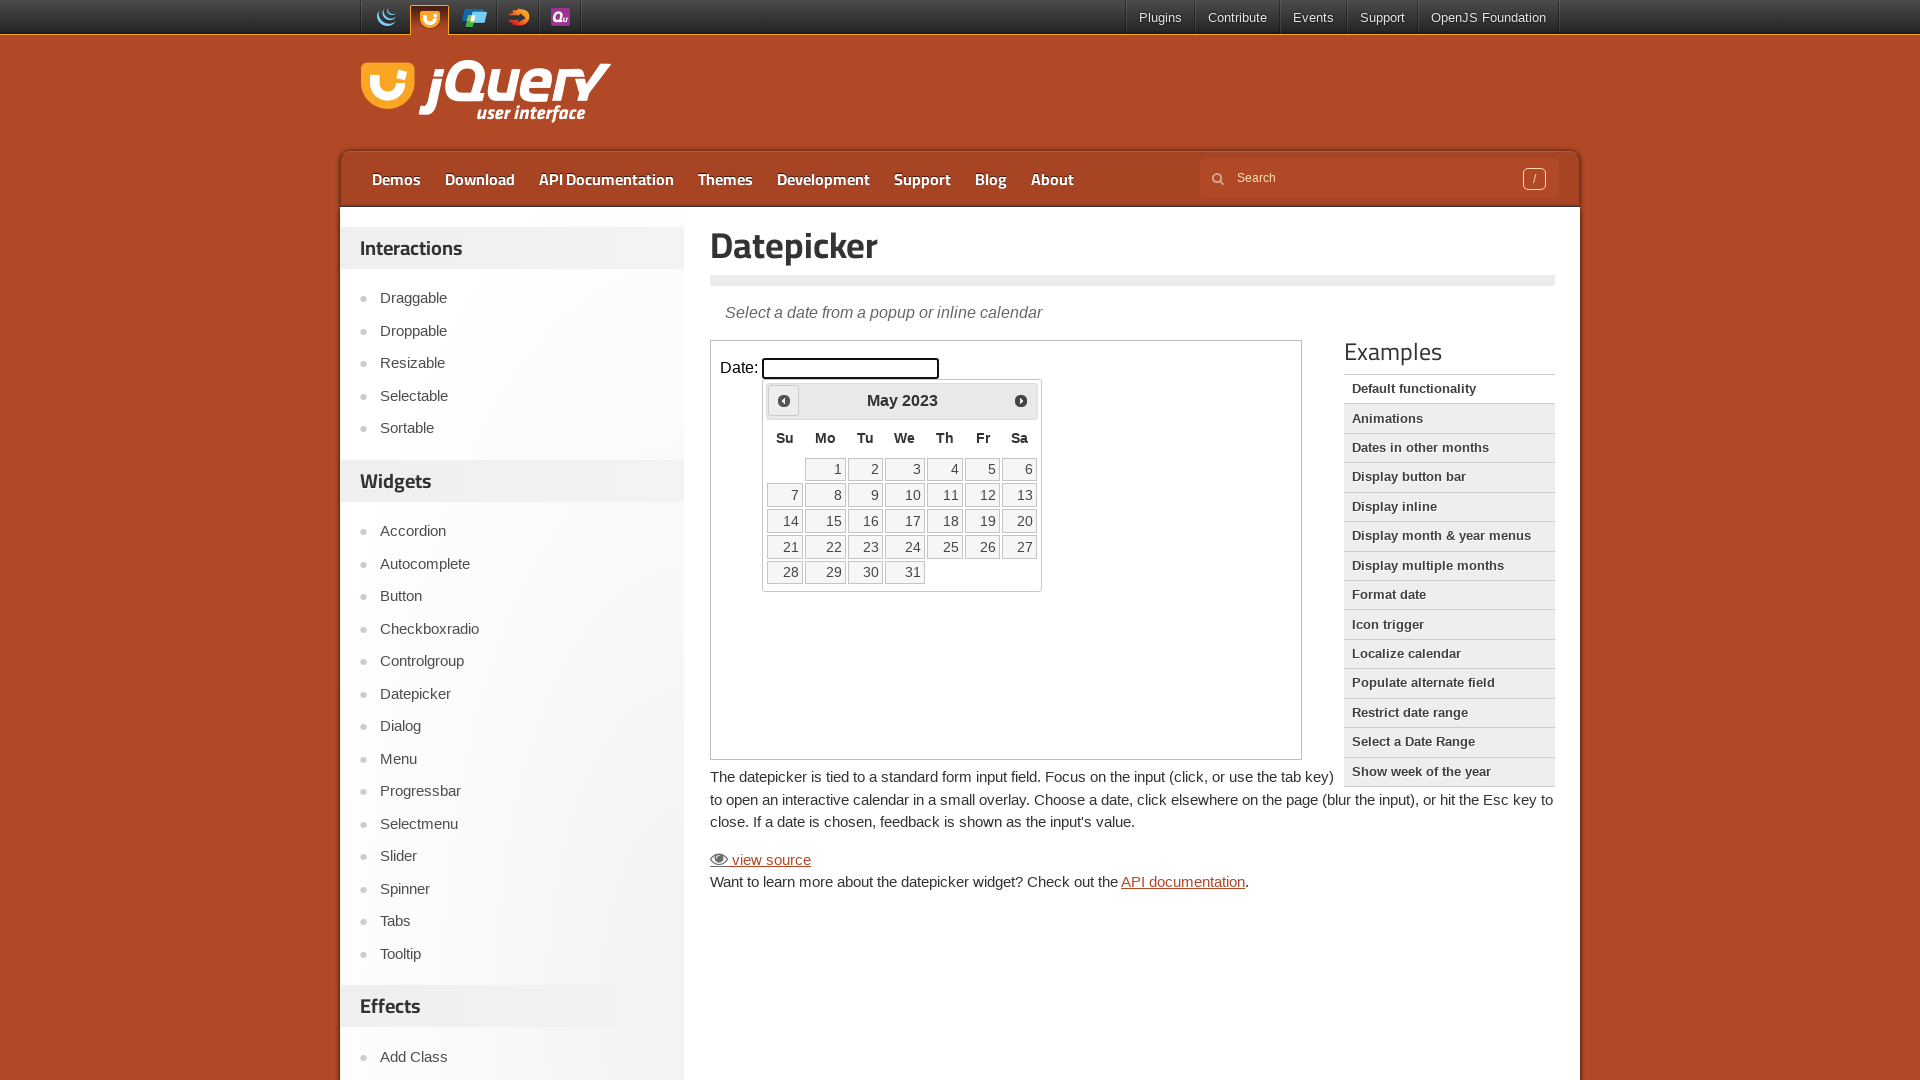

Clicked previous arrow to navigate backwards (currently at May 2023) at (784, 400) on iframe >> nth=0 >> internal:control=enter-frame >> xpath=//span[@class='ui-icon 
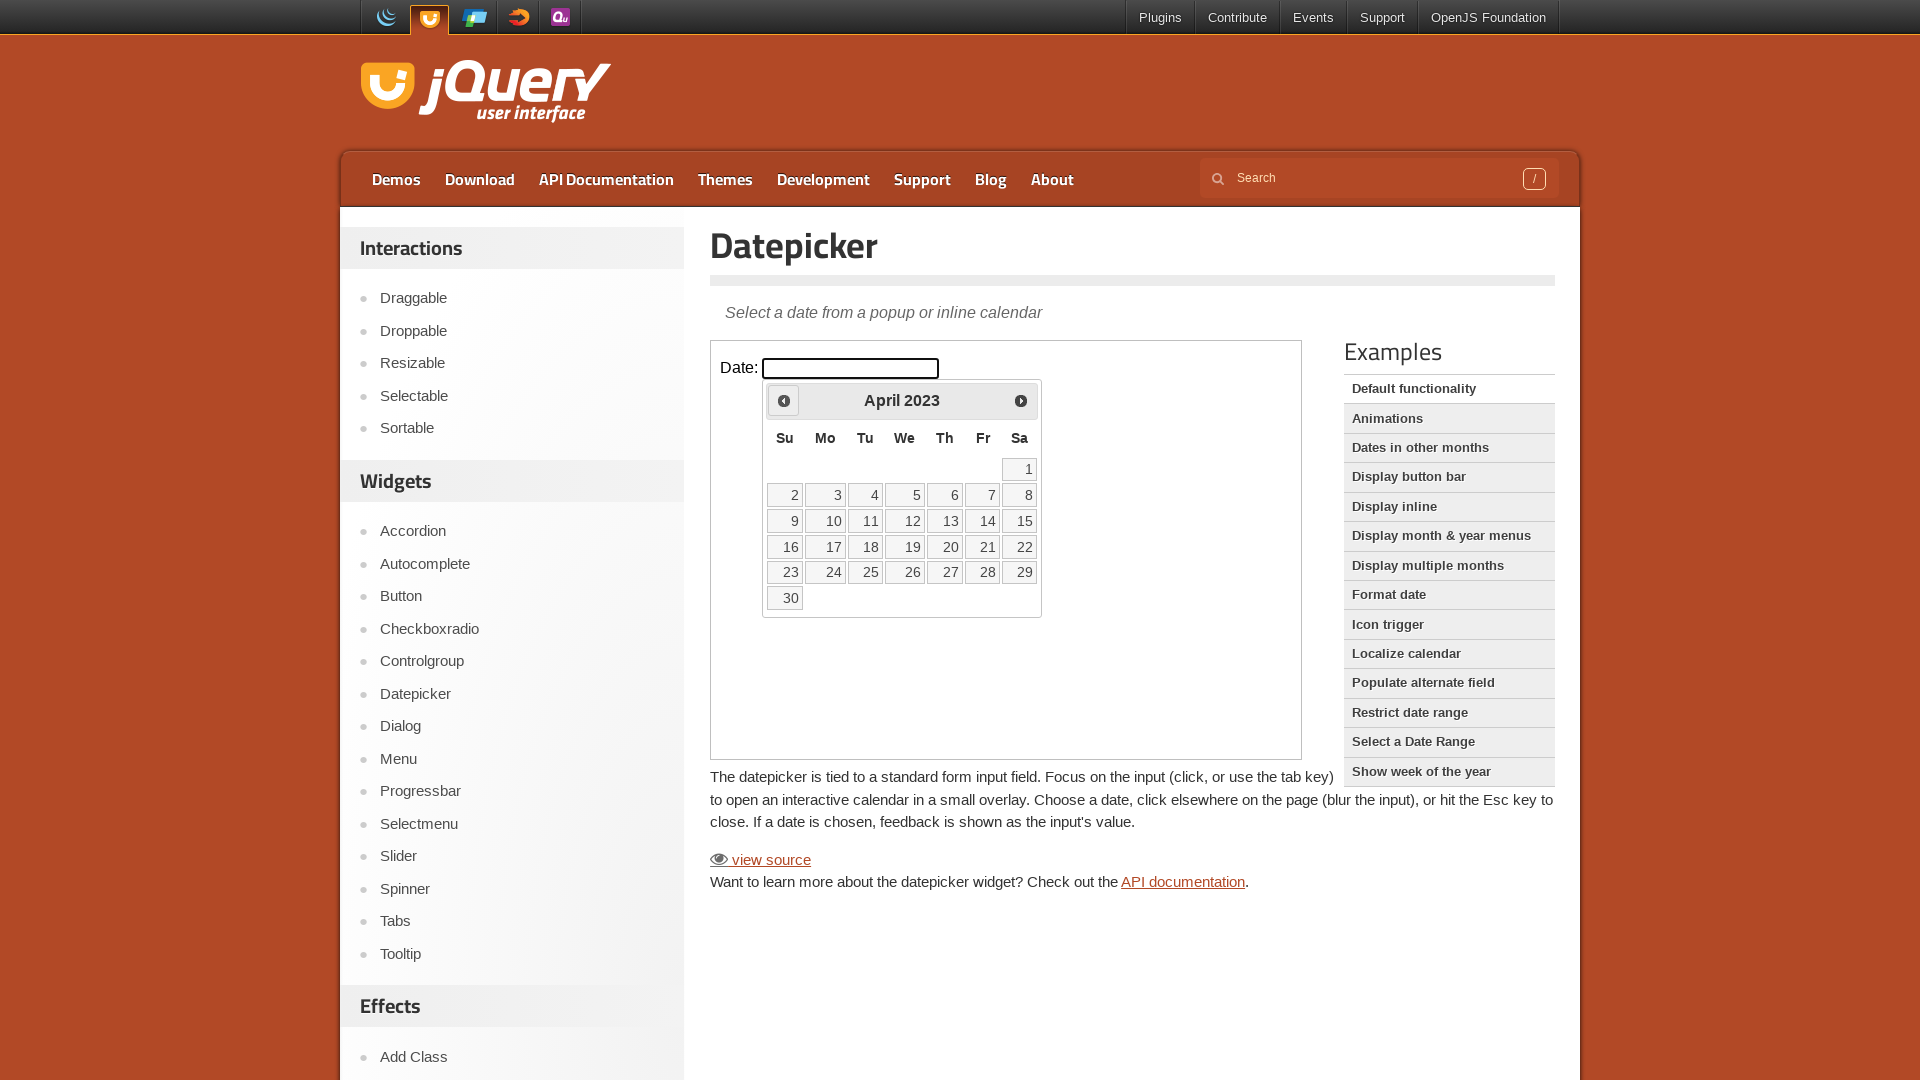

Waited 200ms for calendar to update
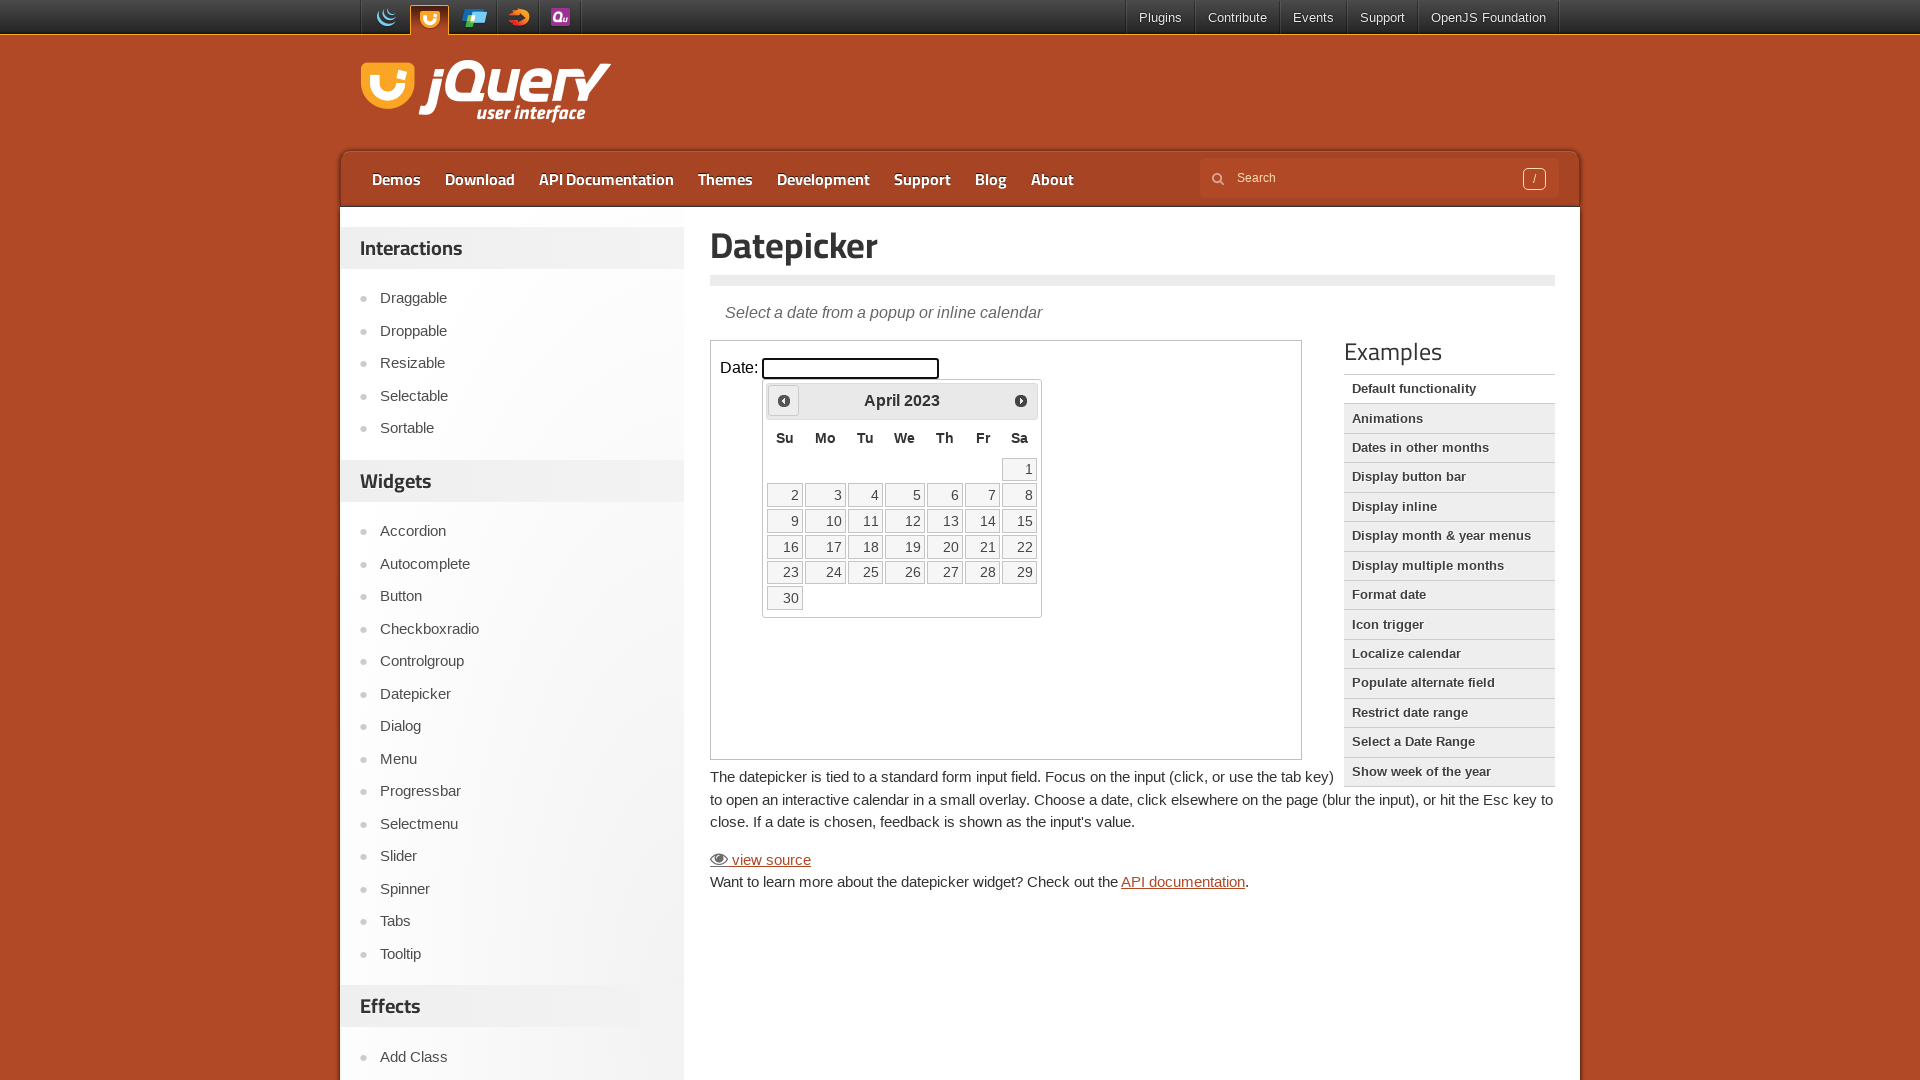

Clicked previous arrow to navigate backwards (currently at April 2023) at (784, 400) on iframe >> nth=0 >> internal:control=enter-frame >> xpath=//span[@class='ui-icon 
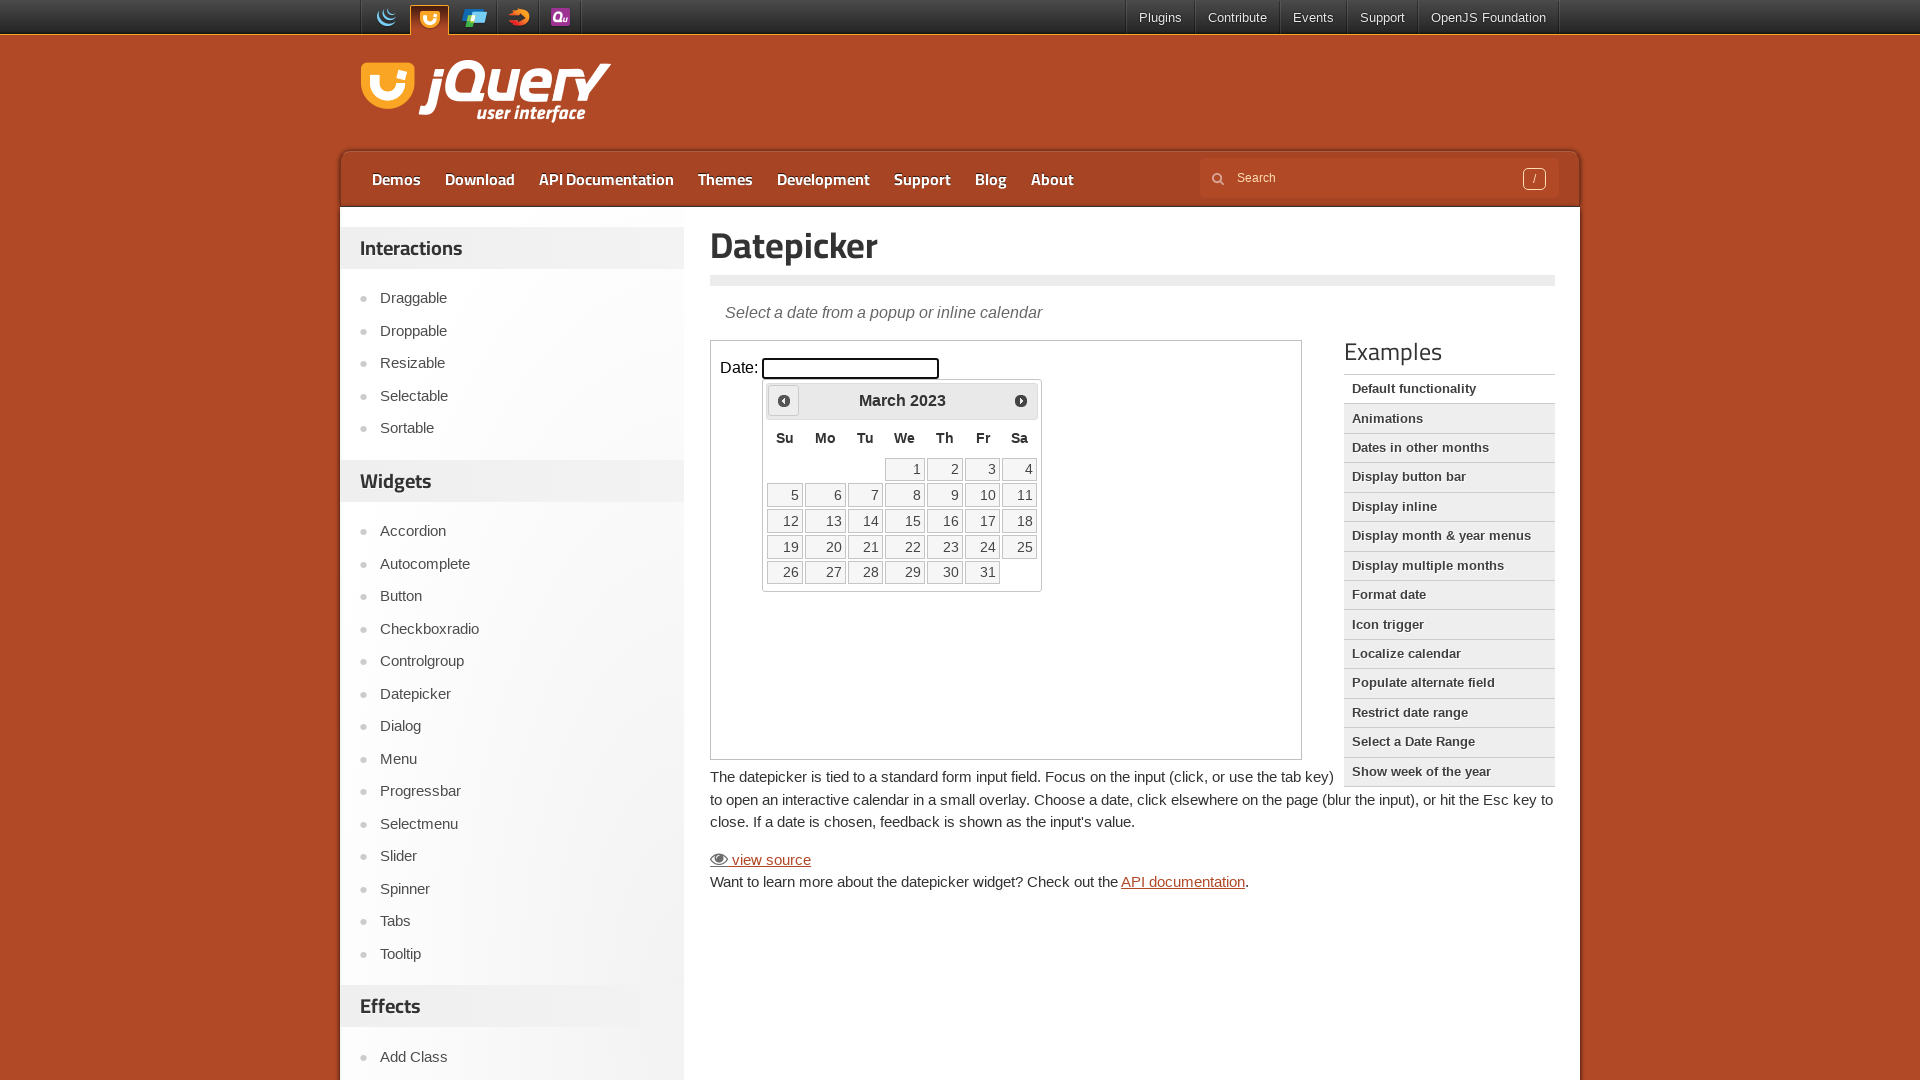

Waited 200ms for calendar to update
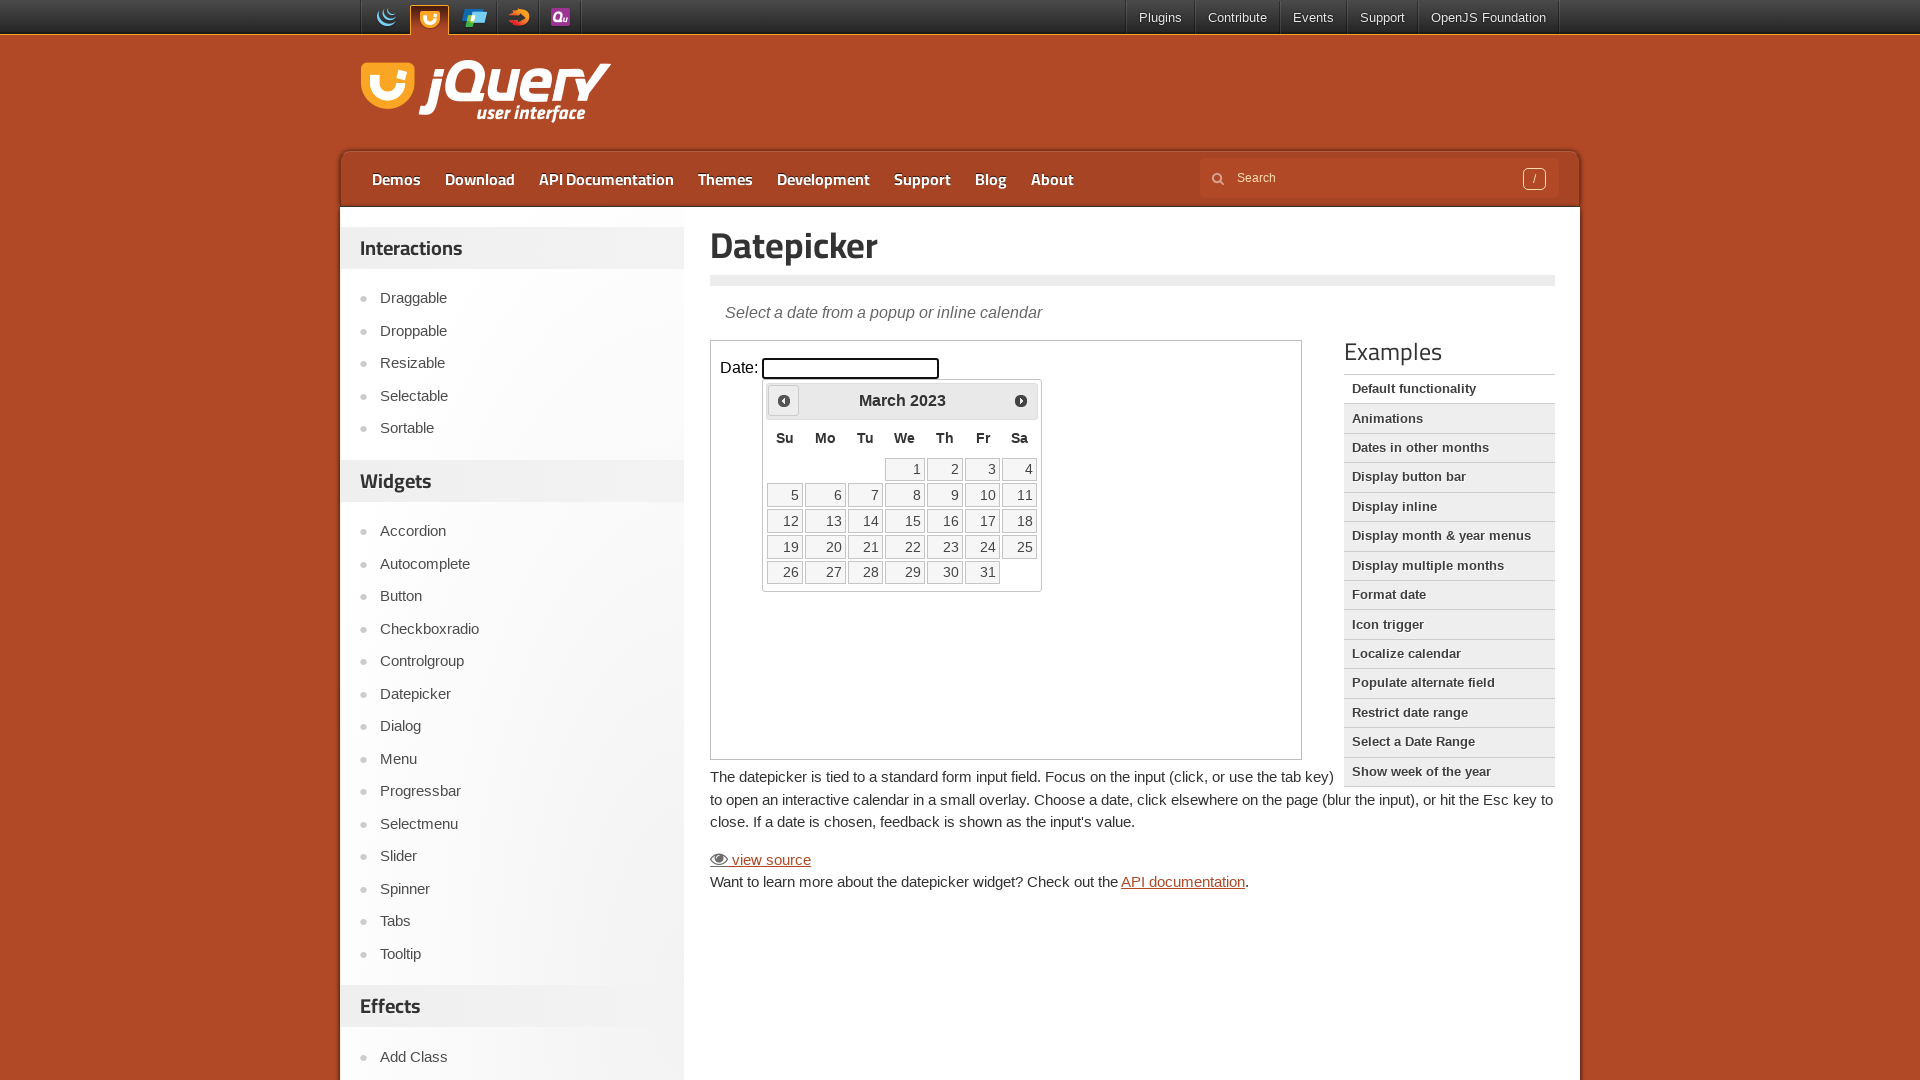

Clicked previous arrow to navigate backwards (currently at March 2023) at (784, 400) on iframe >> nth=0 >> internal:control=enter-frame >> xpath=//span[@class='ui-icon 
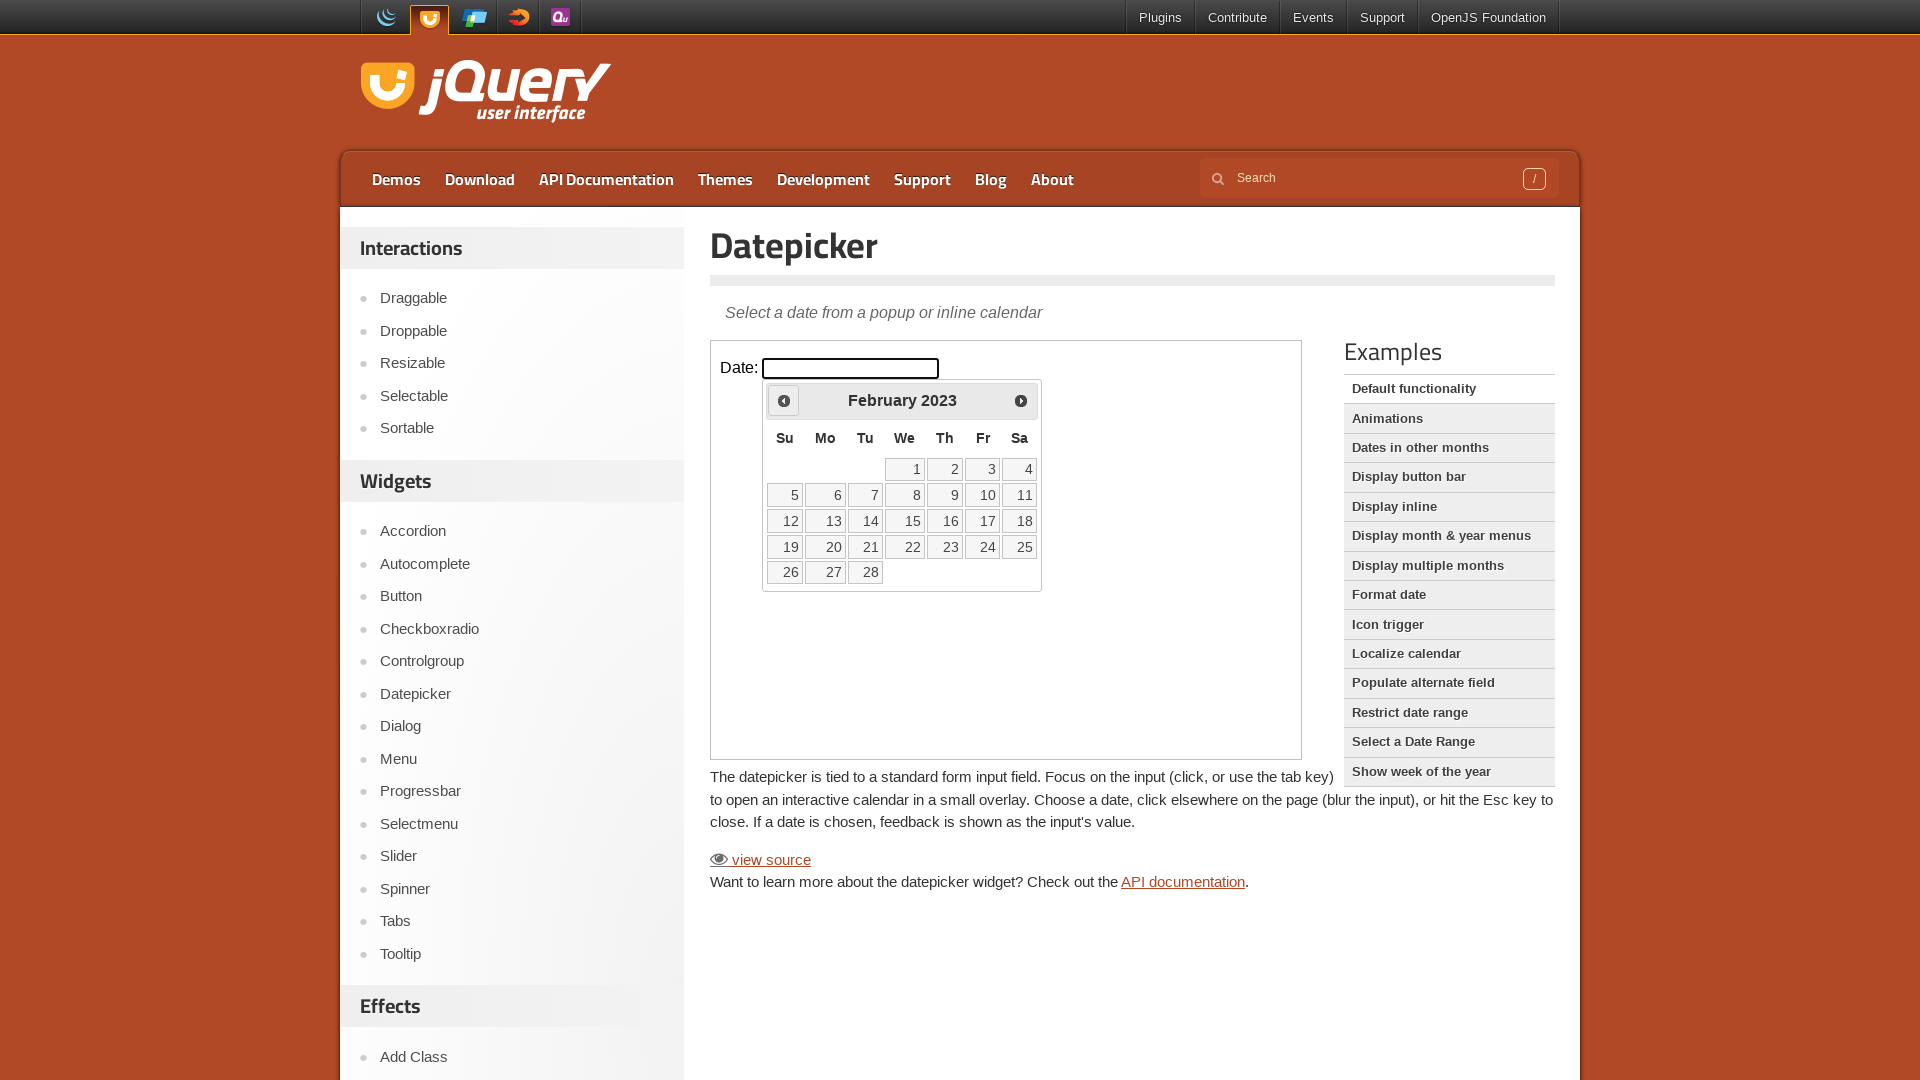

Waited 200ms for calendar to update
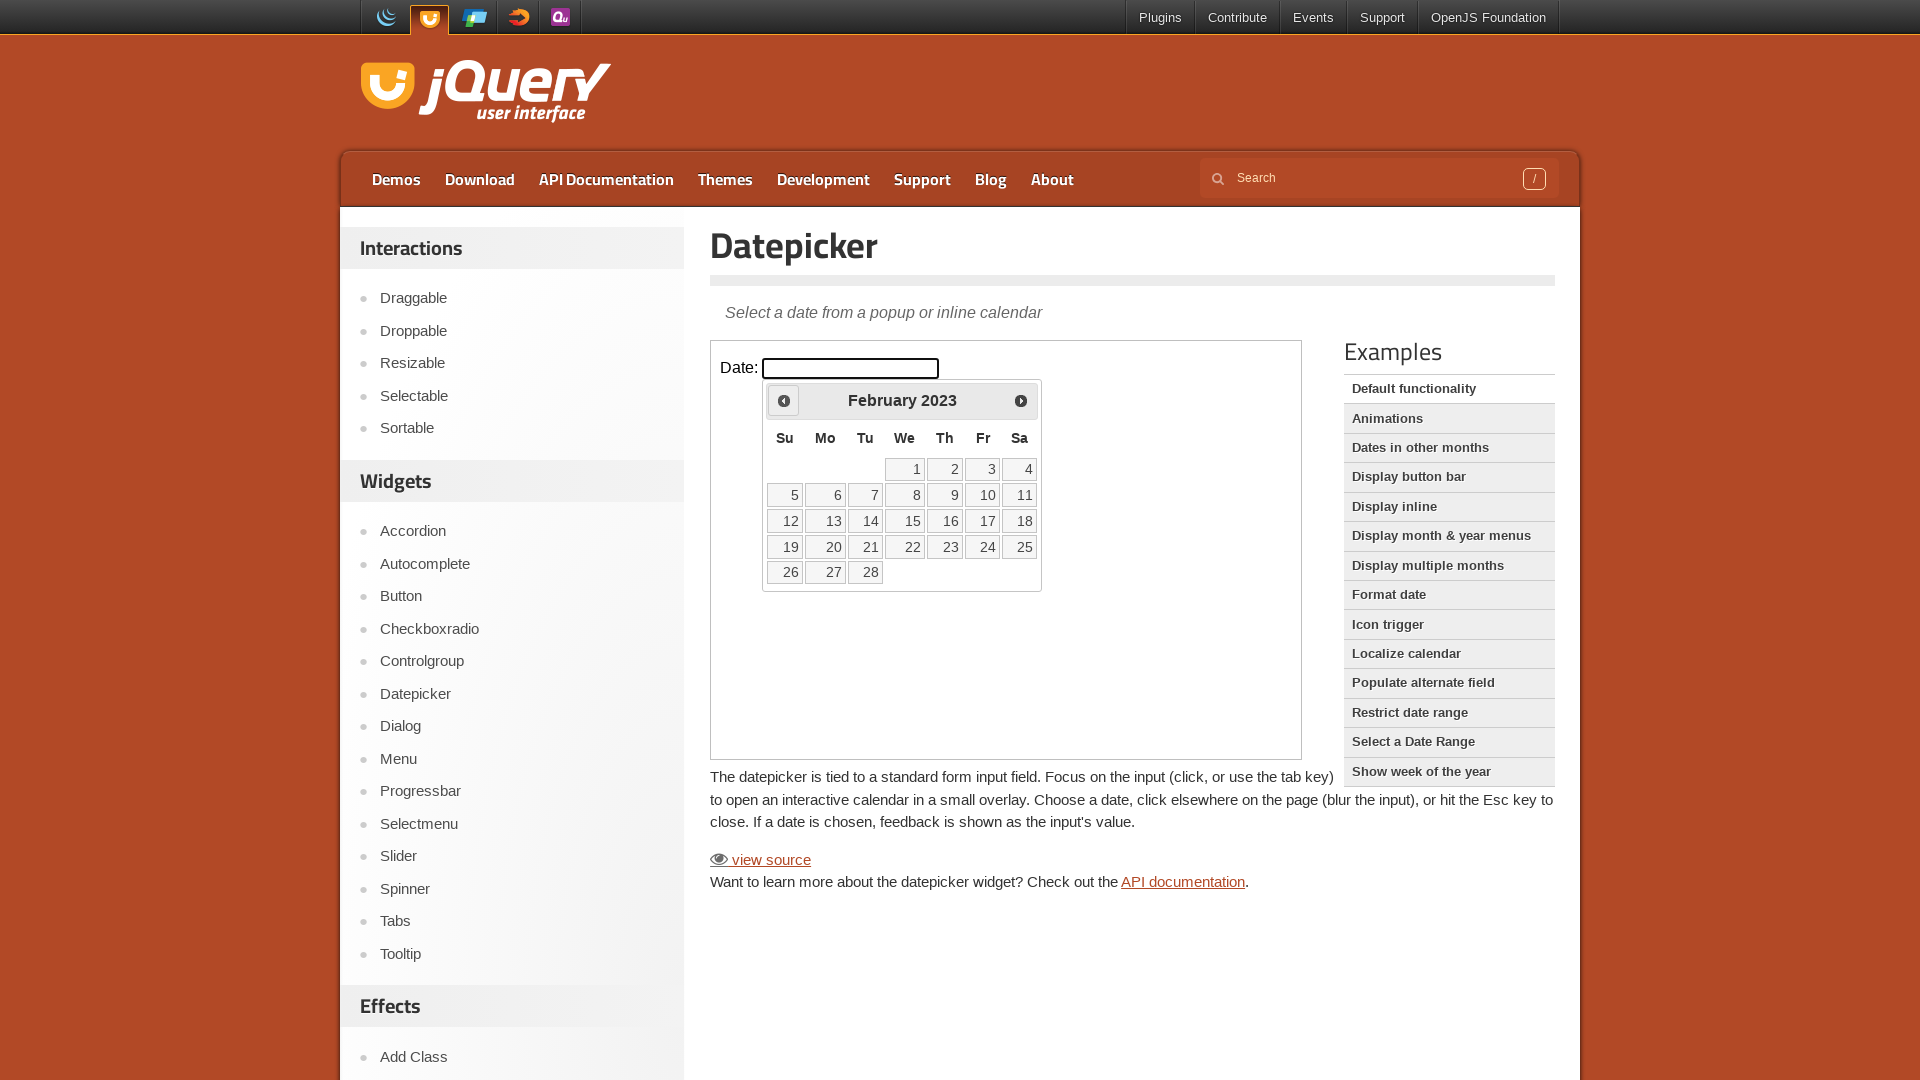

Clicked previous arrow to navigate backwards (currently at February 2023) at (784, 400) on iframe >> nth=0 >> internal:control=enter-frame >> xpath=//span[@class='ui-icon 
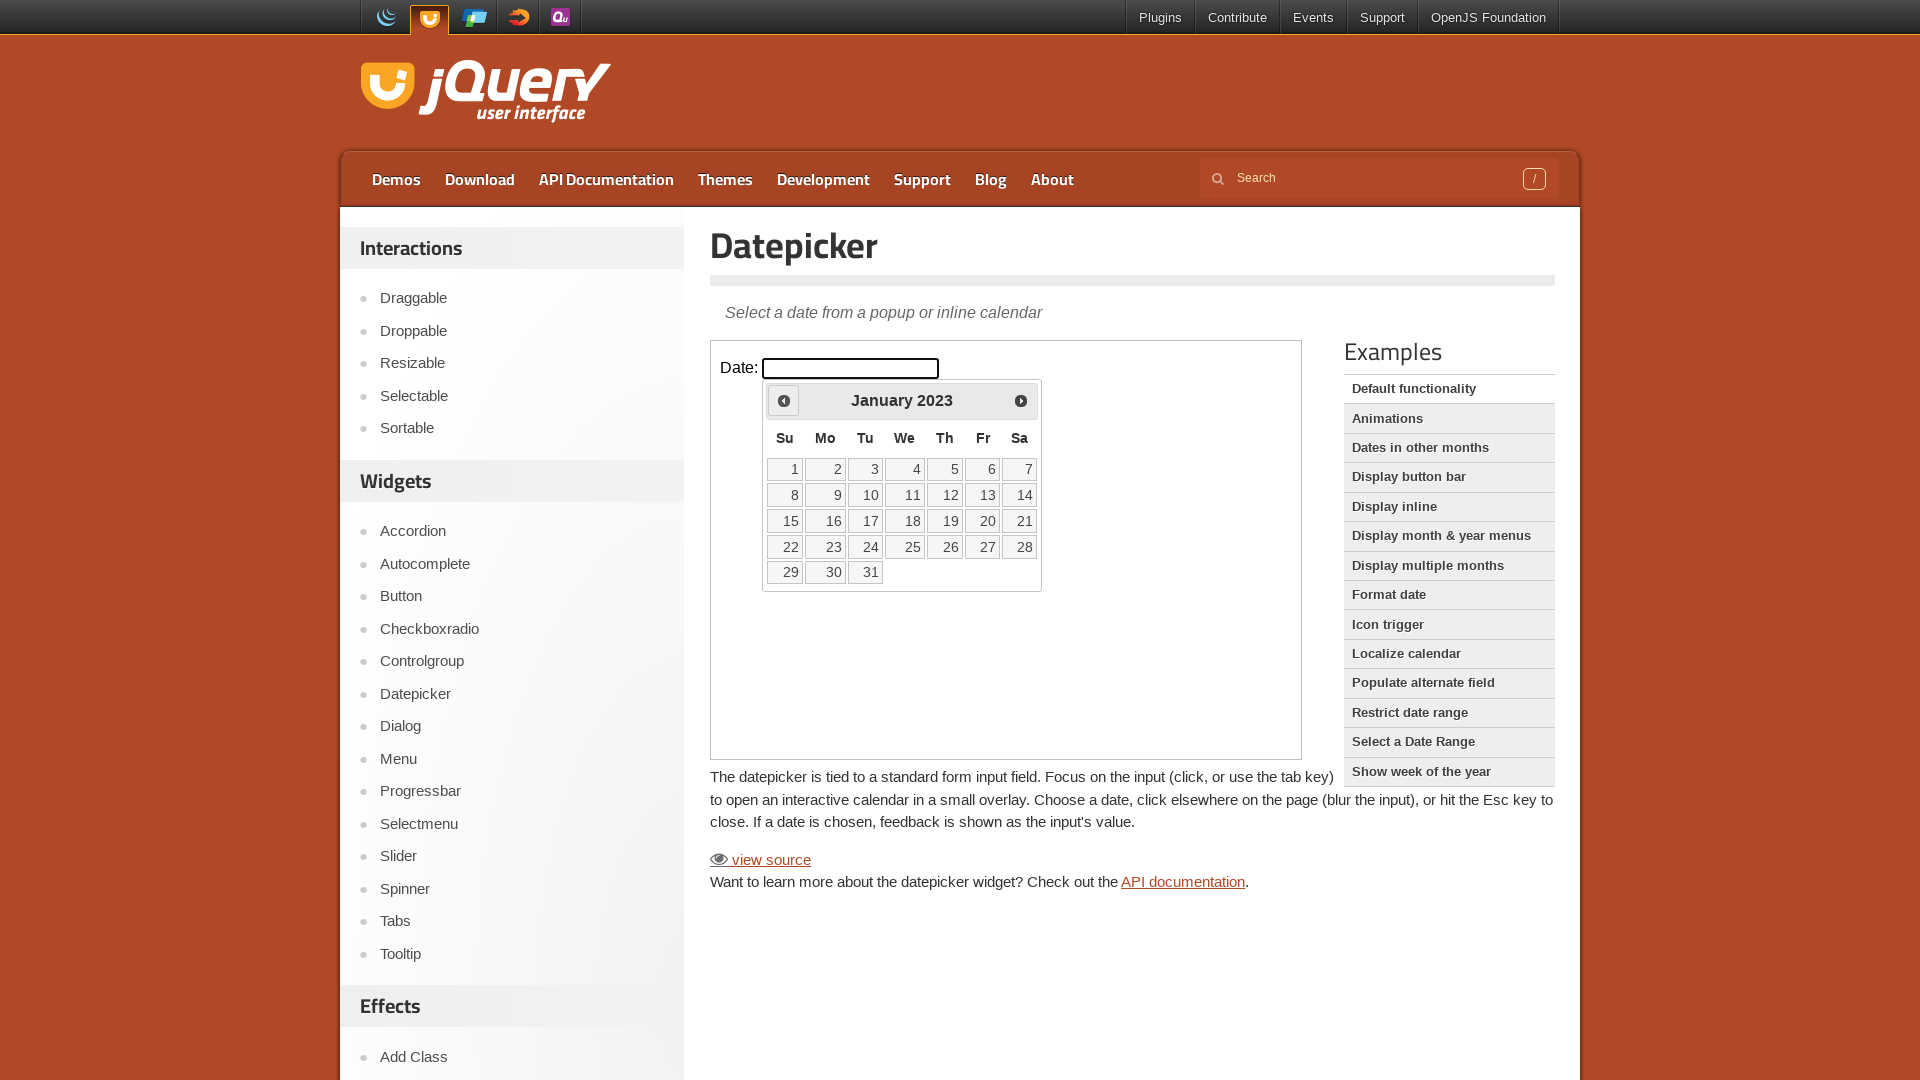

Waited 200ms for calendar to update
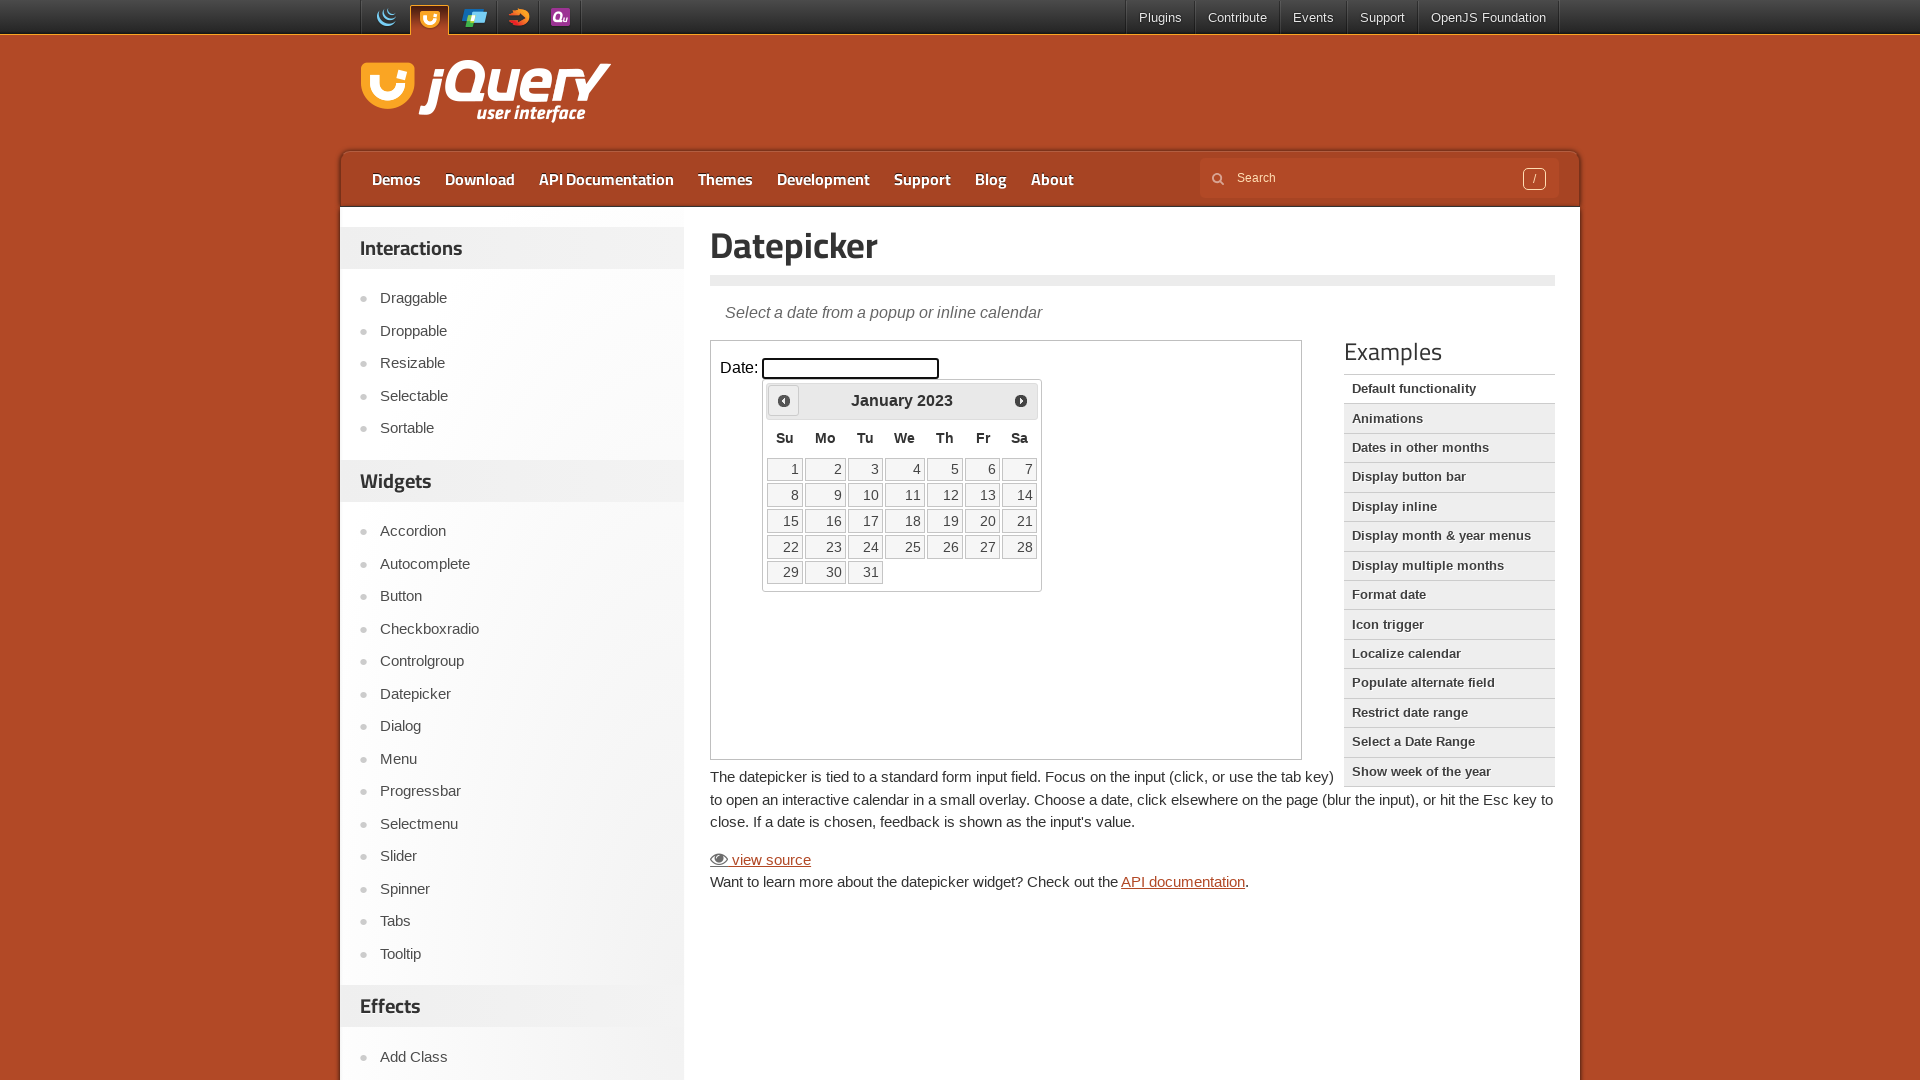

Clicked previous arrow to navigate backwards (currently at January 2023) at (784, 400) on iframe >> nth=0 >> internal:control=enter-frame >> xpath=//span[@class='ui-icon 
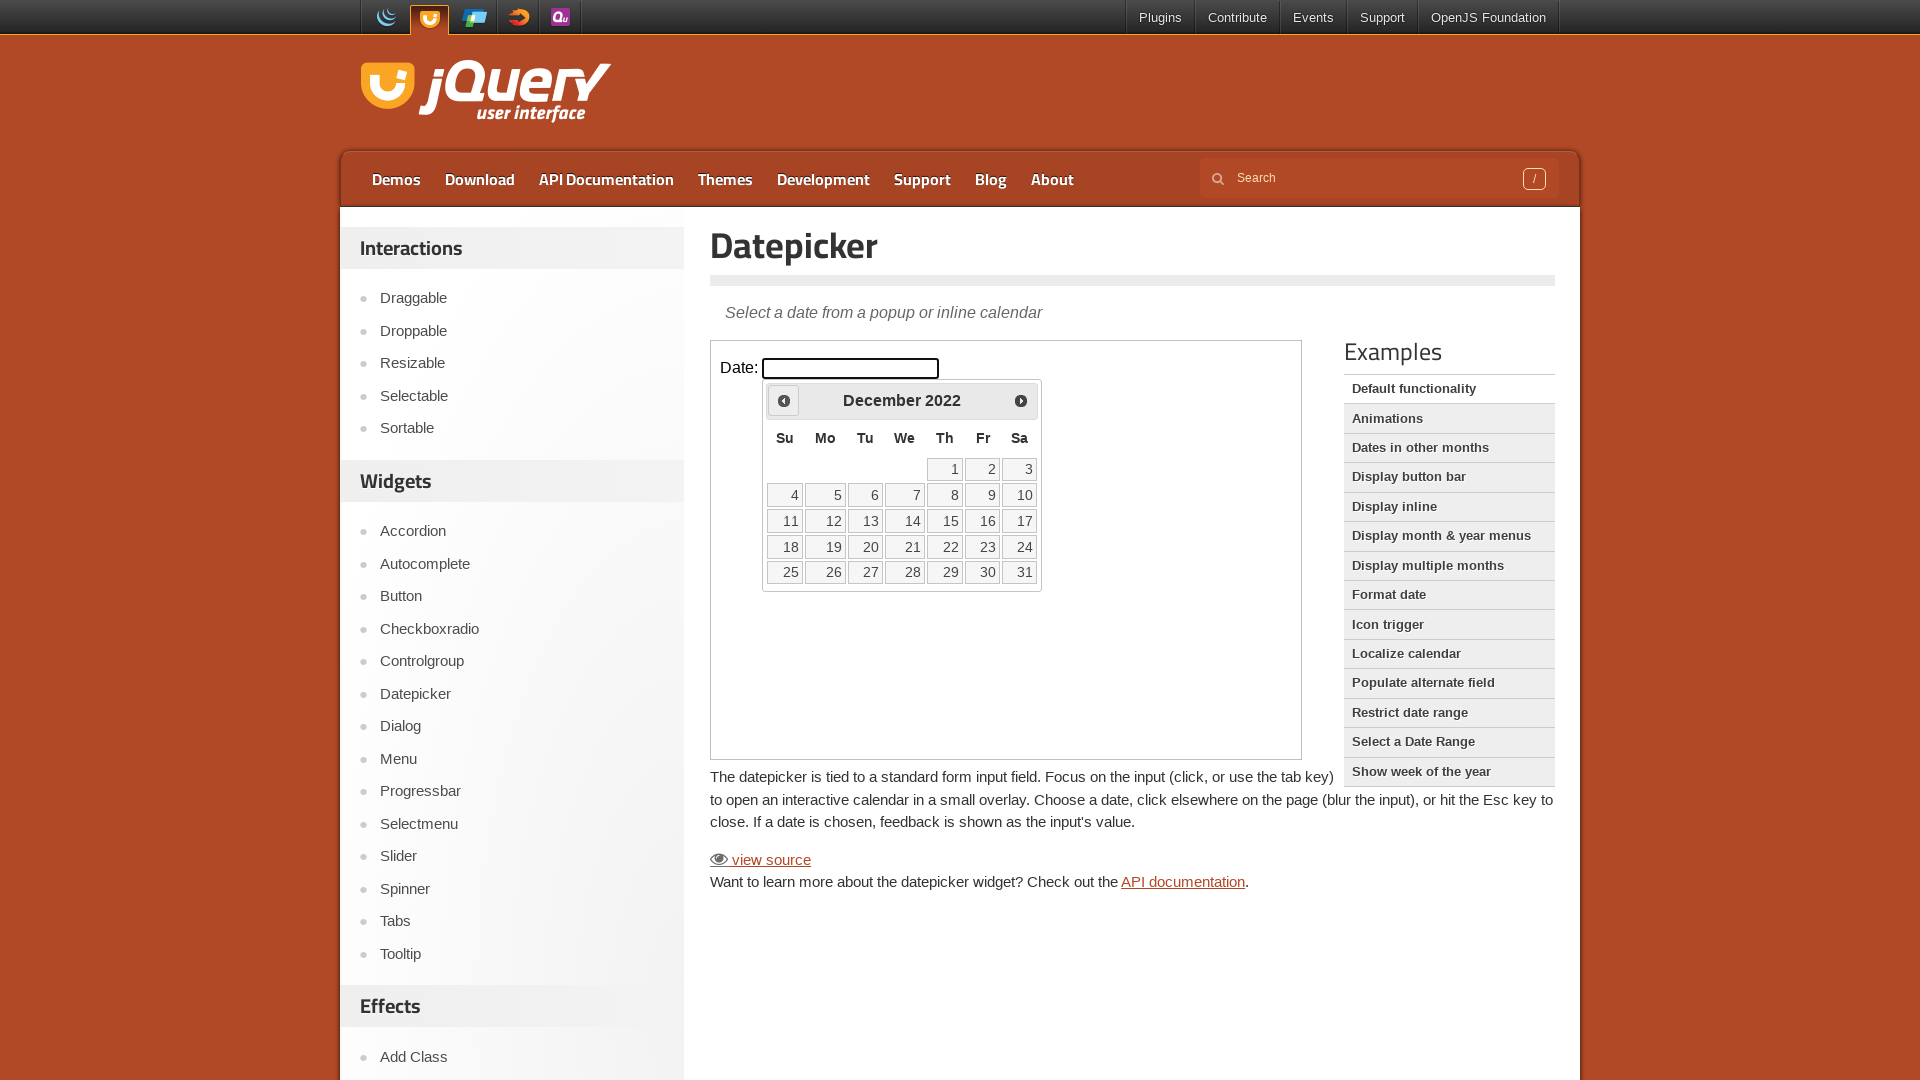

Waited 200ms for calendar to update
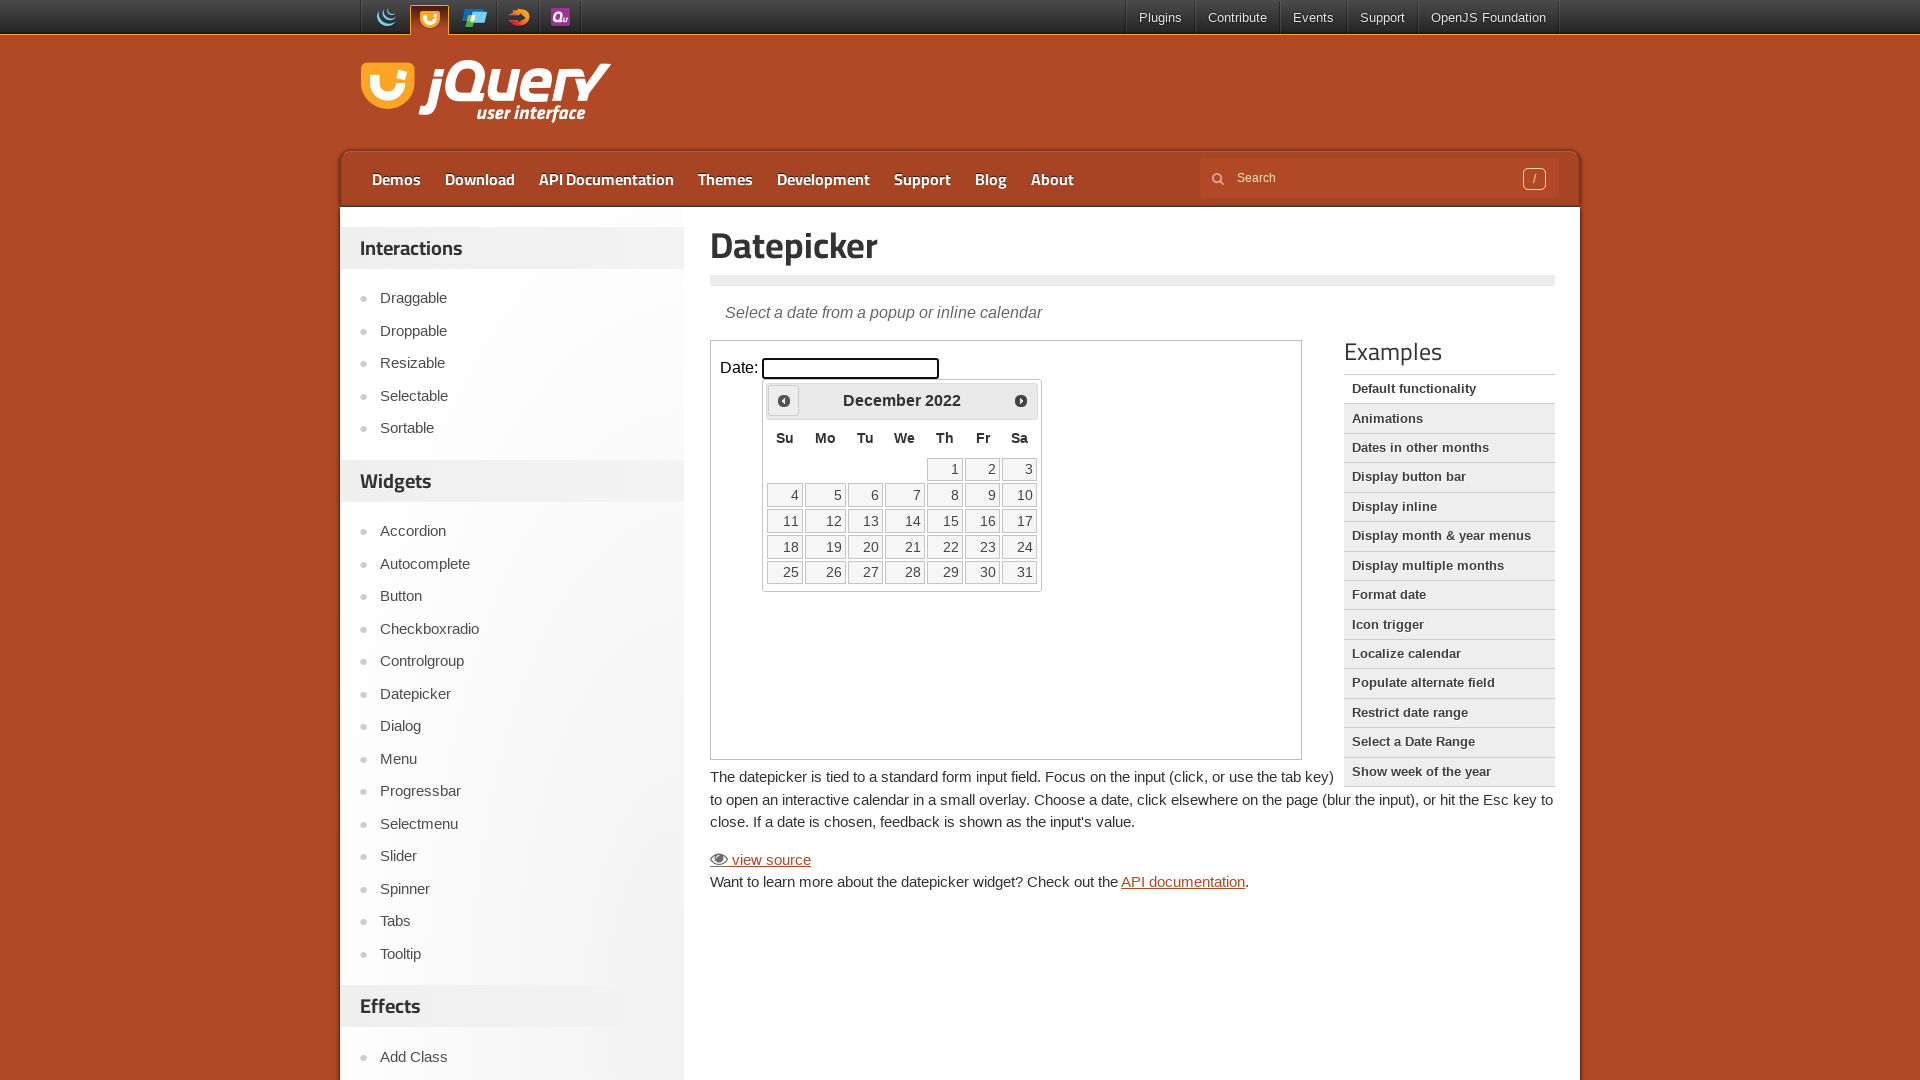

Clicked previous arrow to navigate backwards (currently at December 2022) at (784, 400) on iframe >> nth=0 >> internal:control=enter-frame >> xpath=//span[@class='ui-icon 
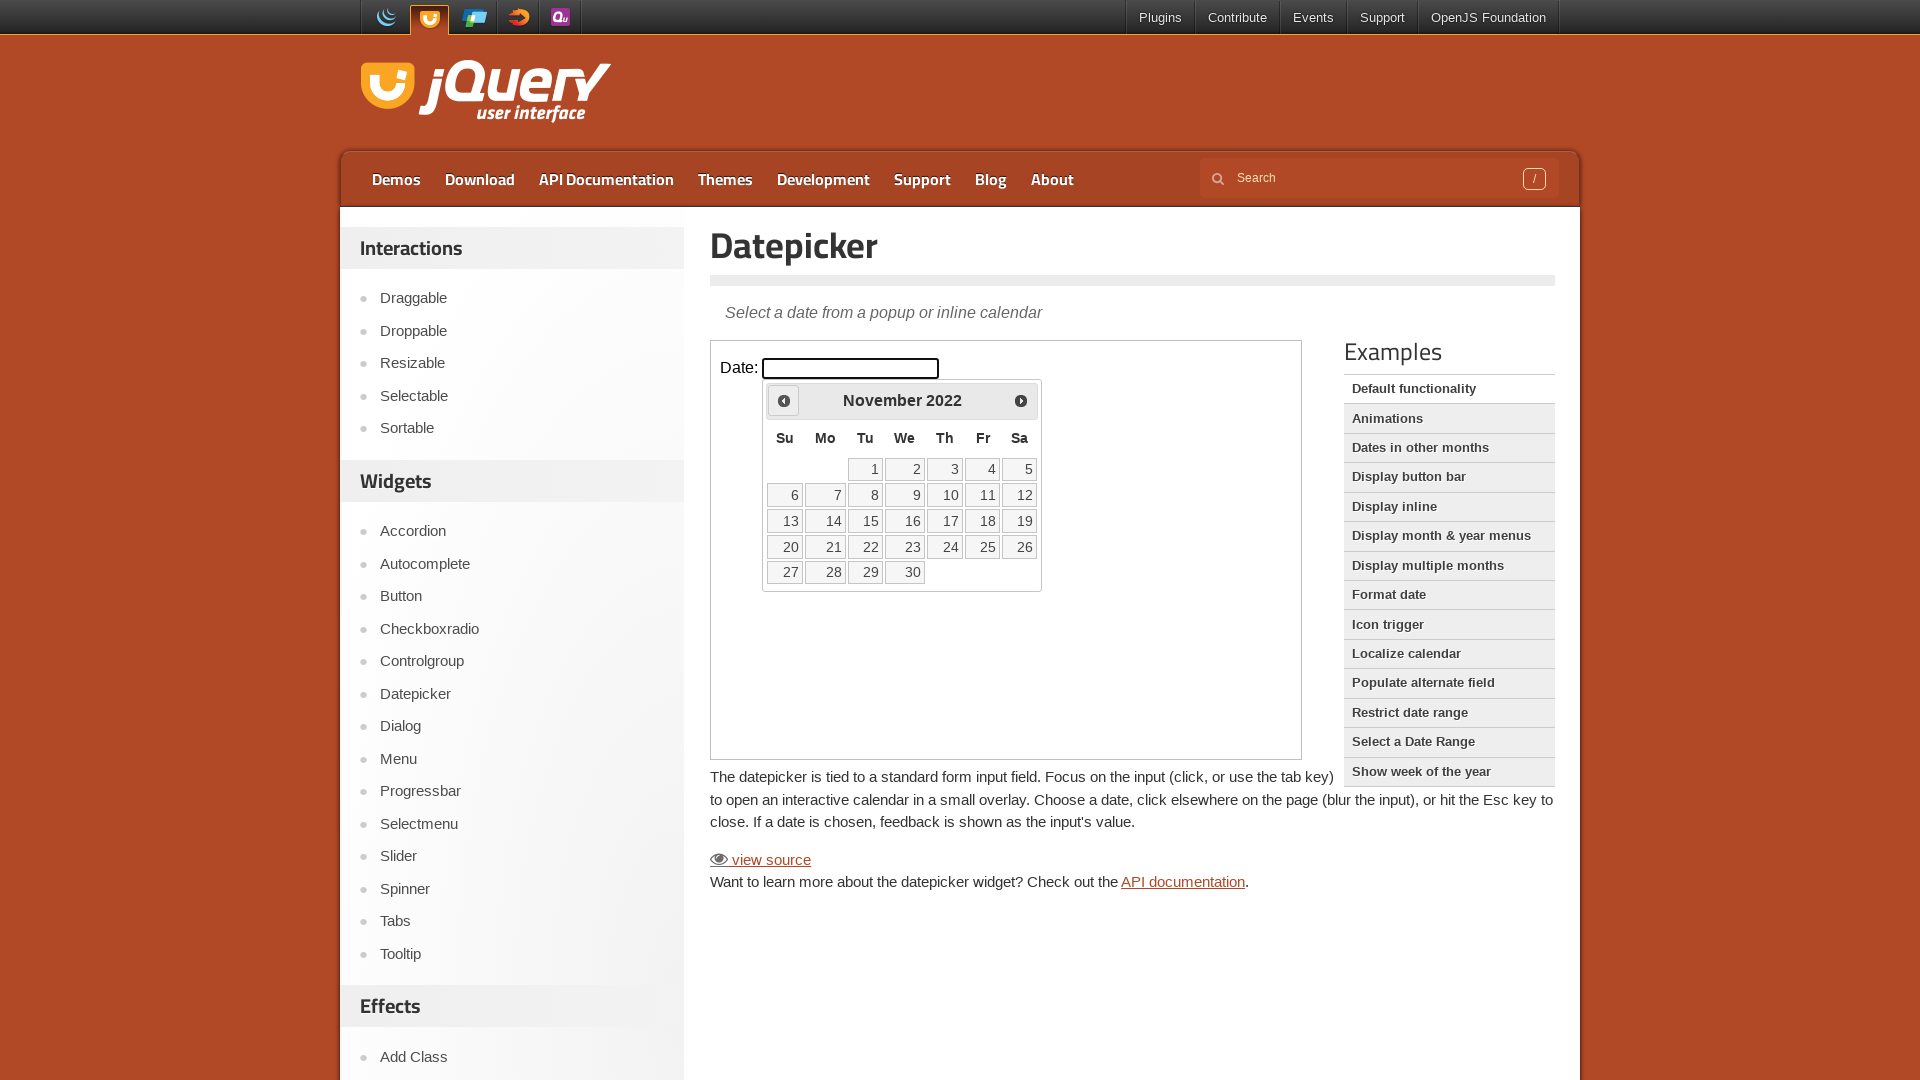

Waited 200ms for calendar to update
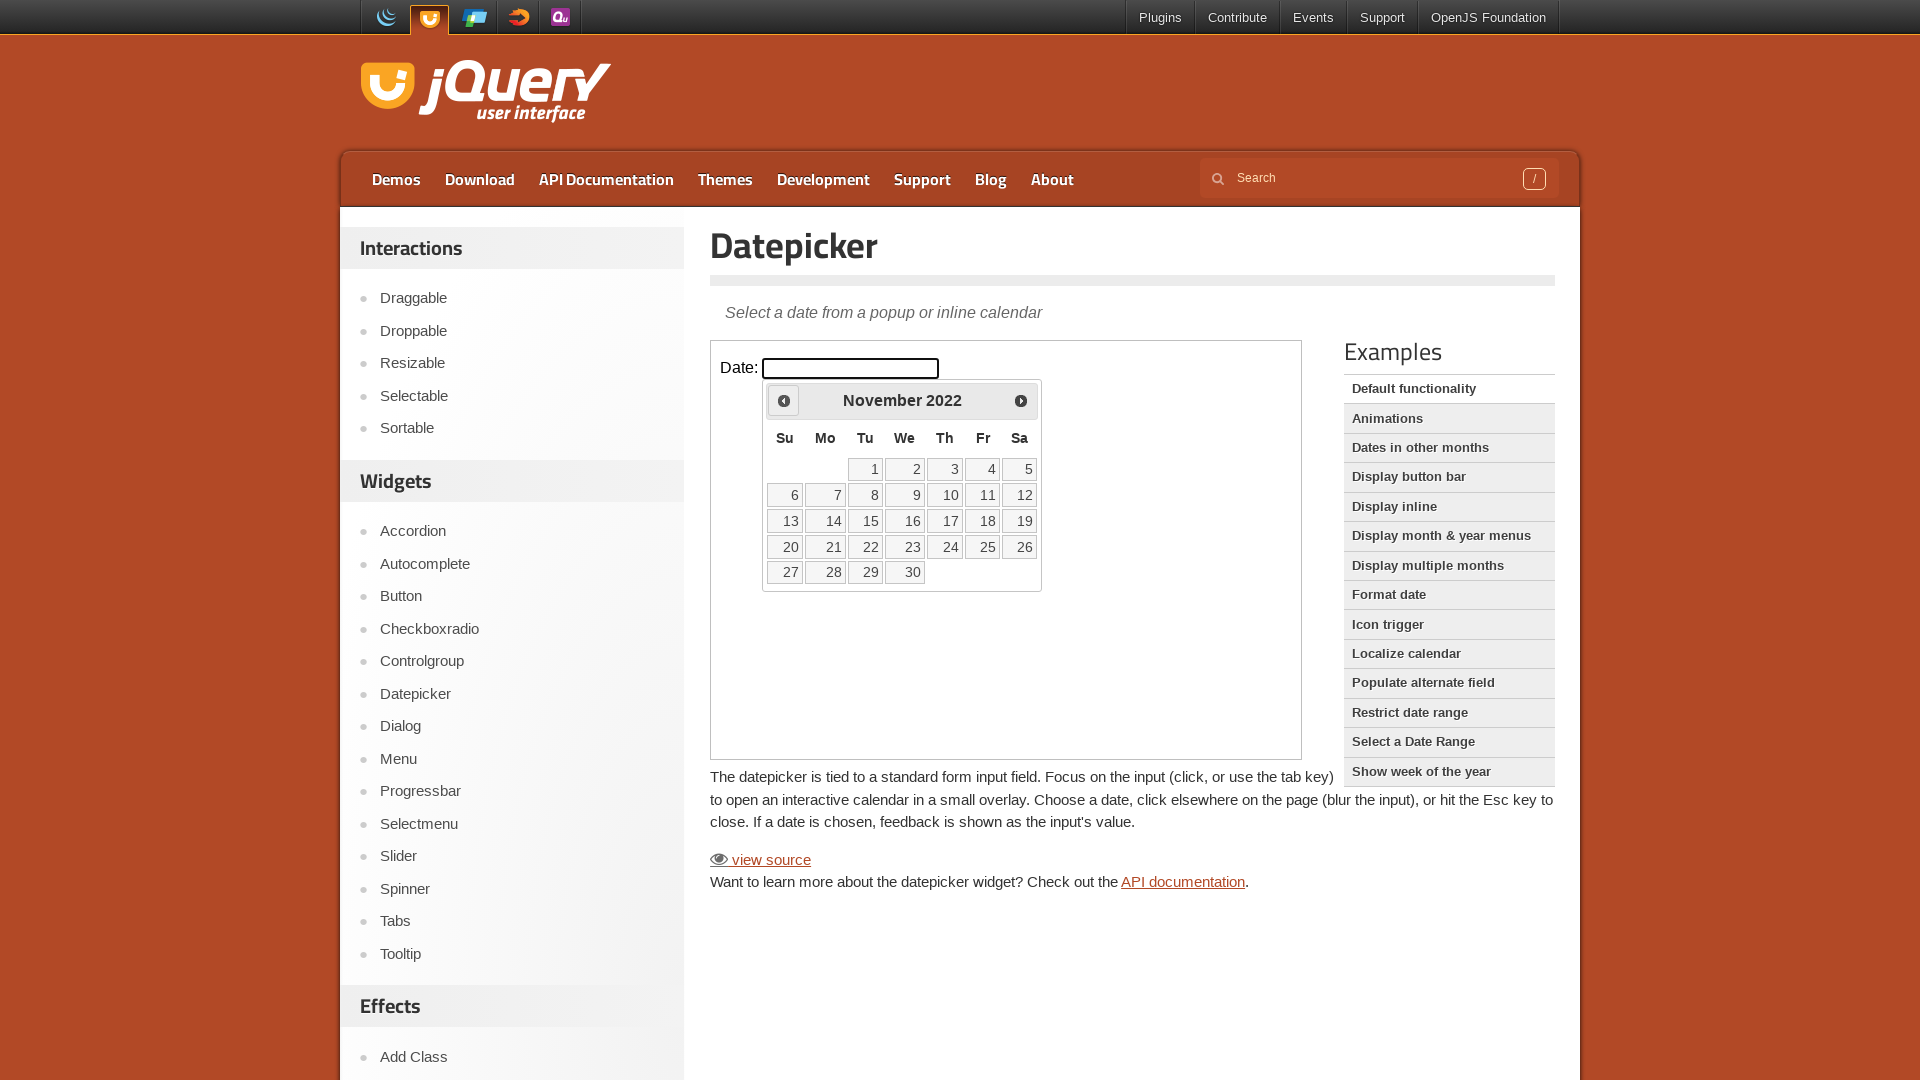

Clicked previous arrow to navigate backwards (currently at November 2022) at (784, 400) on iframe >> nth=0 >> internal:control=enter-frame >> xpath=//span[@class='ui-icon 
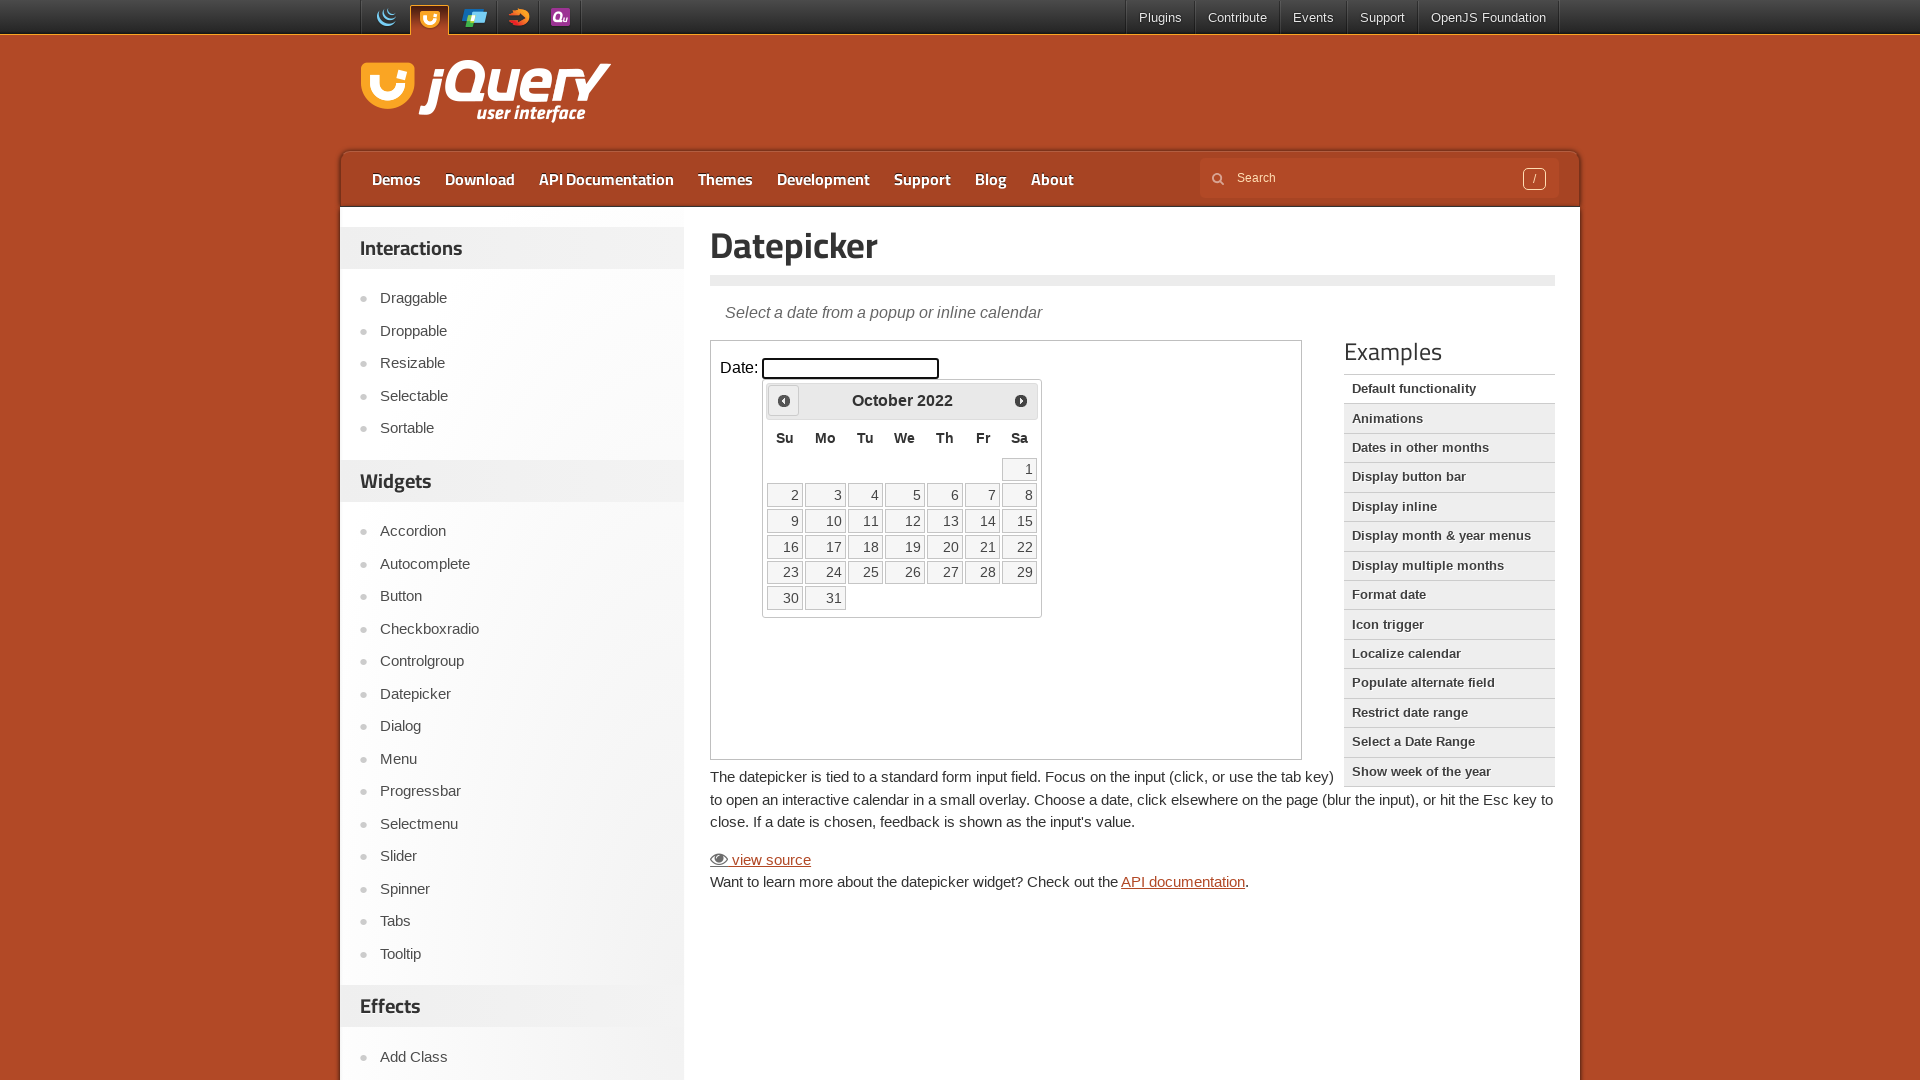

Waited 200ms for calendar to update
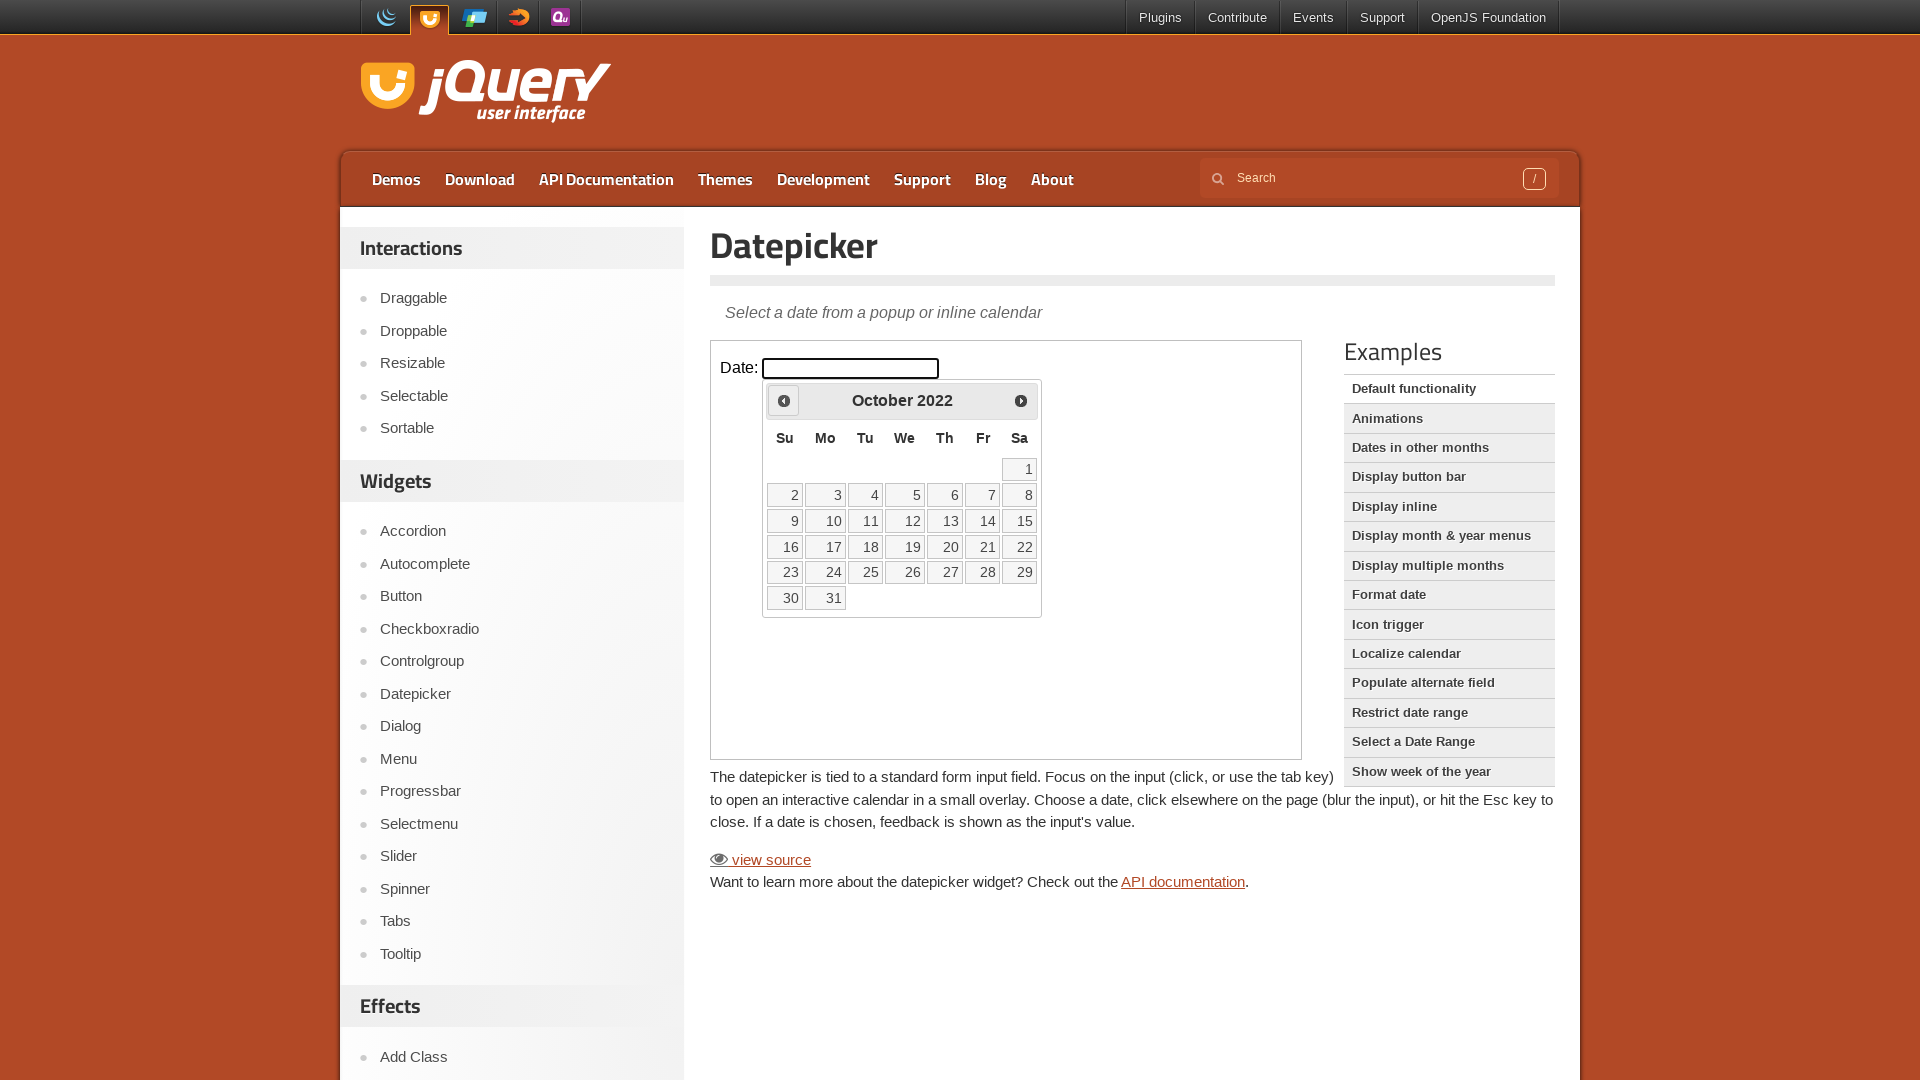

Clicked previous arrow to navigate backwards (currently at October 2022) at (784, 400) on iframe >> nth=0 >> internal:control=enter-frame >> xpath=//span[@class='ui-icon 
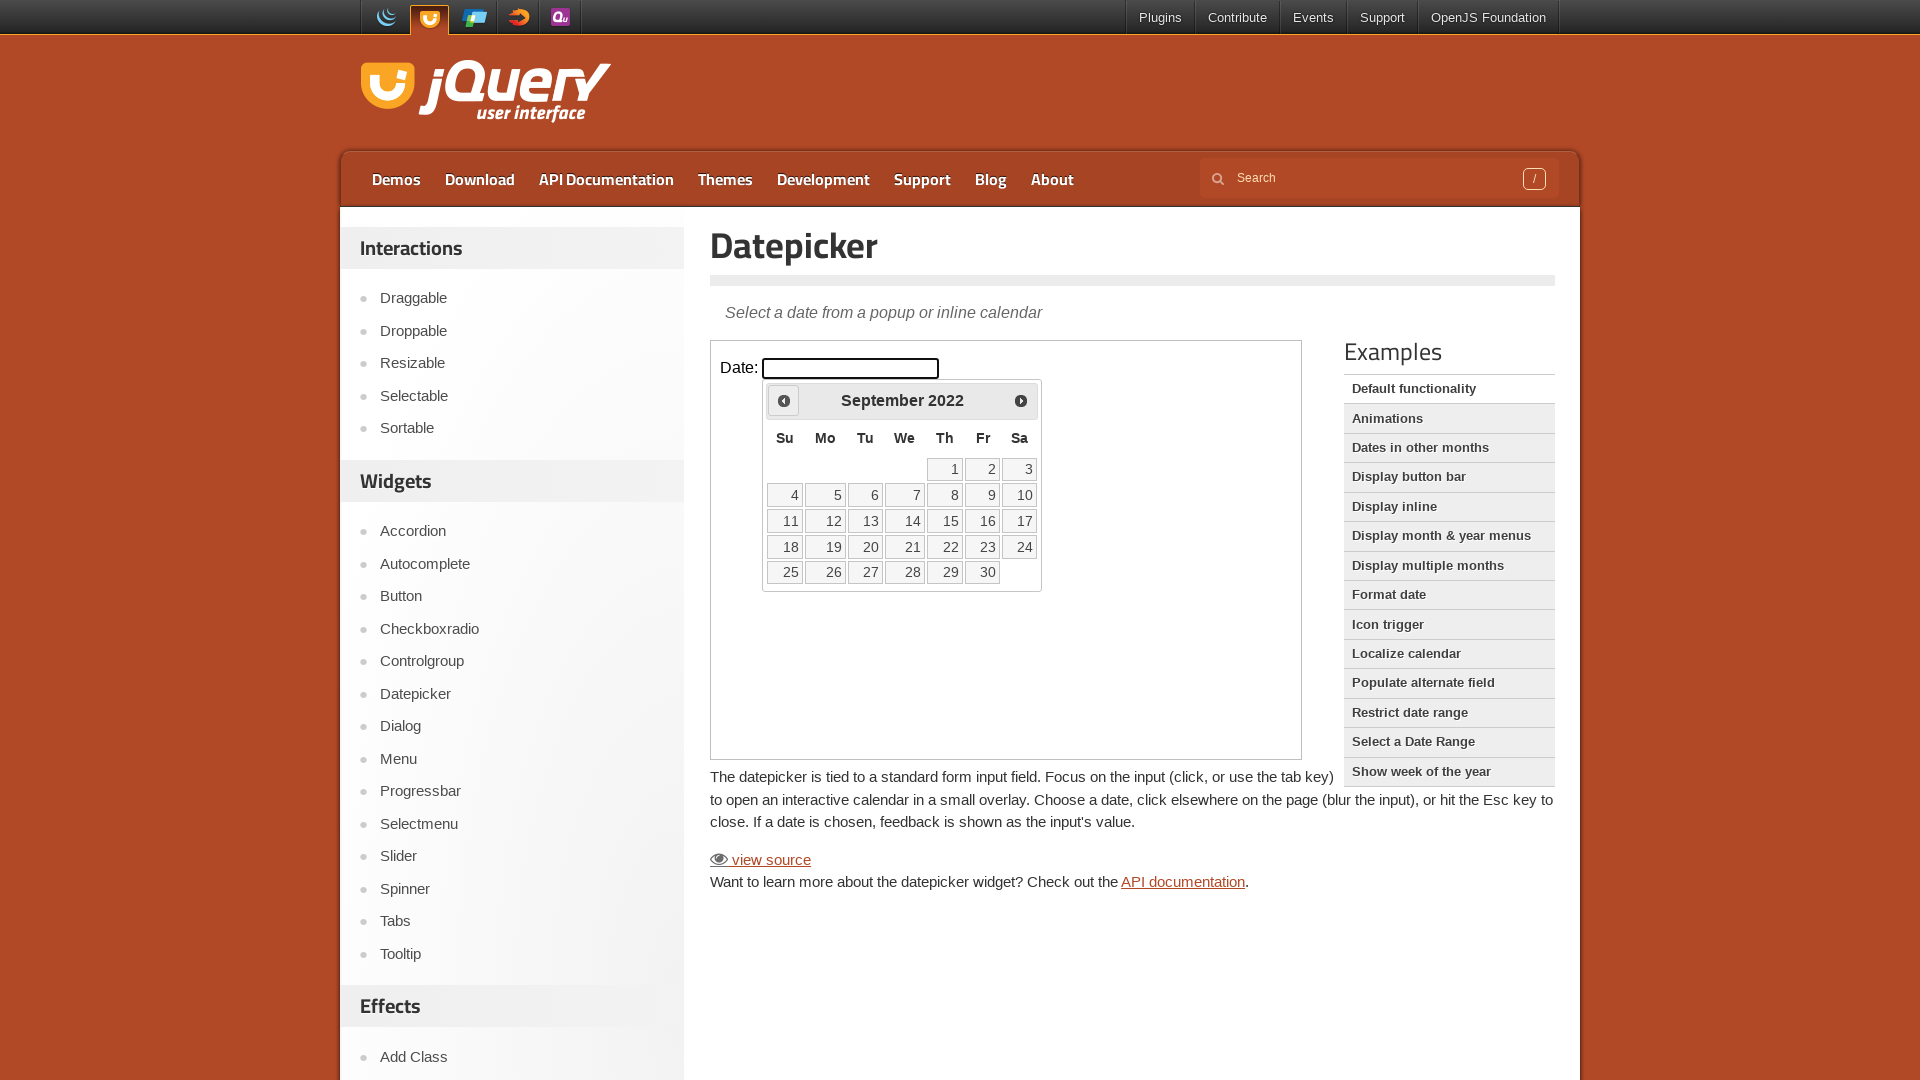

Waited 200ms for calendar to update
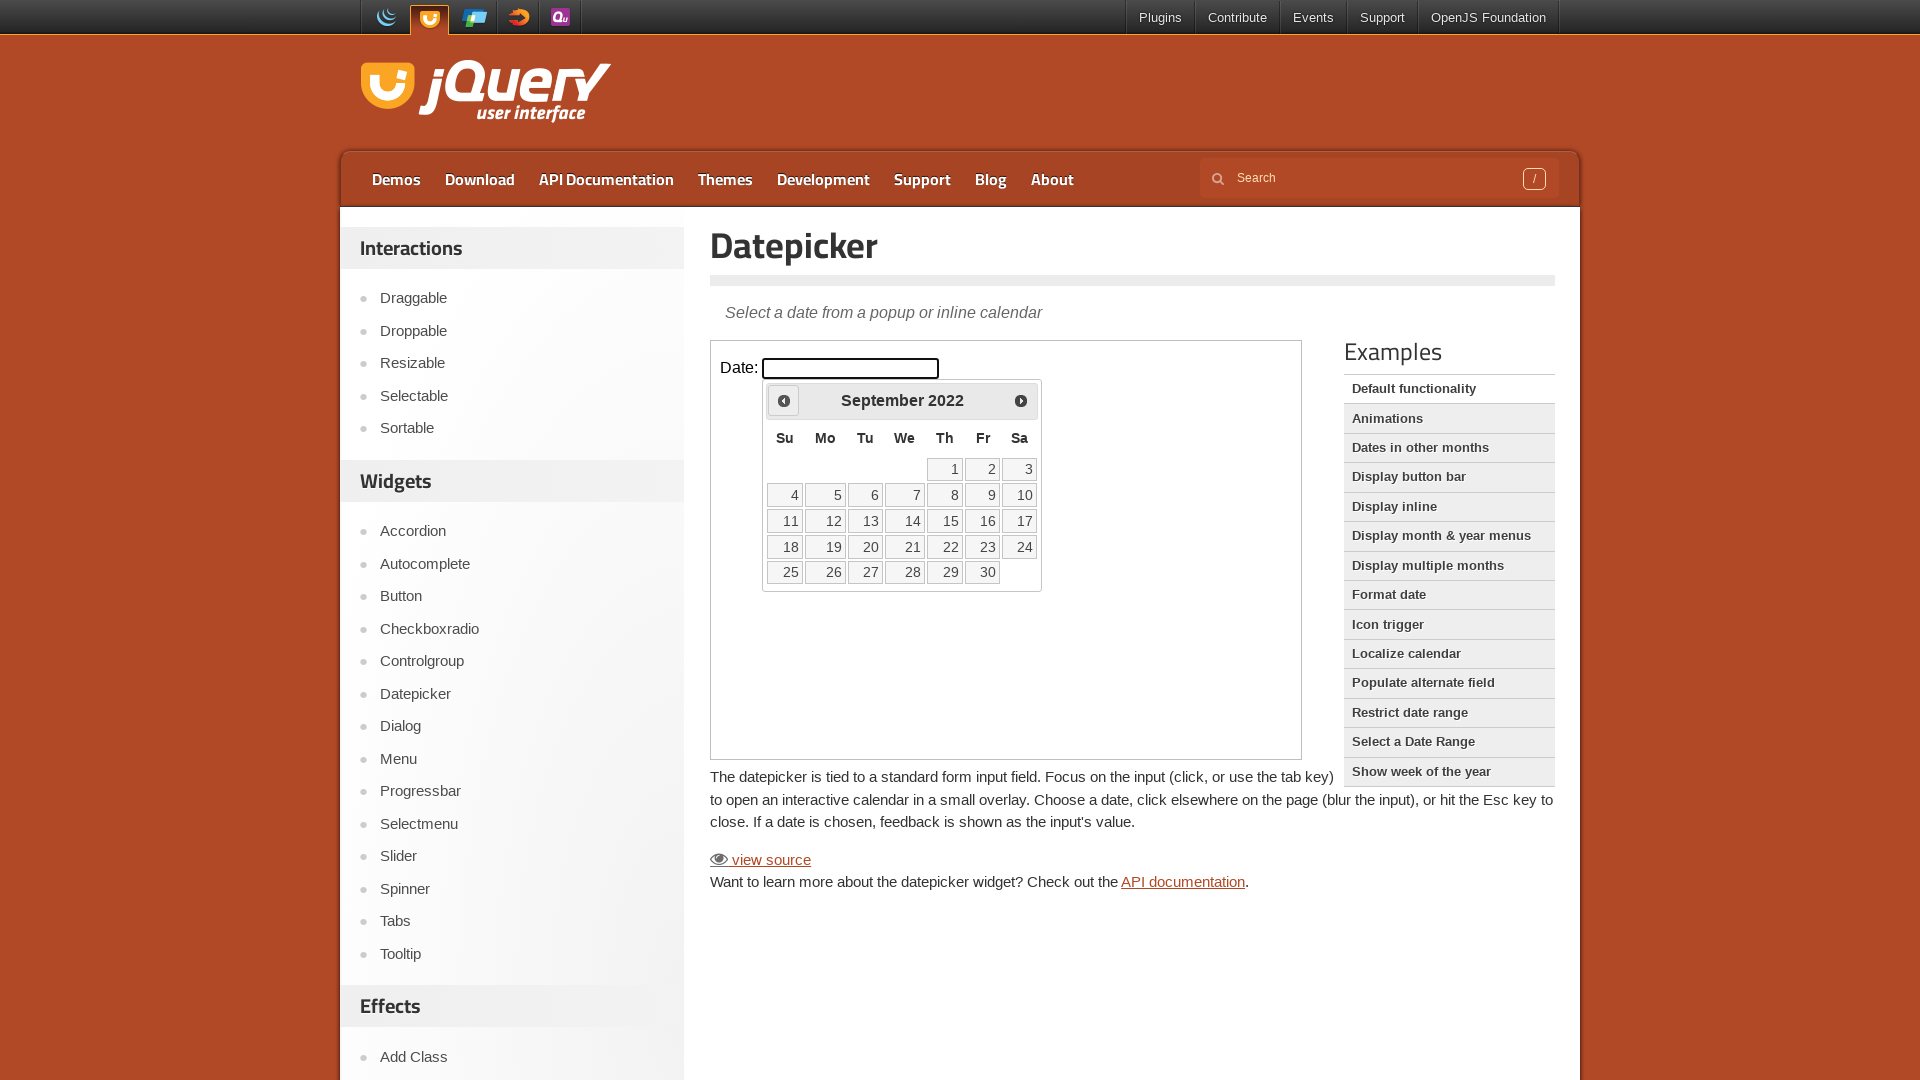

Clicked previous arrow to navigate backwards (currently at September 2022) at (784, 400) on iframe >> nth=0 >> internal:control=enter-frame >> xpath=//span[@class='ui-icon 
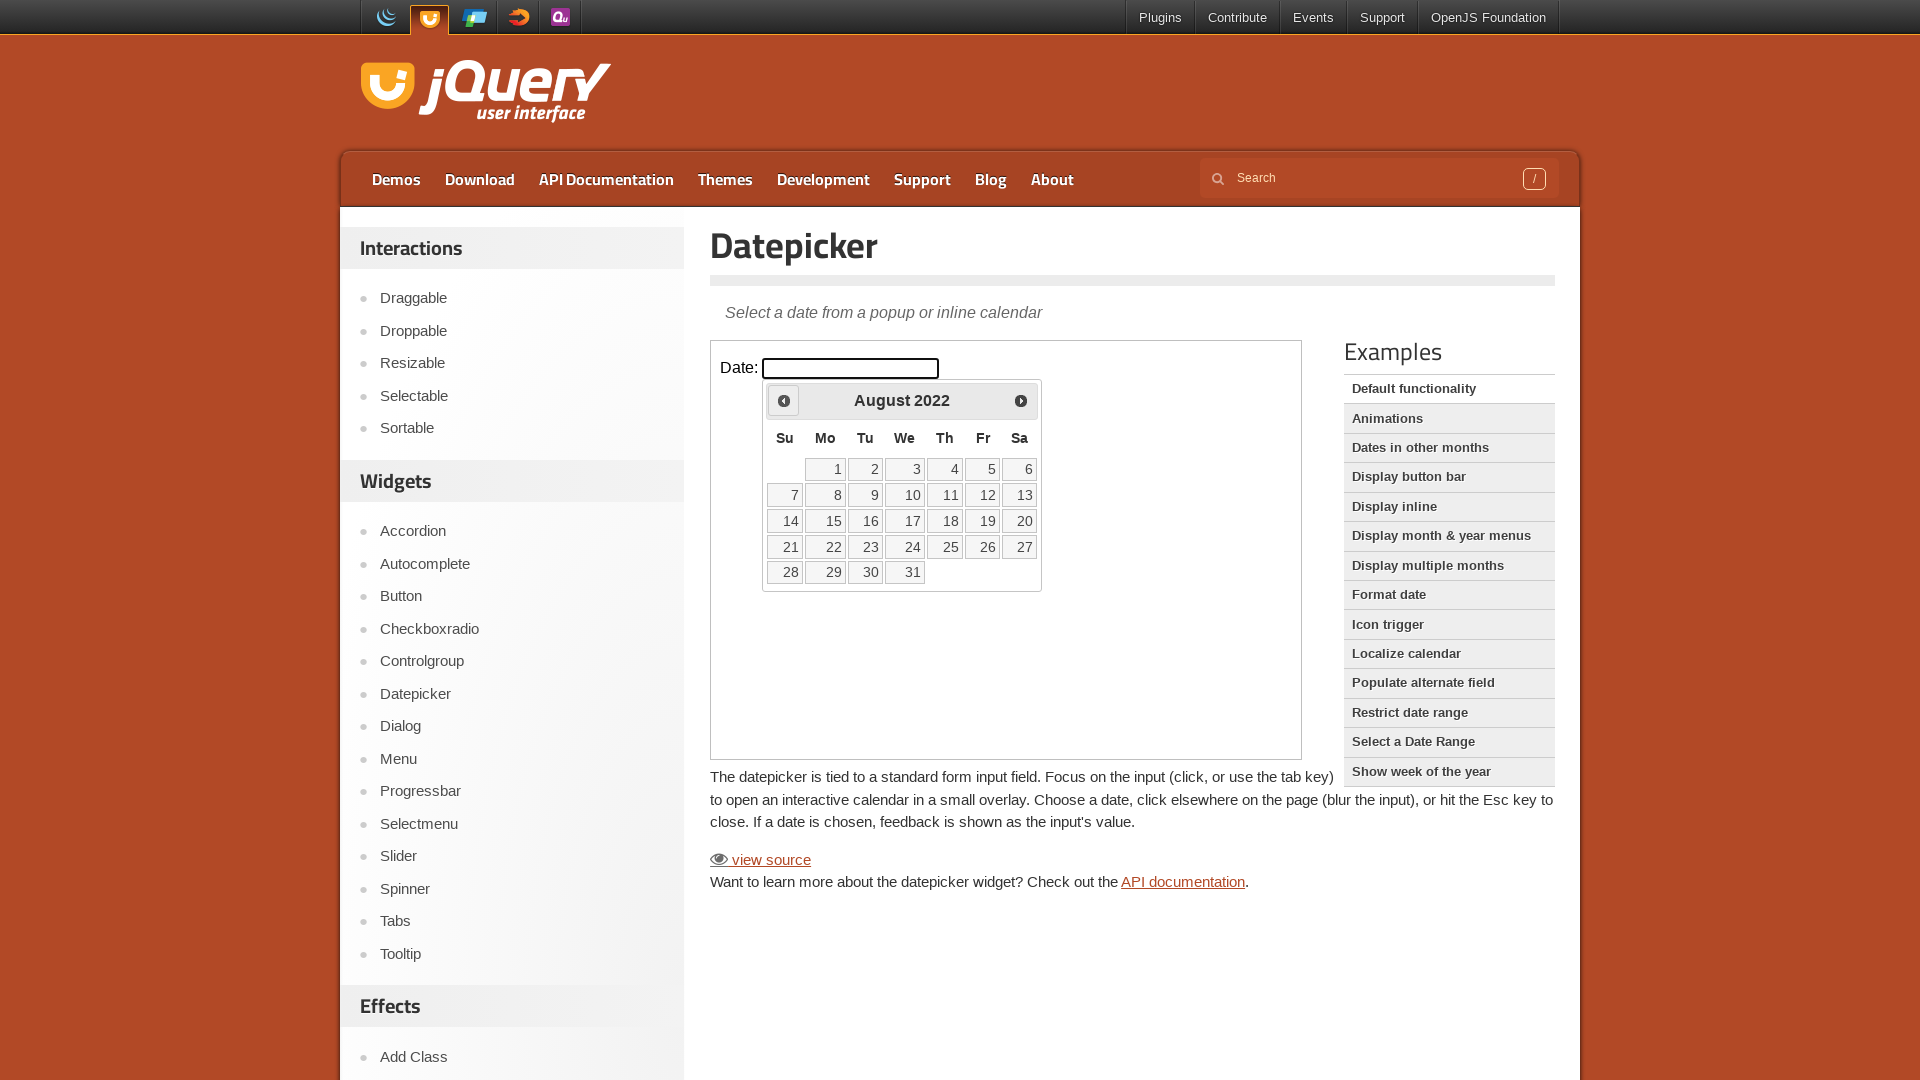

Waited 200ms for calendar to update
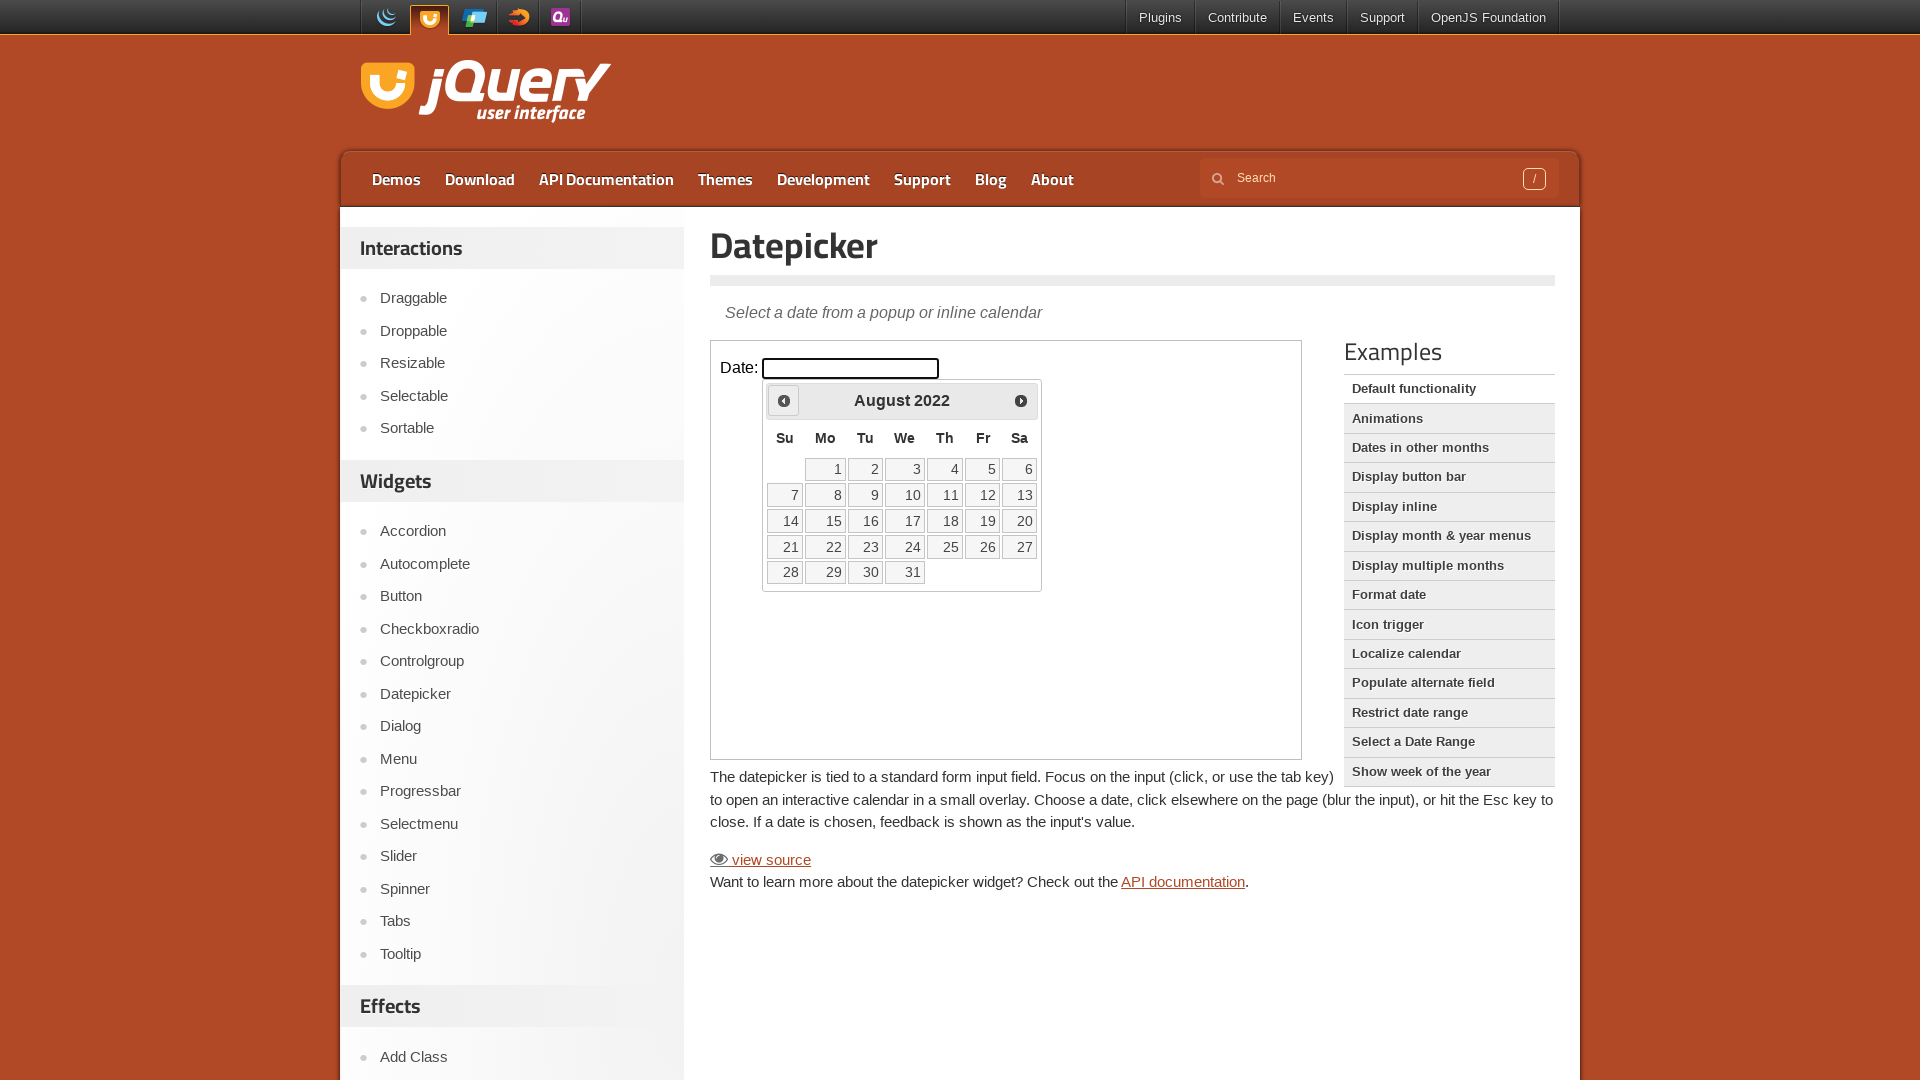

Clicked previous arrow to navigate backwards (currently at August 2022) at (784, 400) on iframe >> nth=0 >> internal:control=enter-frame >> xpath=//span[@class='ui-icon 
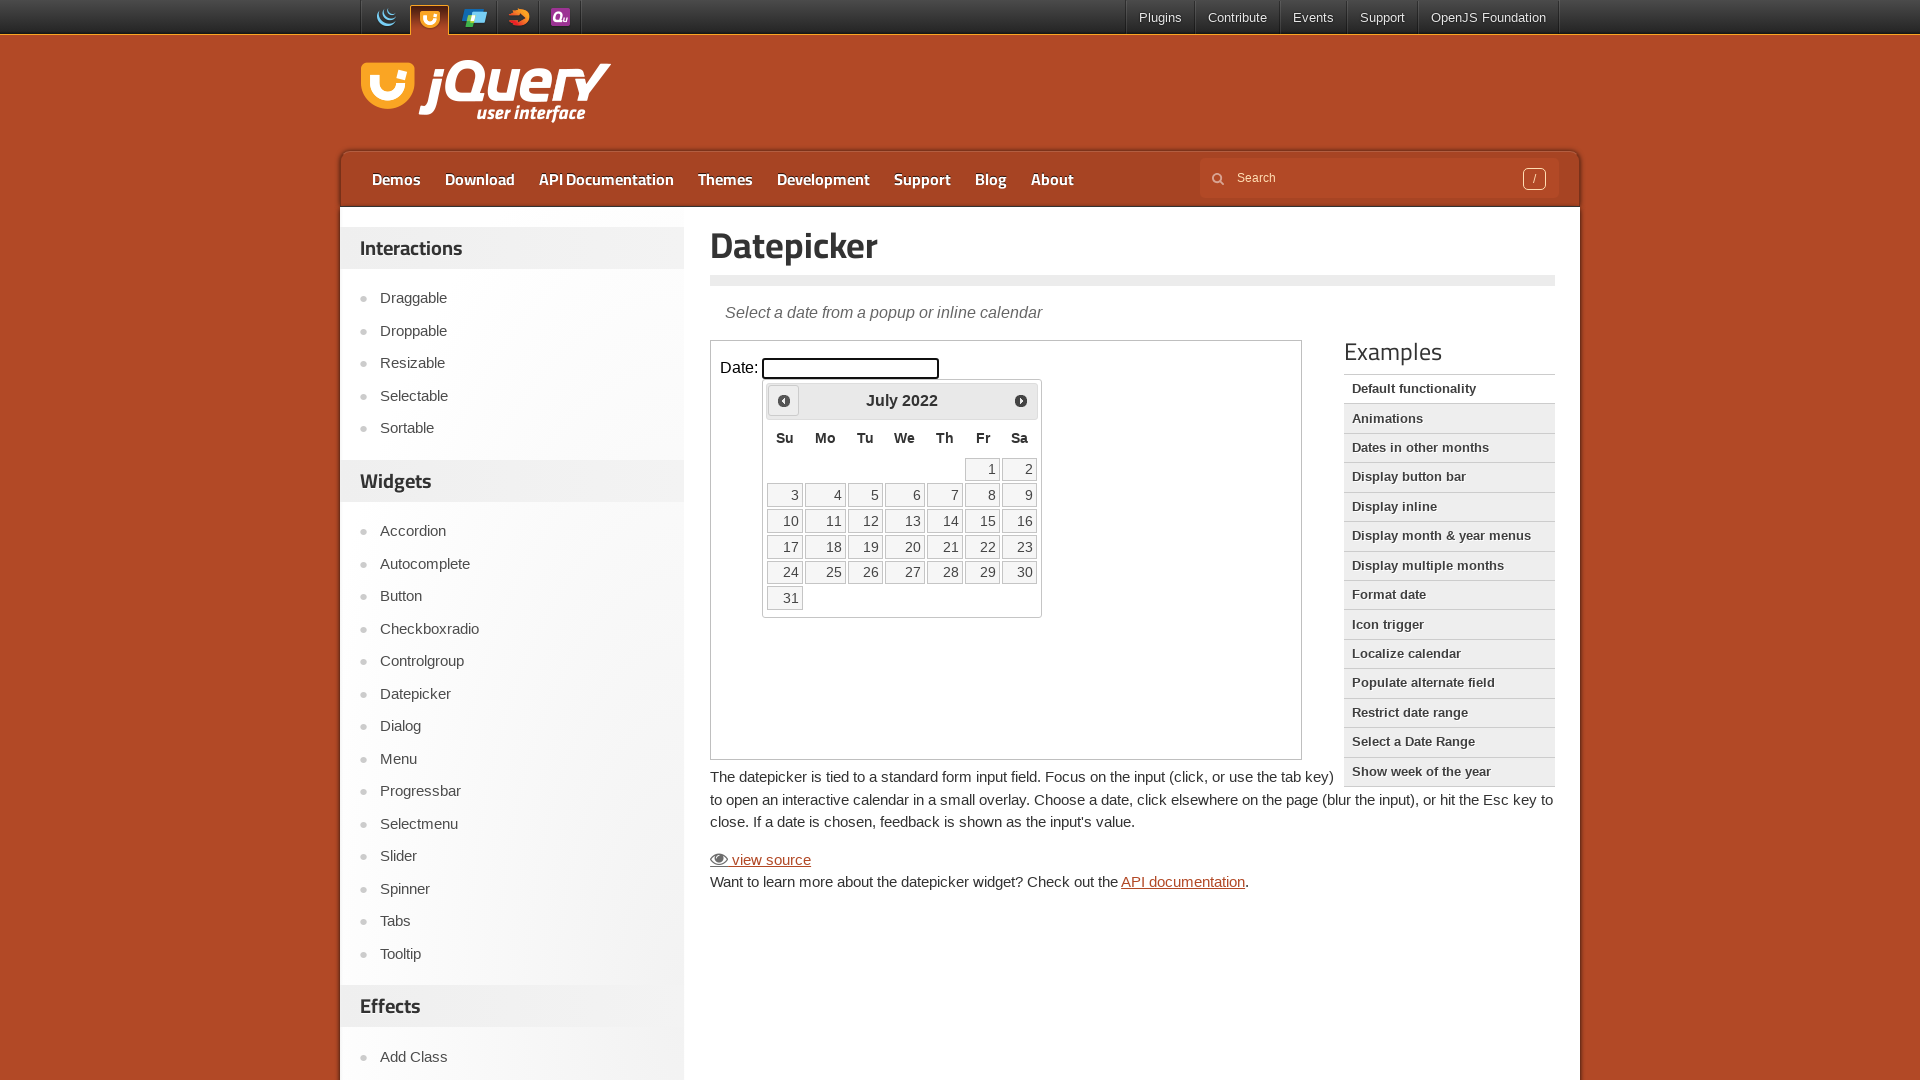

Waited 200ms for calendar to update
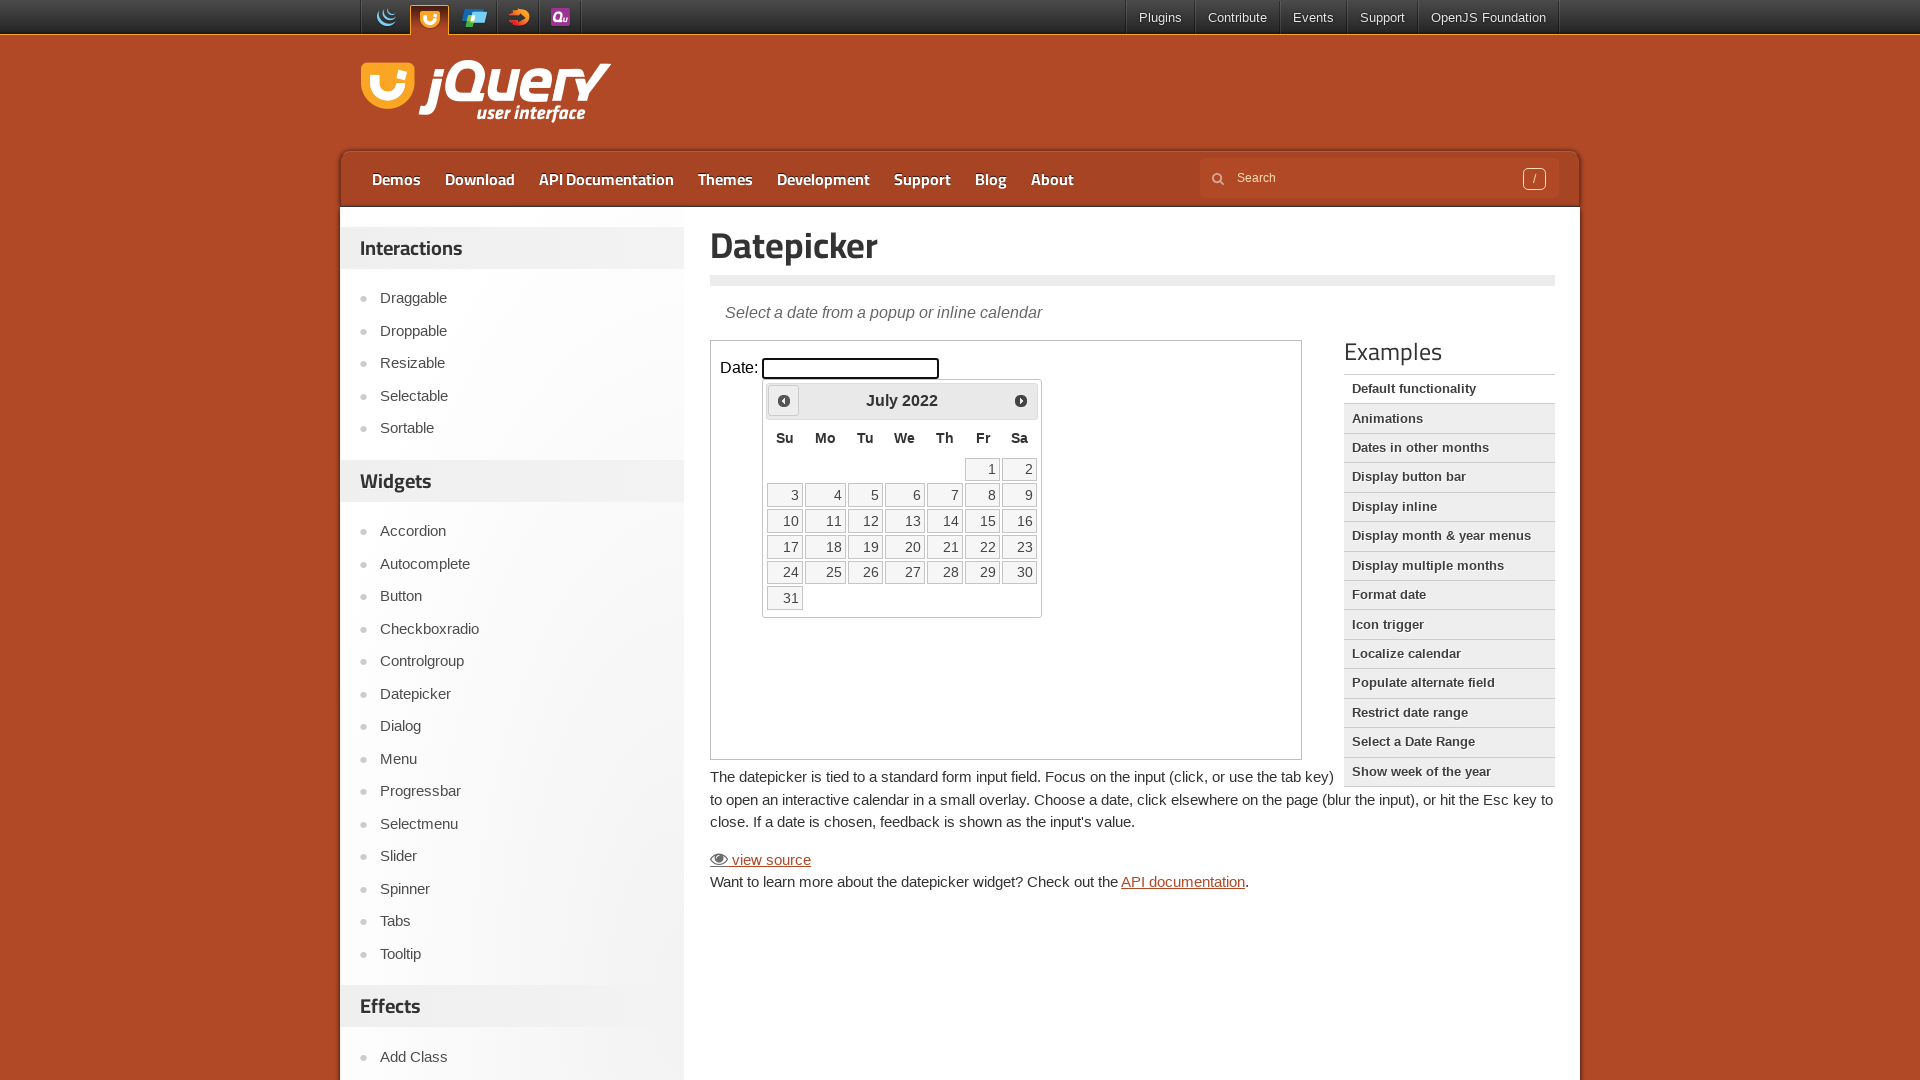

Clicked previous arrow to navigate backwards (currently at July 2022) at (784, 400) on iframe >> nth=0 >> internal:control=enter-frame >> xpath=//span[@class='ui-icon 
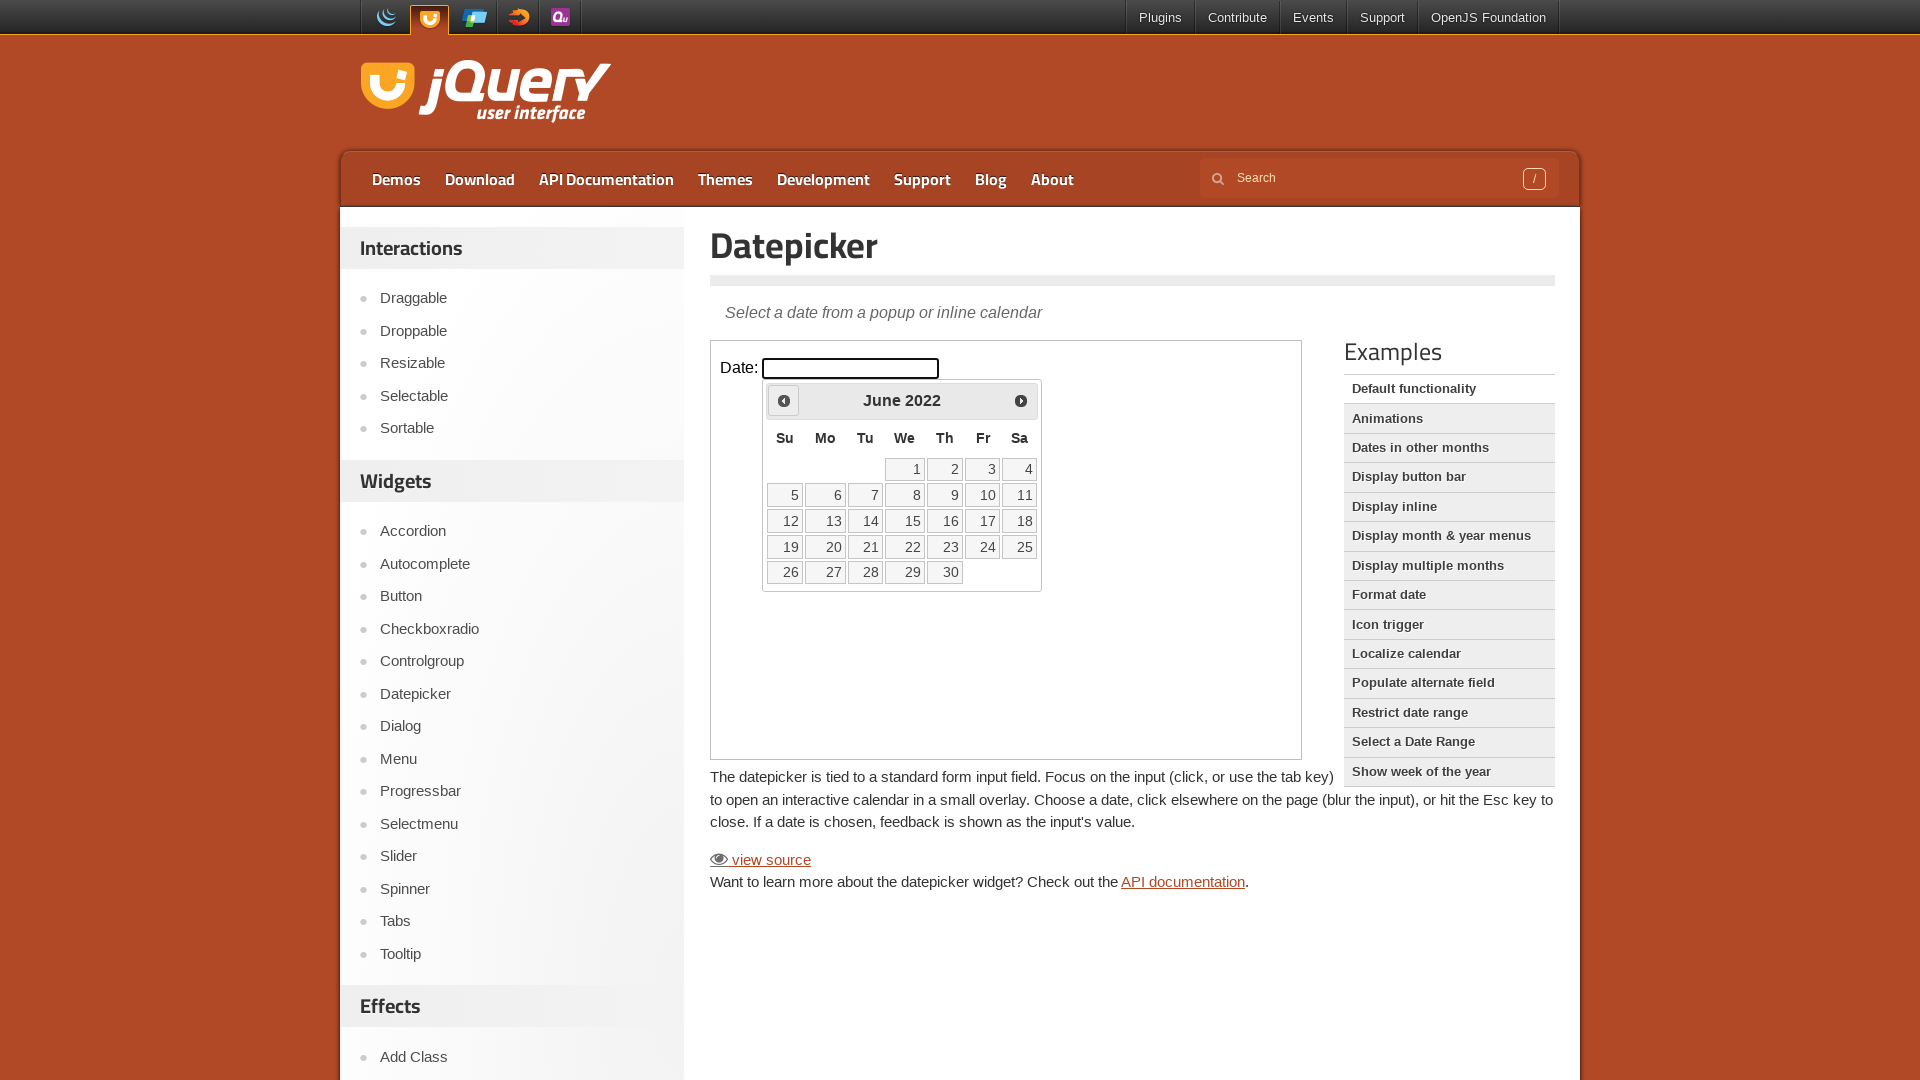

Waited 200ms for calendar to update
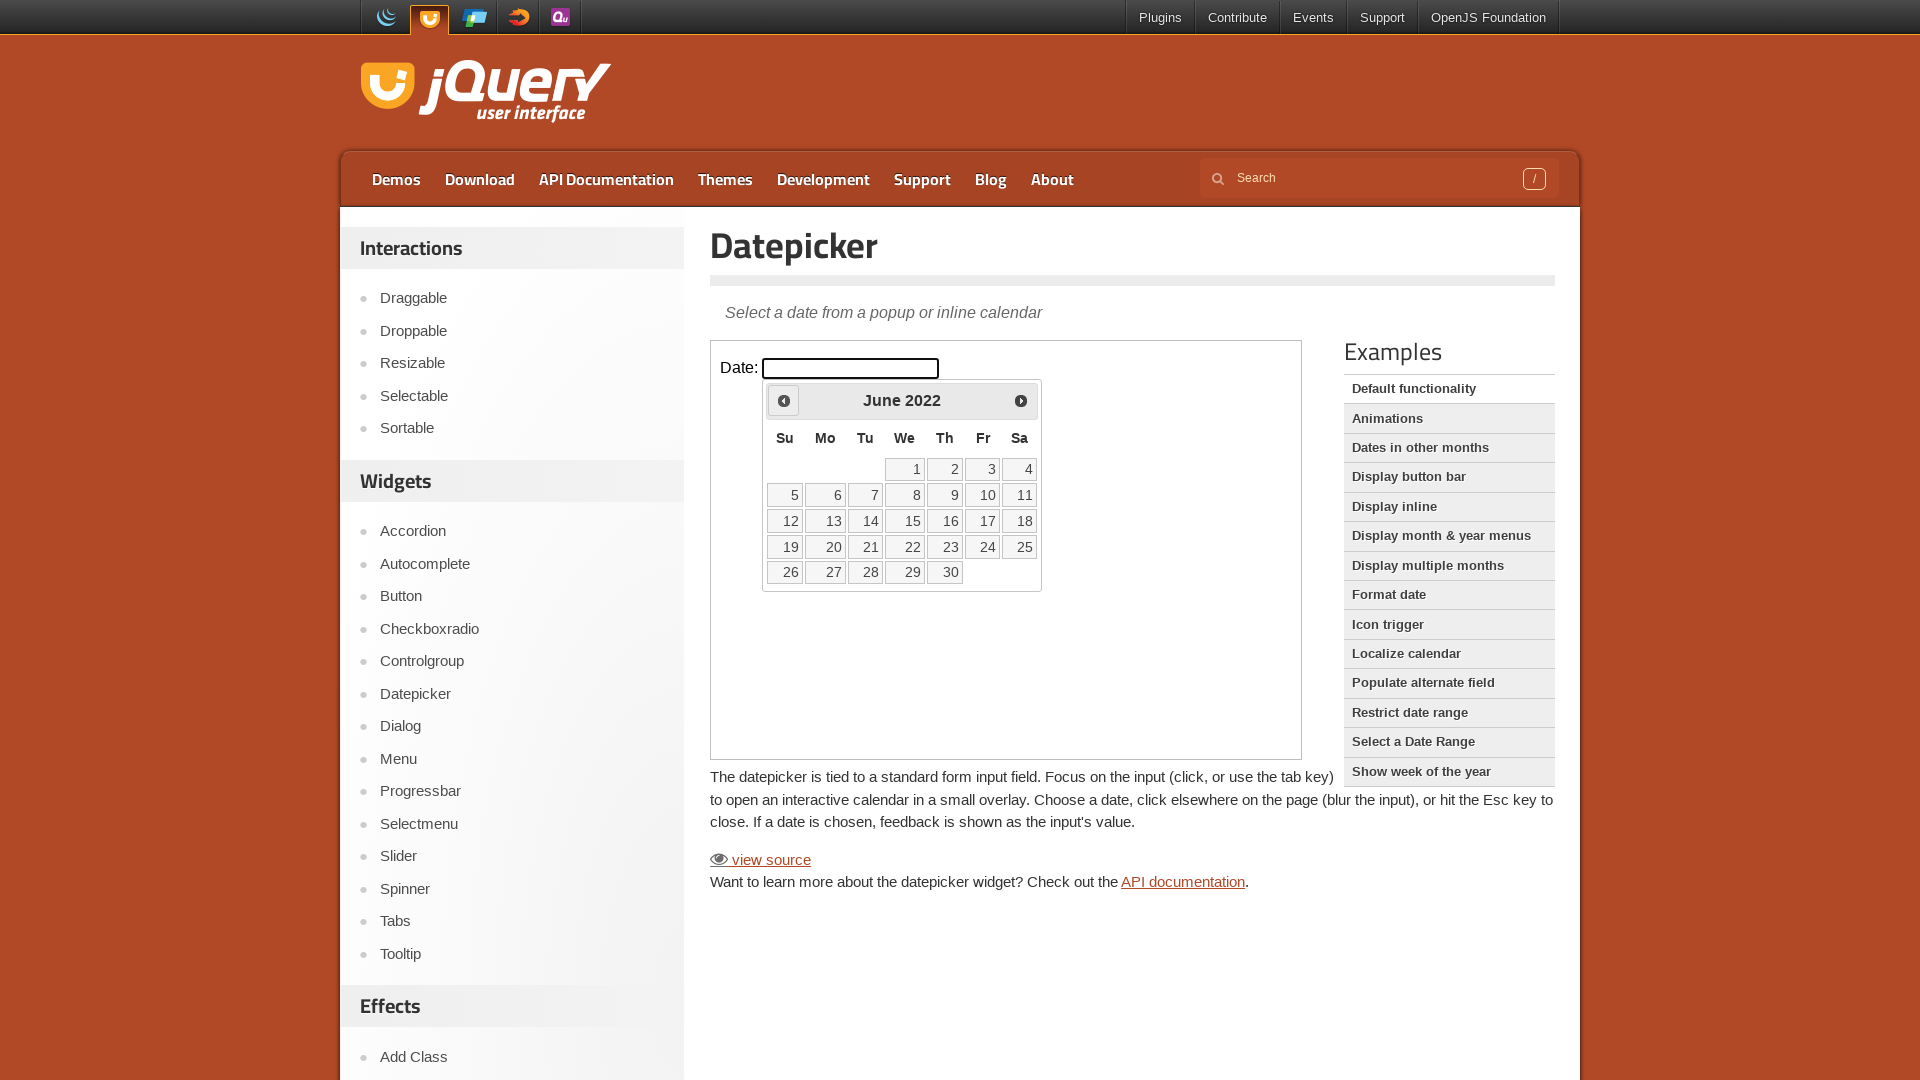

Clicked previous arrow to navigate backwards (currently at June 2022) at (784, 400) on iframe >> nth=0 >> internal:control=enter-frame >> xpath=//span[@class='ui-icon 
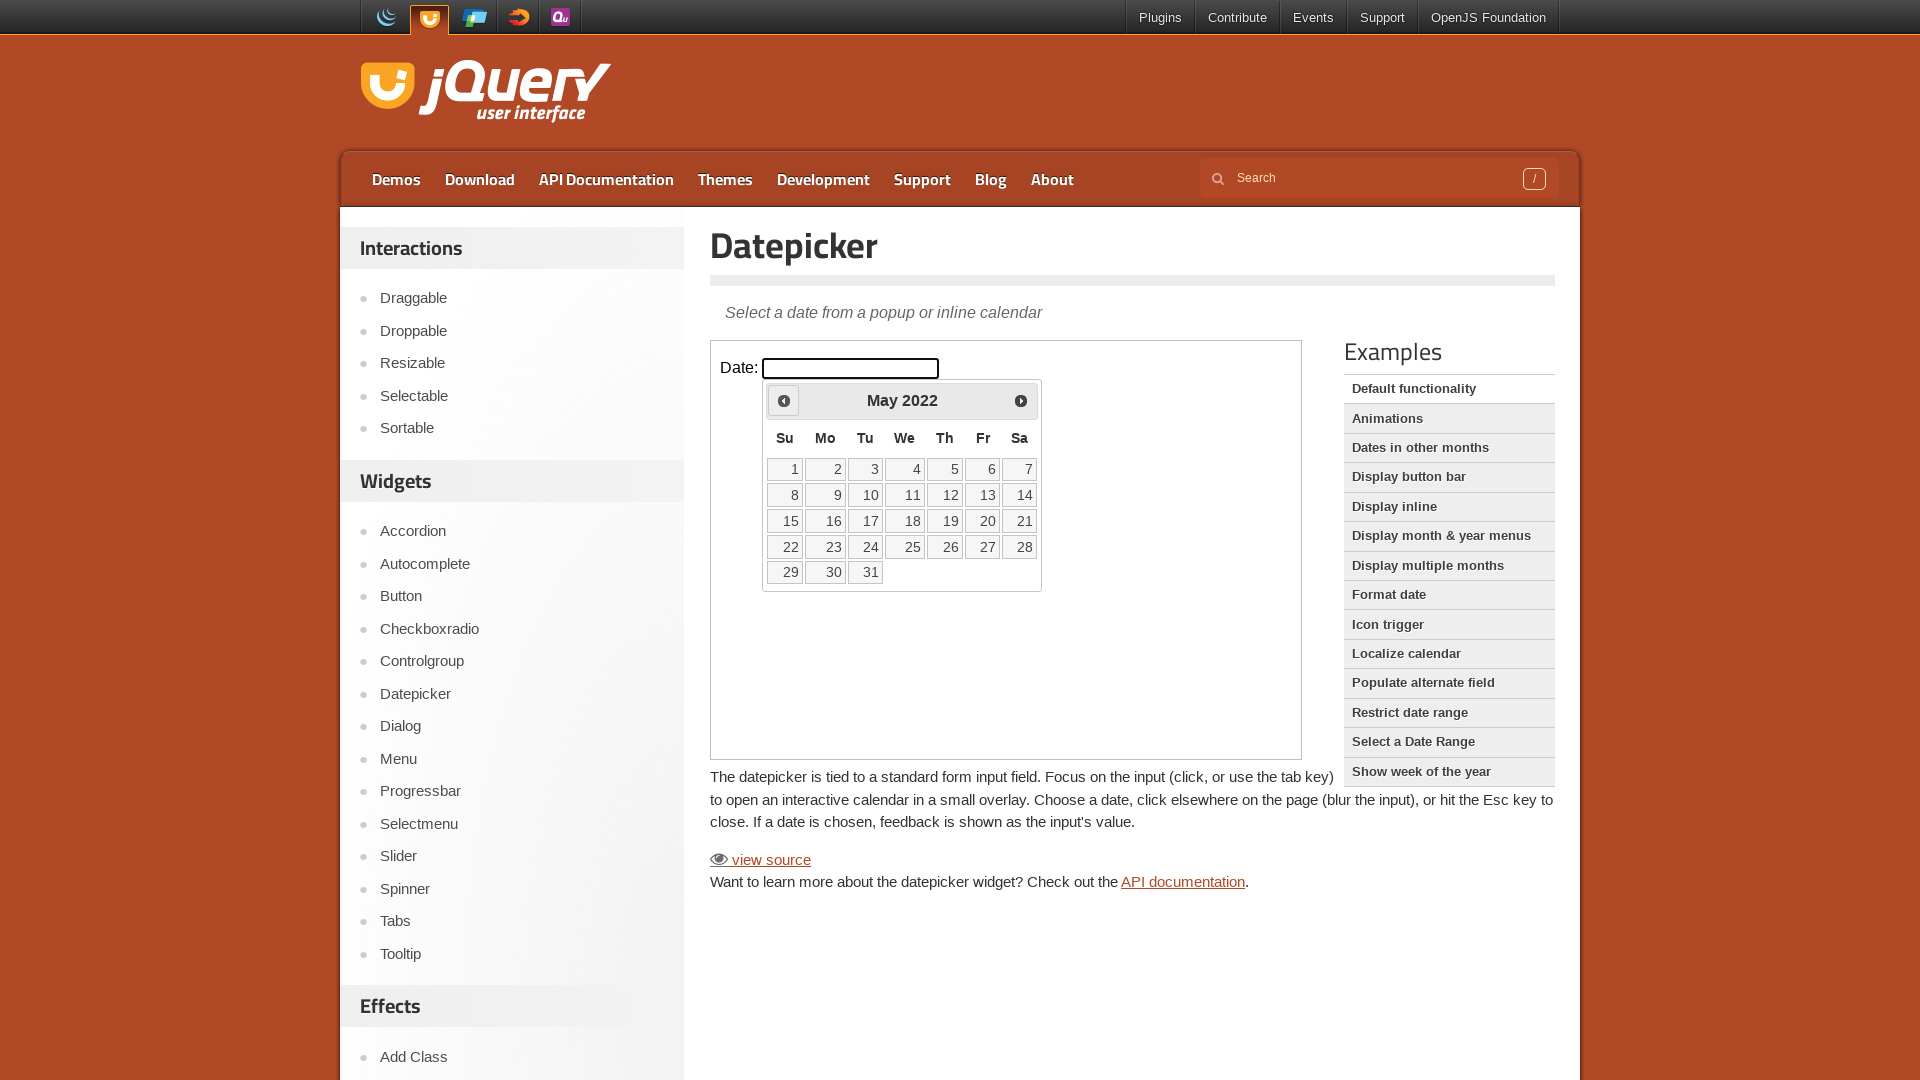

Waited 200ms for calendar to update
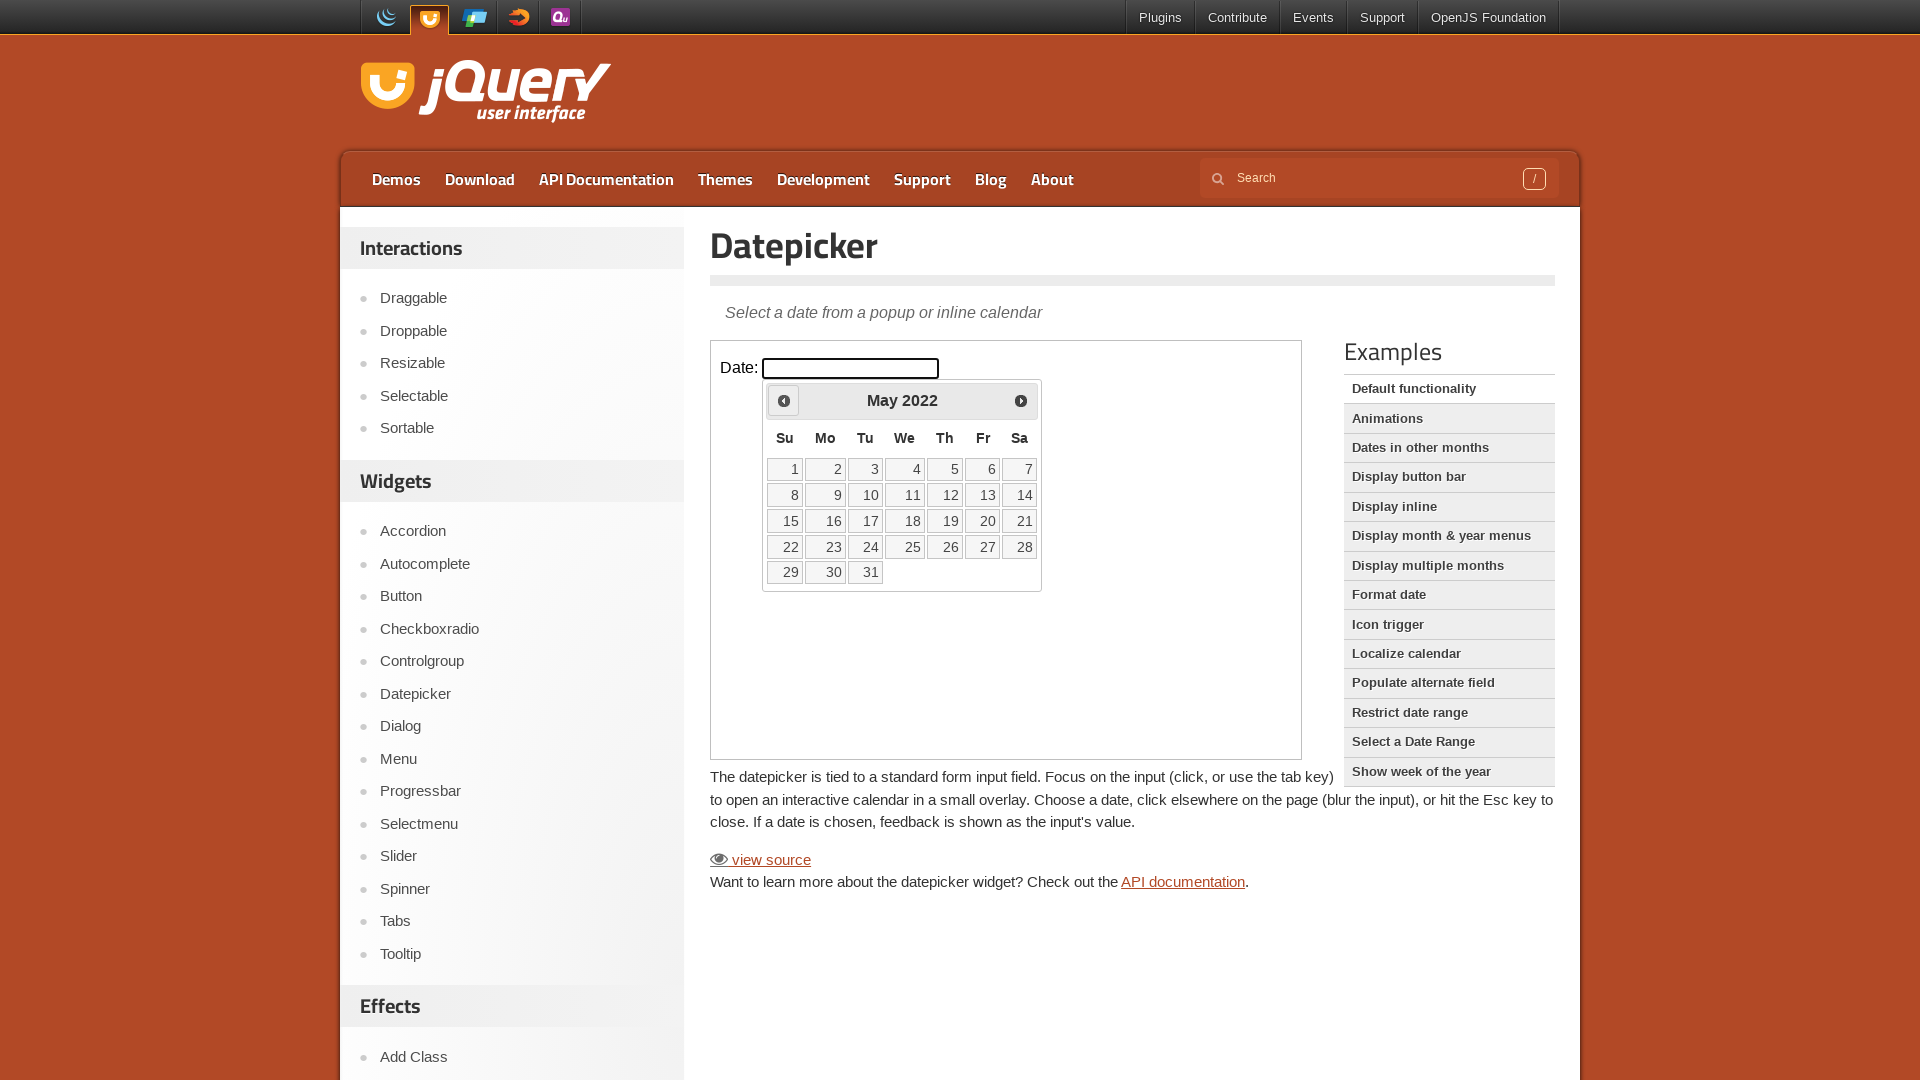

Clicked previous arrow to navigate backwards (currently at May 2022) at (784, 400) on iframe >> nth=0 >> internal:control=enter-frame >> xpath=//span[@class='ui-icon 
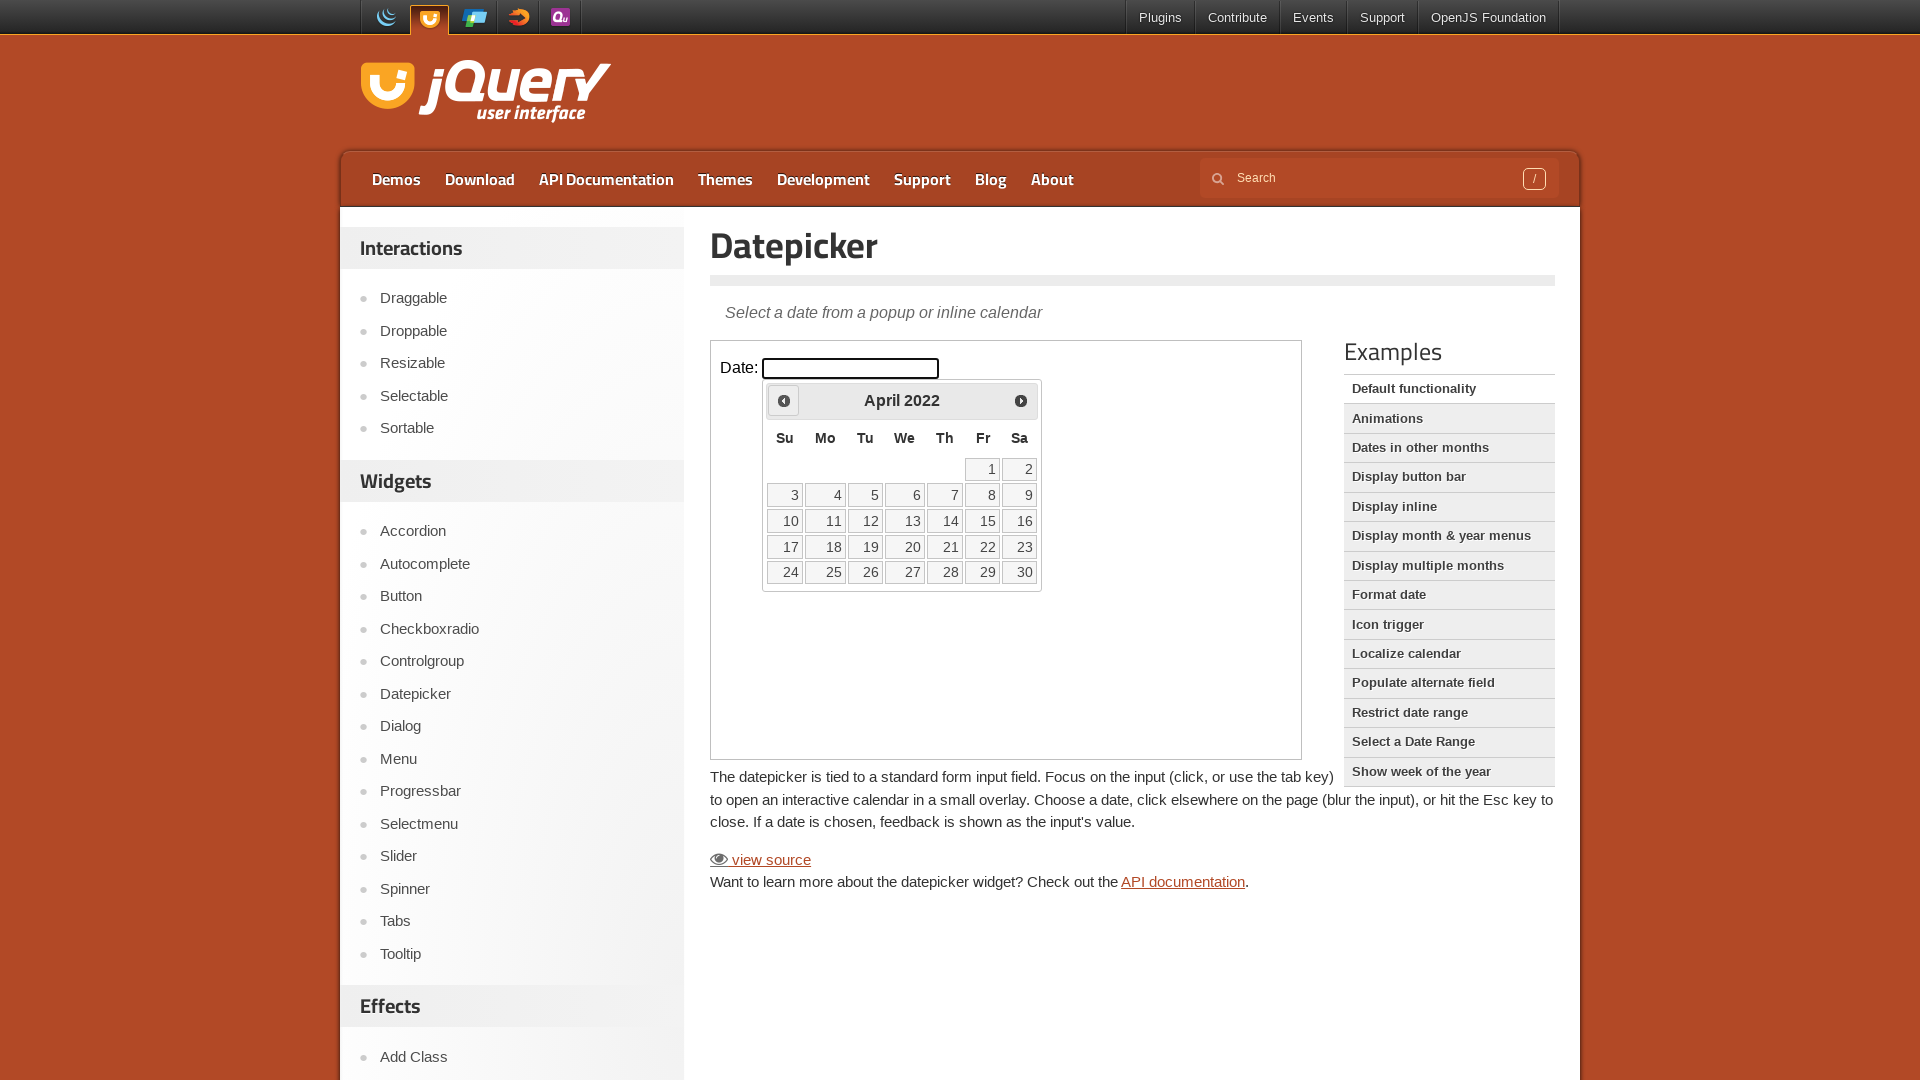

Waited 200ms for calendar to update
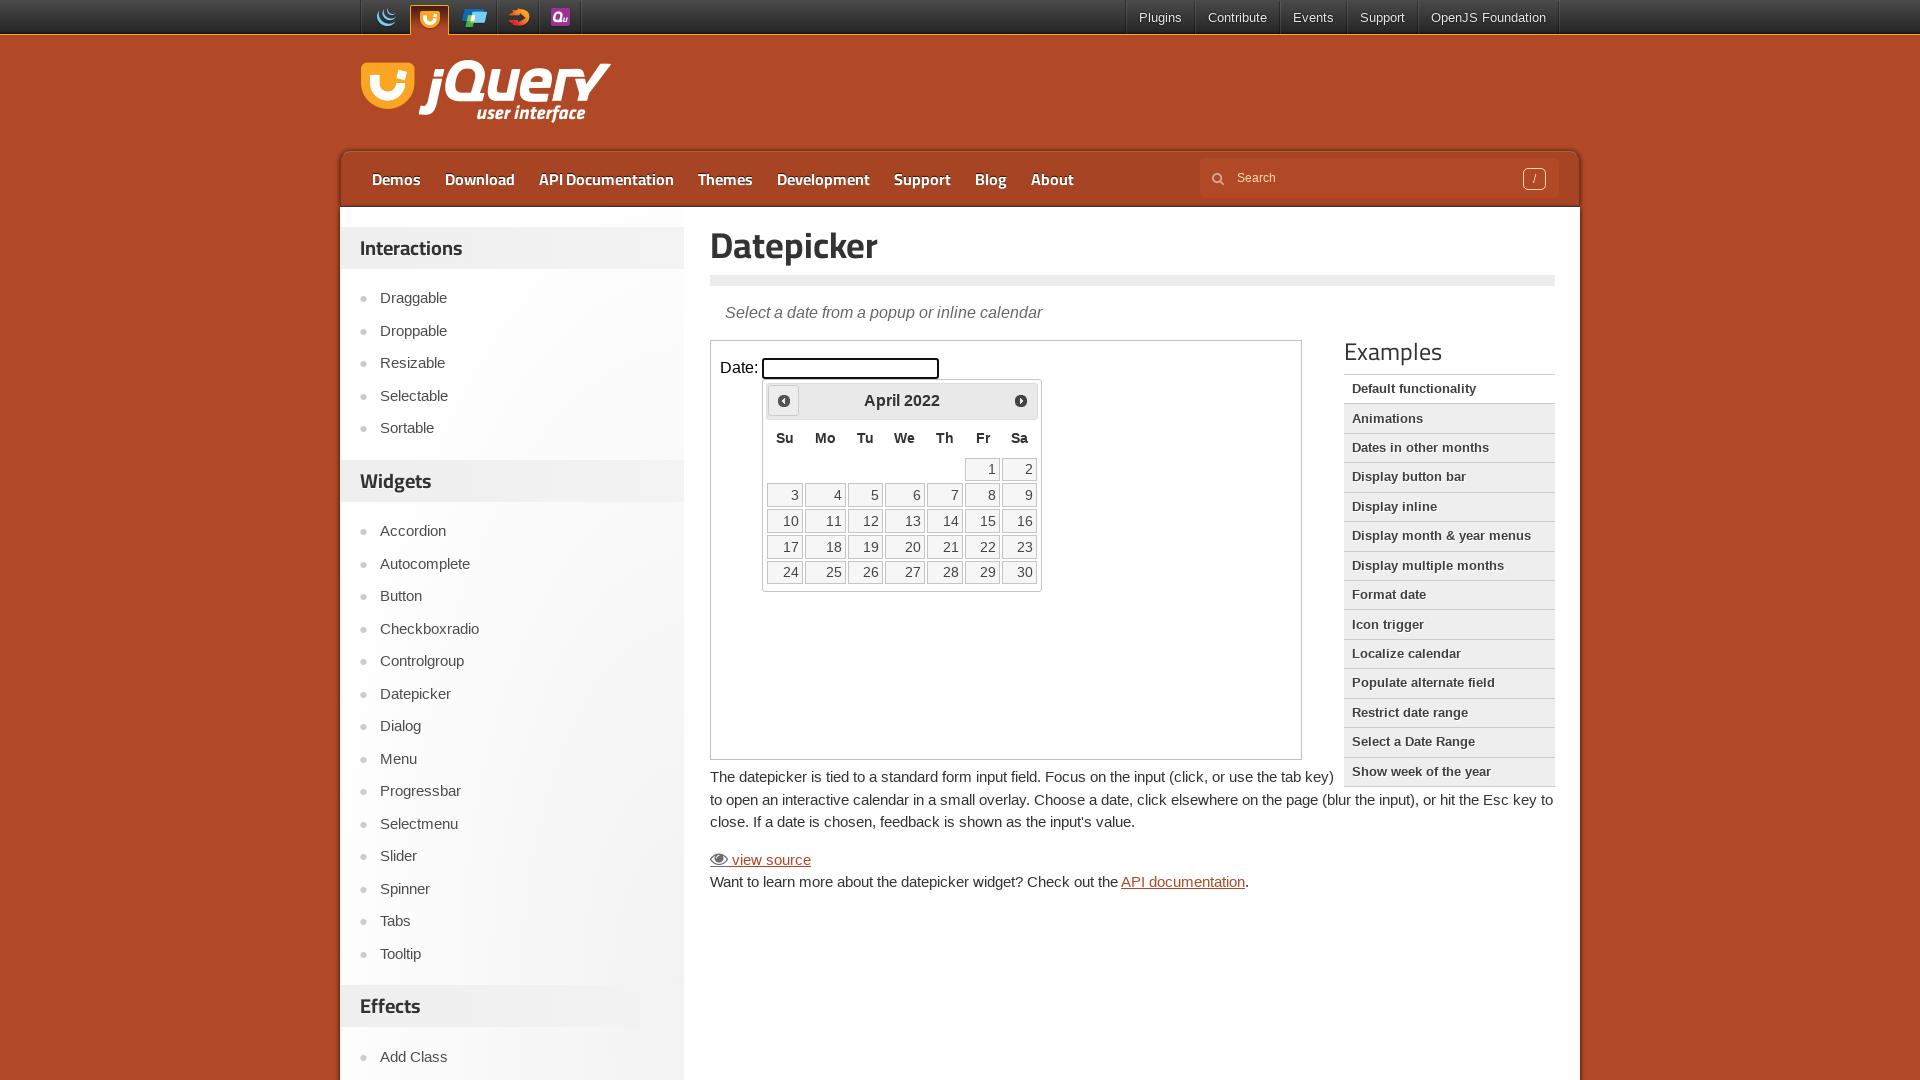

Clicked previous arrow to navigate backwards (currently at April 2022) at (784, 400) on iframe >> nth=0 >> internal:control=enter-frame >> xpath=//span[@class='ui-icon 
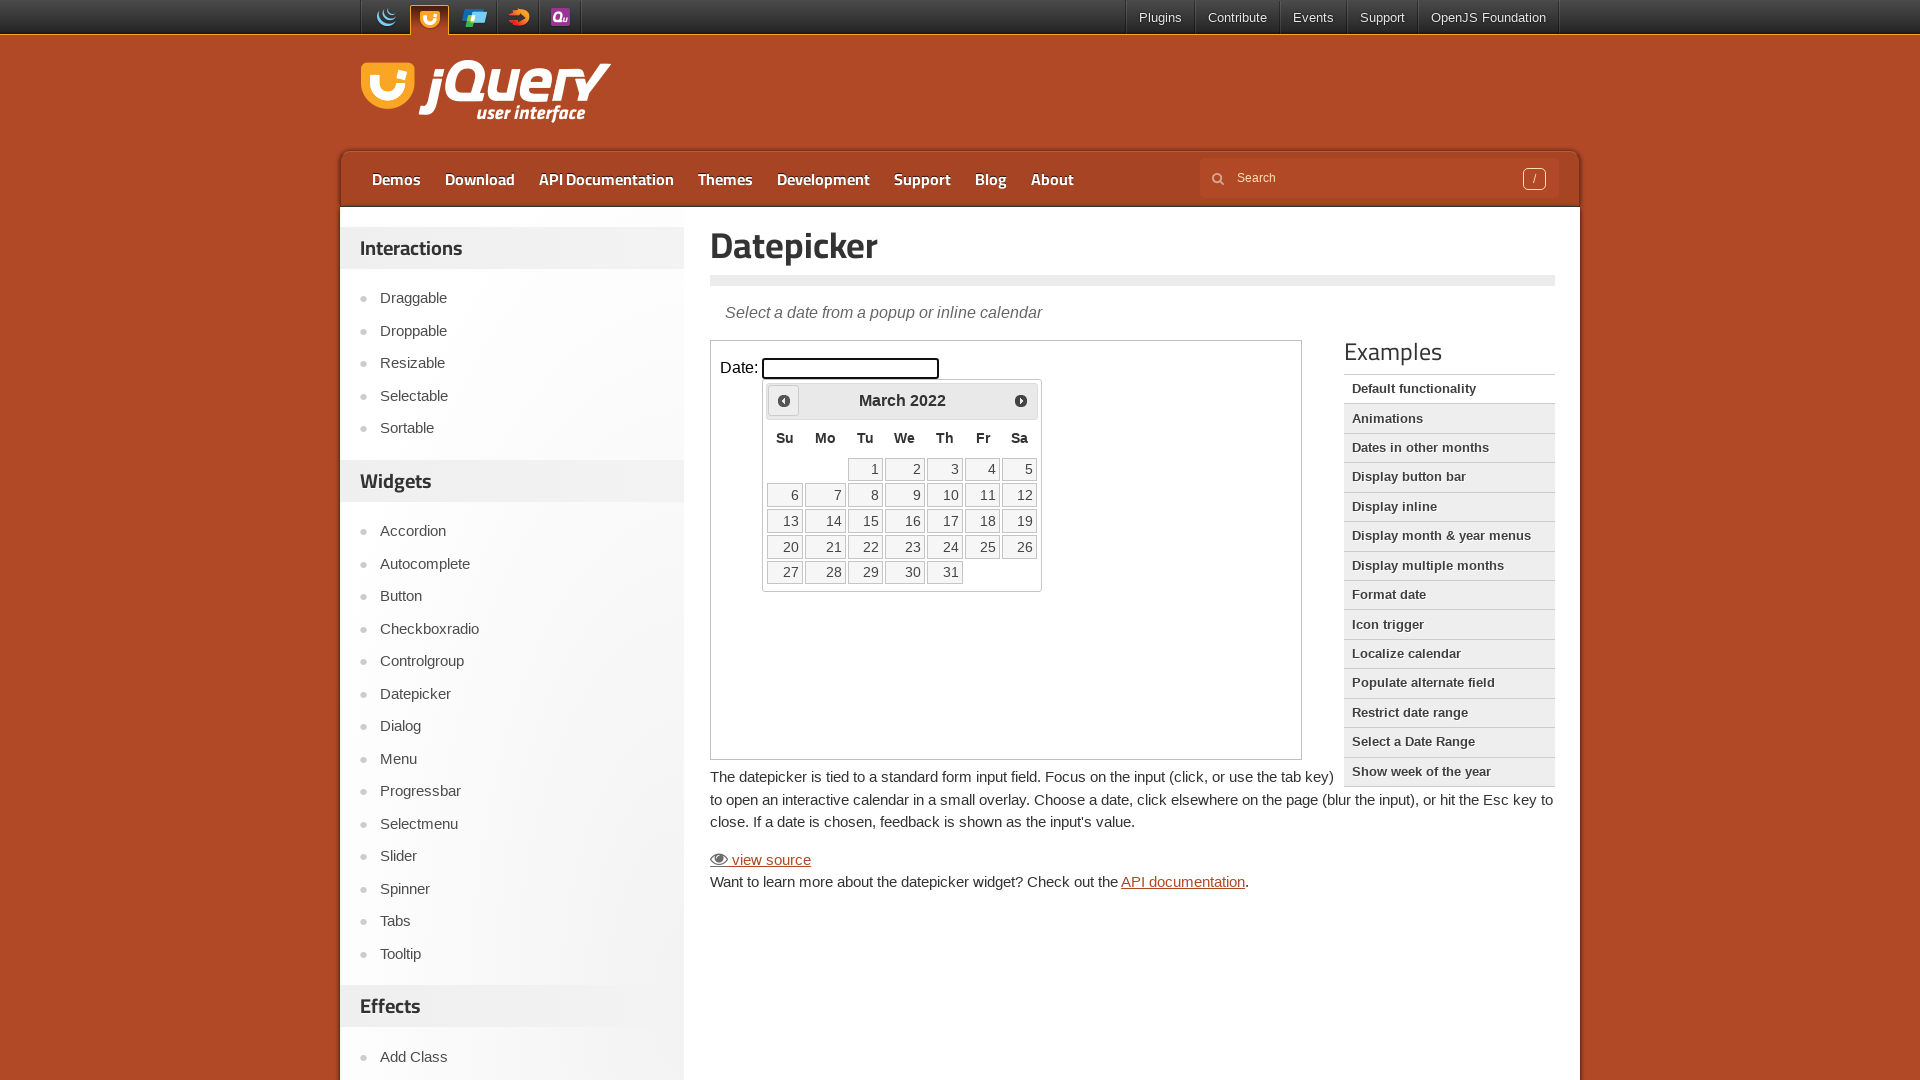

Waited 200ms for calendar to update
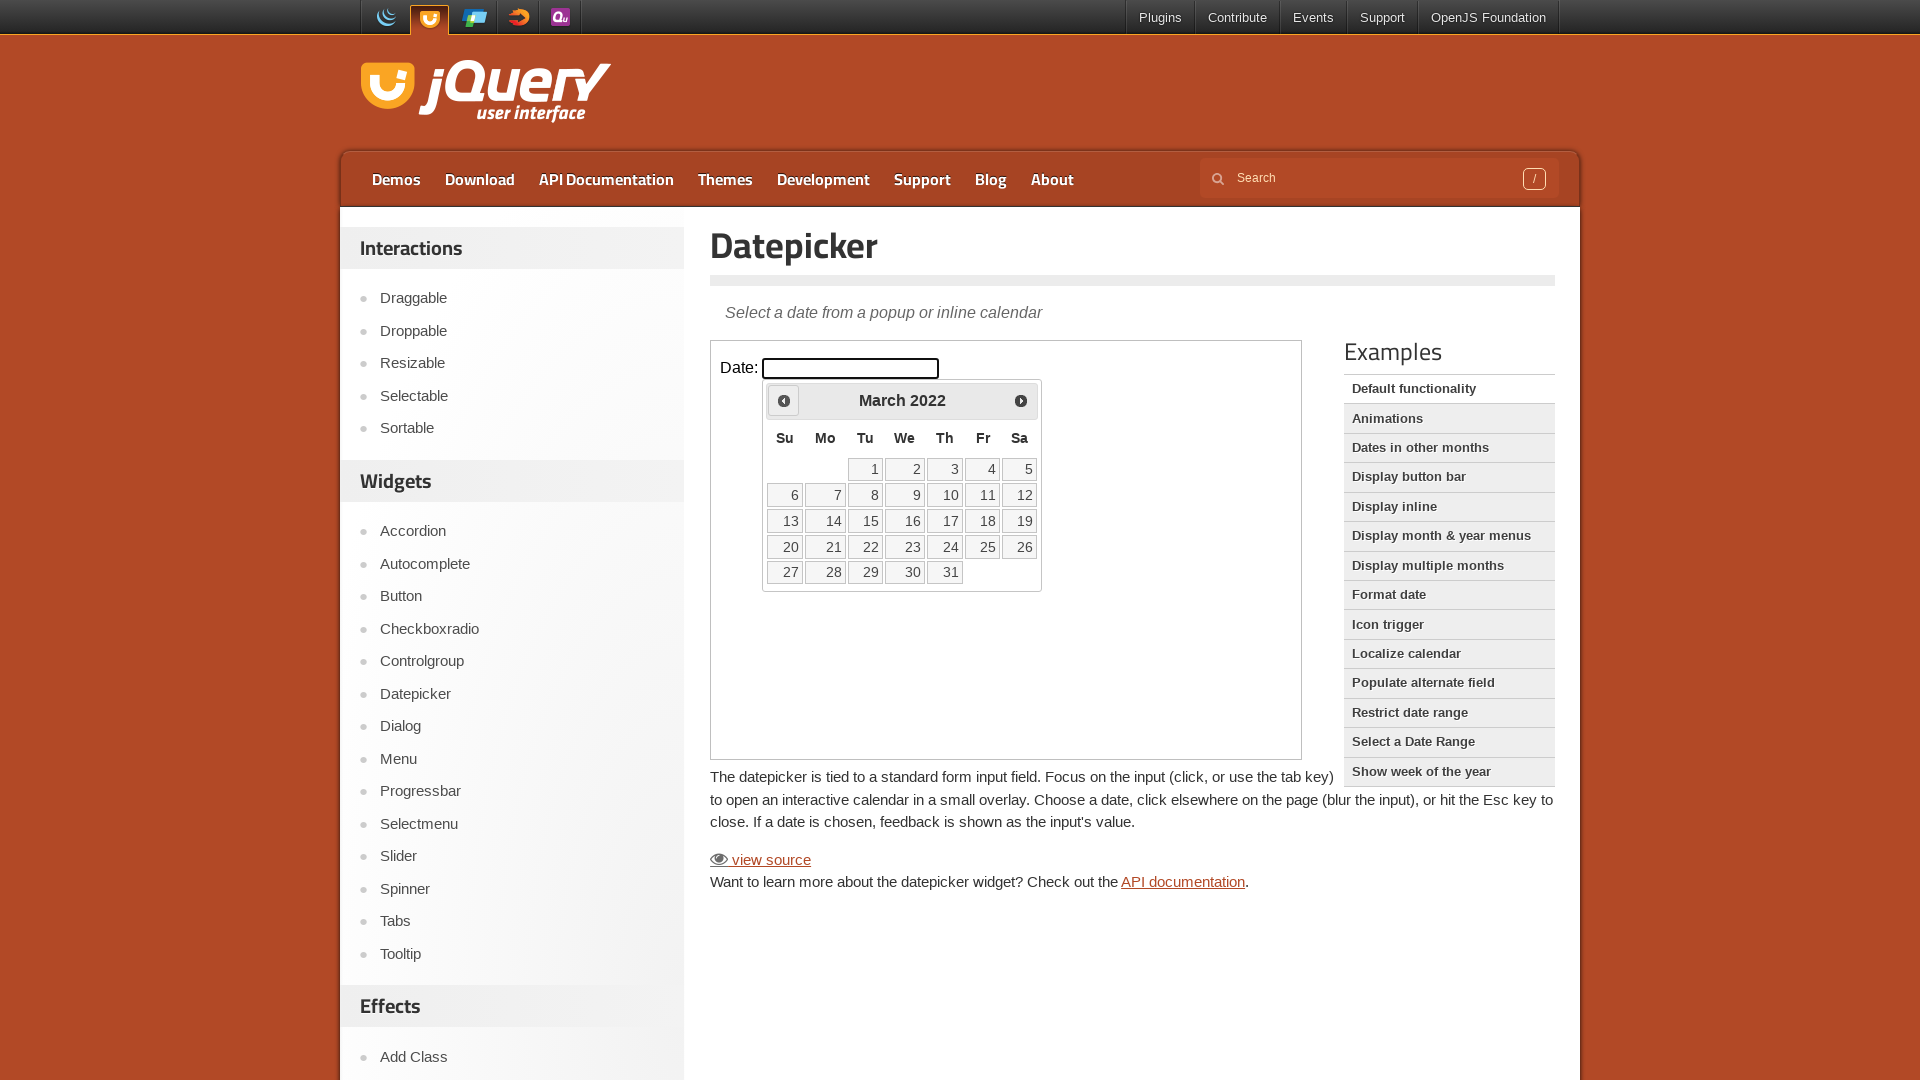

Clicked previous arrow to navigate backwards (currently at March 2022) at (784, 400) on iframe >> nth=0 >> internal:control=enter-frame >> xpath=//span[@class='ui-icon 
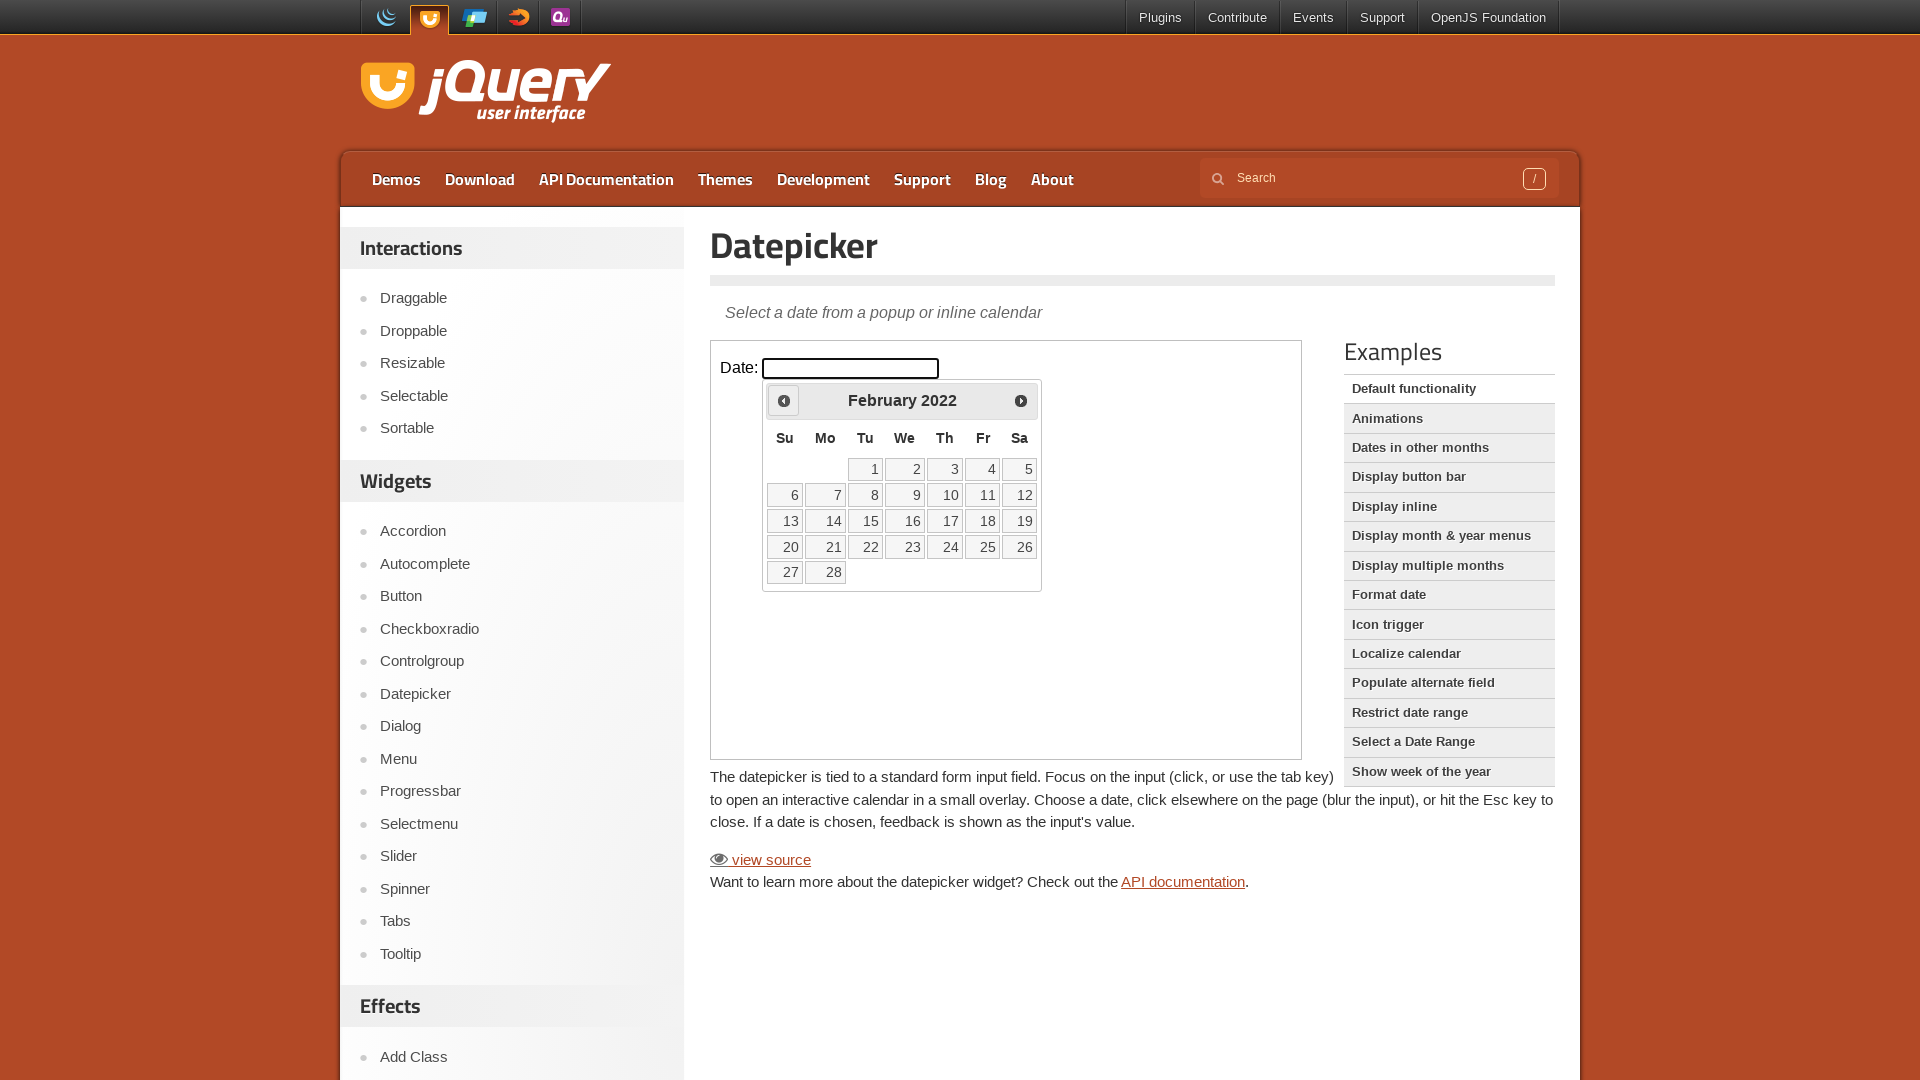

Waited 200ms for calendar to update
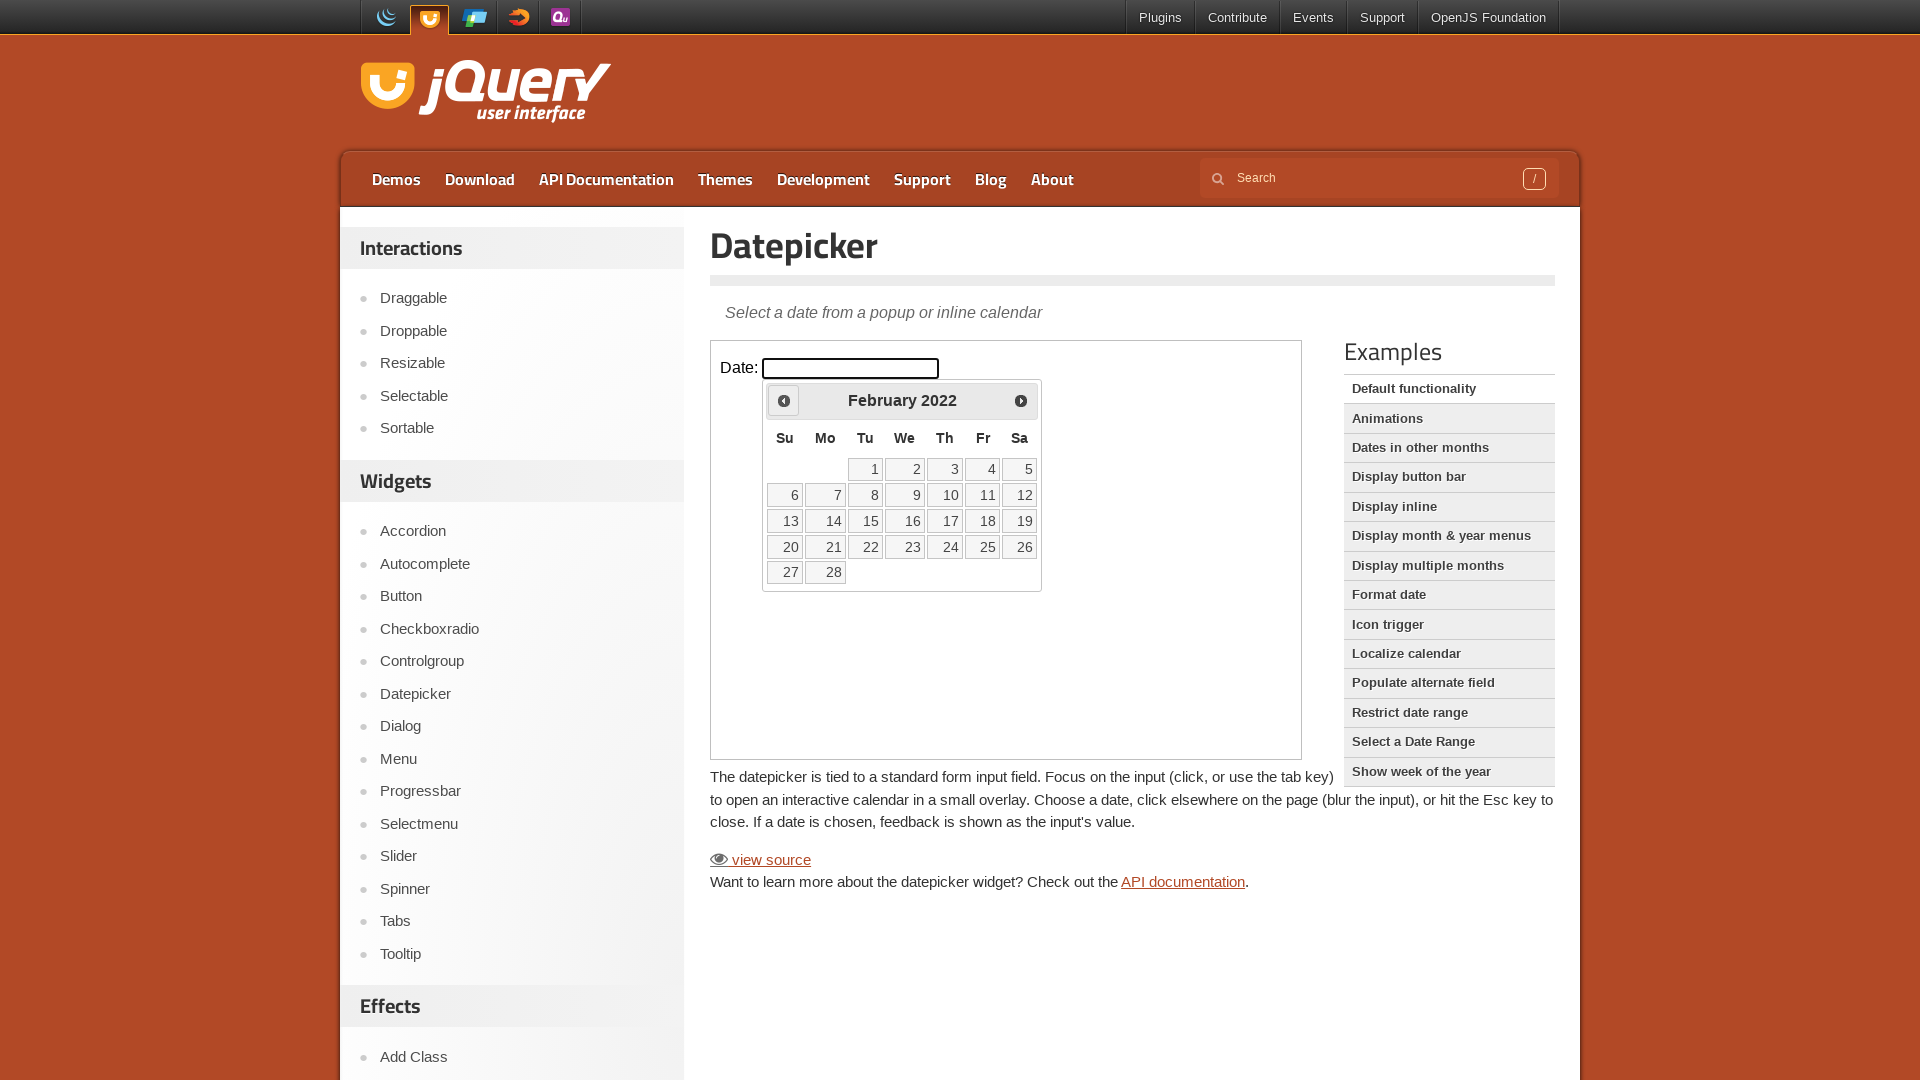

Clicked previous arrow to navigate backwards (currently at February 2022) at (784, 400) on iframe >> nth=0 >> internal:control=enter-frame >> xpath=//span[@class='ui-icon 
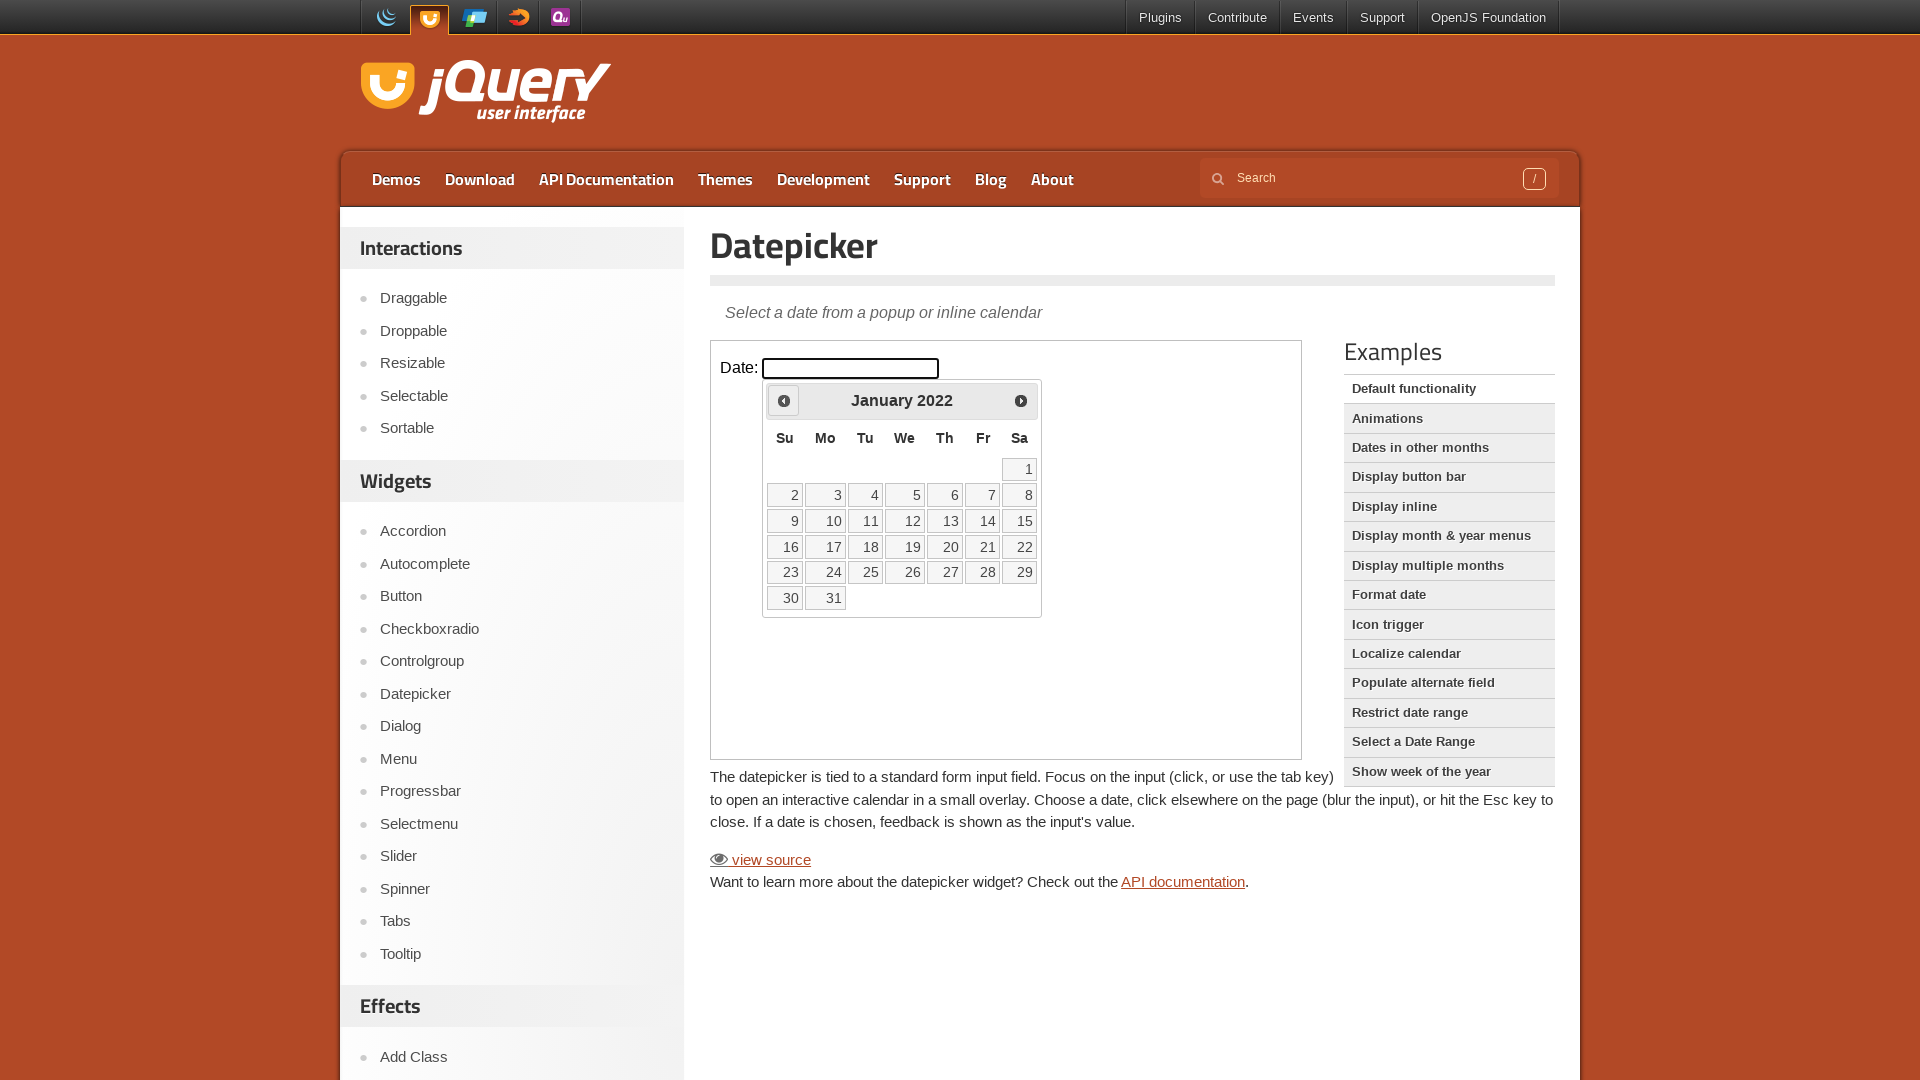

Waited 200ms for calendar to update
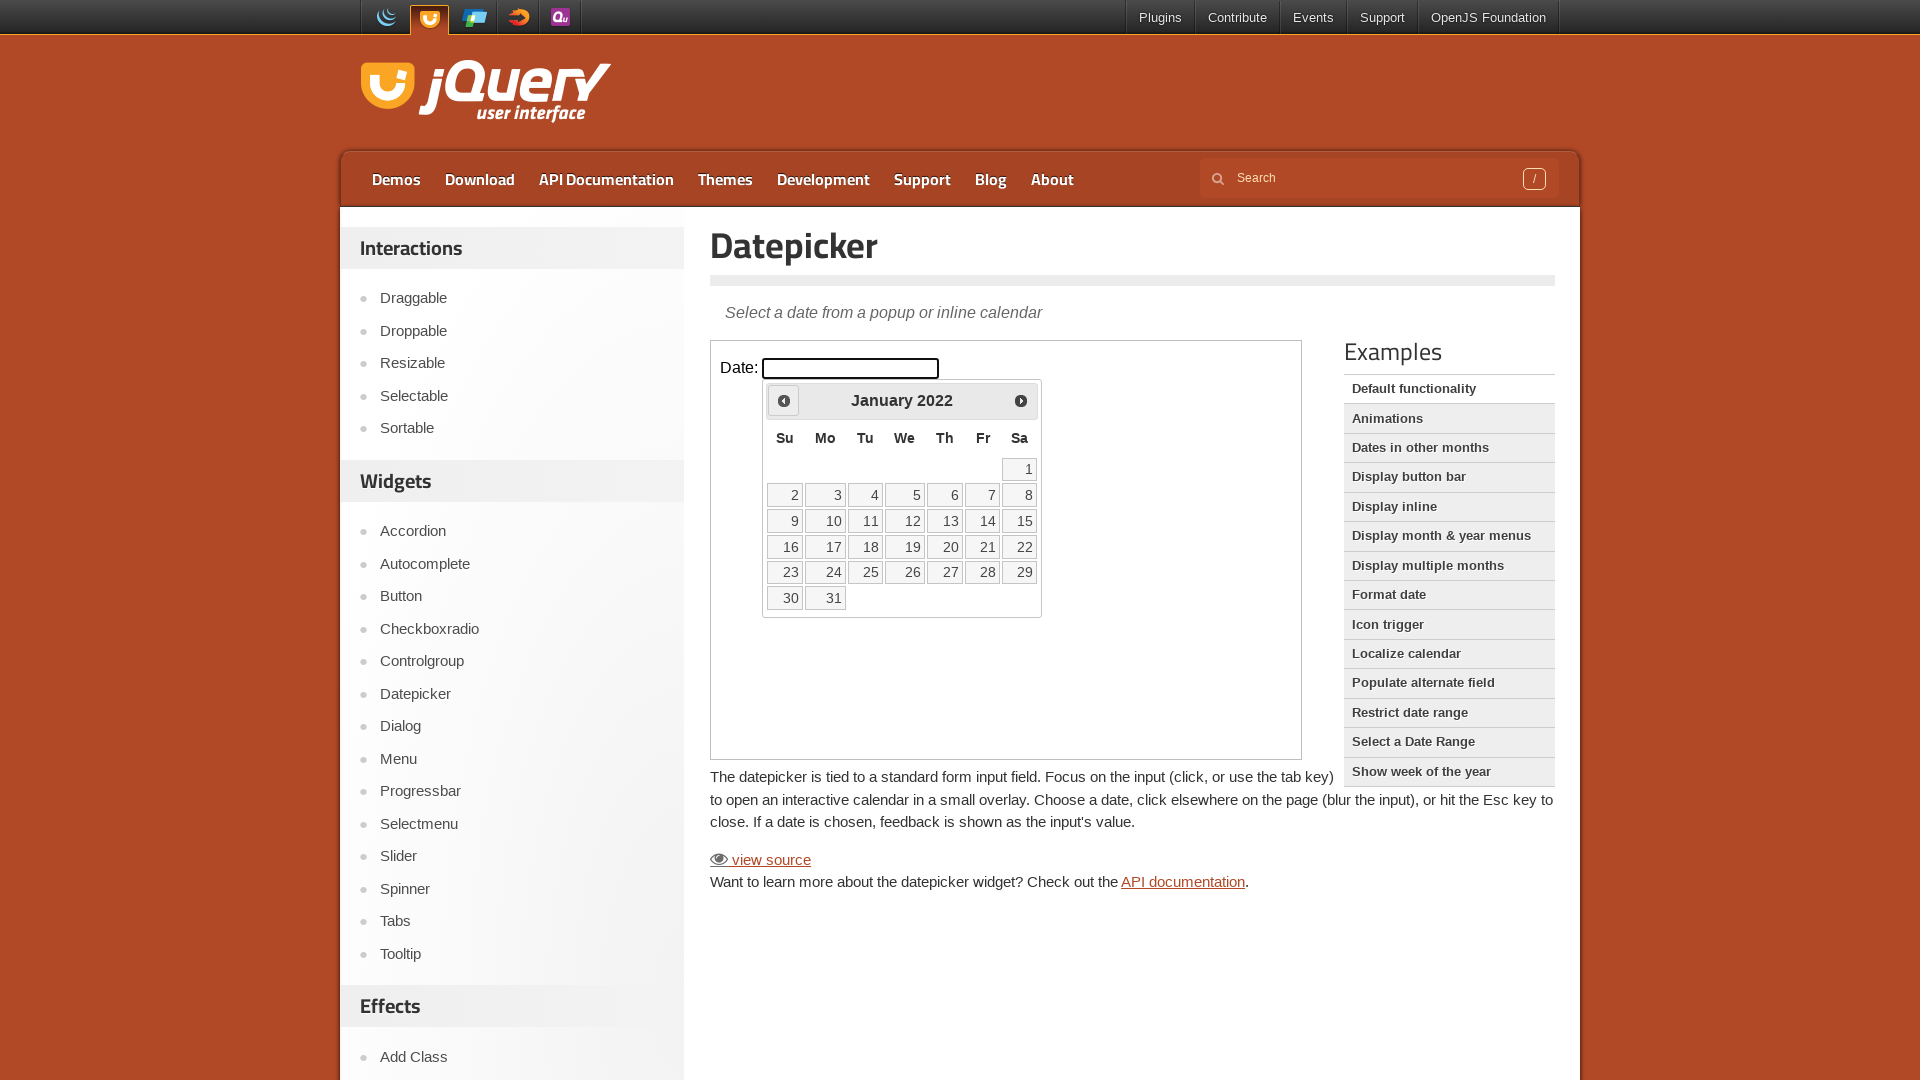

Clicked previous arrow to navigate backwards (currently at January 2022) at (784, 400) on iframe >> nth=0 >> internal:control=enter-frame >> xpath=//span[@class='ui-icon 
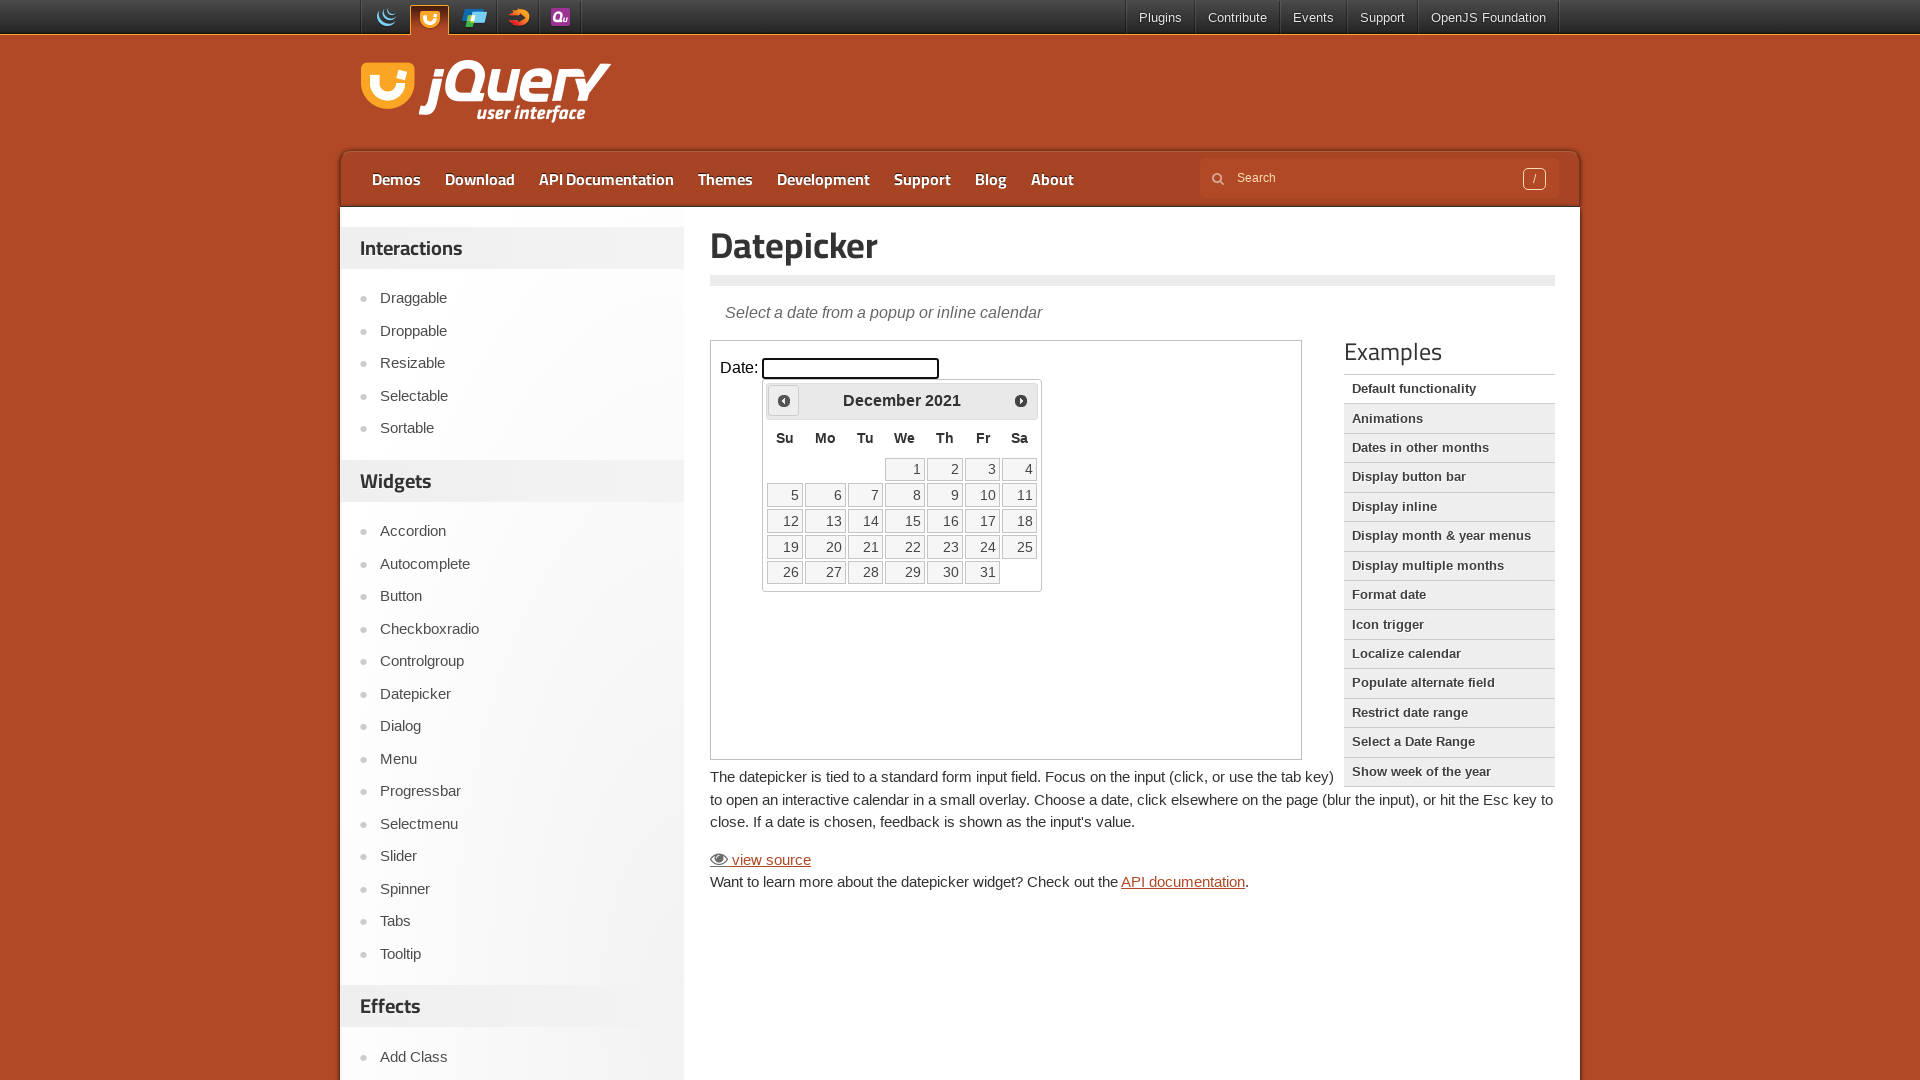

Waited 200ms for calendar to update
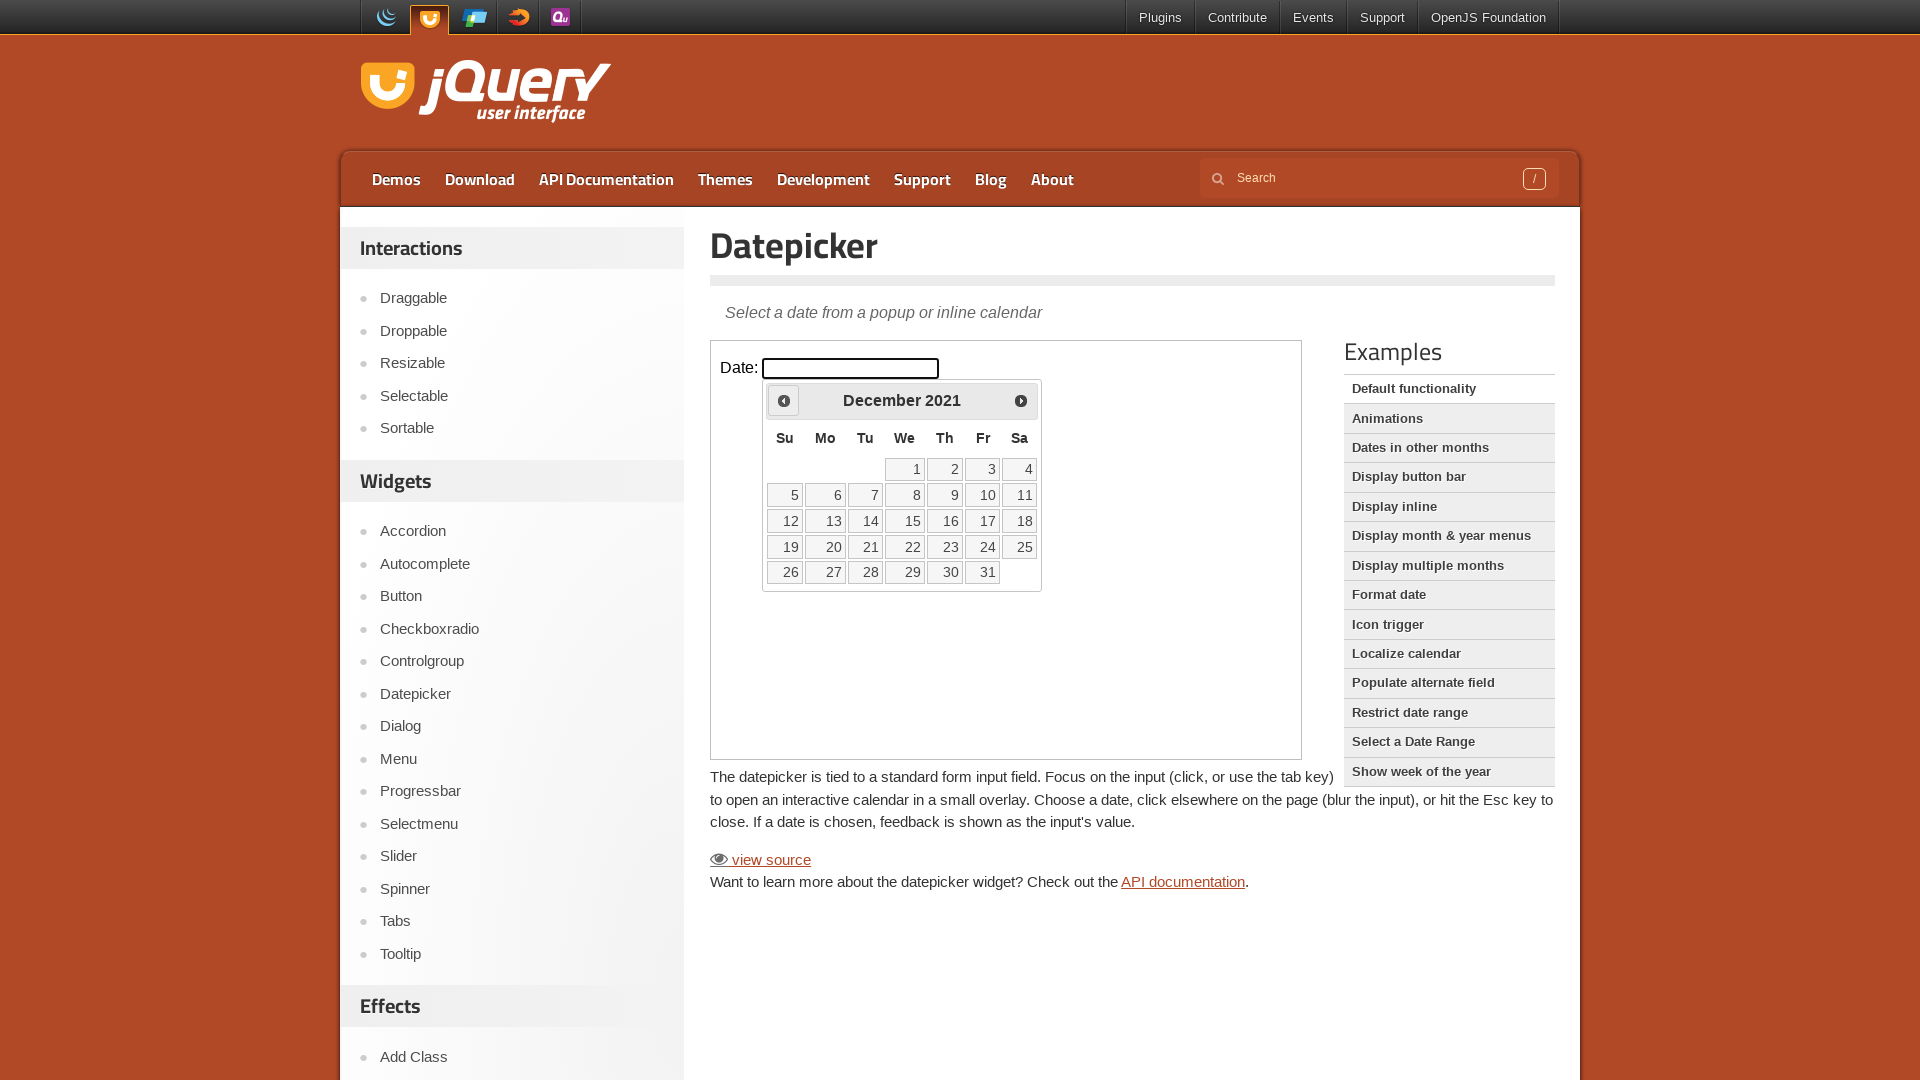

Clicked previous arrow to navigate backwards (currently at December 2021) at (784, 400) on iframe >> nth=0 >> internal:control=enter-frame >> xpath=//span[@class='ui-icon 
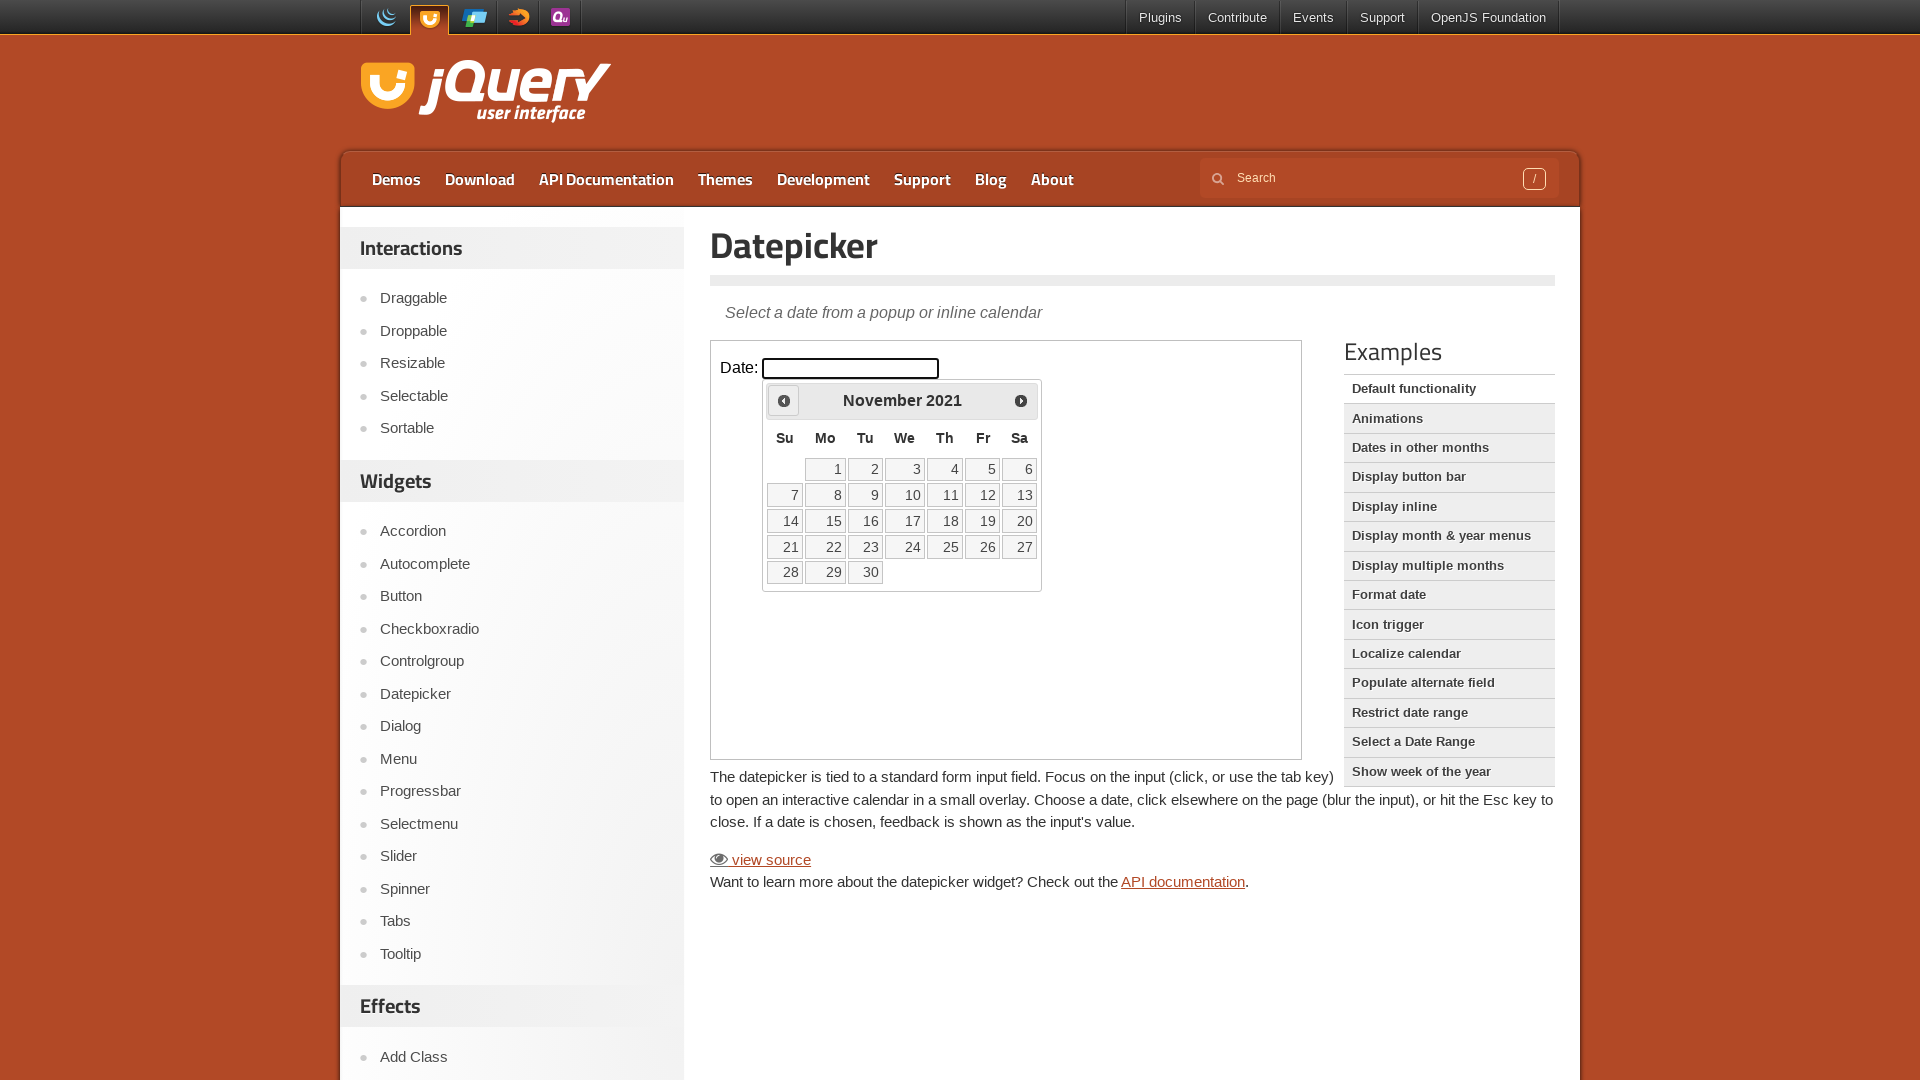

Waited 200ms for calendar to update
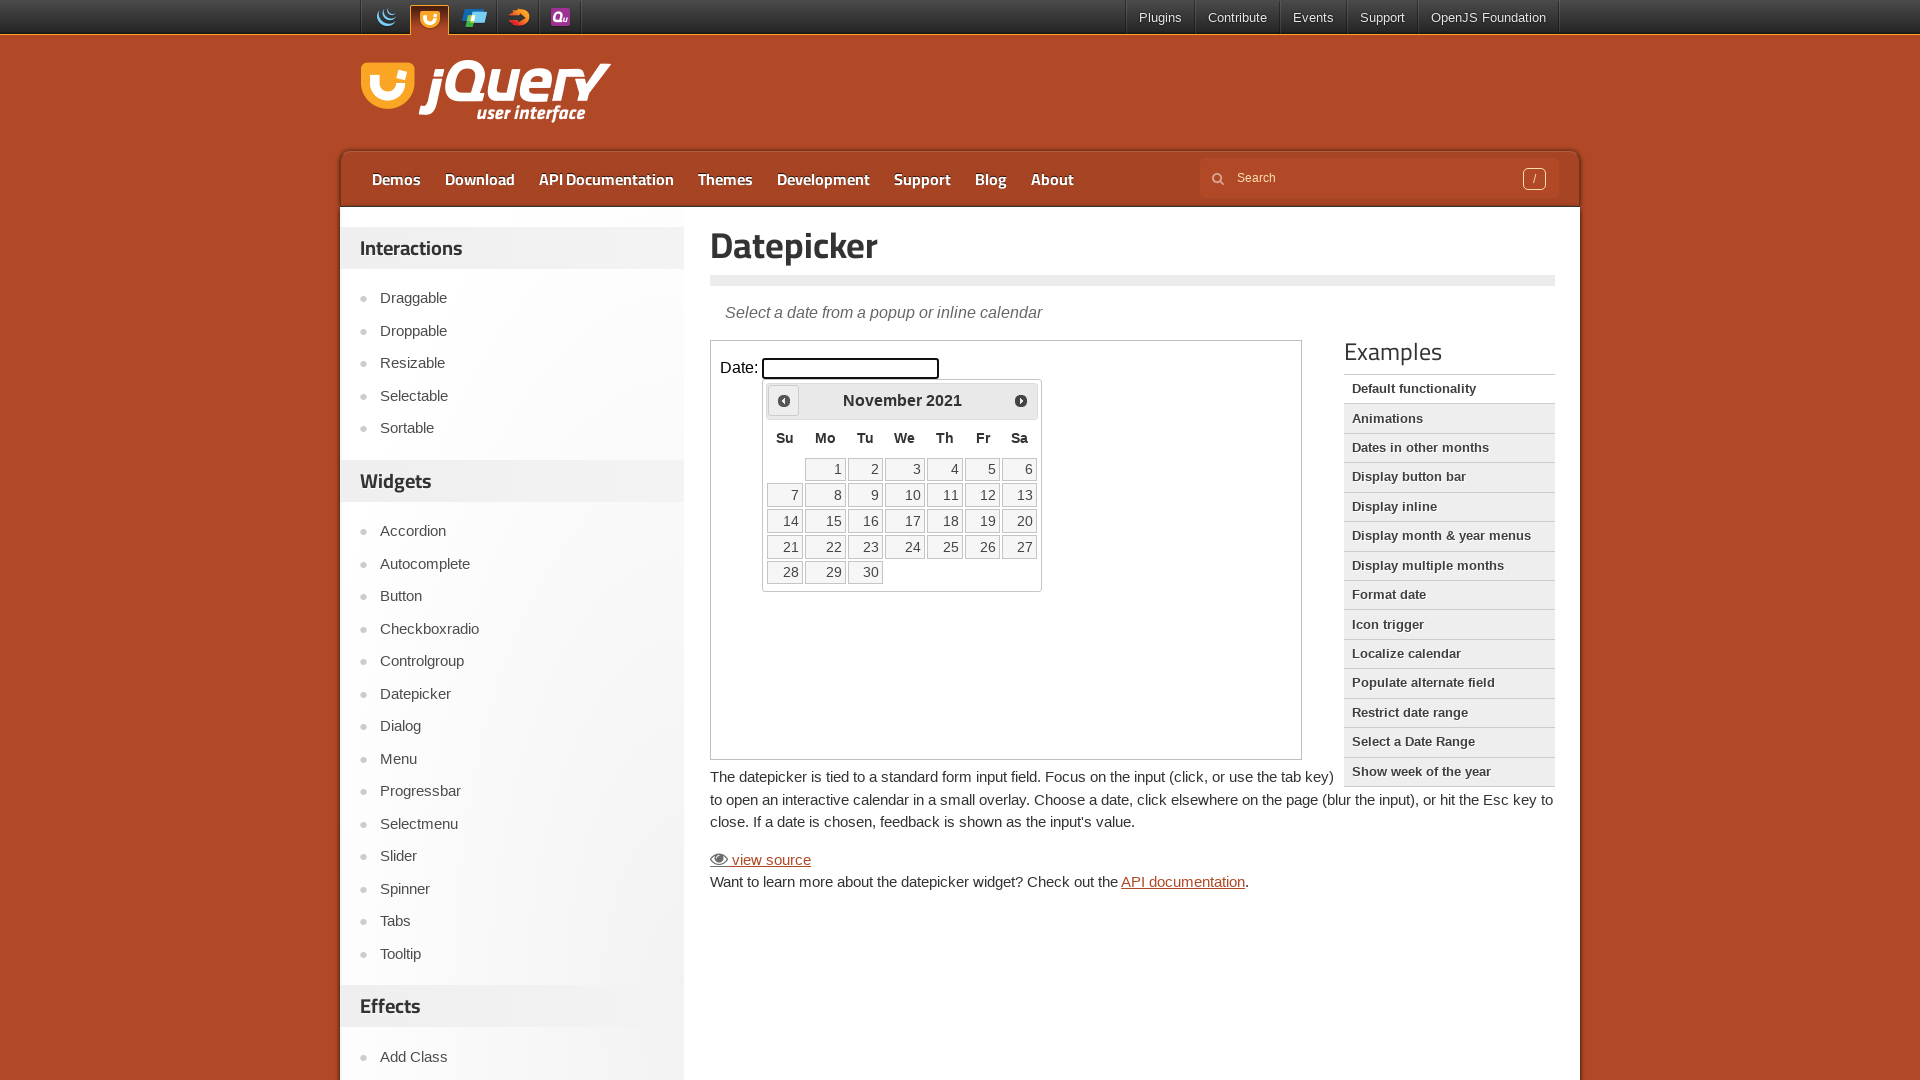

Clicked previous arrow to navigate backwards (currently at November 2021) at (784, 400) on iframe >> nth=0 >> internal:control=enter-frame >> xpath=//span[@class='ui-icon 
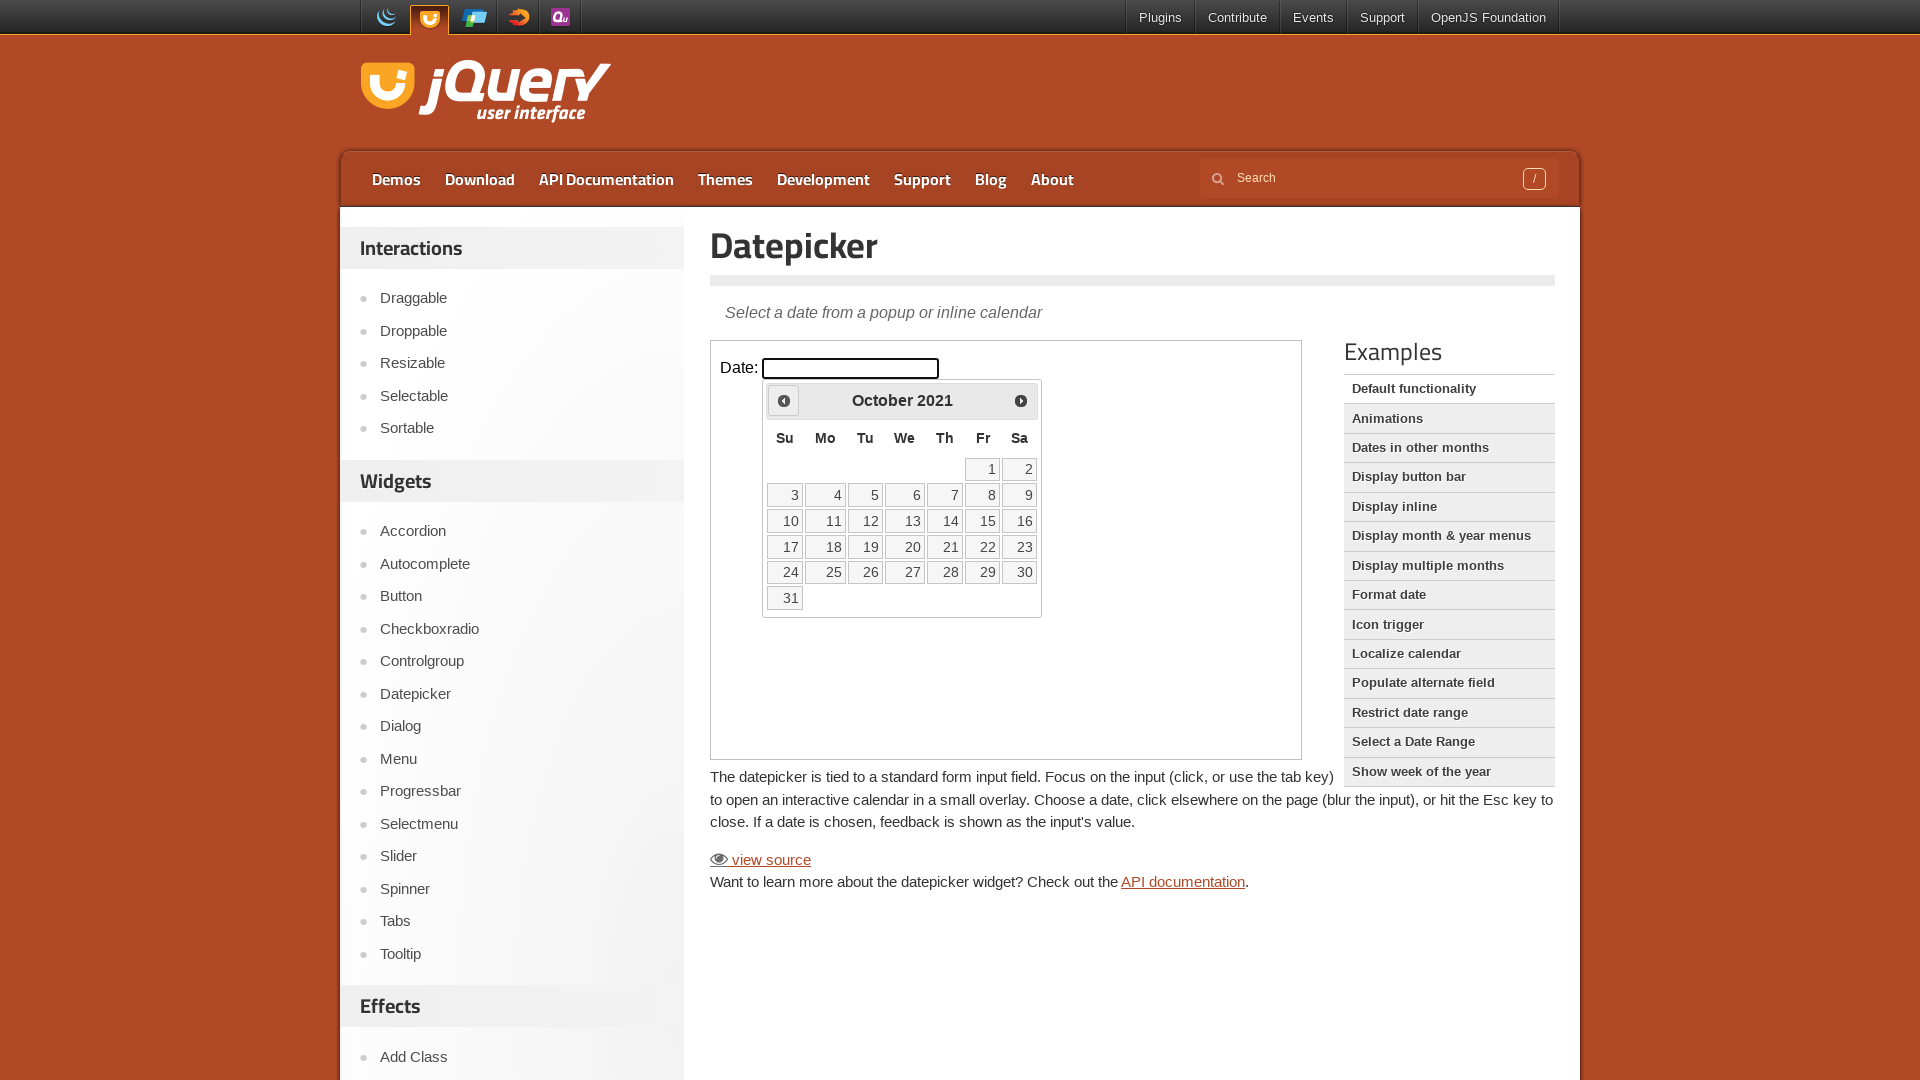

Waited 200ms for calendar to update
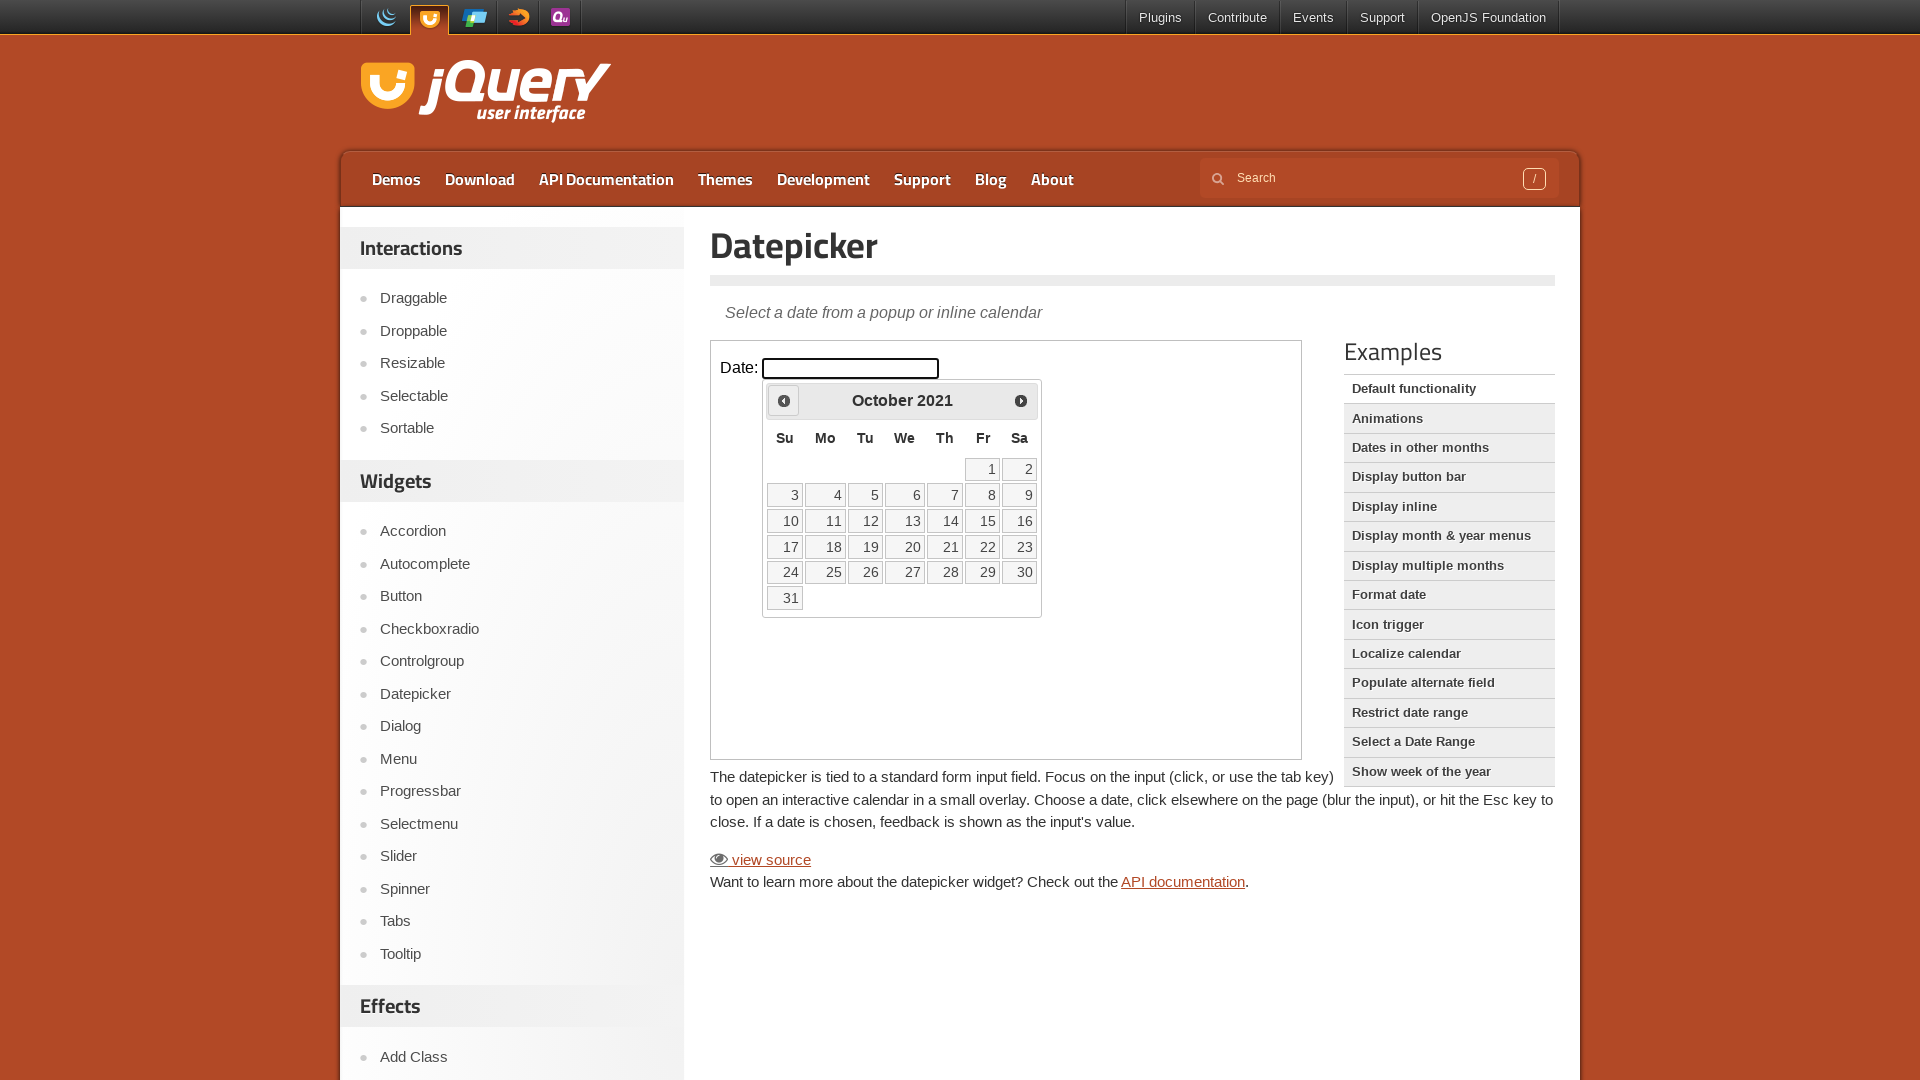

Clicked previous arrow to navigate backwards (currently at October 2021) at (784, 400) on iframe >> nth=0 >> internal:control=enter-frame >> xpath=//span[@class='ui-icon 
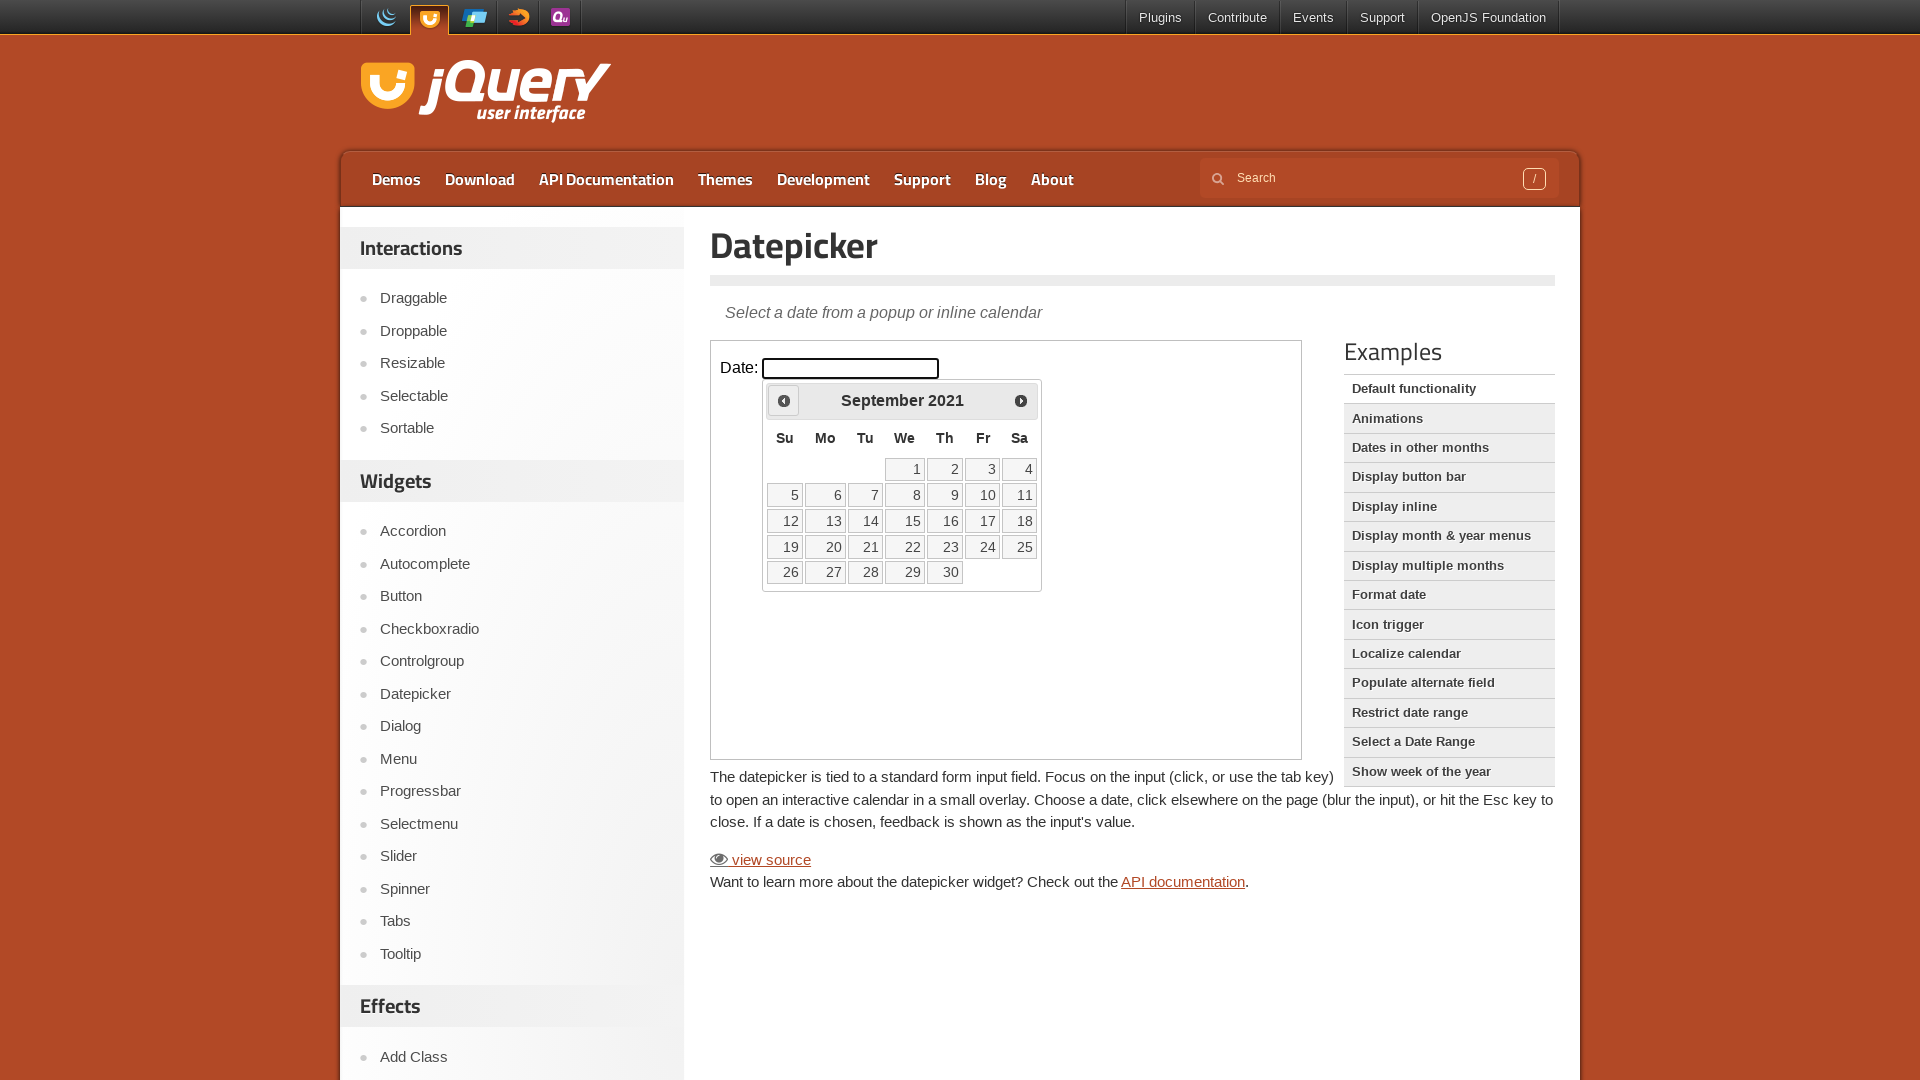

Waited 200ms for calendar to update
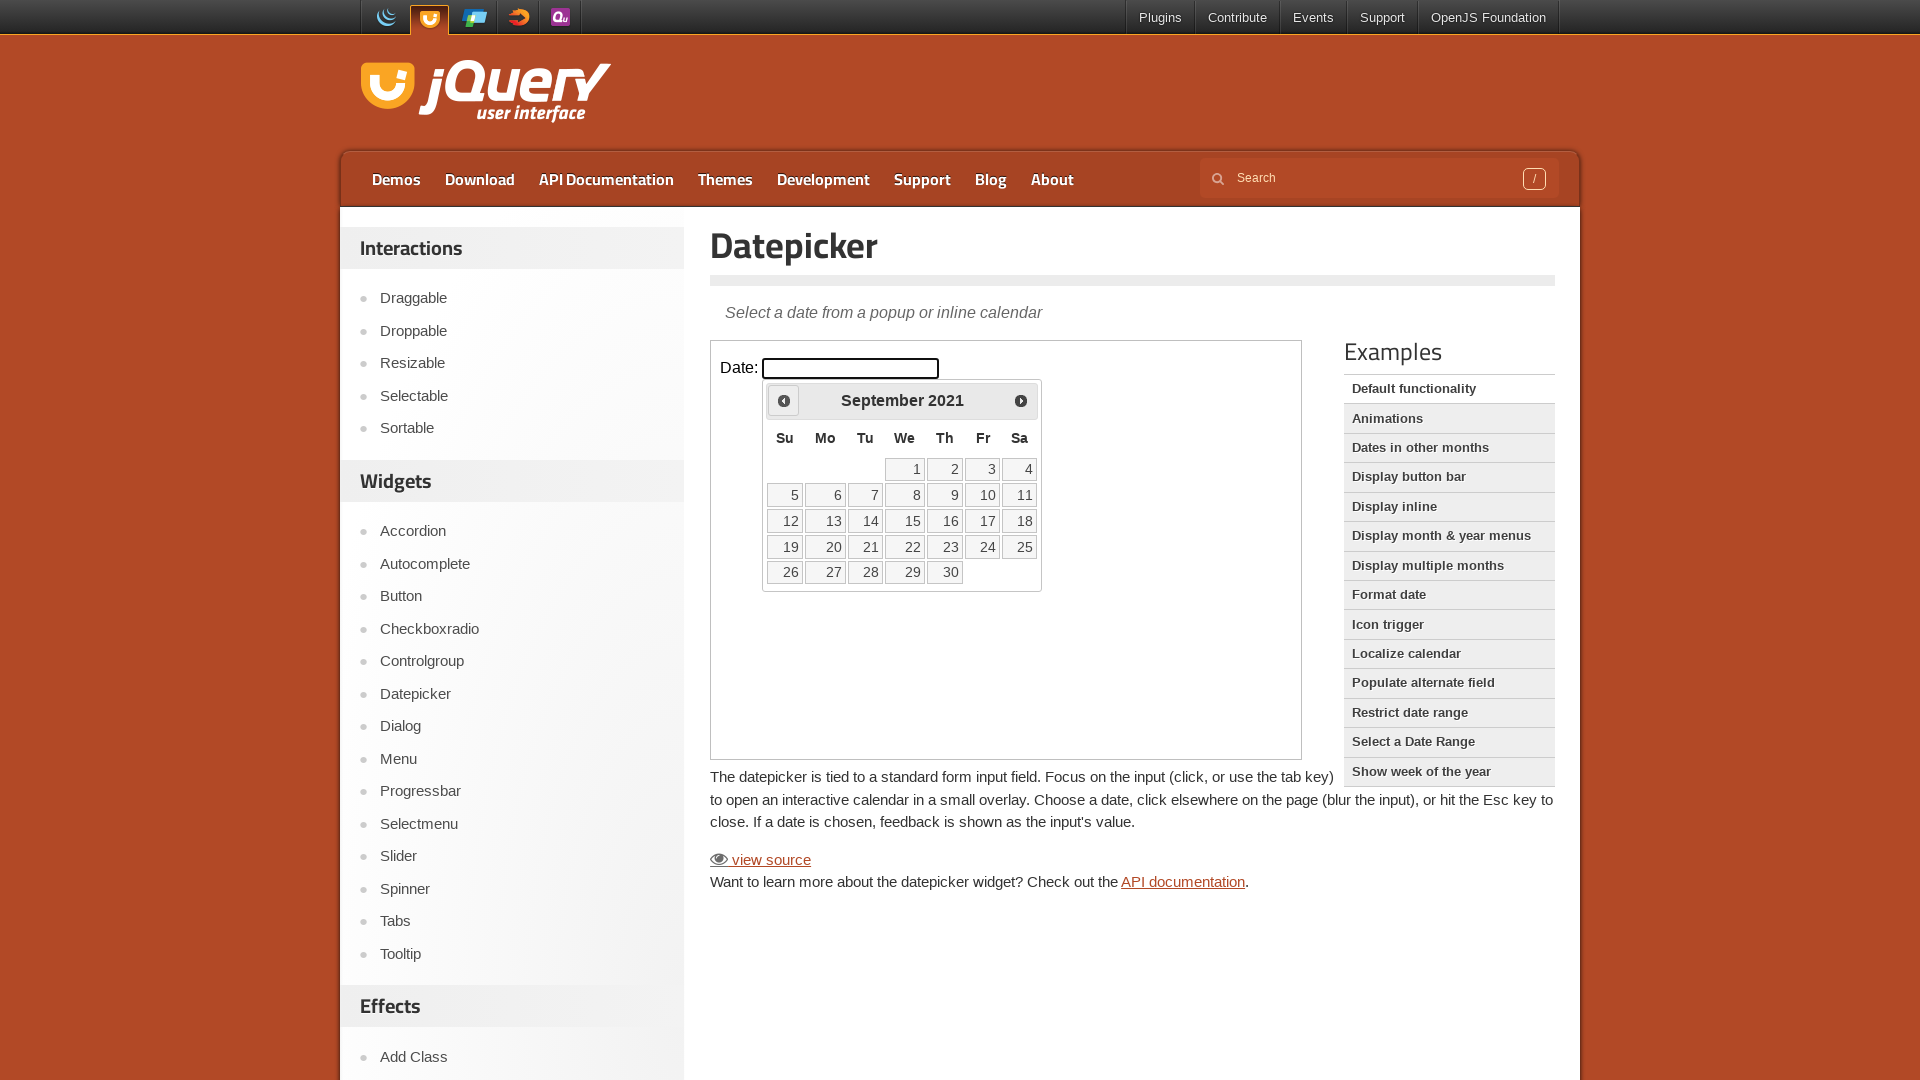

Clicked previous arrow to navigate backwards (currently at September 2021) at (784, 400) on iframe >> nth=0 >> internal:control=enter-frame >> xpath=//span[@class='ui-icon 
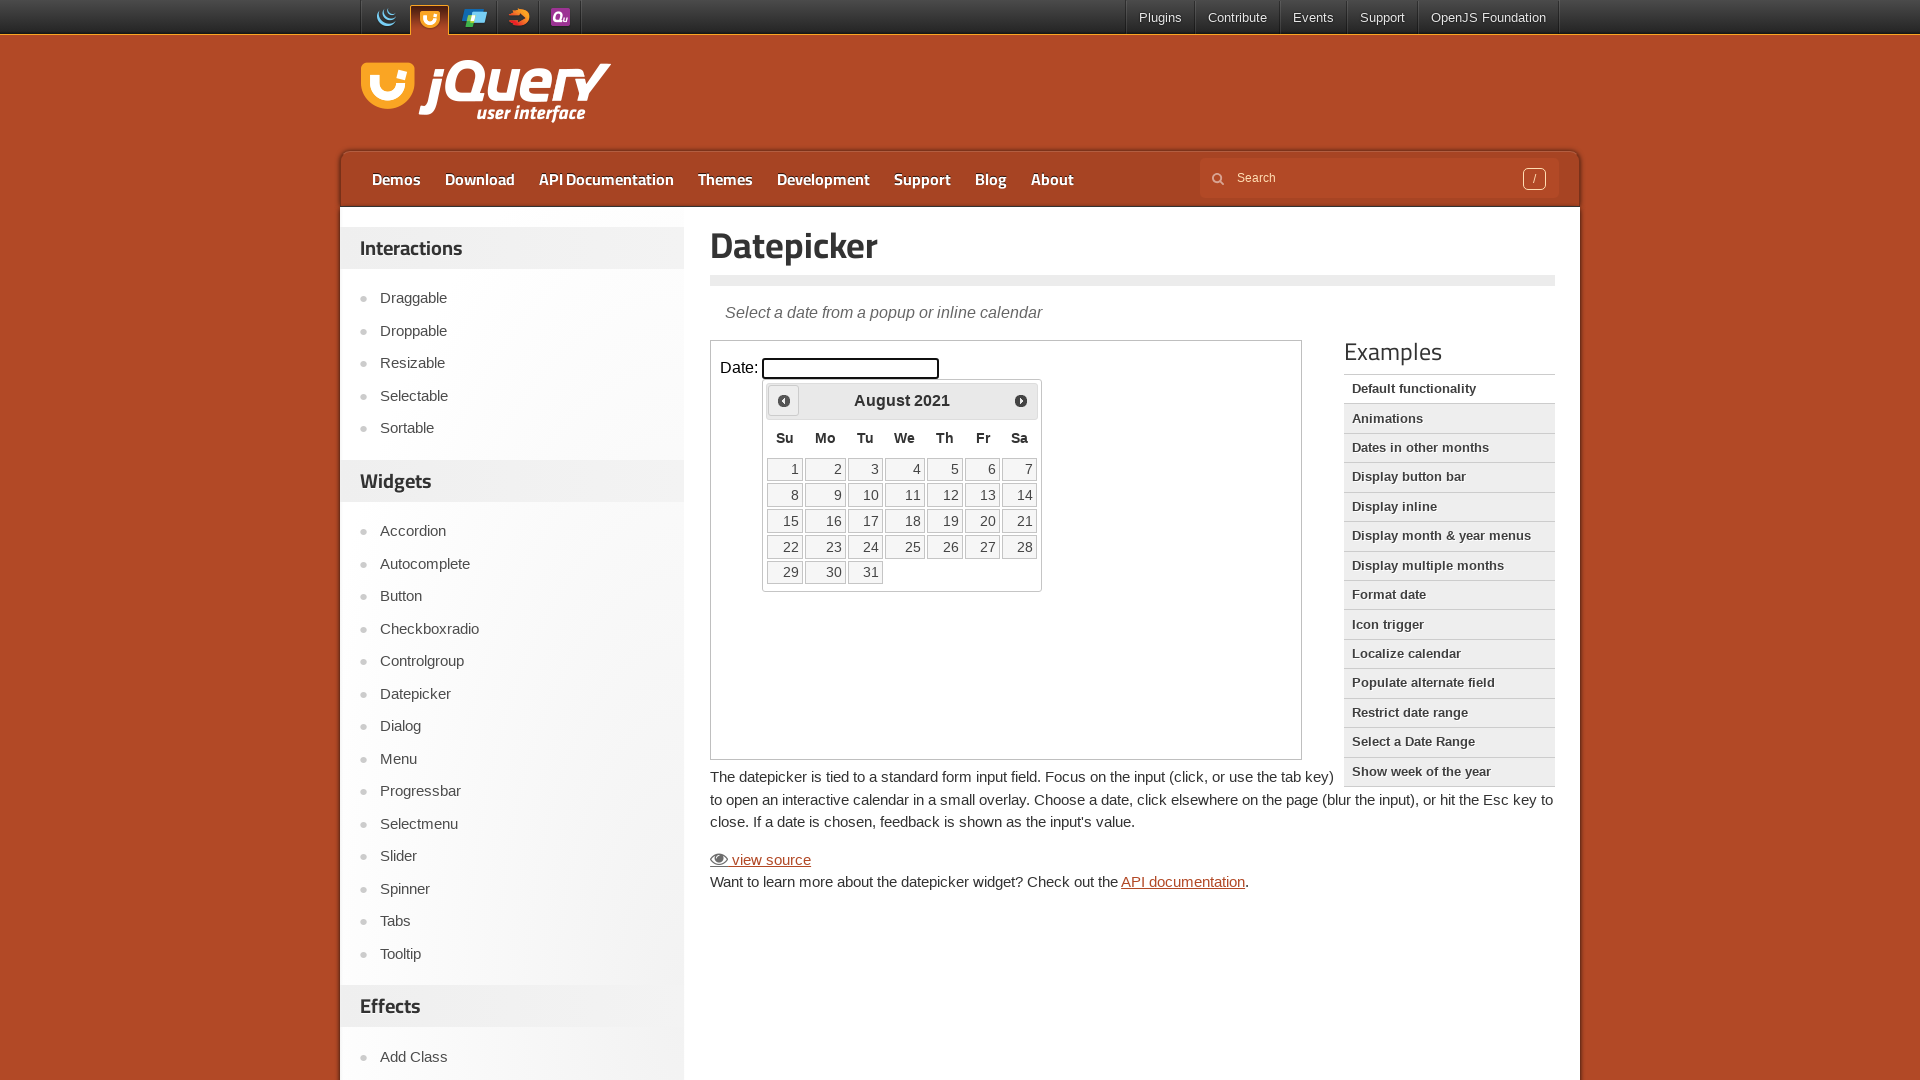

Waited 200ms for calendar to update
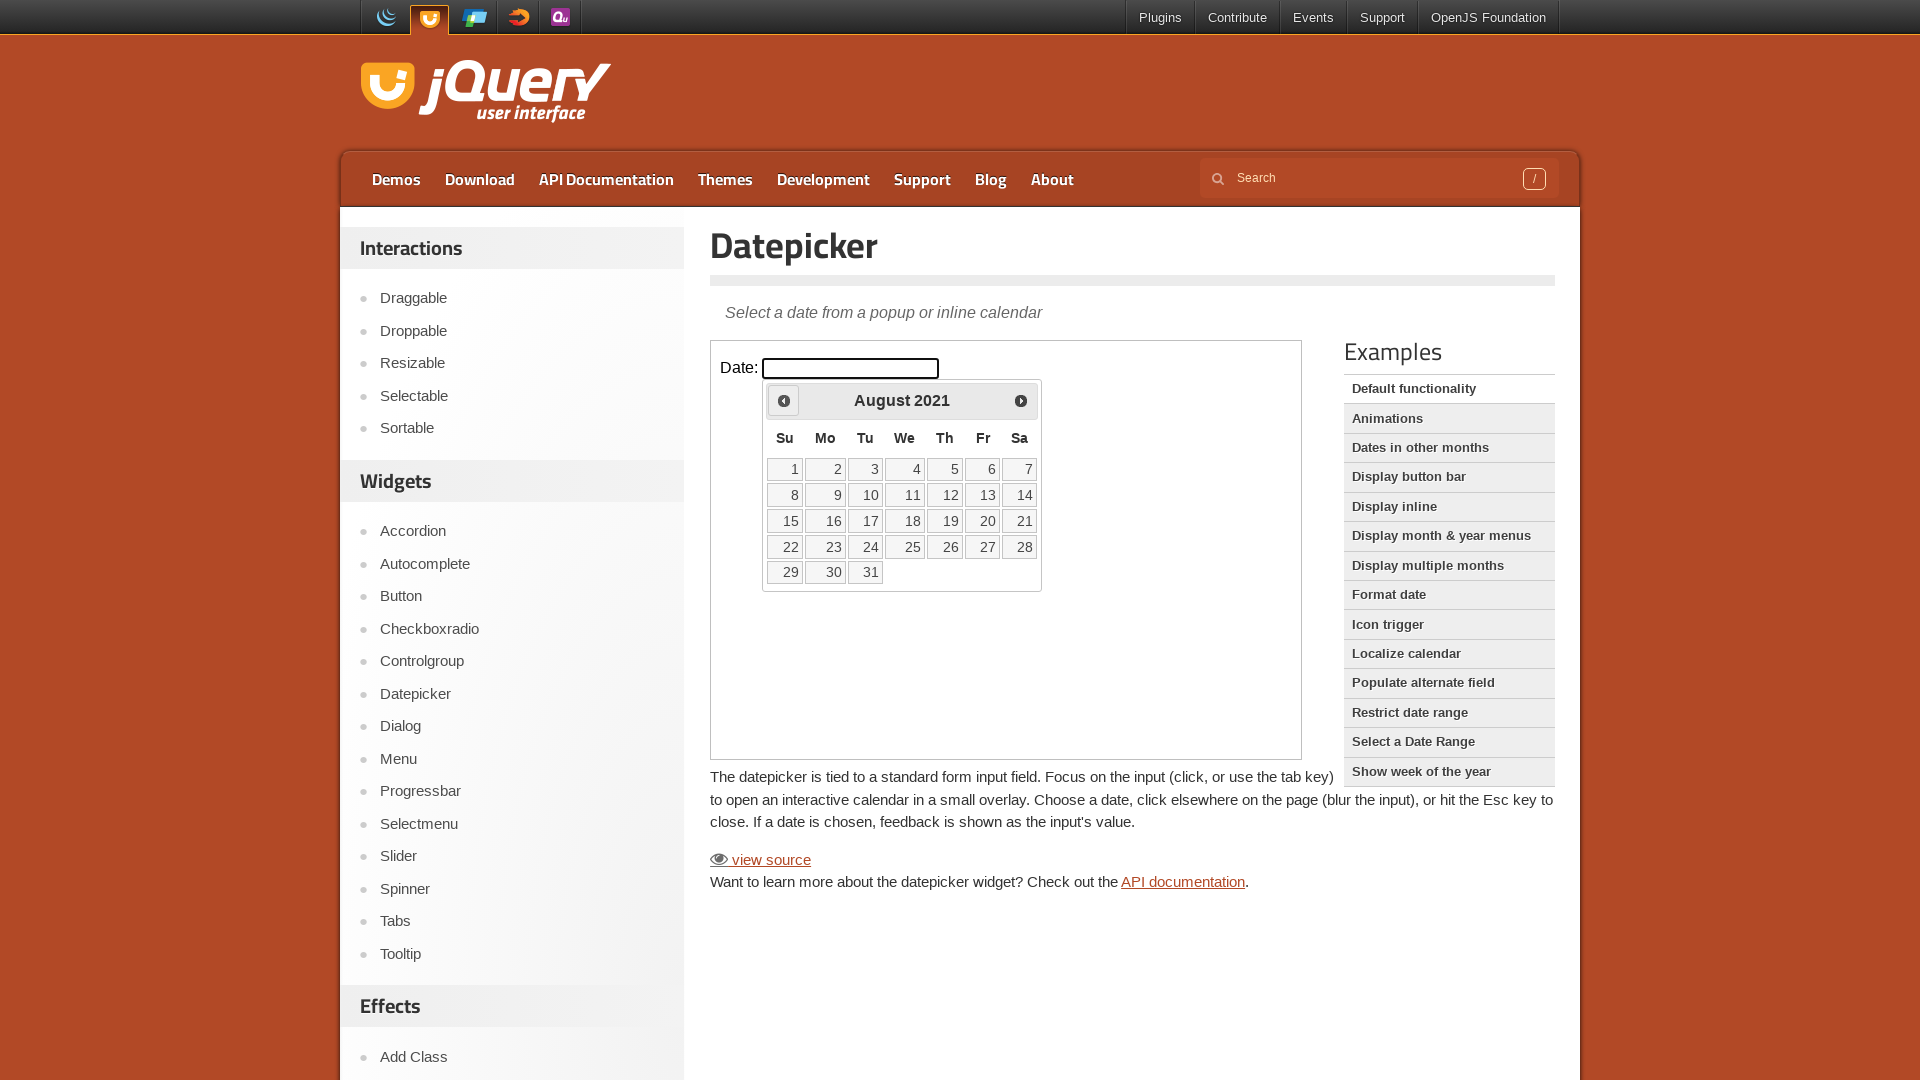

Clicked previous arrow to navigate backwards (currently at August 2021) at (784, 400) on iframe >> nth=0 >> internal:control=enter-frame >> xpath=//span[@class='ui-icon 
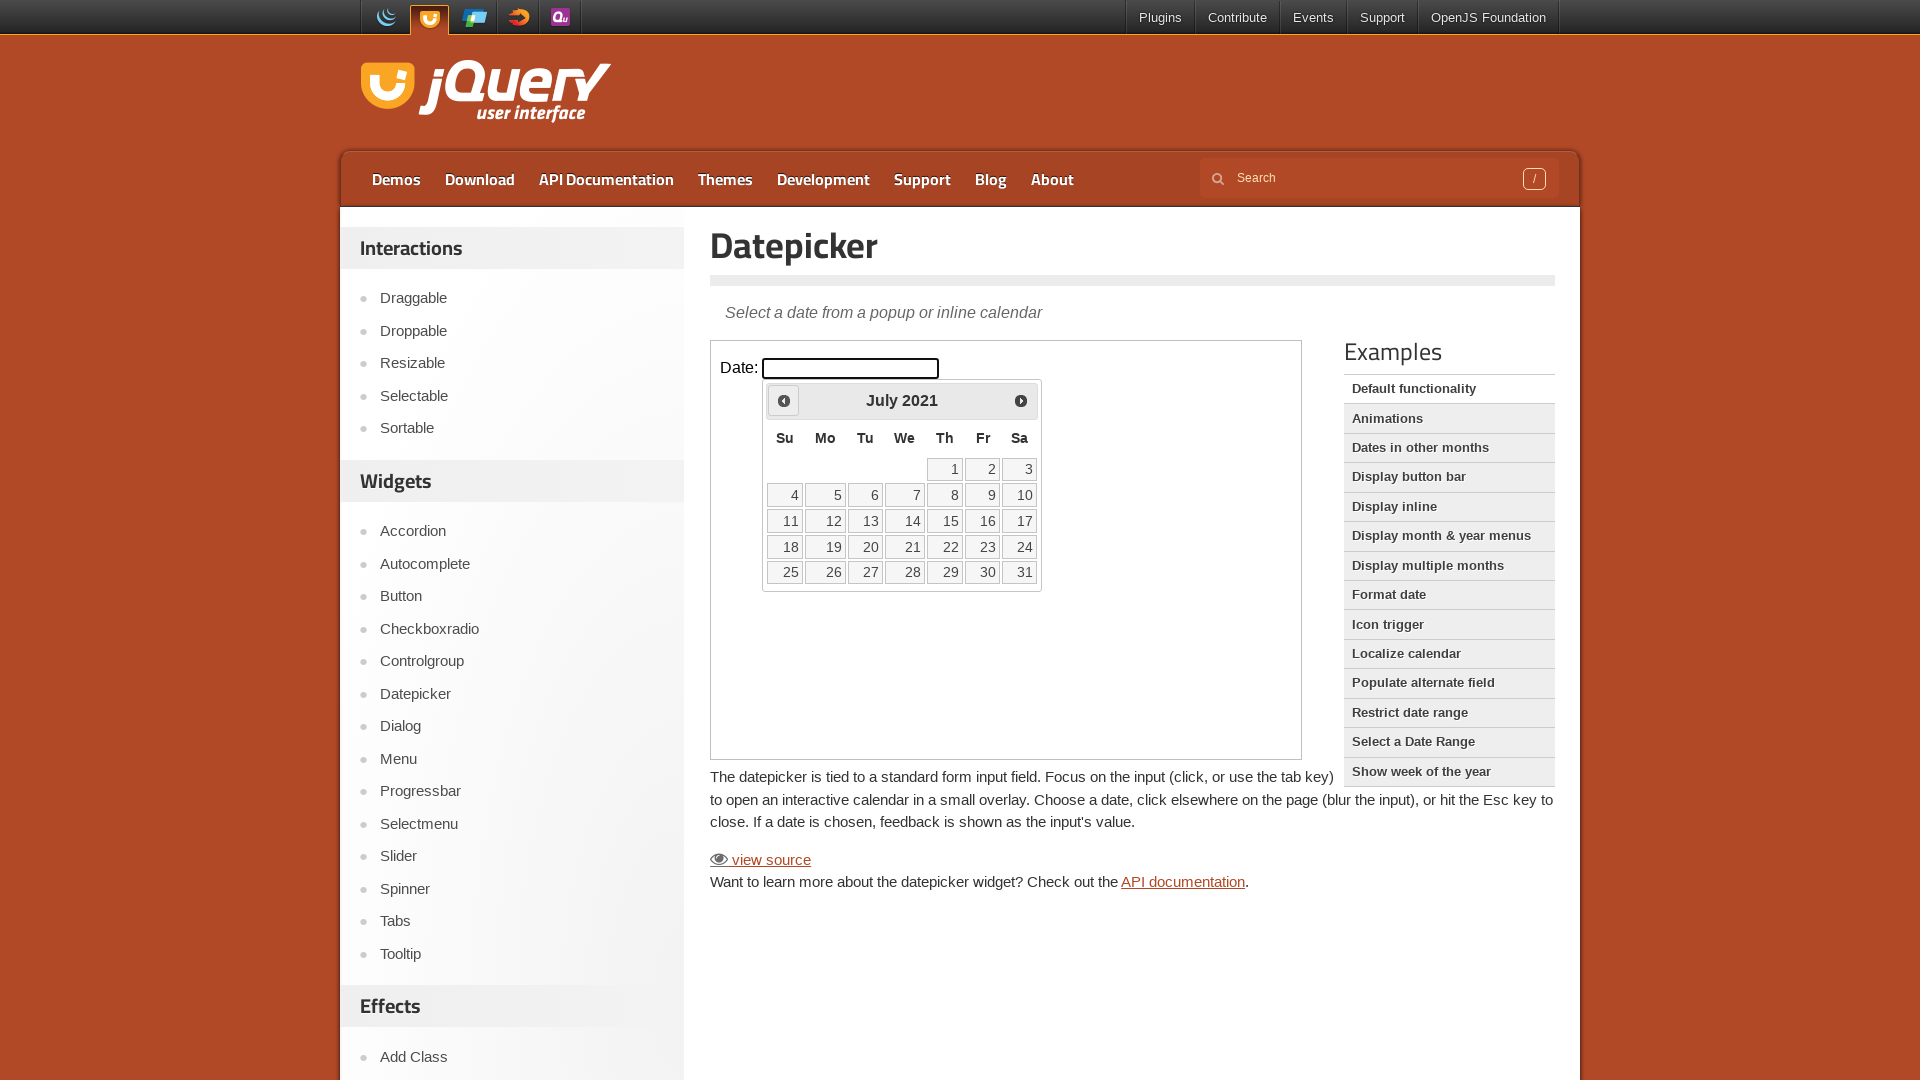

Waited 200ms for calendar to update
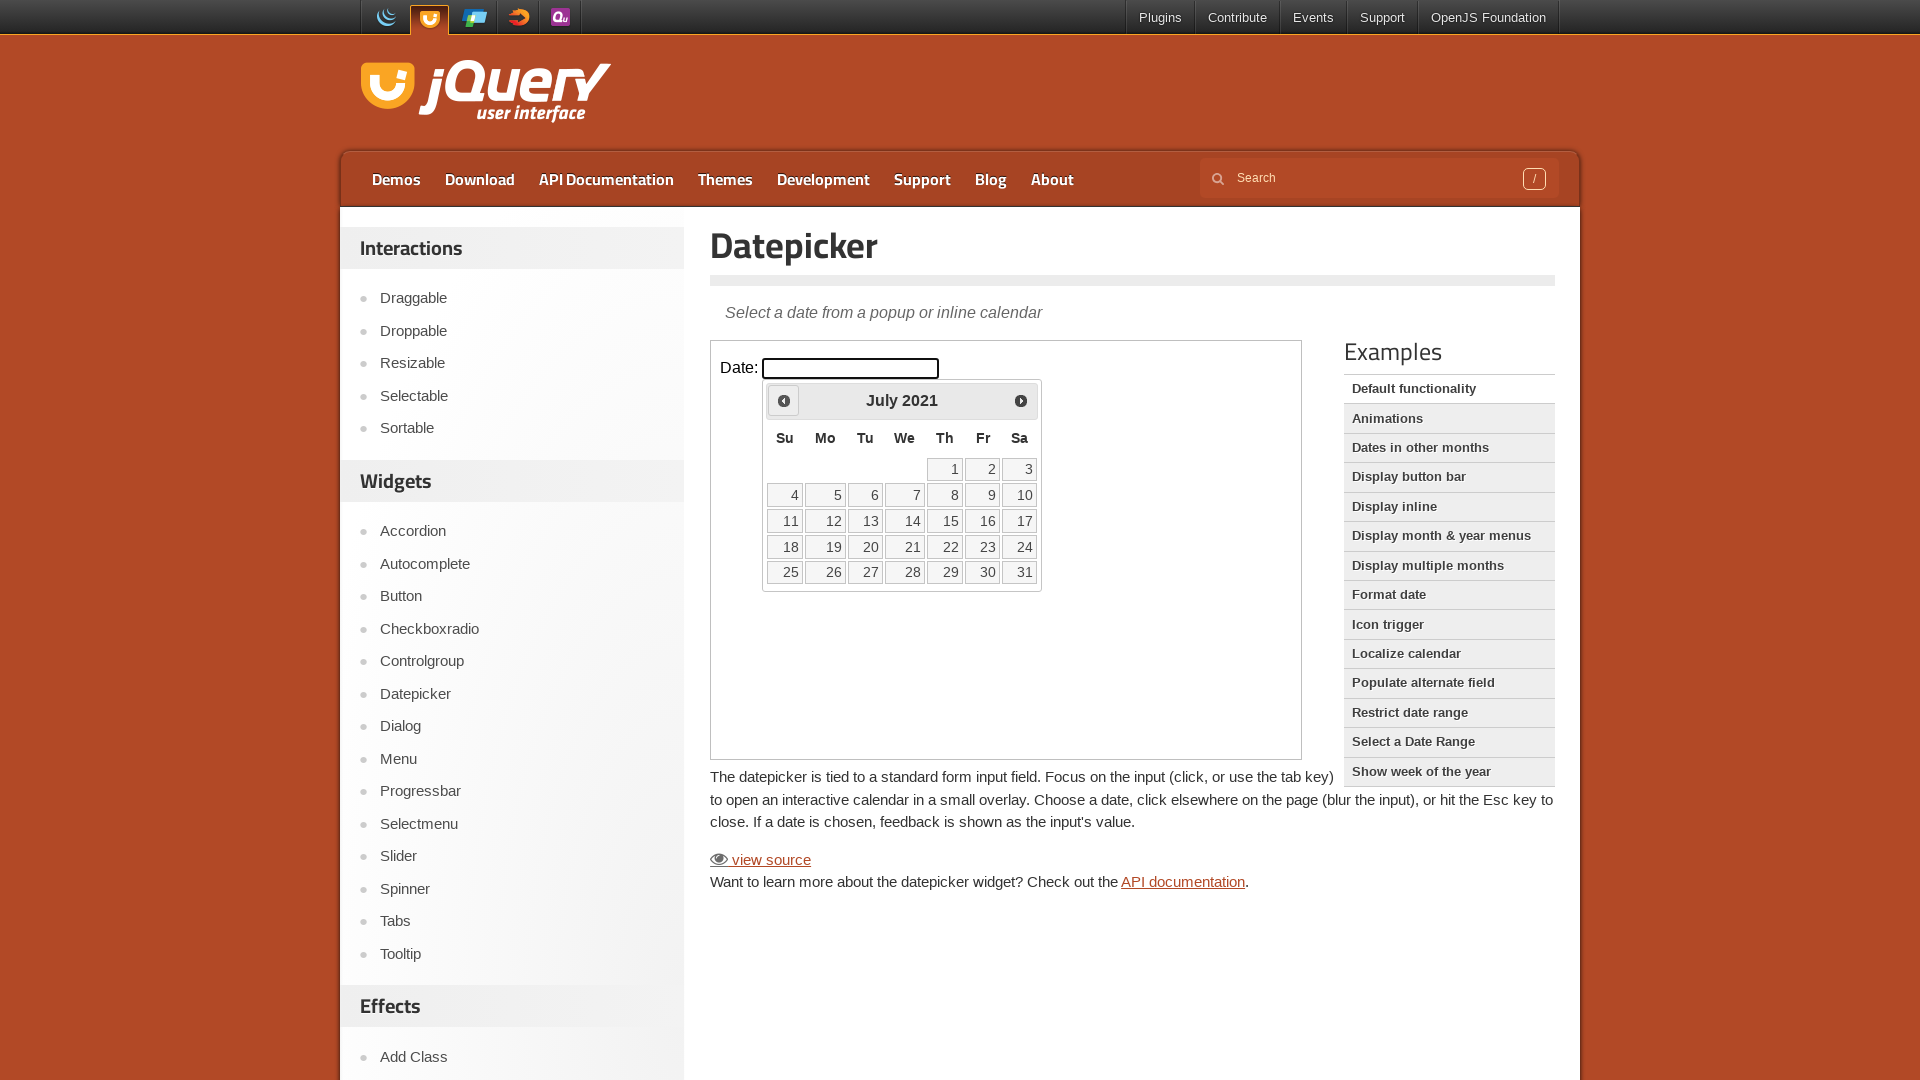

Clicked previous arrow to navigate backwards (currently at July 2021) at (784, 400) on iframe >> nth=0 >> internal:control=enter-frame >> xpath=//span[@class='ui-icon 
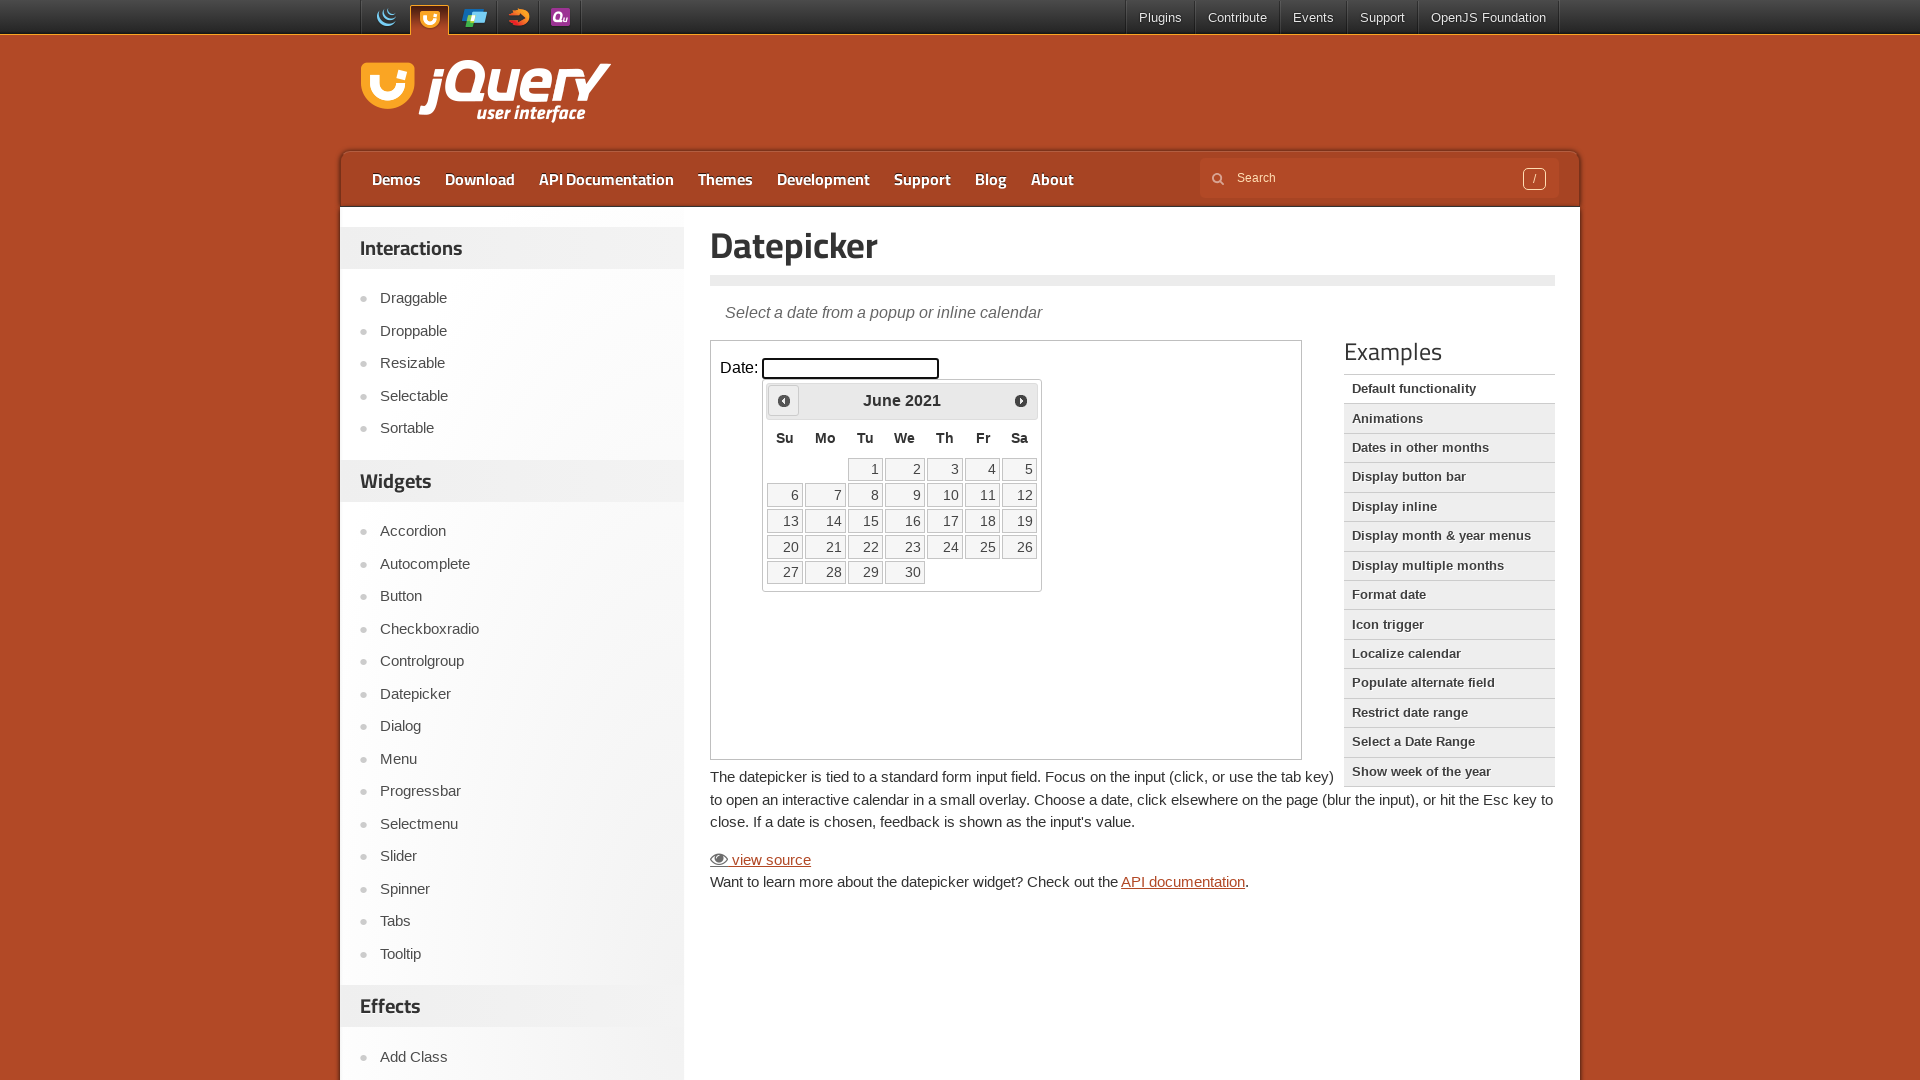

Waited 200ms for calendar to update
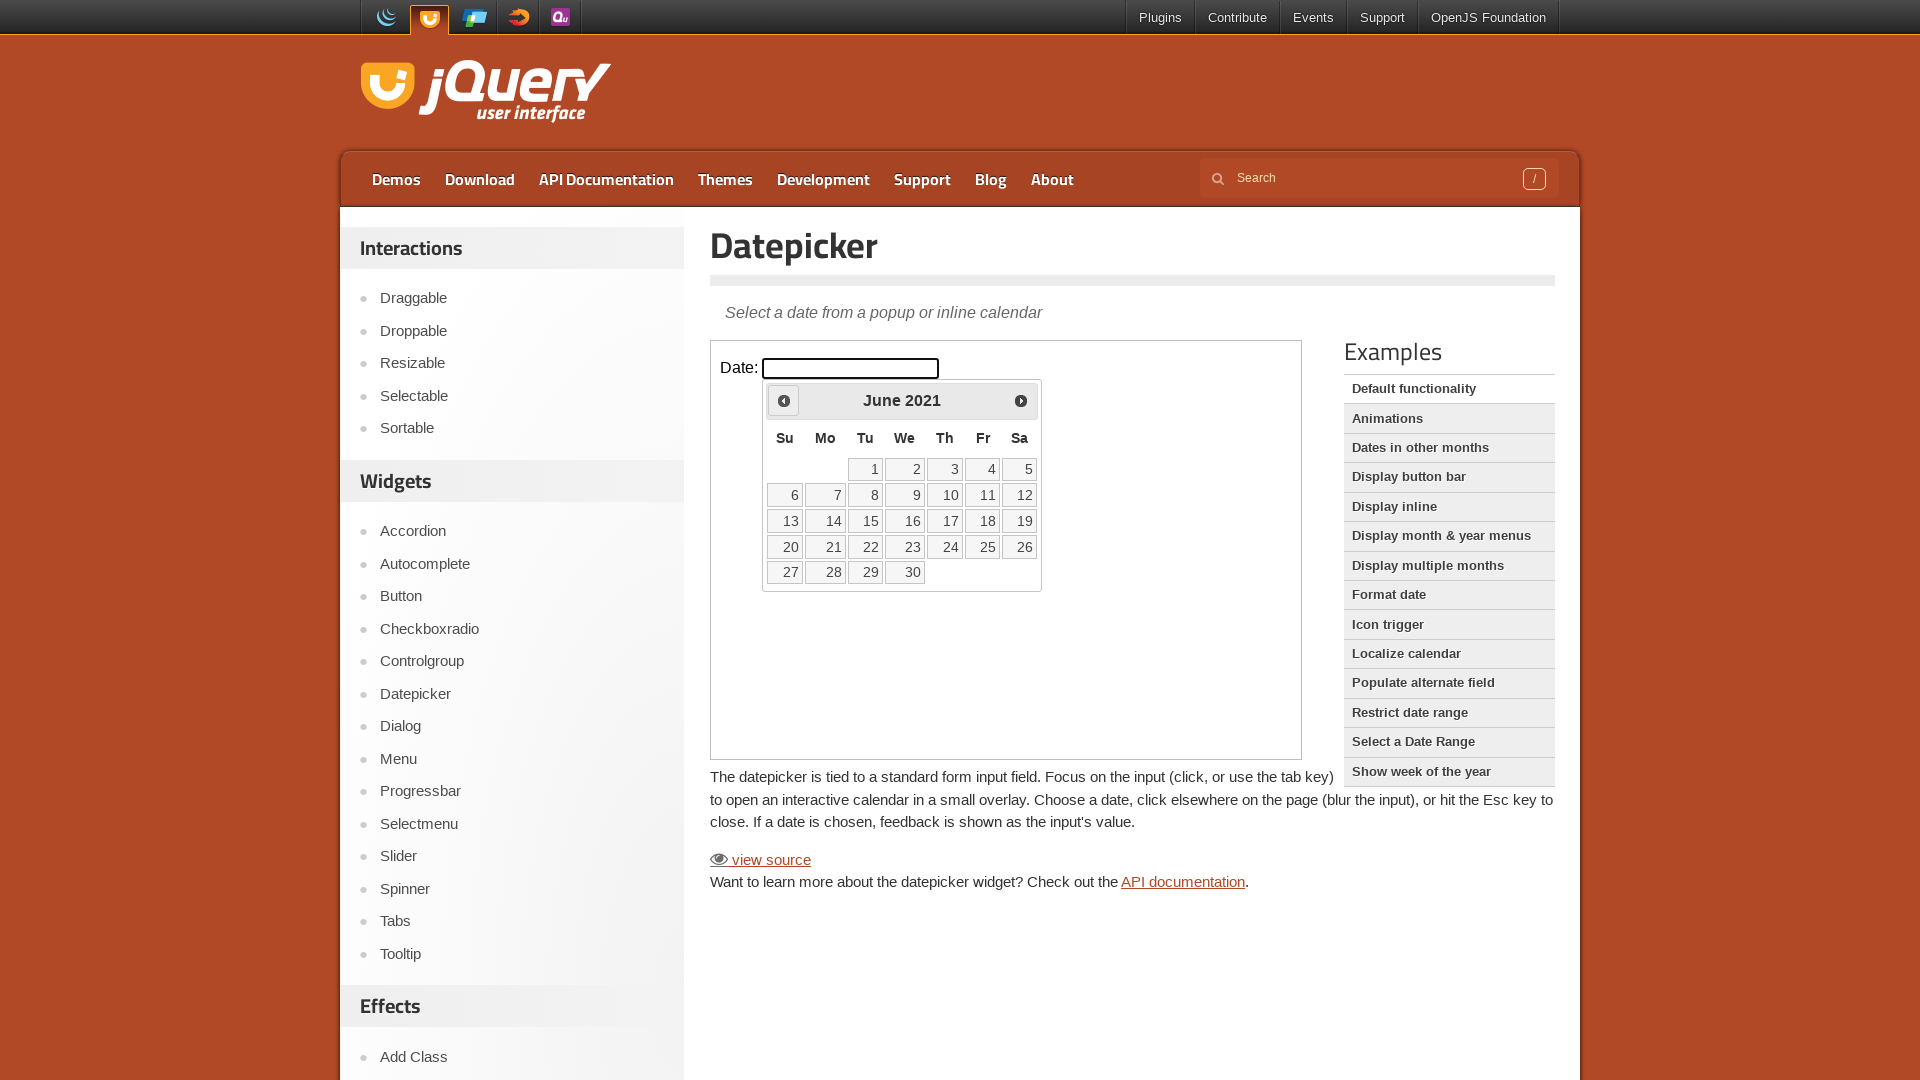

Clicked previous arrow to navigate backwards (currently at June 2021) at (784, 400) on iframe >> nth=0 >> internal:control=enter-frame >> xpath=//span[@class='ui-icon 
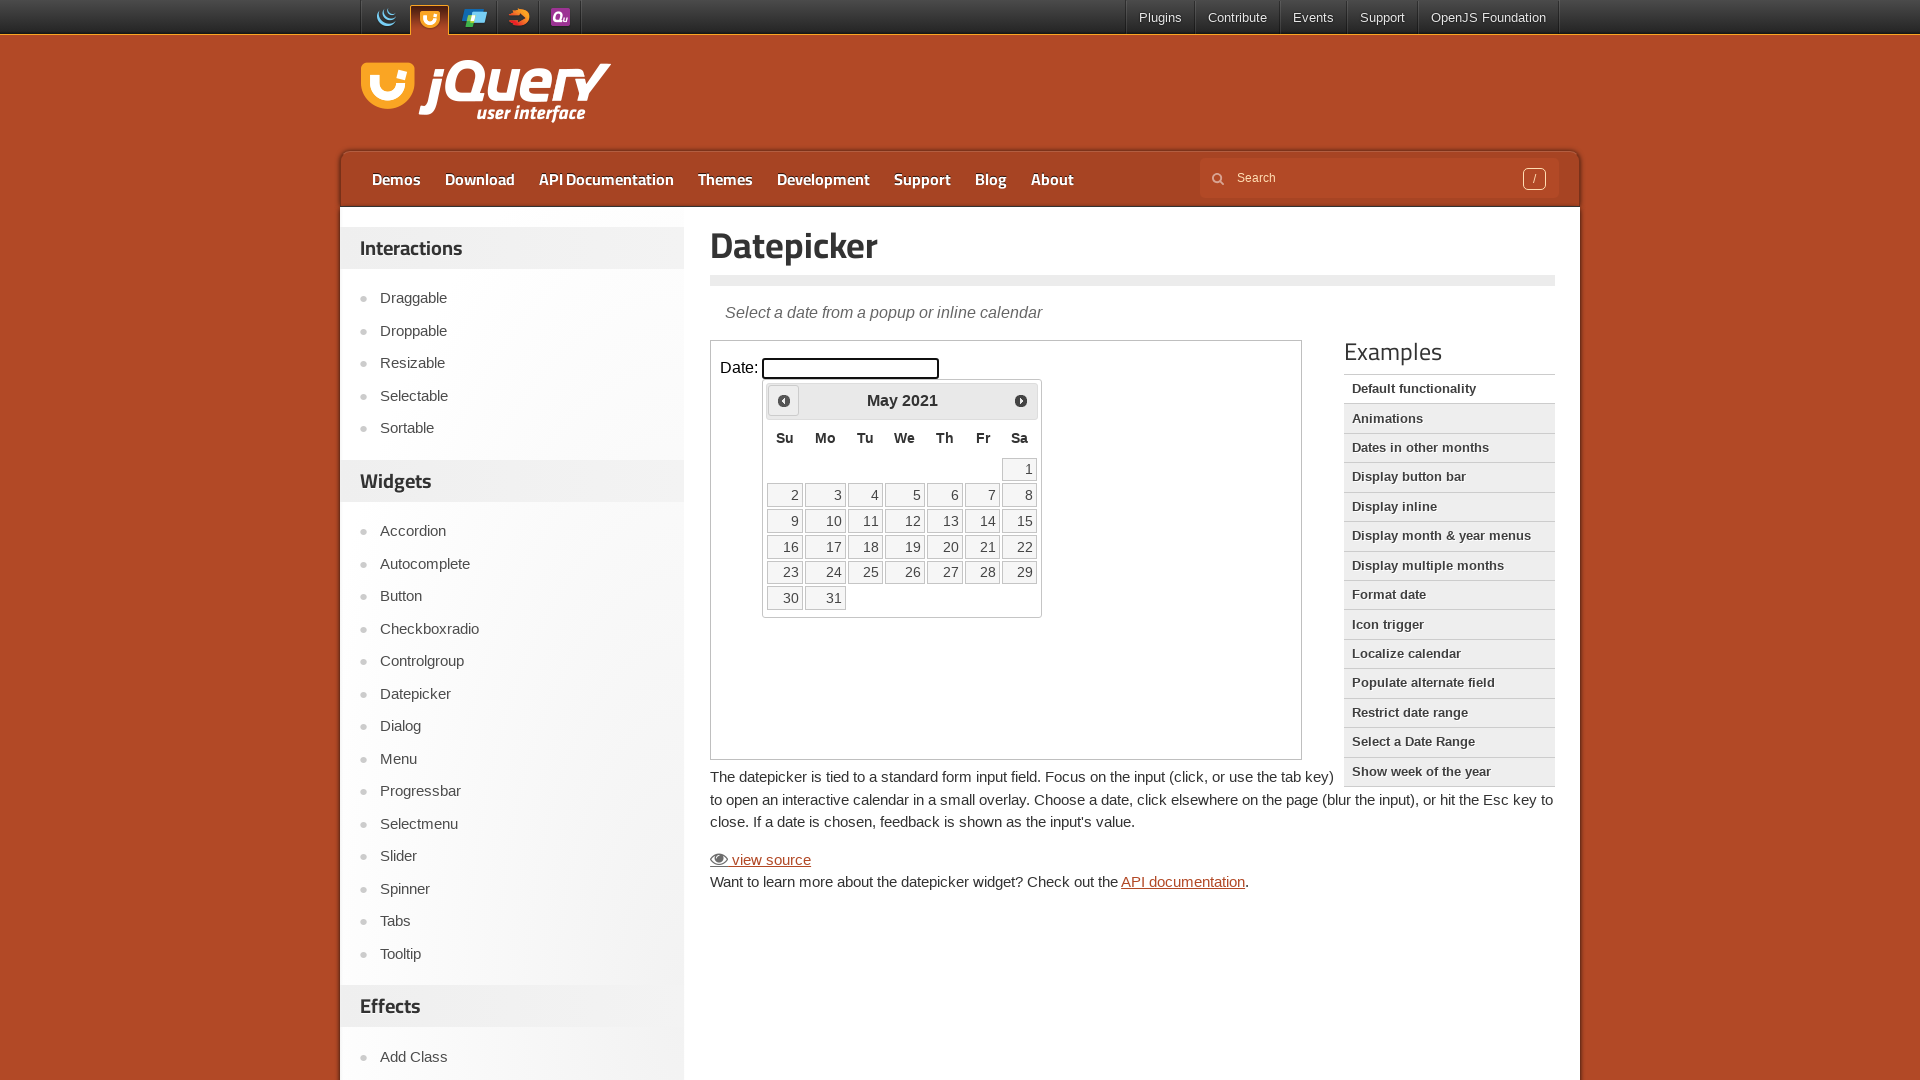

Waited 200ms for calendar to update
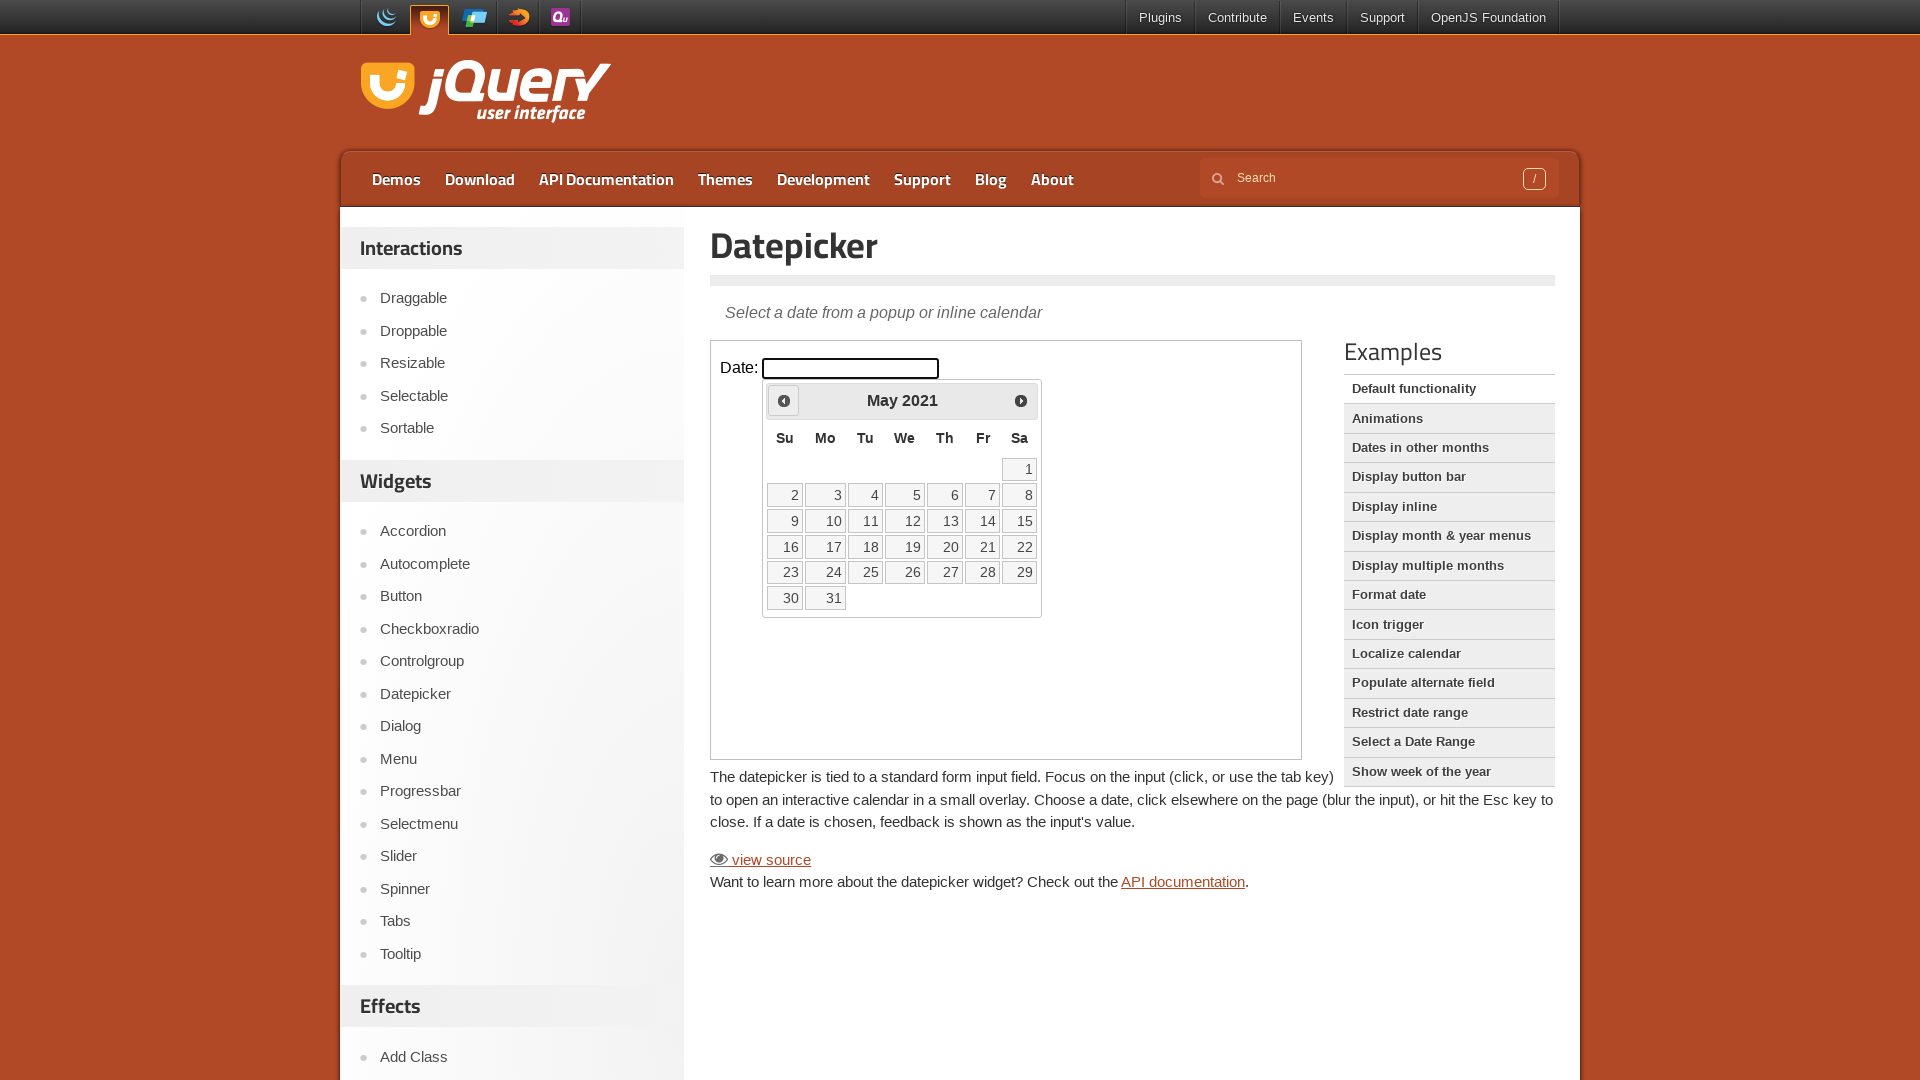

Clicked previous arrow to navigate backwards (currently at May 2021) at (784, 400) on iframe >> nth=0 >> internal:control=enter-frame >> xpath=//span[@class='ui-icon 
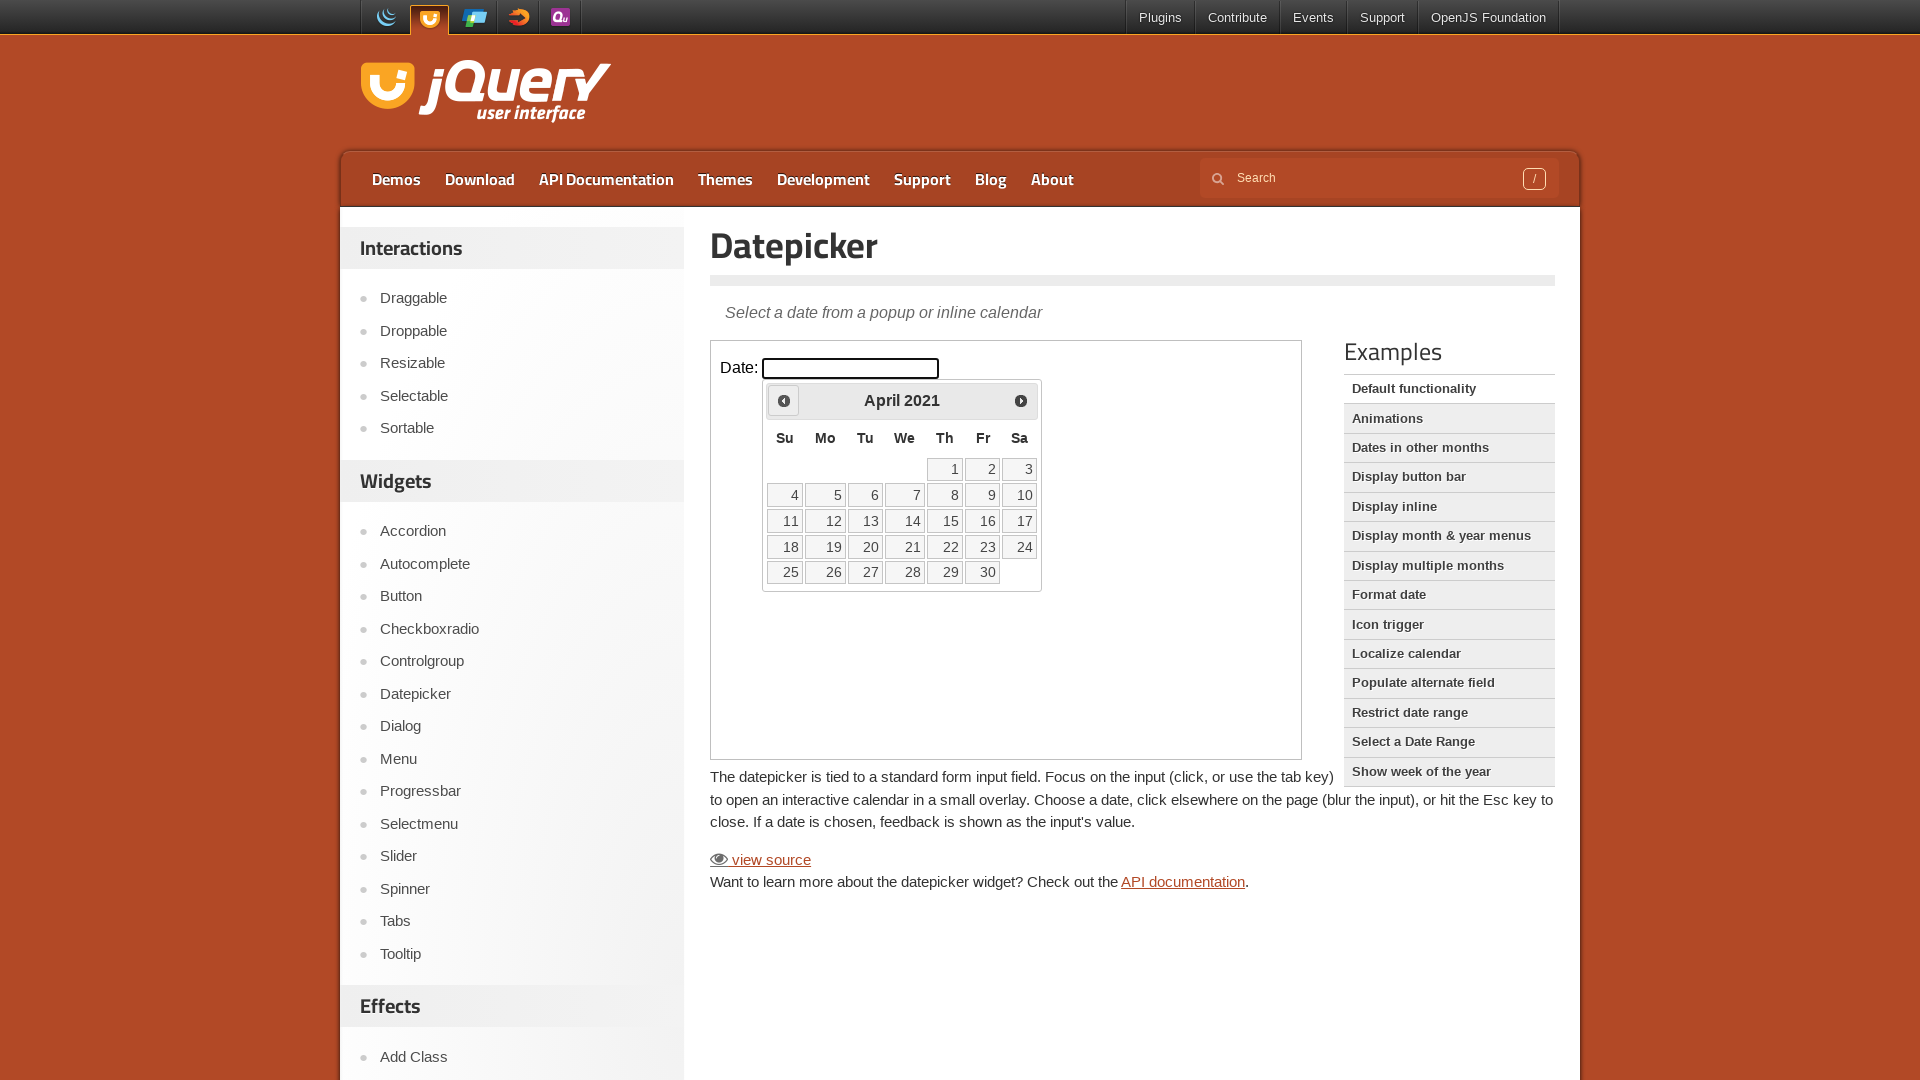

Waited 200ms for calendar to update
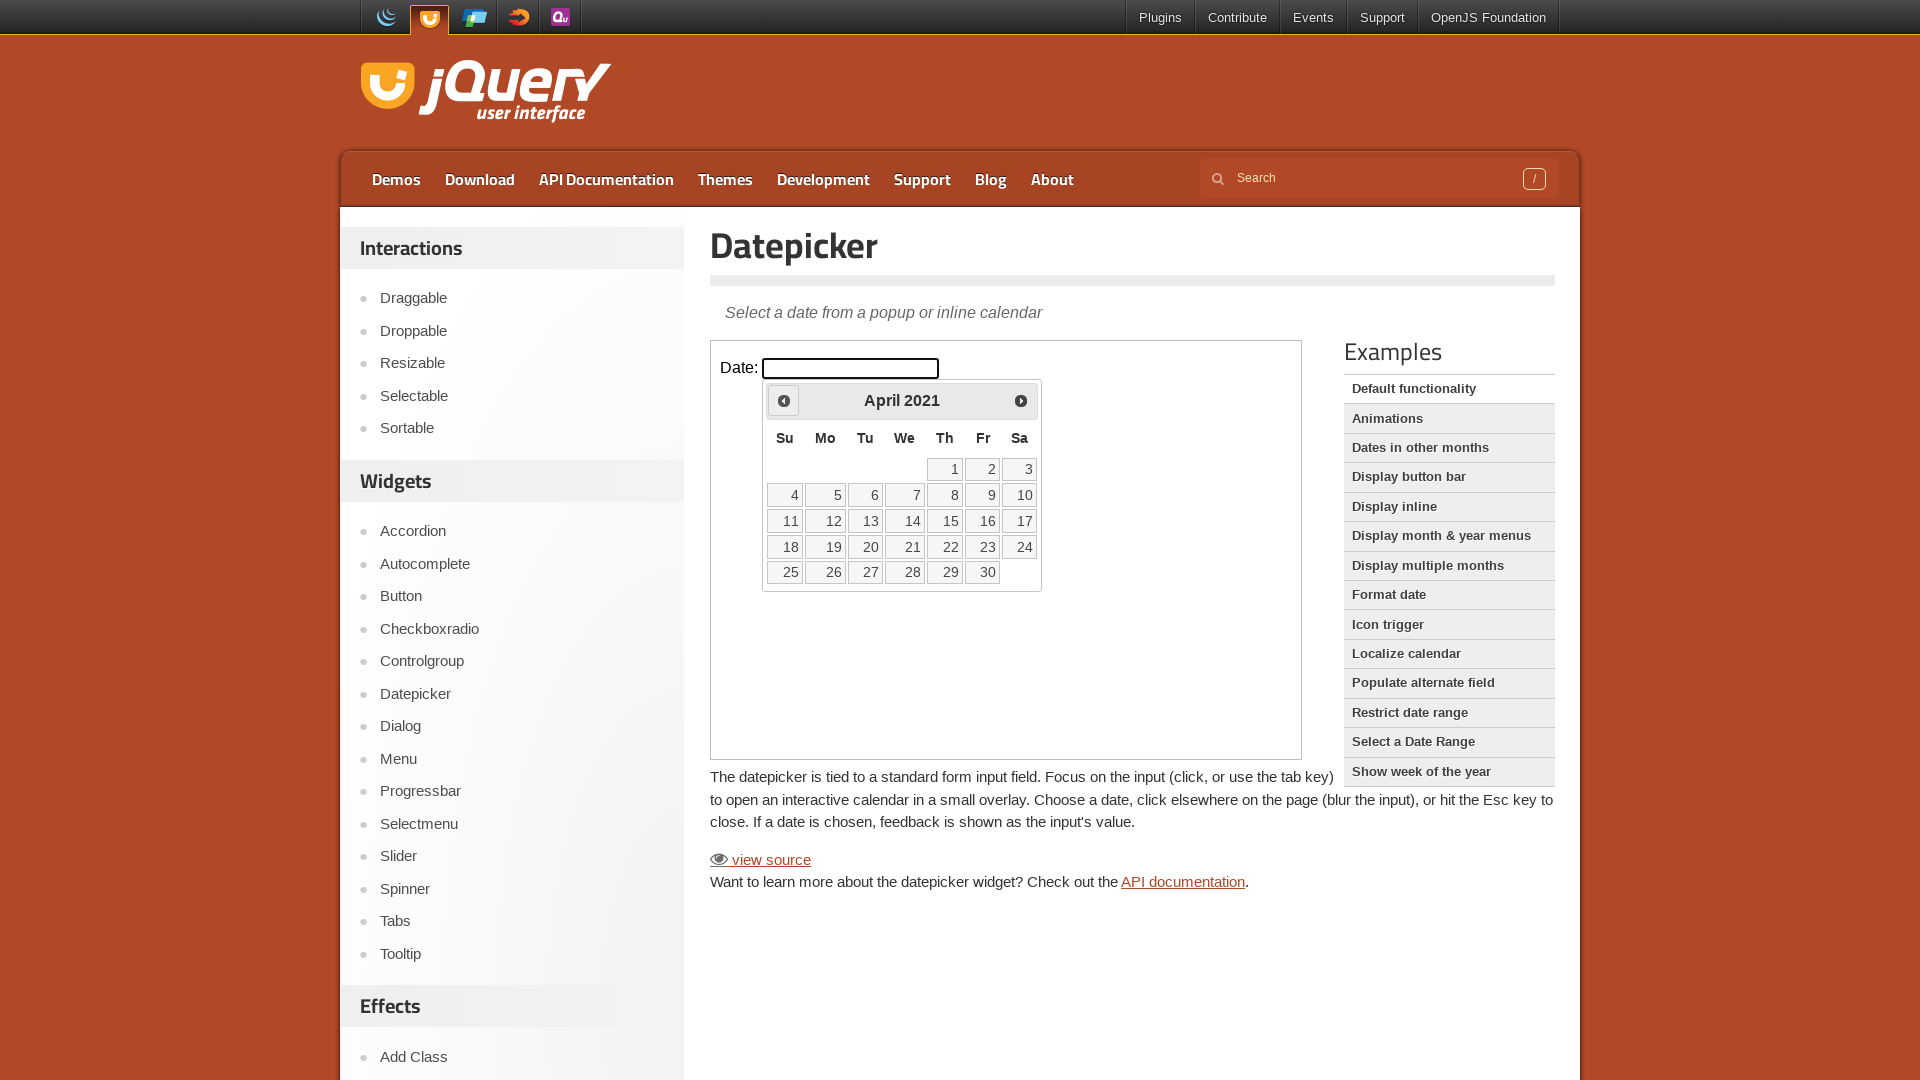

Clicked previous arrow to navigate backwards (currently at April 2021) at (784, 400) on iframe >> nth=0 >> internal:control=enter-frame >> xpath=//span[@class='ui-icon 
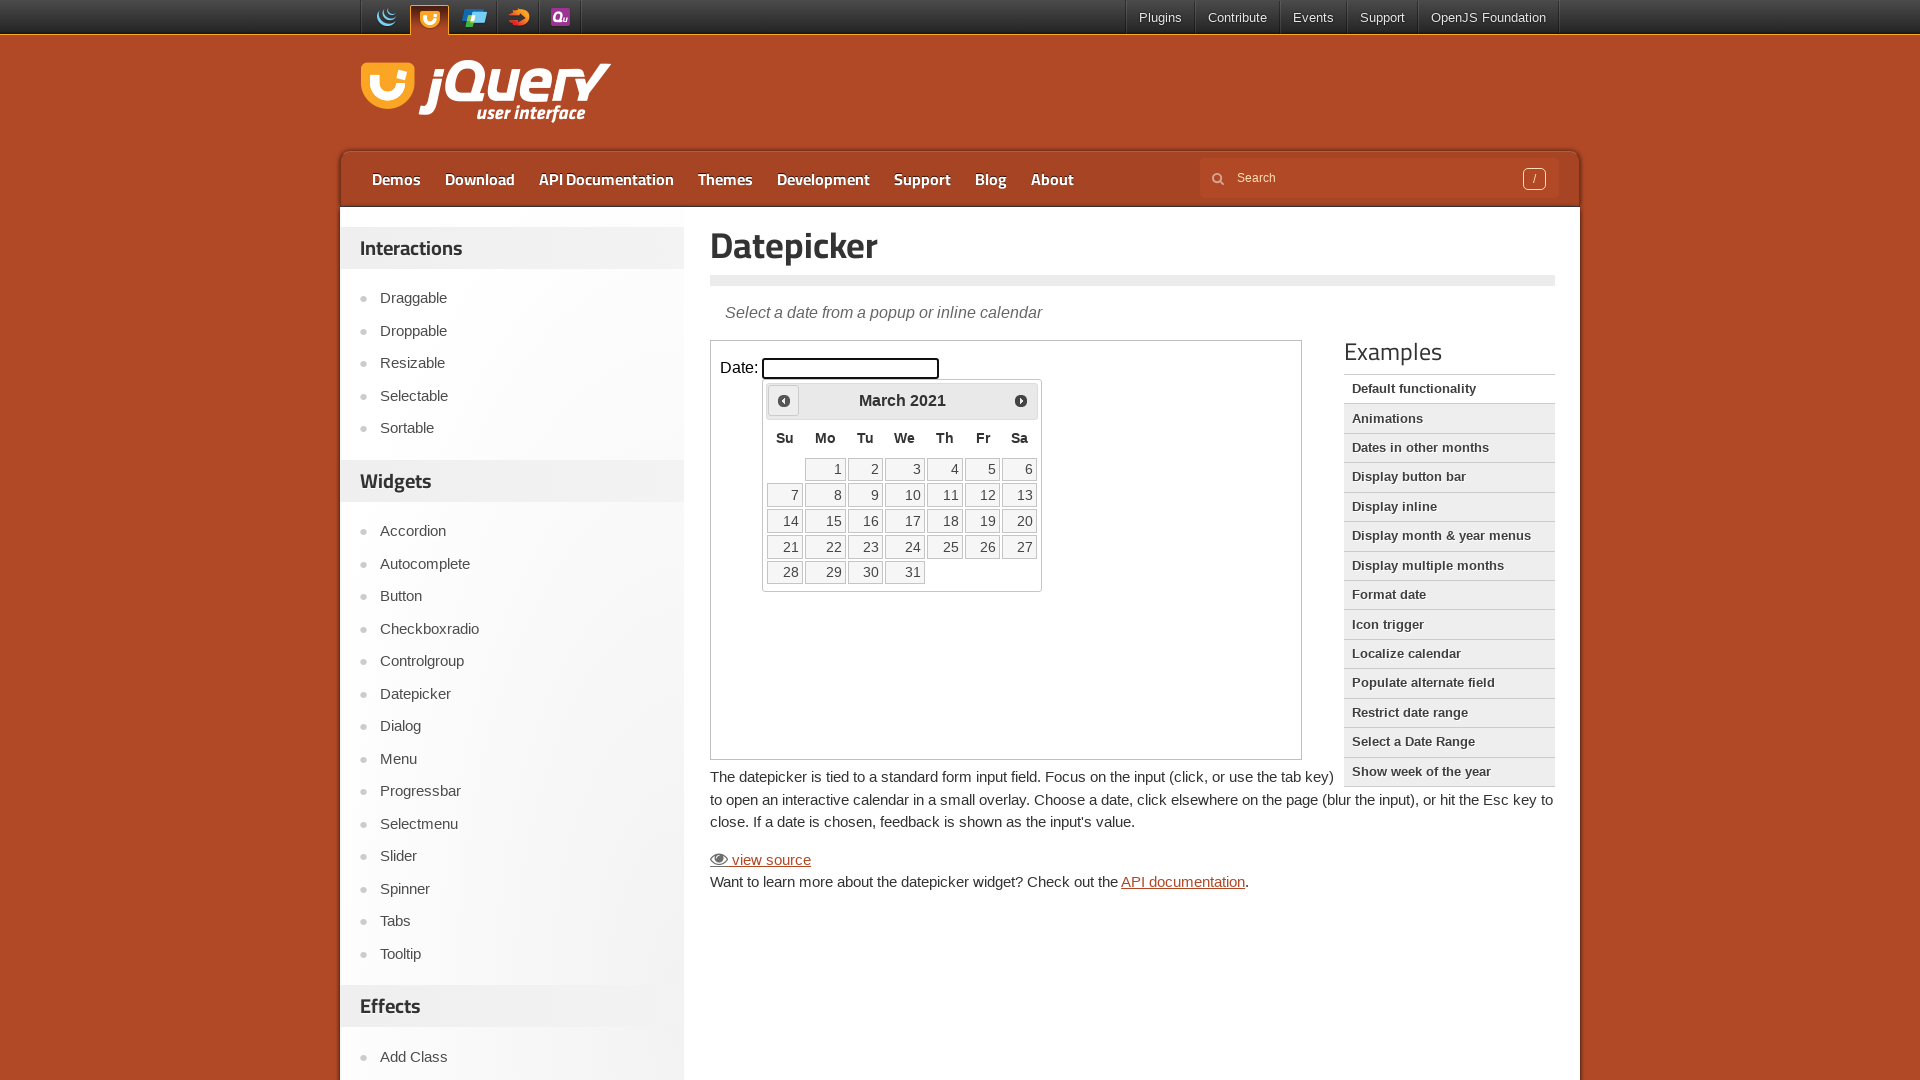

Waited 200ms for calendar to update
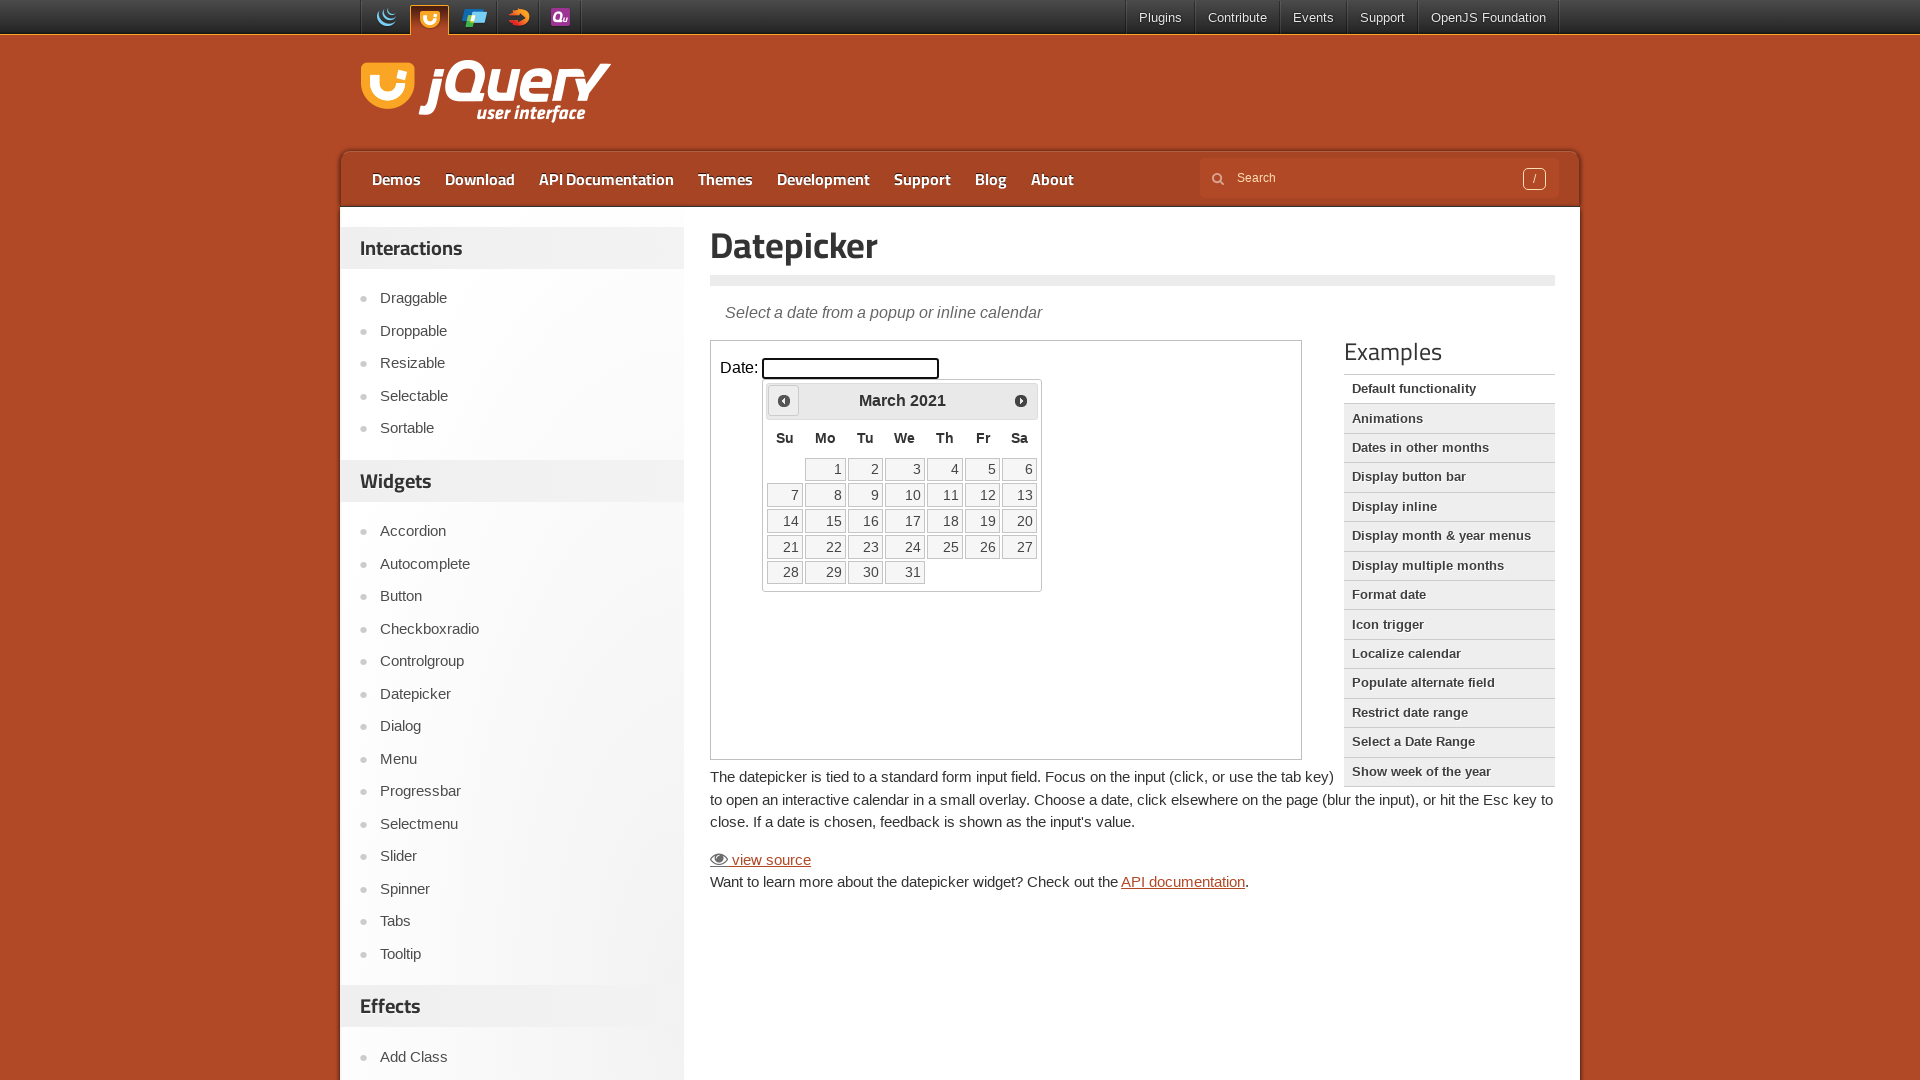

Clicked previous arrow to navigate backwards (currently at March 2021) at (784, 400) on iframe >> nth=0 >> internal:control=enter-frame >> xpath=//span[@class='ui-icon 
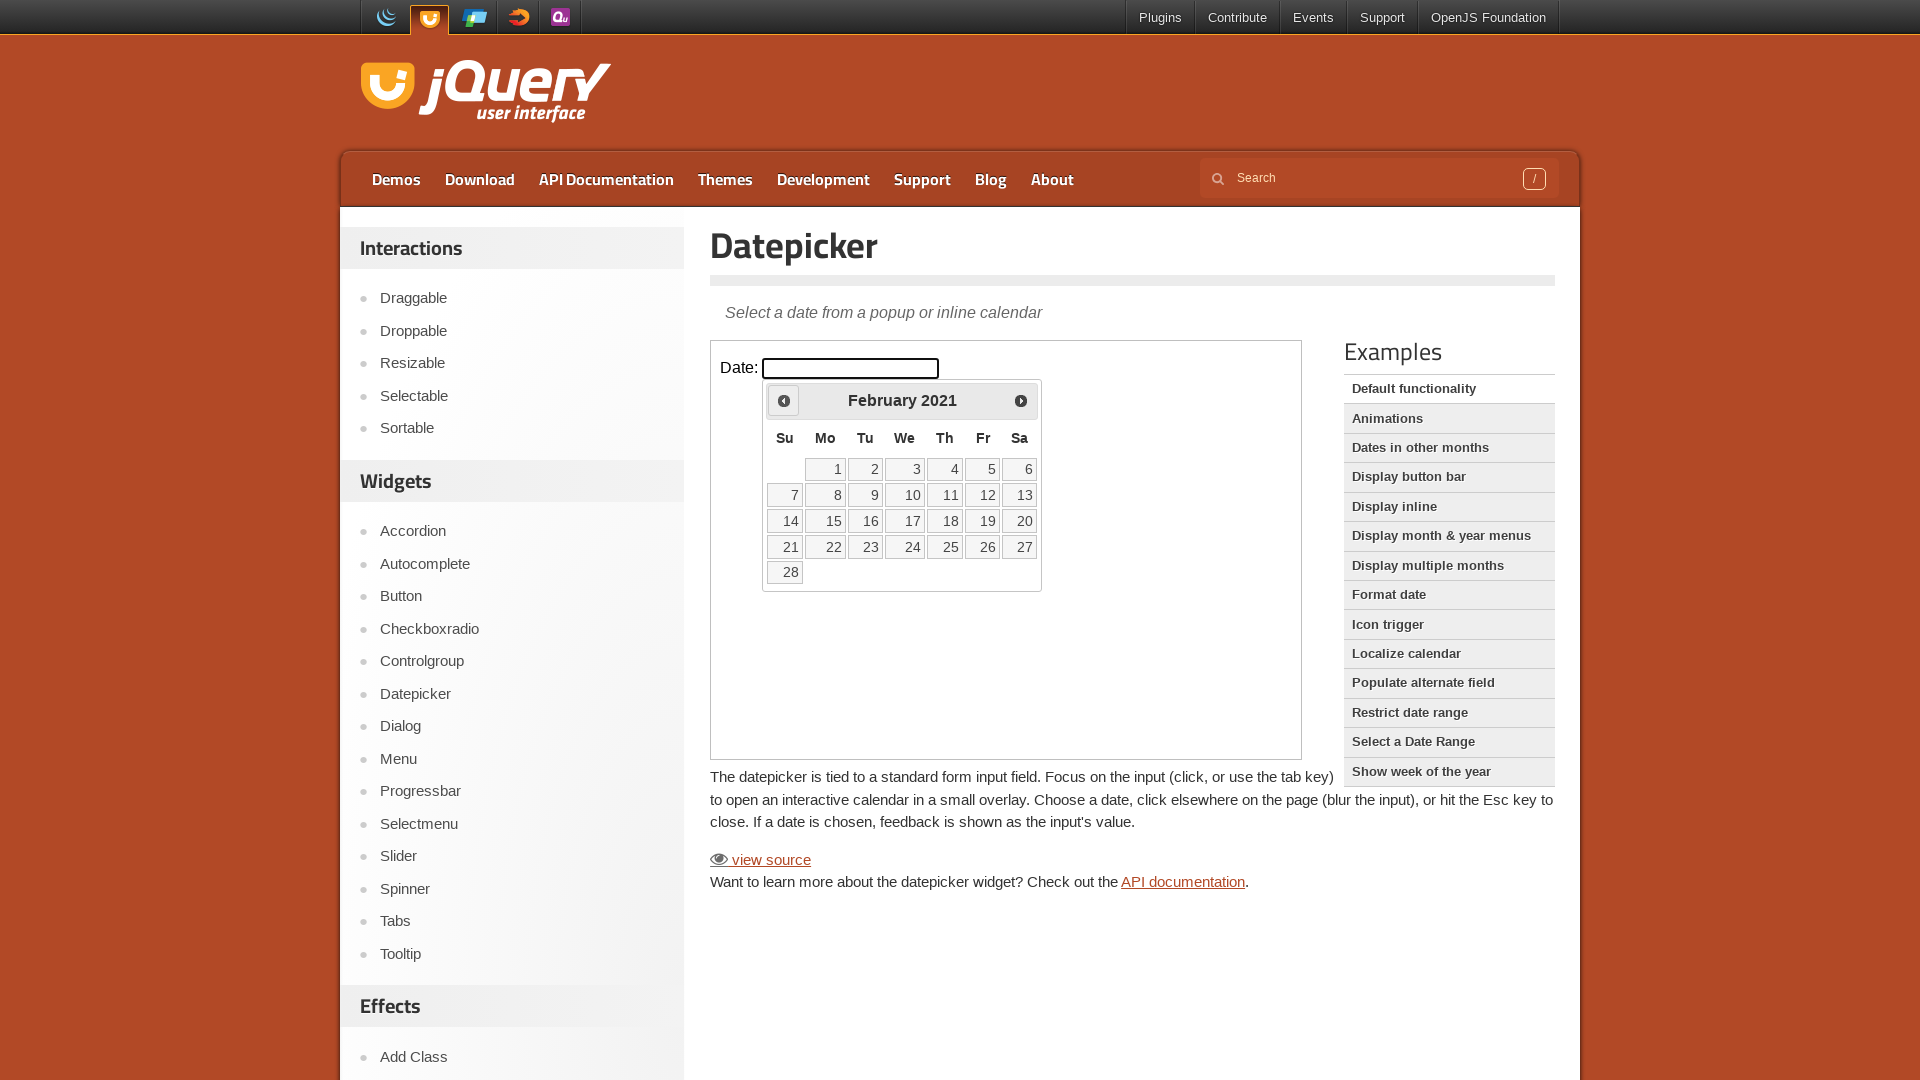

Waited 200ms for calendar to update
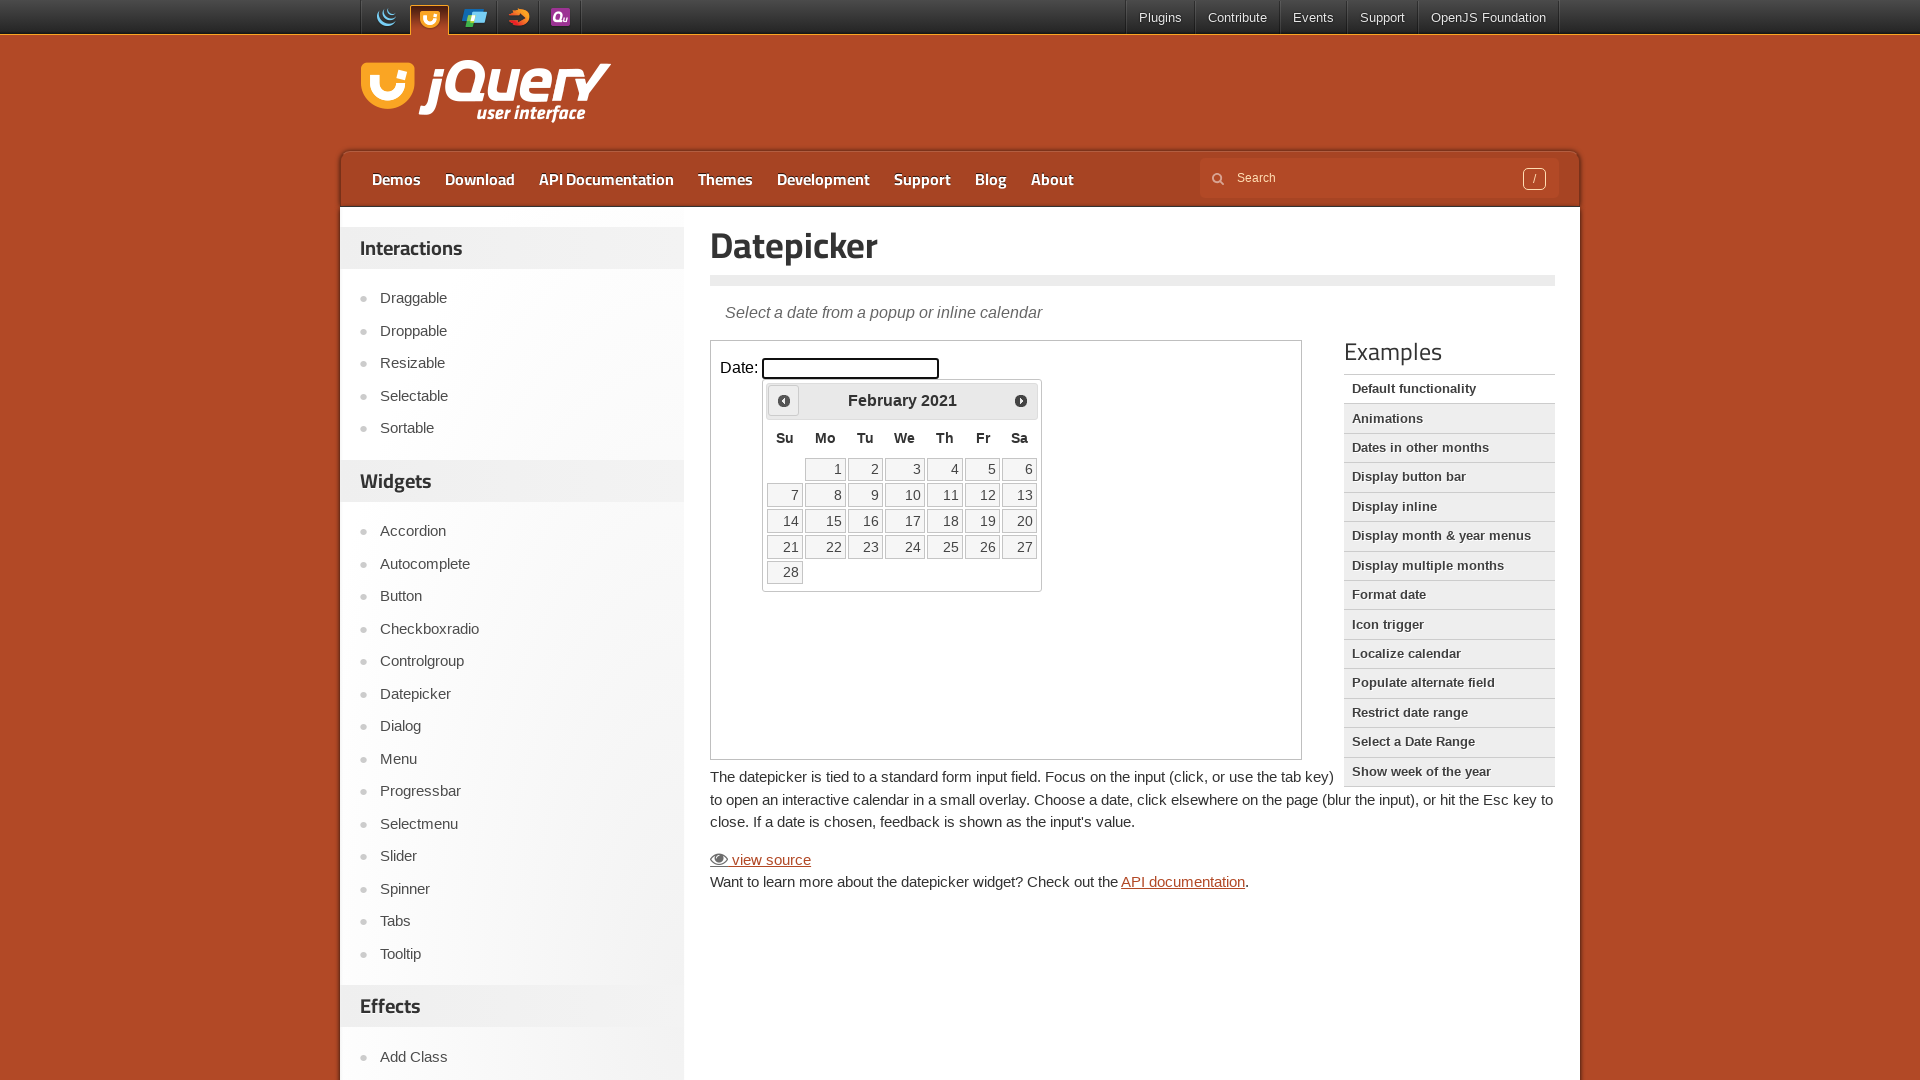

Clicked previous arrow to navigate backwards (currently at February 2021) at (784, 400) on iframe >> nth=0 >> internal:control=enter-frame >> xpath=//span[@class='ui-icon 
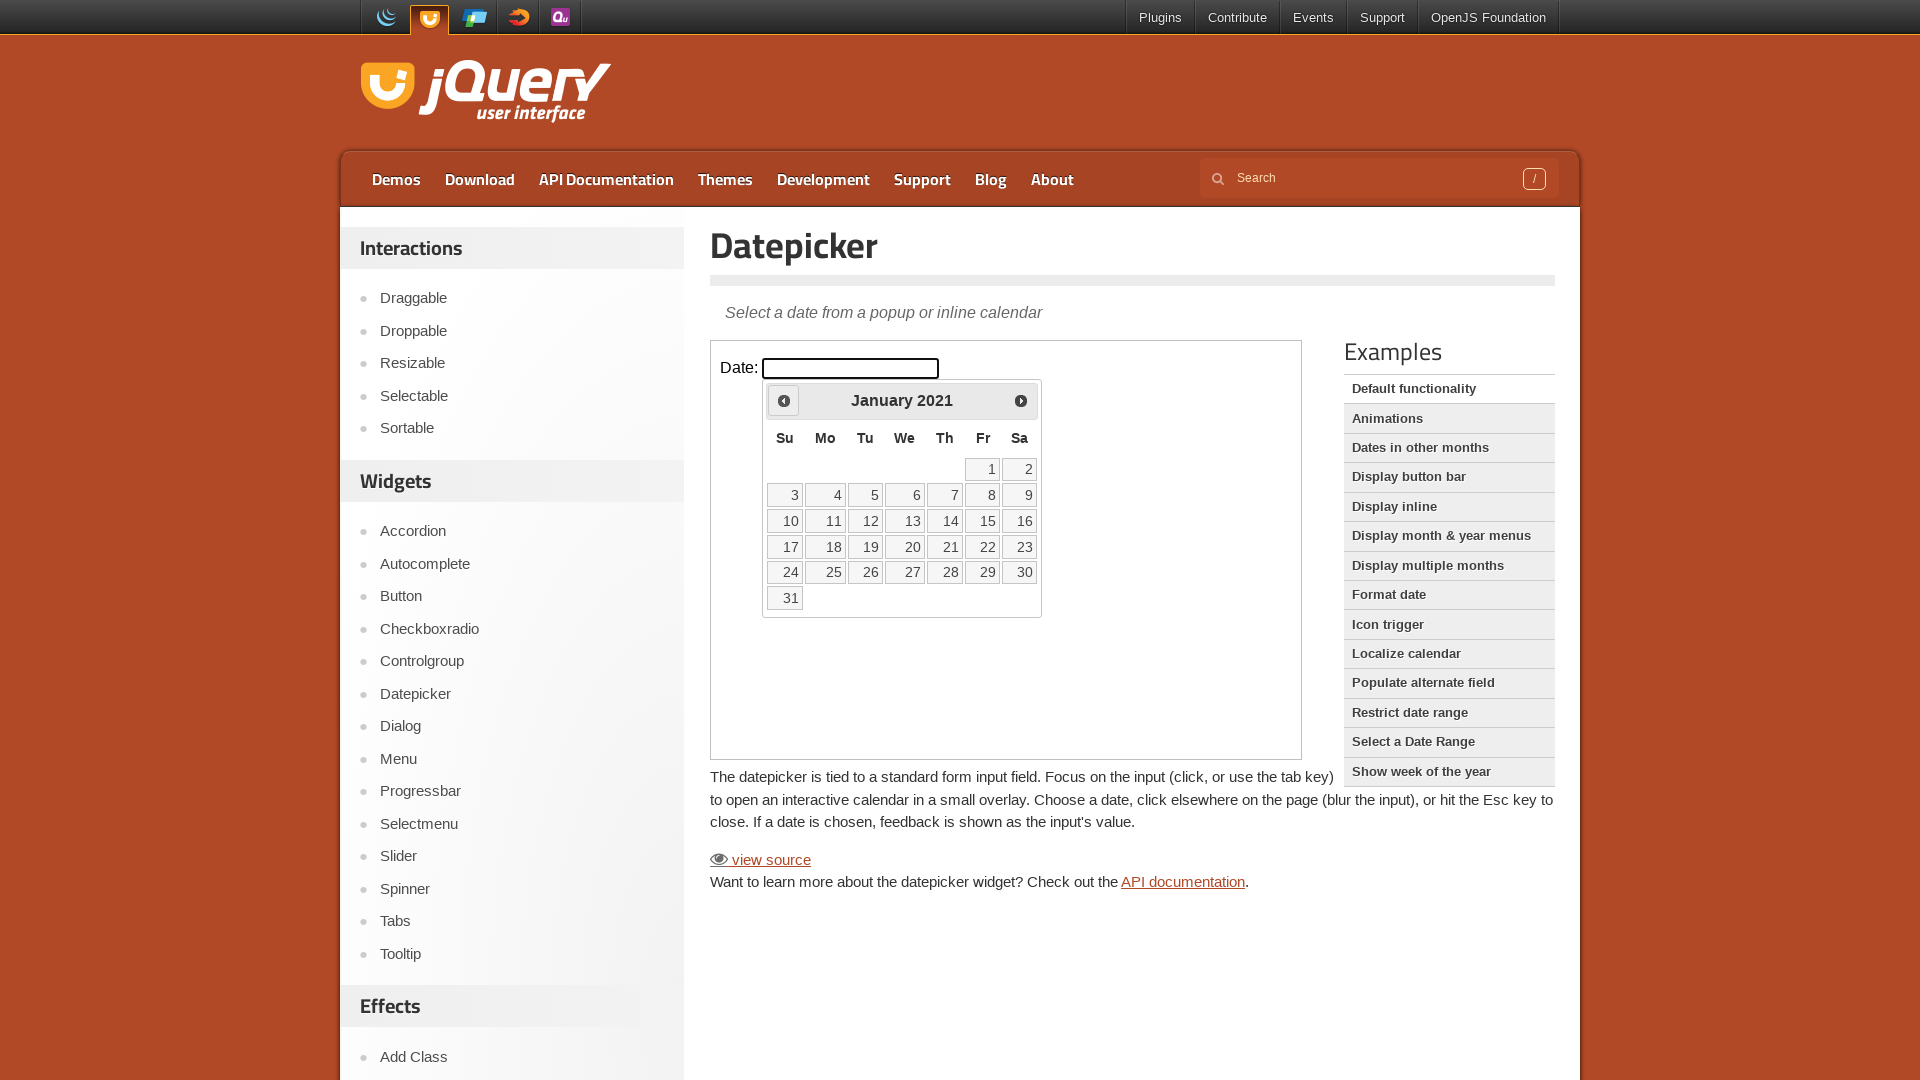

Waited 200ms for calendar to update
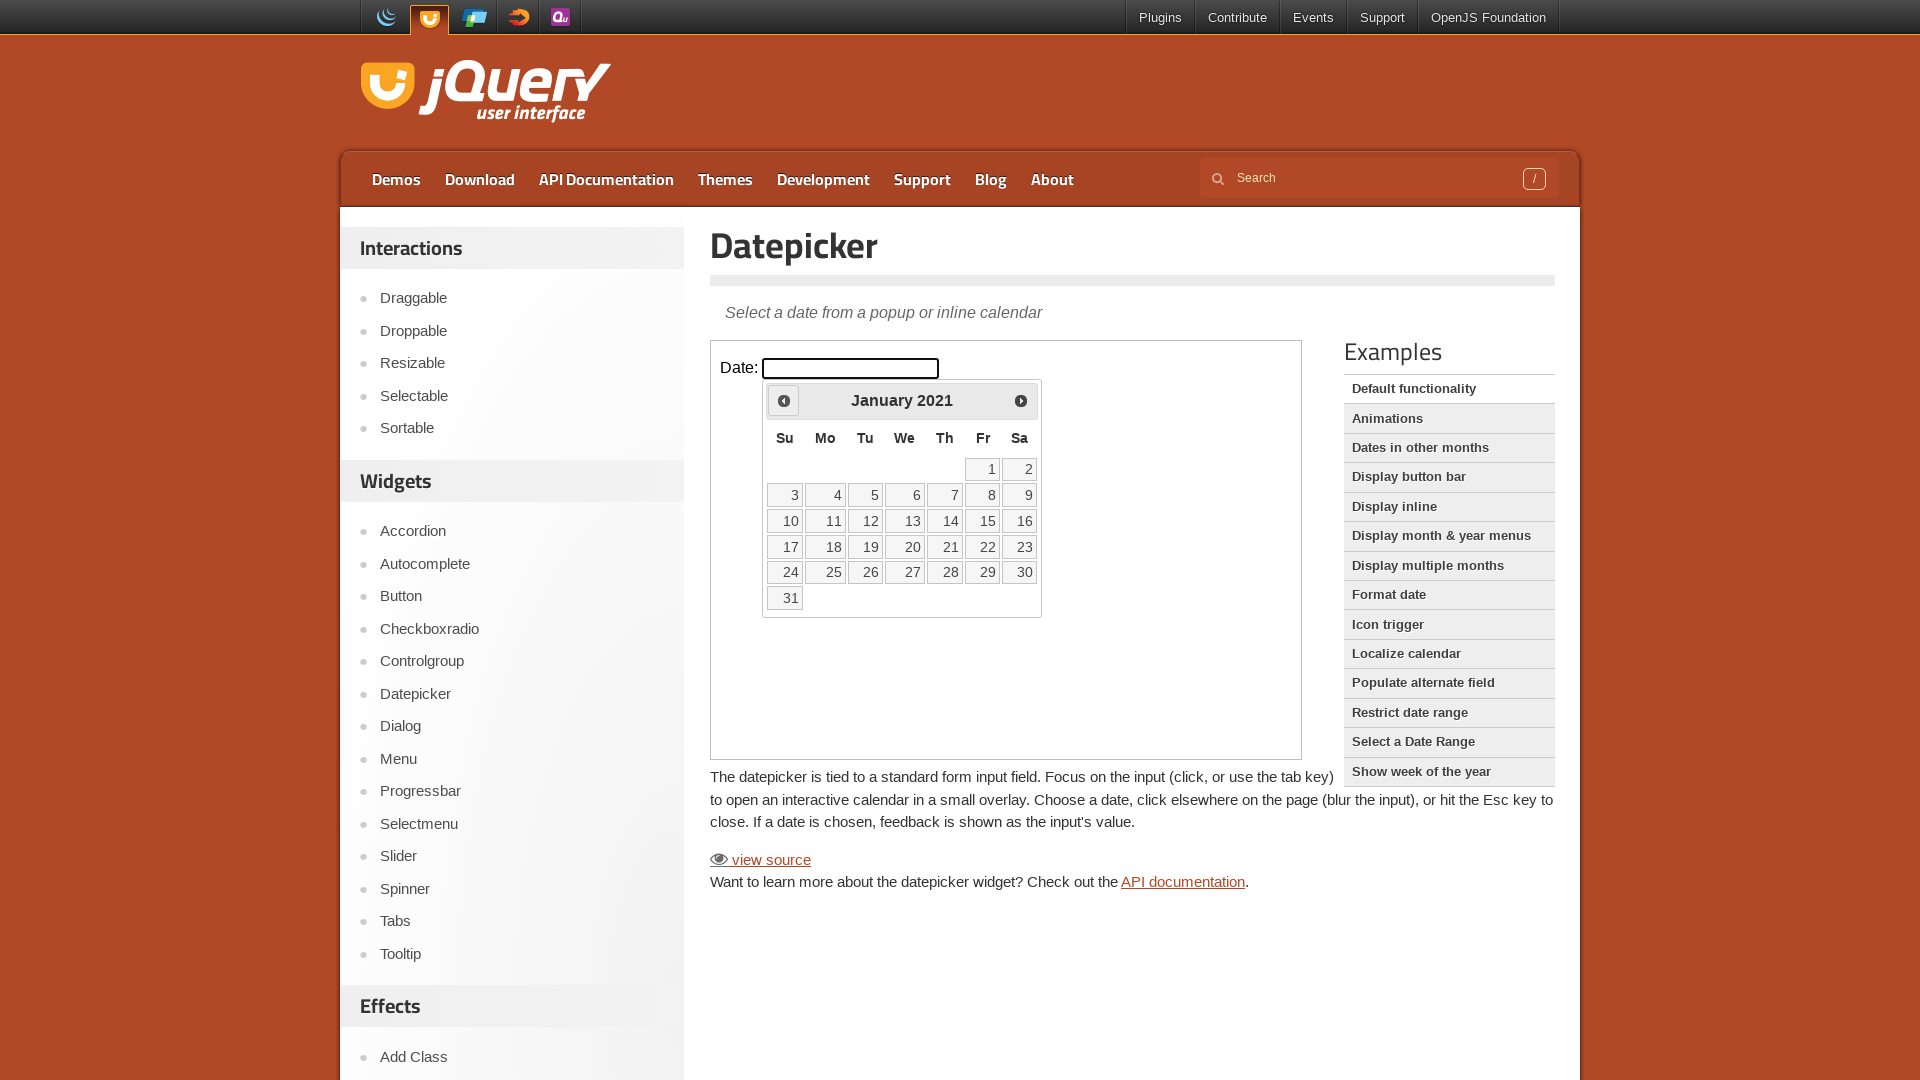

Clicked previous arrow to navigate backwards (currently at January 2021) at (784, 400) on iframe >> nth=0 >> internal:control=enter-frame >> xpath=//span[@class='ui-icon 
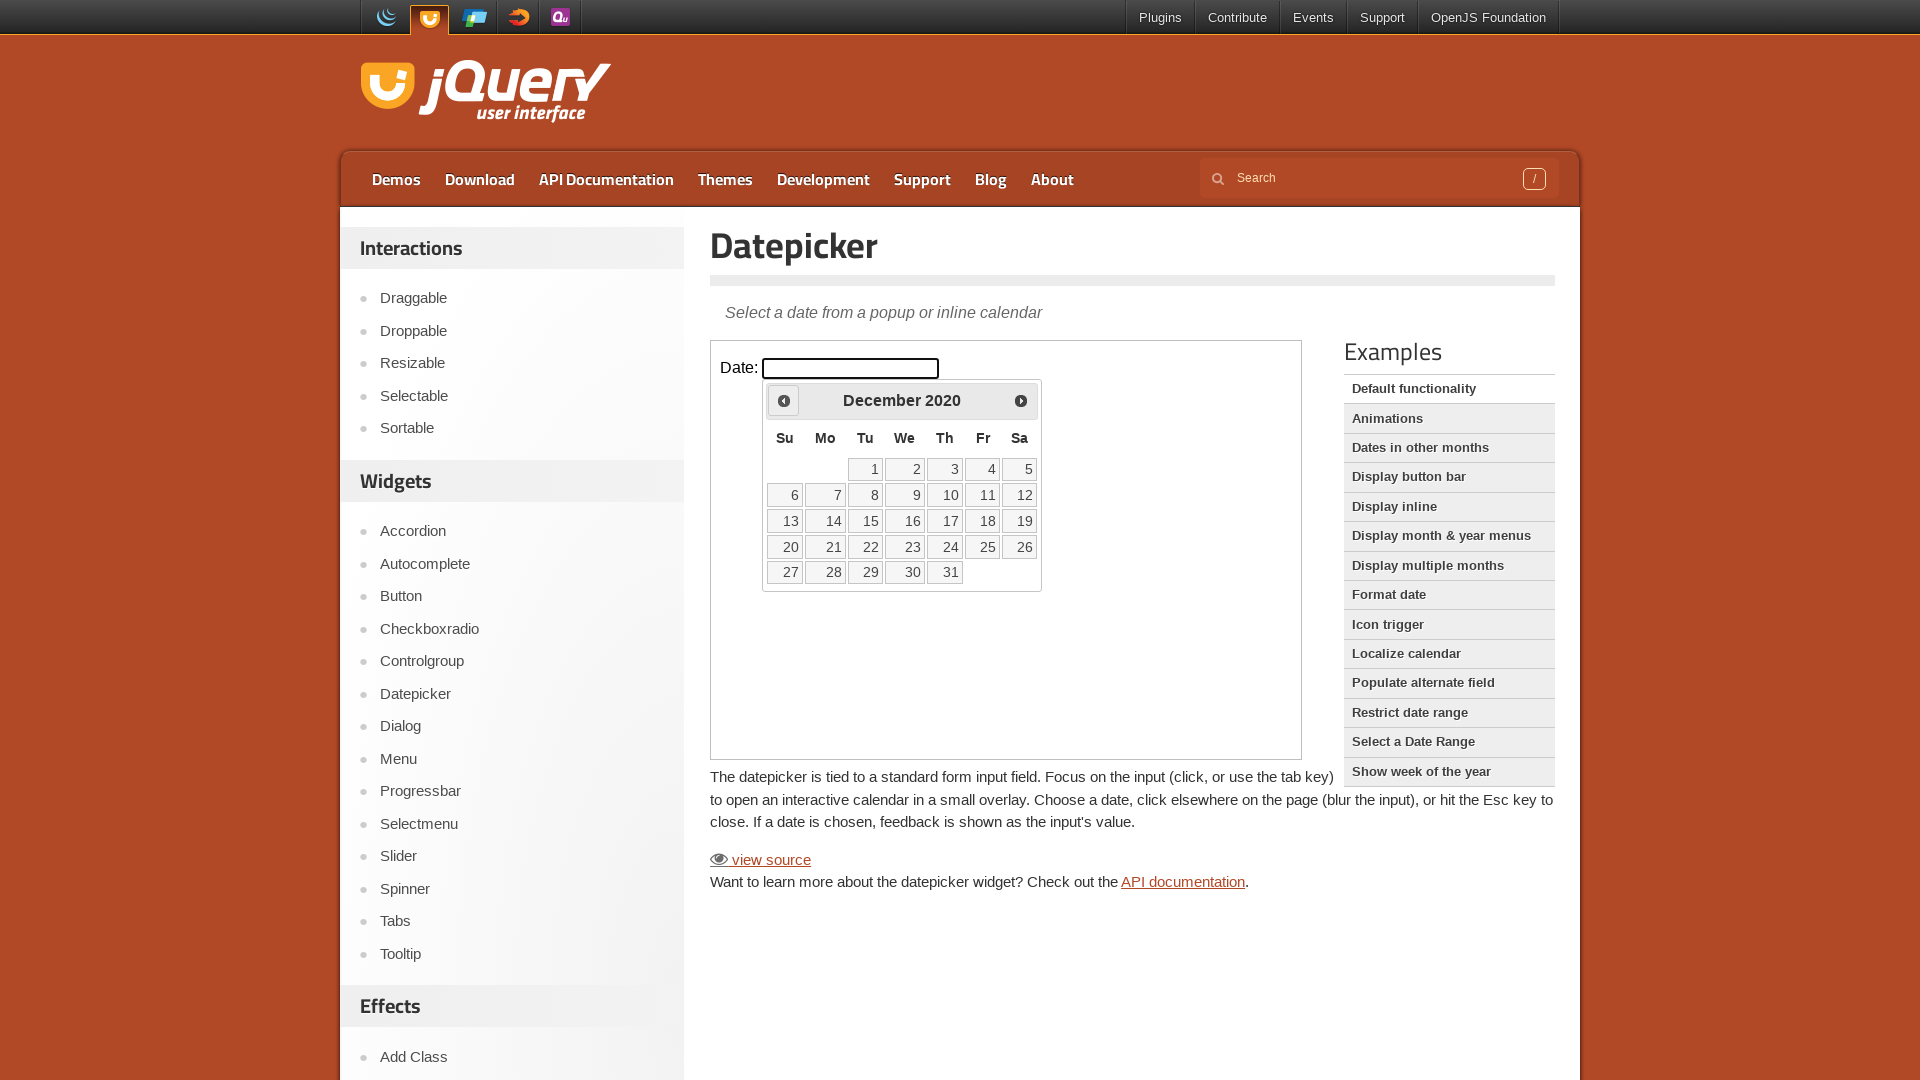

Waited 200ms for calendar to update
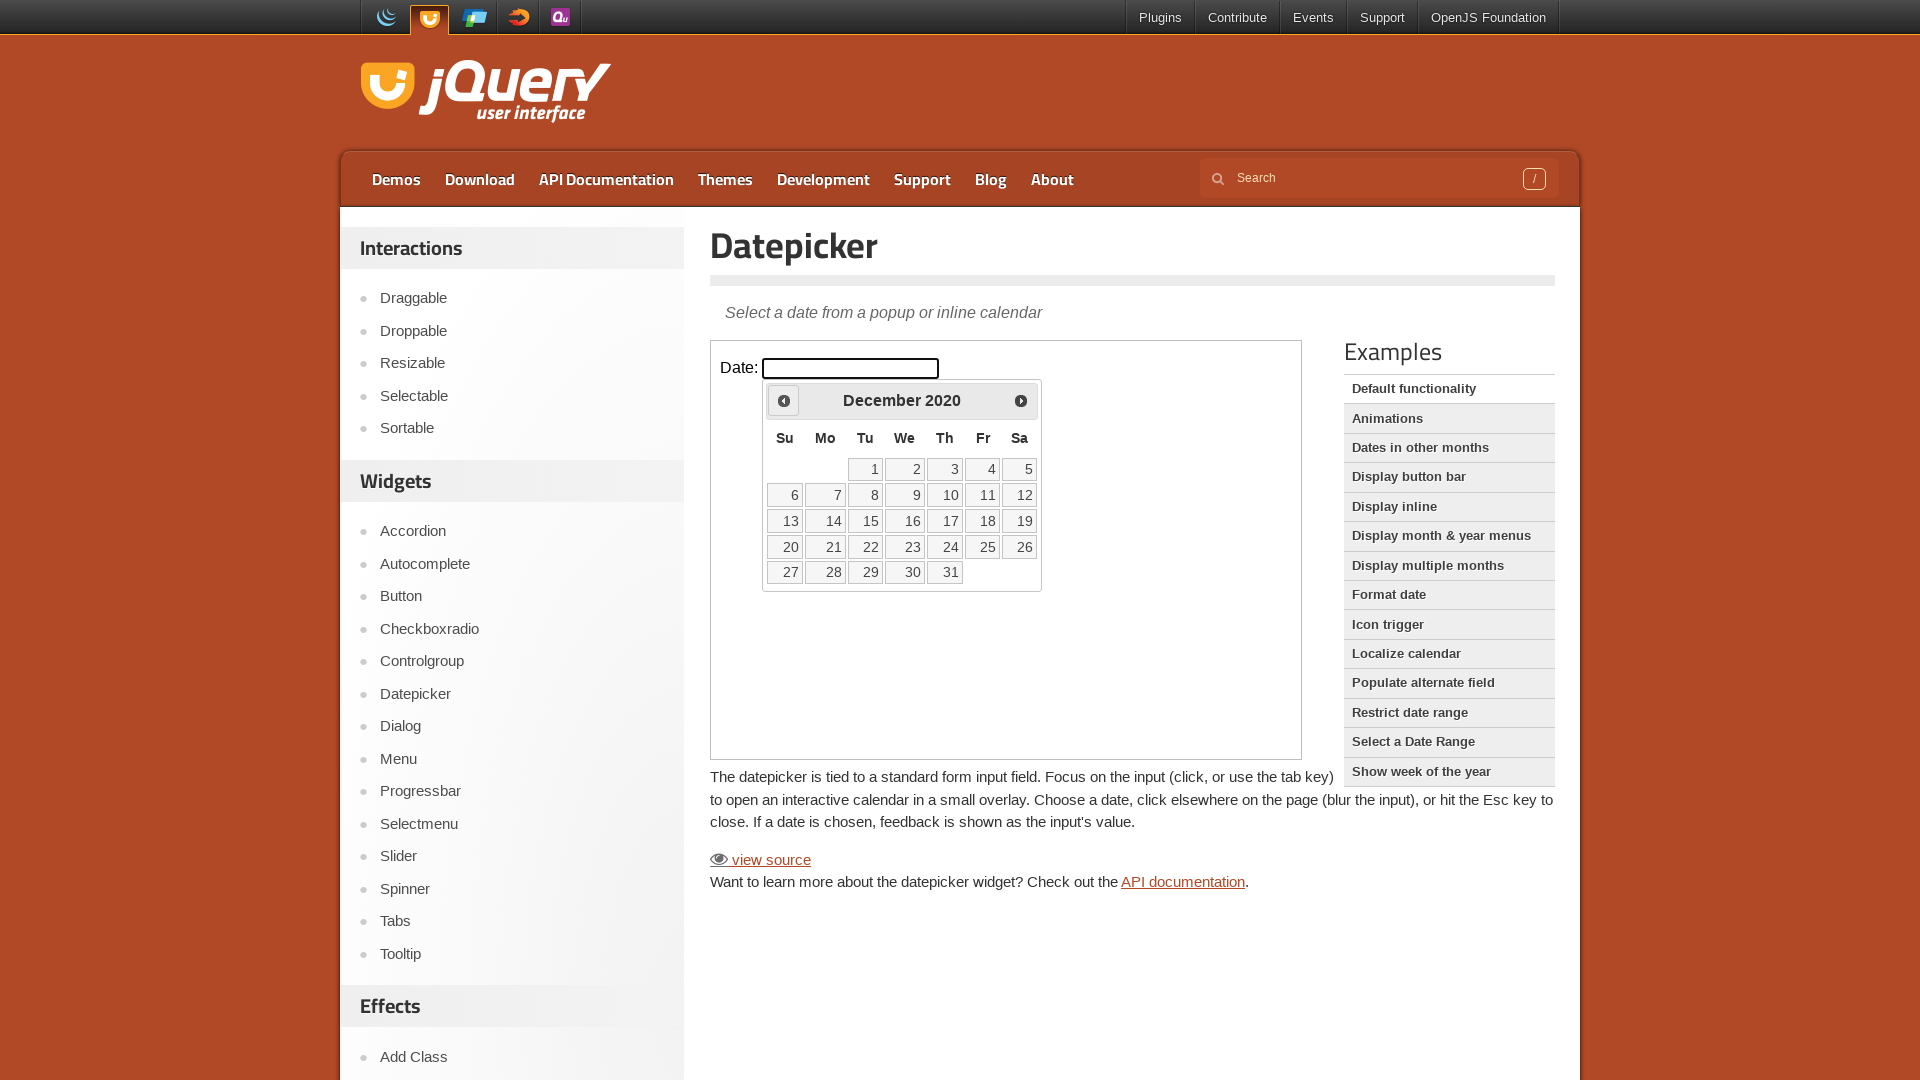

Clicked previous arrow to navigate backwards (currently at December 2020) at (784, 400) on iframe >> nth=0 >> internal:control=enter-frame >> xpath=//span[@class='ui-icon 
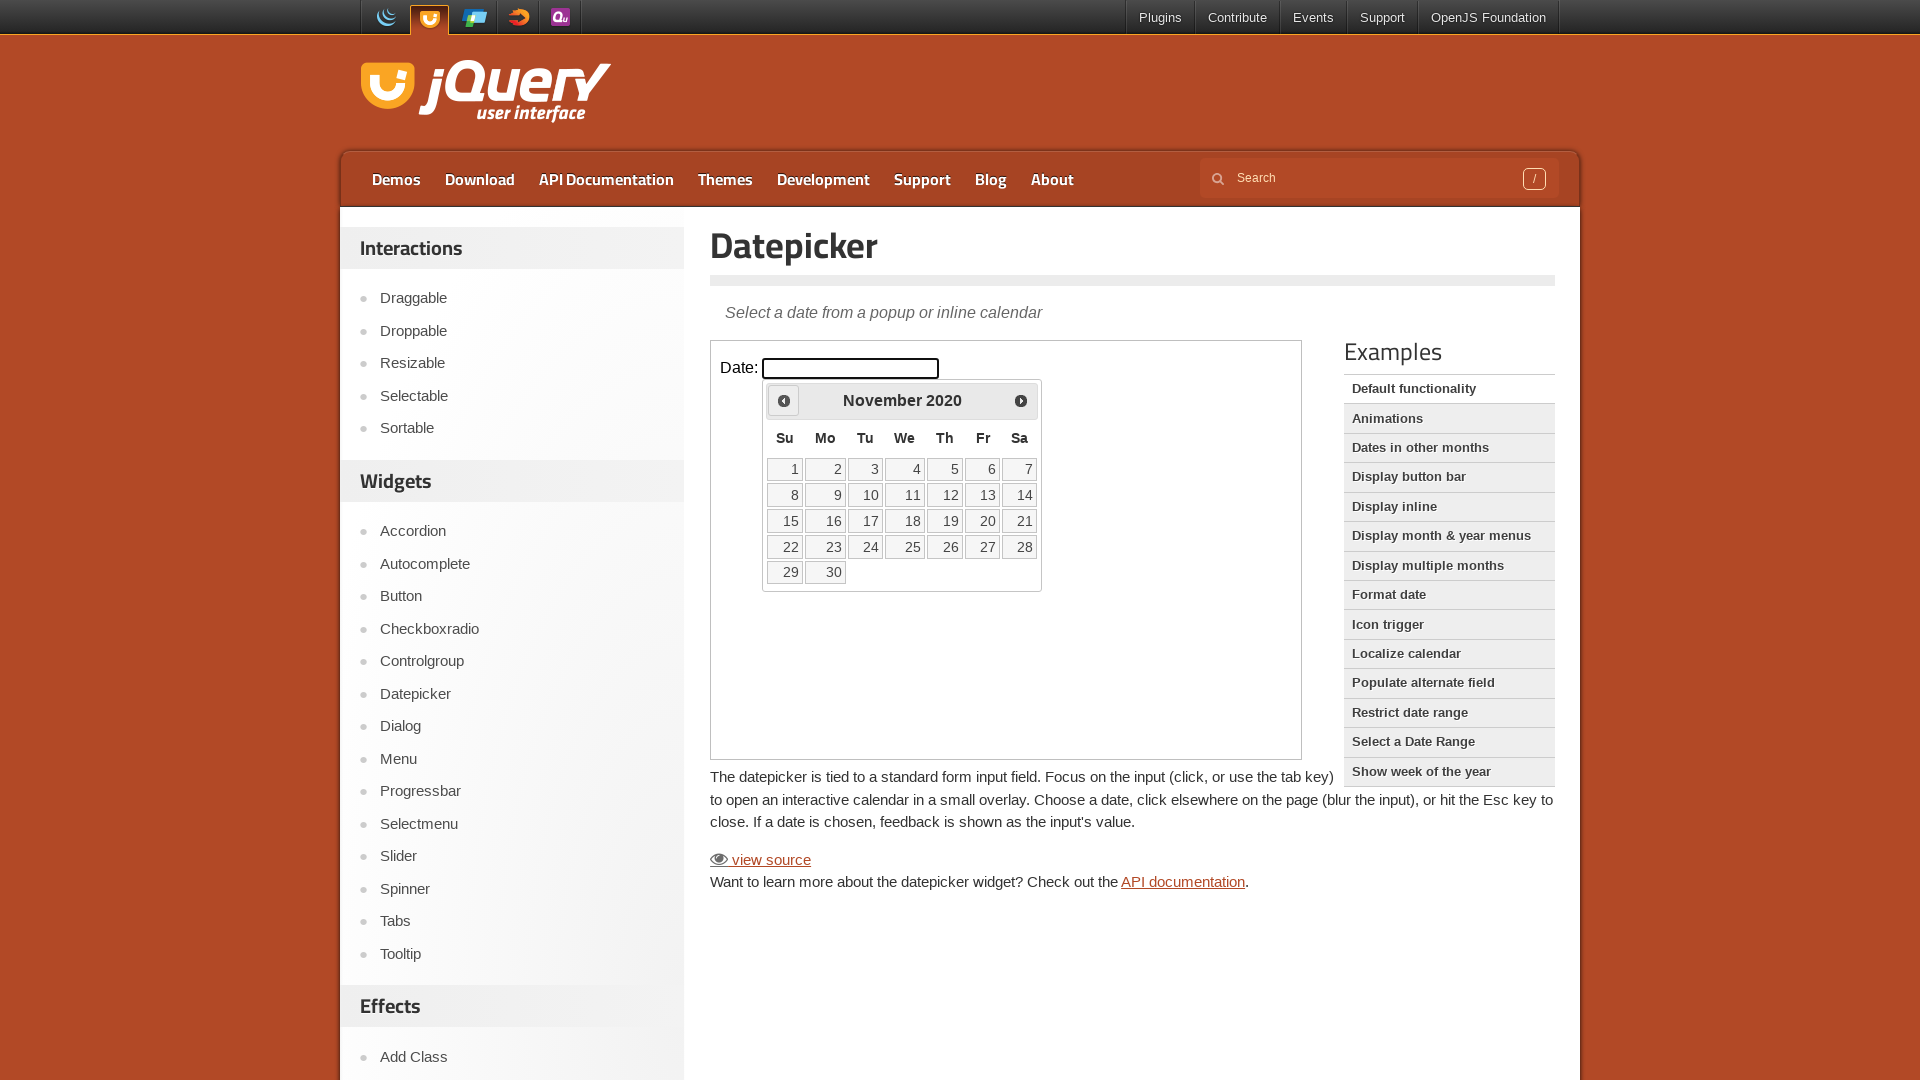

Waited 200ms for calendar to update
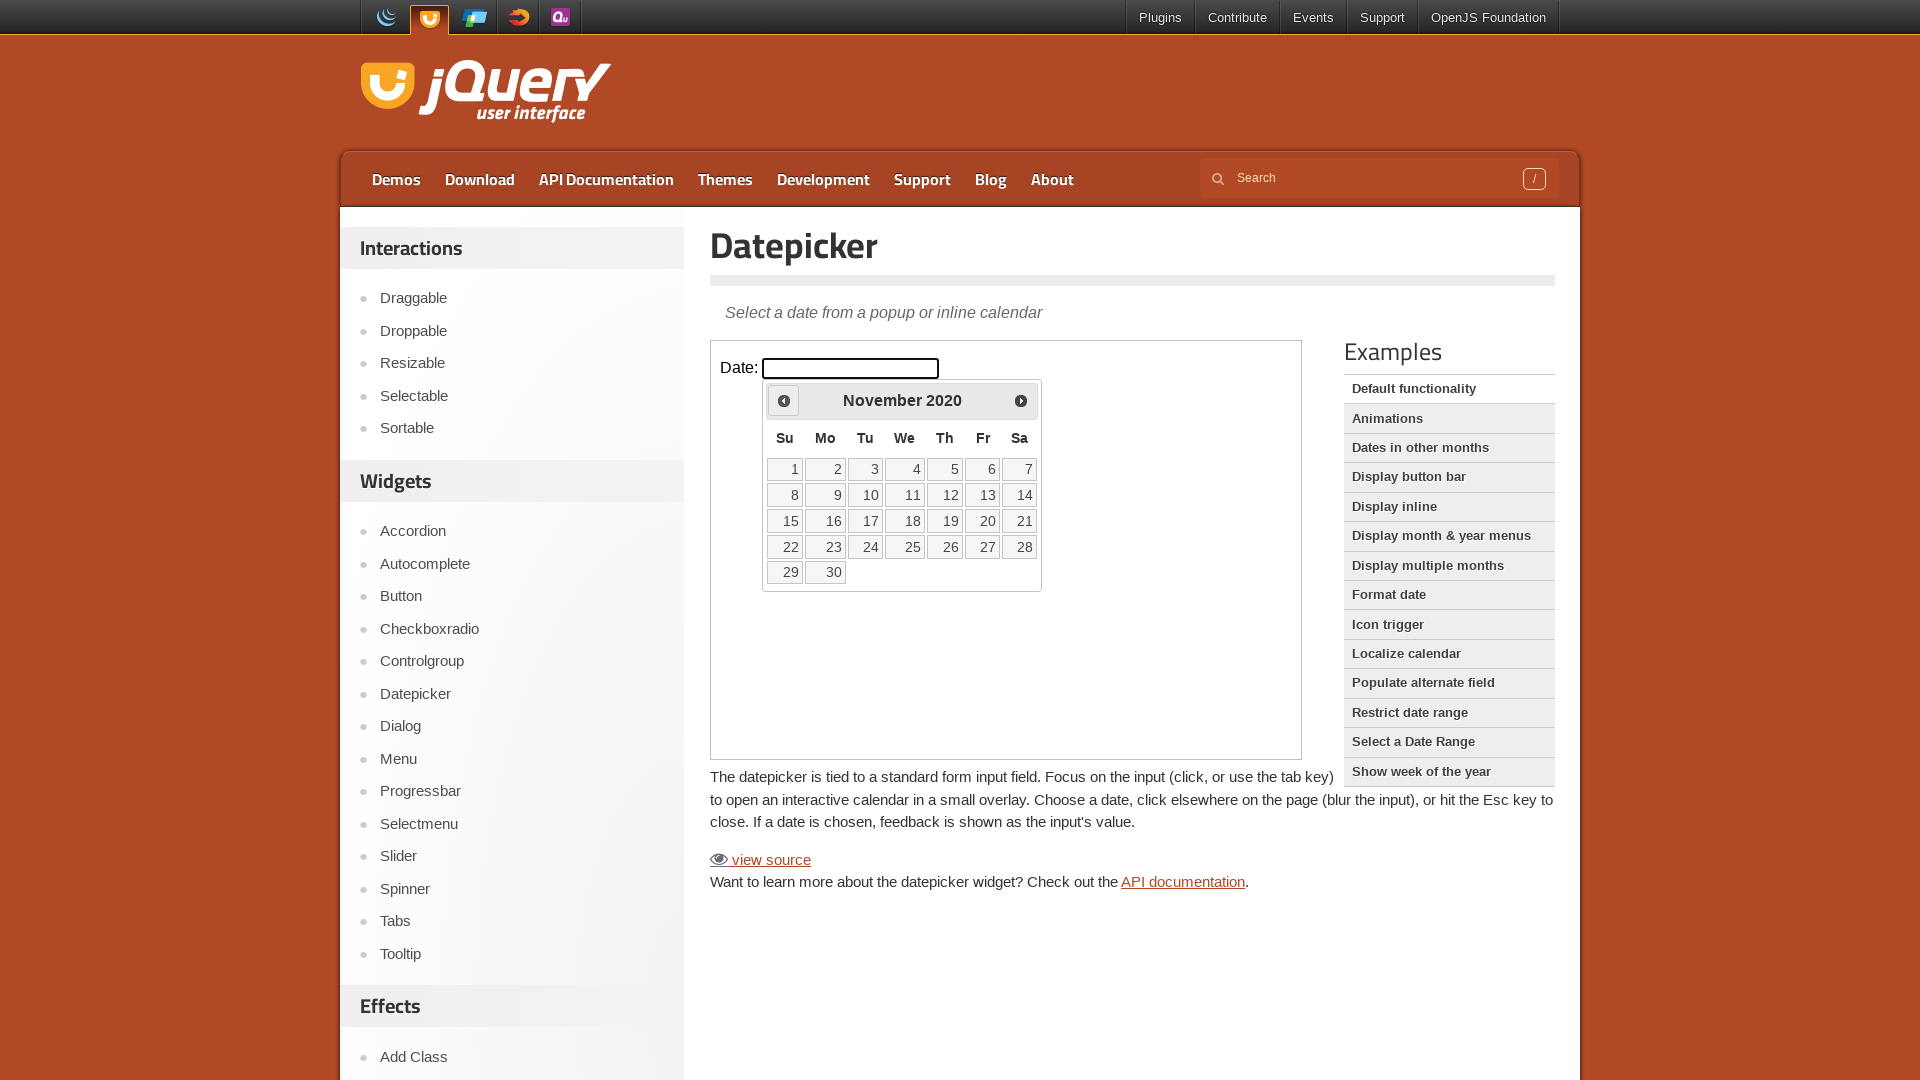

Clicked previous arrow to navigate backwards (currently at November 2020) at (784, 400) on iframe >> nth=0 >> internal:control=enter-frame >> xpath=//span[@class='ui-icon 
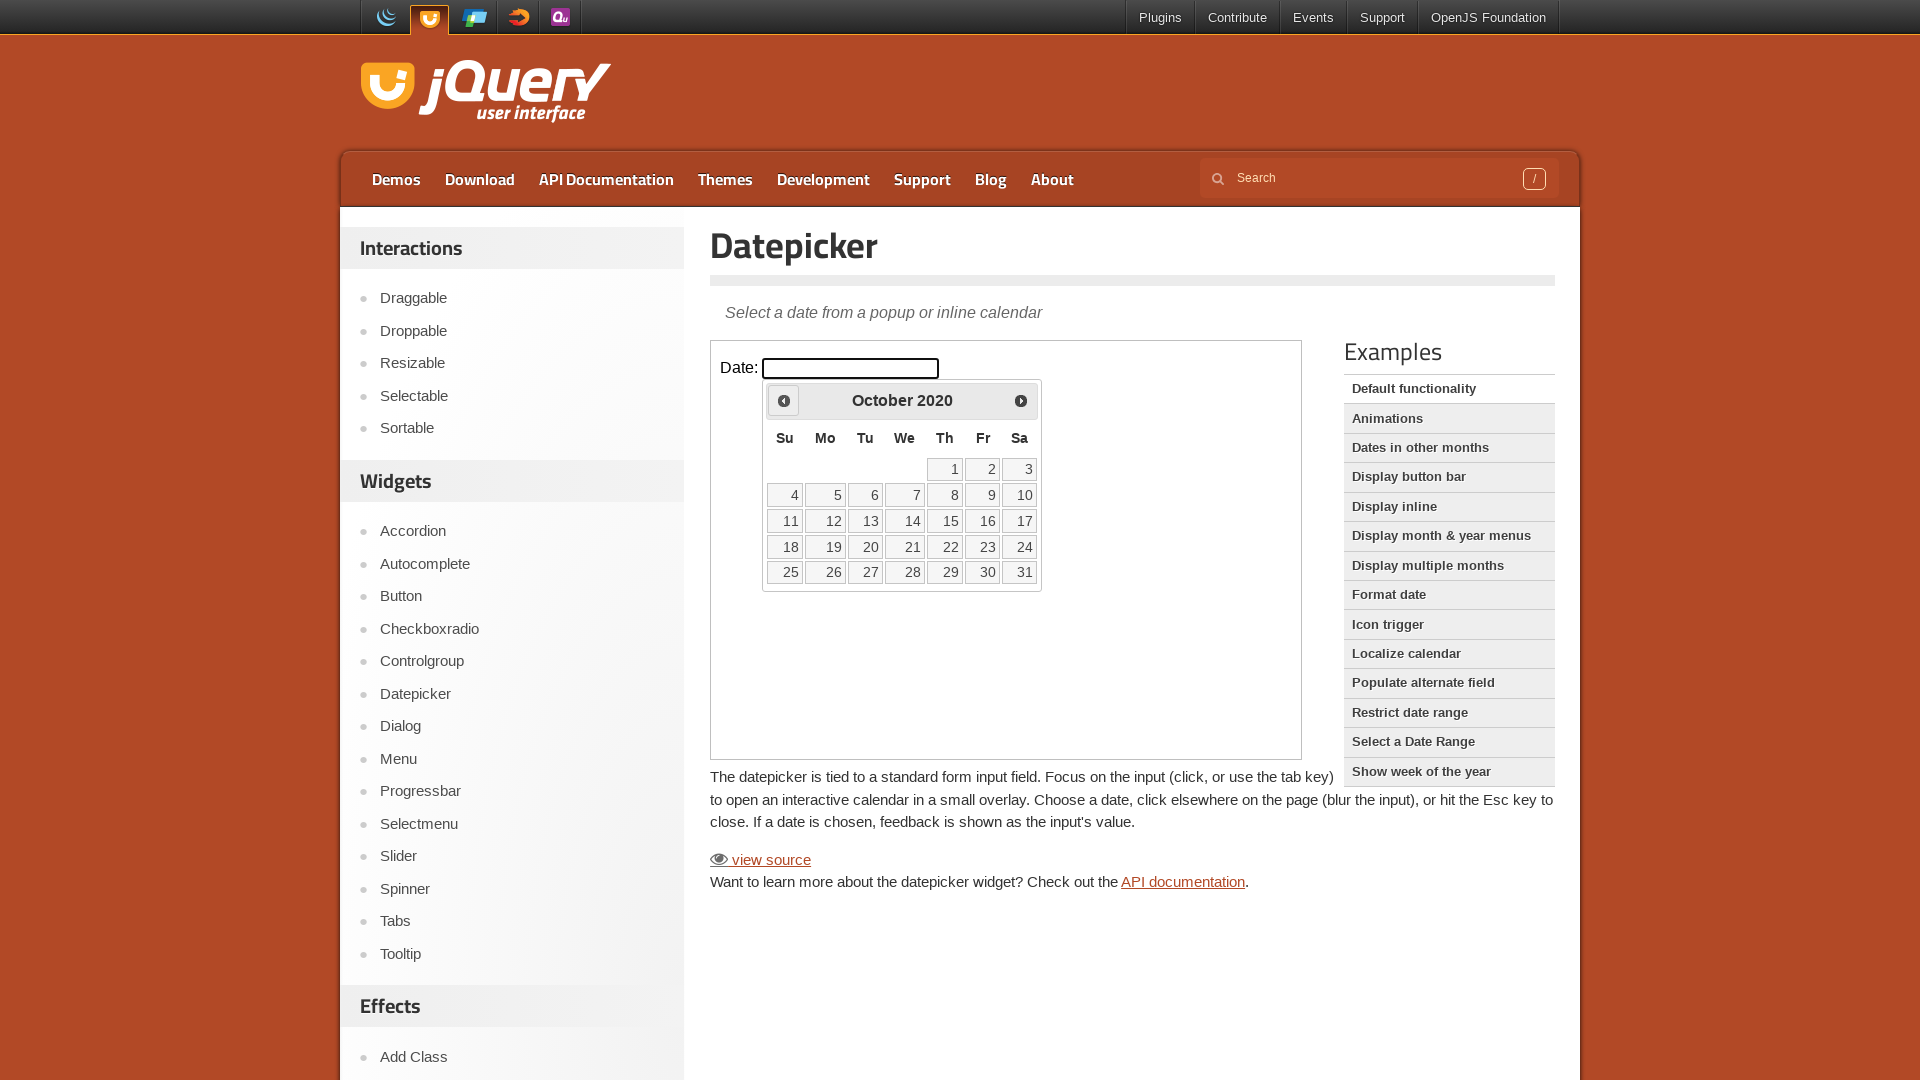

Waited 200ms for calendar to update
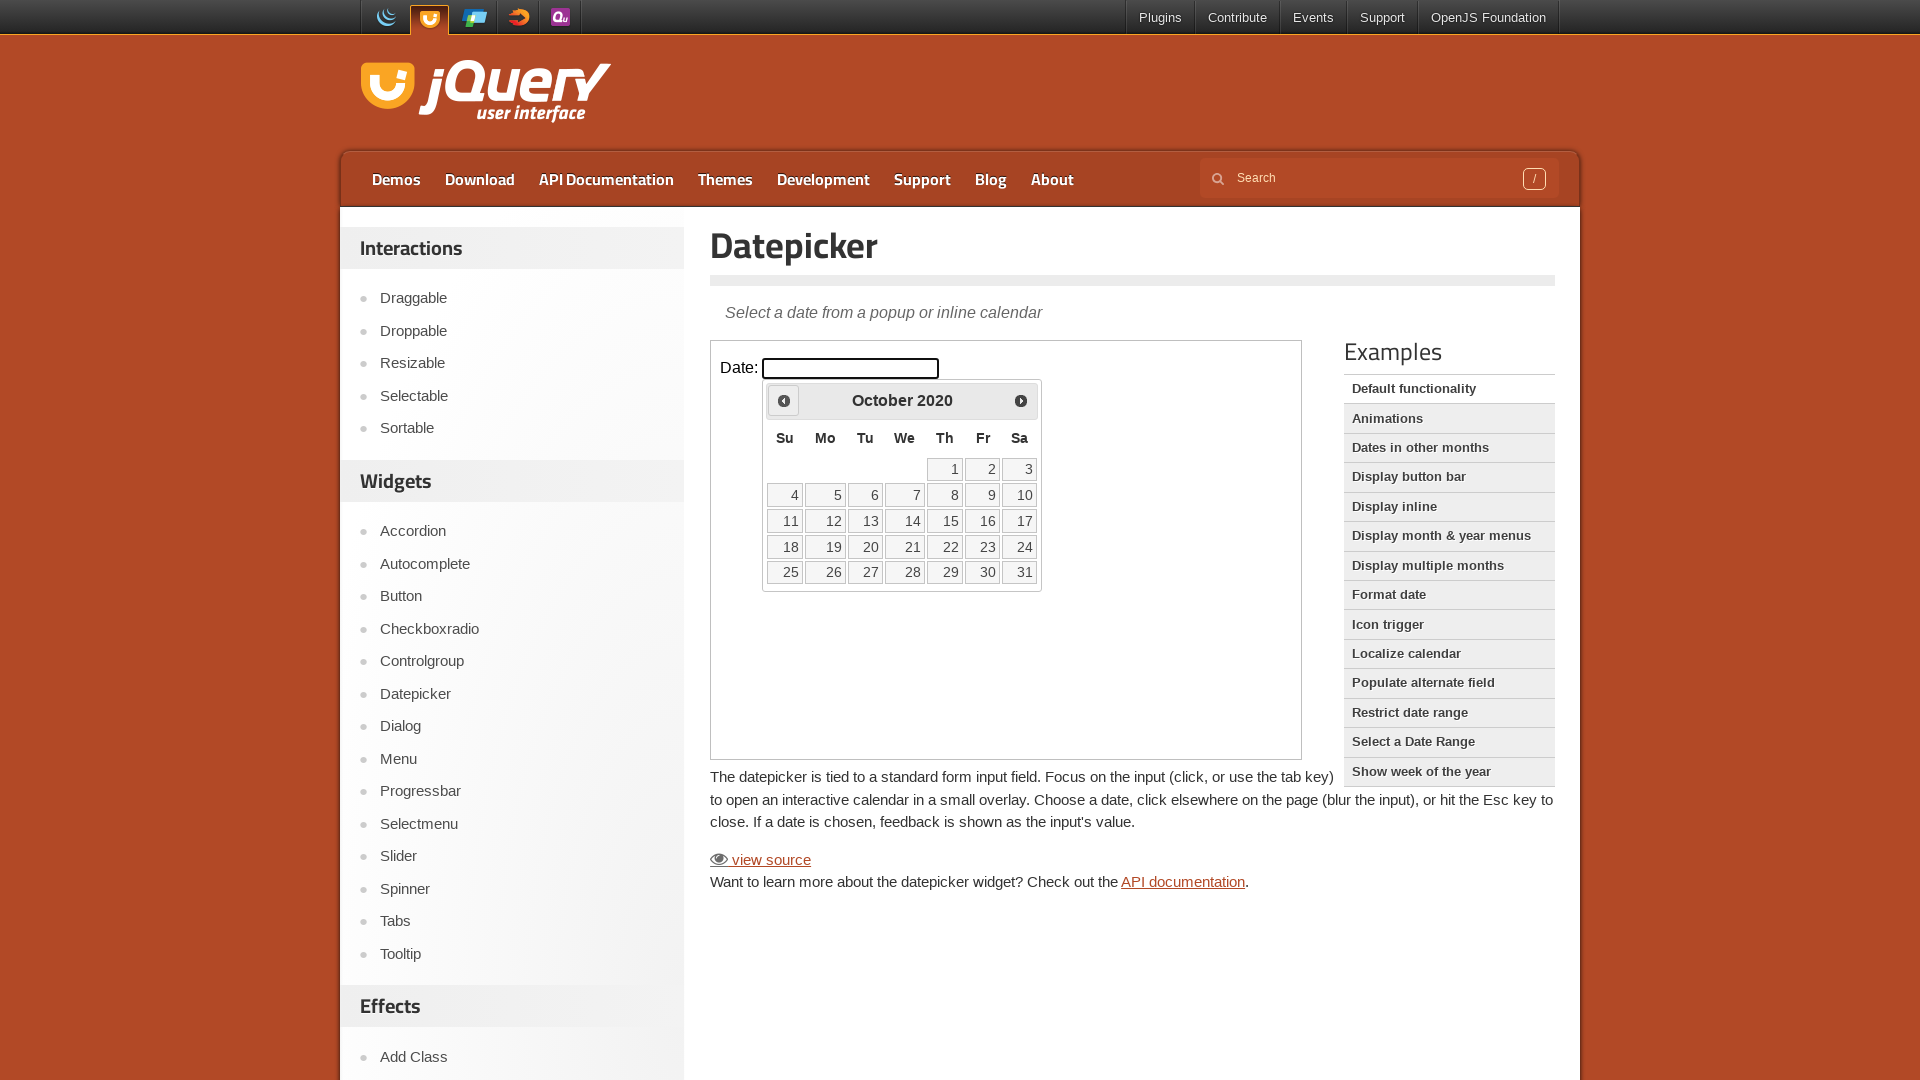

Clicked previous arrow to navigate backwards (currently at October 2020) at (784, 400) on iframe >> nth=0 >> internal:control=enter-frame >> xpath=//span[@class='ui-icon 
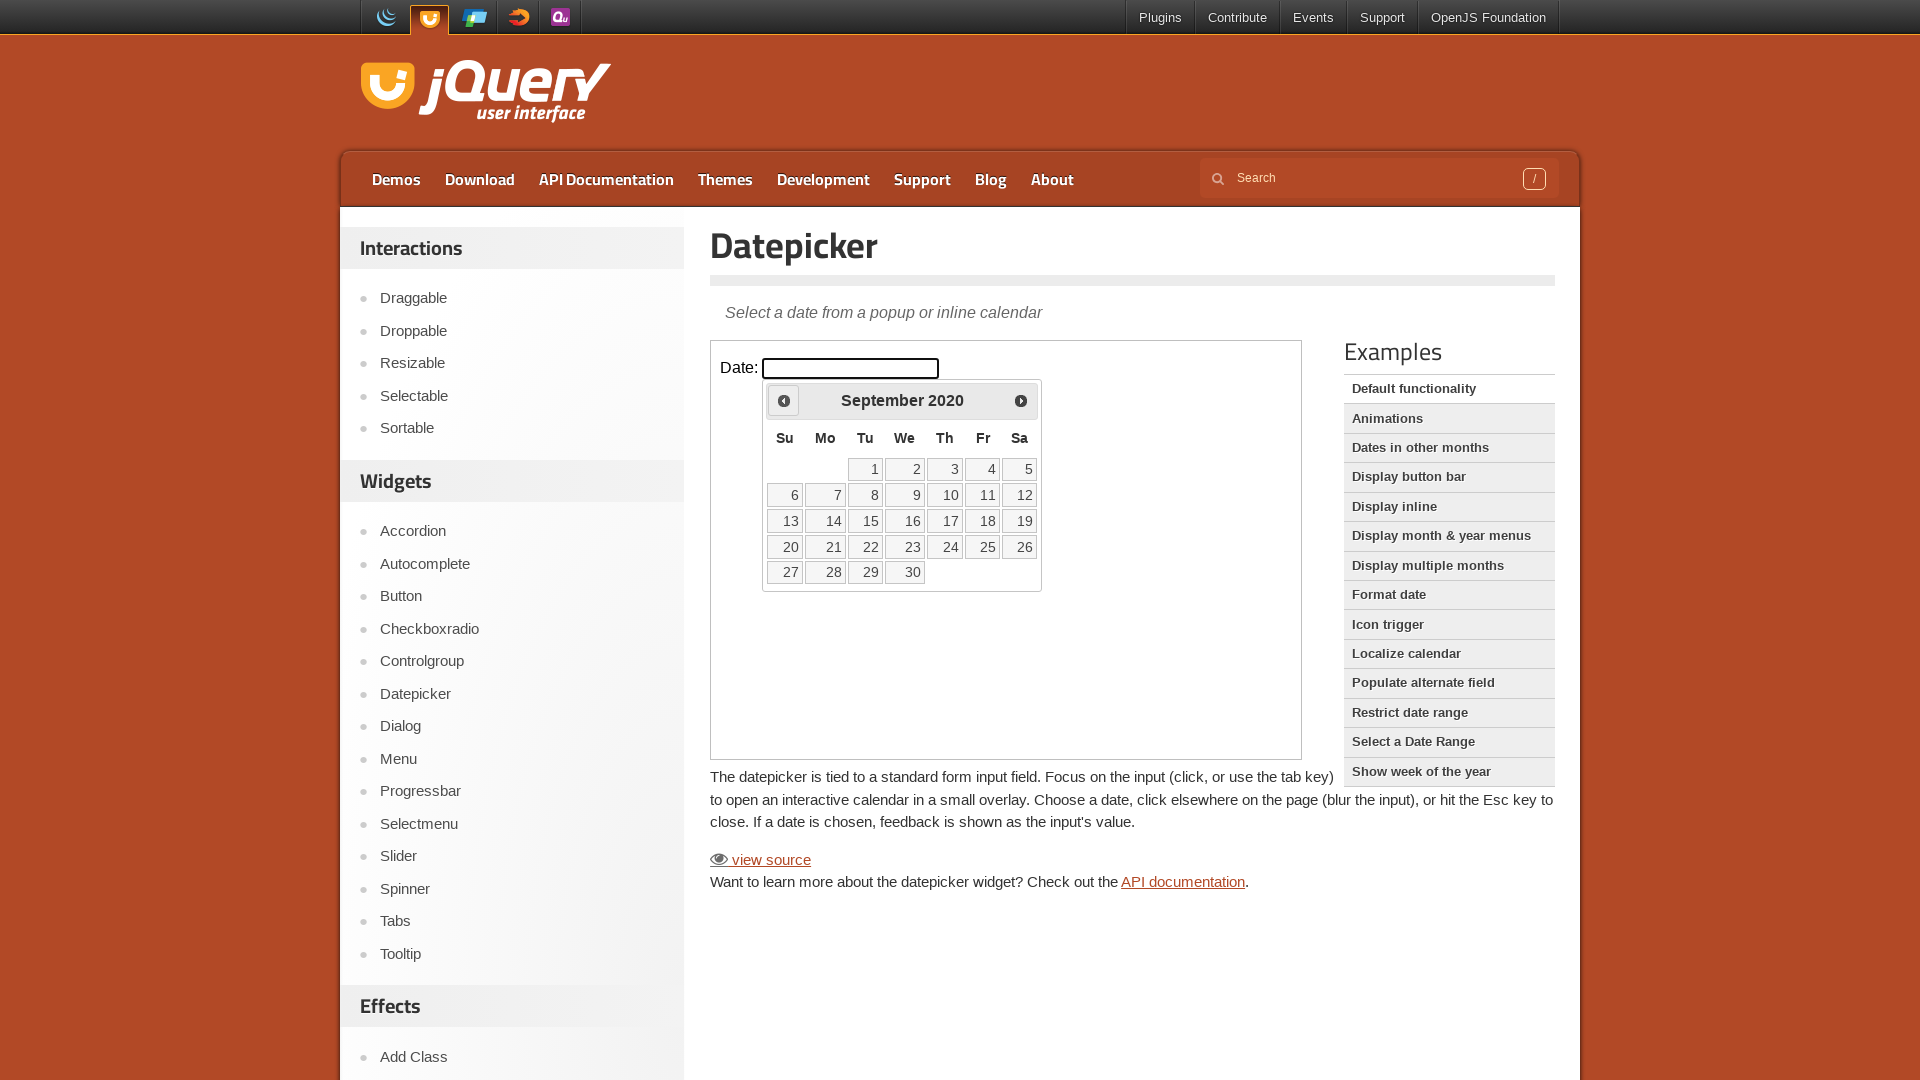

Waited 200ms for calendar to update
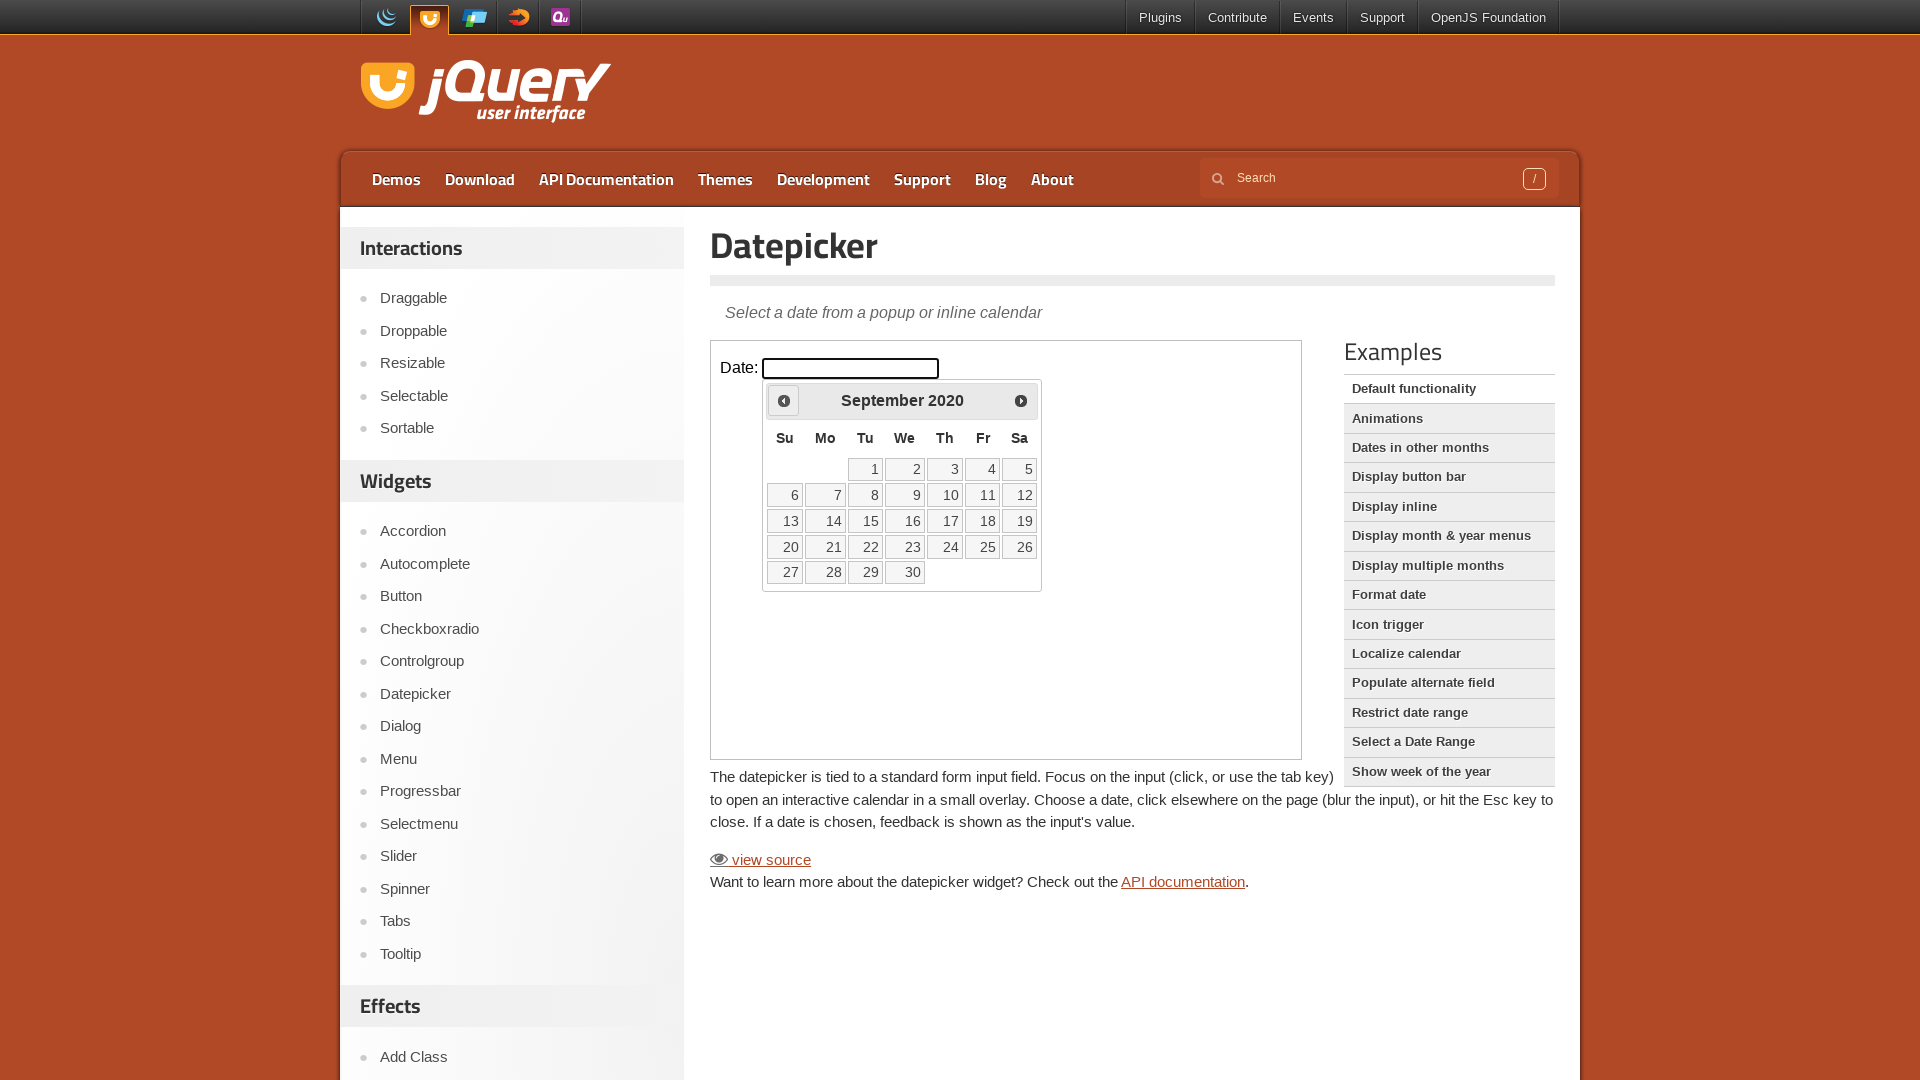

Clicked previous arrow to navigate backwards (currently at September 2020) at (784, 400) on iframe >> nth=0 >> internal:control=enter-frame >> xpath=//span[@class='ui-icon 
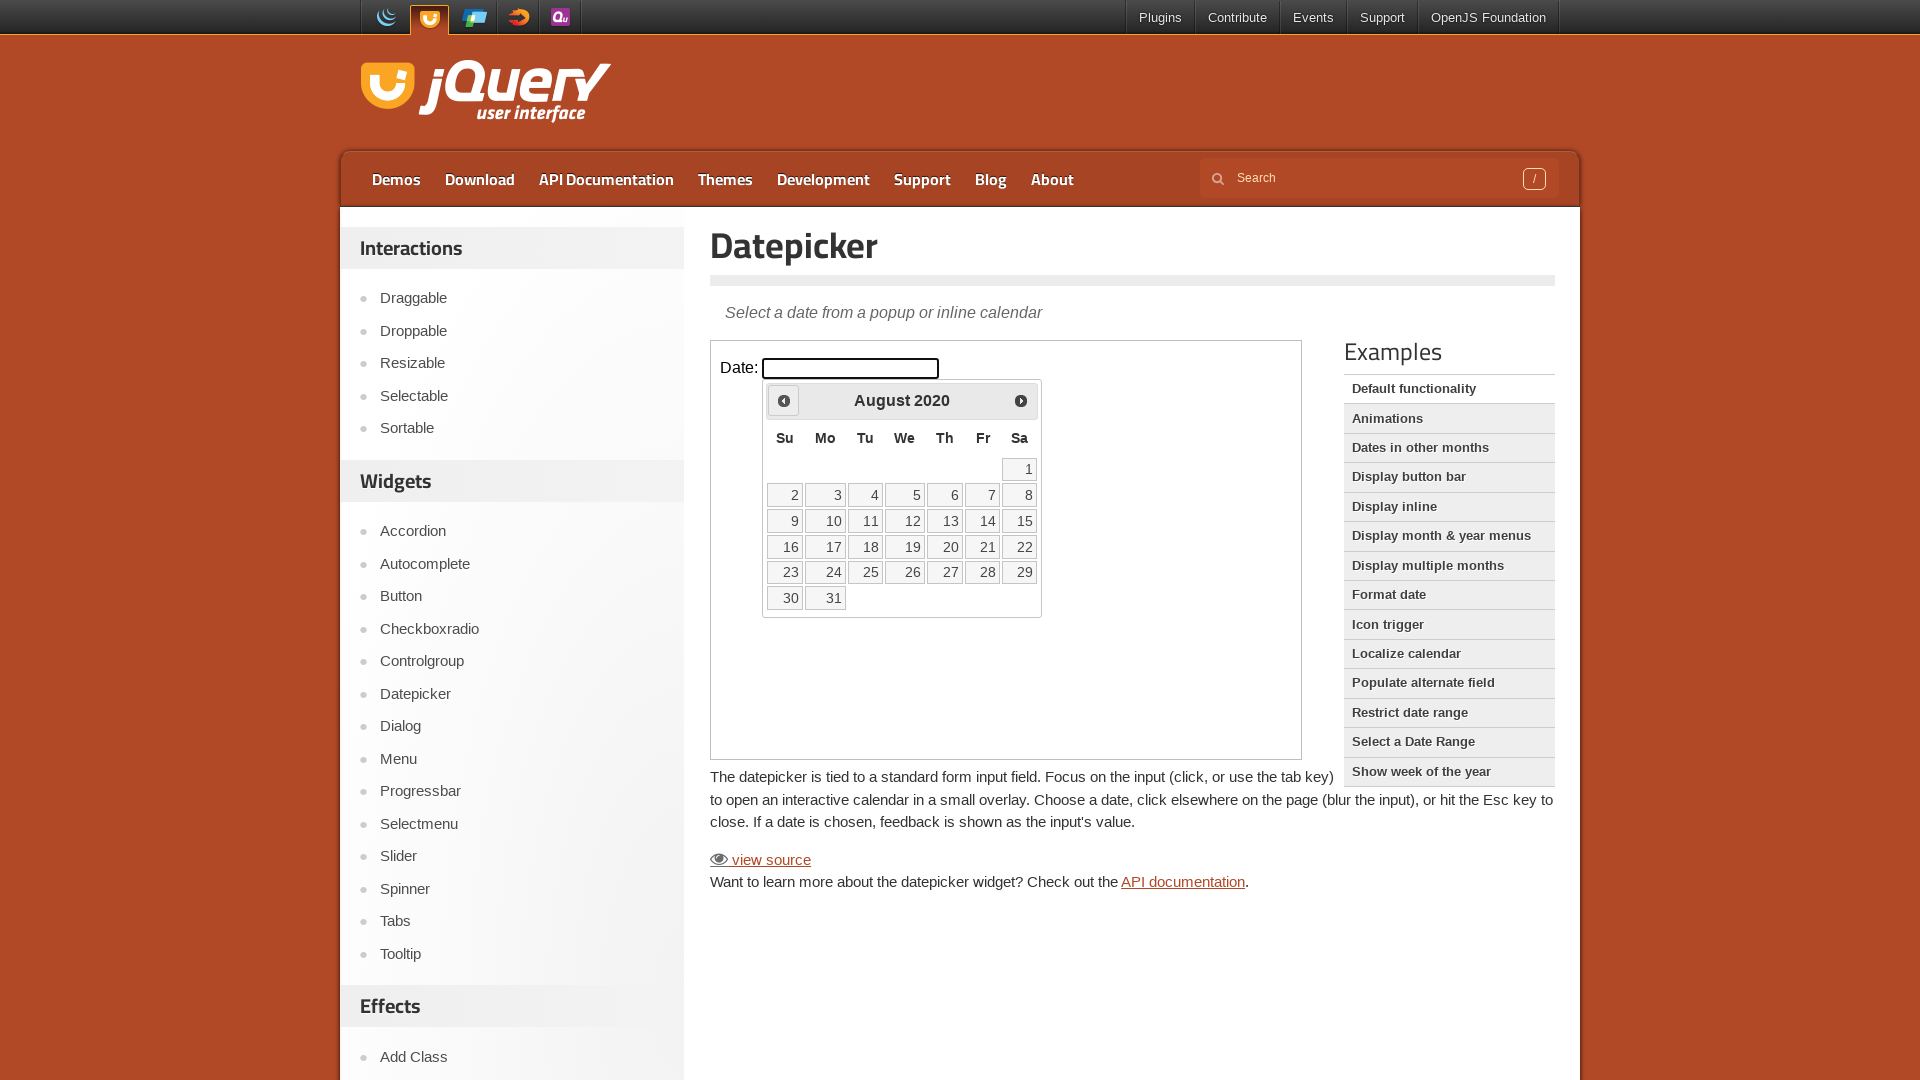

Waited 200ms for calendar to update
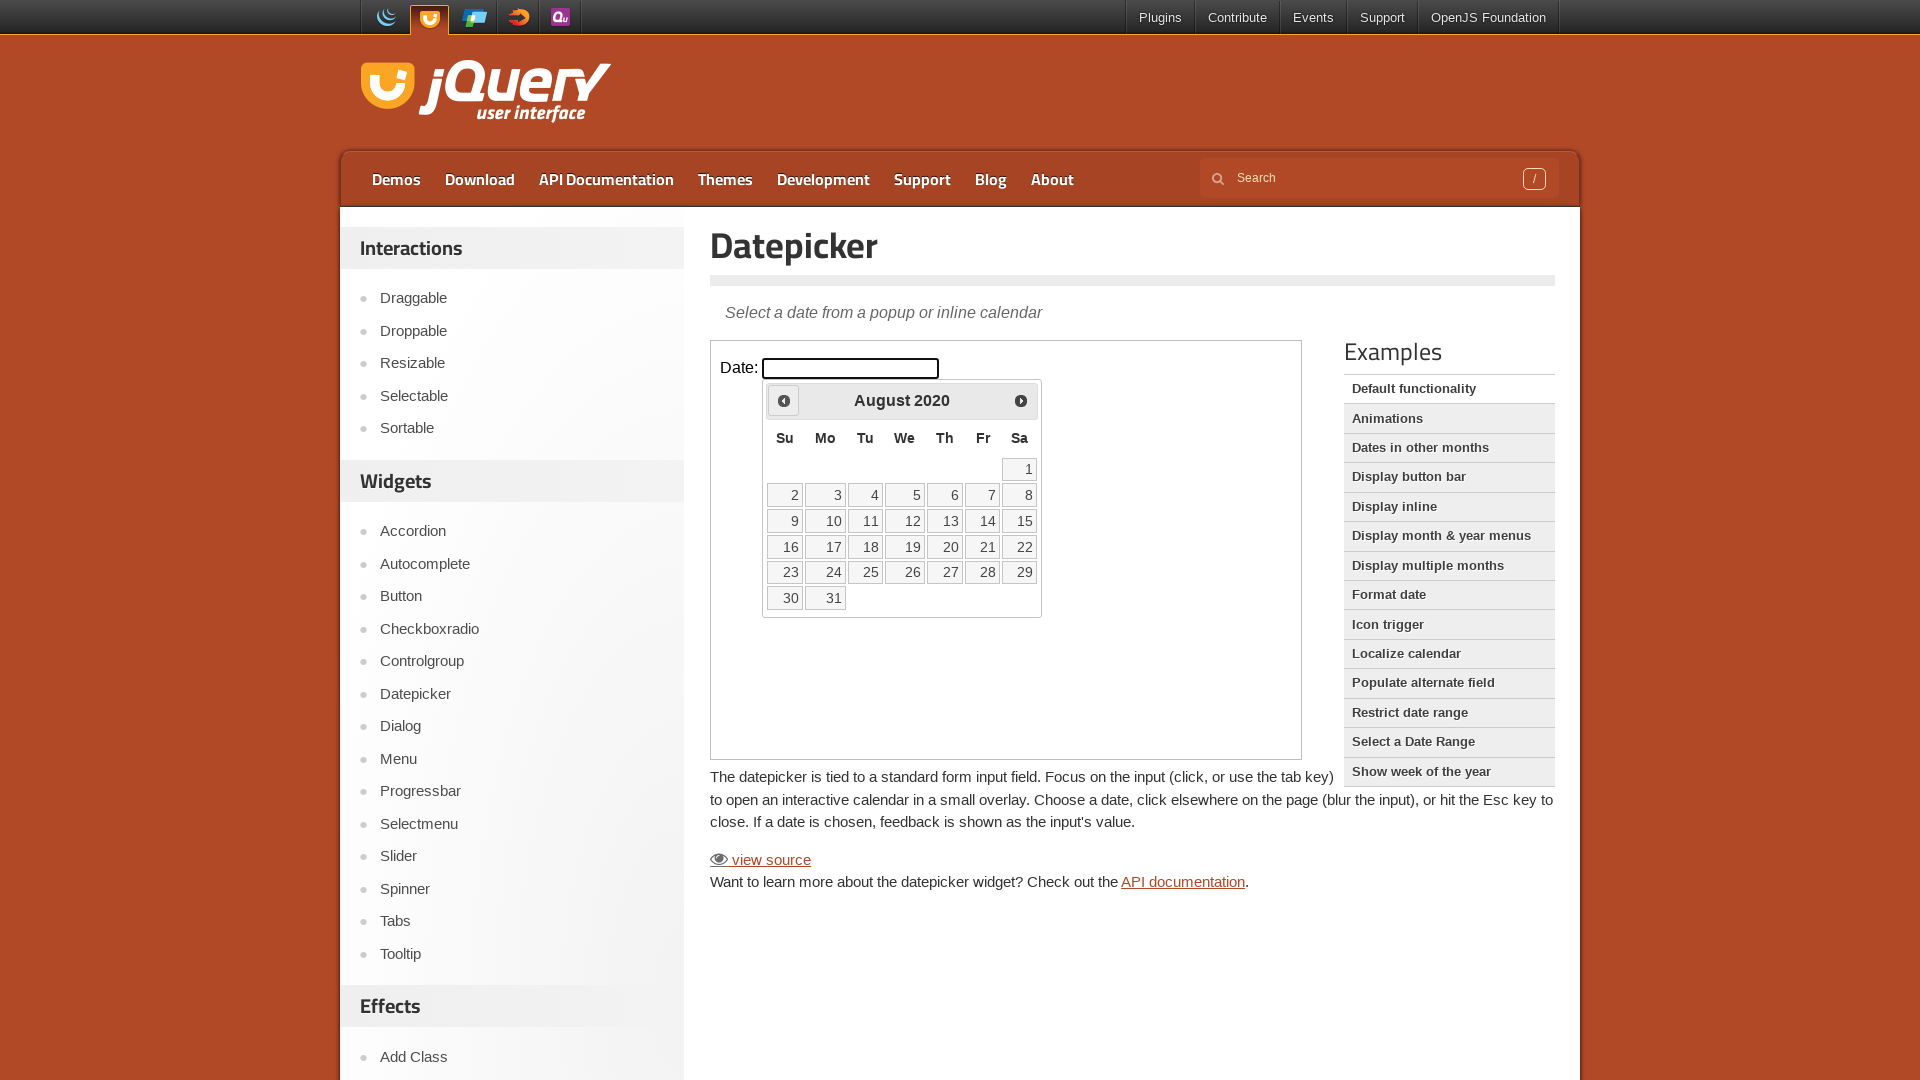

Clicked previous arrow to navigate backwards (currently at August 2020) at (784, 400) on iframe >> nth=0 >> internal:control=enter-frame >> xpath=//span[@class='ui-icon 
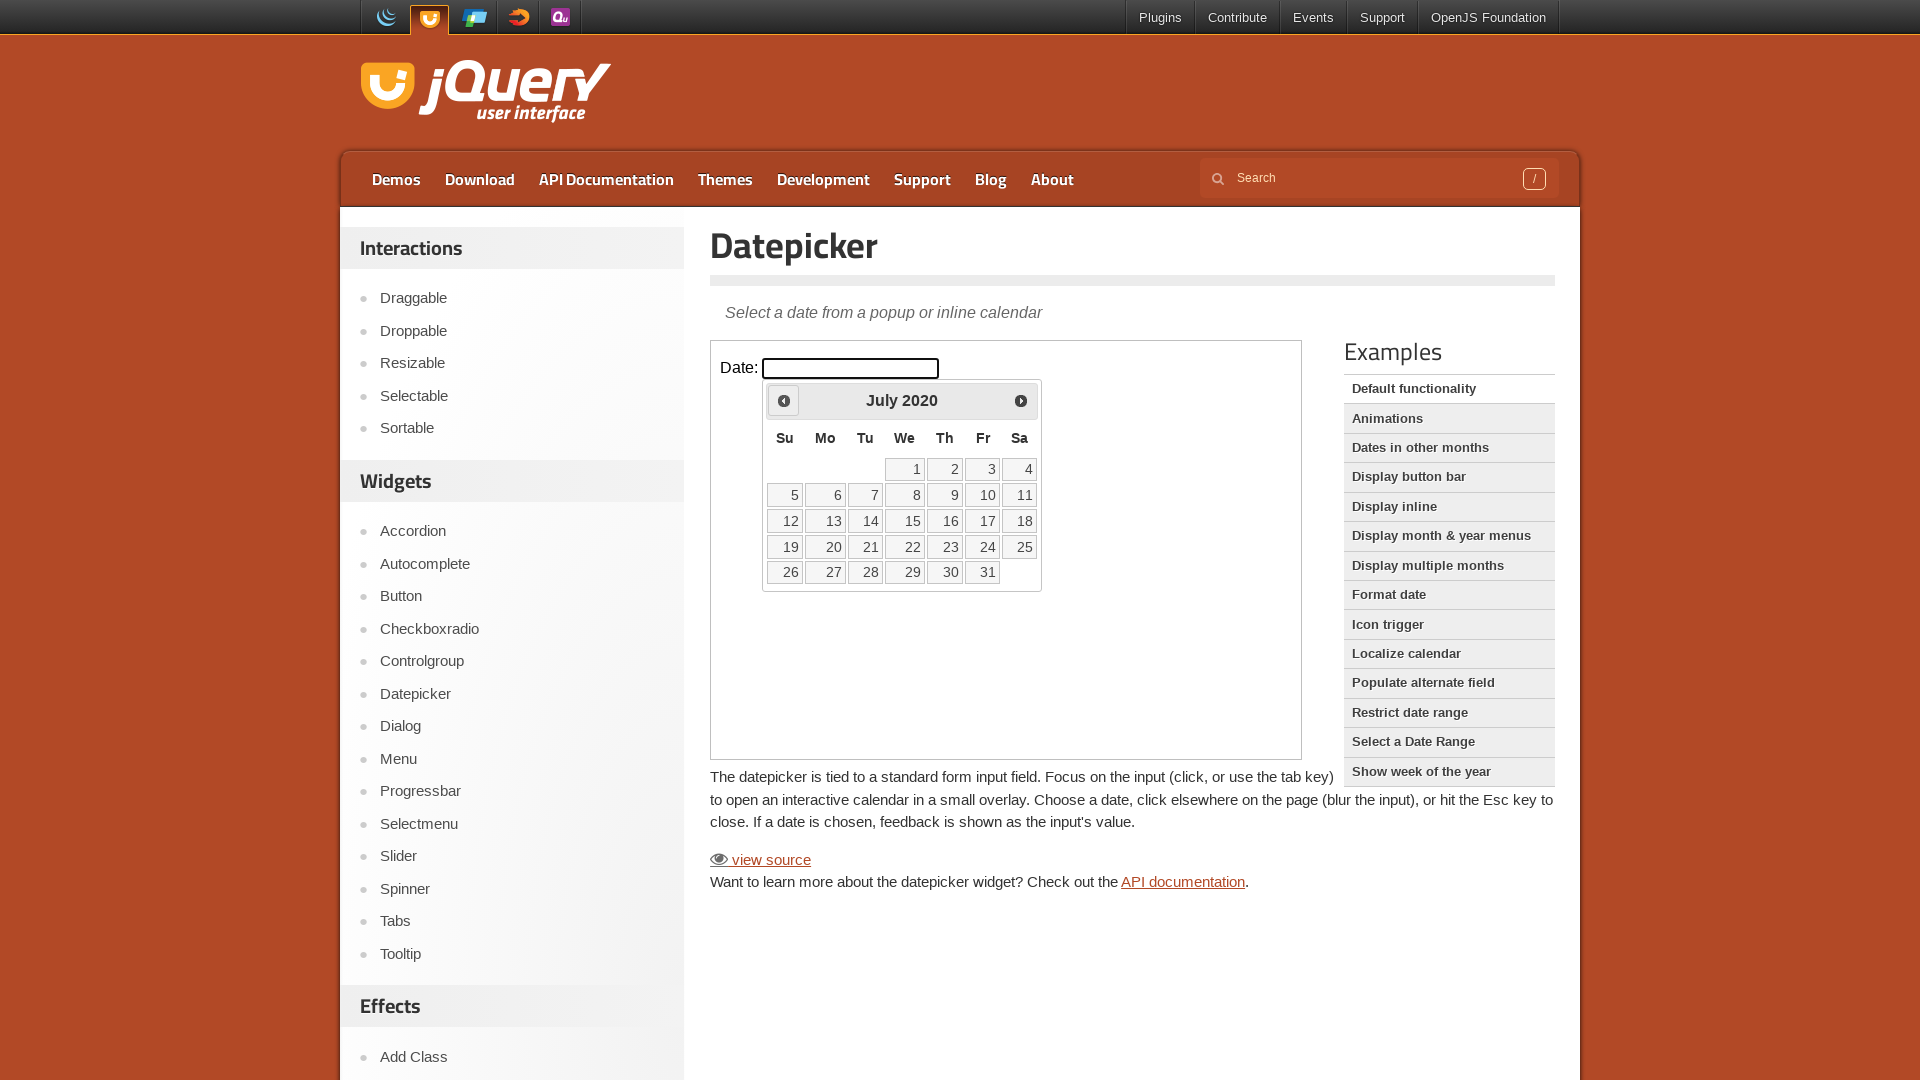

Waited 200ms for calendar to update
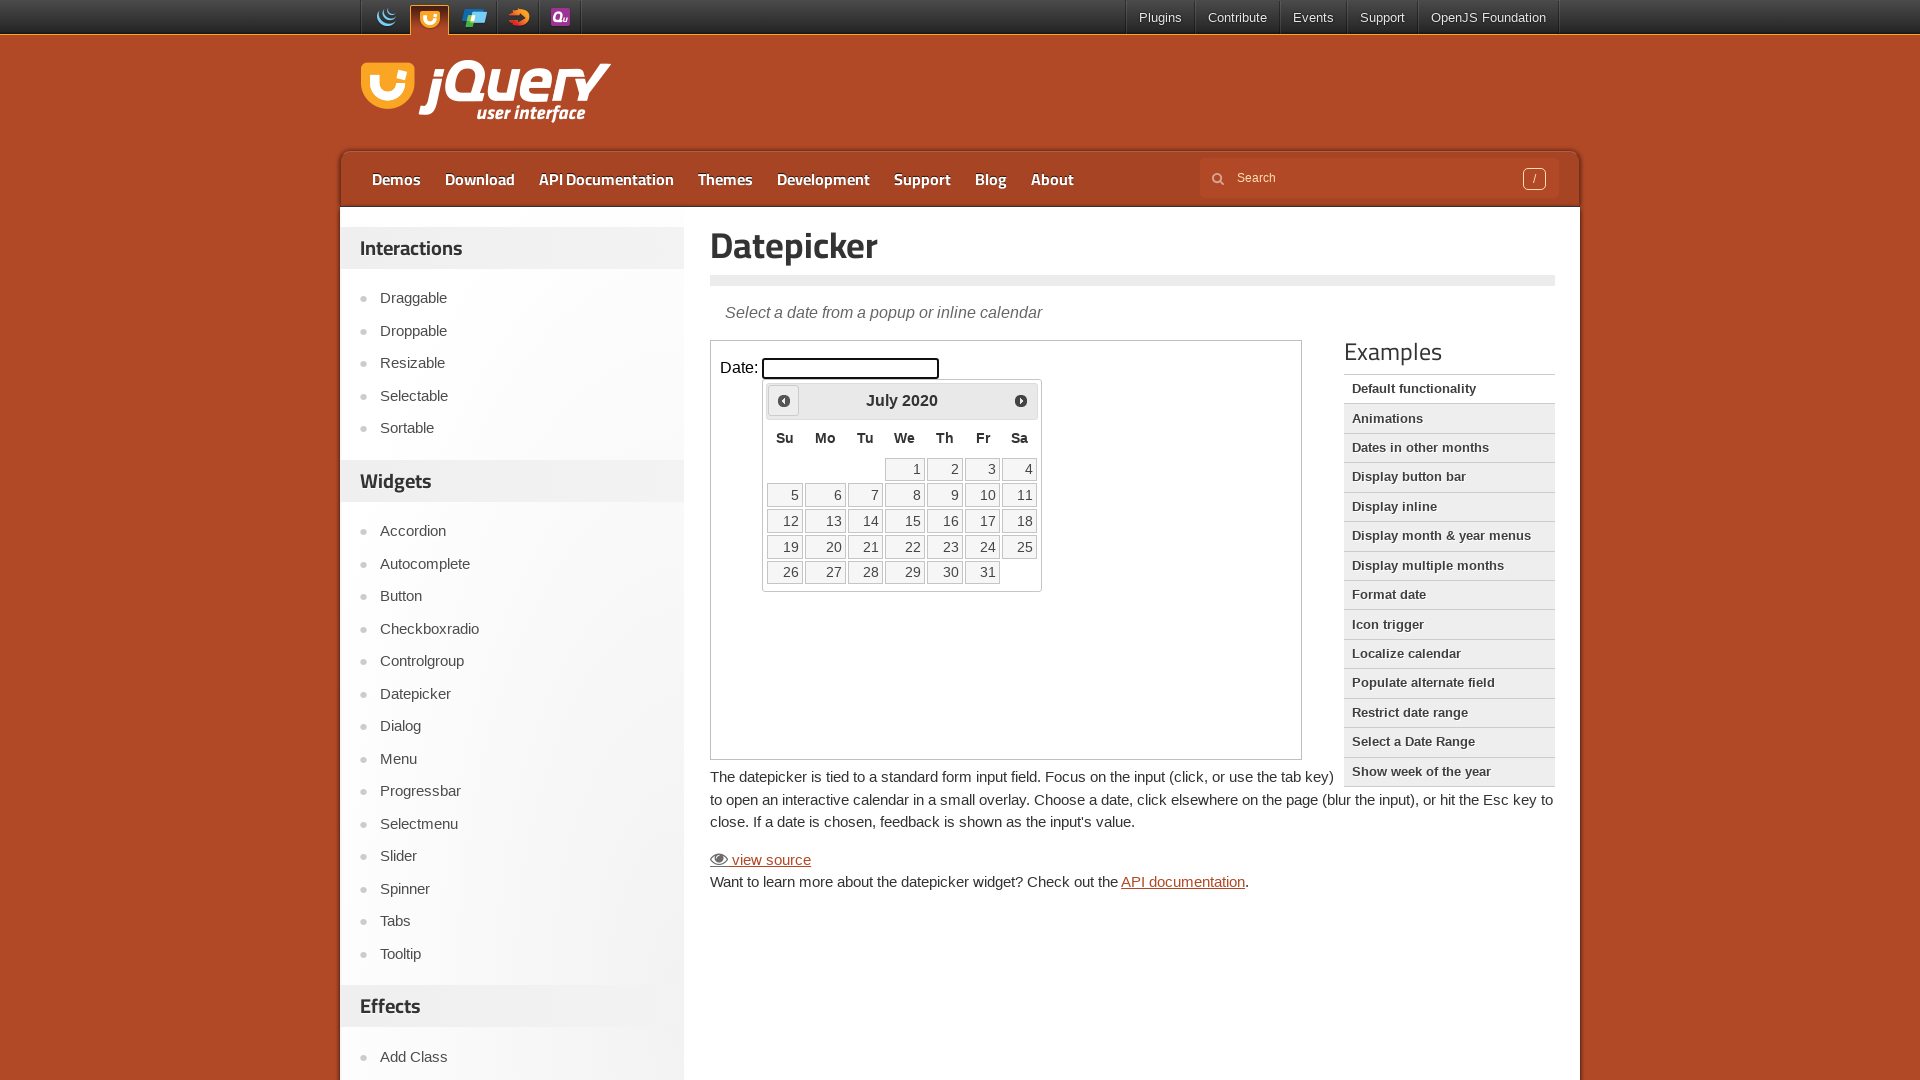

Clicked previous arrow to navigate backwards (currently at July 2020) at (784, 400) on iframe >> nth=0 >> internal:control=enter-frame >> xpath=//span[@class='ui-icon 
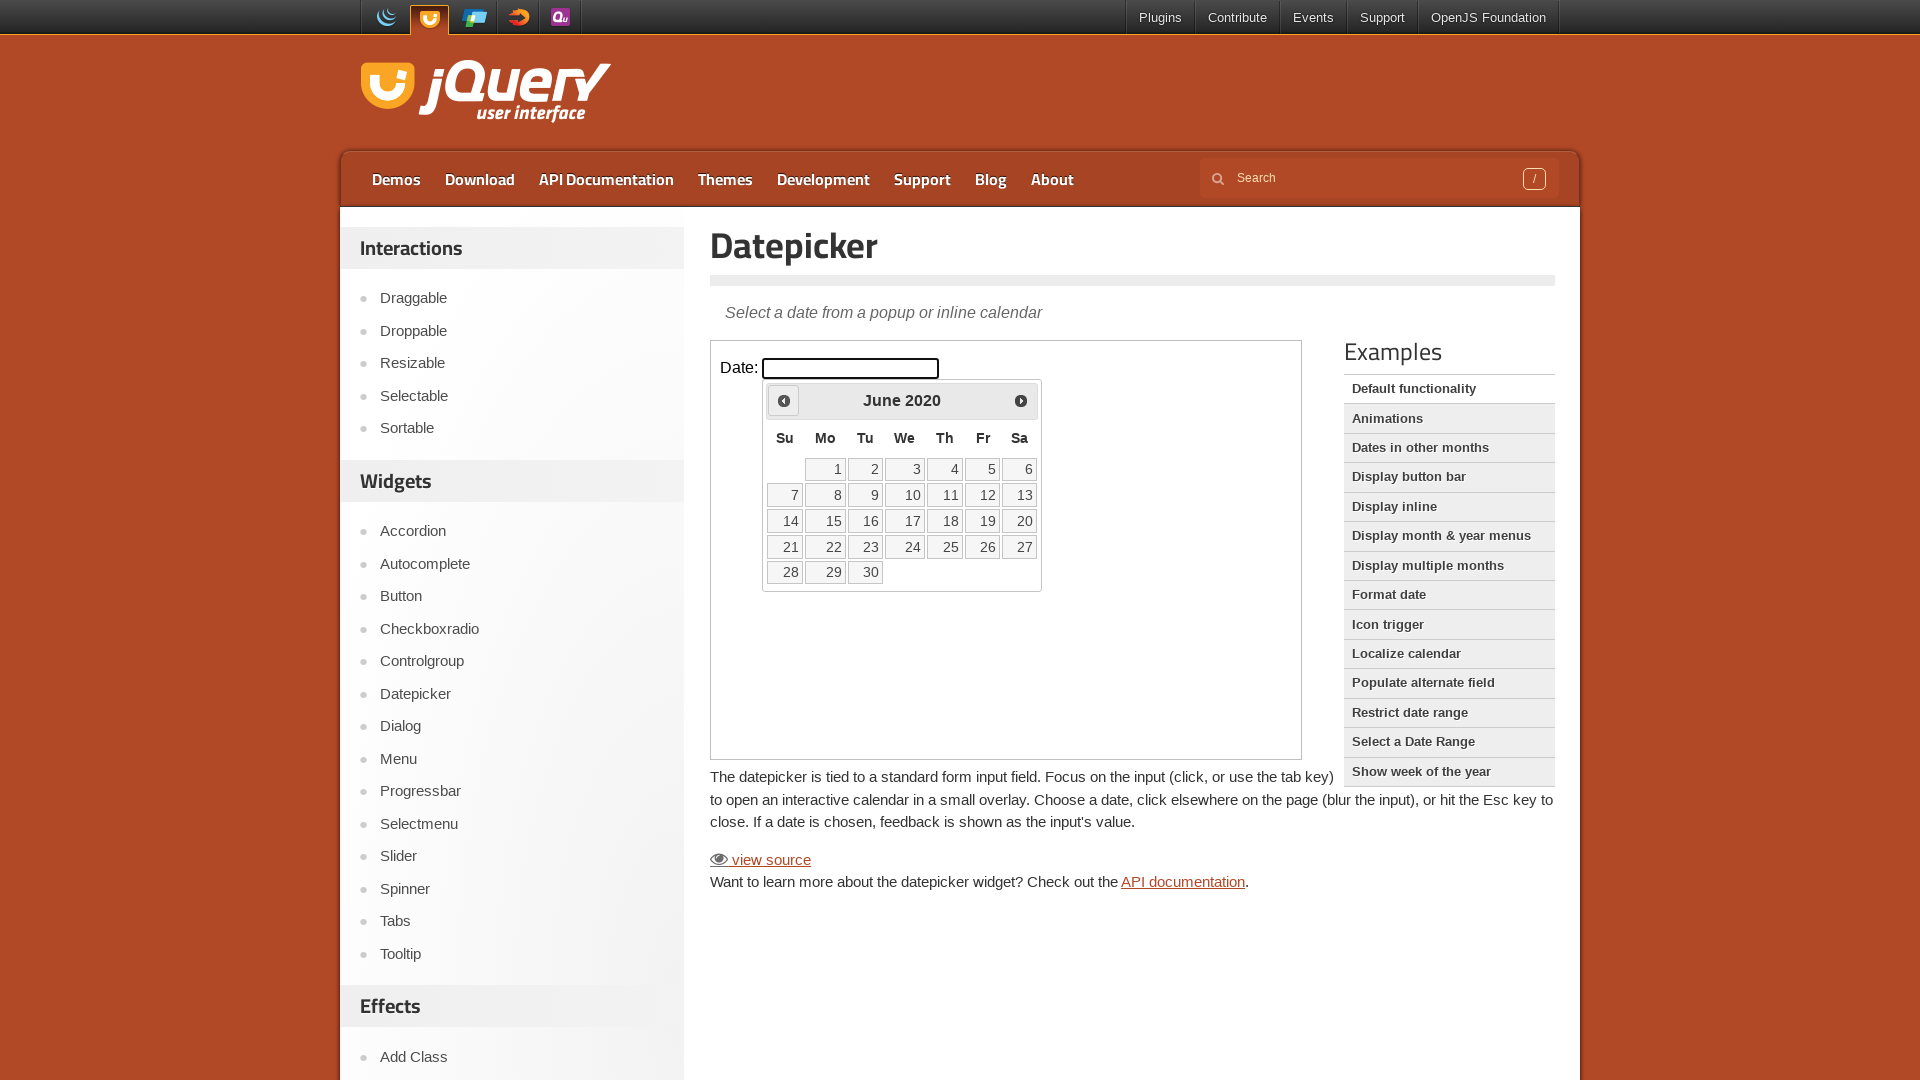

Waited 200ms for calendar to update
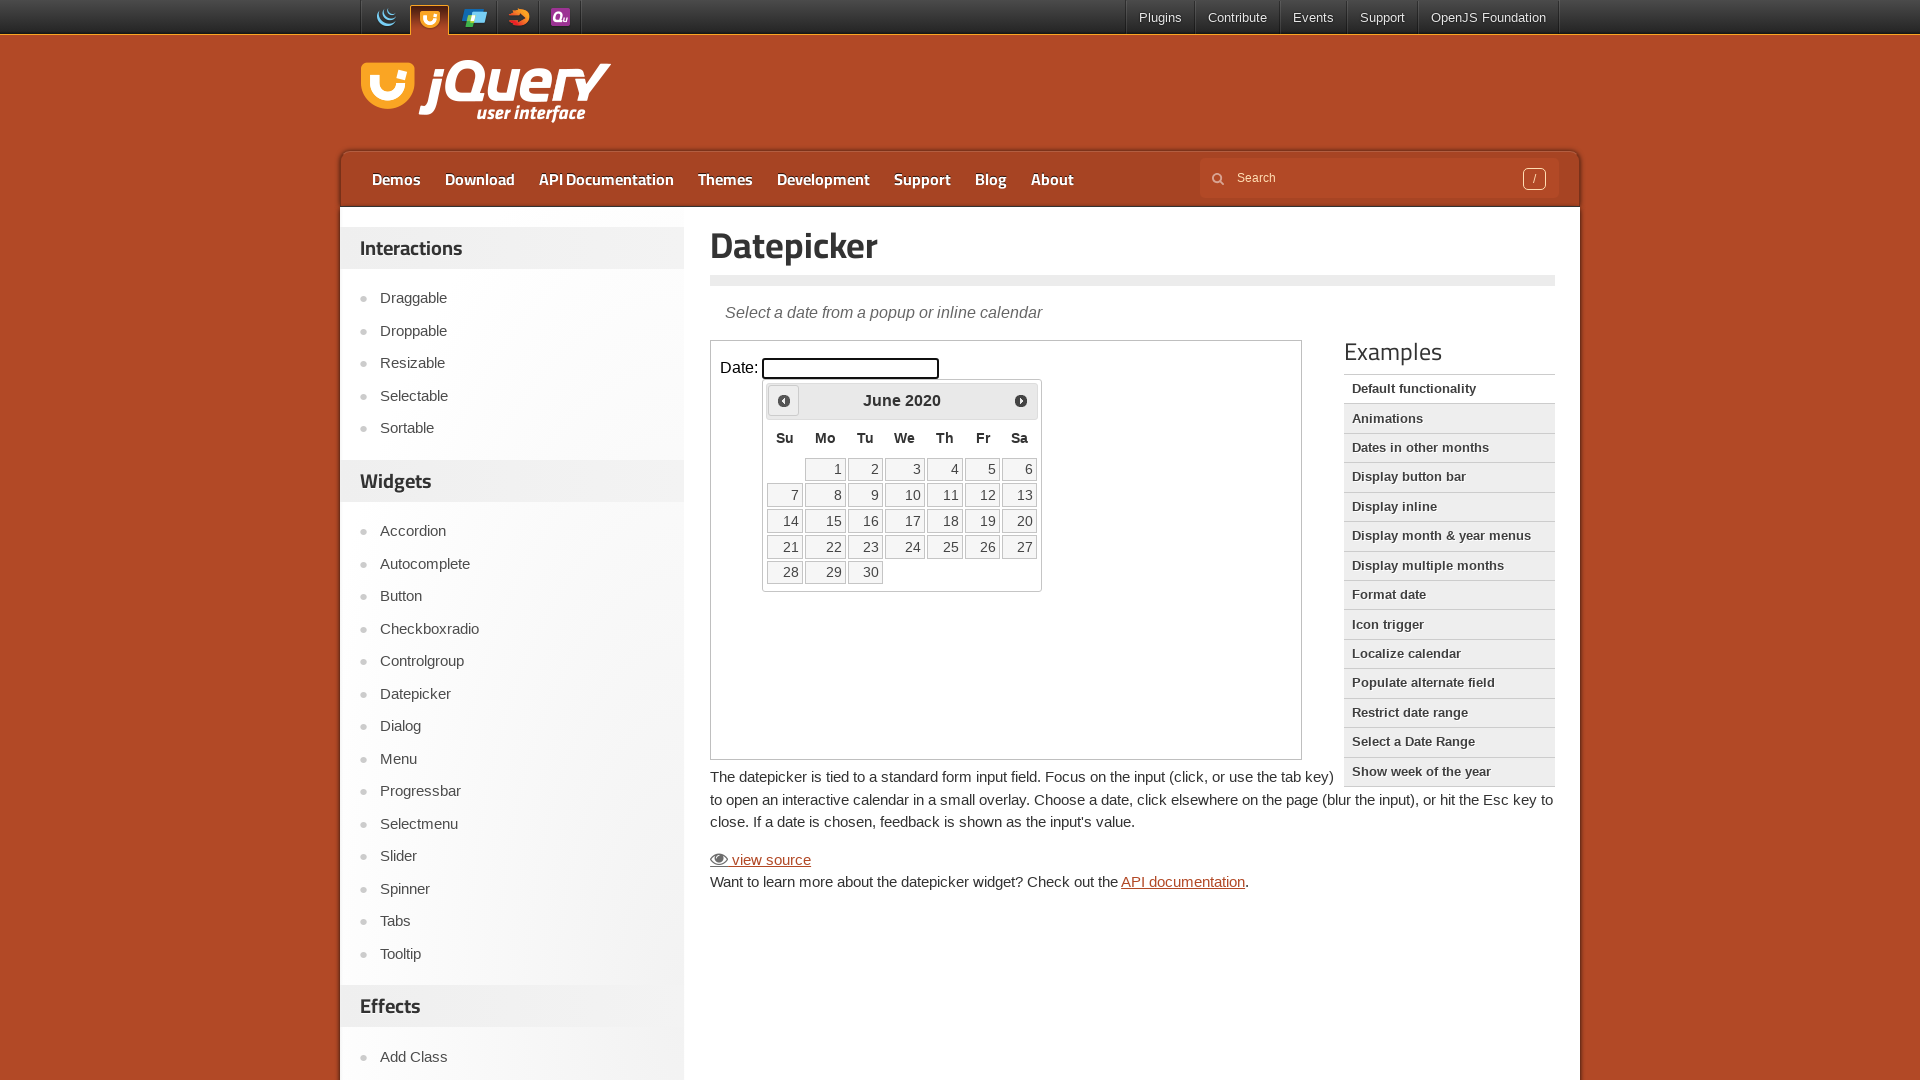

Reached target month/year: June 2020
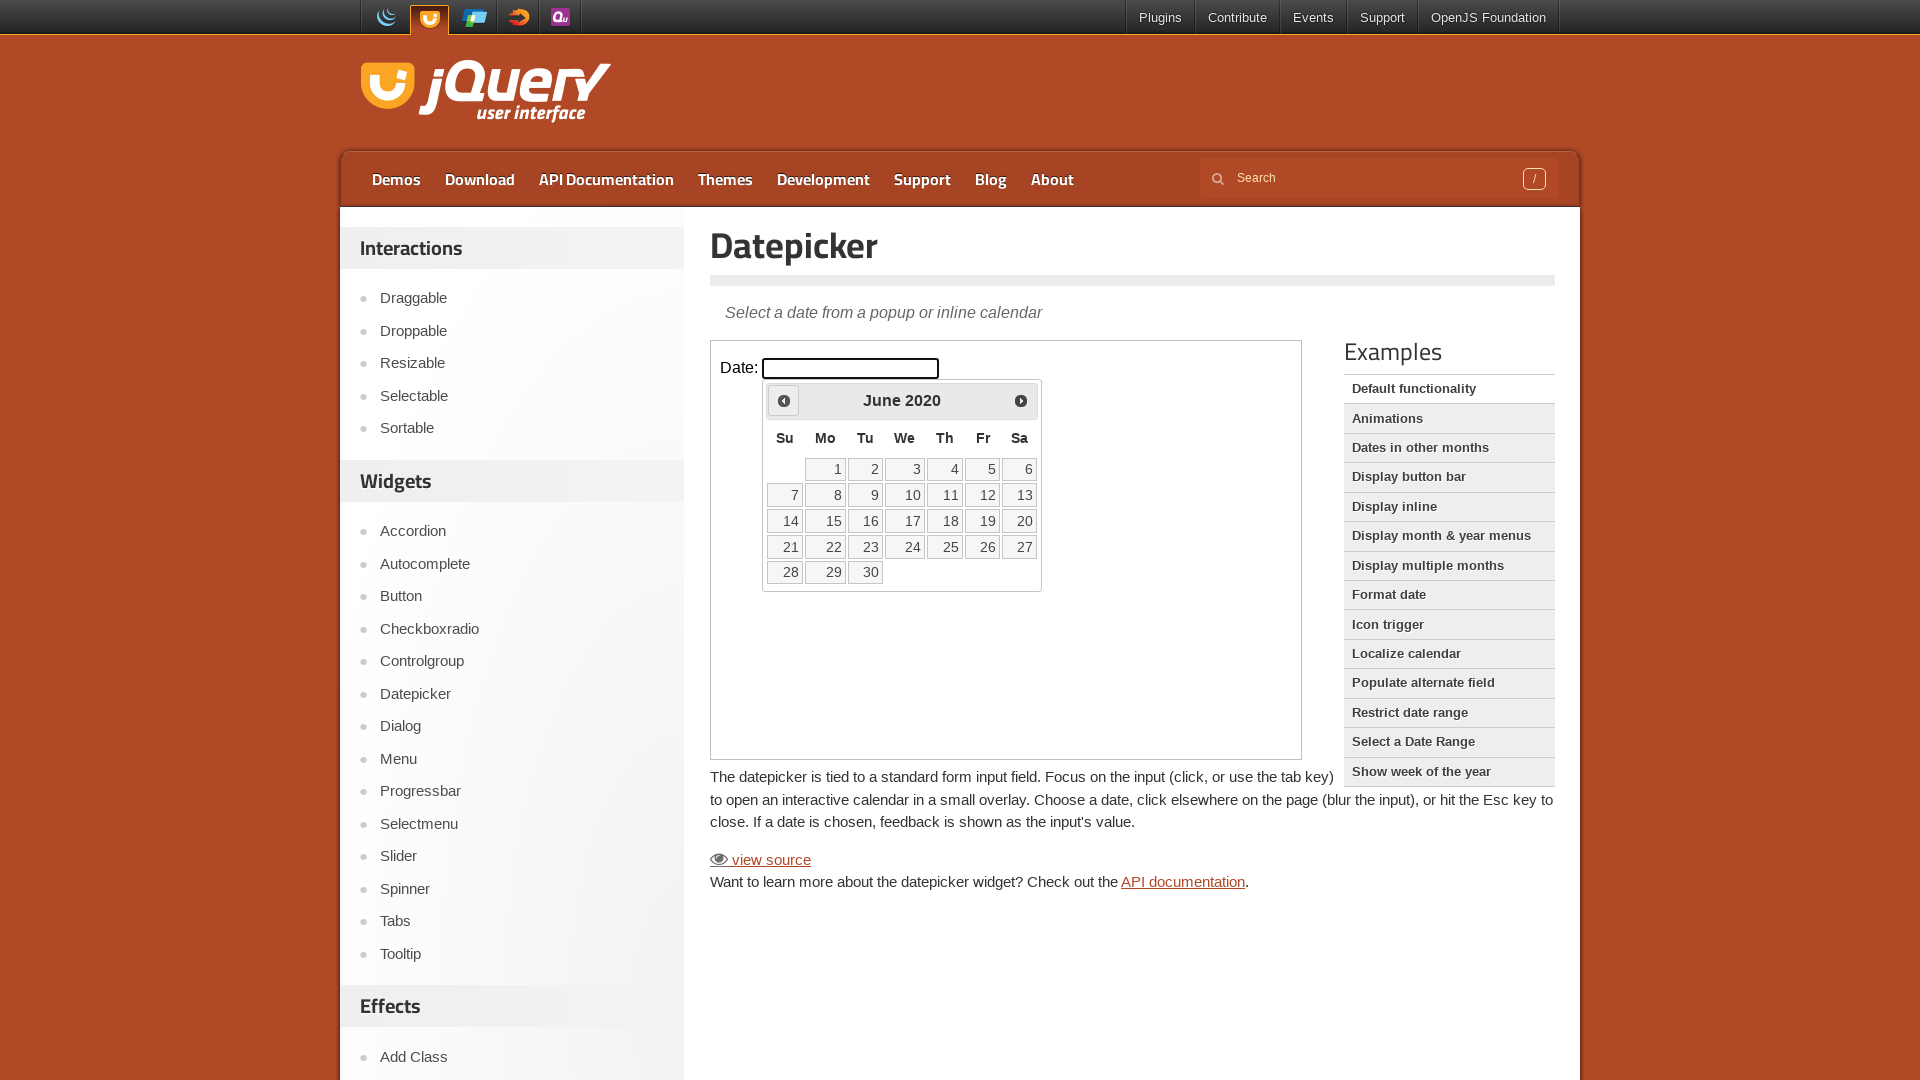

Located all available dates in the calendar
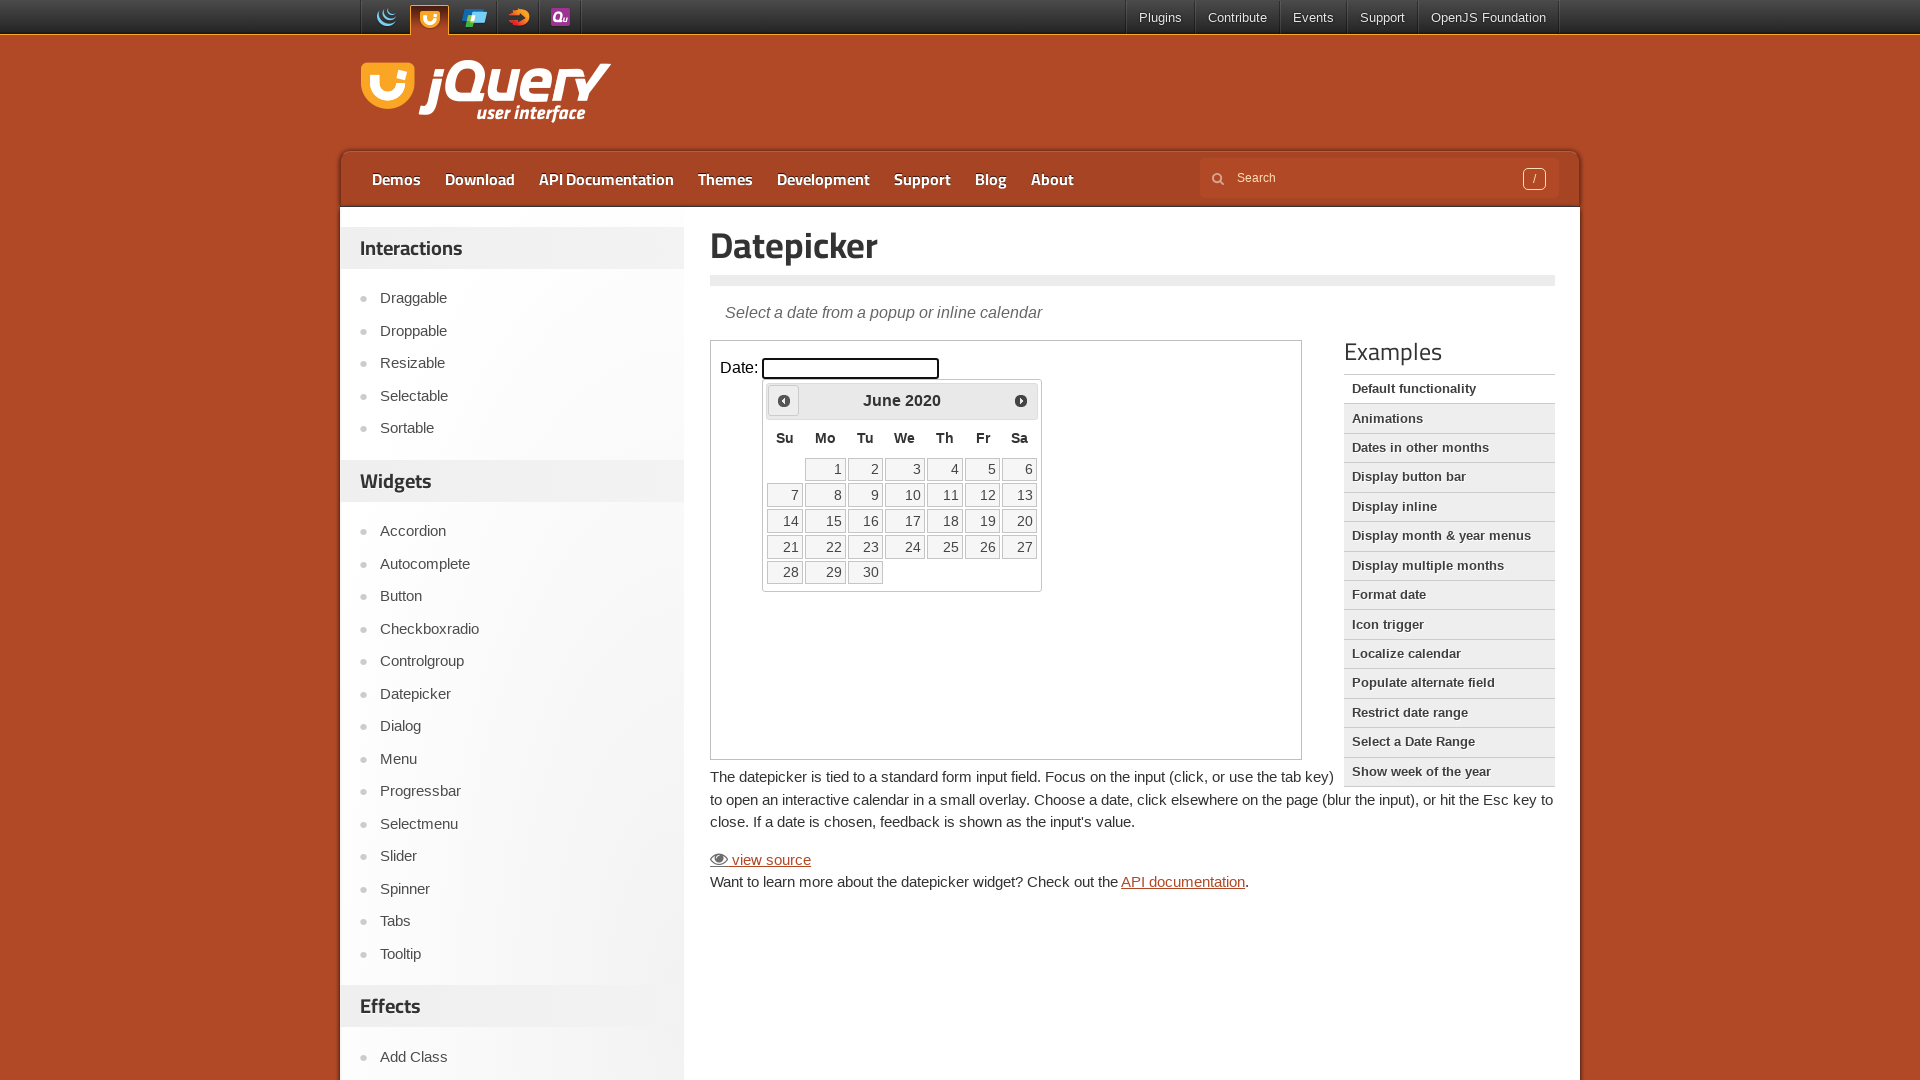

Found 30 dates available to click
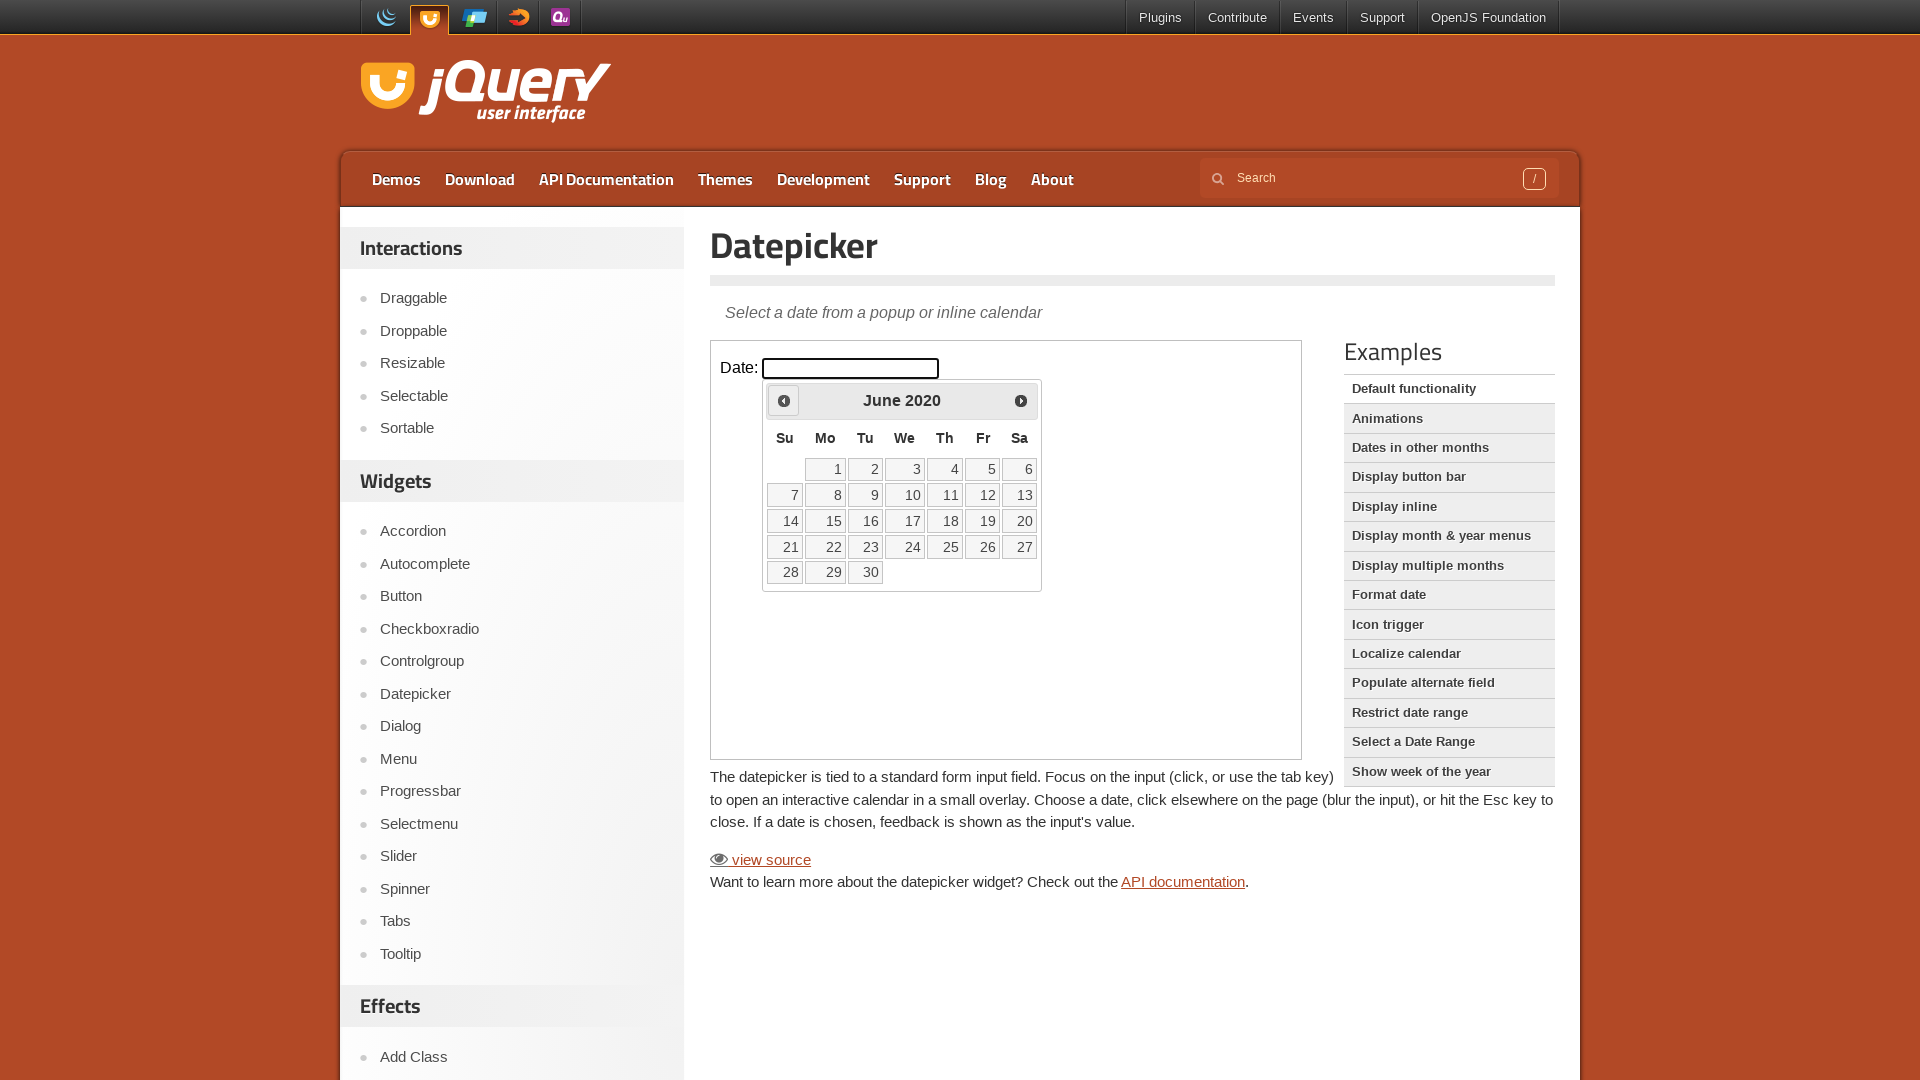

Clicked on date 15 to select it at (826, 521) on iframe >> nth=0 >> internal:control=enter-frame >> xpath=//table[@class='ui-date
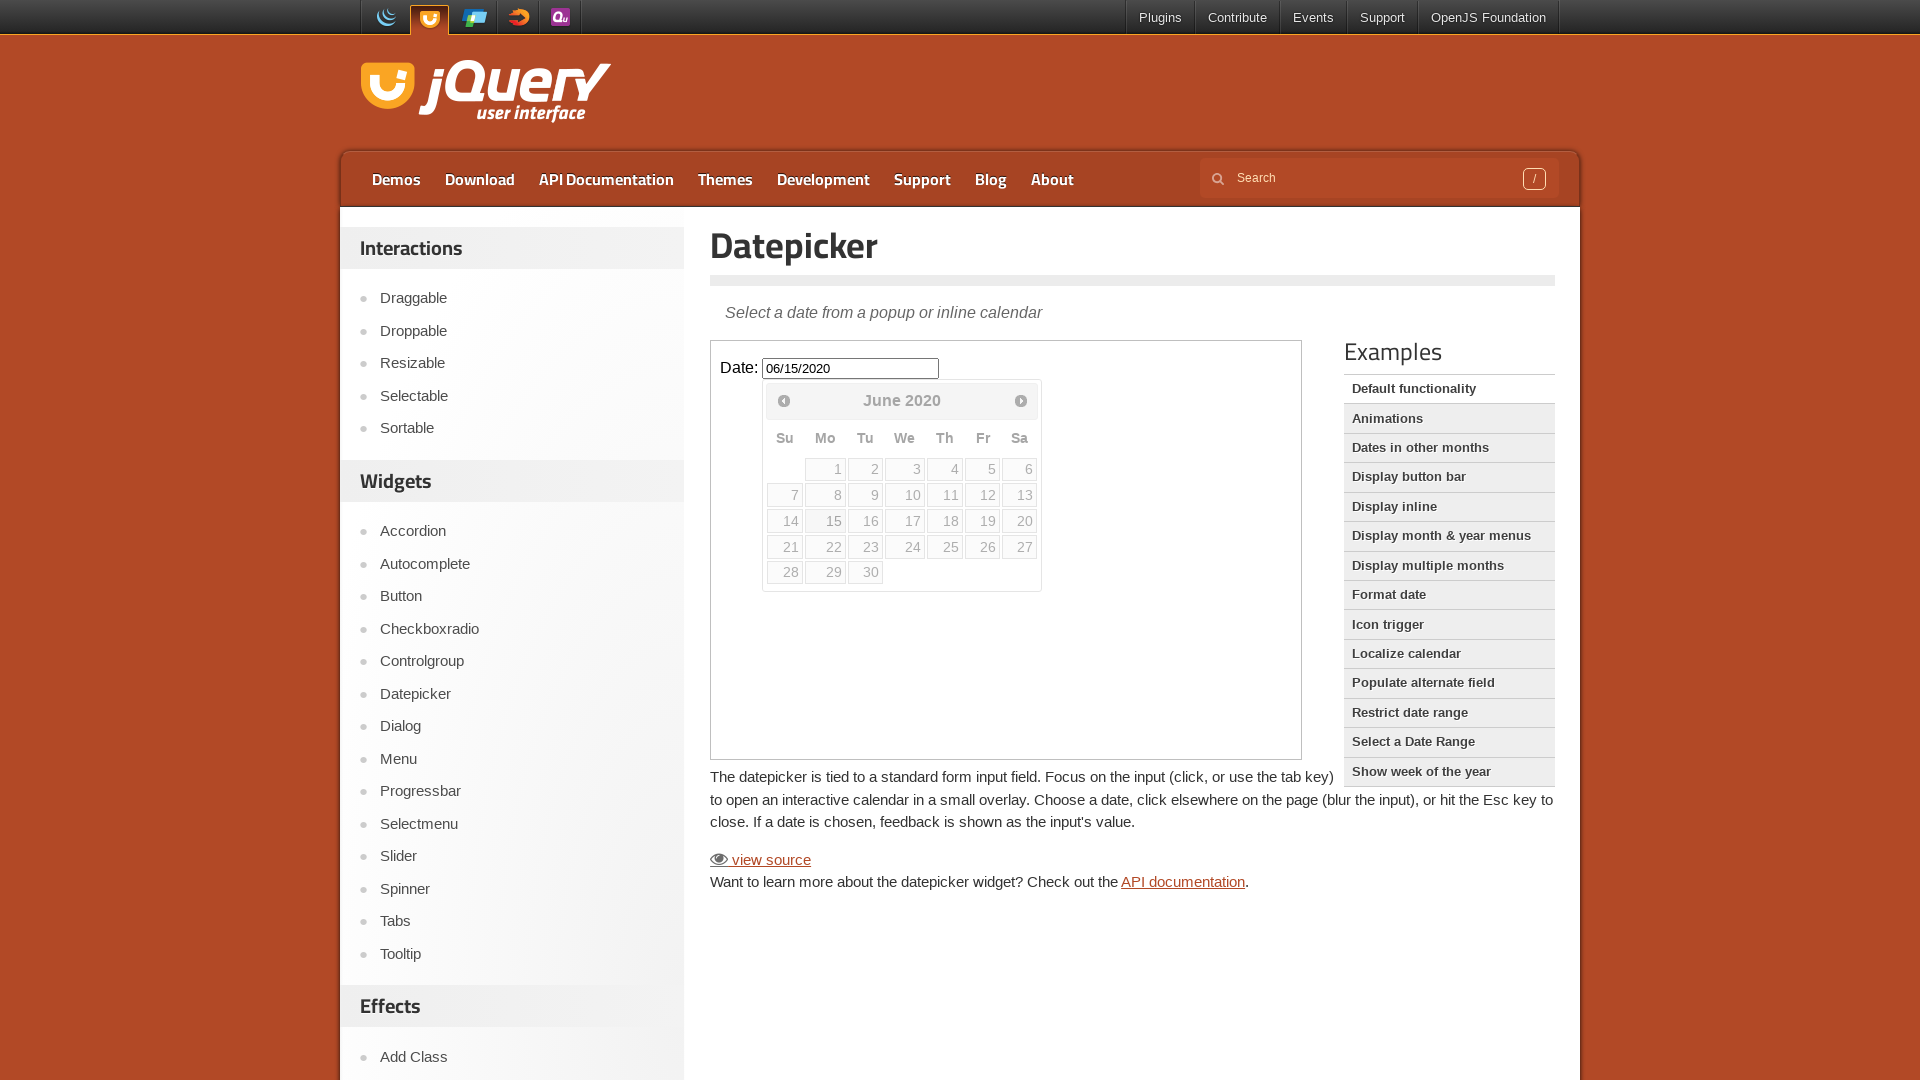

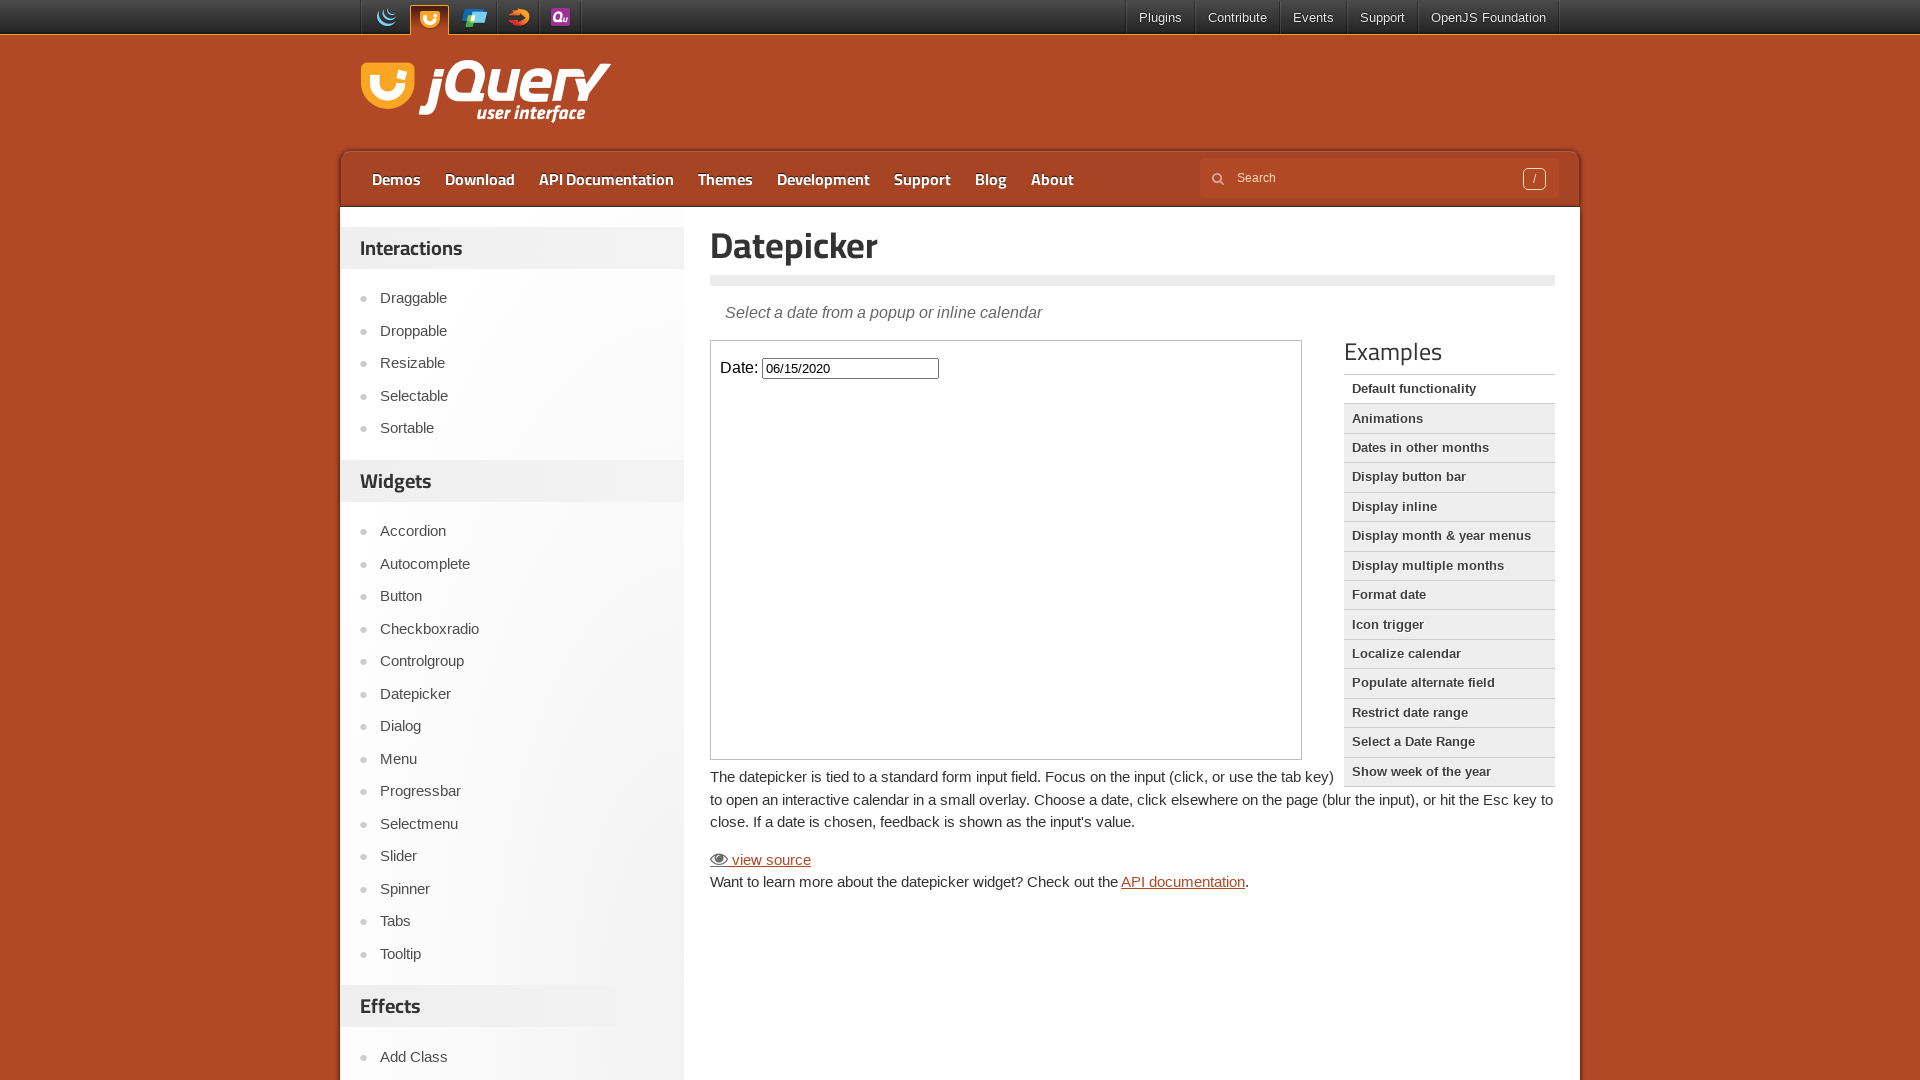